Tests datepicker functionality by entering a date in one field and navigating through months using the calendar picker in another field, then selecting a specific date

Starting URL: https://demo.automationtesting.in/Datepicker.html

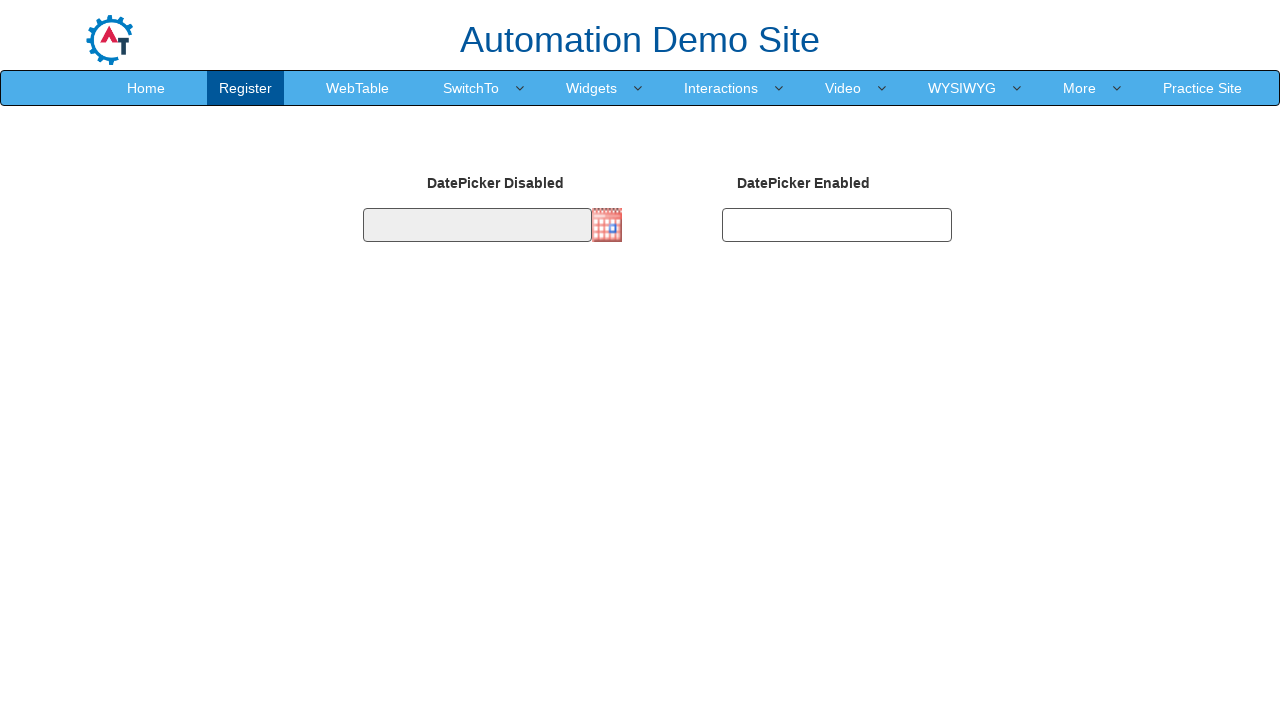

Verified page title is 'Datepicker'
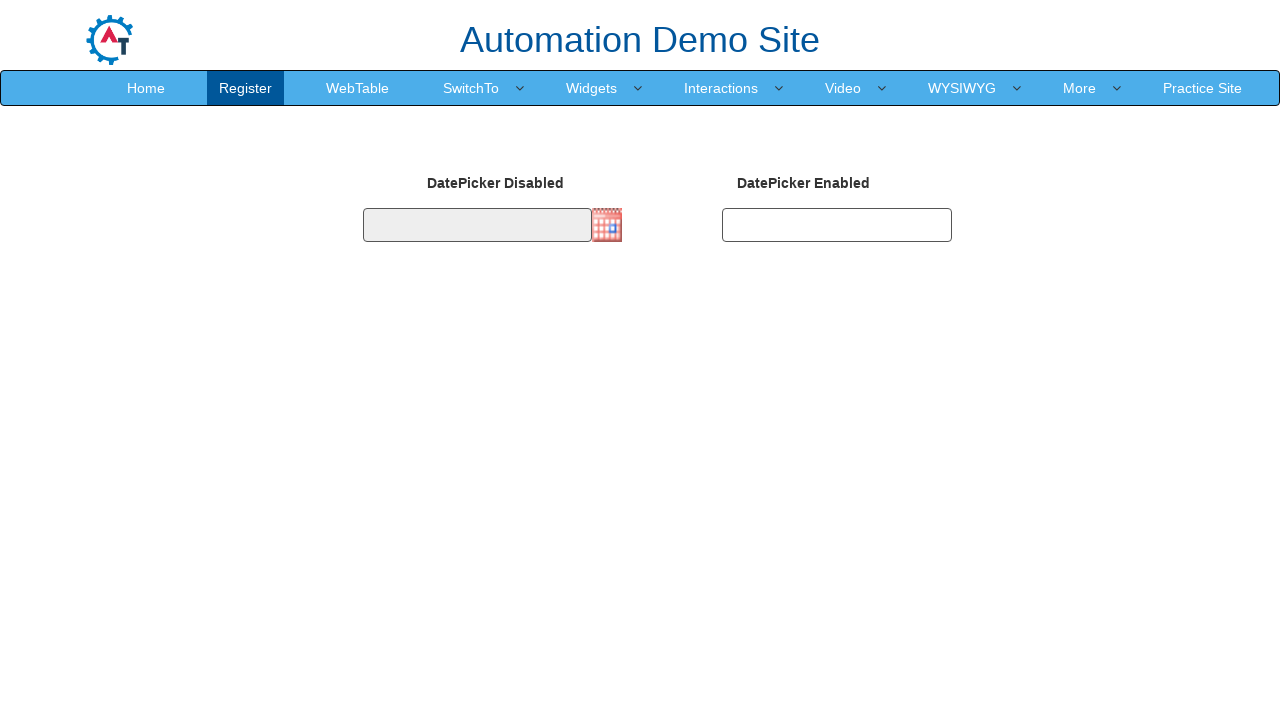

Filled second datepicker with date '03/29/1992' on #datepicker2
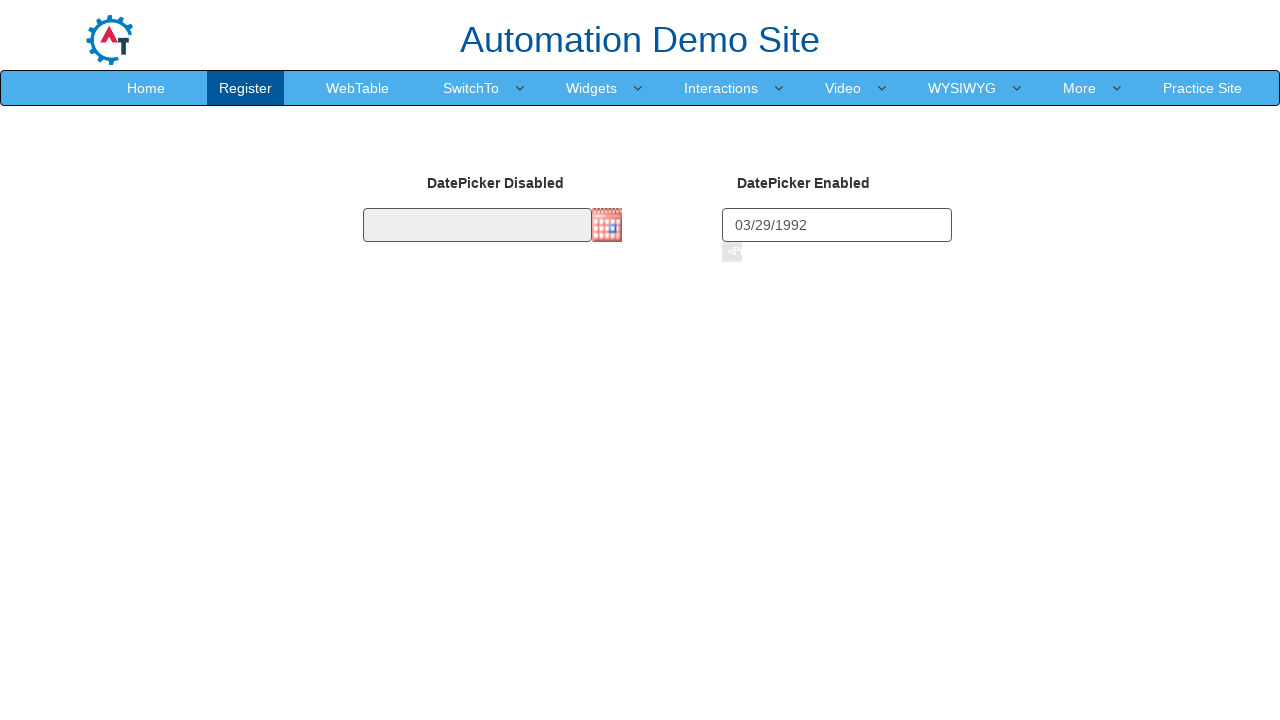

Clicked first datepicker to open calendar at (477, 225) on #datepicker1
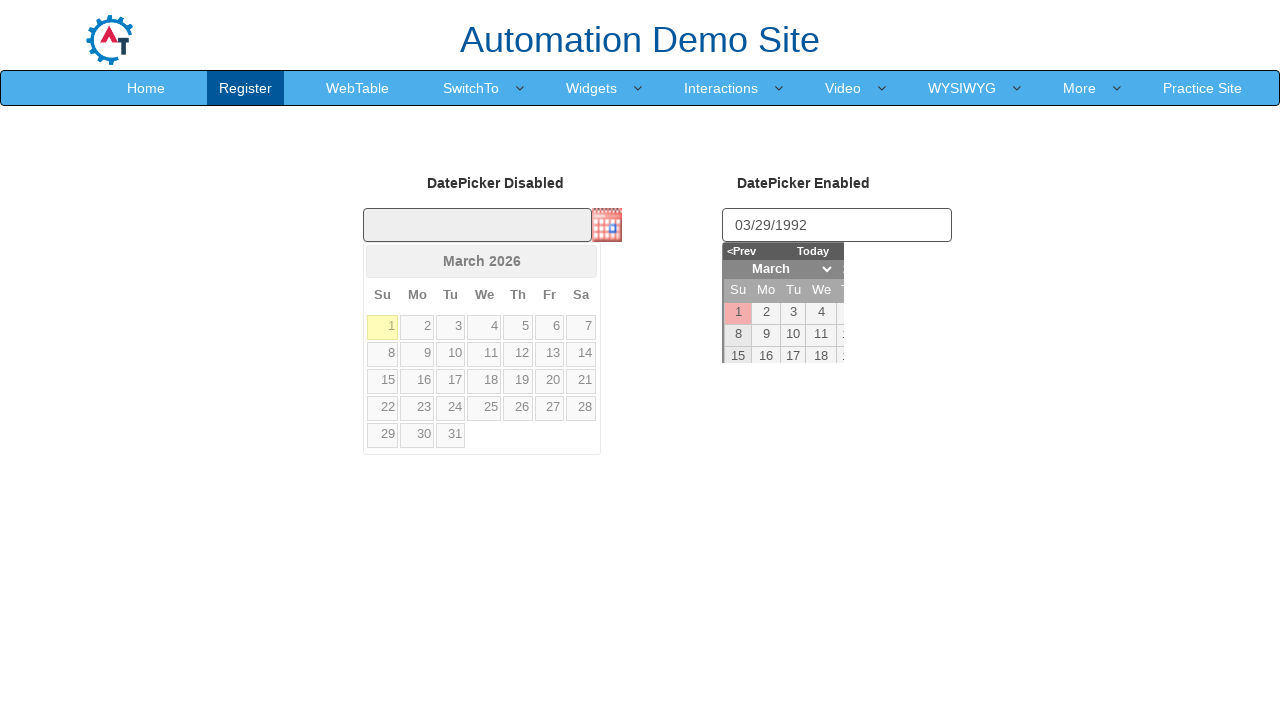

Clicked previous month button (iteration 1/372) at (382, 261) on a[data-handler='prev']
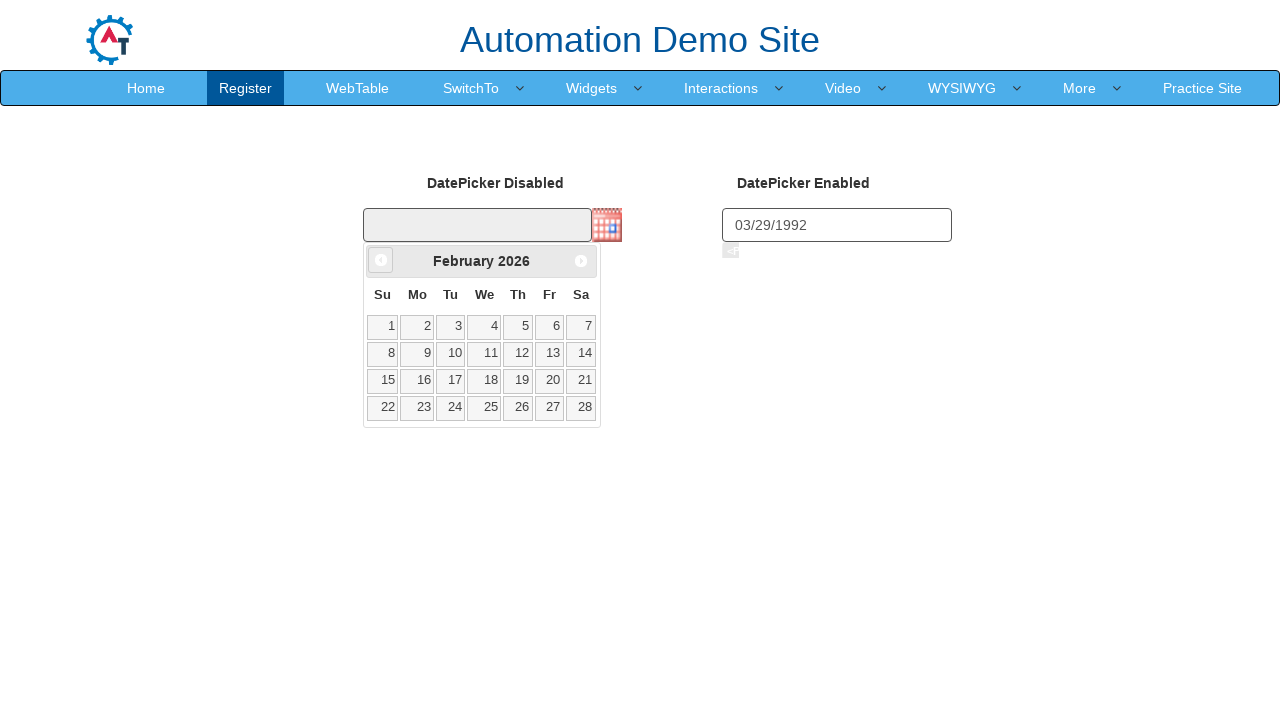

Clicked previous month button (iteration 2/372) at (381, 260) on a[data-handler='prev']
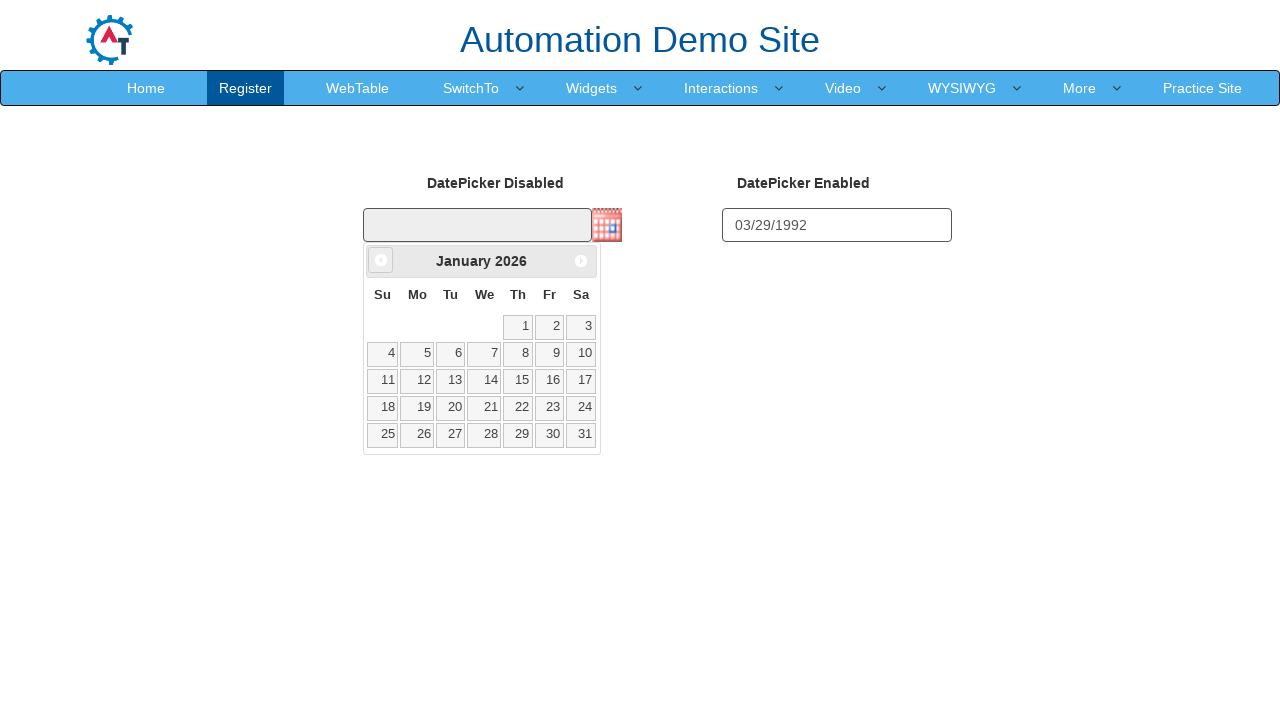

Clicked previous month button (iteration 3/372) at (381, 260) on a[data-handler='prev']
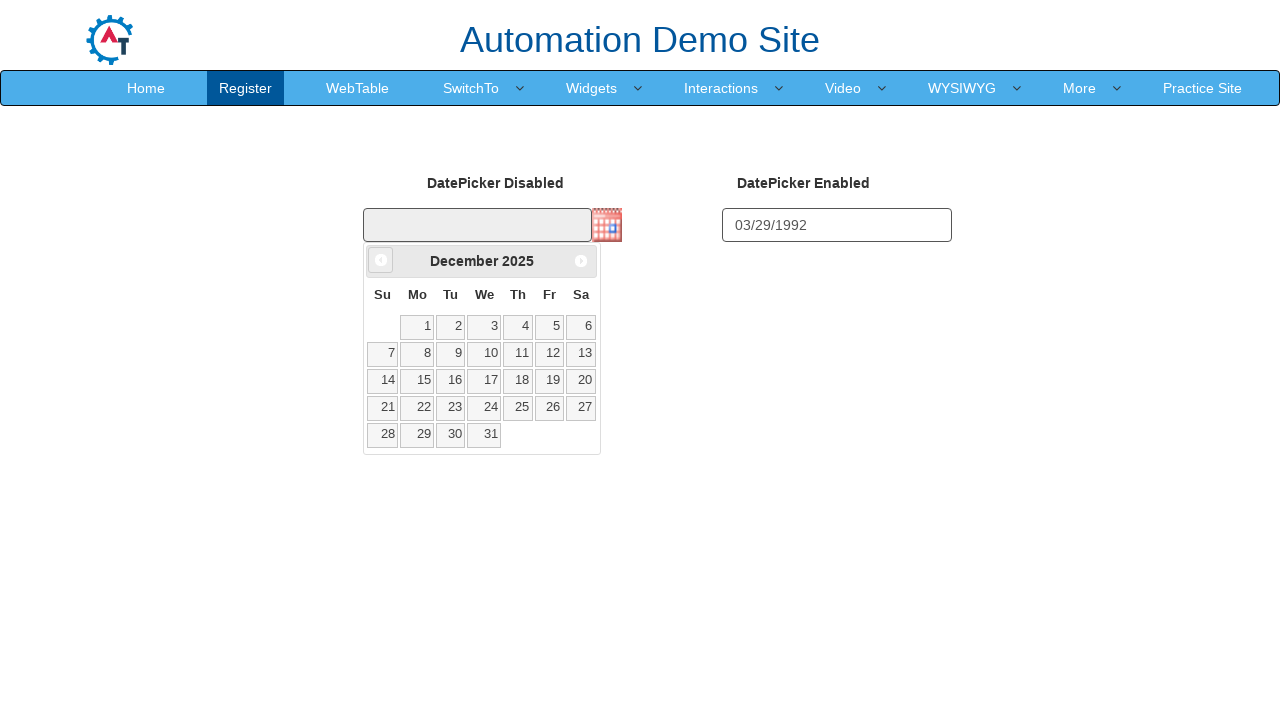

Clicked previous month button (iteration 4/372) at (381, 260) on a[data-handler='prev']
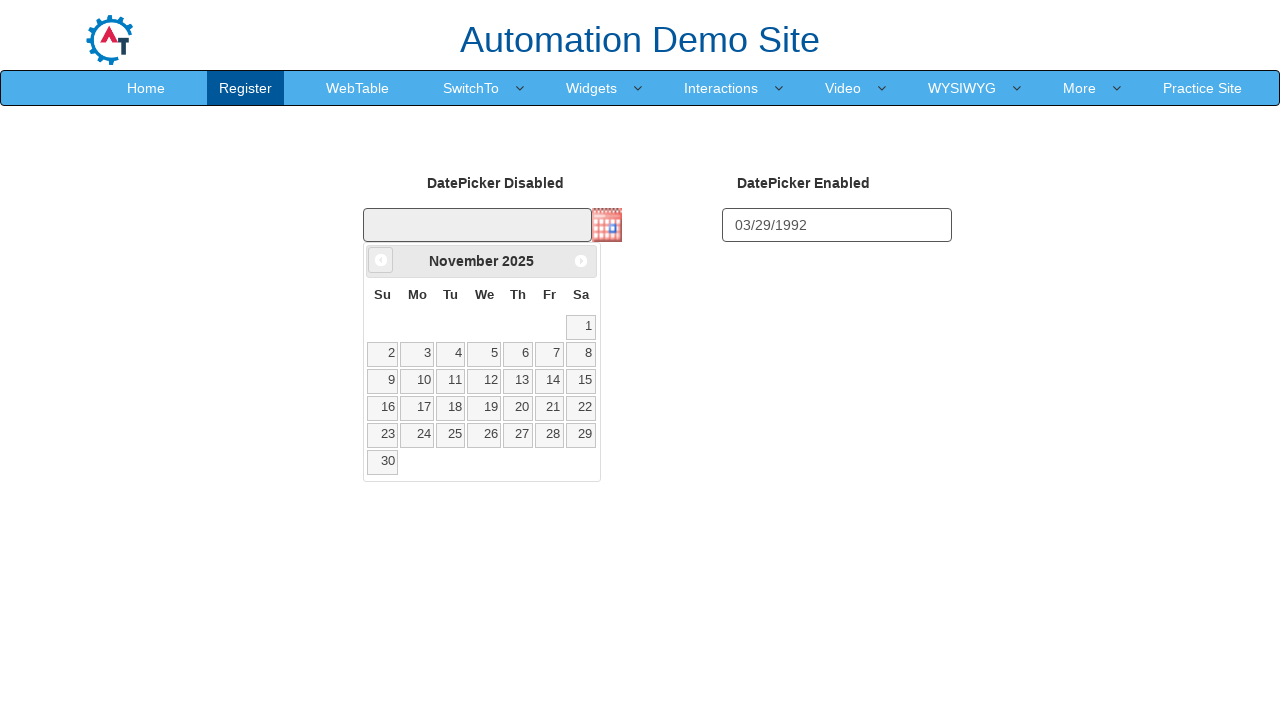

Clicked previous month button (iteration 5/372) at (381, 260) on a[data-handler='prev']
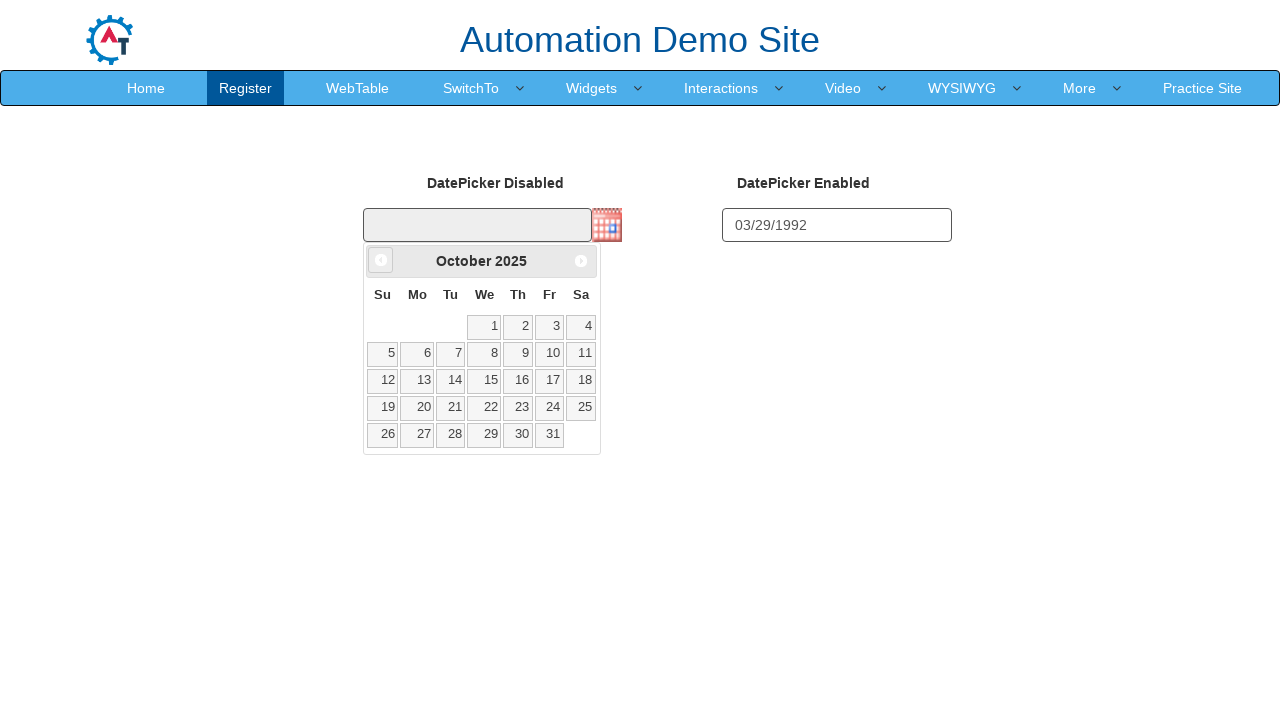

Clicked previous month button (iteration 6/372) at (381, 260) on a[data-handler='prev']
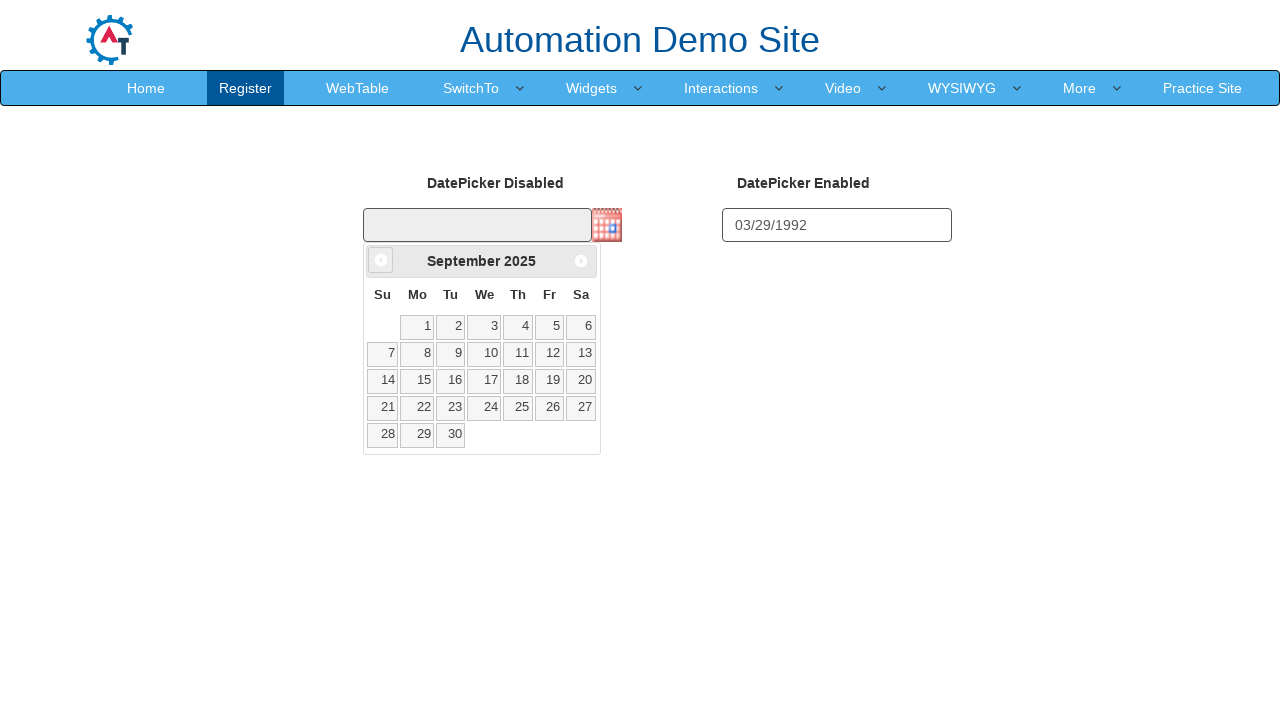

Clicked previous month button (iteration 7/372) at (381, 260) on a[data-handler='prev']
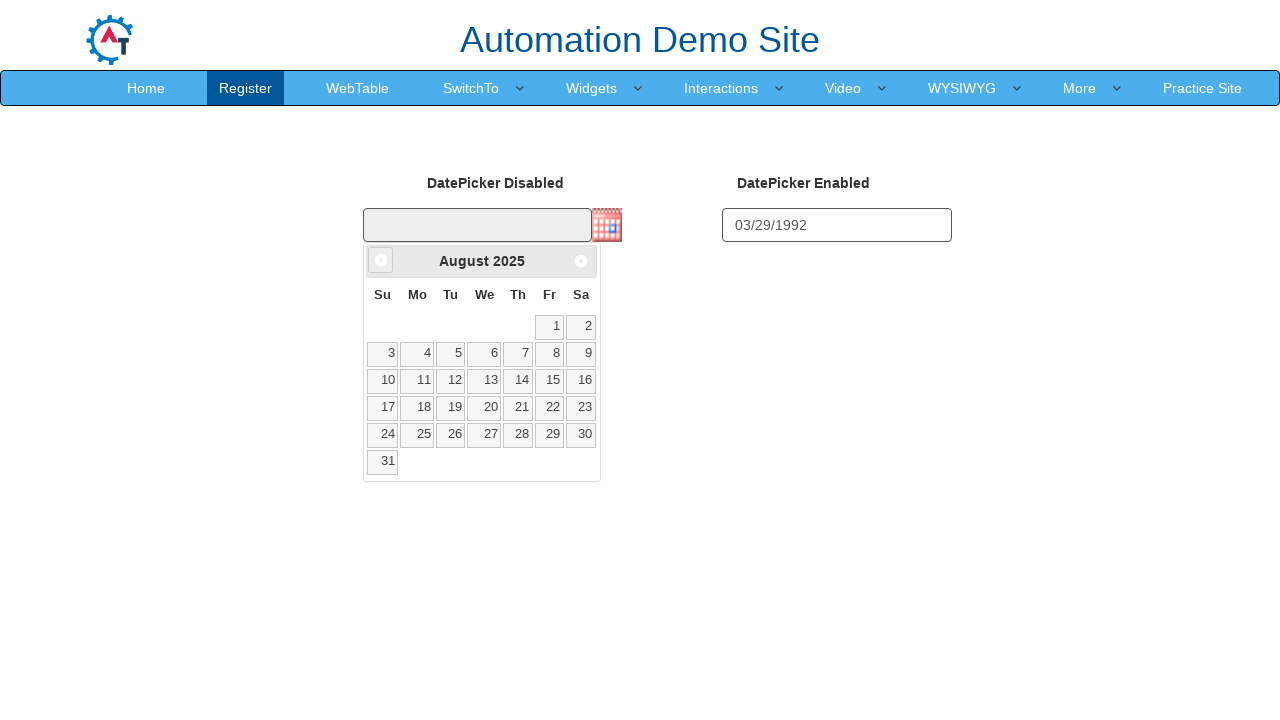

Clicked previous month button (iteration 8/372) at (381, 260) on a[data-handler='prev']
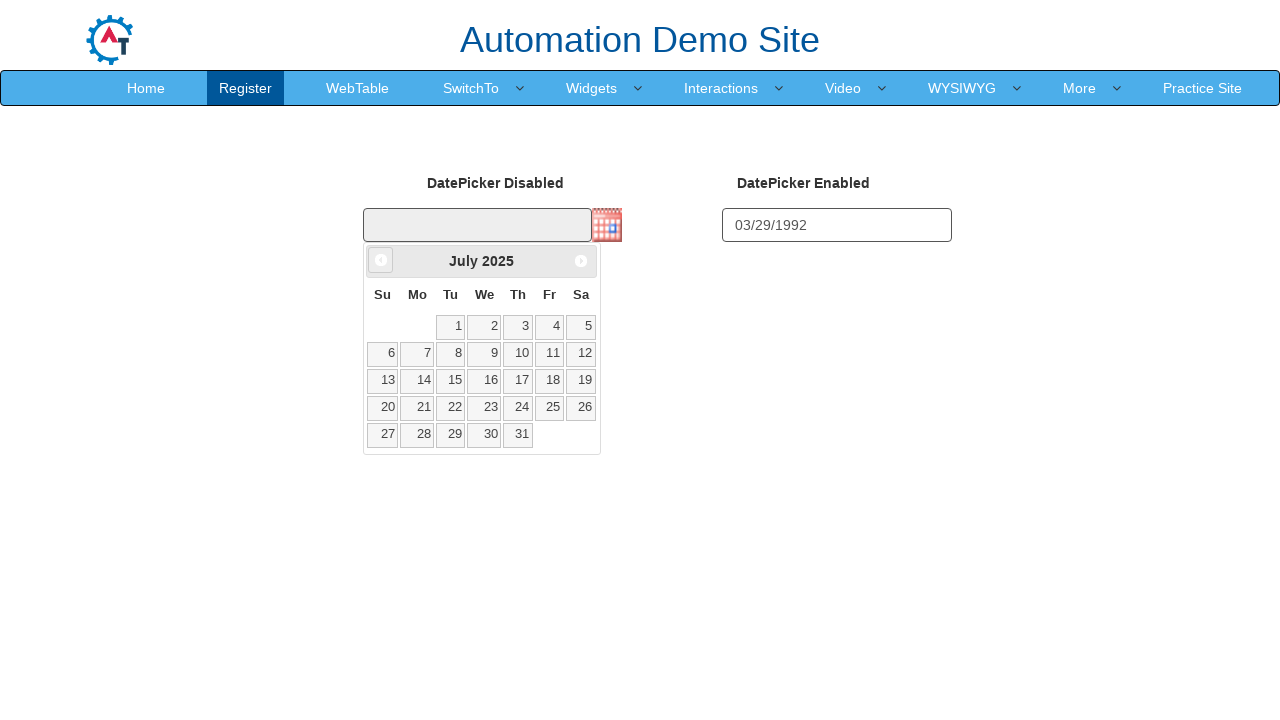

Clicked previous month button (iteration 9/372) at (381, 260) on a[data-handler='prev']
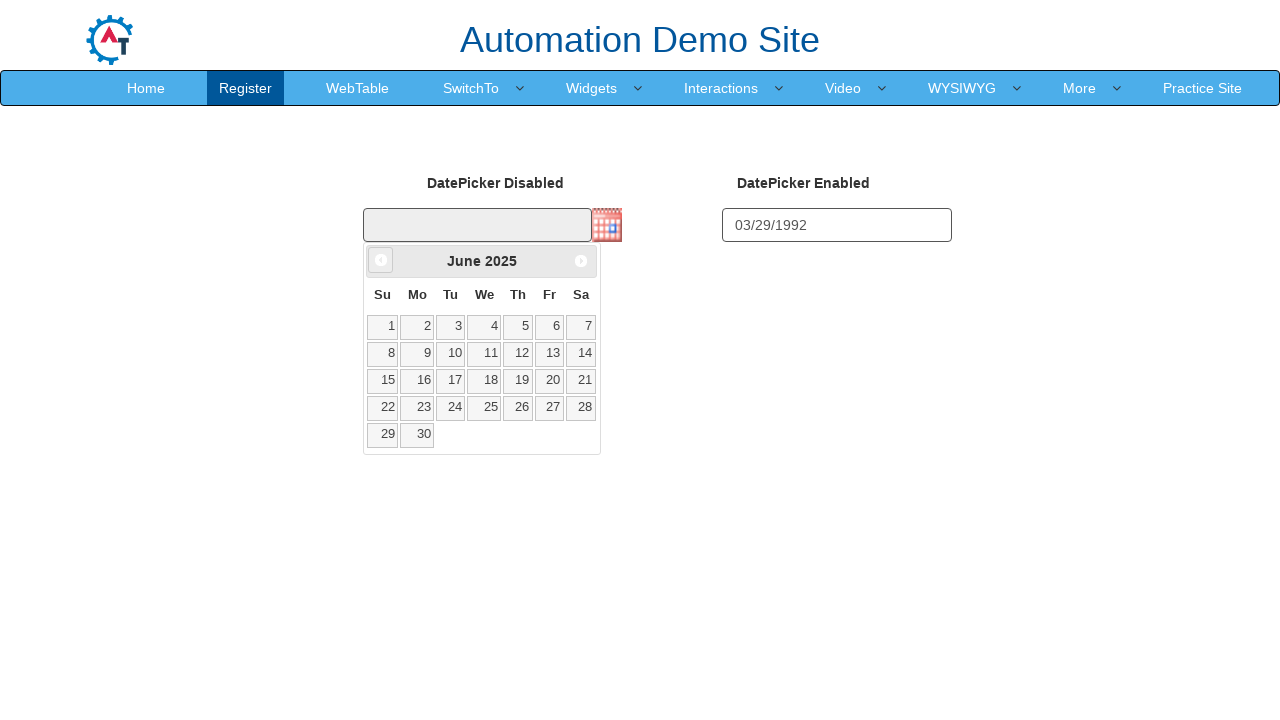

Clicked previous month button (iteration 10/372) at (381, 260) on a[data-handler='prev']
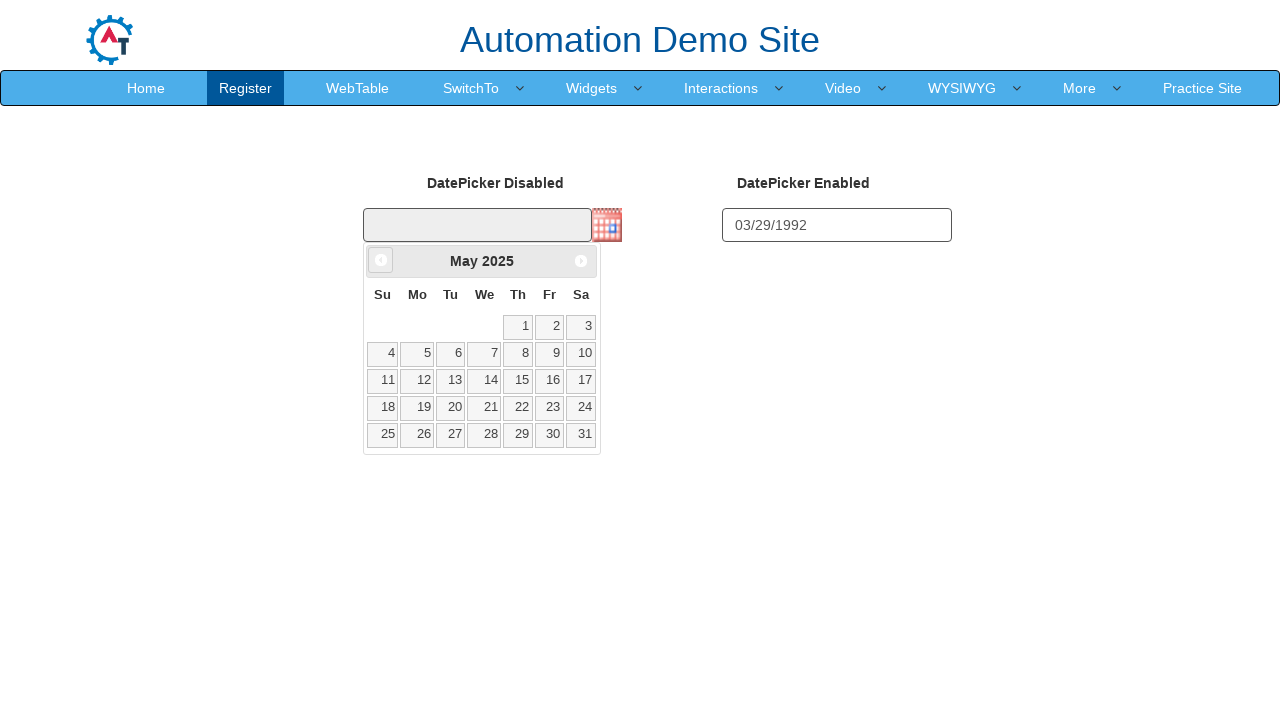

Clicked previous month button (iteration 11/372) at (381, 260) on a[data-handler='prev']
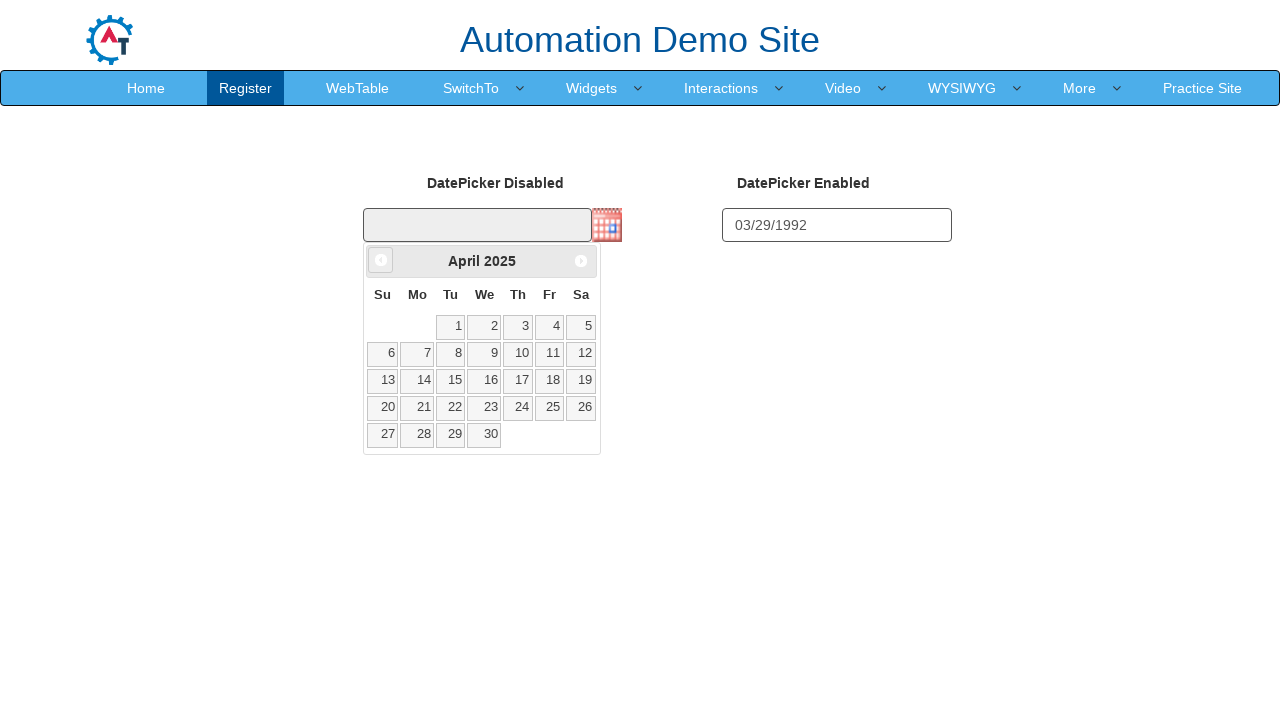

Clicked previous month button (iteration 12/372) at (381, 260) on a[data-handler='prev']
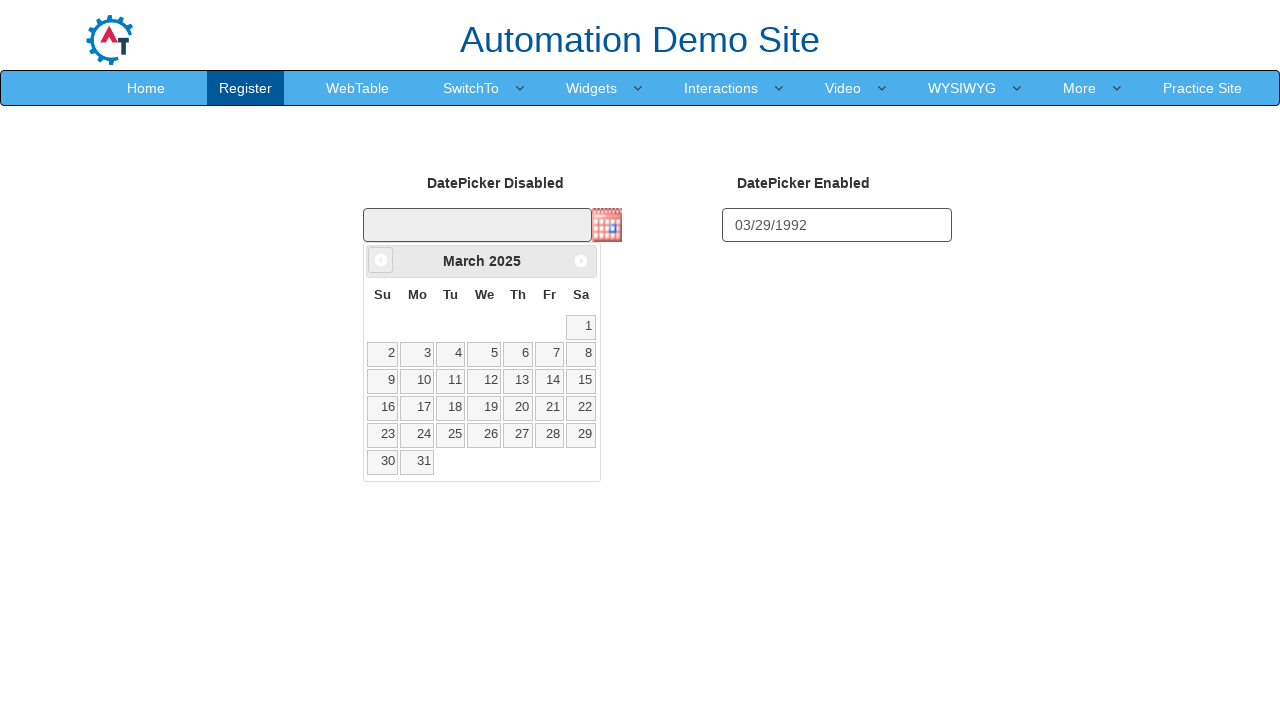

Clicked previous month button (iteration 13/372) at (381, 260) on a[data-handler='prev']
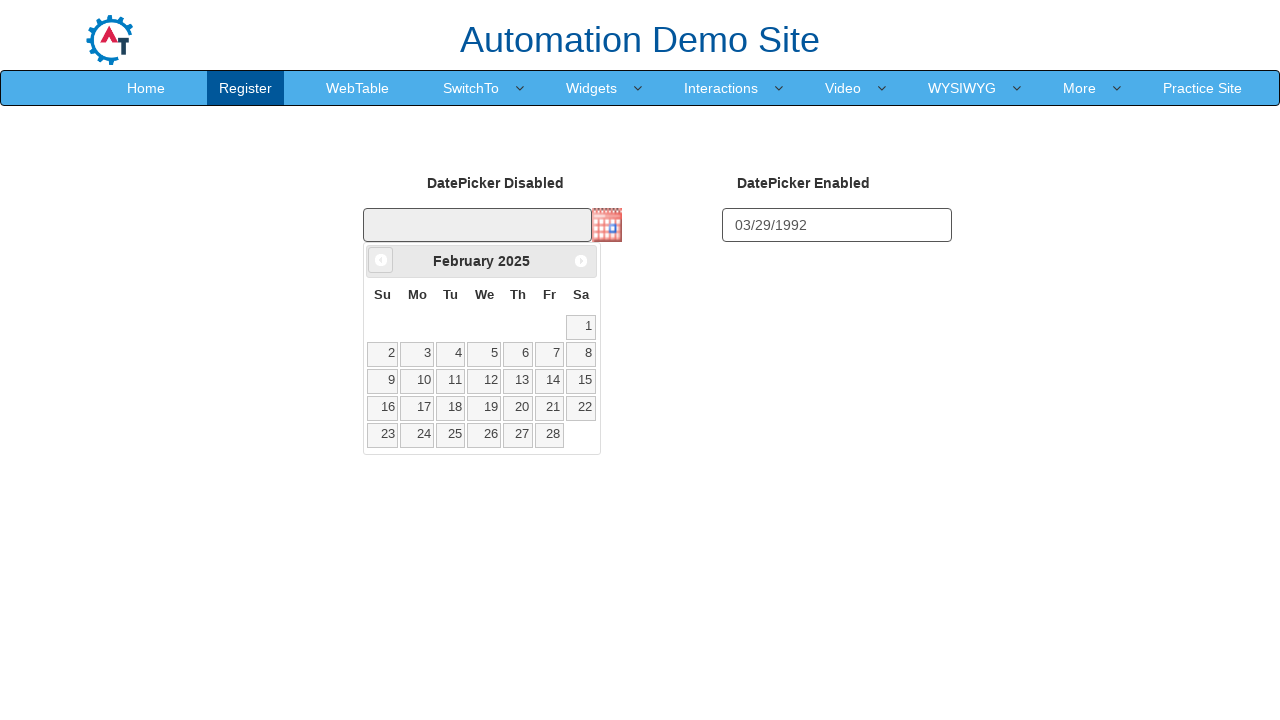

Clicked previous month button (iteration 14/372) at (381, 260) on a[data-handler='prev']
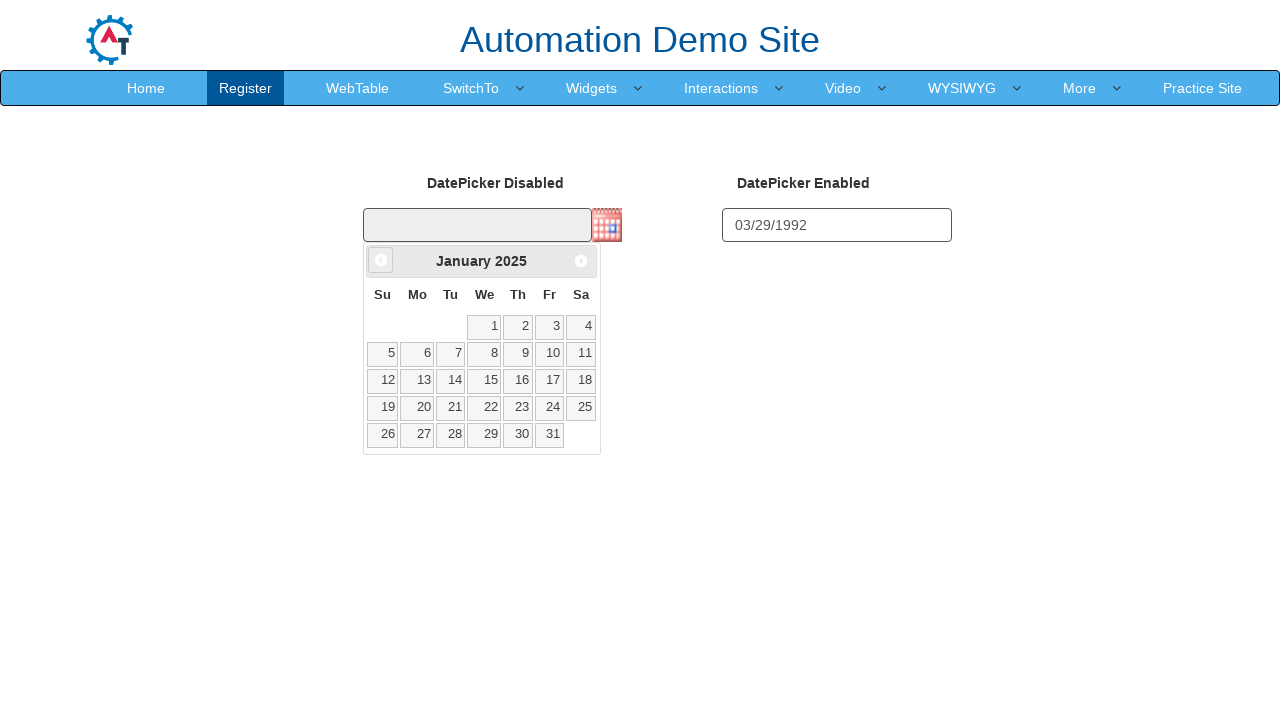

Clicked previous month button (iteration 15/372) at (381, 260) on a[data-handler='prev']
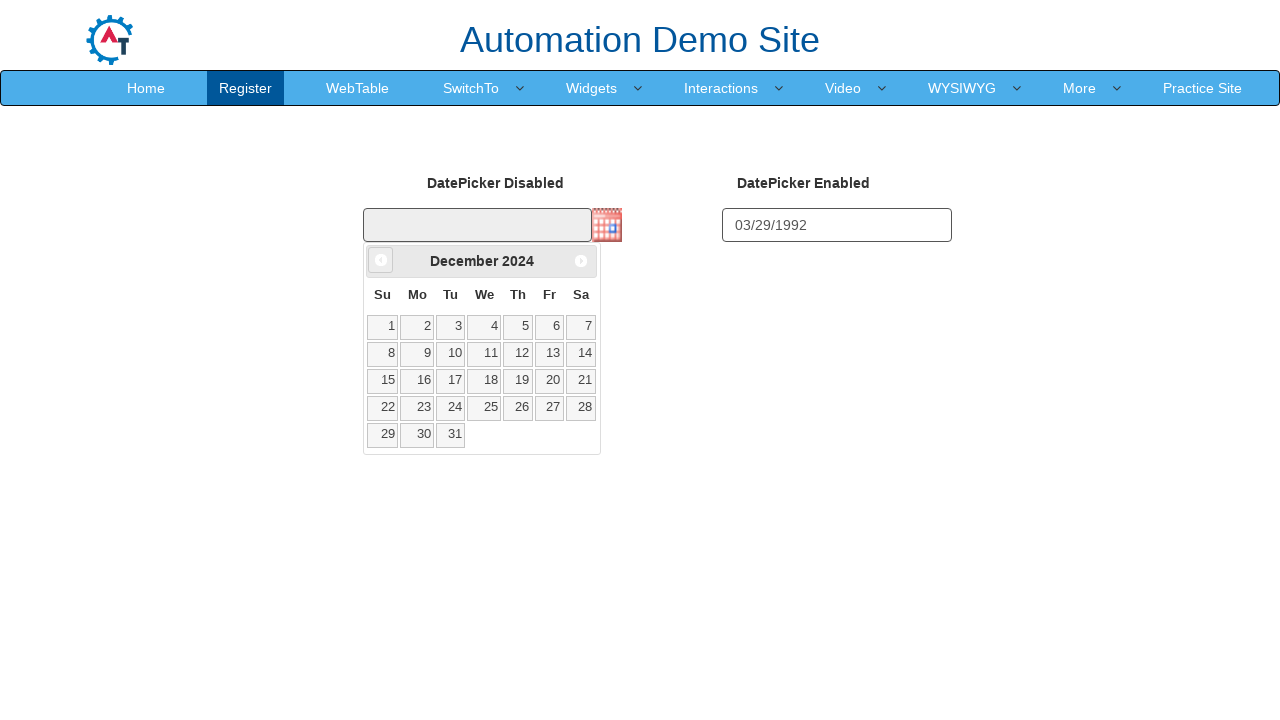

Clicked previous month button (iteration 16/372) at (381, 260) on a[data-handler='prev']
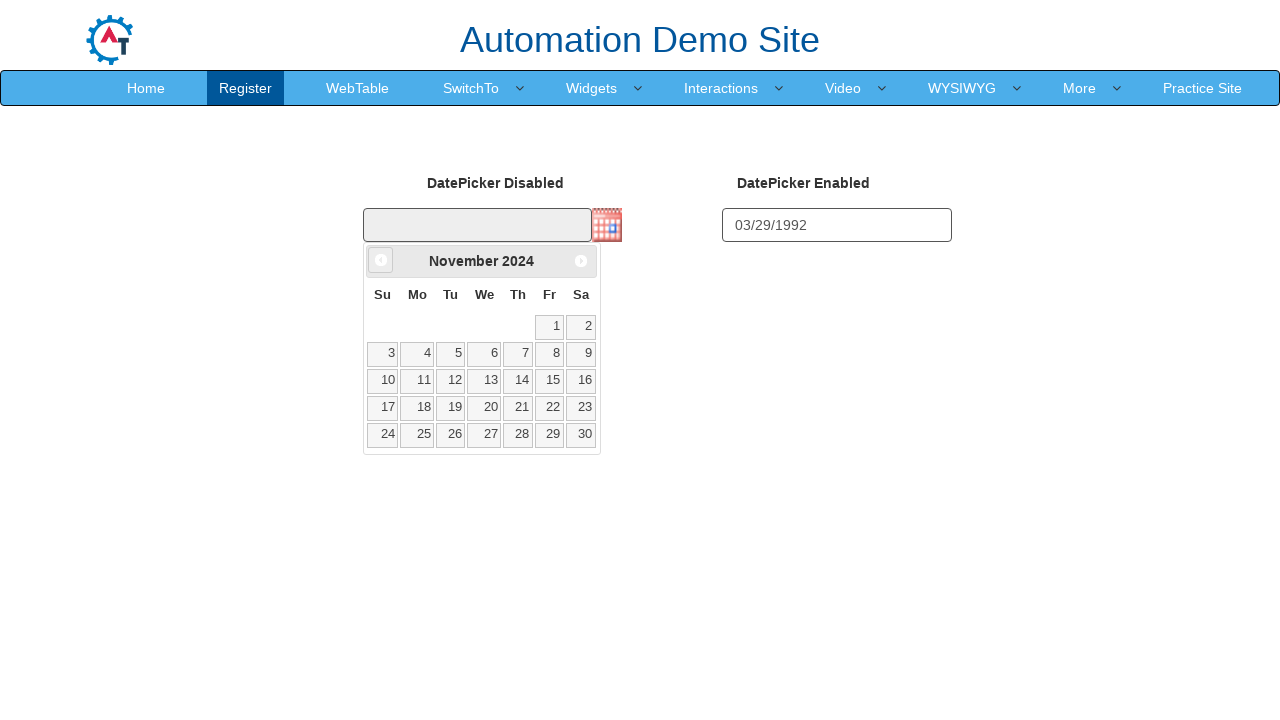

Clicked previous month button (iteration 17/372) at (381, 260) on a[data-handler='prev']
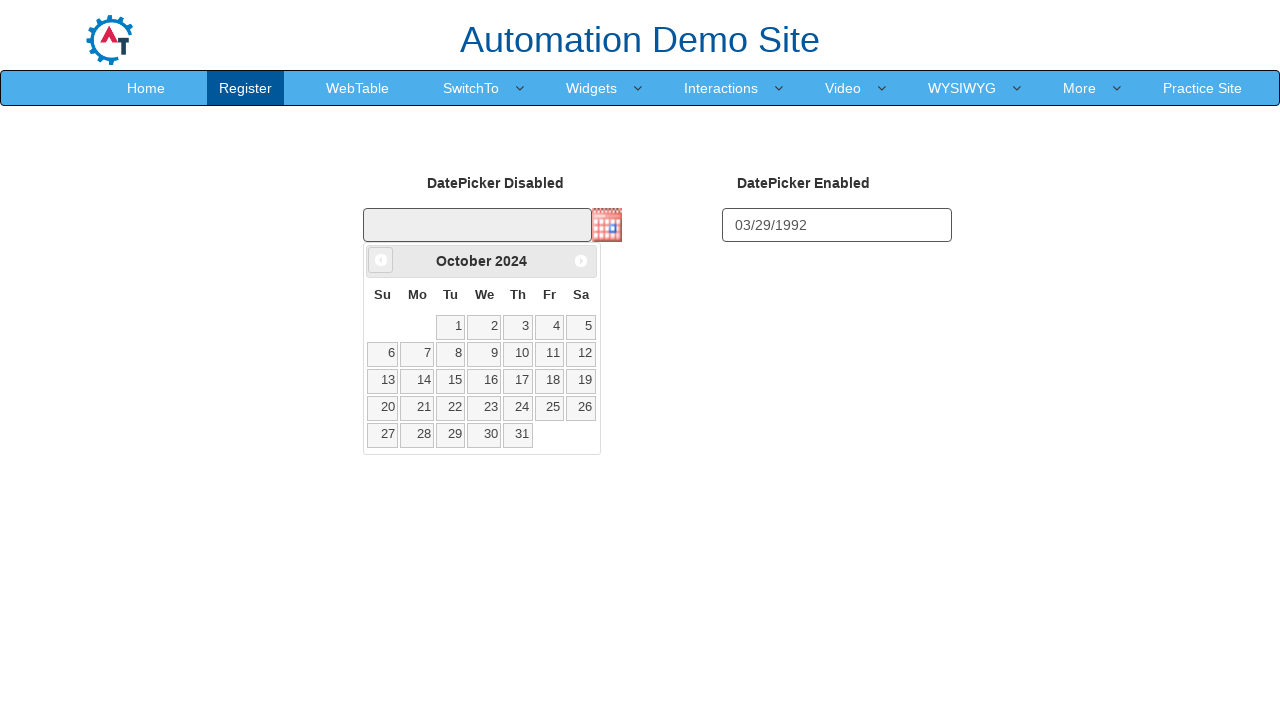

Clicked previous month button (iteration 18/372) at (381, 260) on a[data-handler='prev']
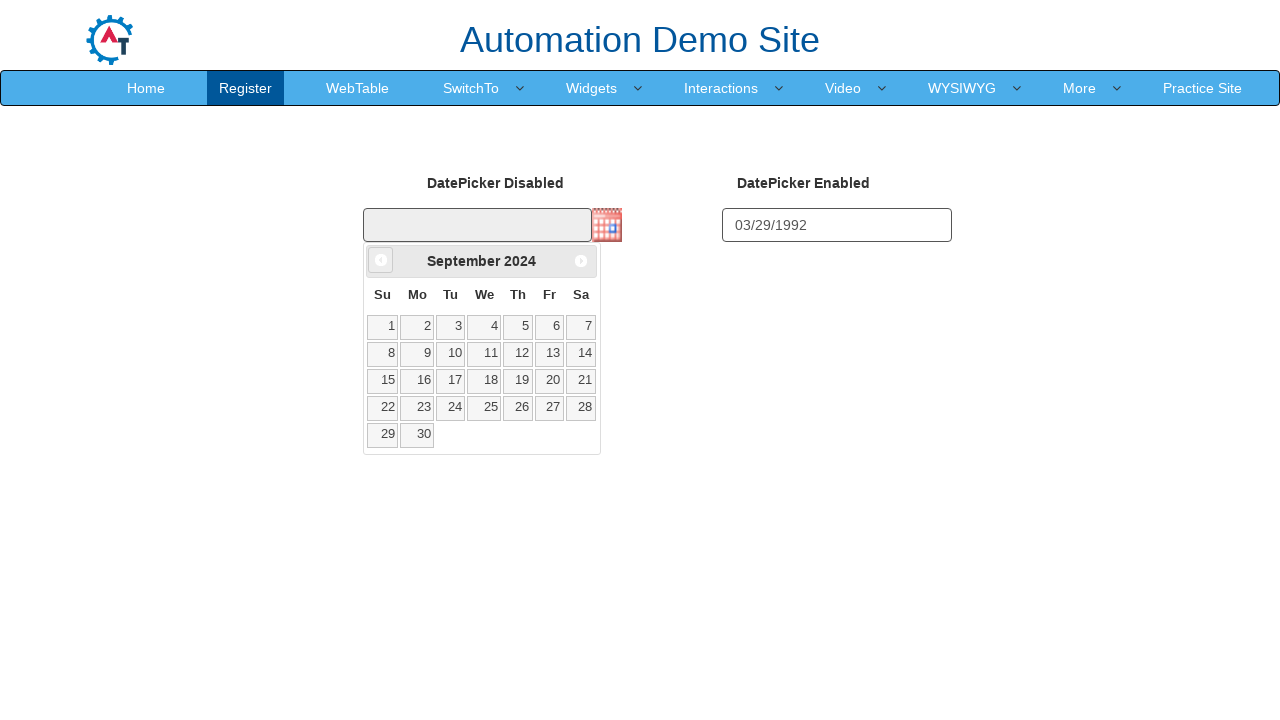

Clicked previous month button (iteration 19/372) at (381, 260) on a[data-handler='prev']
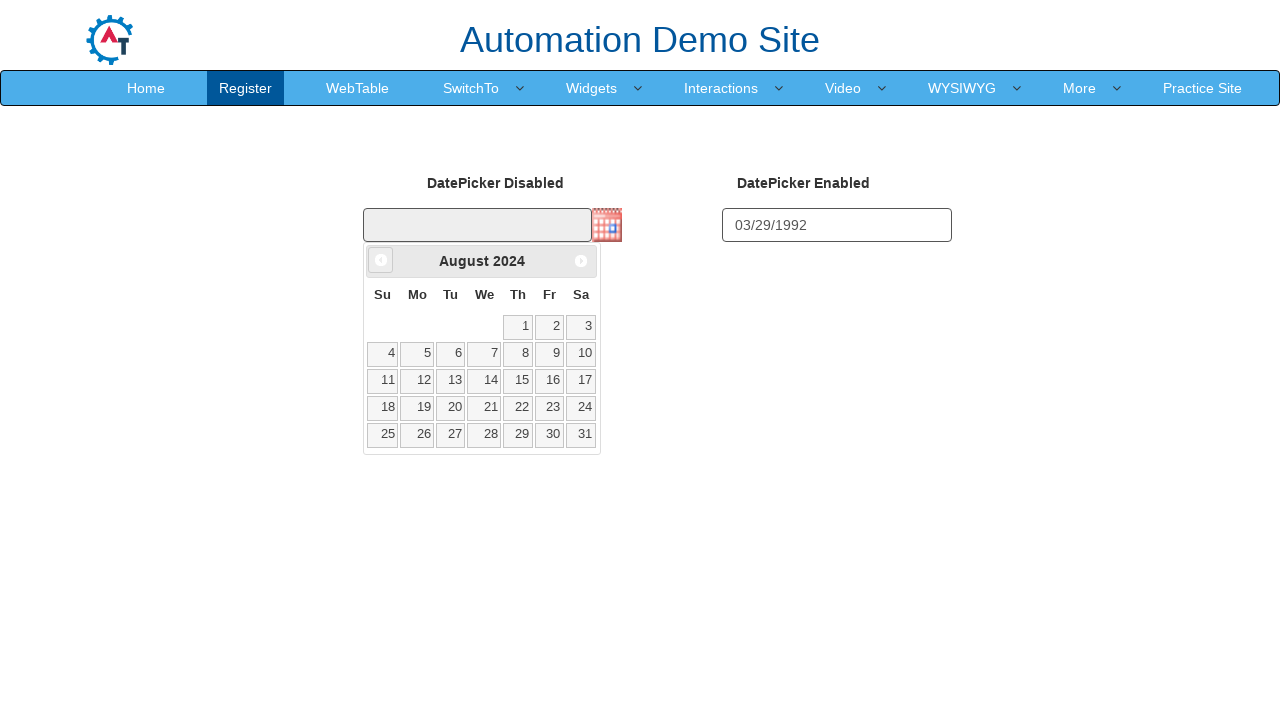

Clicked previous month button (iteration 20/372) at (381, 260) on a[data-handler='prev']
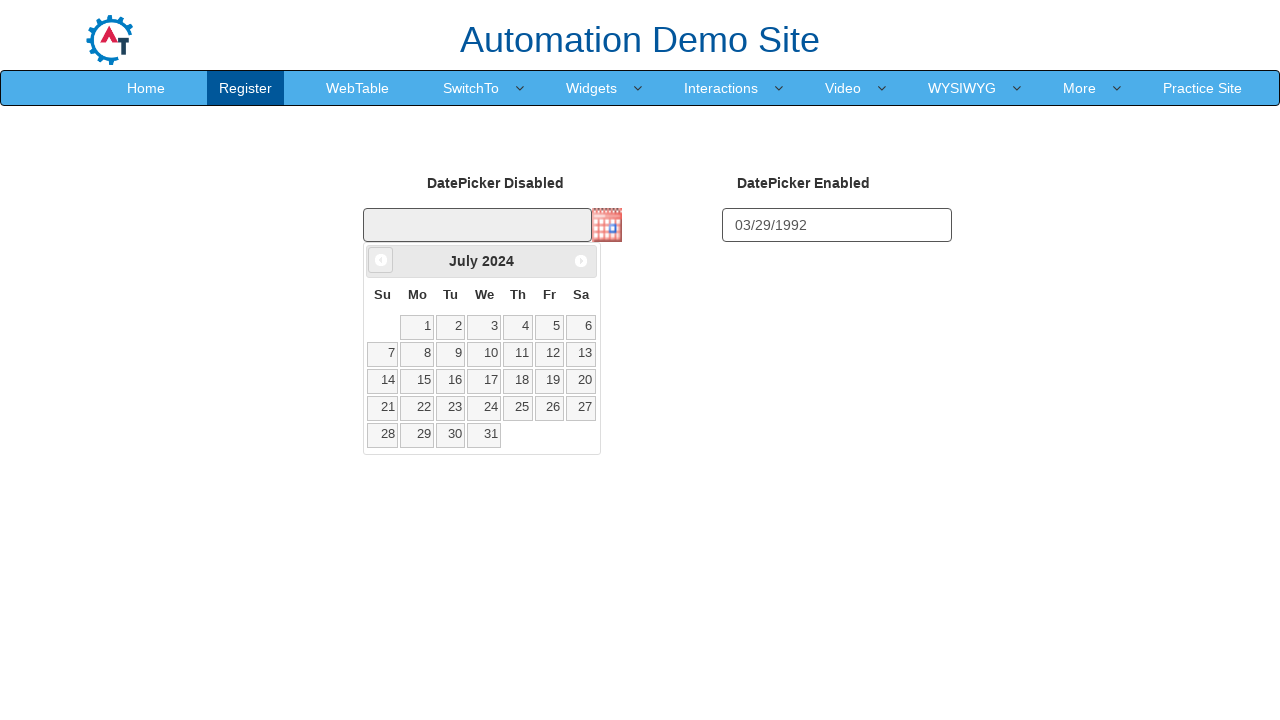

Clicked previous month button (iteration 21/372) at (381, 260) on a[data-handler='prev']
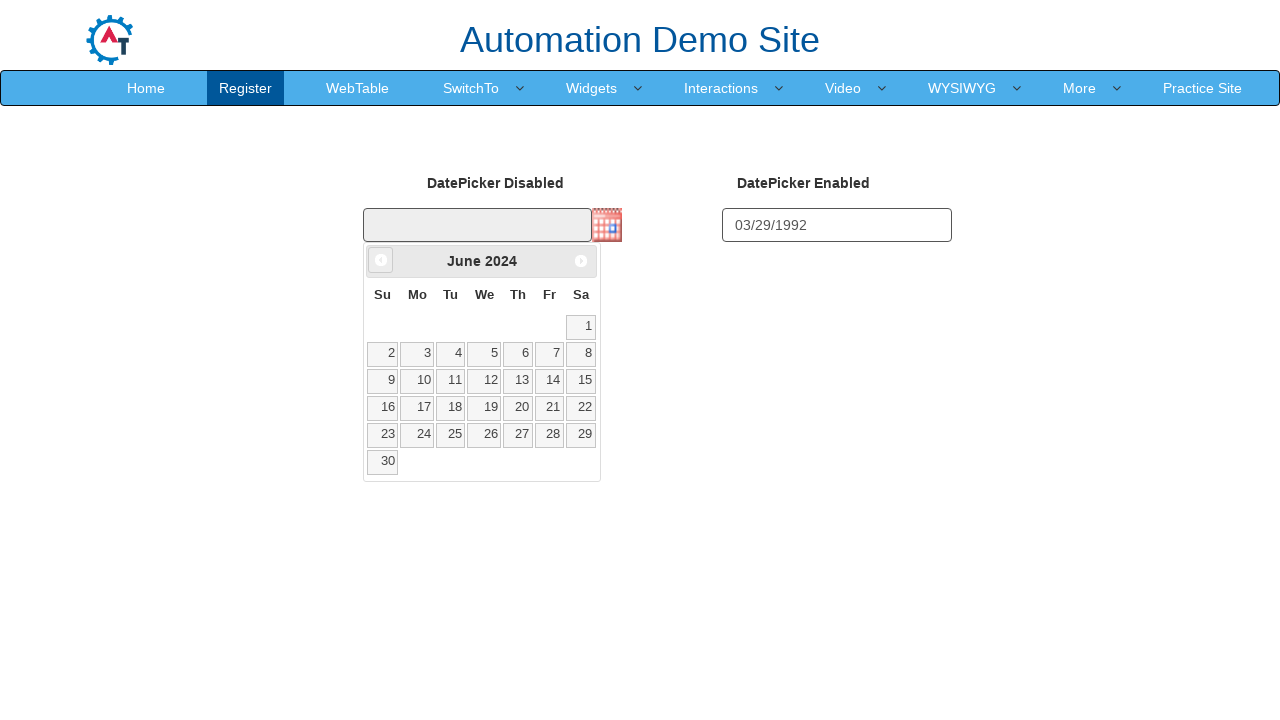

Clicked previous month button (iteration 22/372) at (381, 260) on a[data-handler='prev']
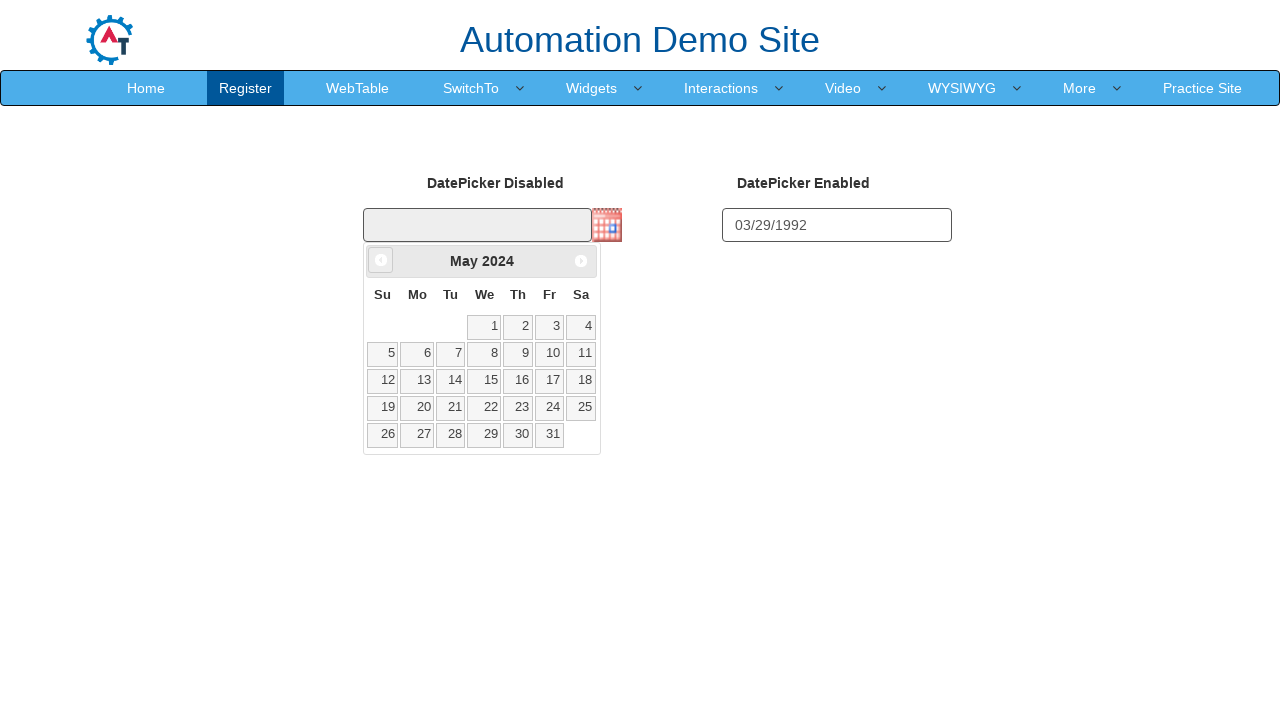

Clicked previous month button (iteration 23/372) at (381, 260) on a[data-handler='prev']
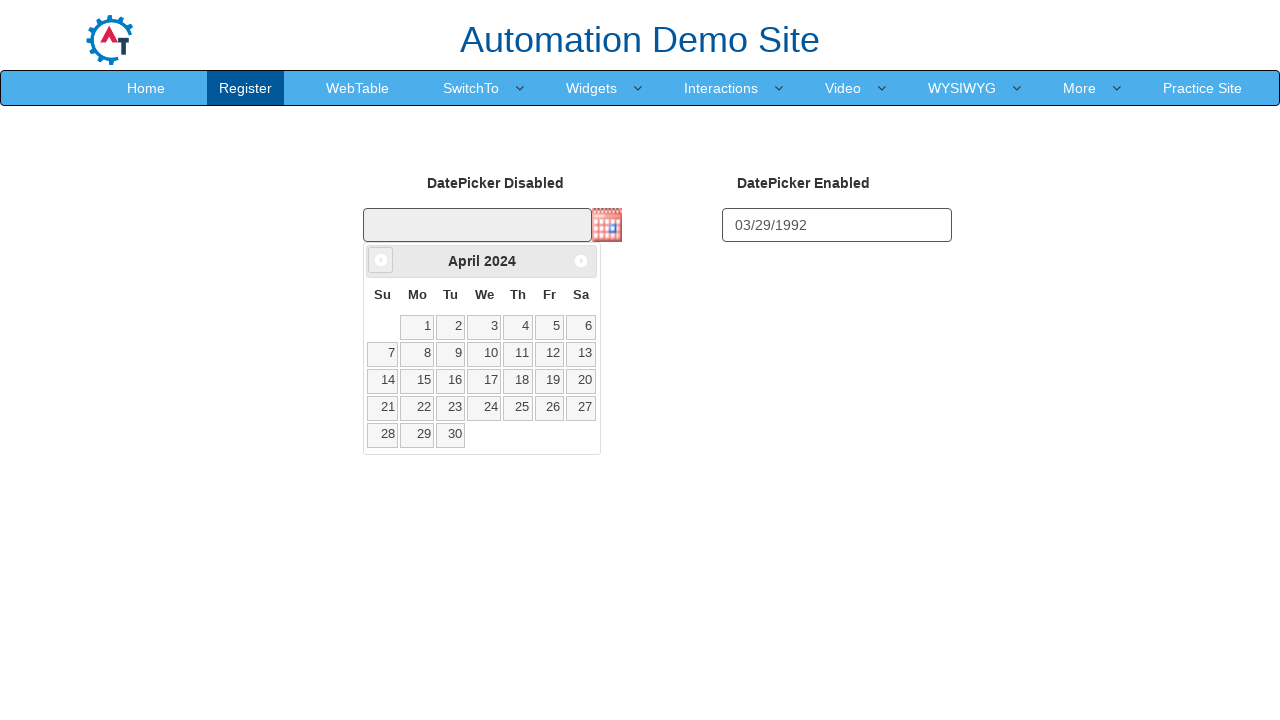

Clicked previous month button (iteration 24/372) at (381, 260) on a[data-handler='prev']
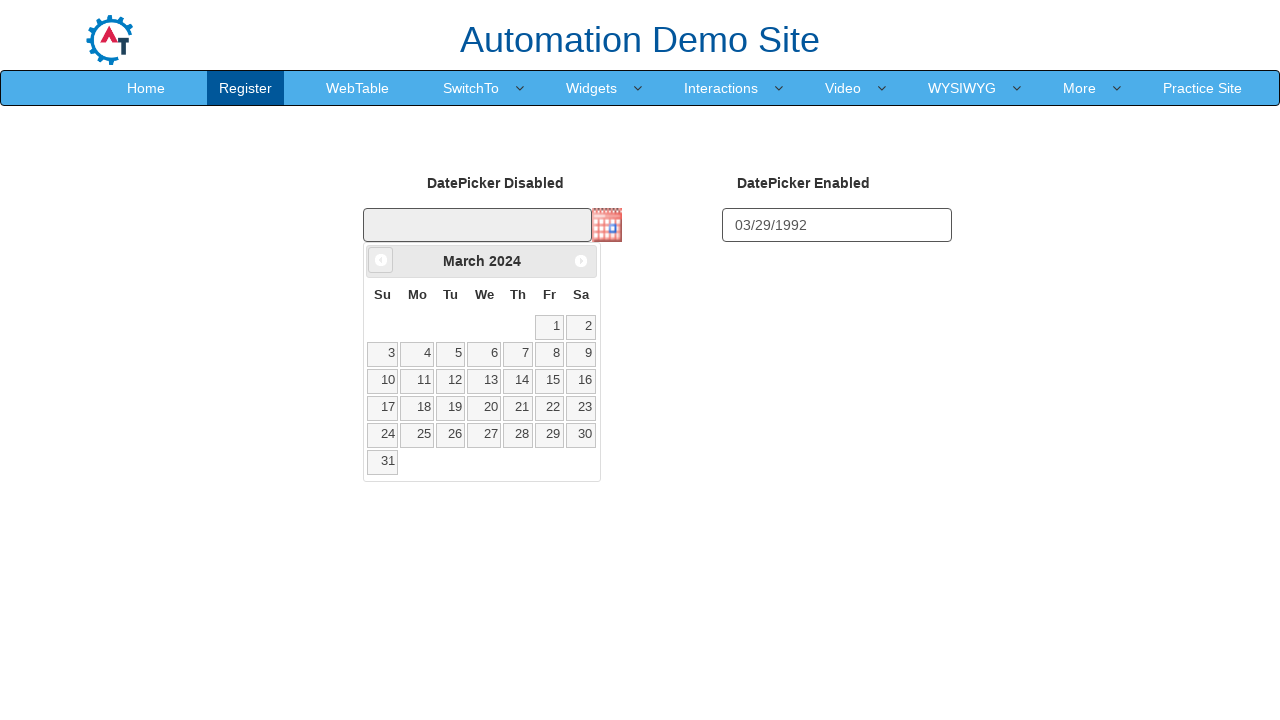

Clicked previous month button (iteration 25/372) at (381, 260) on a[data-handler='prev']
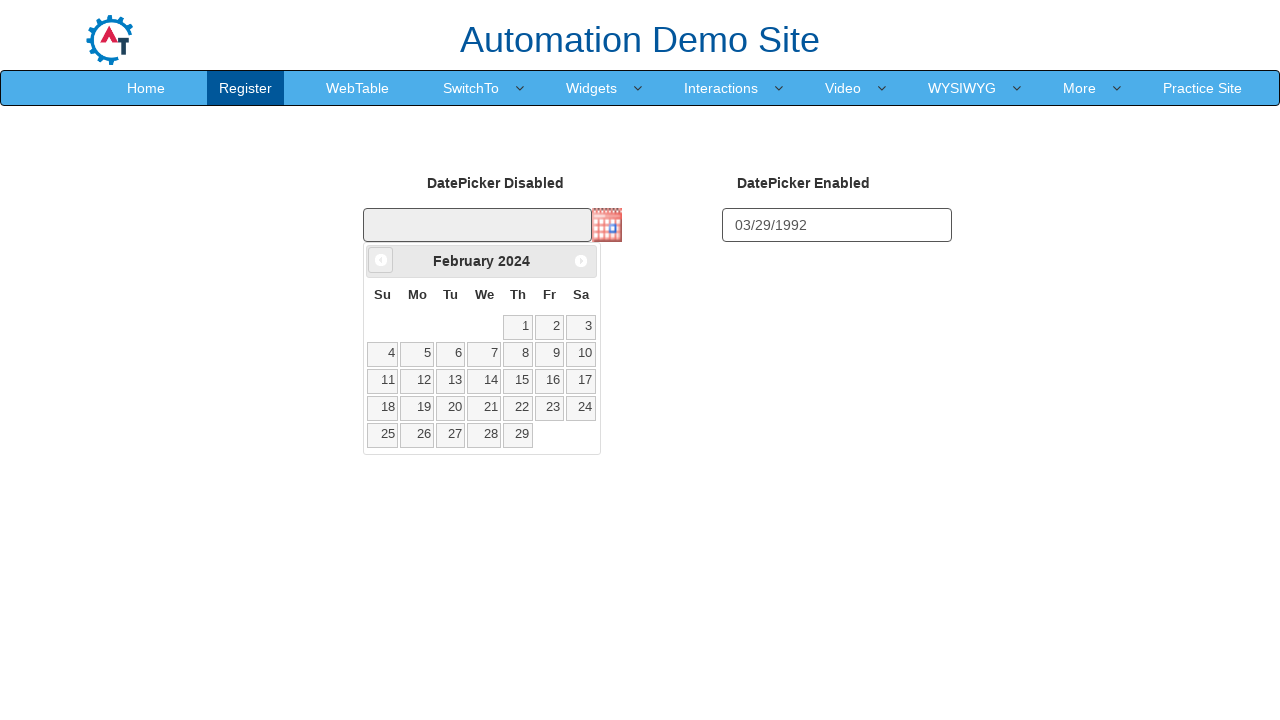

Clicked previous month button (iteration 26/372) at (381, 260) on a[data-handler='prev']
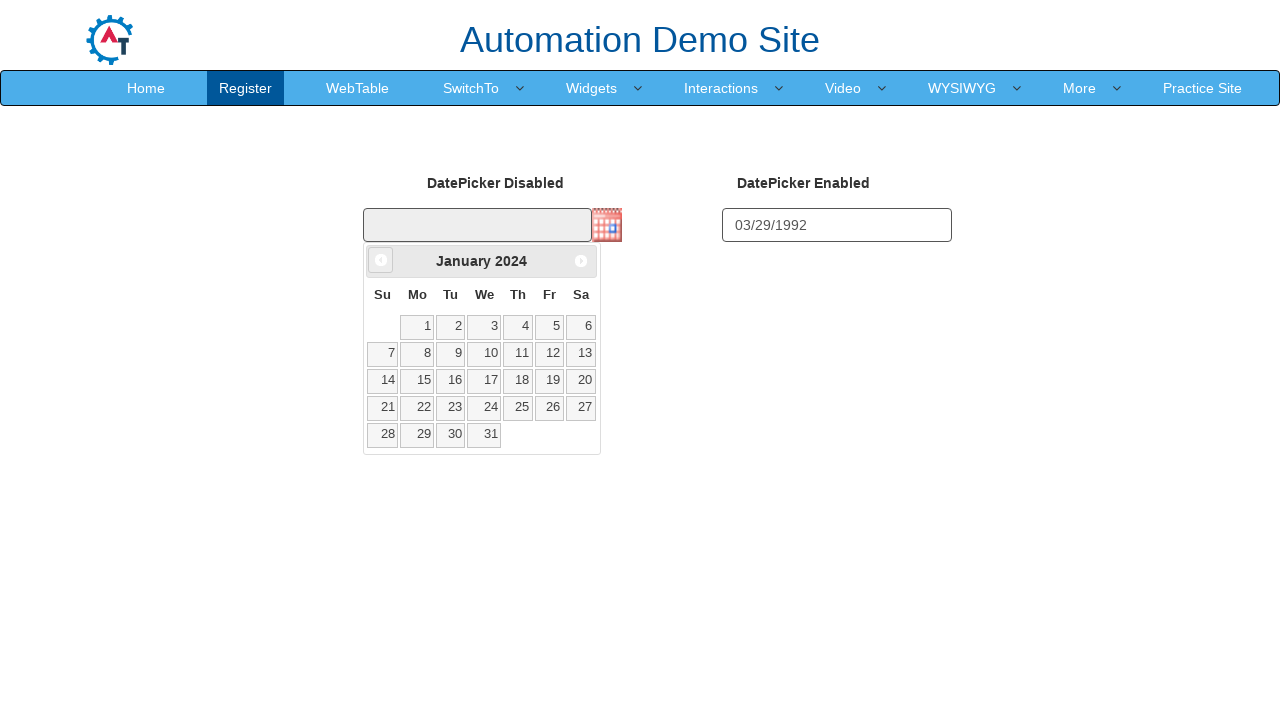

Clicked previous month button (iteration 27/372) at (381, 260) on a[data-handler='prev']
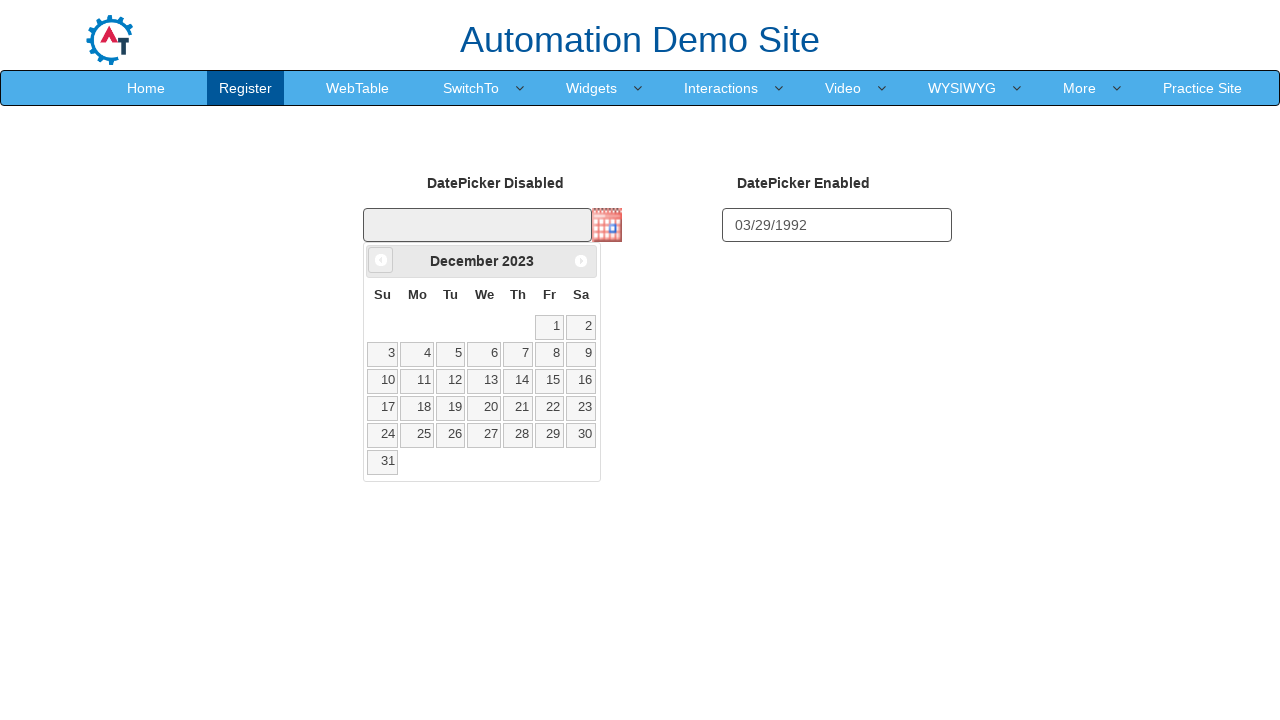

Clicked previous month button (iteration 28/372) at (381, 260) on a[data-handler='prev']
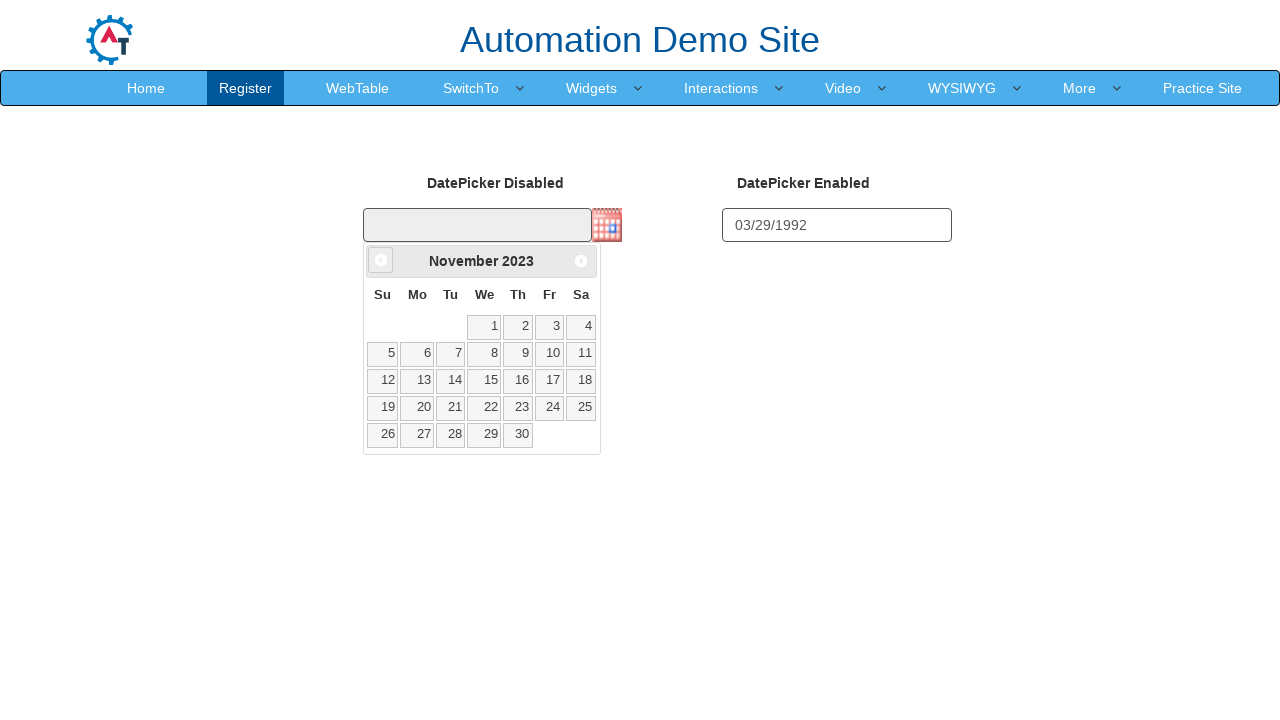

Clicked previous month button (iteration 29/372) at (381, 260) on a[data-handler='prev']
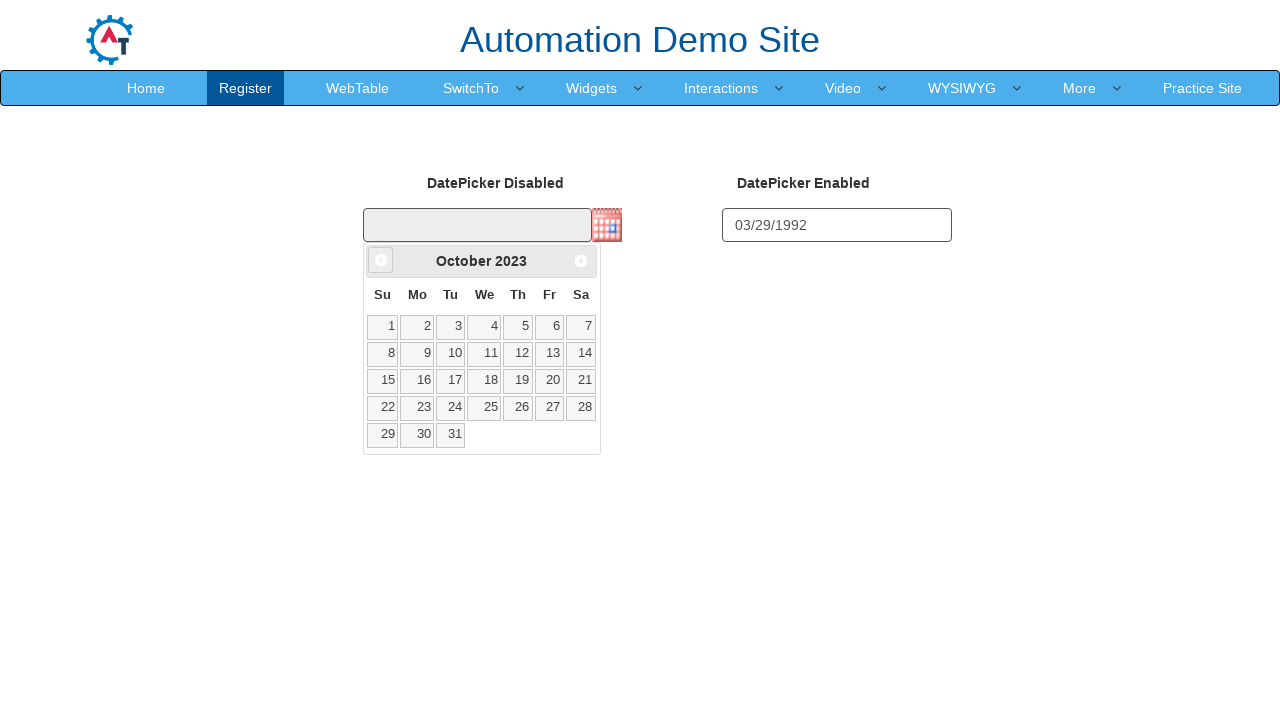

Clicked previous month button (iteration 30/372) at (381, 260) on a[data-handler='prev']
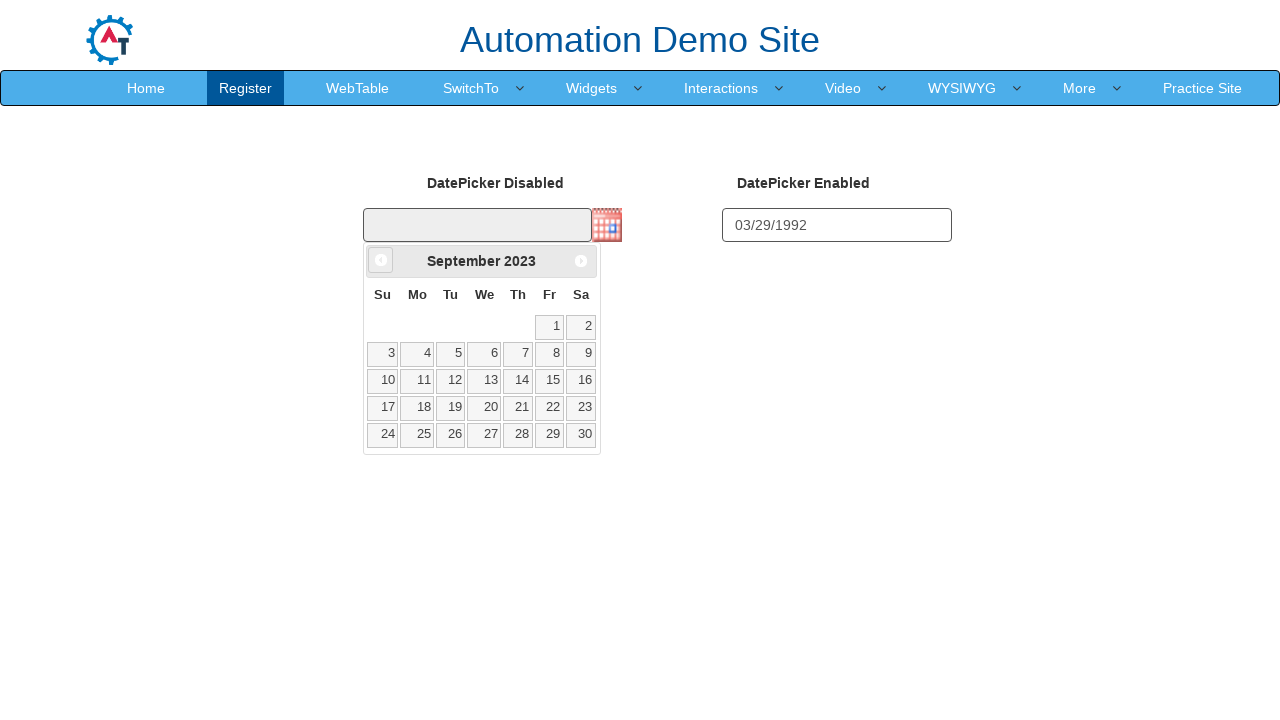

Clicked previous month button (iteration 31/372) at (381, 260) on a[data-handler='prev']
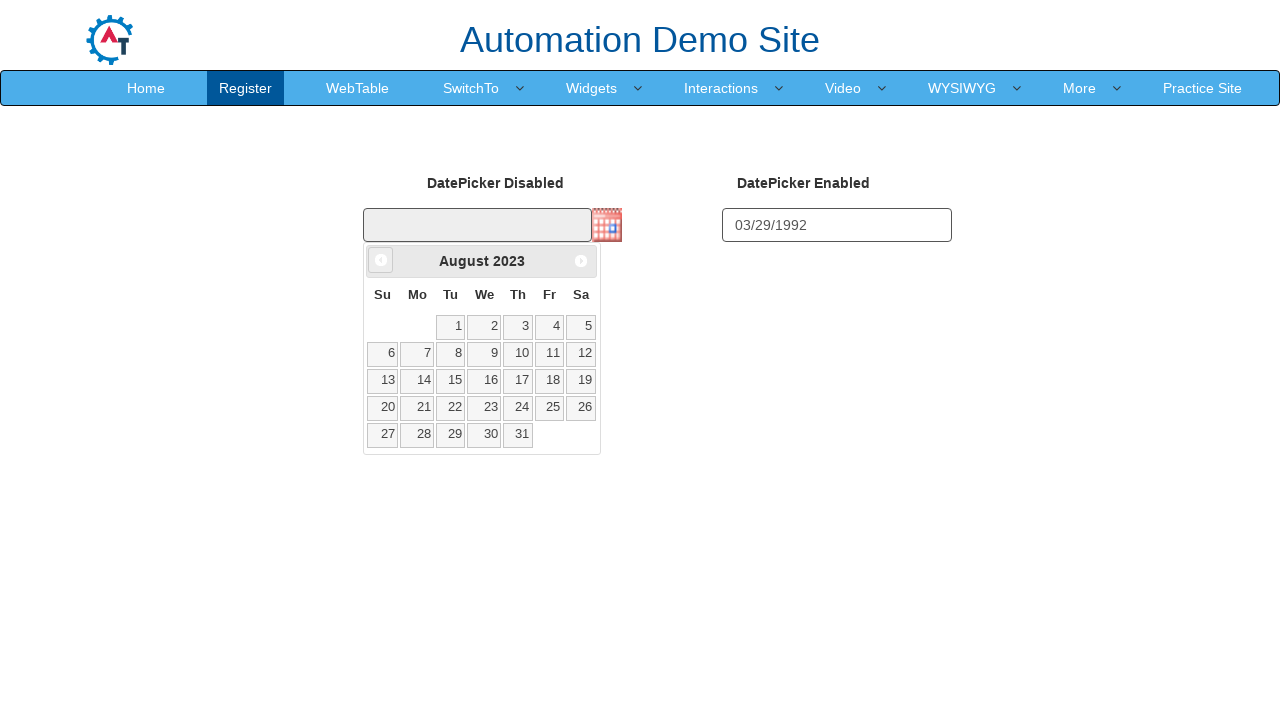

Clicked previous month button (iteration 32/372) at (381, 260) on a[data-handler='prev']
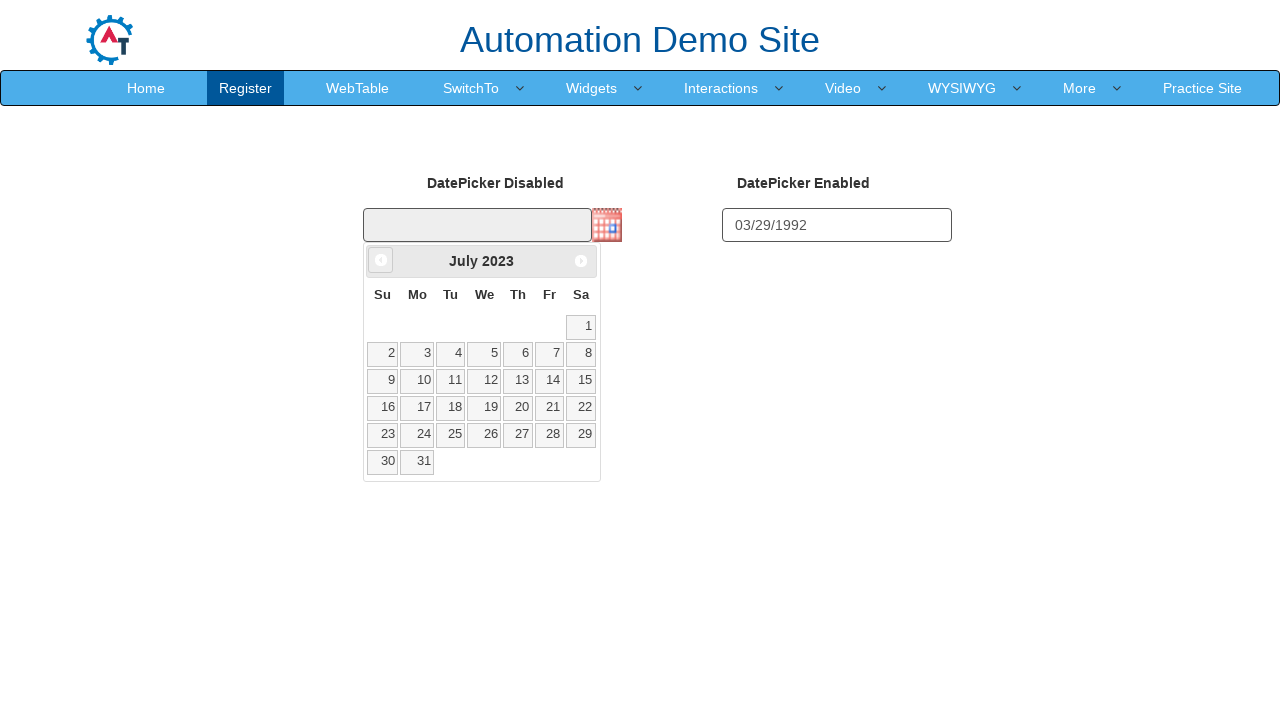

Clicked previous month button (iteration 33/372) at (381, 260) on a[data-handler='prev']
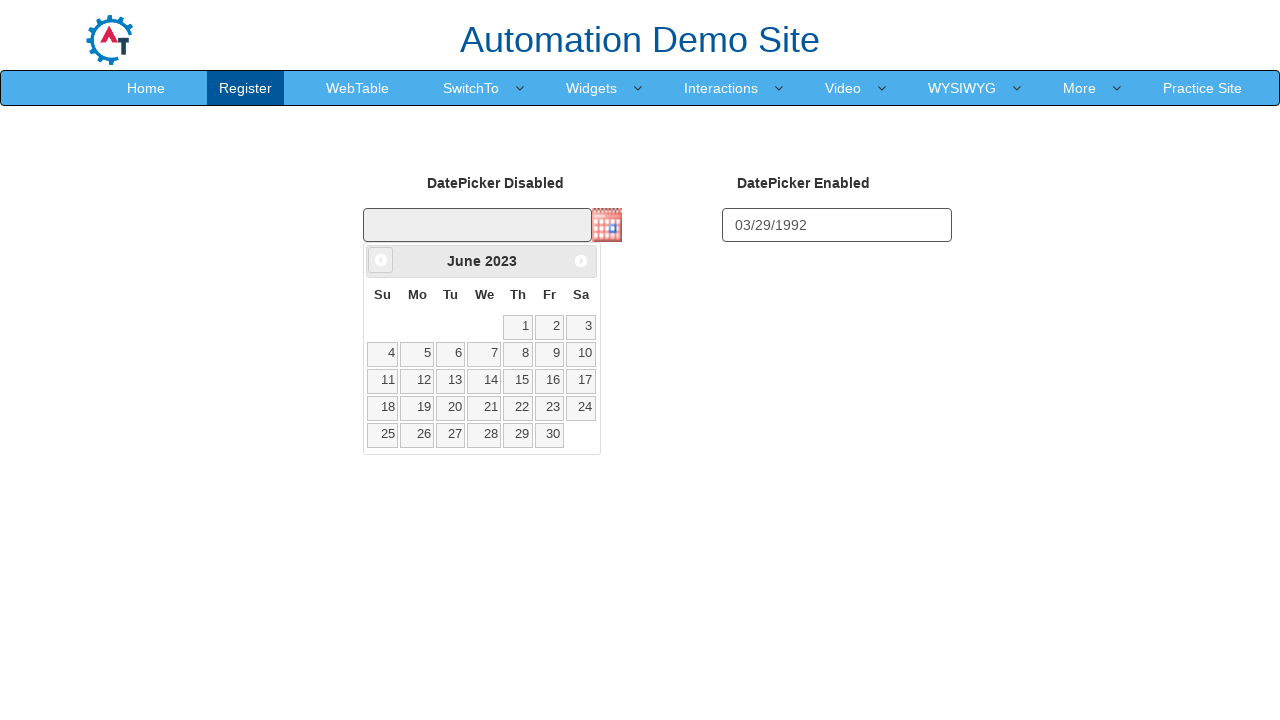

Clicked previous month button (iteration 34/372) at (381, 260) on a[data-handler='prev']
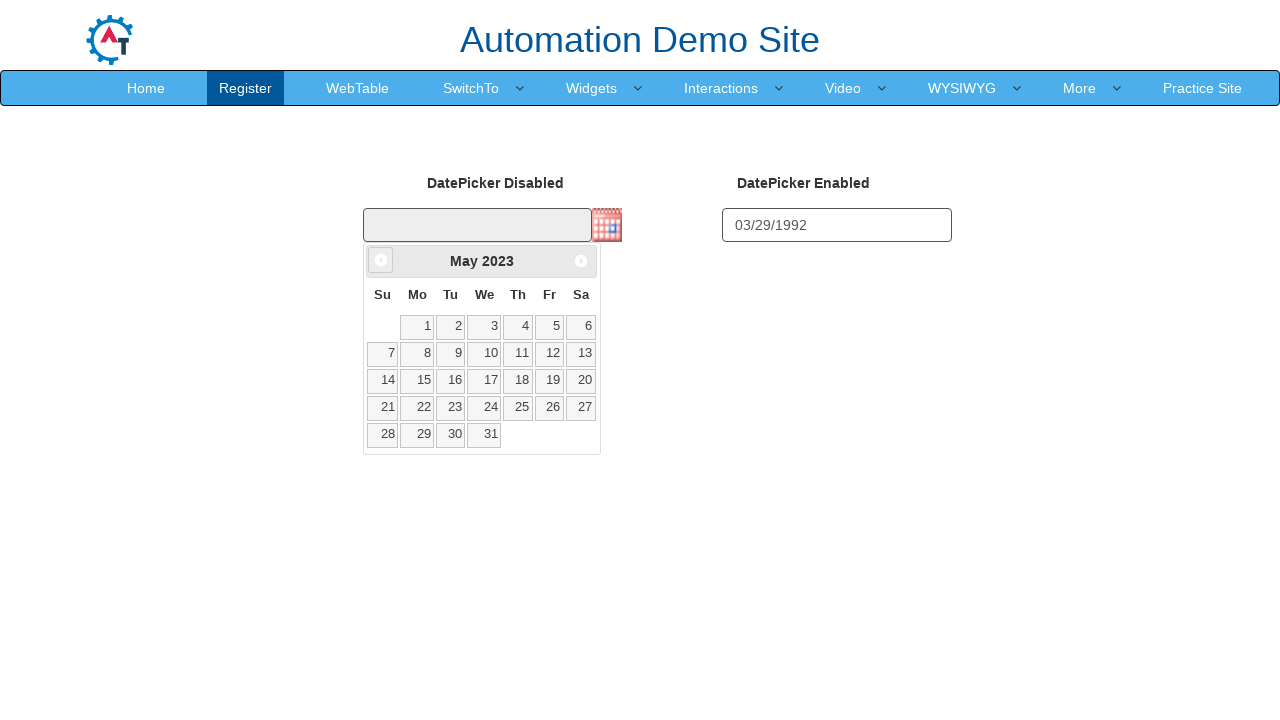

Clicked previous month button (iteration 35/372) at (381, 260) on a[data-handler='prev']
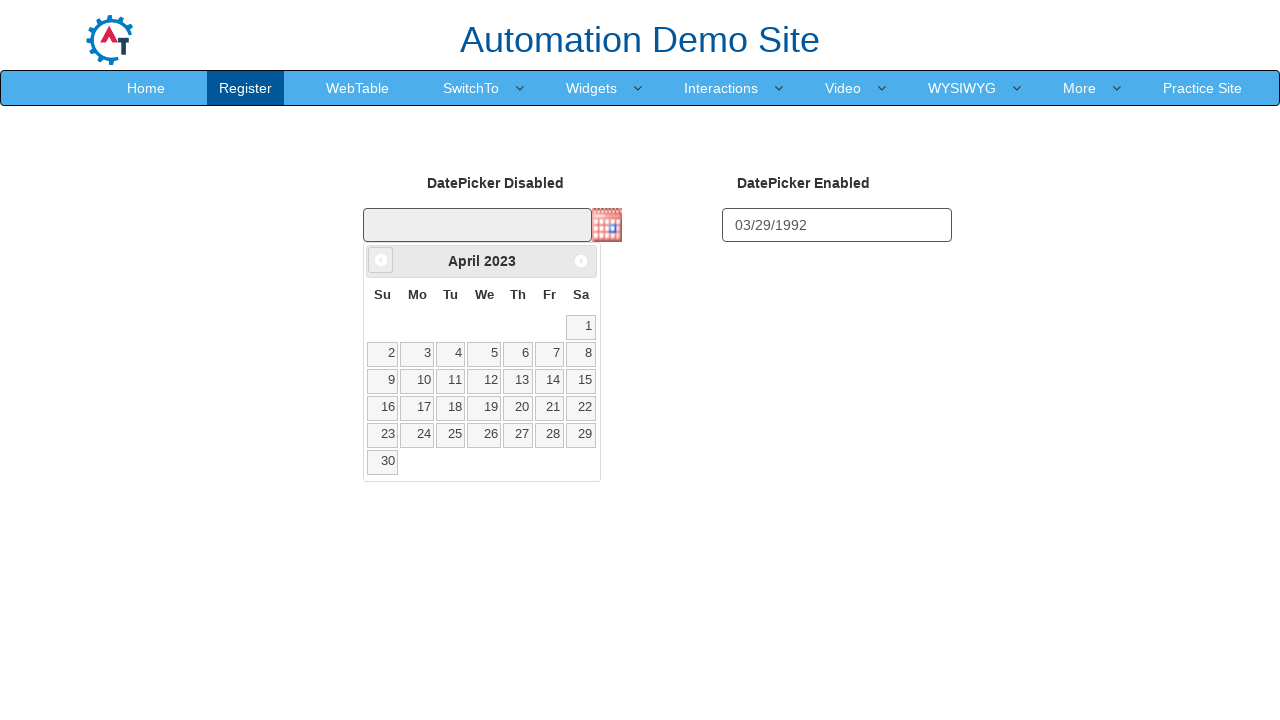

Clicked previous month button (iteration 36/372) at (381, 260) on a[data-handler='prev']
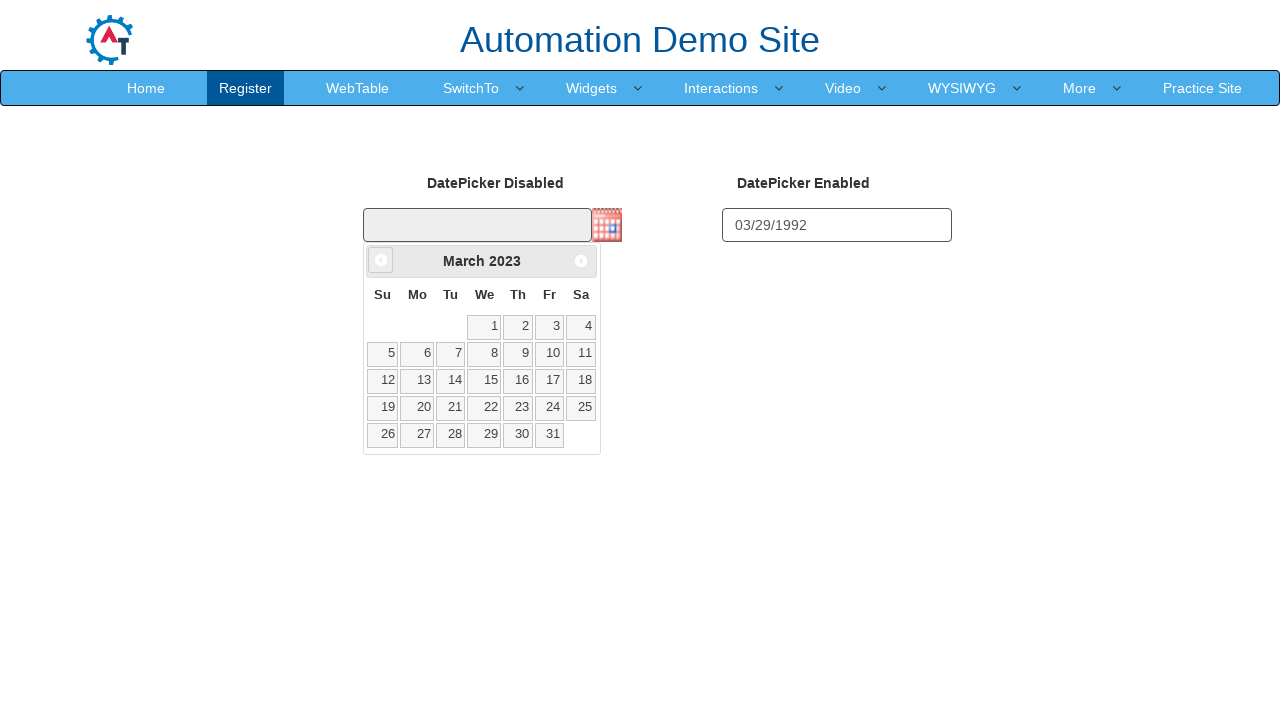

Clicked previous month button (iteration 37/372) at (381, 260) on a[data-handler='prev']
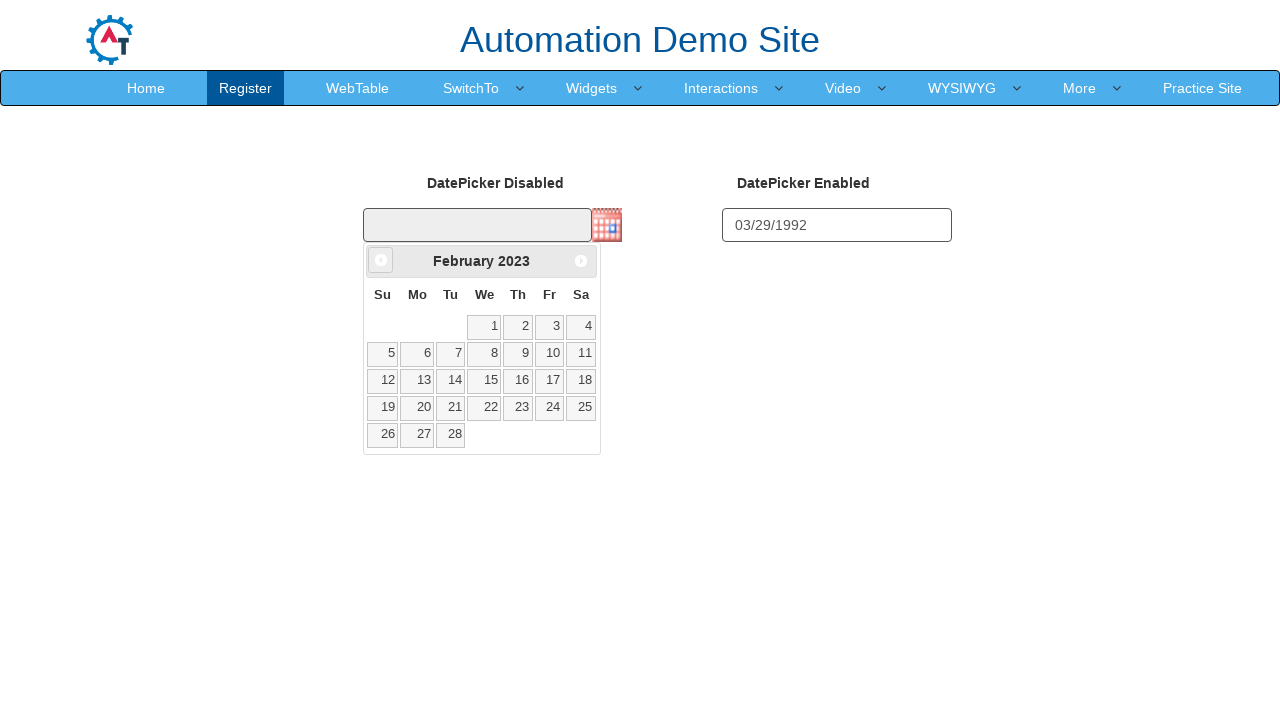

Clicked previous month button (iteration 38/372) at (381, 260) on a[data-handler='prev']
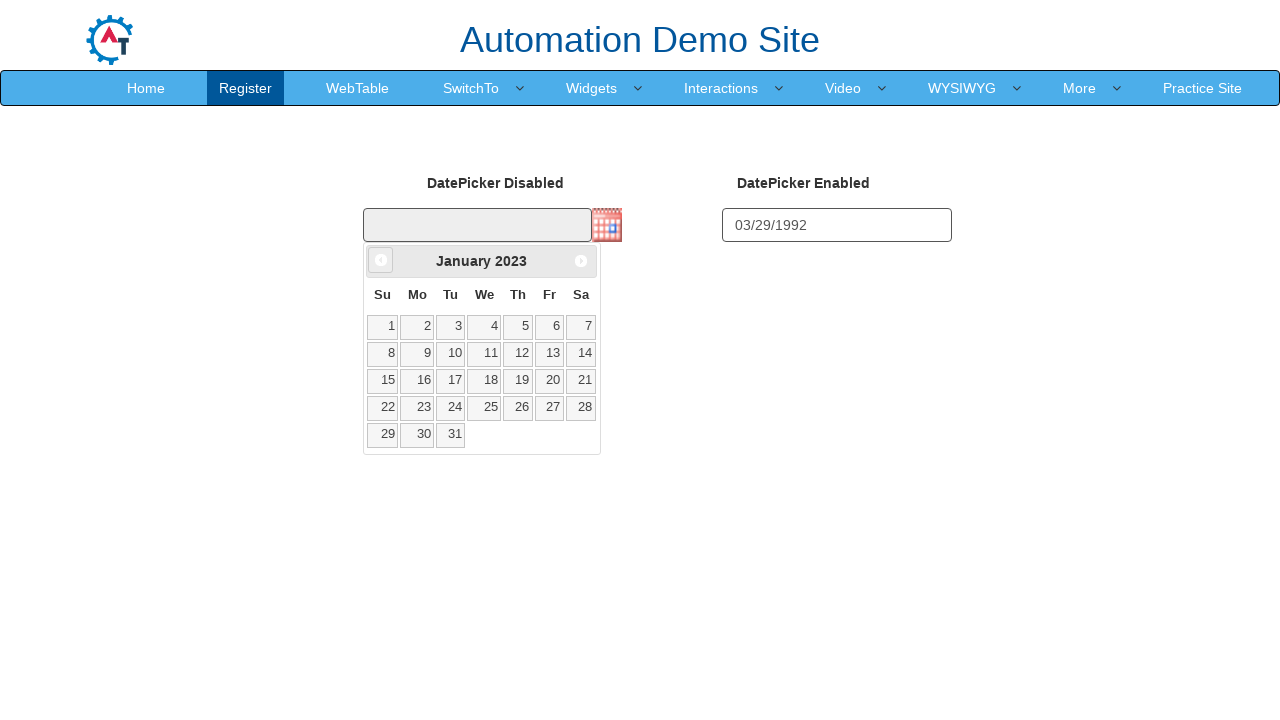

Clicked previous month button (iteration 39/372) at (381, 260) on a[data-handler='prev']
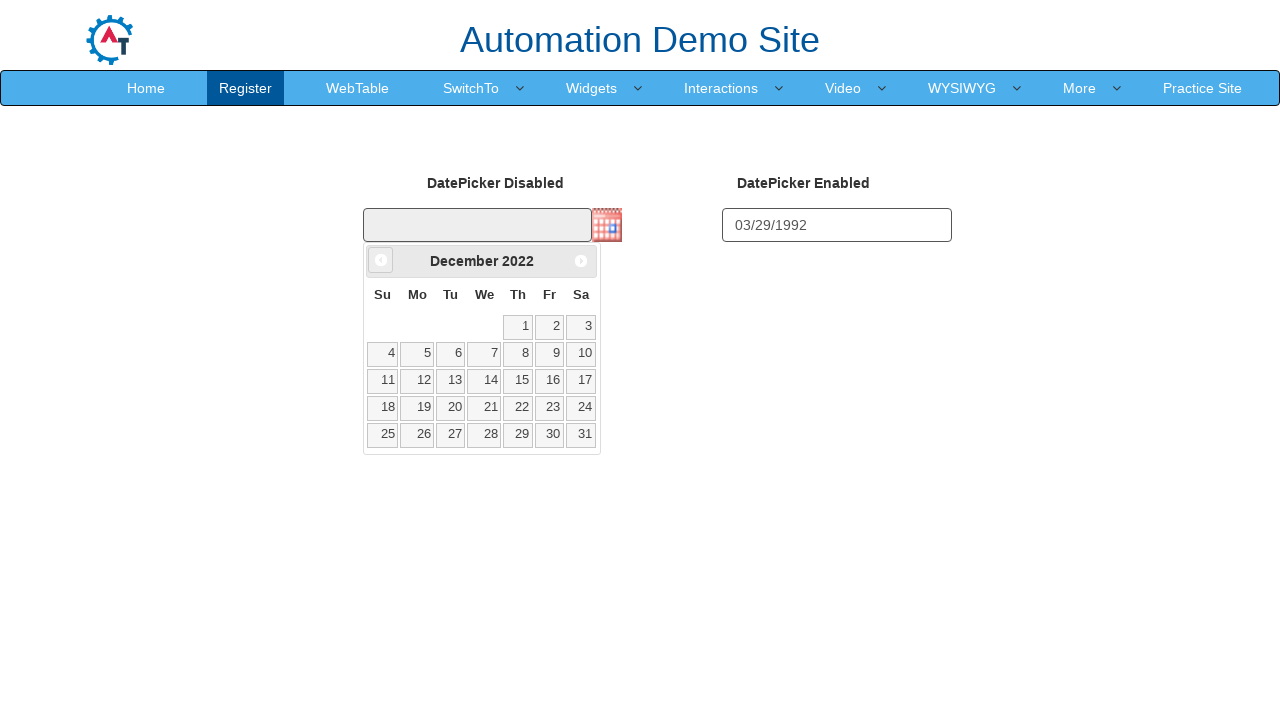

Clicked previous month button (iteration 40/372) at (381, 260) on a[data-handler='prev']
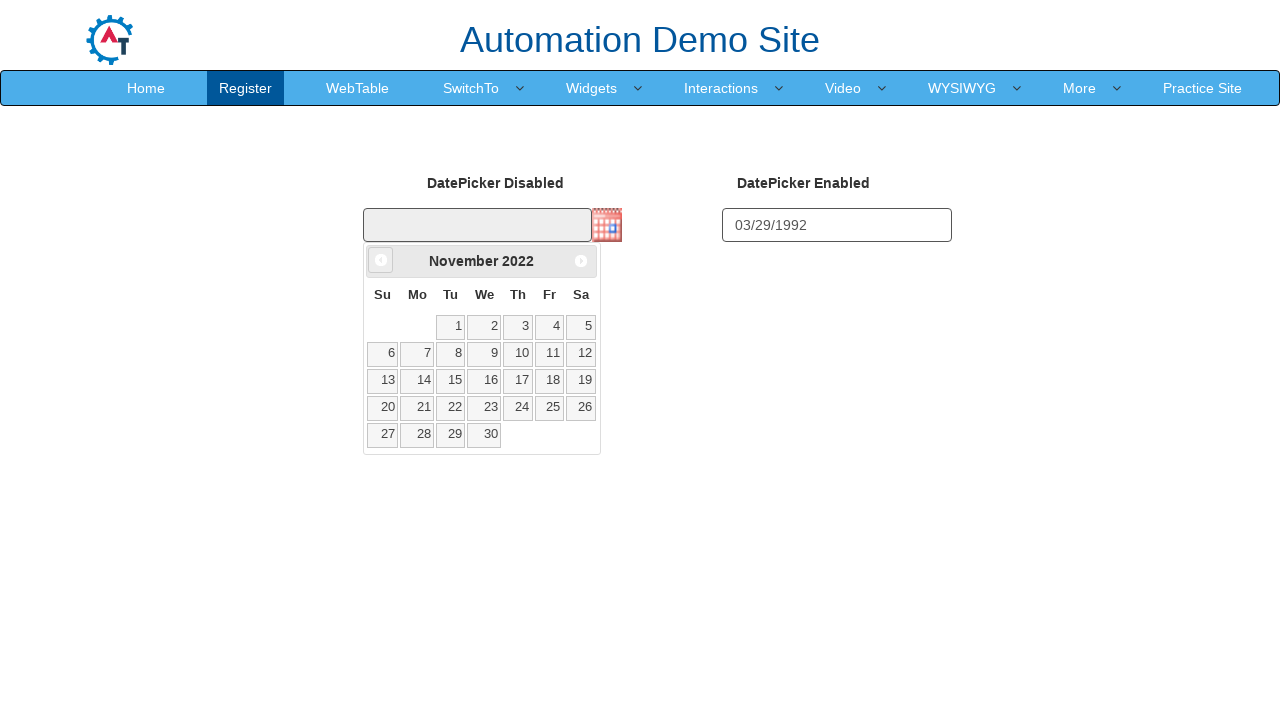

Clicked previous month button (iteration 41/372) at (381, 260) on a[data-handler='prev']
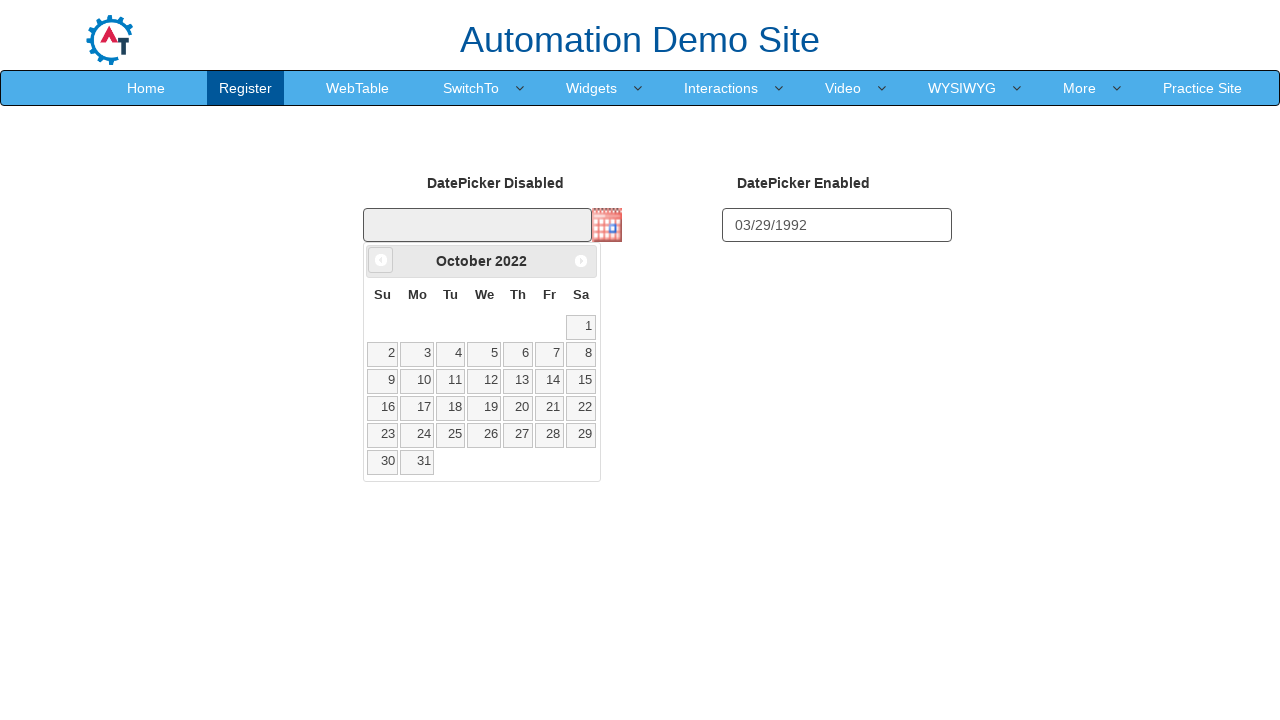

Clicked previous month button (iteration 42/372) at (381, 260) on a[data-handler='prev']
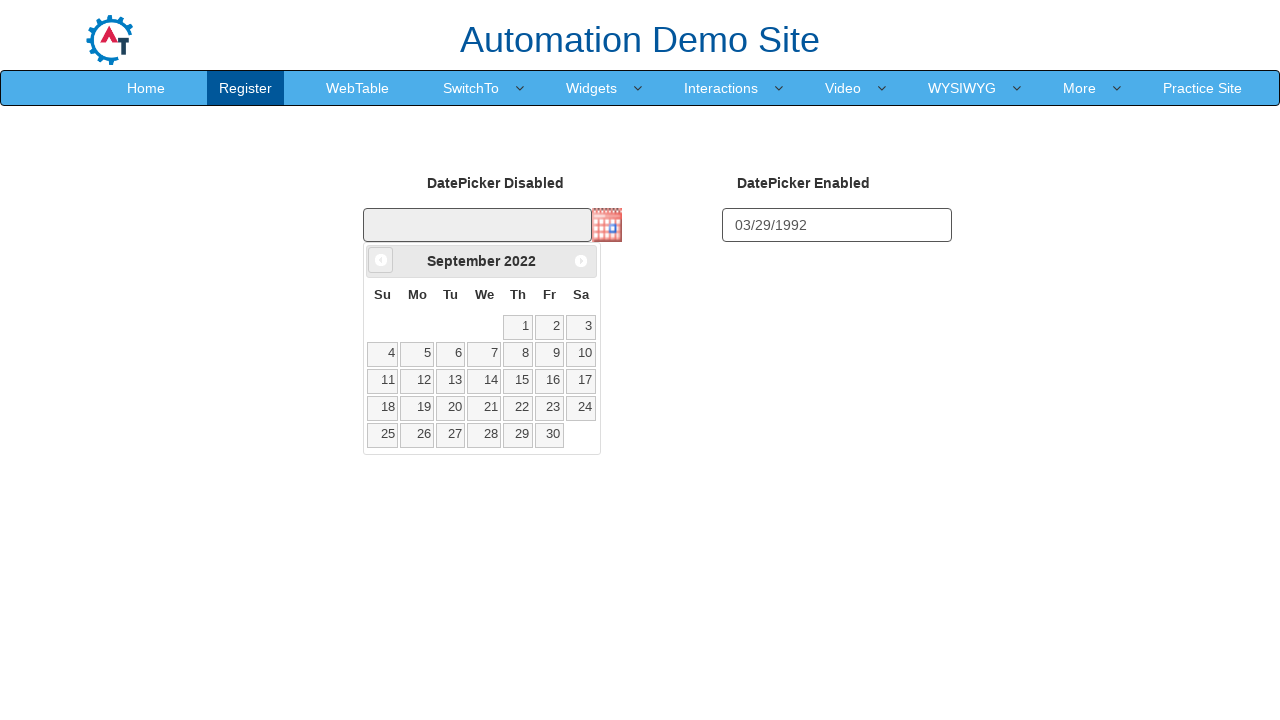

Clicked previous month button (iteration 43/372) at (381, 260) on a[data-handler='prev']
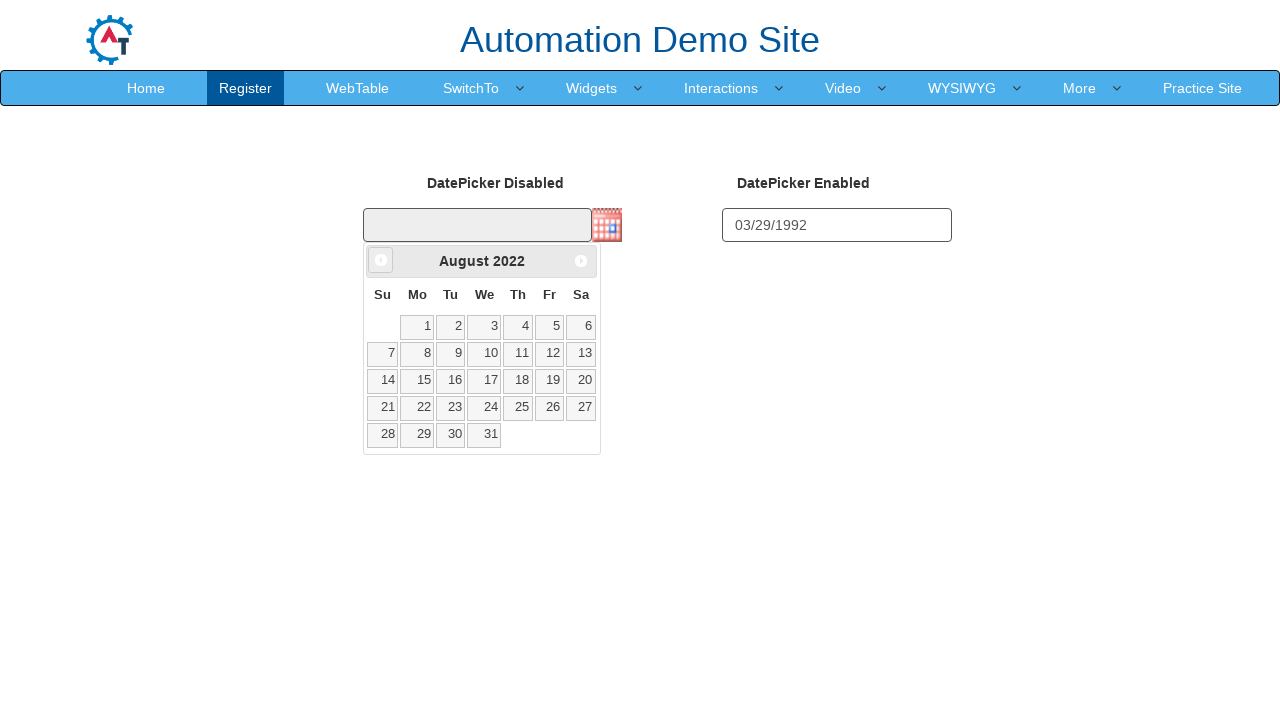

Clicked previous month button (iteration 44/372) at (381, 260) on a[data-handler='prev']
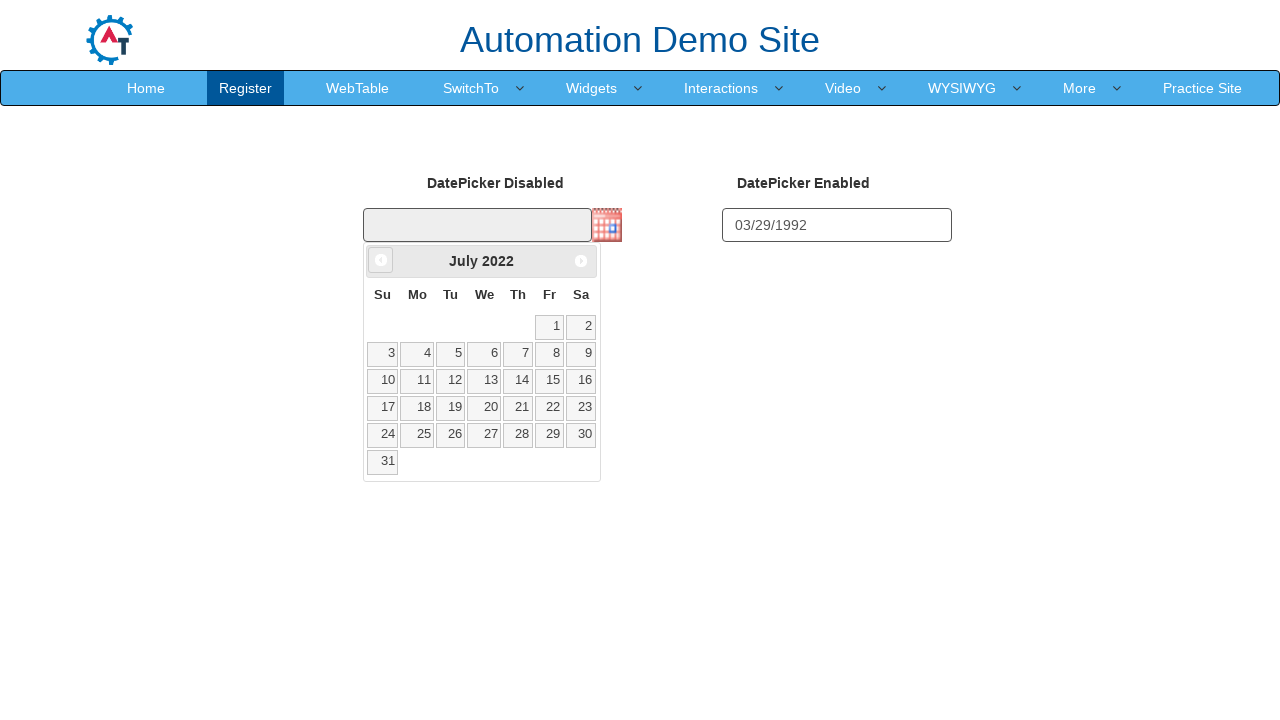

Clicked previous month button (iteration 45/372) at (381, 260) on a[data-handler='prev']
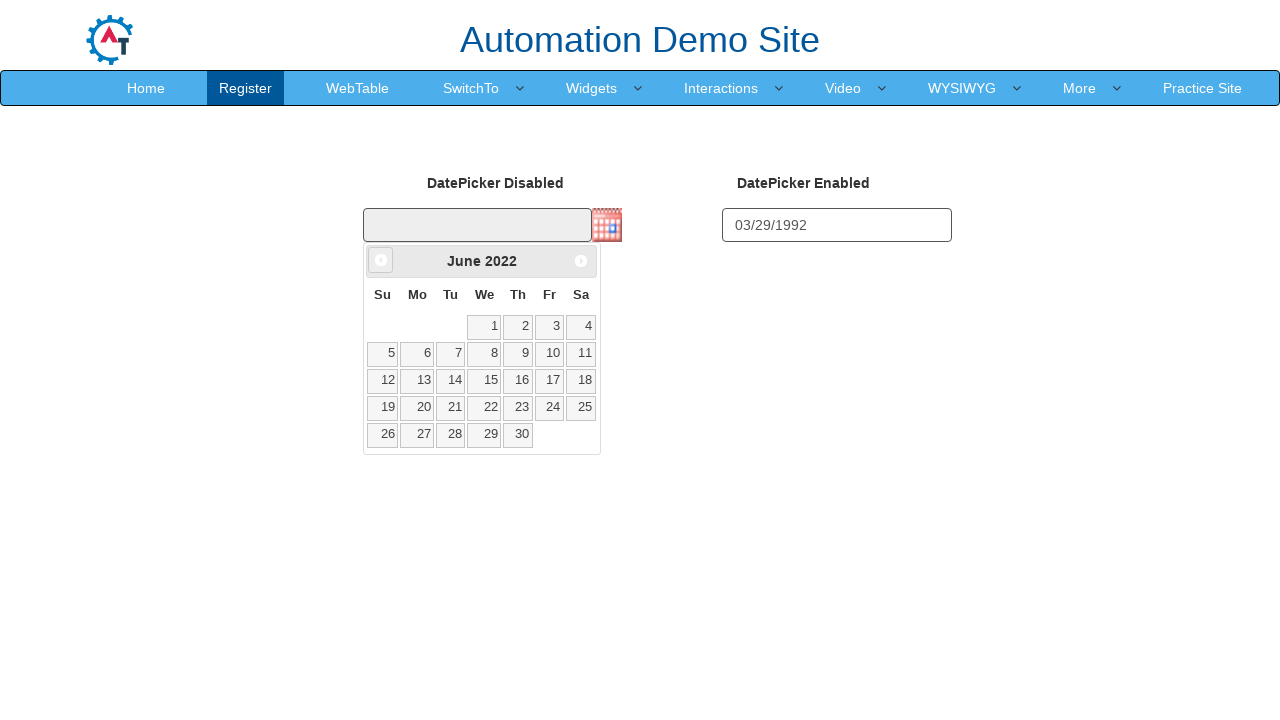

Clicked previous month button (iteration 46/372) at (381, 260) on a[data-handler='prev']
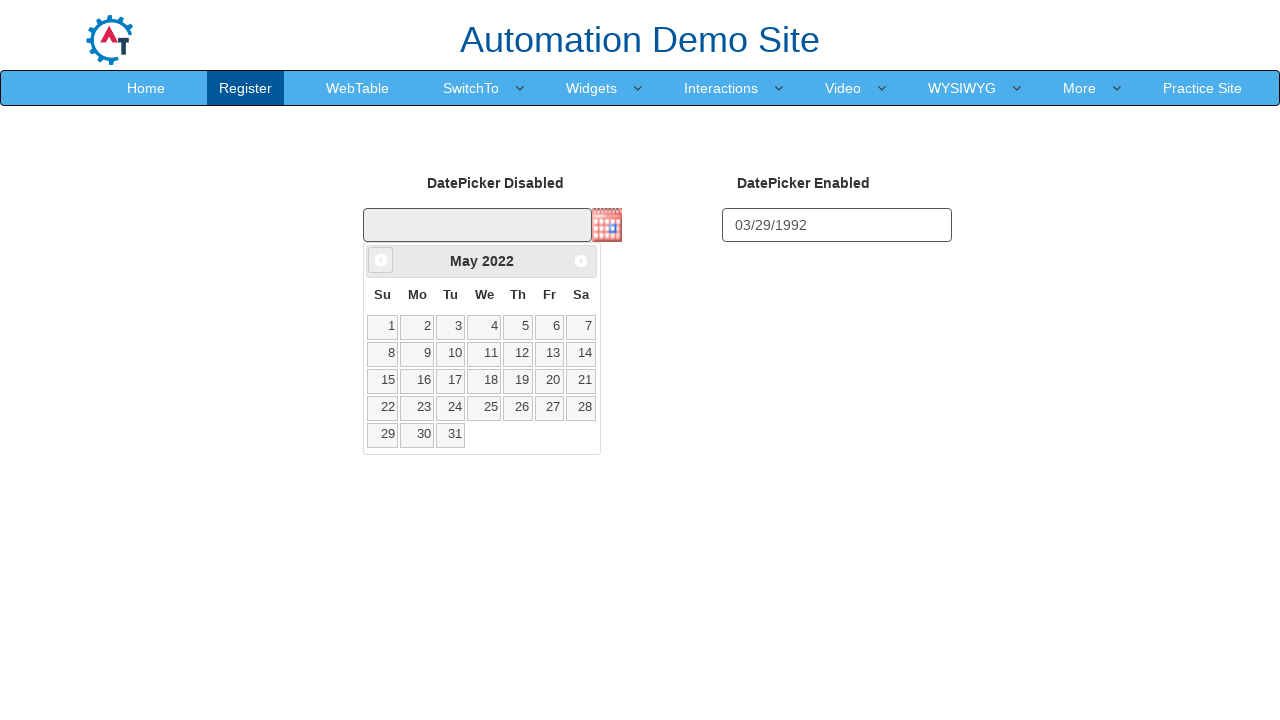

Clicked previous month button (iteration 47/372) at (381, 260) on a[data-handler='prev']
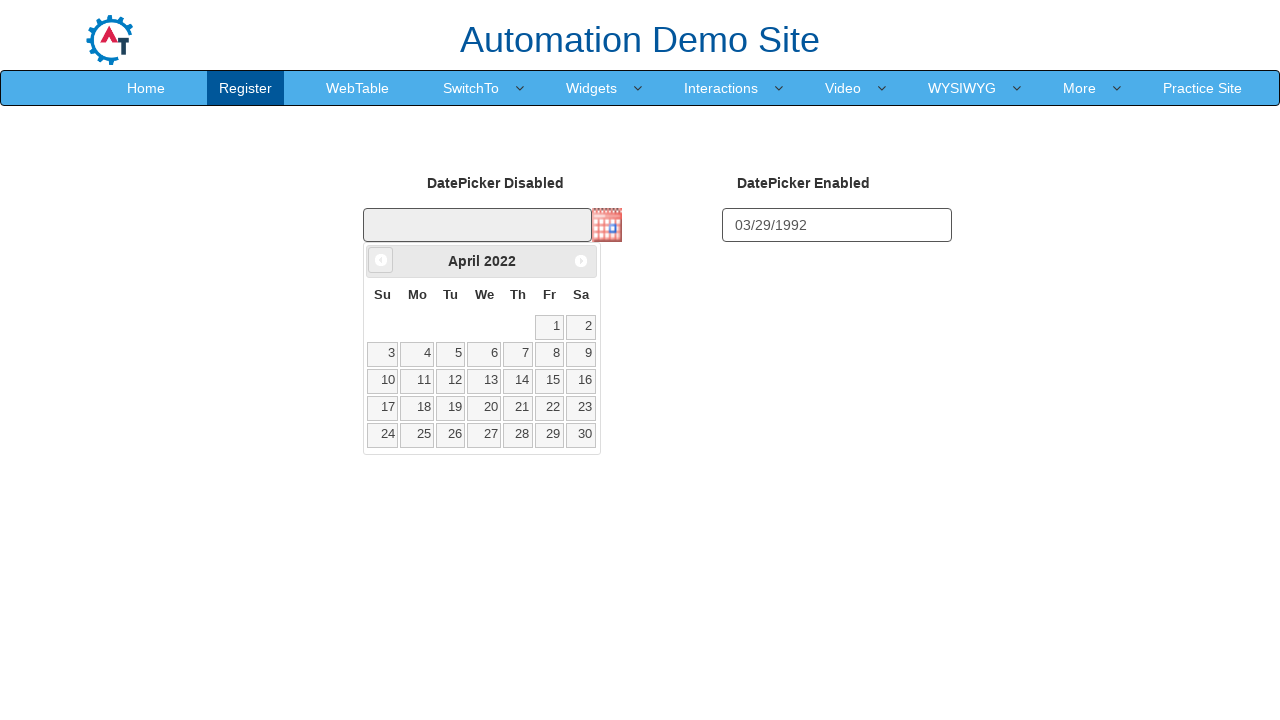

Clicked previous month button (iteration 48/372) at (381, 260) on a[data-handler='prev']
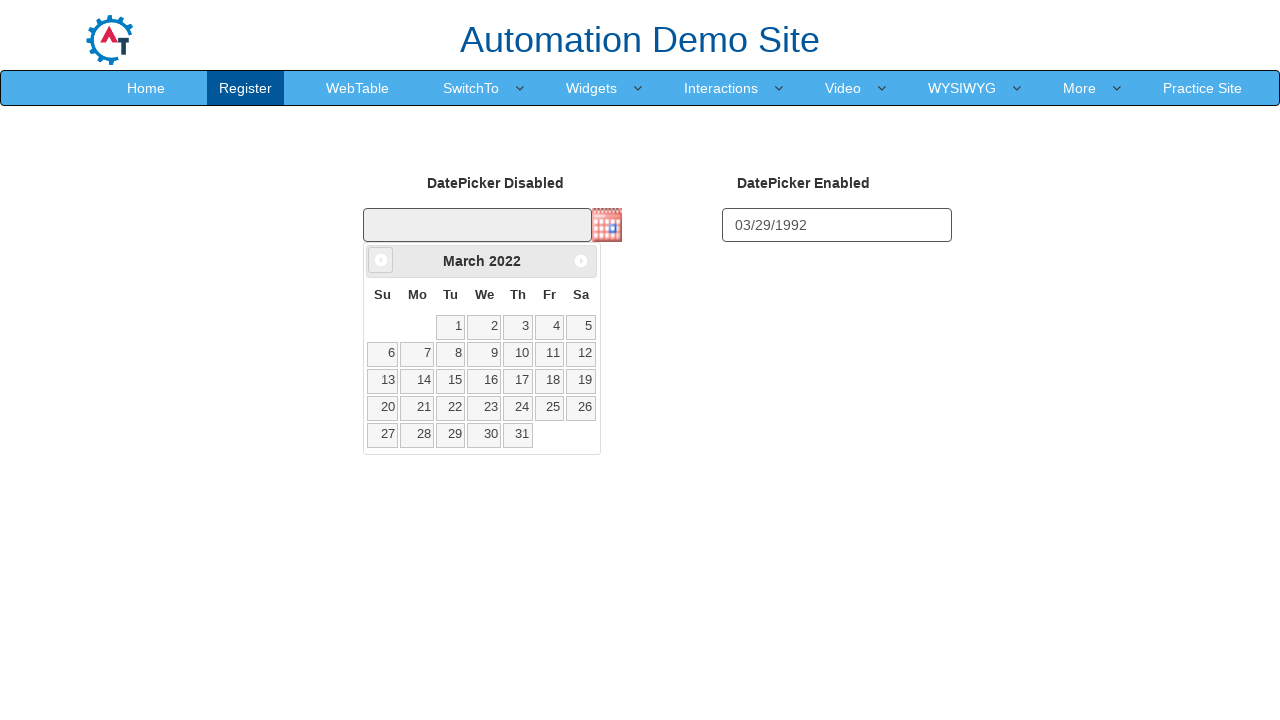

Clicked previous month button (iteration 49/372) at (381, 260) on a[data-handler='prev']
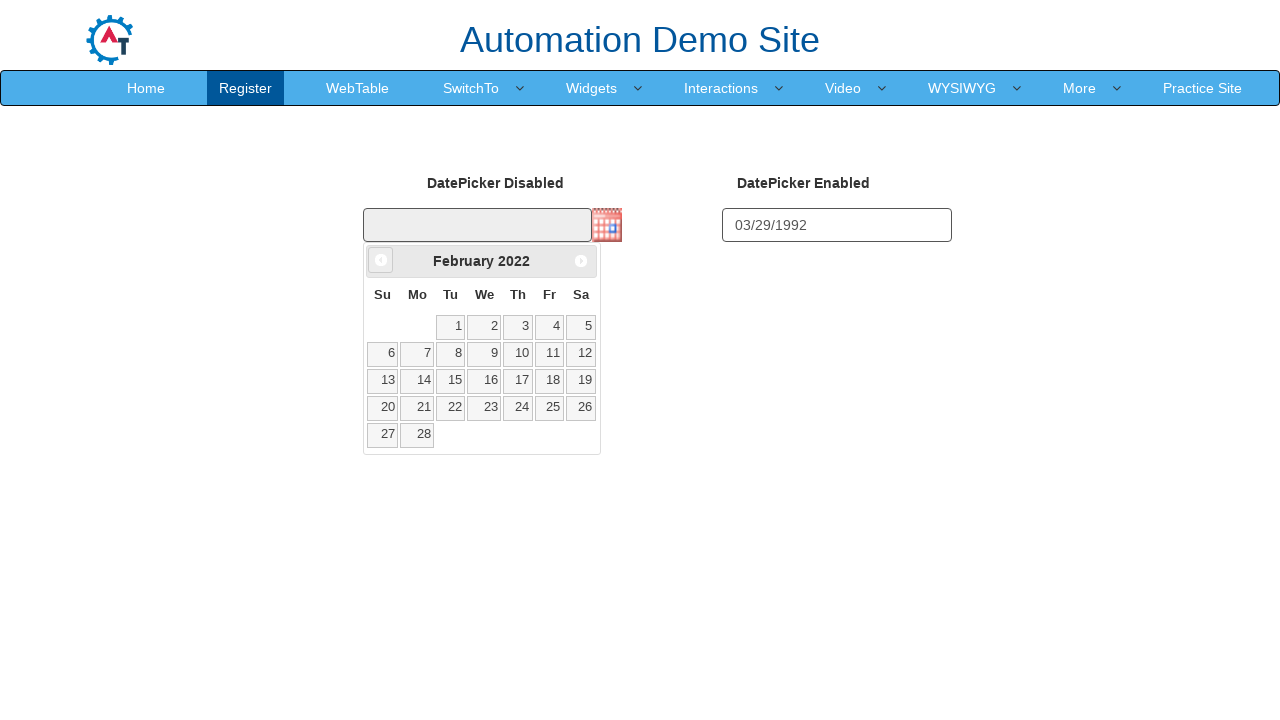

Clicked previous month button (iteration 50/372) at (381, 260) on a[data-handler='prev']
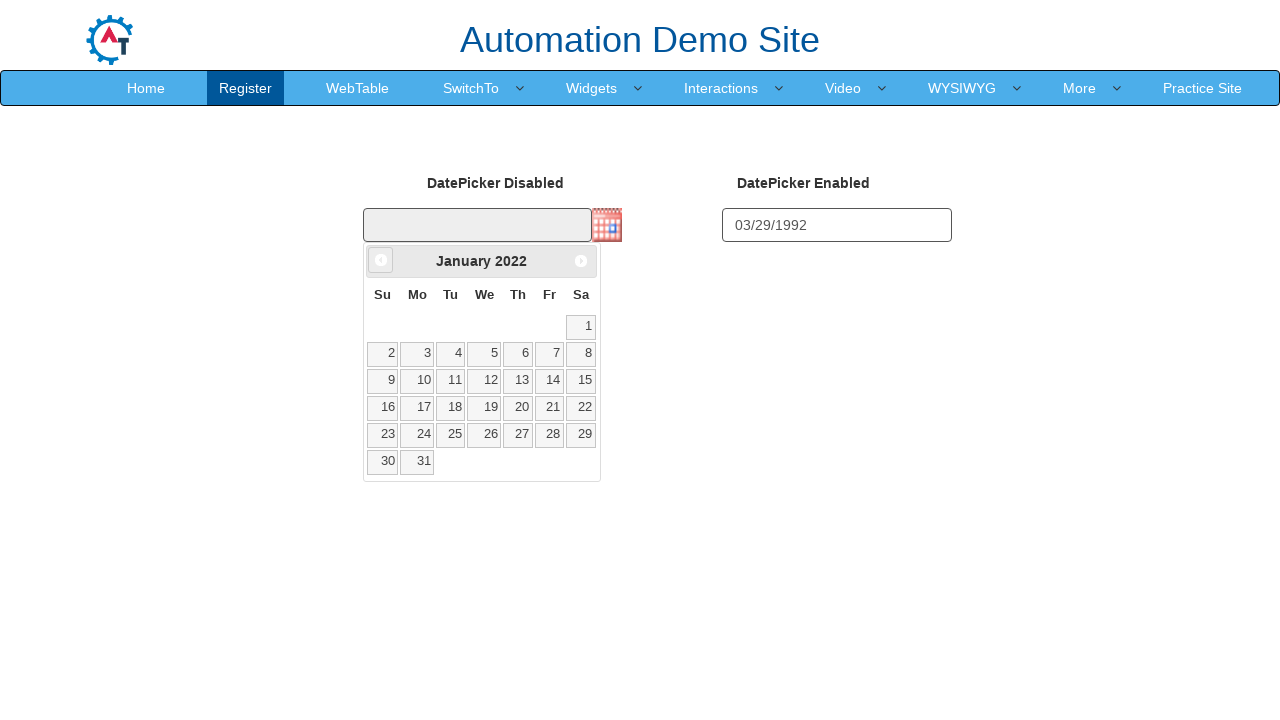

Clicked previous month button (iteration 51/372) at (381, 260) on a[data-handler='prev']
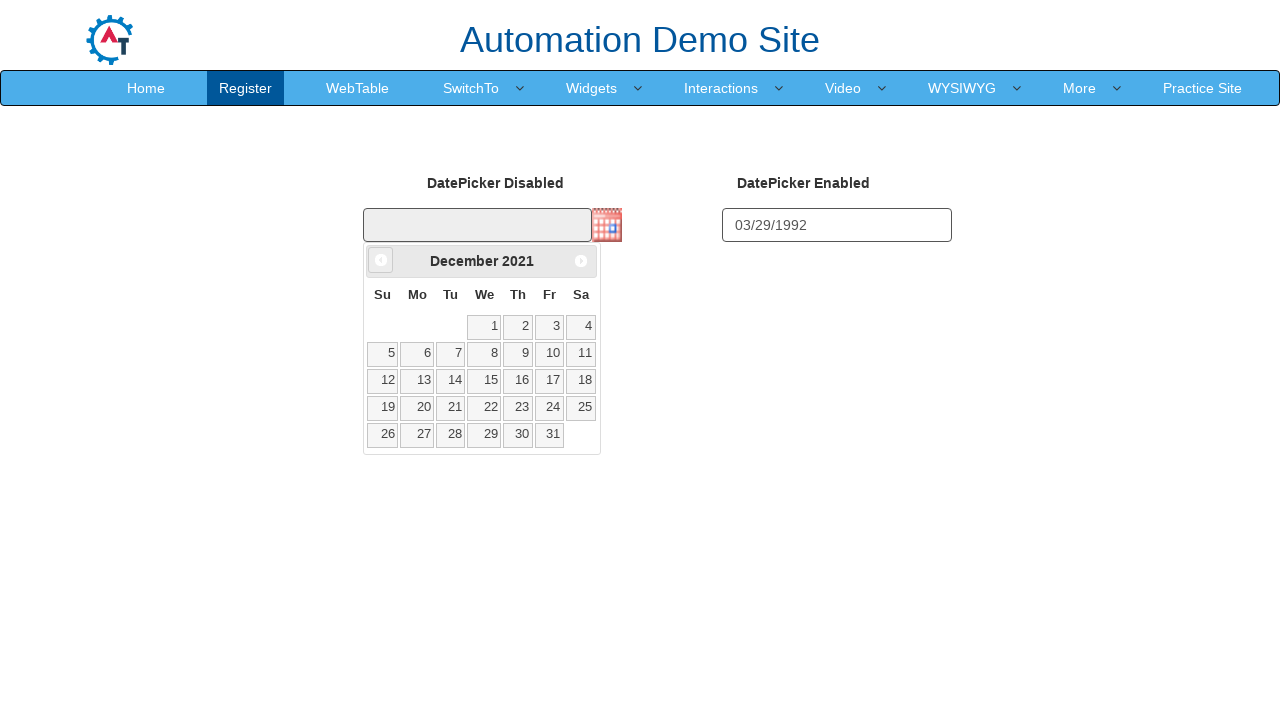

Clicked previous month button (iteration 52/372) at (381, 260) on a[data-handler='prev']
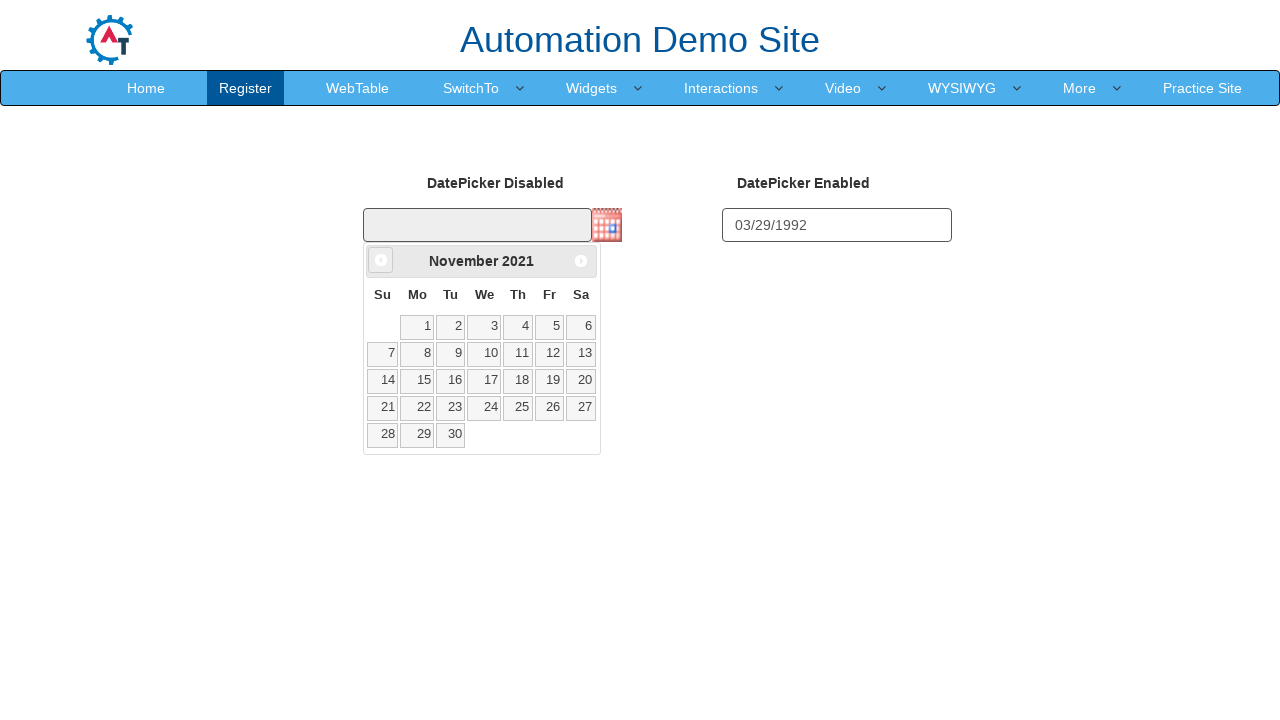

Clicked previous month button (iteration 53/372) at (381, 260) on a[data-handler='prev']
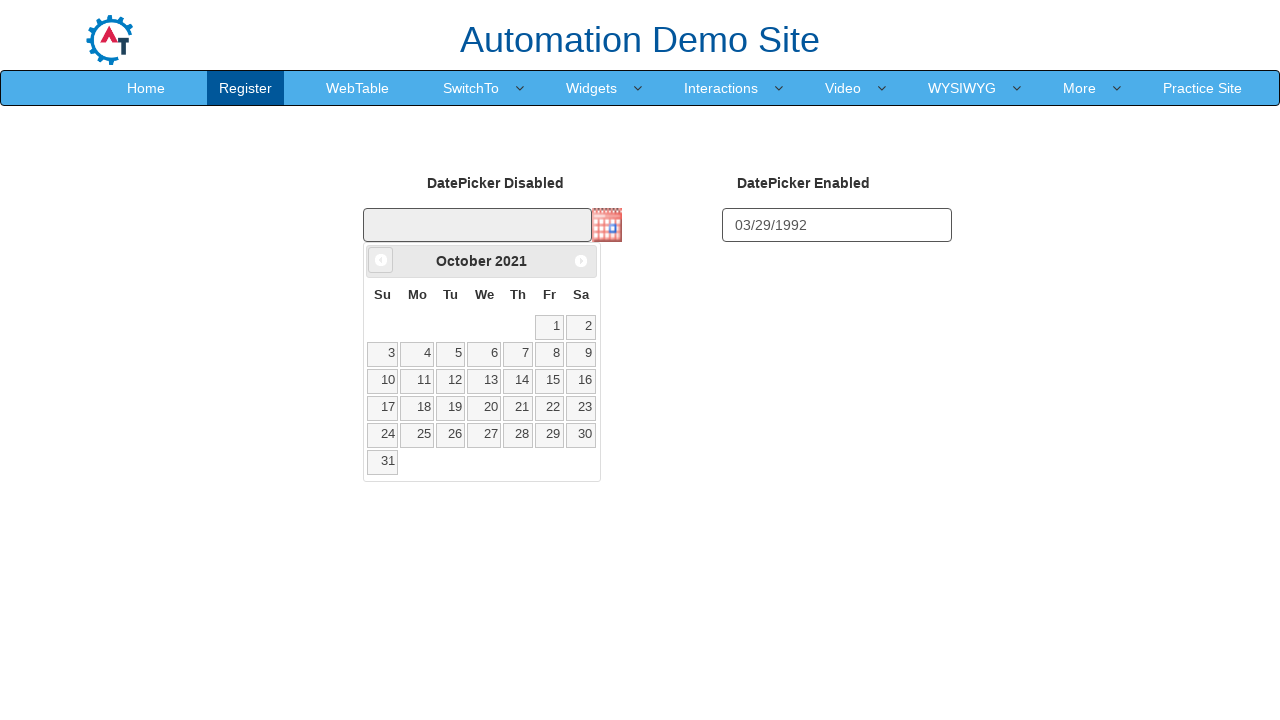

Clicked previous month button (iteration 54/372) at (381, 260) on a[data-handler='prev']
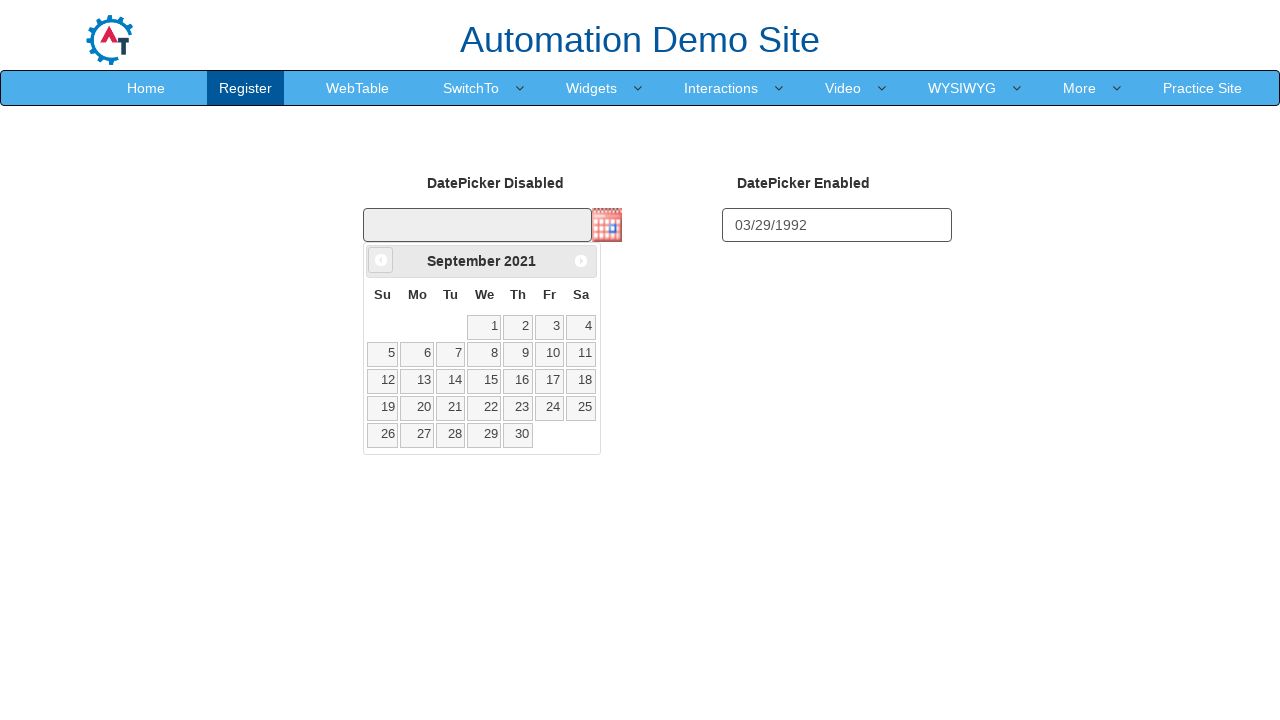

Clicked previous month button (iteration 55/372) at (381, 260) on a[data-handler='prev']
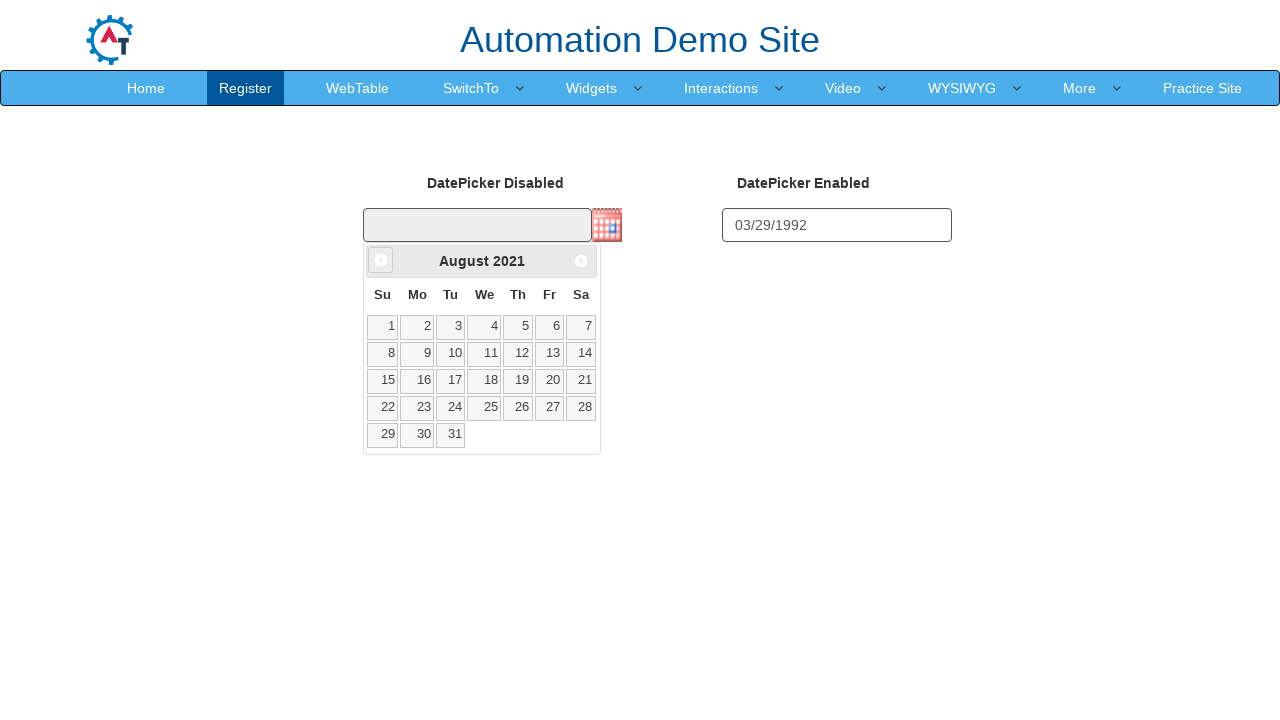

Clicked previous month button (iteration 56/372) at (381, 260) on a[data-handler='prev']
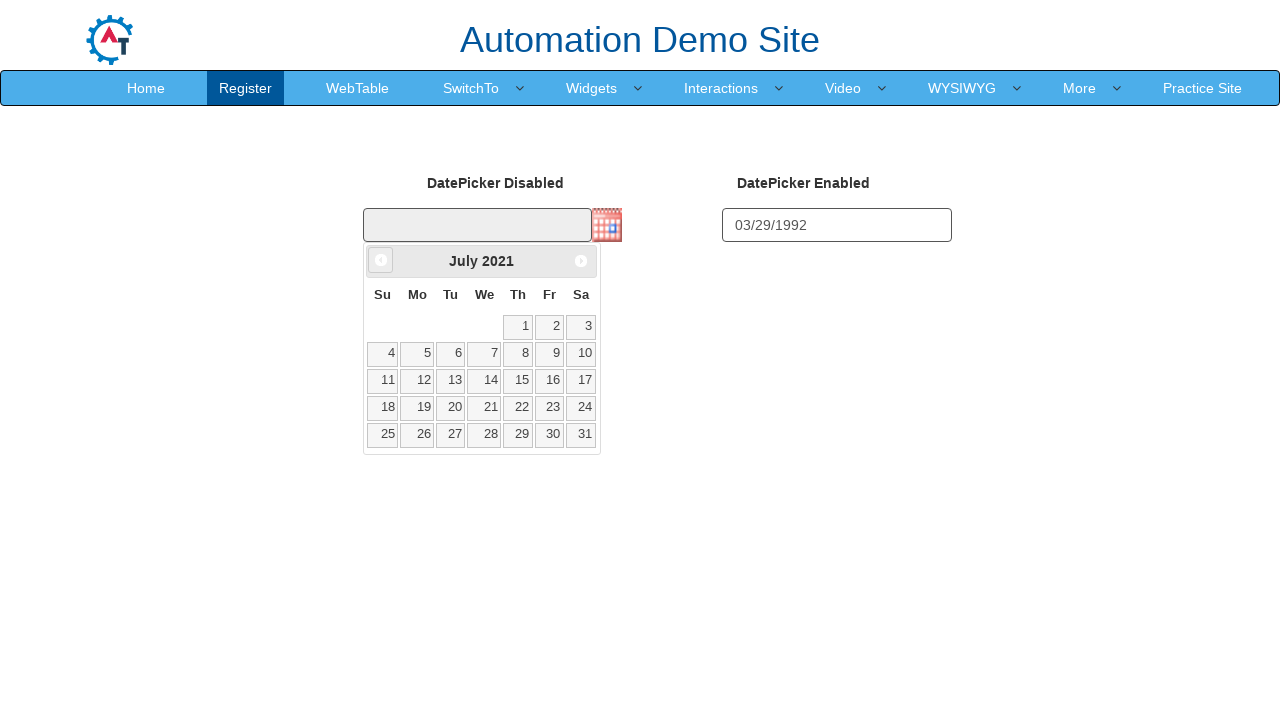

Clicked previous month button (iteration 57/372) at (381, 260) on a[data-handler='prev']
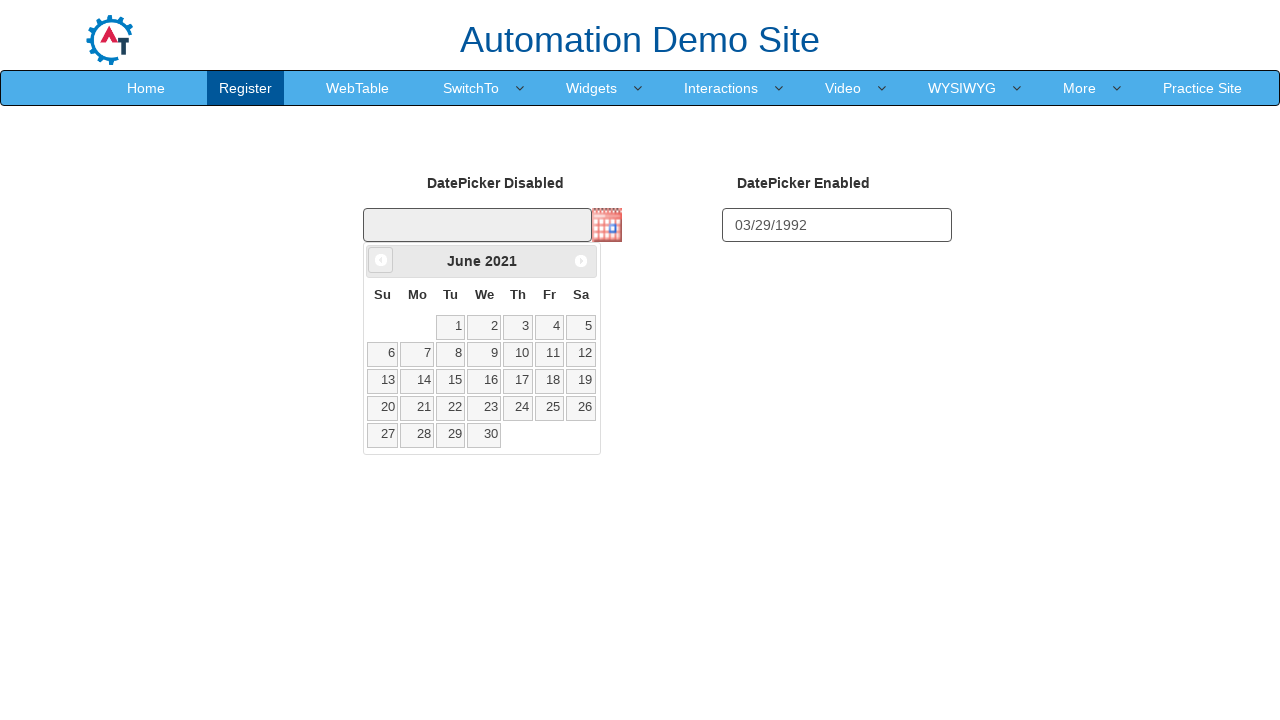

Clicked previous month button (iteration 58/372) at (381, 260) on a[data-handler='prev']
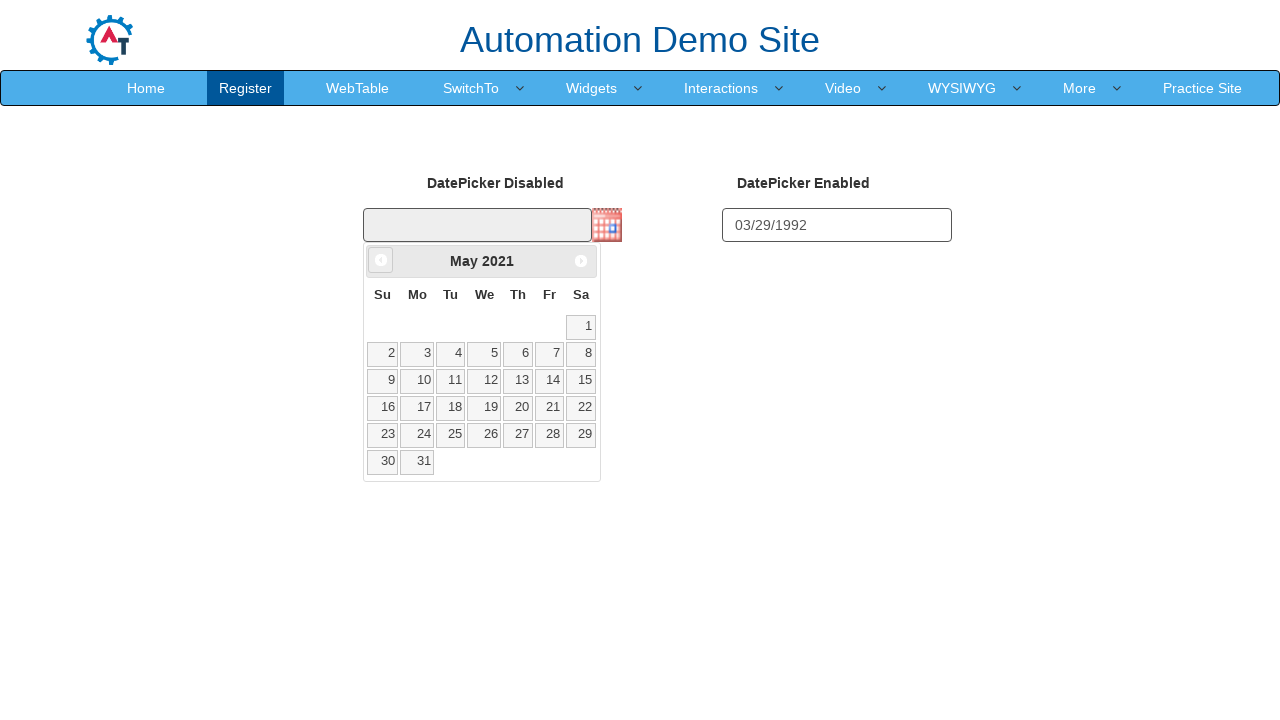

Clicked previous month button (iteration 59/372) at (381, 260) on a[data-handler='prev']
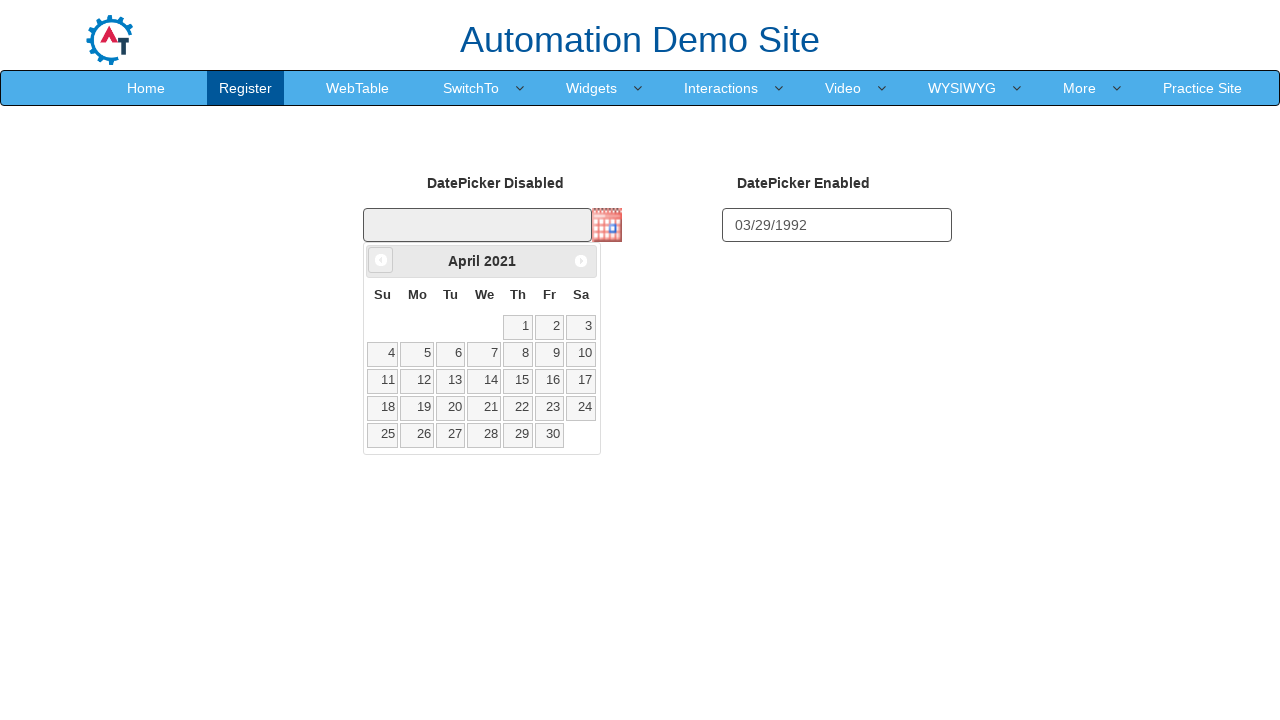

Clicked previous month button (iteration 60/372) at (381, 260) on a[data-handler='prev']
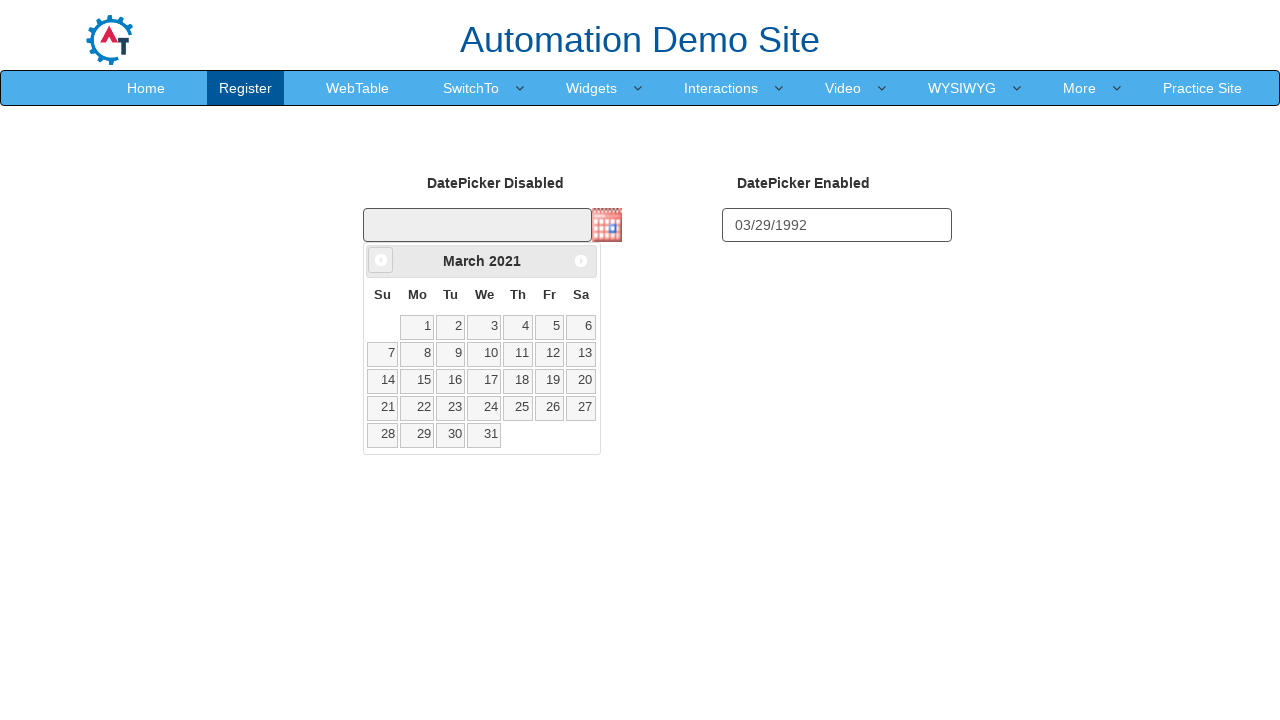

Clicked previous month button (iteration 61/372) at (381, 260) on a[data-handler='prev']
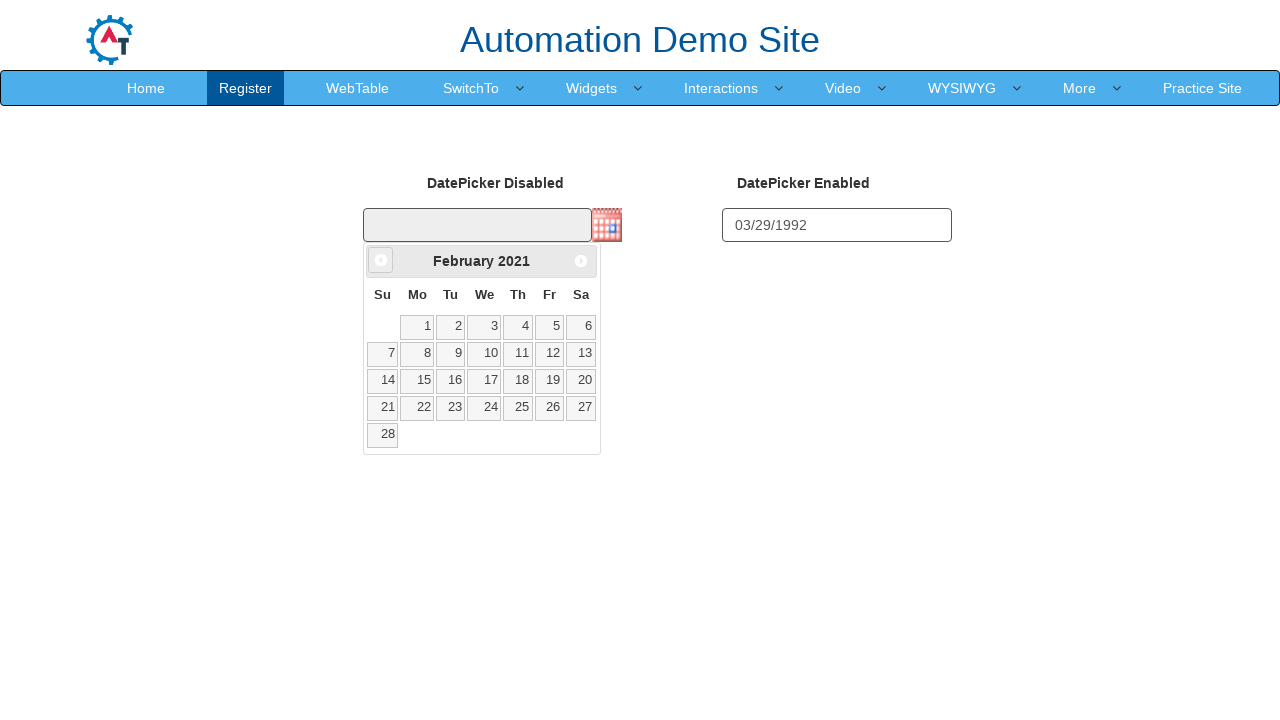

Clicked previous month button (iteration 62/372) at (381, 260) on a[data-handler='prev']
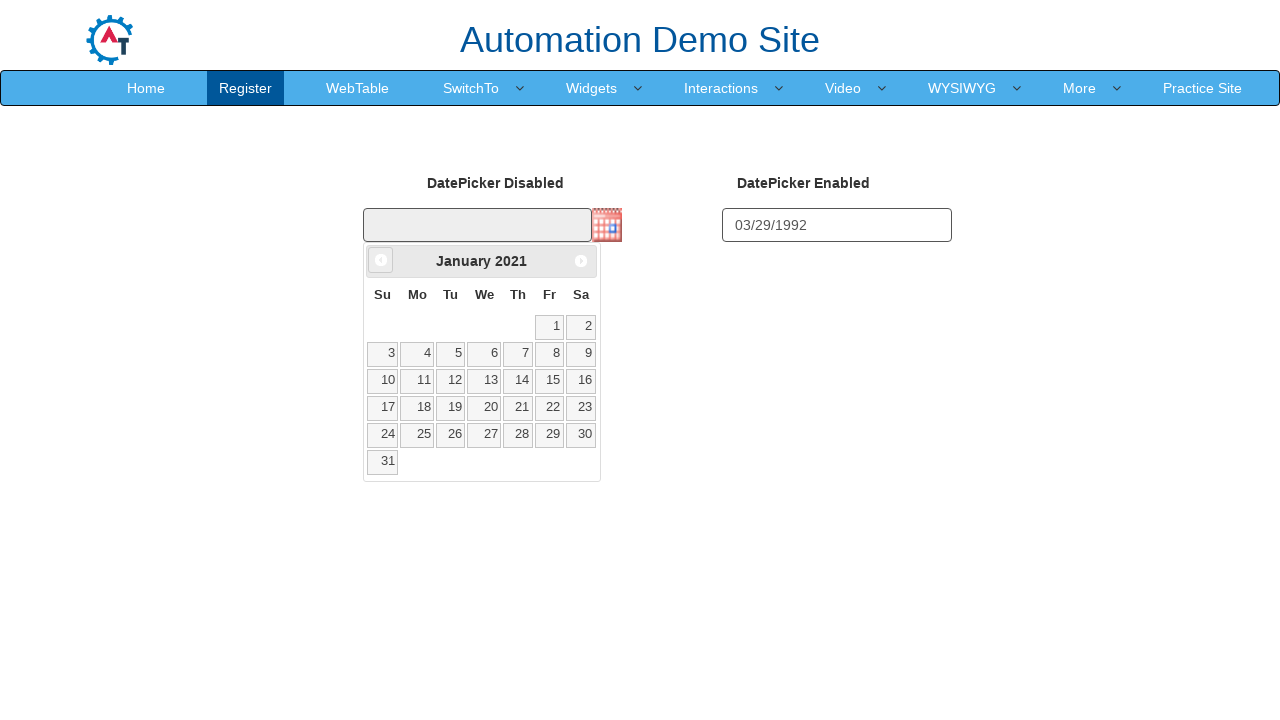

Clicked previous month button (iteration 63/372) at (381, 260) on a[data-handler='prev']
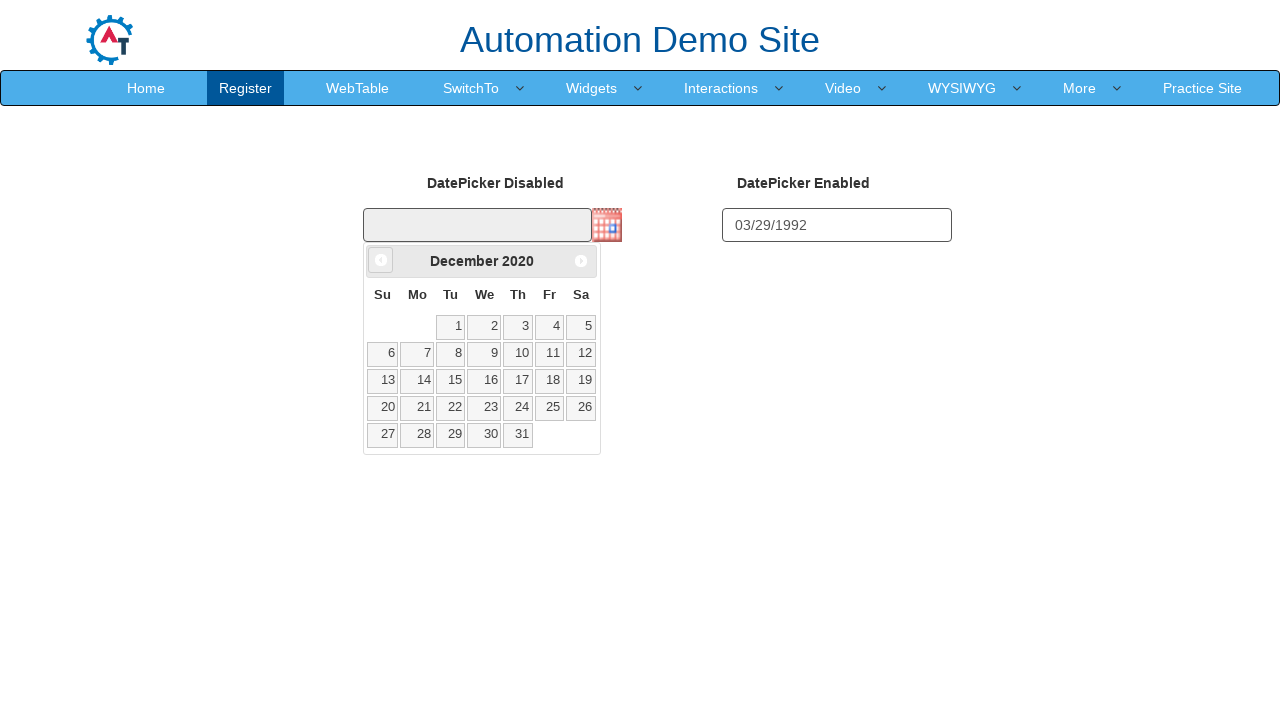

Clicked previous month button (iteration 64/372) at (381, 260) on a[data-handler='prev']
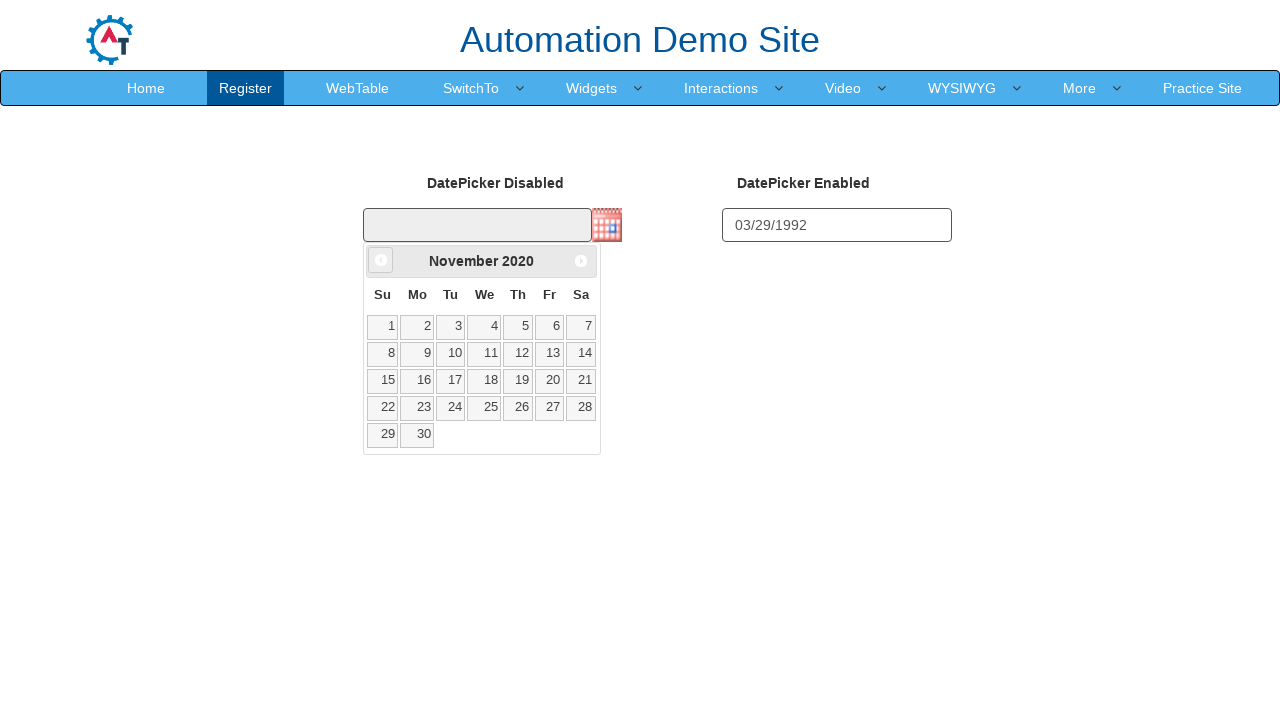

Clicked previous month button (iteration 65/372) at (381, 260) on a[data-handler='prev']
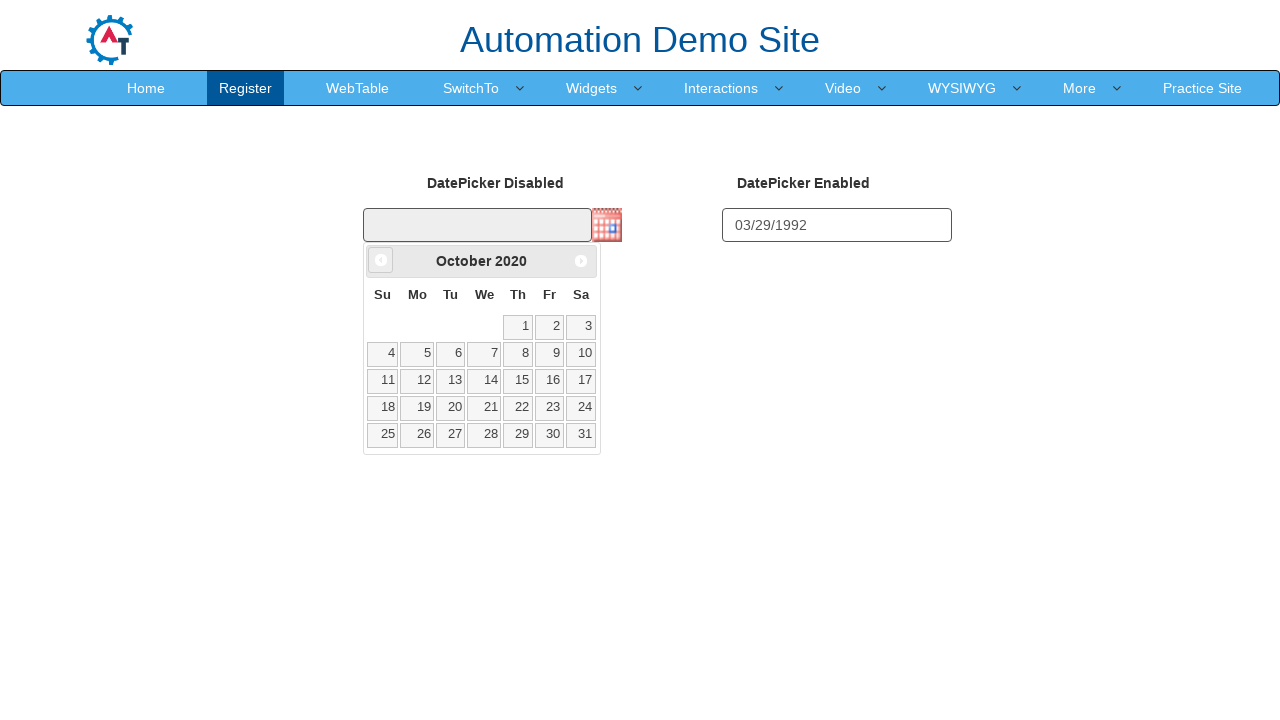

Clicked previous month button (iteration 66/372) at (381, 260) on a[data-handler='prev']
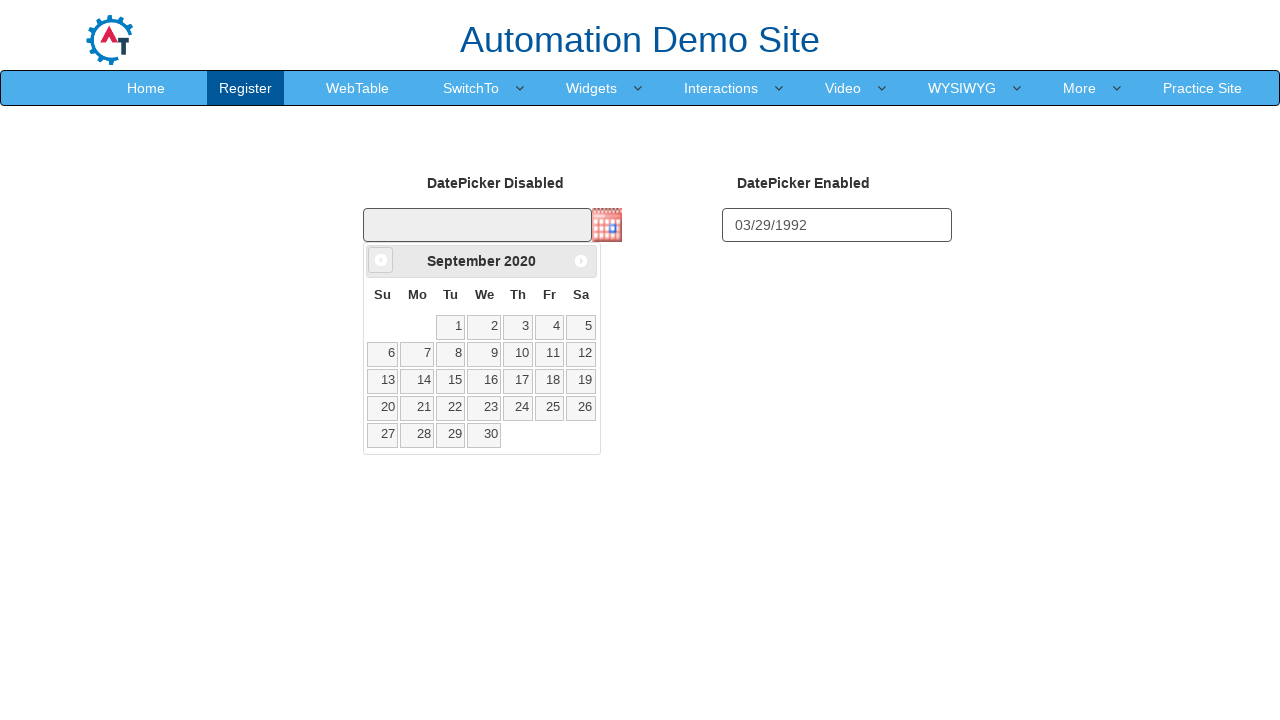

Clicked previous month button (iteration 67/372) at (381, 260) on a[data-handler='prev']
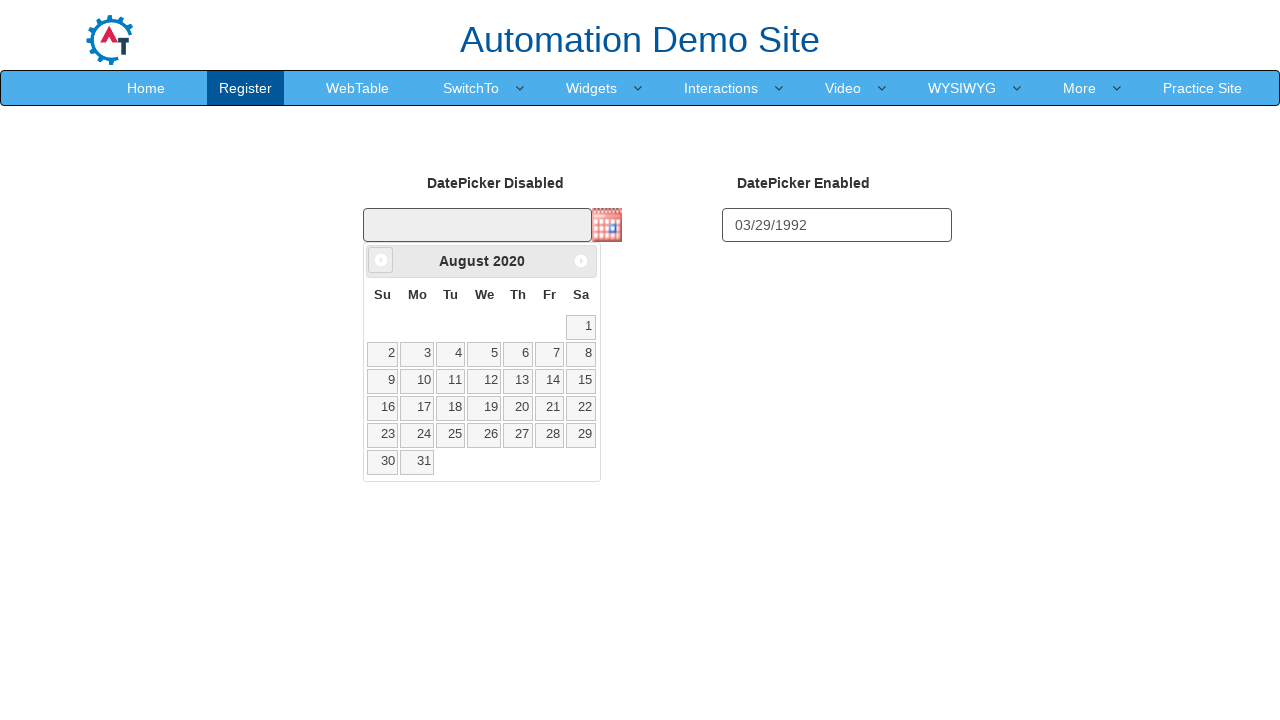

Clicked previous month button (iteration 68/372) at (381, 260) on a[data-handler='prev']
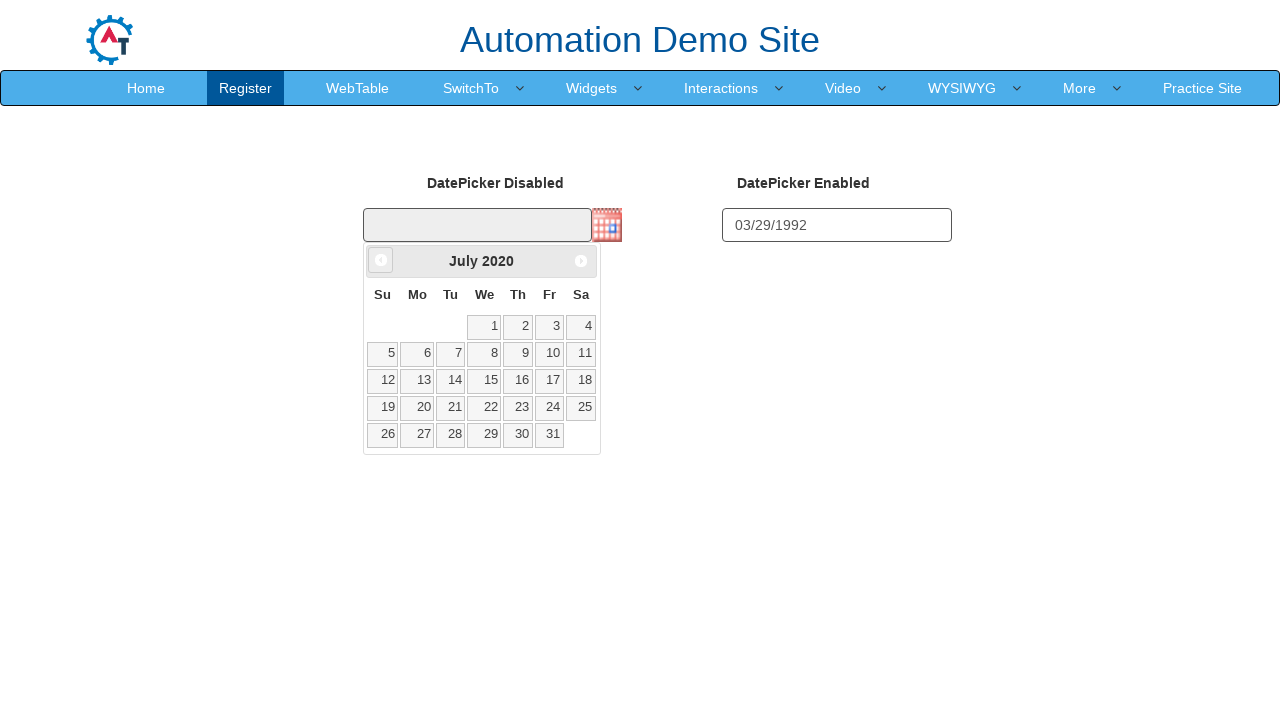

Clicked previous month button (iteration 69/372) at (381, 260) on a[data-handler='prev']
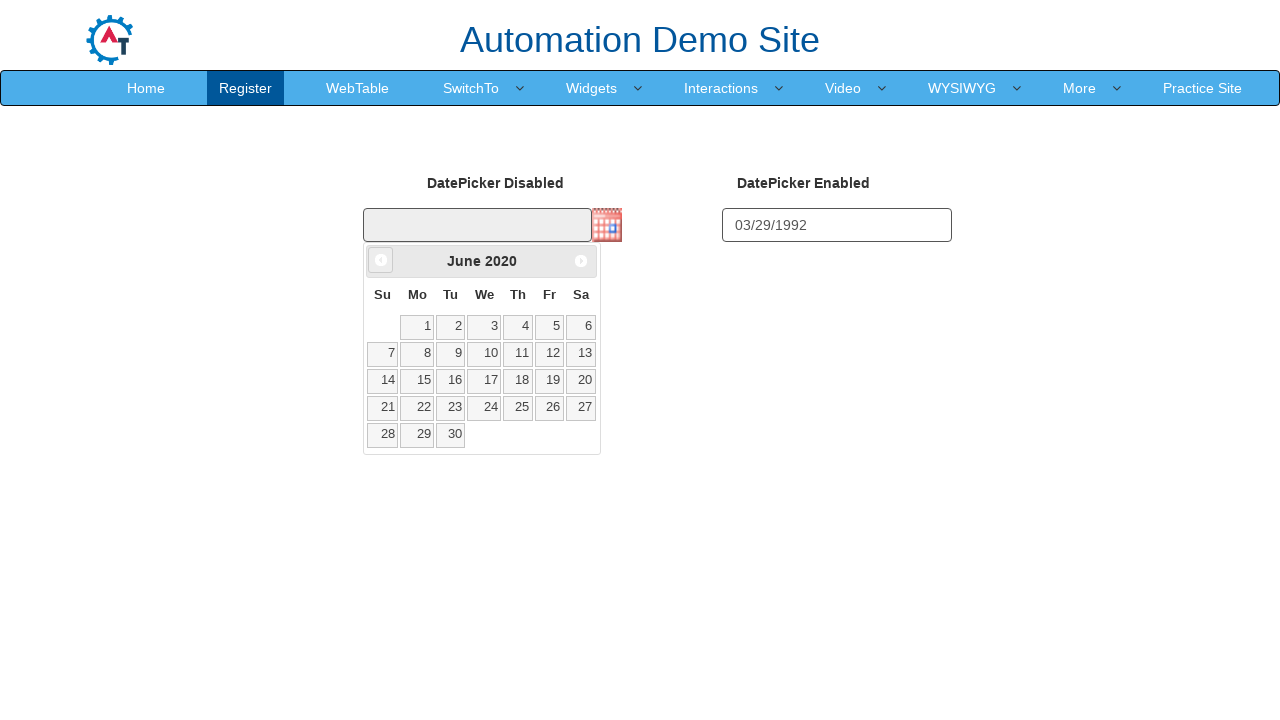

Clicked previous month button (iteration 70/372) at (381, 260) on a[data-handler='prev']
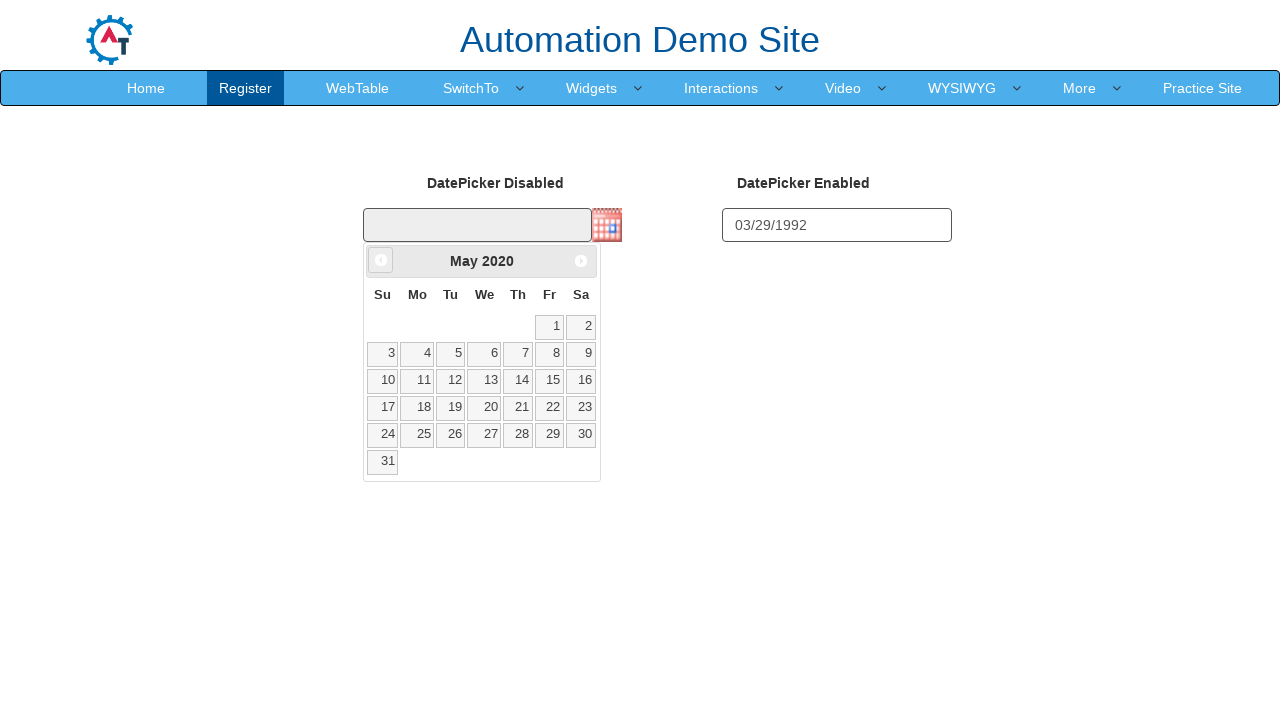

Clicked previous month button (iteration 71/372) at (381, 260) on a[data-handler='prev']
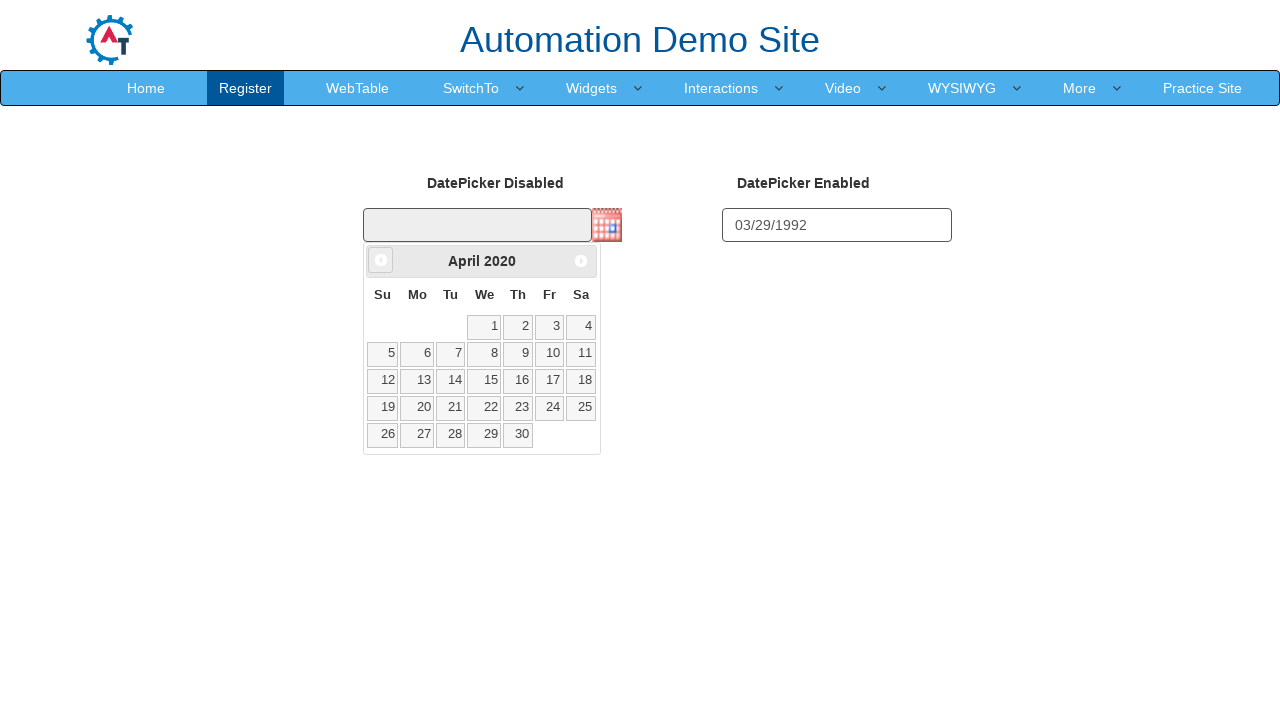

Clicked previous month button (iteration 72/372) at (381, 260) on a[data-handler='prev']
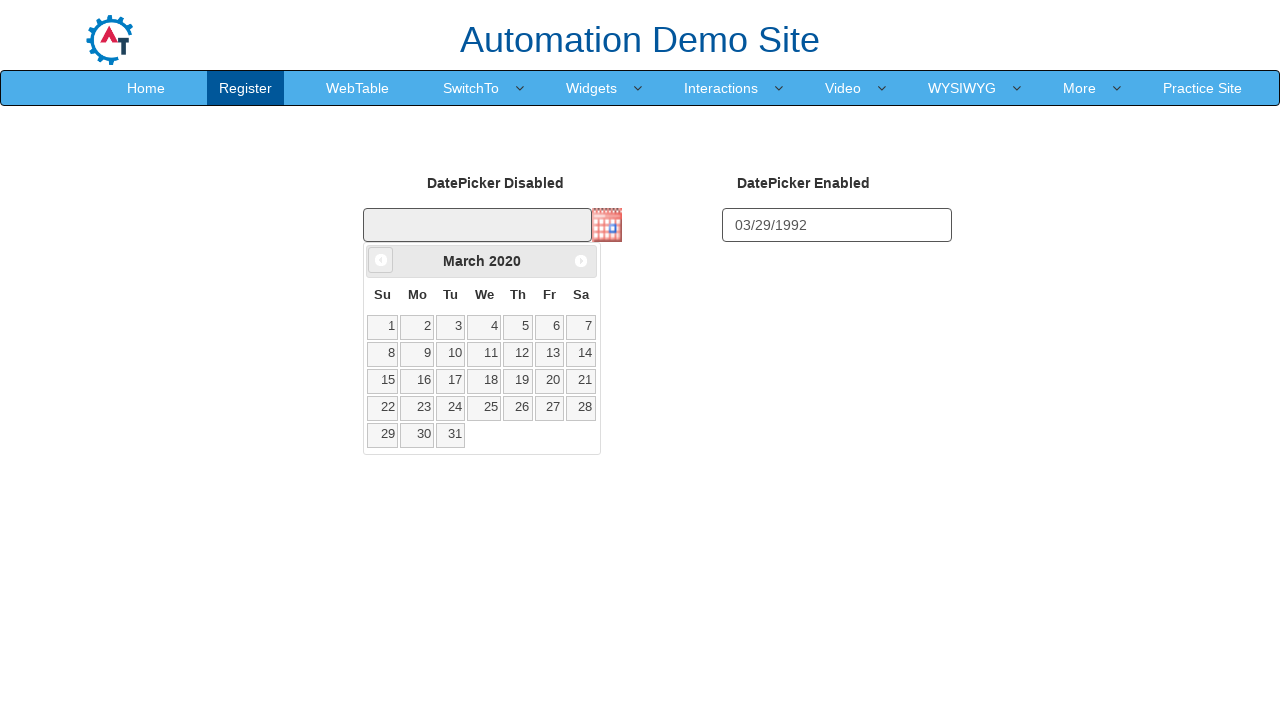

Clicked previous month button (iteration 73/372) at (381, 260) on a[data-handler='prev']
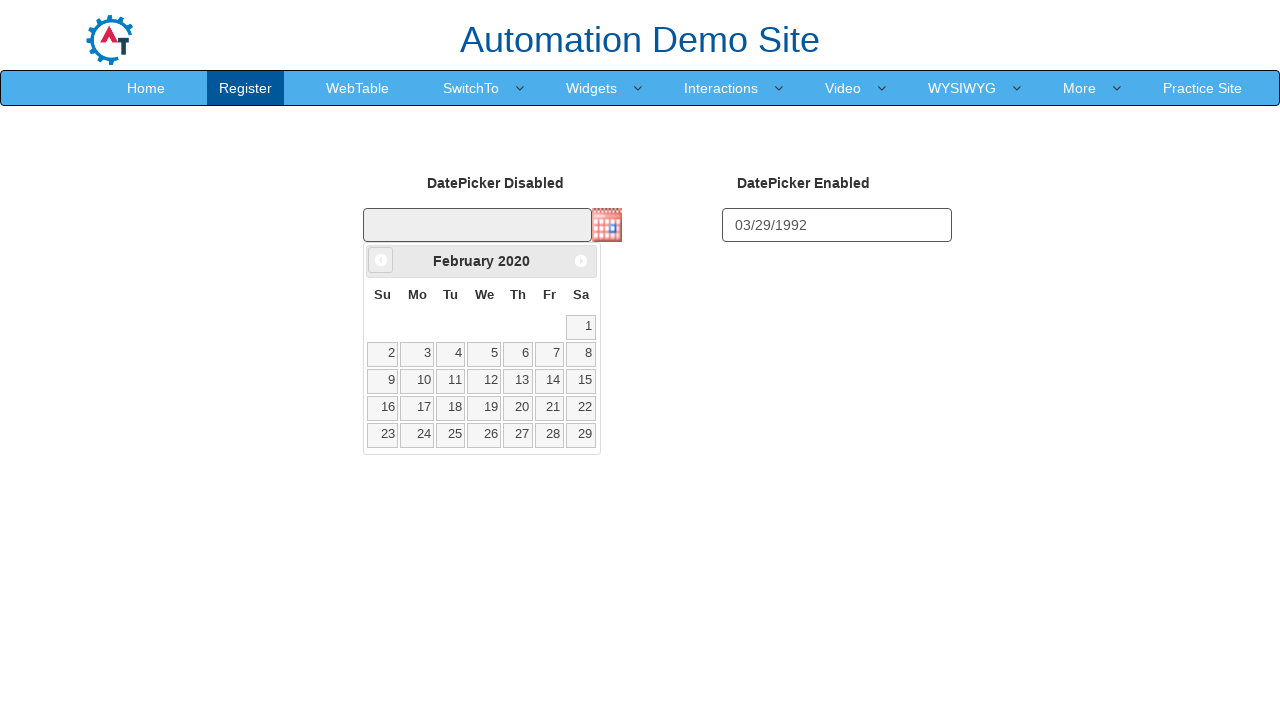

Clicked previous month button (iteration 74/372) at (381, 260) on a[data-handler='prev']
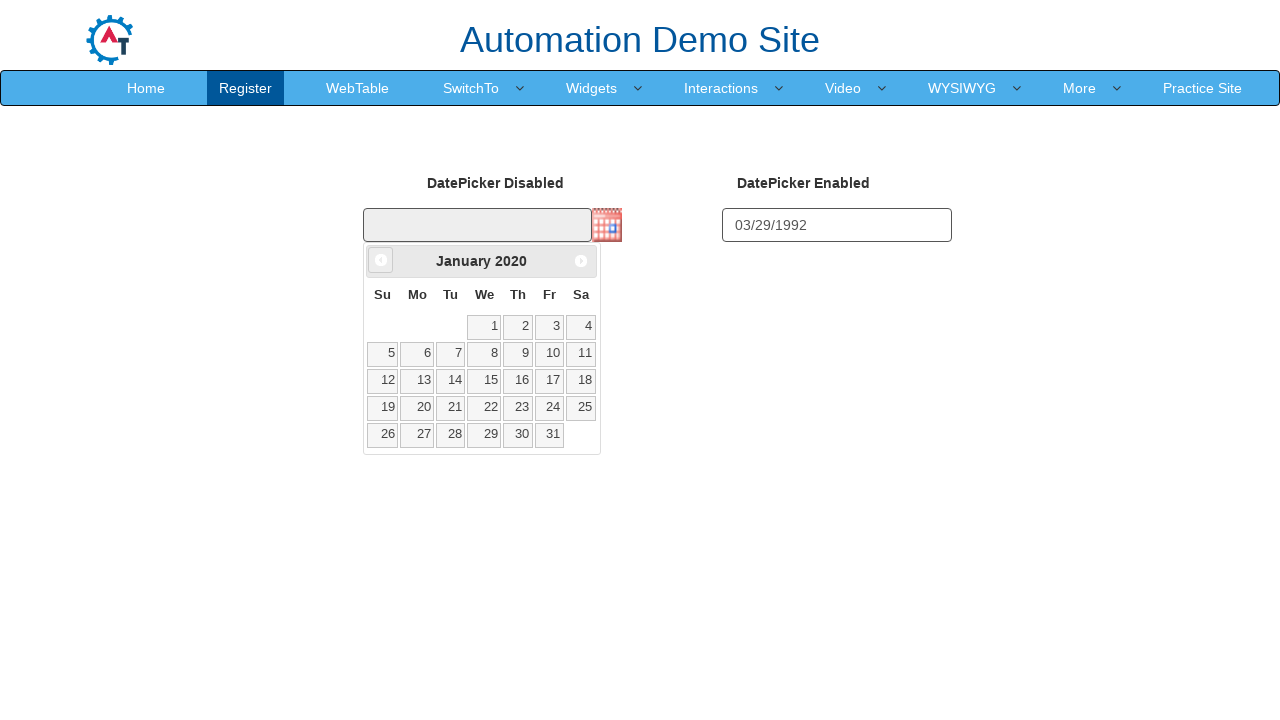

Clicked previous month button (iteration 75/372) at (381, 260) on a[data-handler='prev']
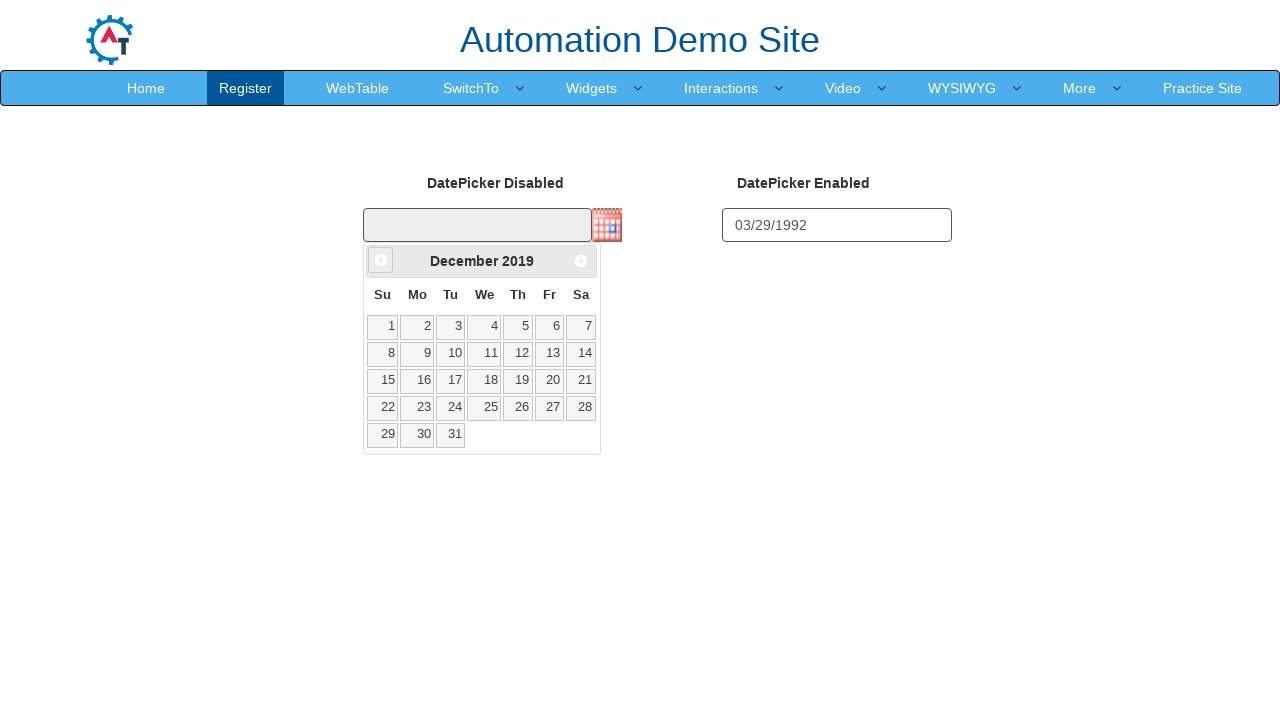

Clicked previous month button (iteration 76/372) at (381, 260) on a[data-handler='prev']
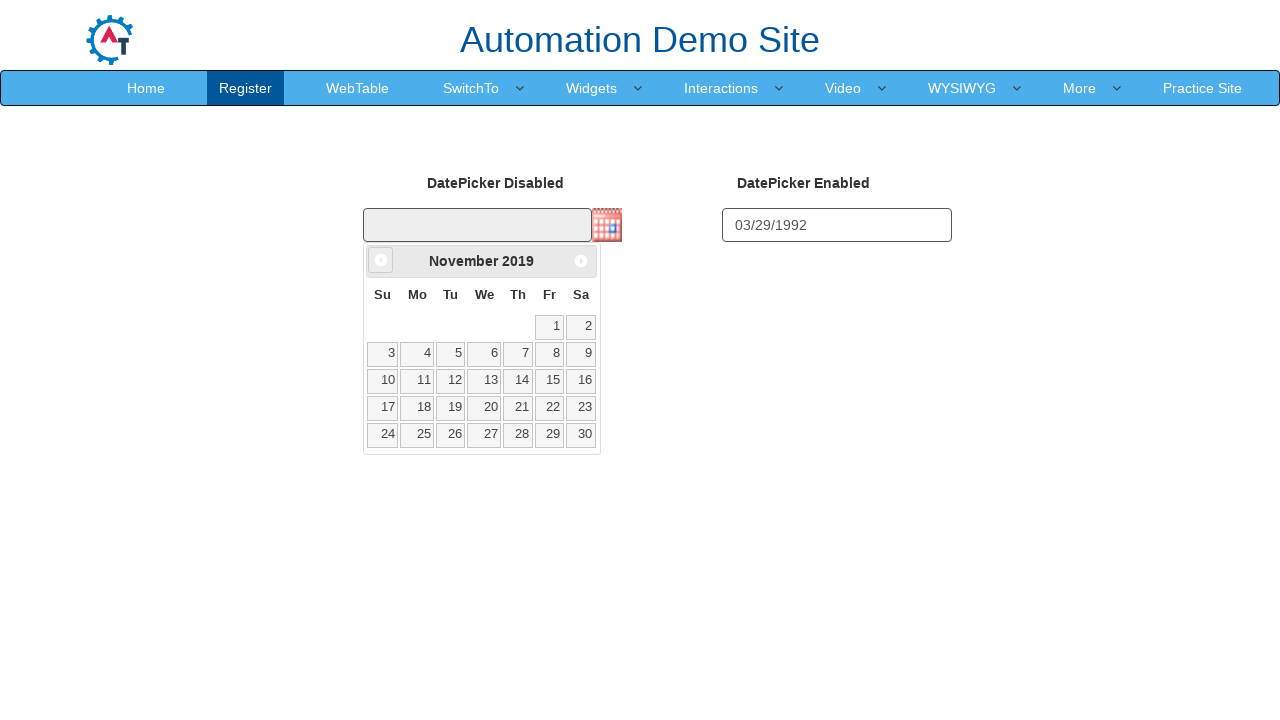

Clicked previous month button (iteration 77/372) at (381, 260) on a[data-handler='prev']
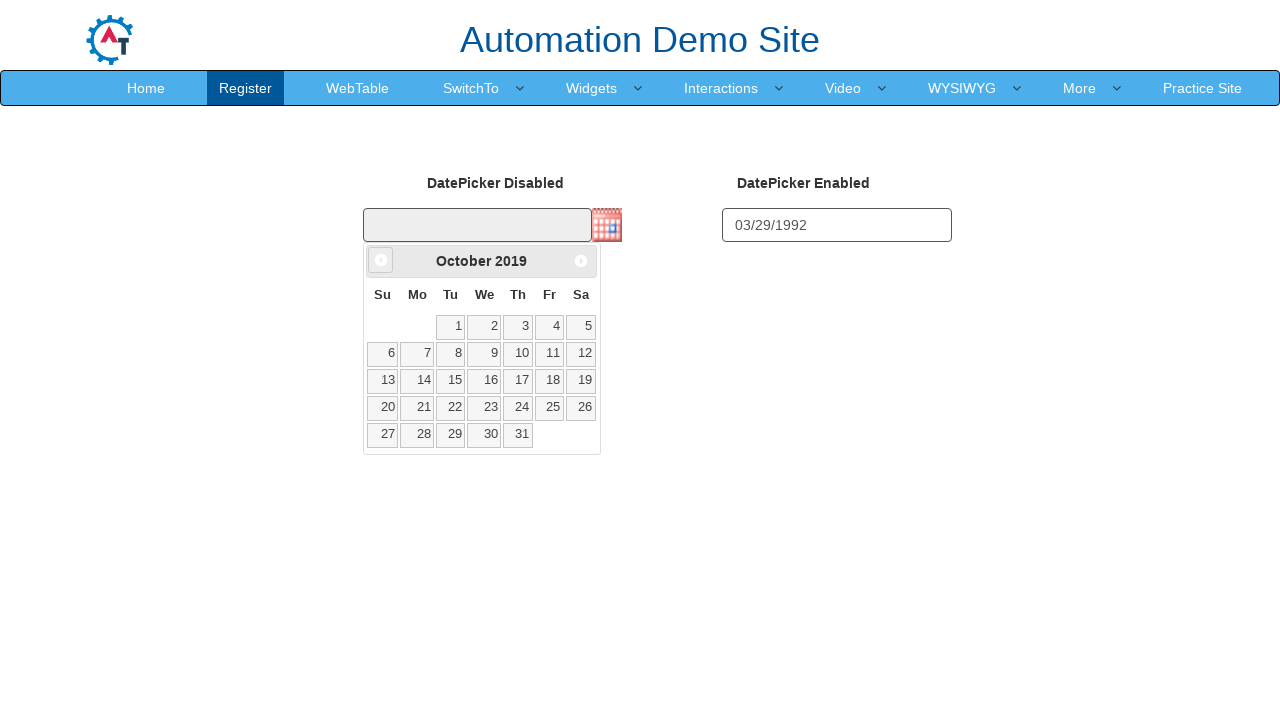

Clicked previous month button (iteration 78/372) at (381, 260) on a[data-handler='prev']
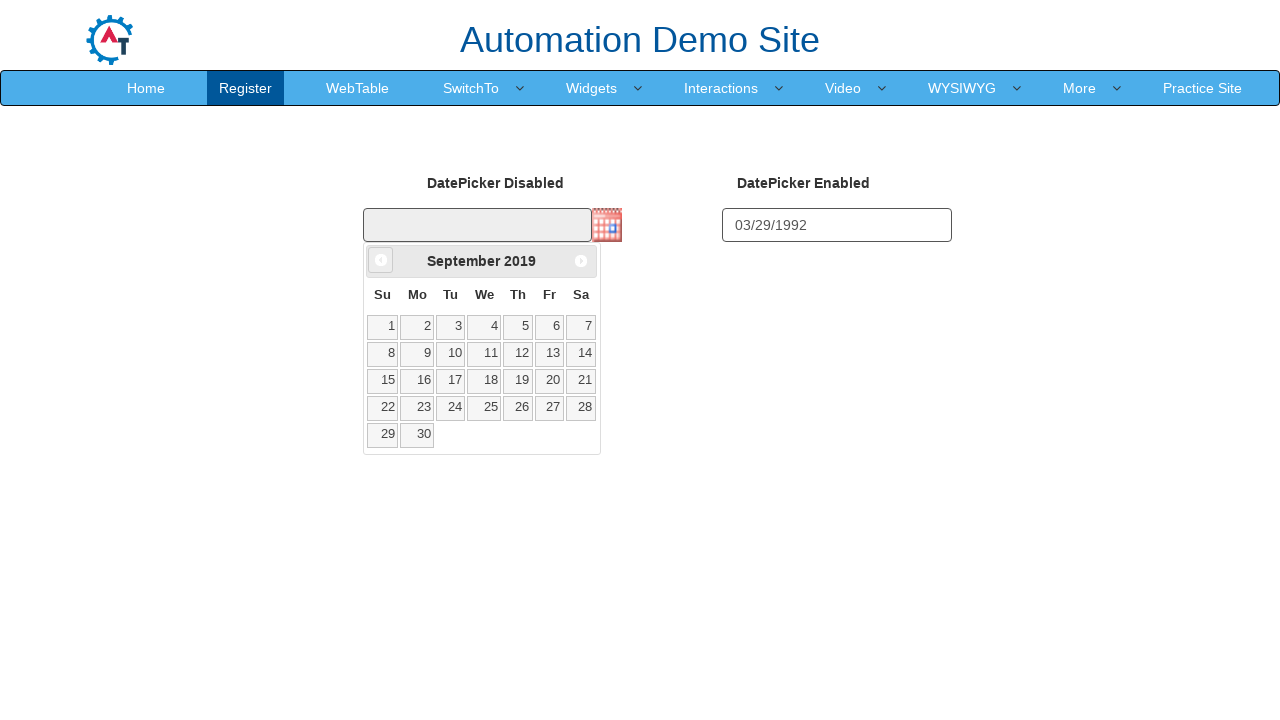

Clicked previous month button (iteration 79/372) at (381, 260) on a[data-handler='prev']
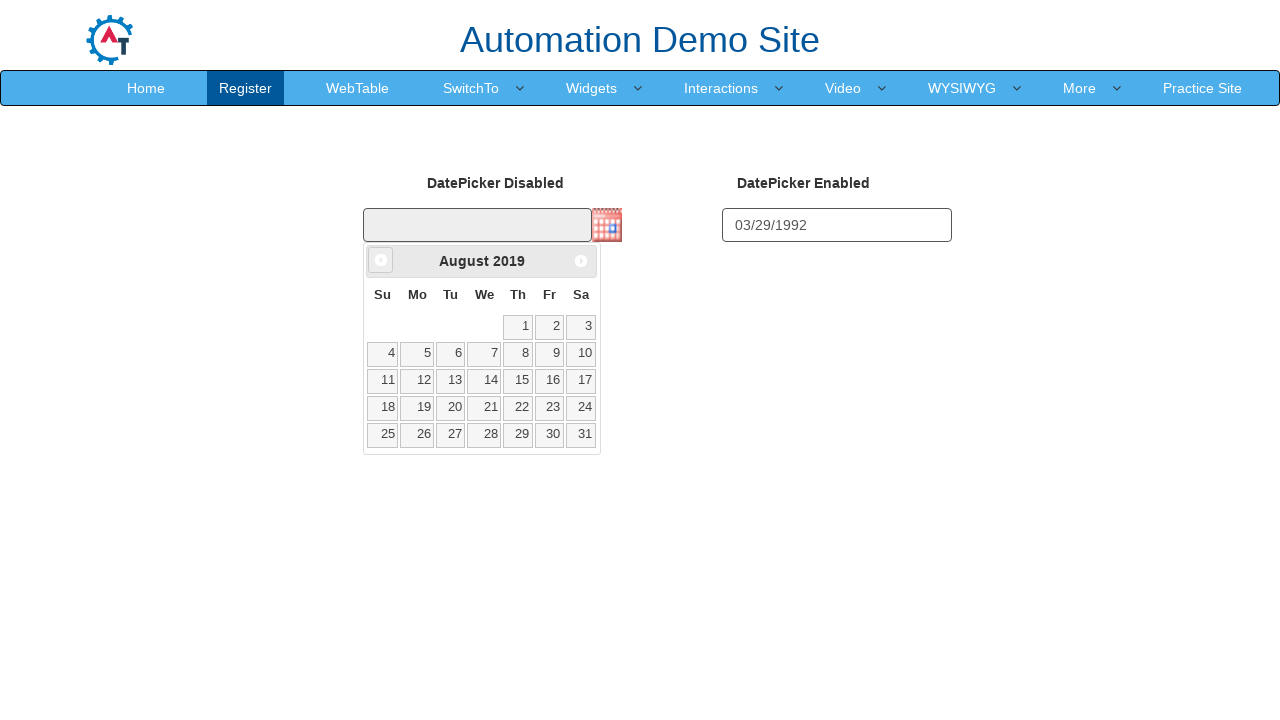

Clicked previous month button (iteration 80/372) at (381, 260) on a[data-handler='prev']
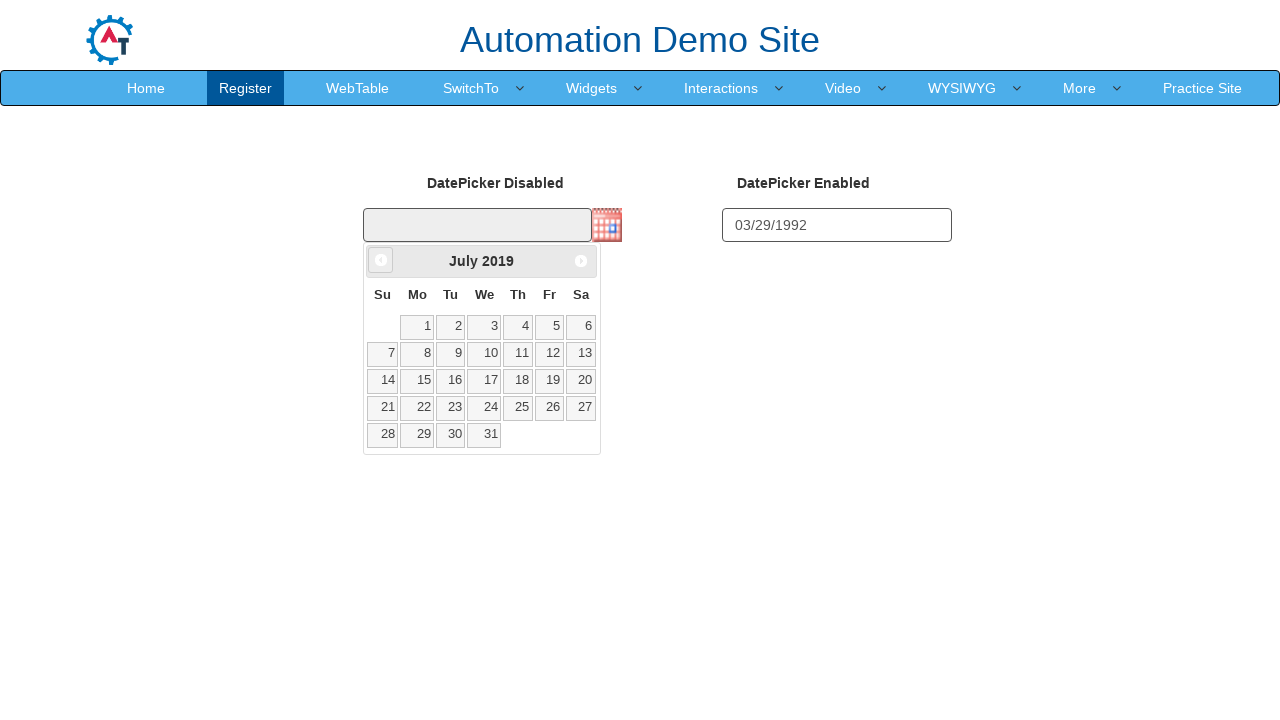

Clicked previous month button (iteration 81/372) at (381, 260) on a[data-handler='prev']
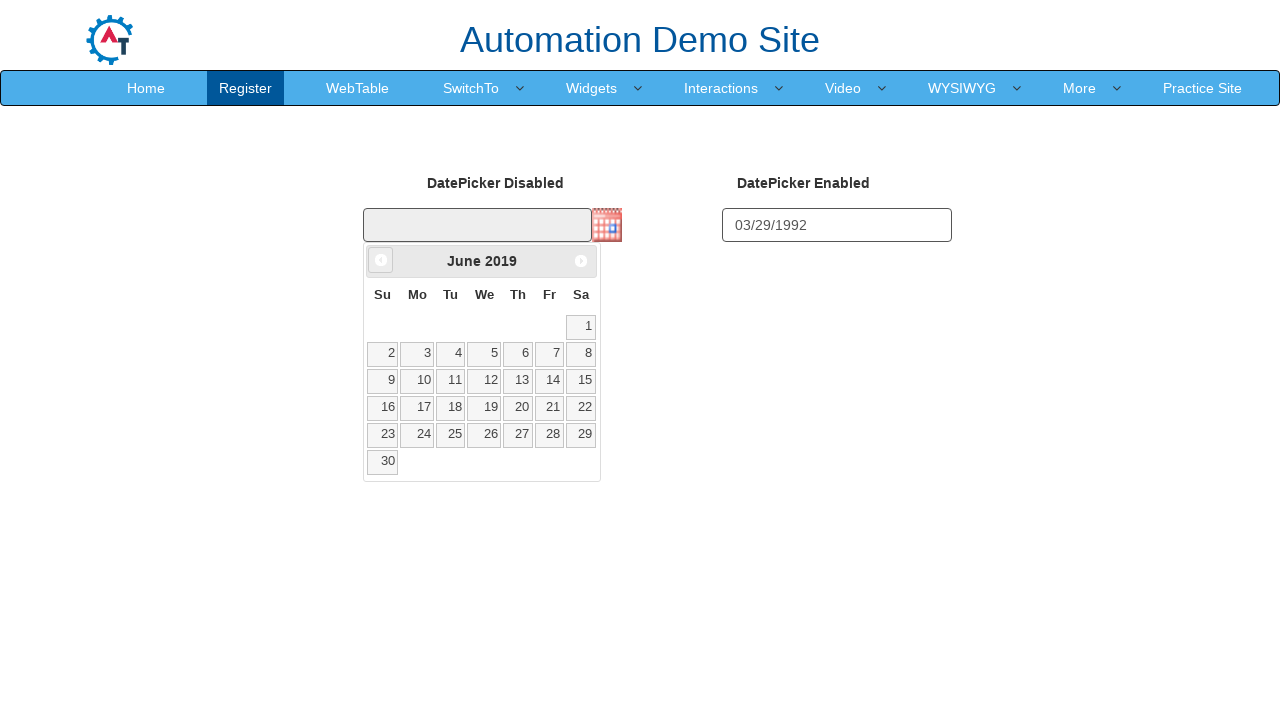

Clicked previous month button (iteration 82/372) at (381, 260) on a[data-handler='prev']
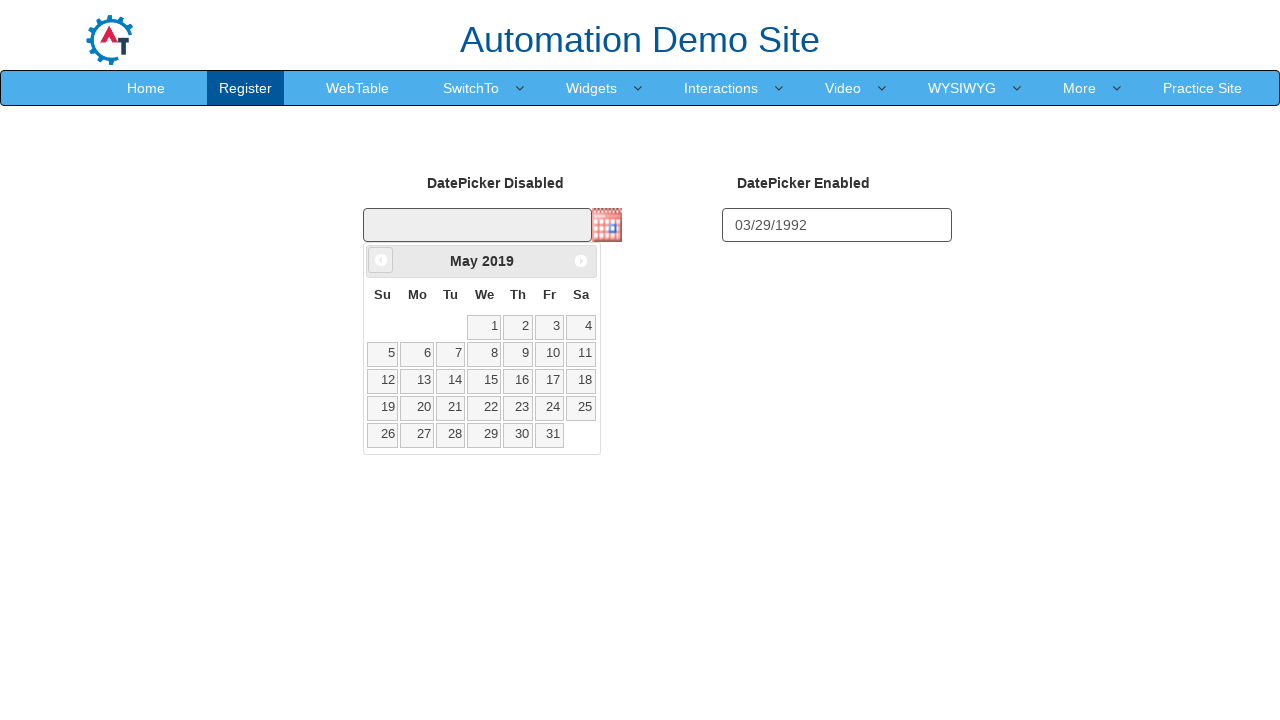

Clicked previous month button (iteration 83/372) at (381, 260) on a[data-handler='prev']
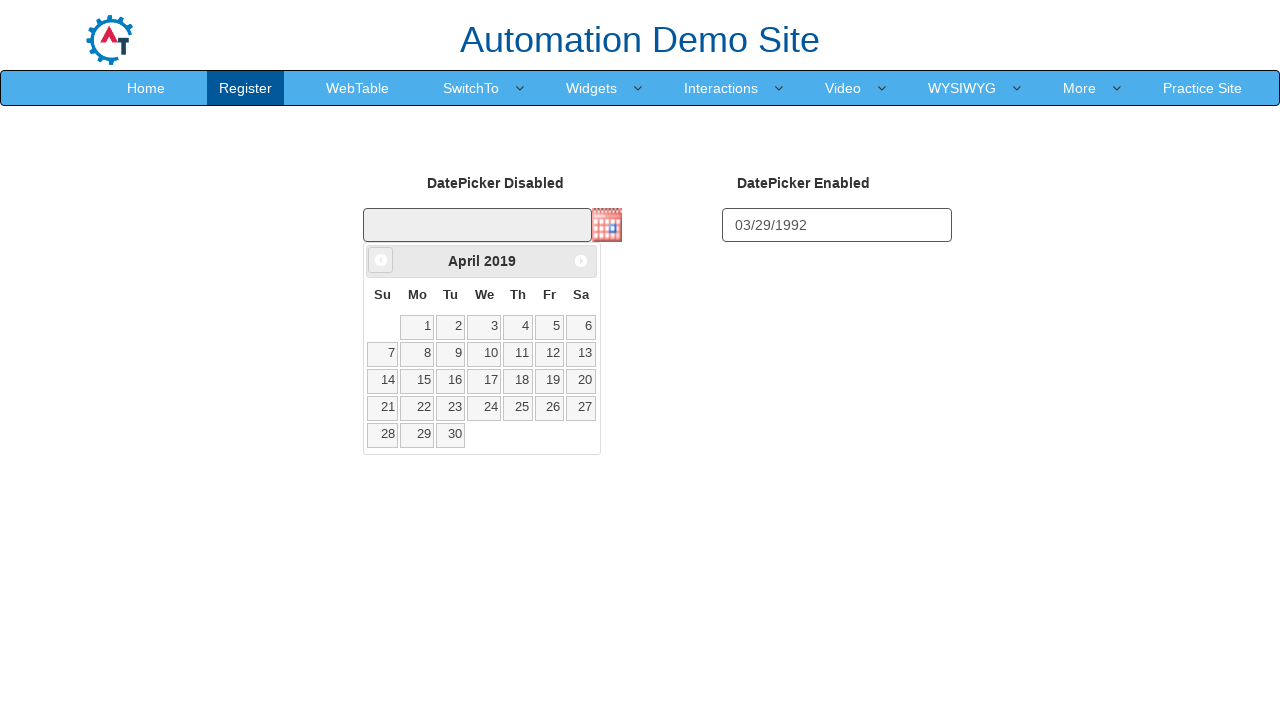

Clicked previous month button (iteration 84/372) at (381, 260) on a[data-handler='prev']
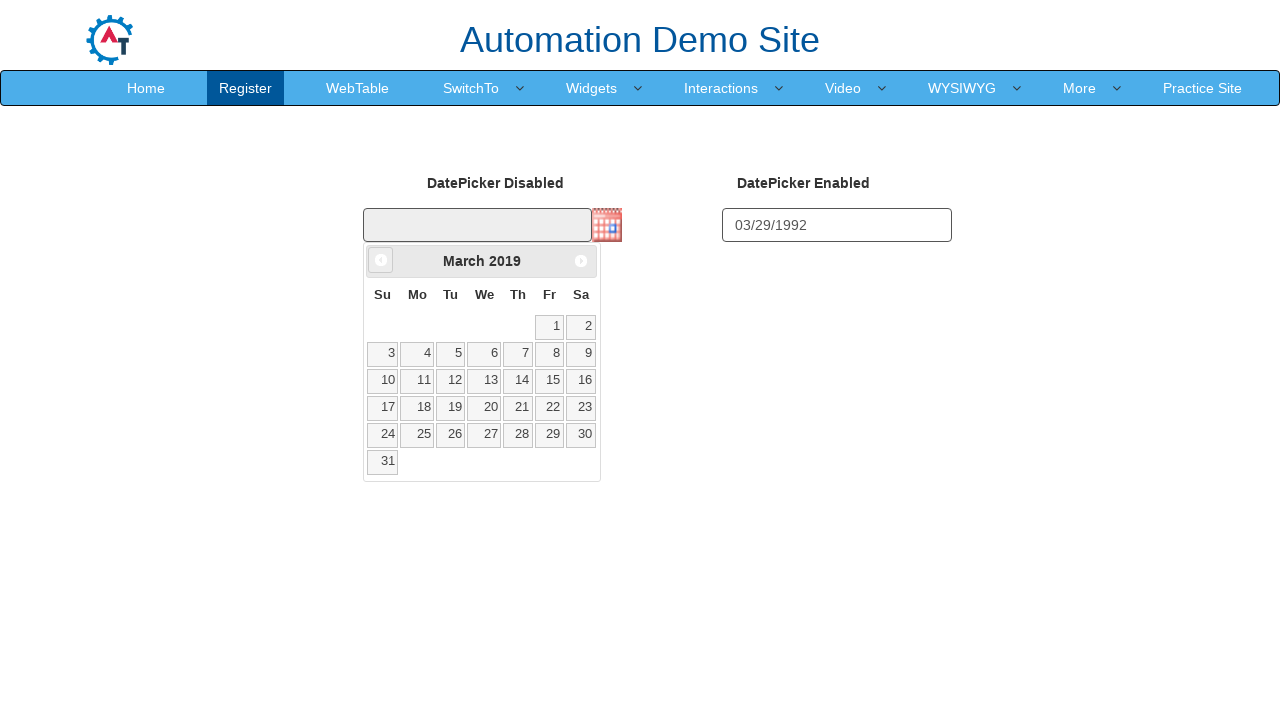

Clicked previous month button (iteration 85/372) at (381, 260) on a[data-handler='prev']
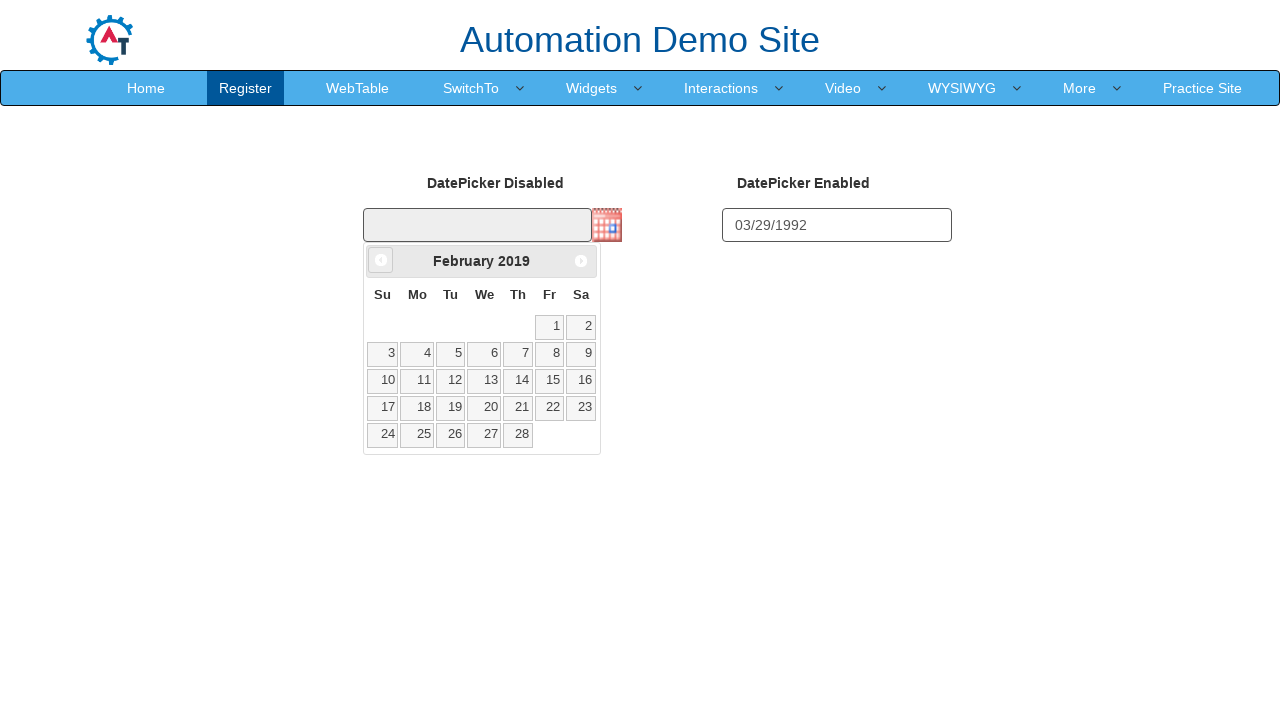

Clicked previous month button (iteration 86/372) at (381, 260) on a[data-handler='prev']
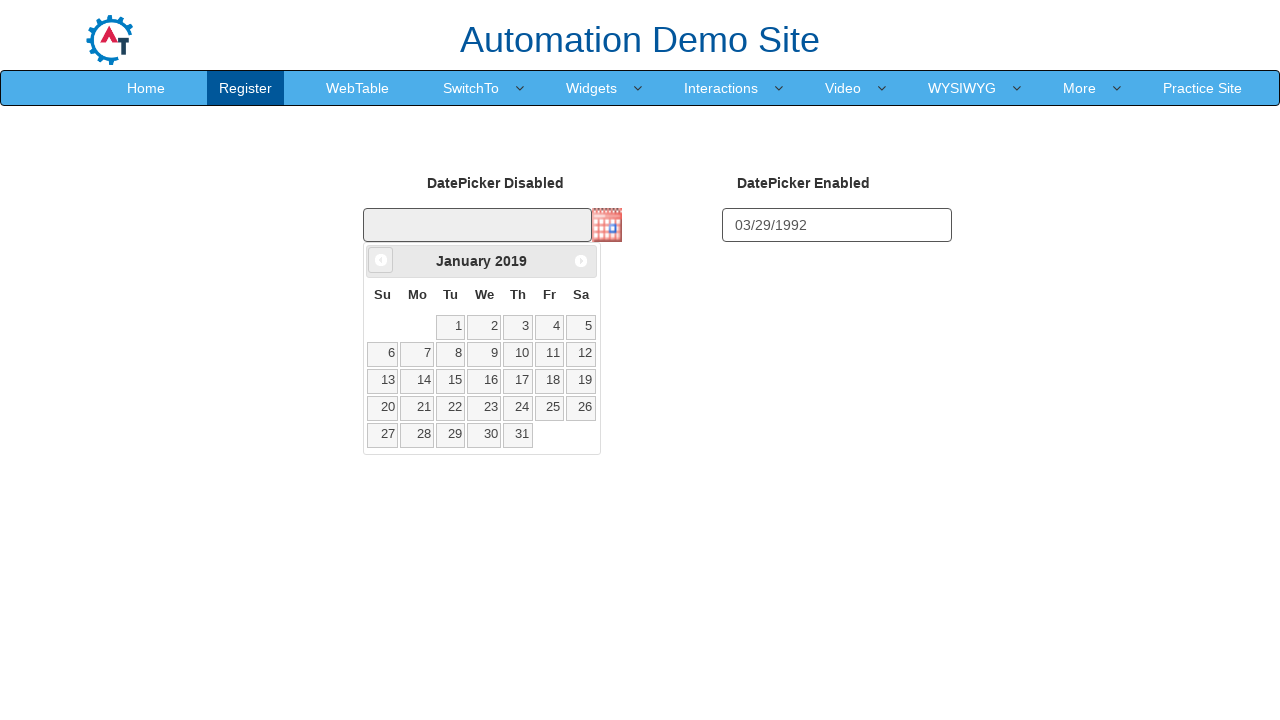

Clicked previous month button (iteration 87/372) at (381, 260) on a[data-handler='prev']
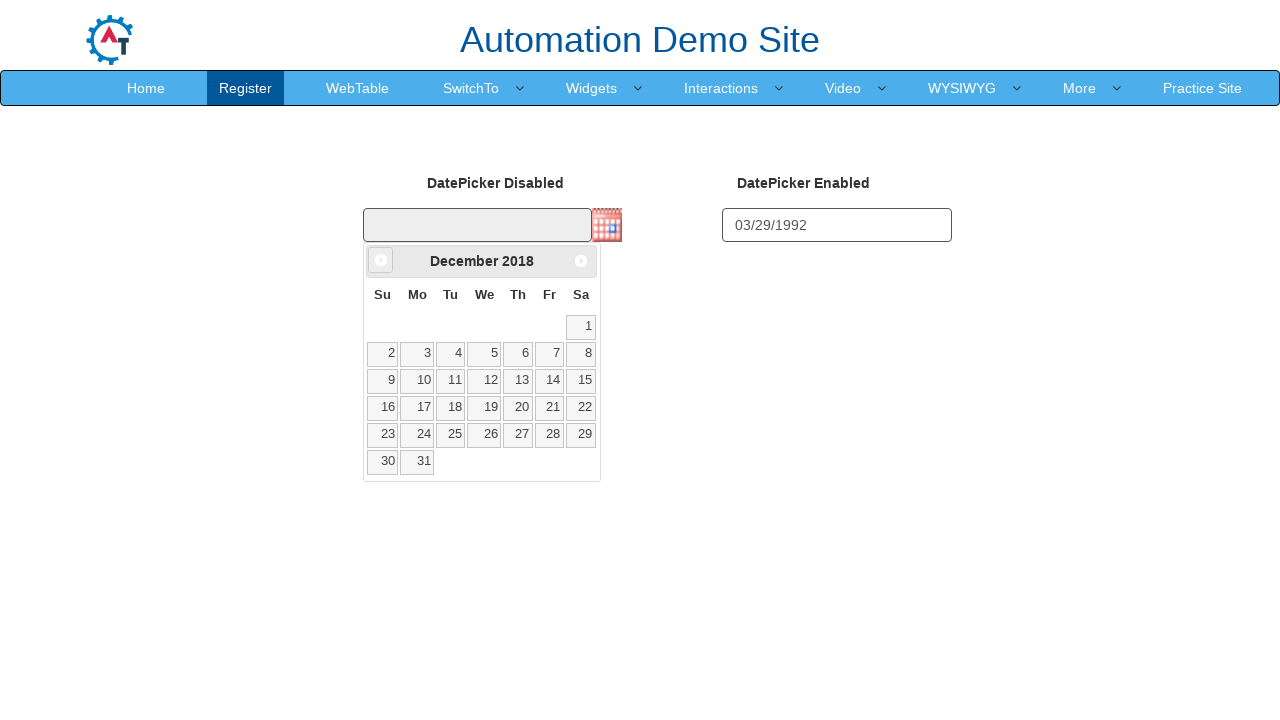

Clicked previous month button (iteration 88/372) at (381, 260) on a[data-handler='prev']
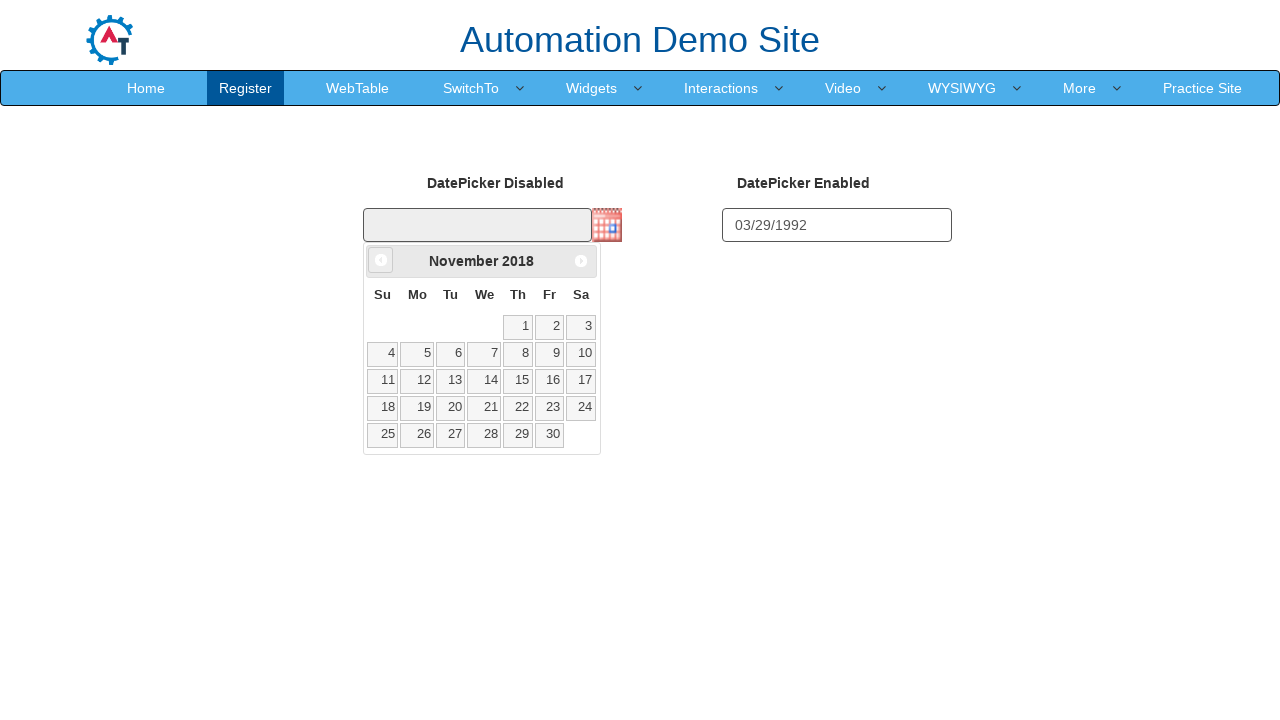

Clicked previous month button (iteration 89/372) at (381, 260) on a[data-handler='prev']
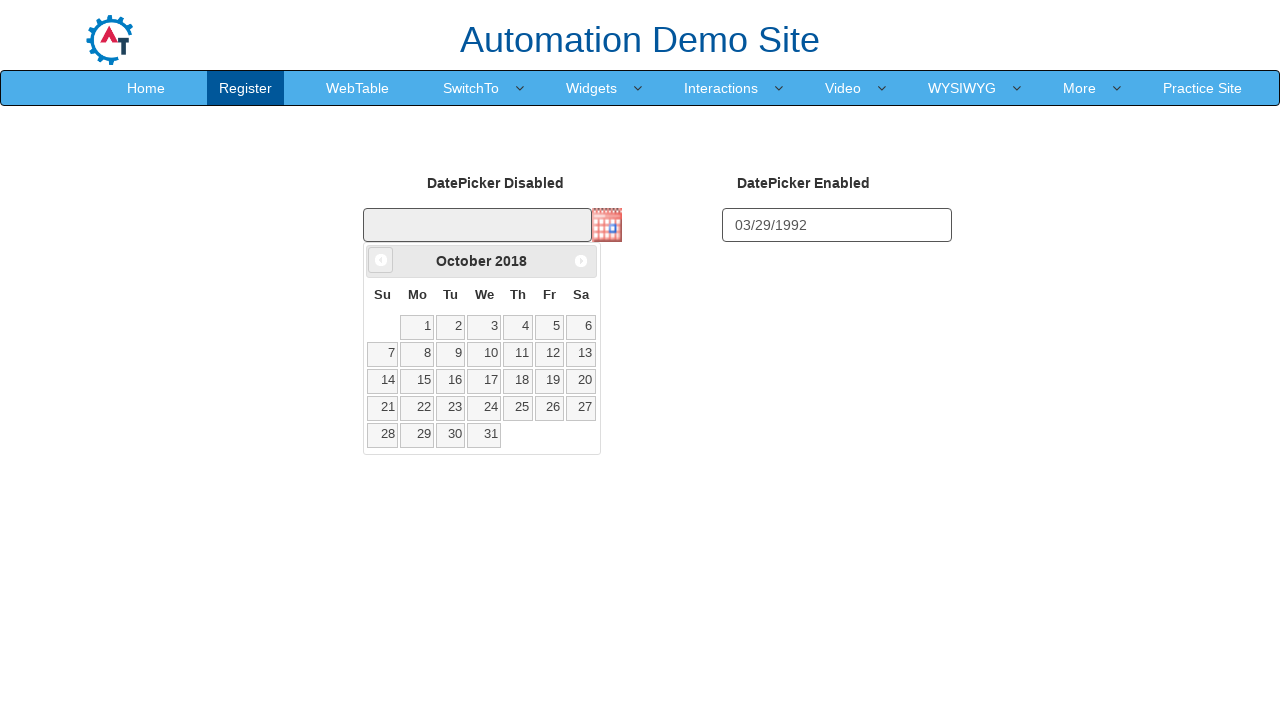

Clicked previous month button (iteration 90/372) at (381, 260) on a[data-handler='prev']
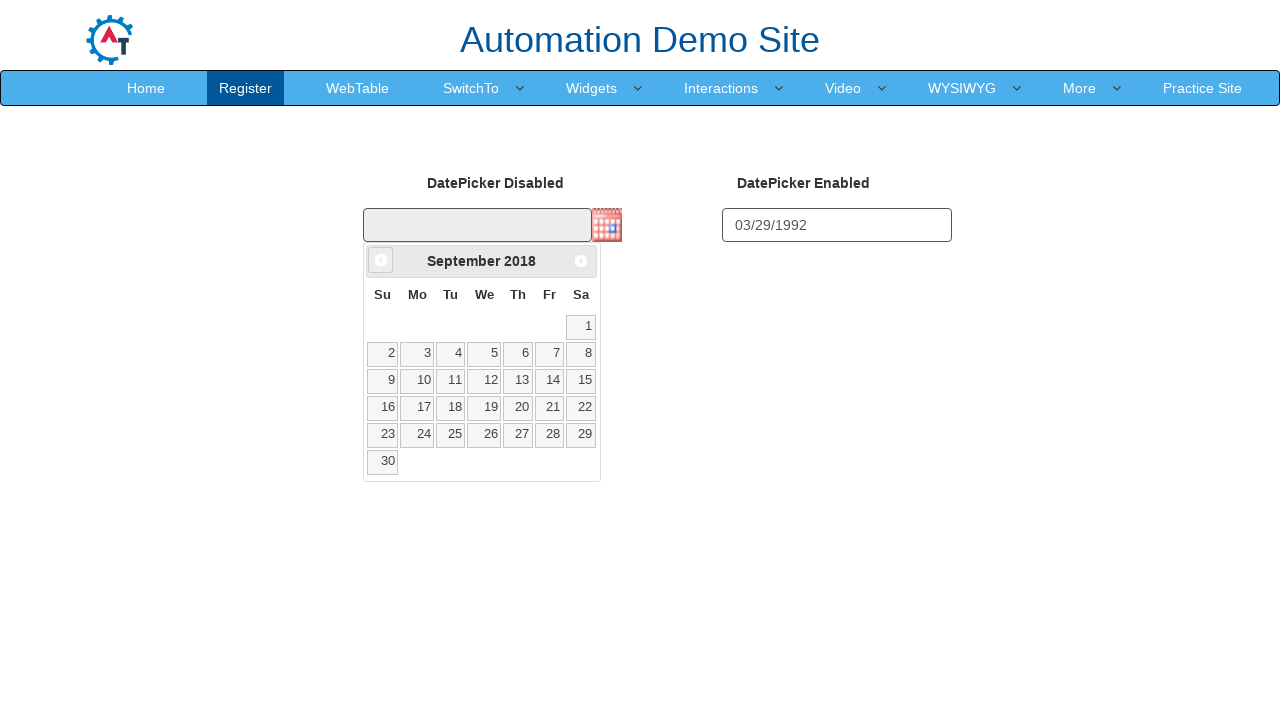

Clicked previous month button (iteration 91/372) at (381, 260) on a[data-handler='prev']
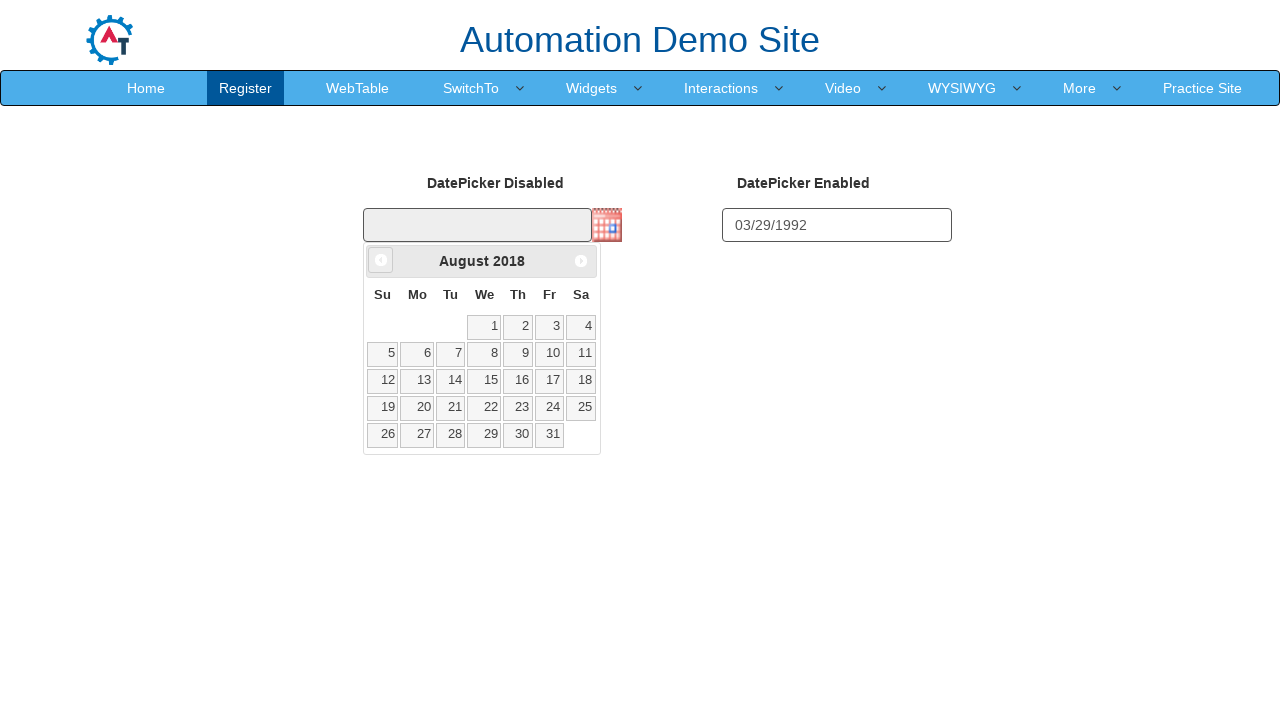

Clicked previous month button (iteration 92/372) at (381, 260) on a[data-handler='prev']
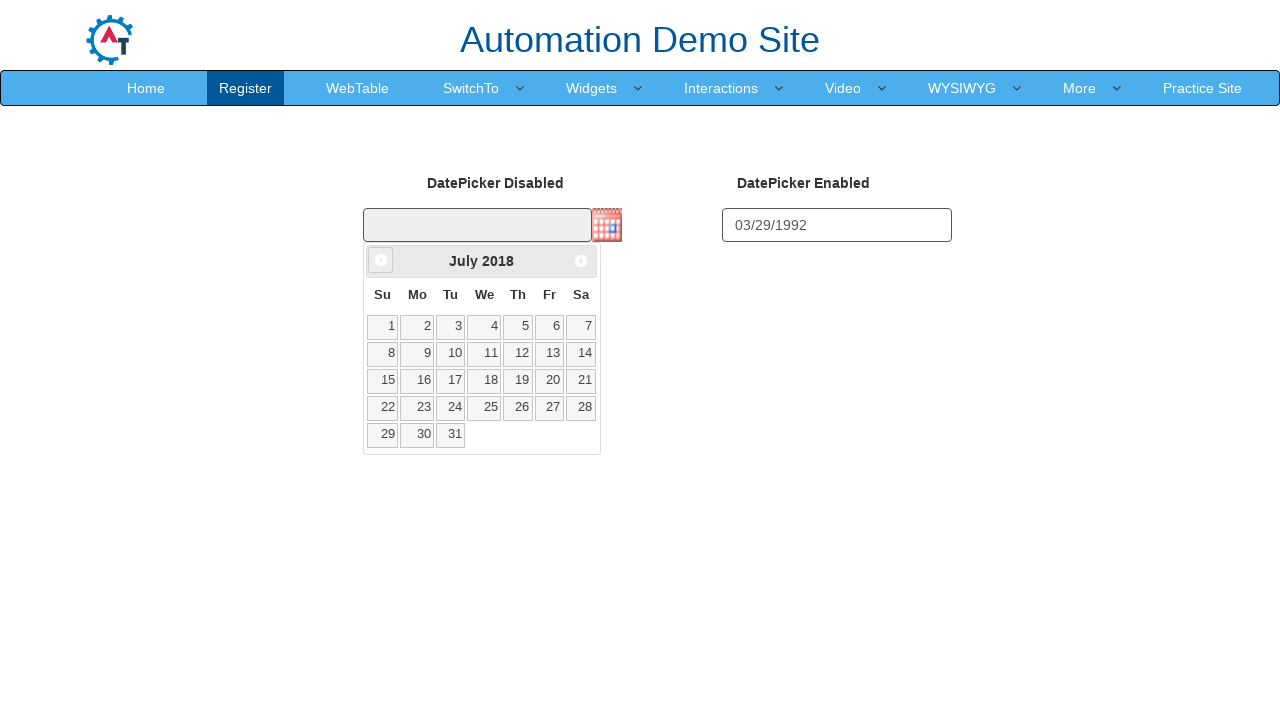

Clicked previous month button (iteration 93/372) at (381, 260) on a[data-handler='prev']
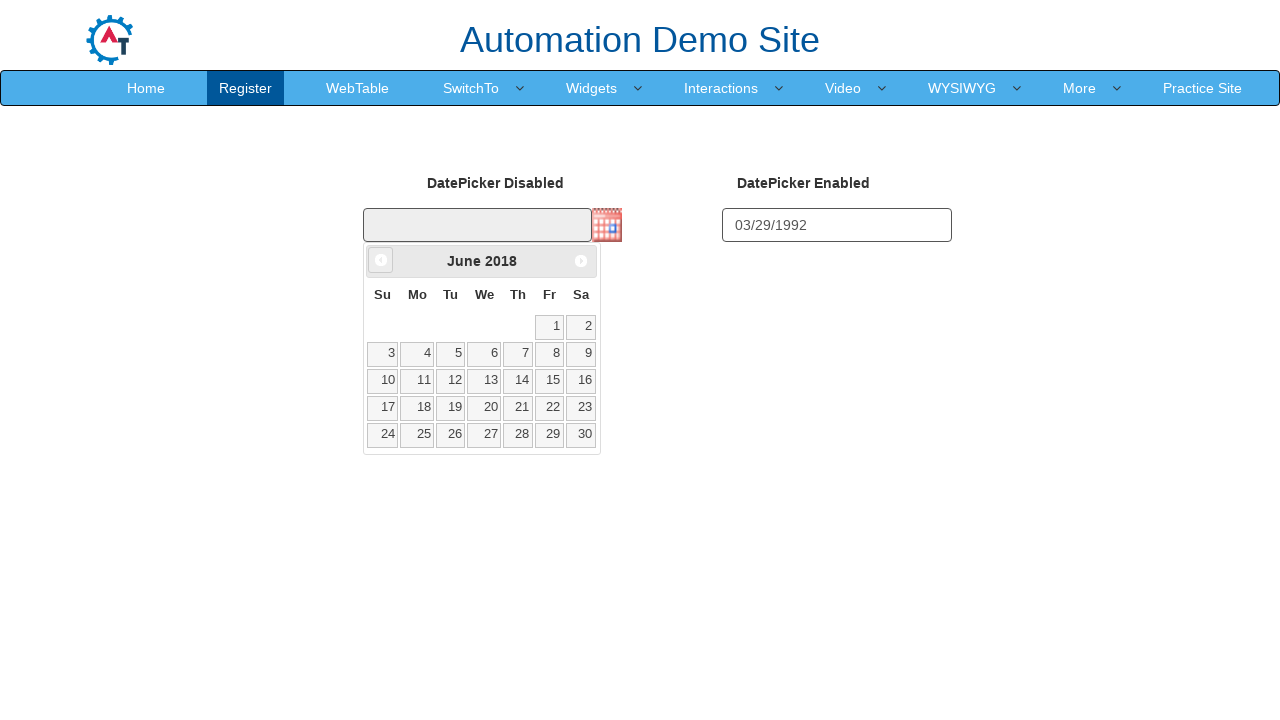

Clicked previous month button (iteration 94/372) at (381, 260) on a[data-handler='prev']
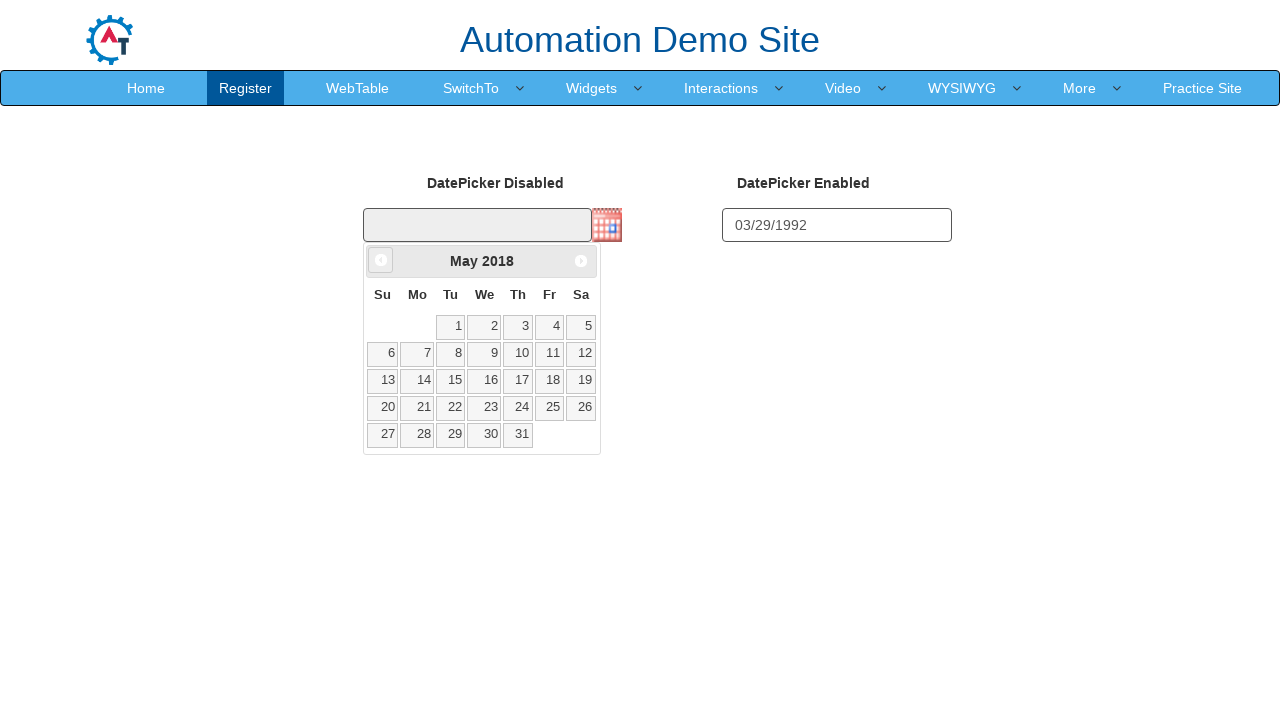

Clicked previous month button (iteration 95/372) at (381, 260) on a[data-handler='prev']
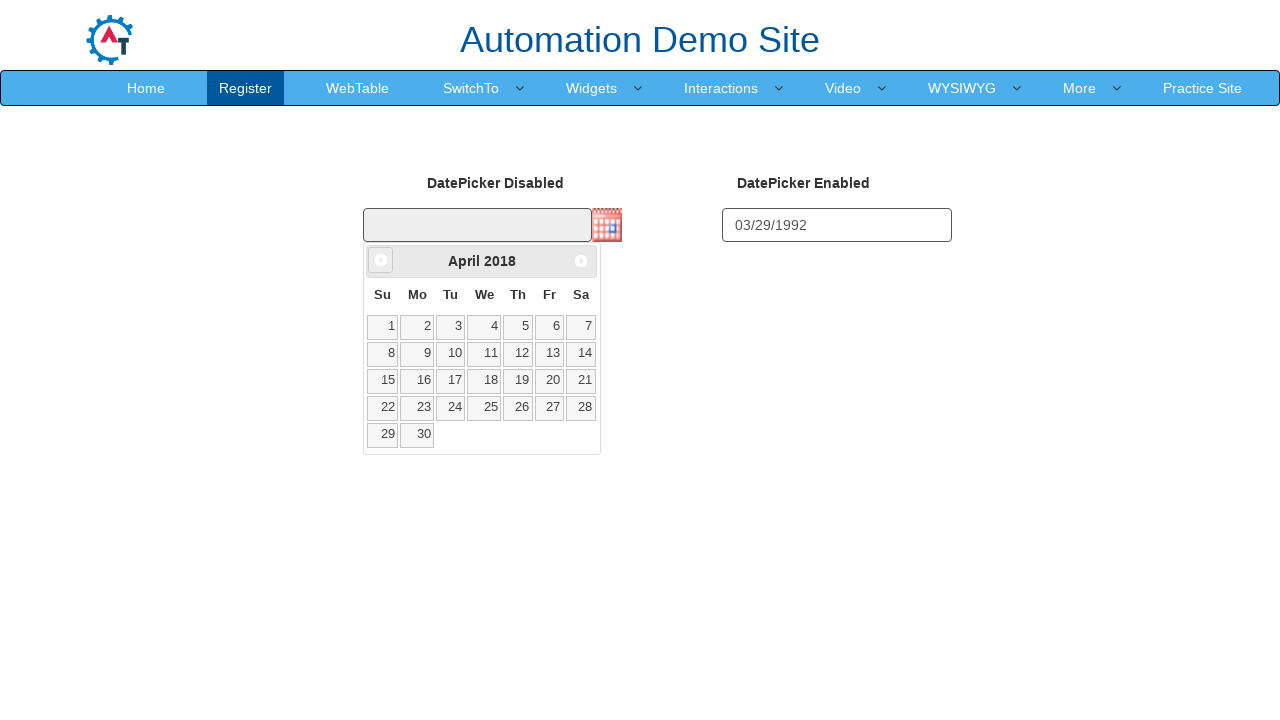

Clicked previous month button (iteration 96/372) at (381, 260) on a[data-handler='prev']
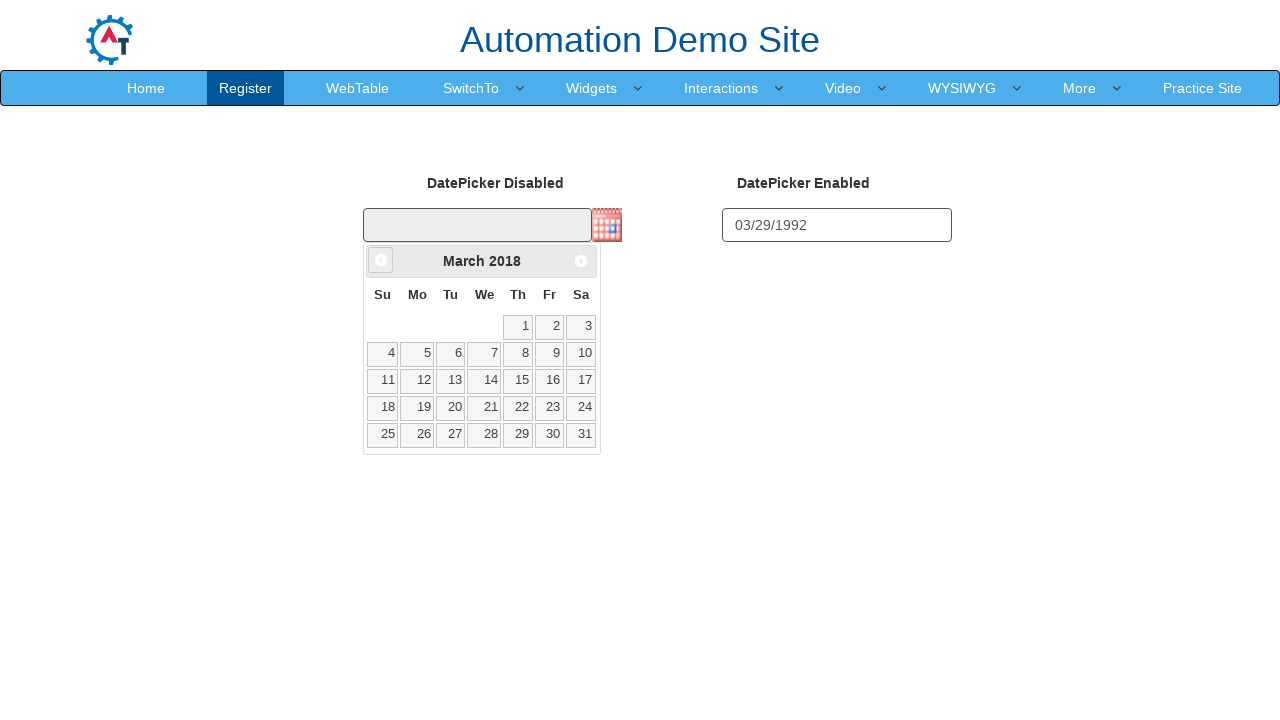

Clicked previous month button (iteration 97/372) at (381, 260) on a[data-handler='prev']
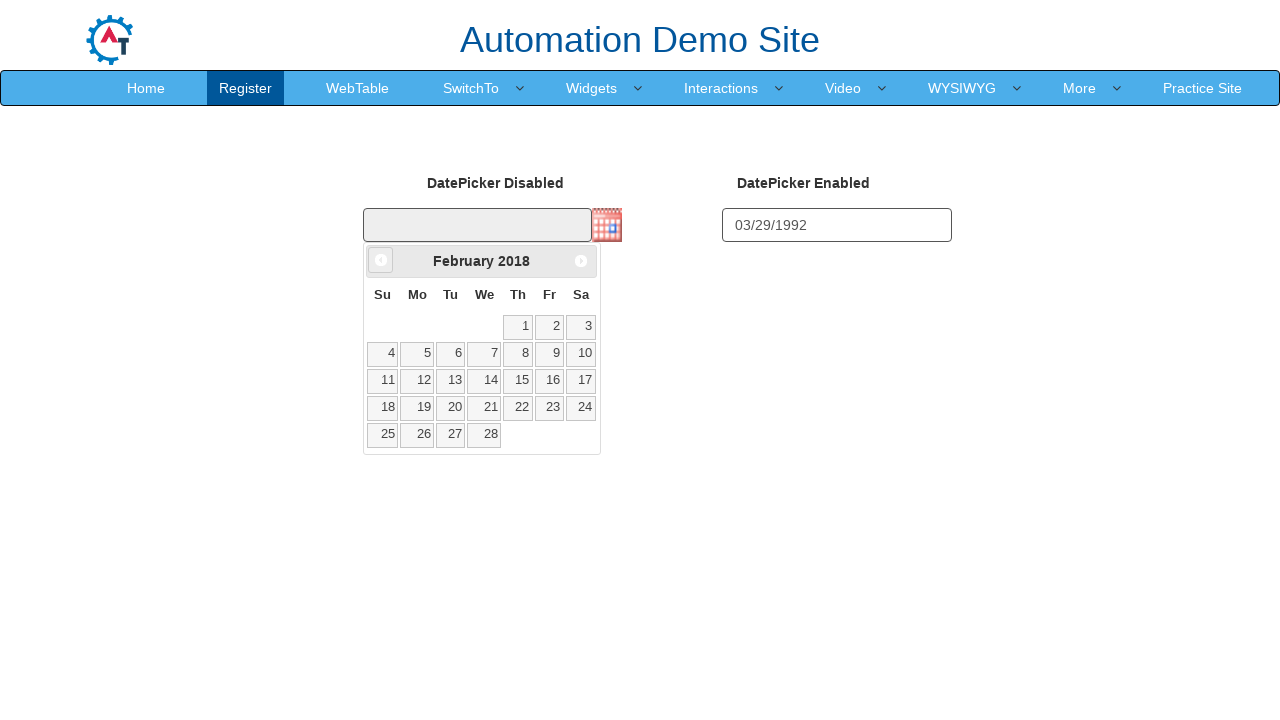

Clicked previous month button (iteration 98/372) at (381, 260) on a[data-handler='prev']
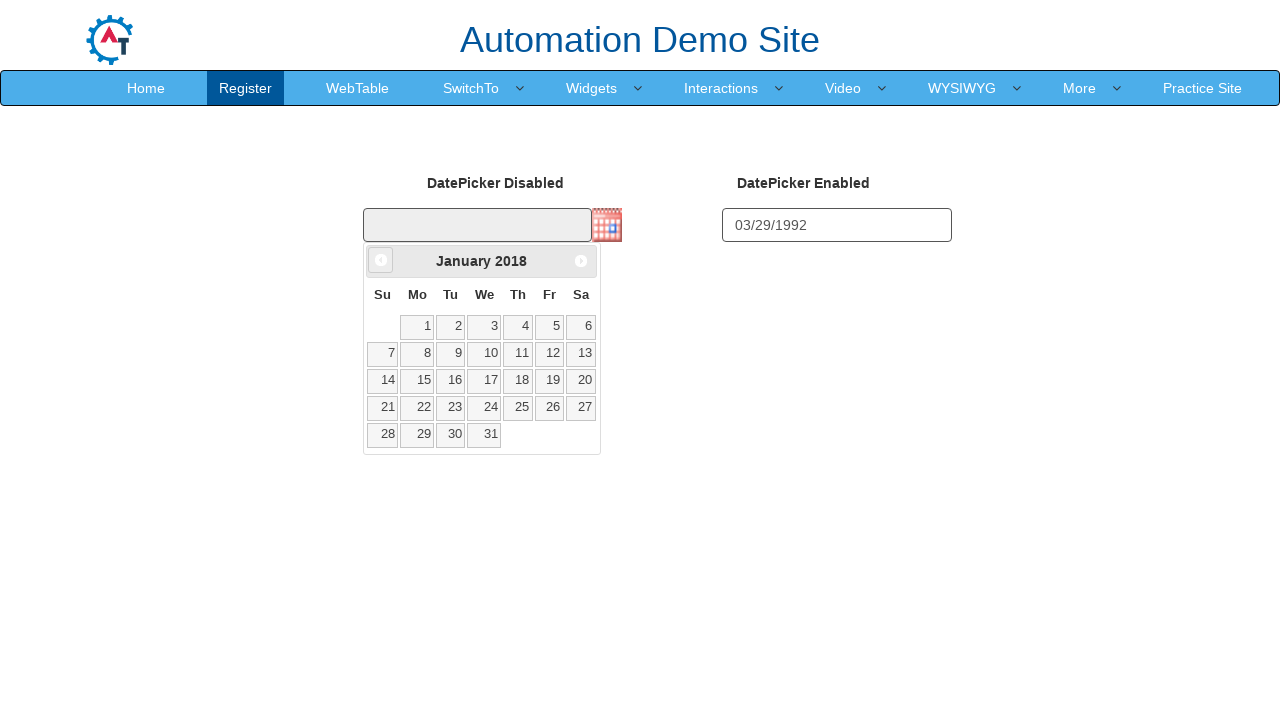

Clicked previous month button (iteration 99/372) at (381, 260) on a[data-handler='prev']
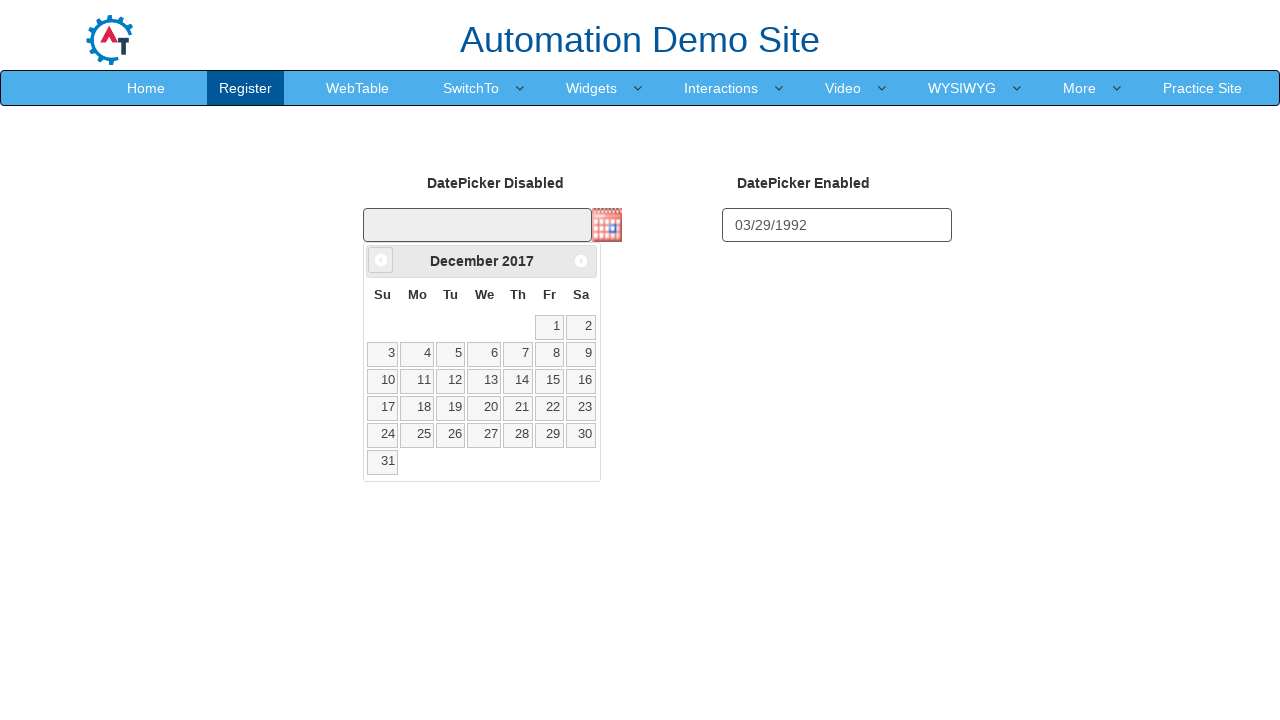

Clicked previous month button (iteration 100/372) at (381, 260) on a[data-handler='prev']
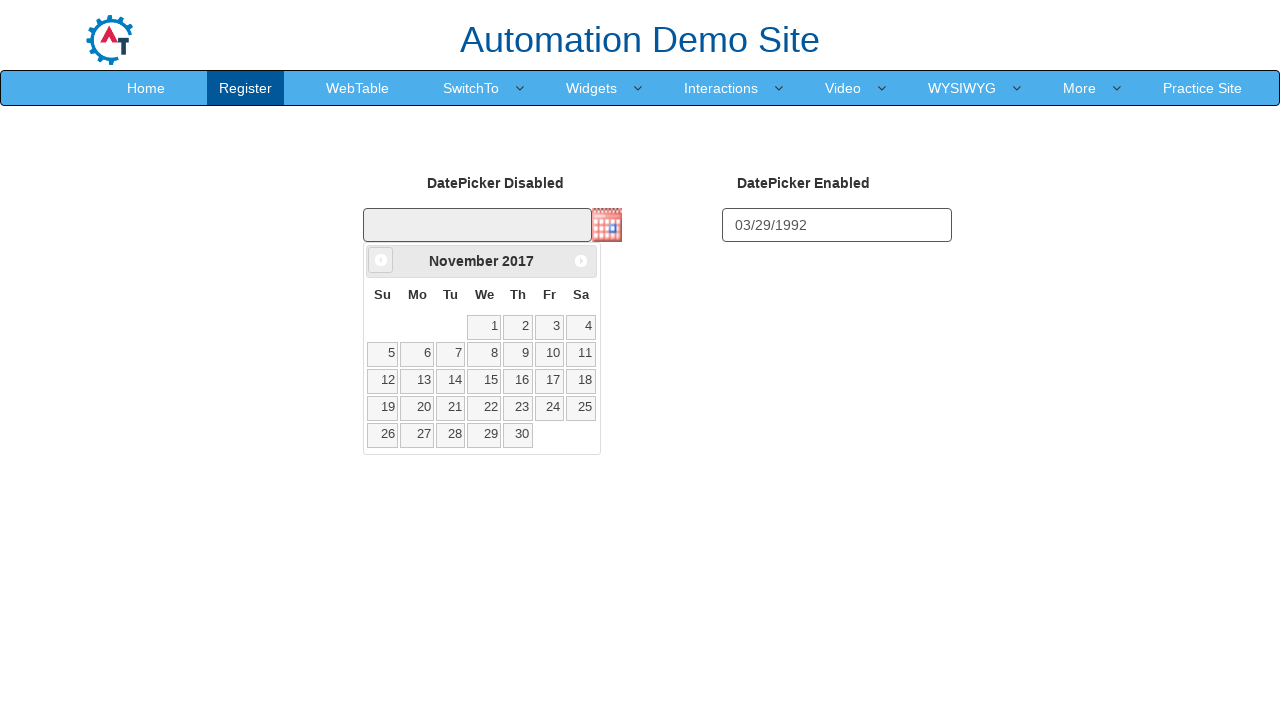

Clicked previous month button (iteration 101/372) at (381, 260) on a[data-handler='prev']
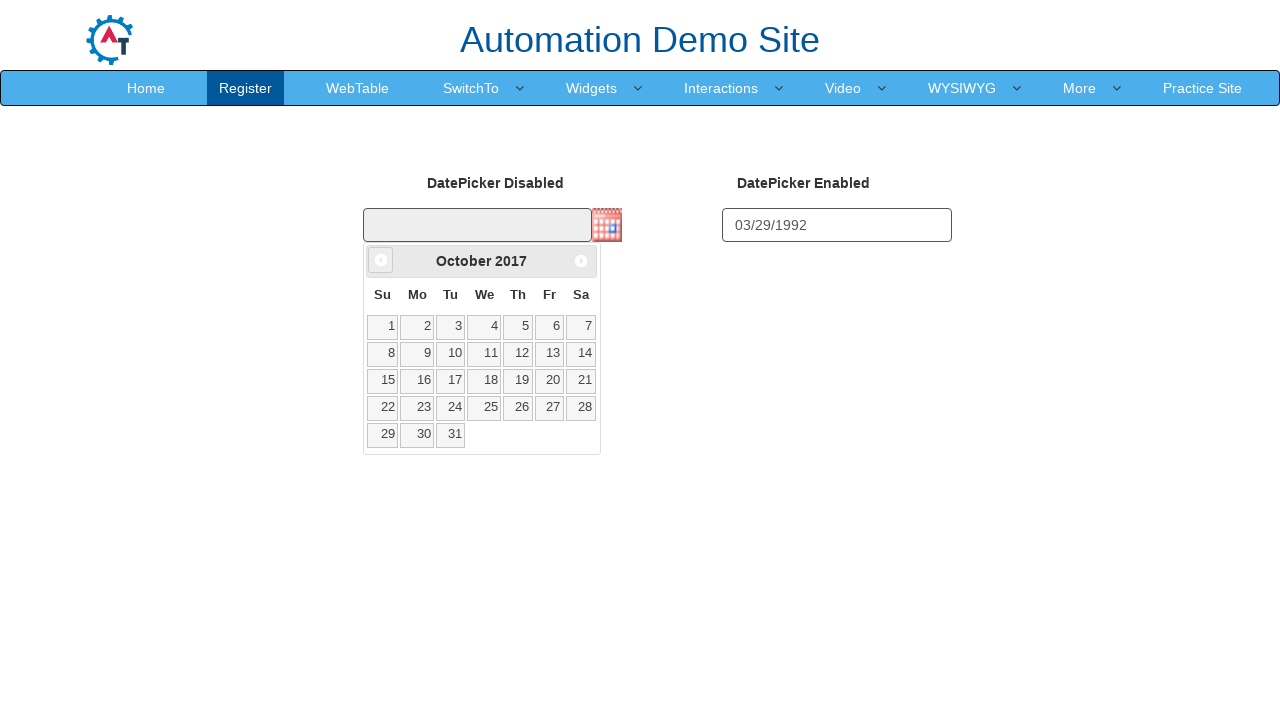

Clicked previous month button (iteration 102/372) at (381, 260) on a[data-handler='prev']
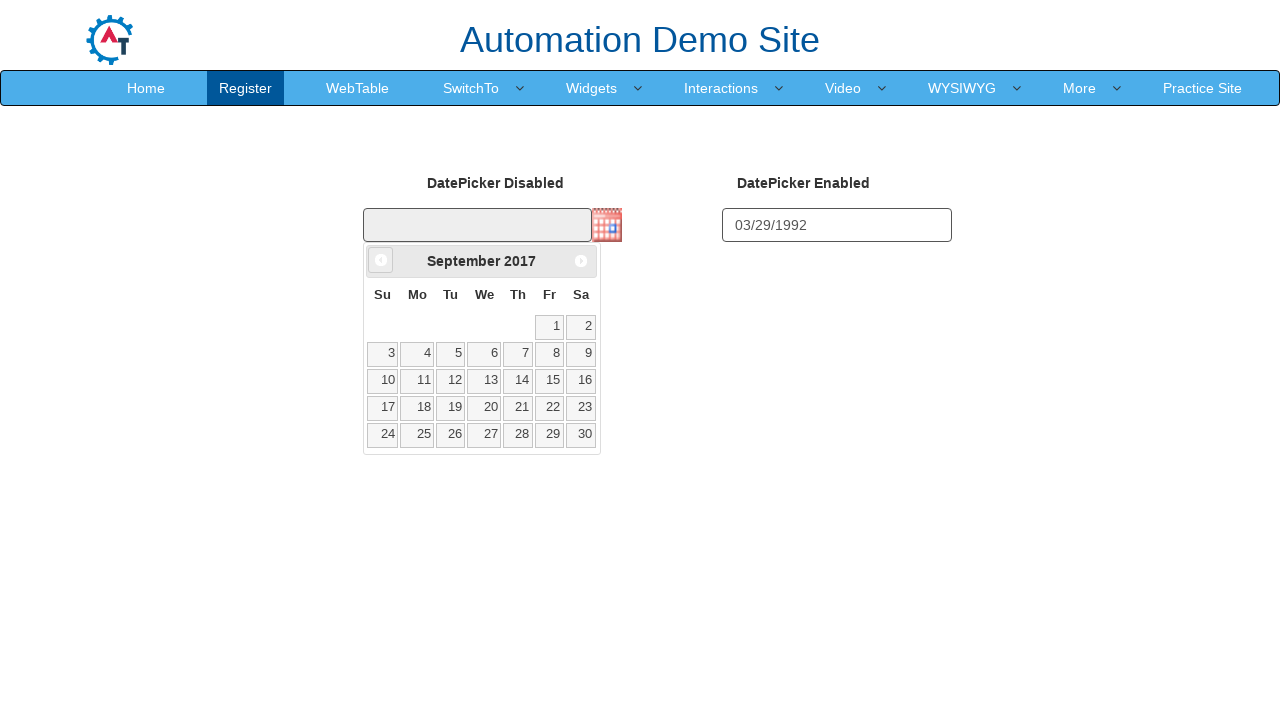

Clicked previous month button (iteration 103/372) at (381, 260) on a[data-handler='prev']
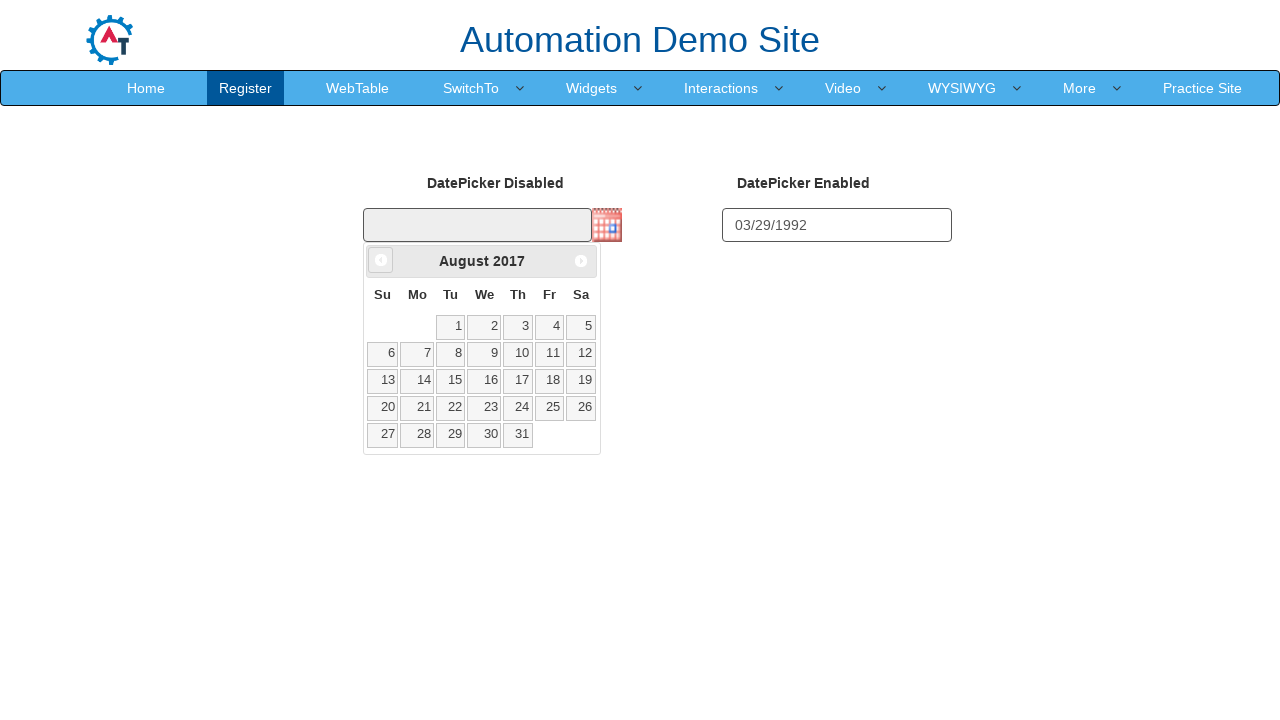

Clicked previous month button (iteration 104/372) at (381, 260) on a[data-handler='prev']
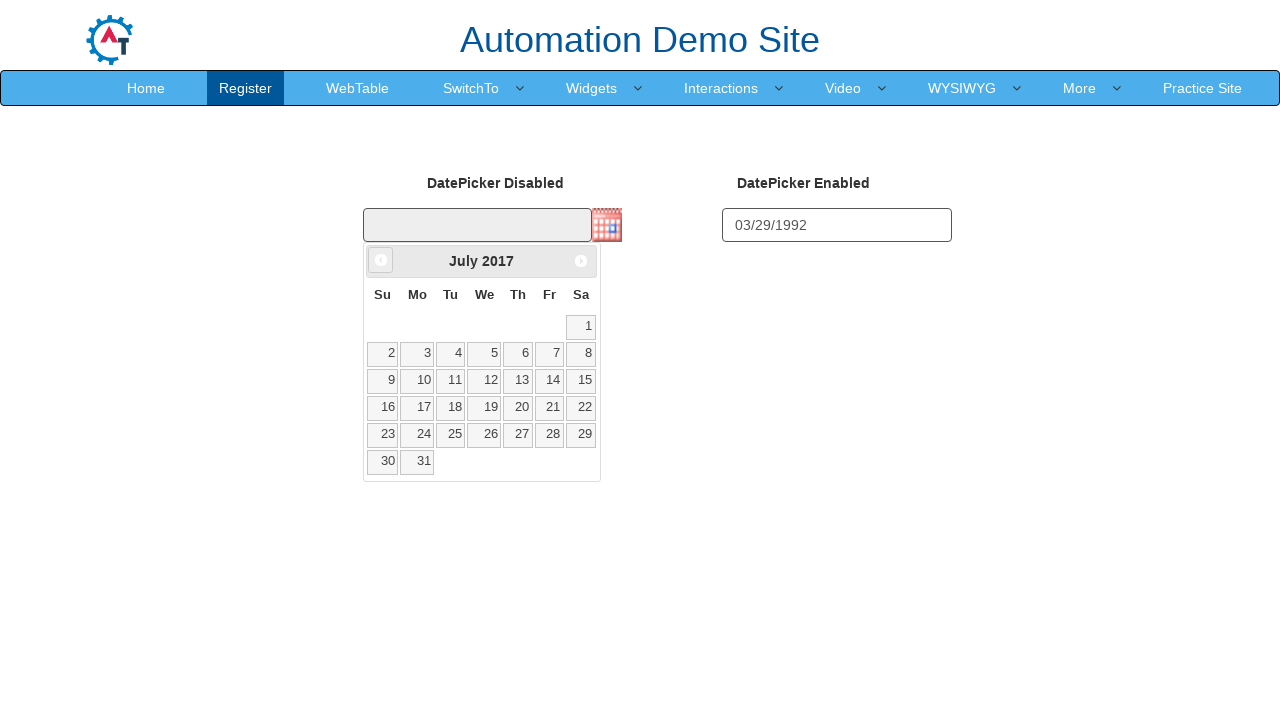

Clicked previous month button (iteration 105/372) at (381, 260) on a[data-handler='prev']
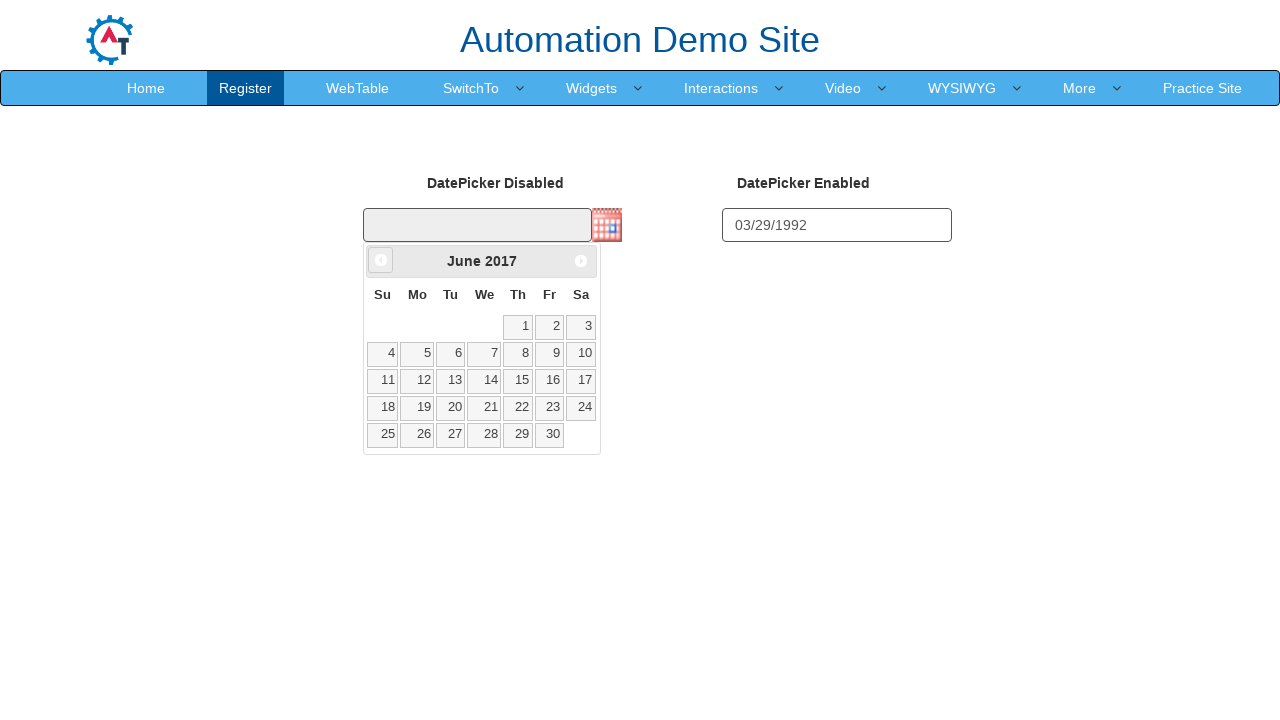

Clicked previous month button (iteration 106/372) at (381, 260) on a[data-handler='prev']
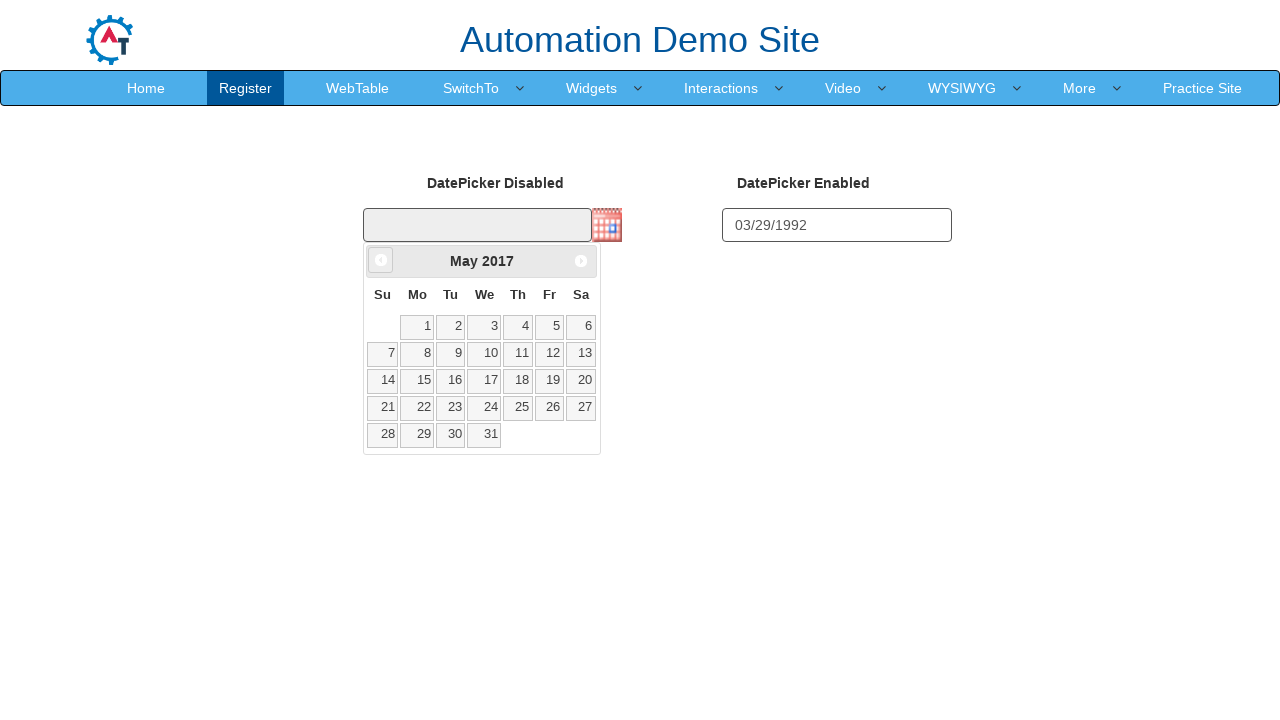

Clicked previous month button (iteration 107/372) at (381, 260) on a[data-handler='prev']
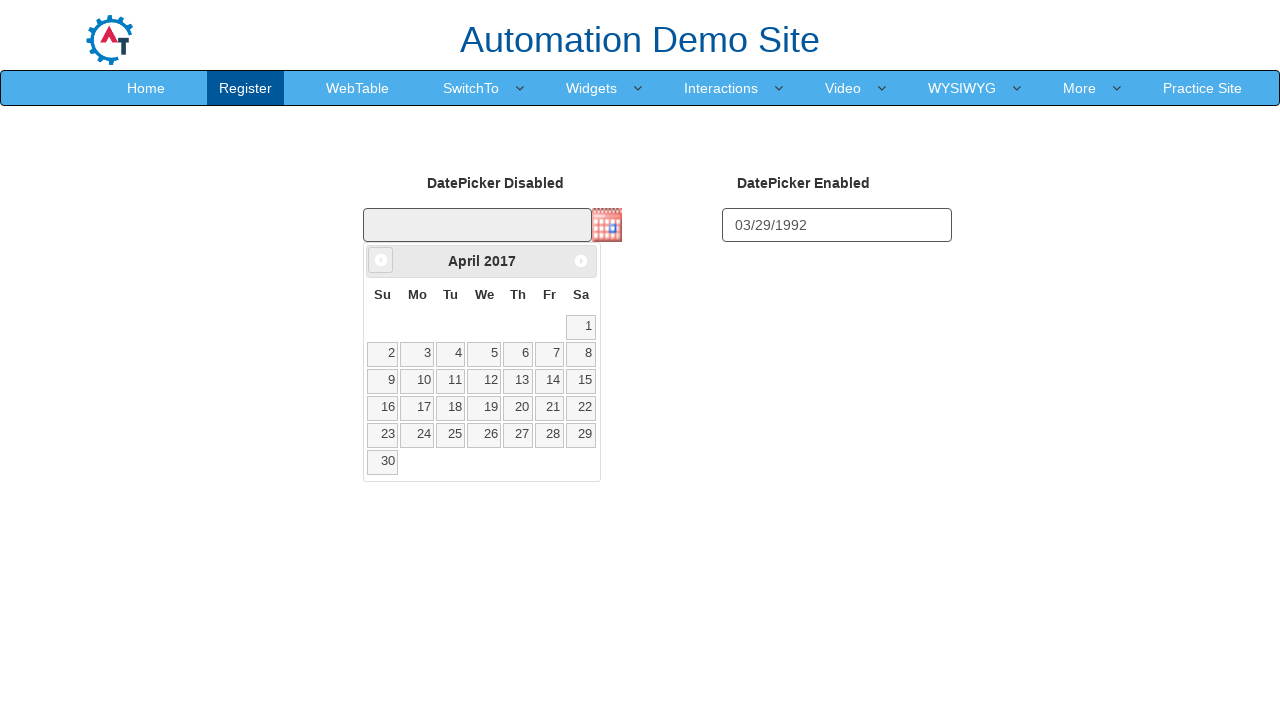

Clicked previous month button (iteration 108/372) at (381, 260) on a[data-handler='prev']
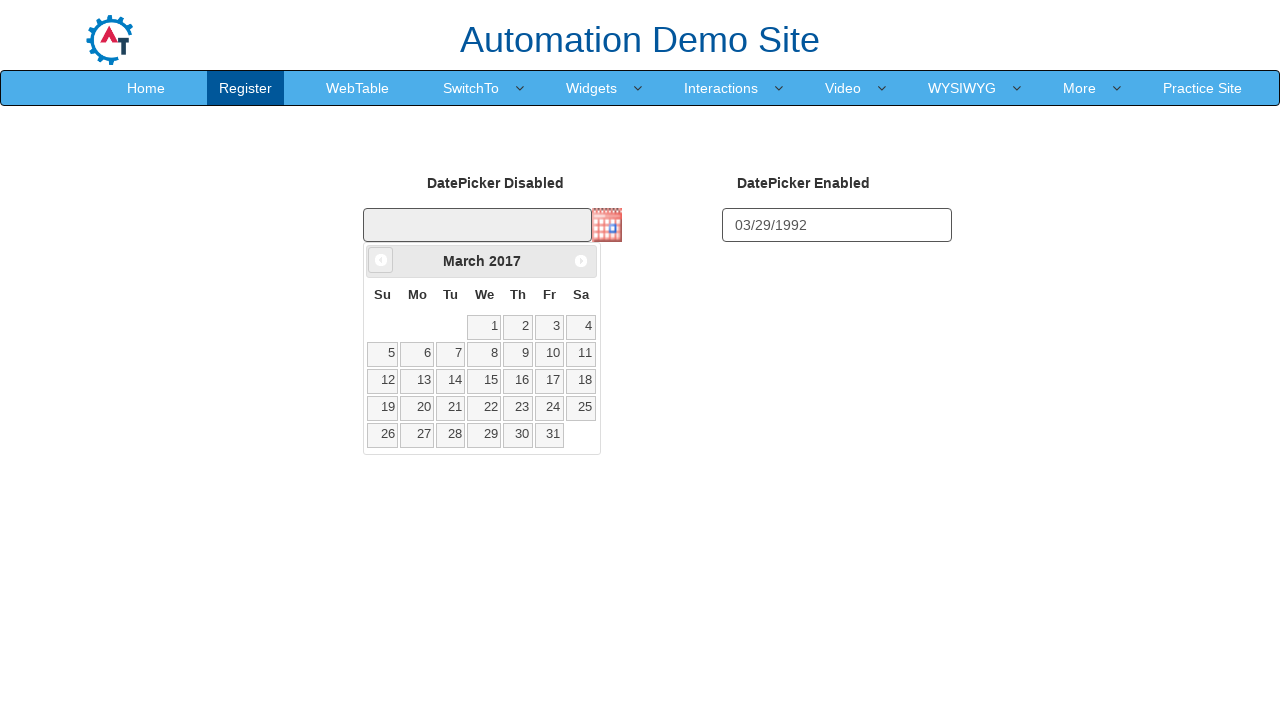

Clicked previous month button (iteration 109/372) at (381, 260) on a[data-handler='prev']
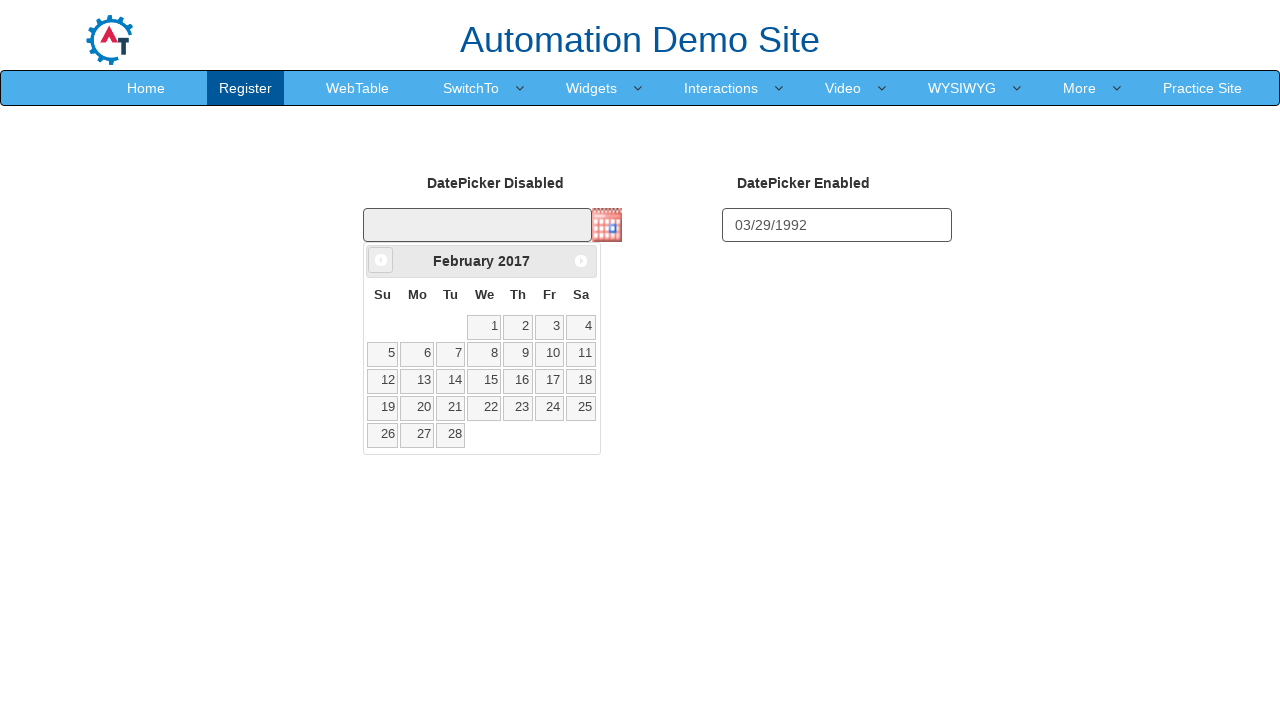

Clicked previous month button (iteration 110/372) at (381, 260) on a[data-handler='prev']
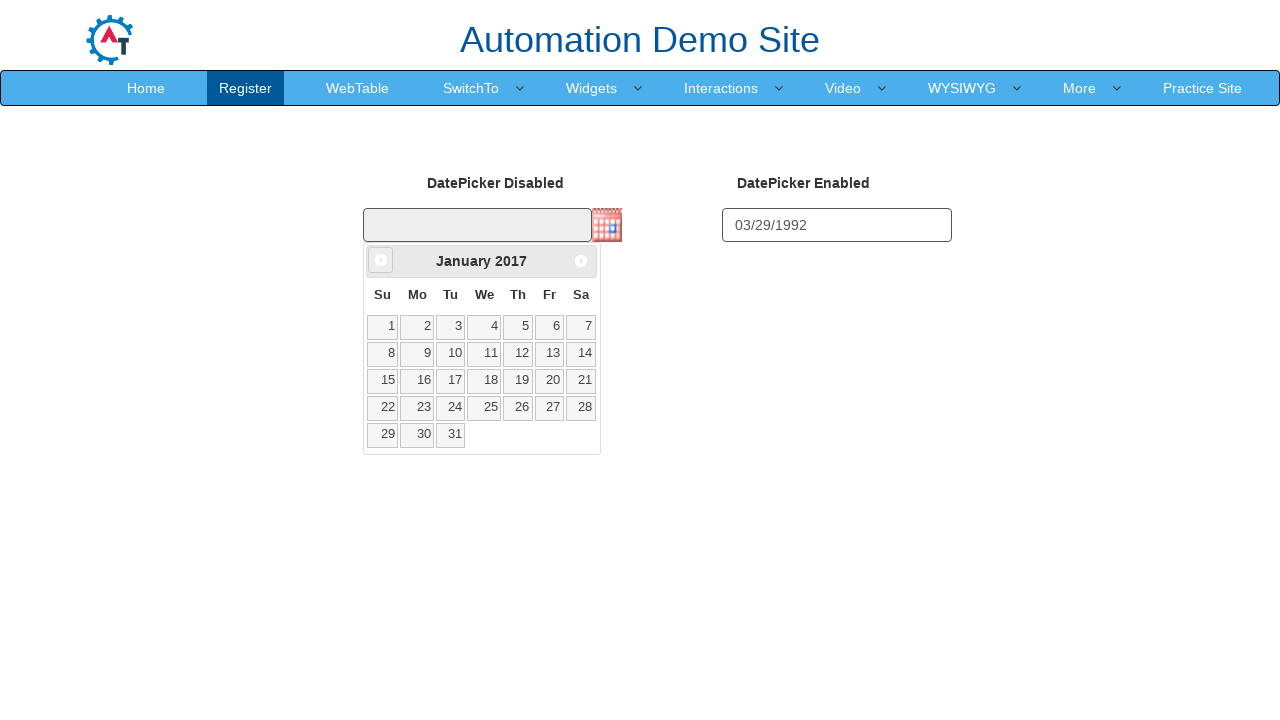

Clicked previous month button (iteration 111/372) at (381, 260) on a[data-handler='prev']
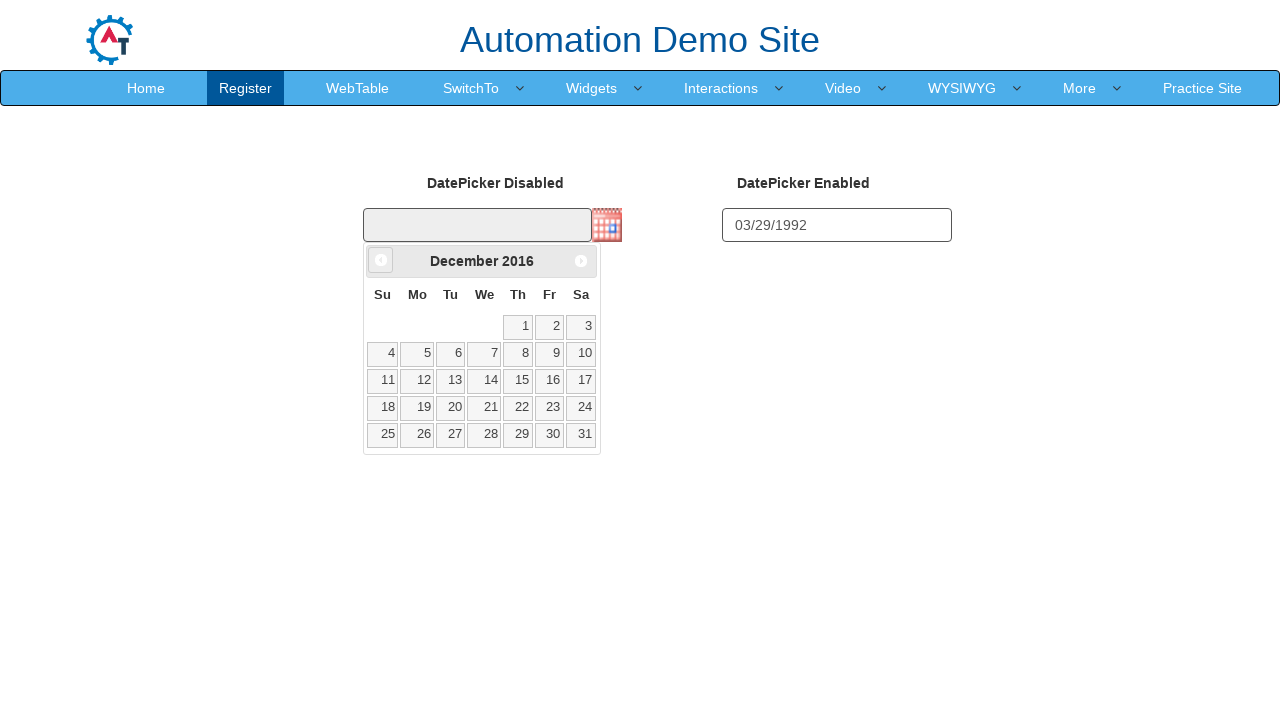

Clicked previous month button (iteration 112/372) at (381, 260) on a[data-handler='prev']
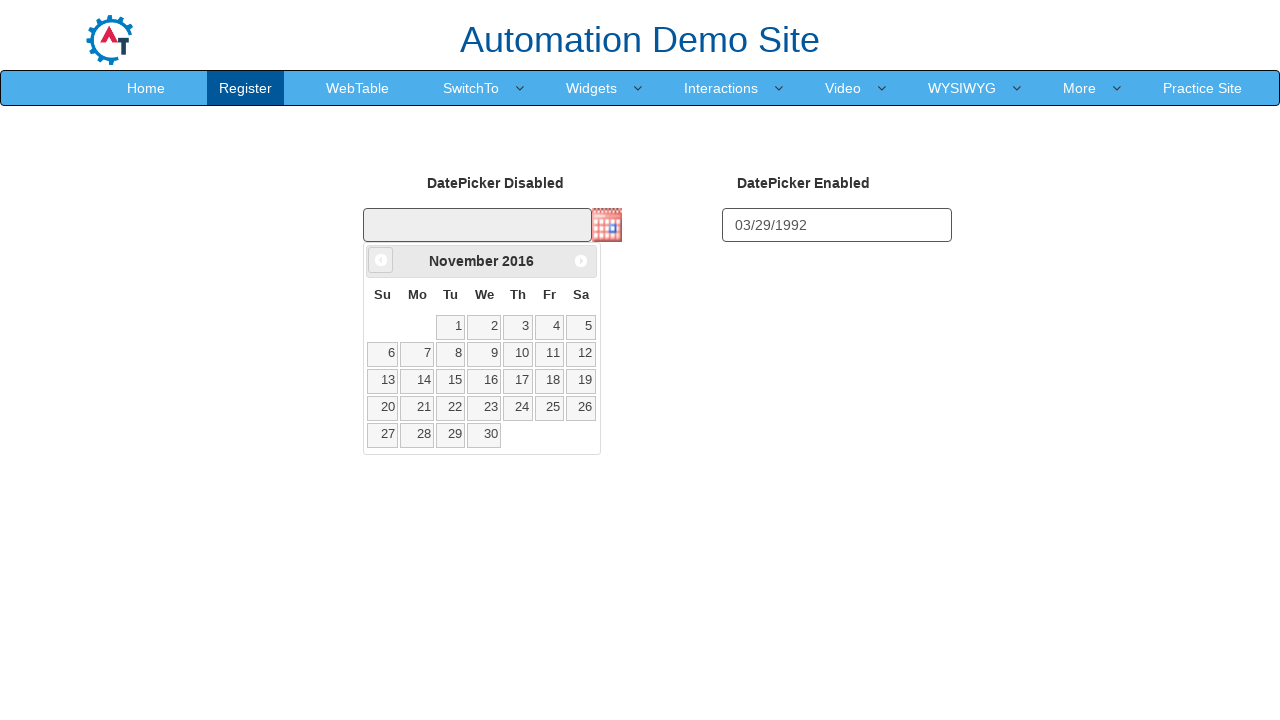

Clicked previous month button (iteration 113/372) at (381, 260) on a[data-handler='prev']
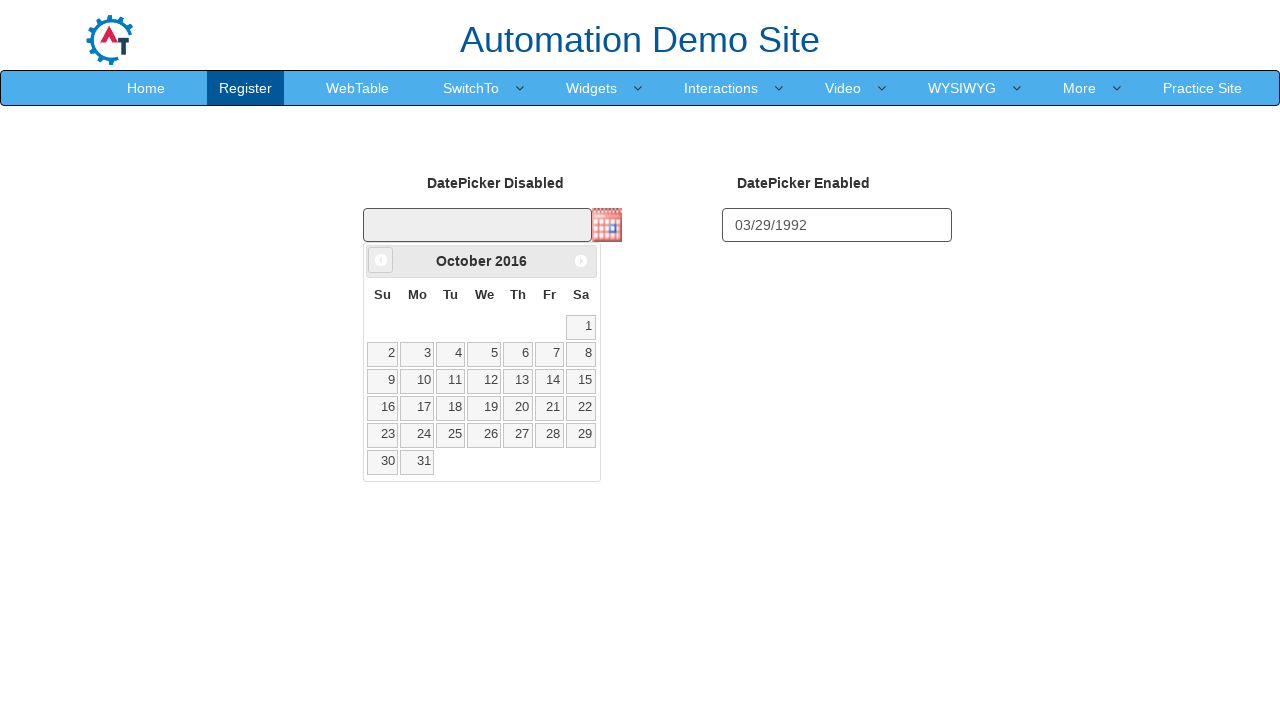

Clicked previous month button (iteration 114/372) at (381, 260) on a[data-handler='prev']
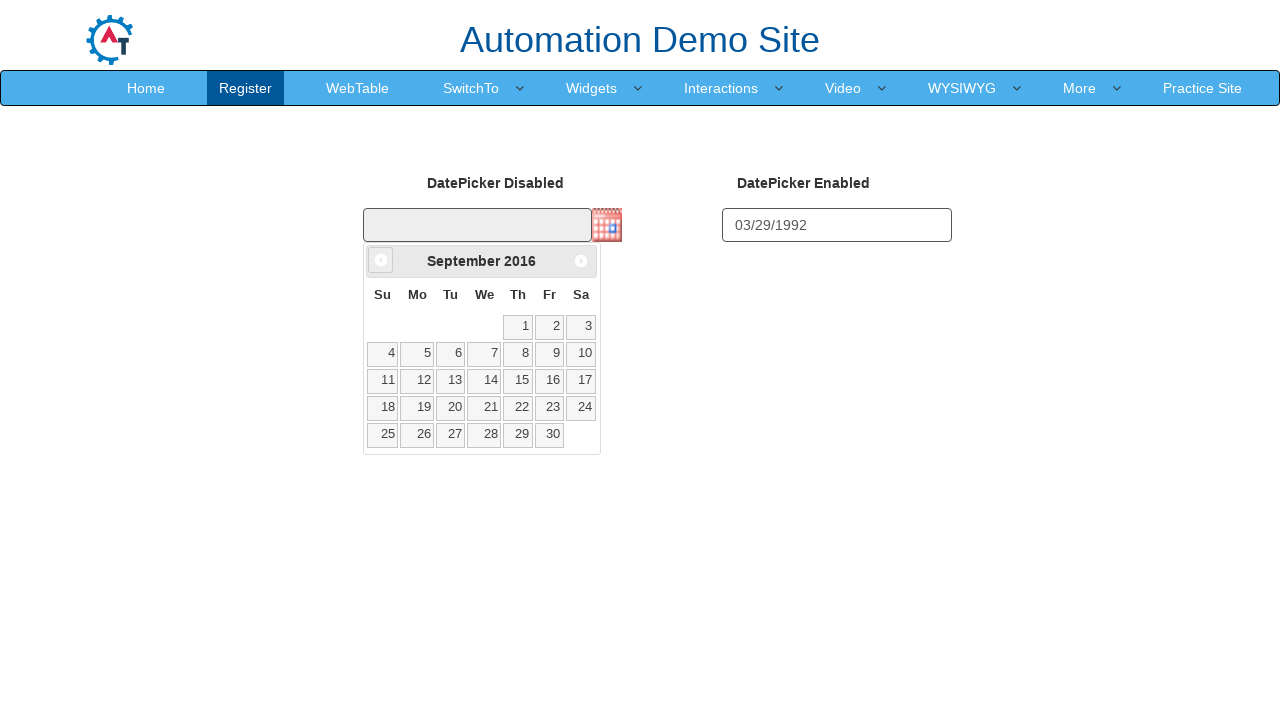

Clicked previous month button (iteration 115/372) at (381, 260) on a[data-handler='prev']
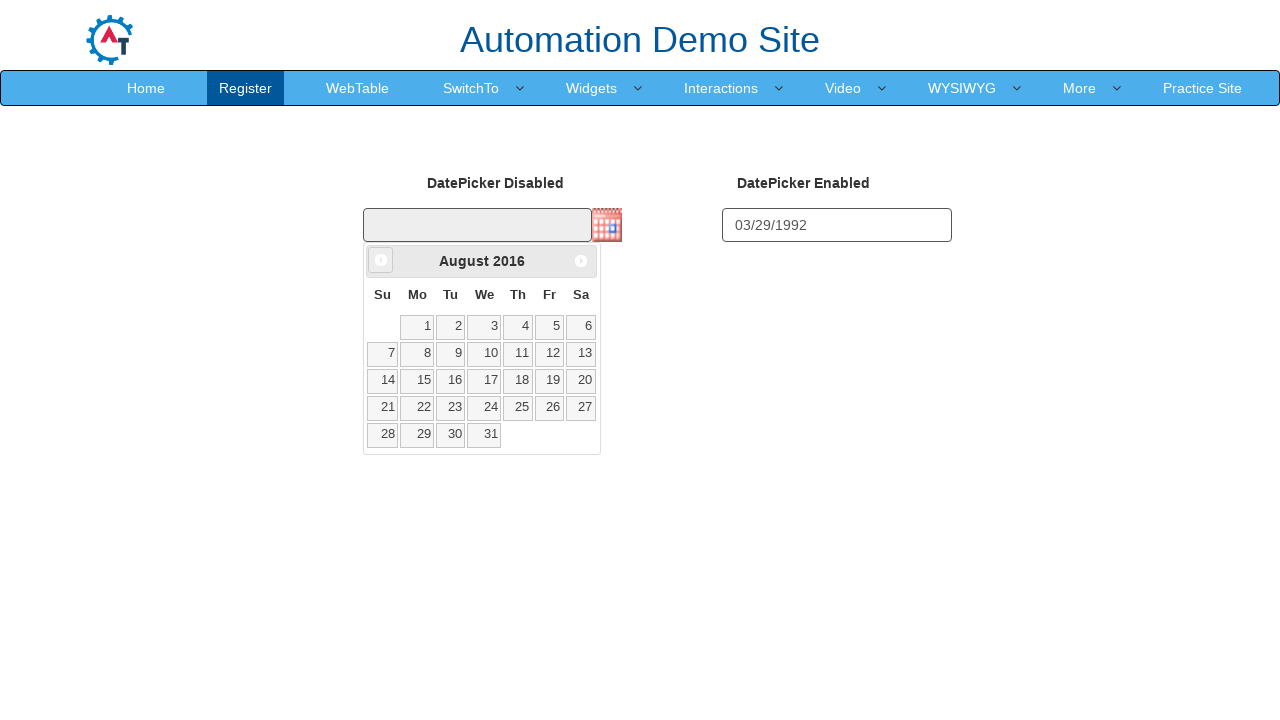

Clicked previous month button (iteration 116/372) at (381, 260) on a[data-handler='prev']
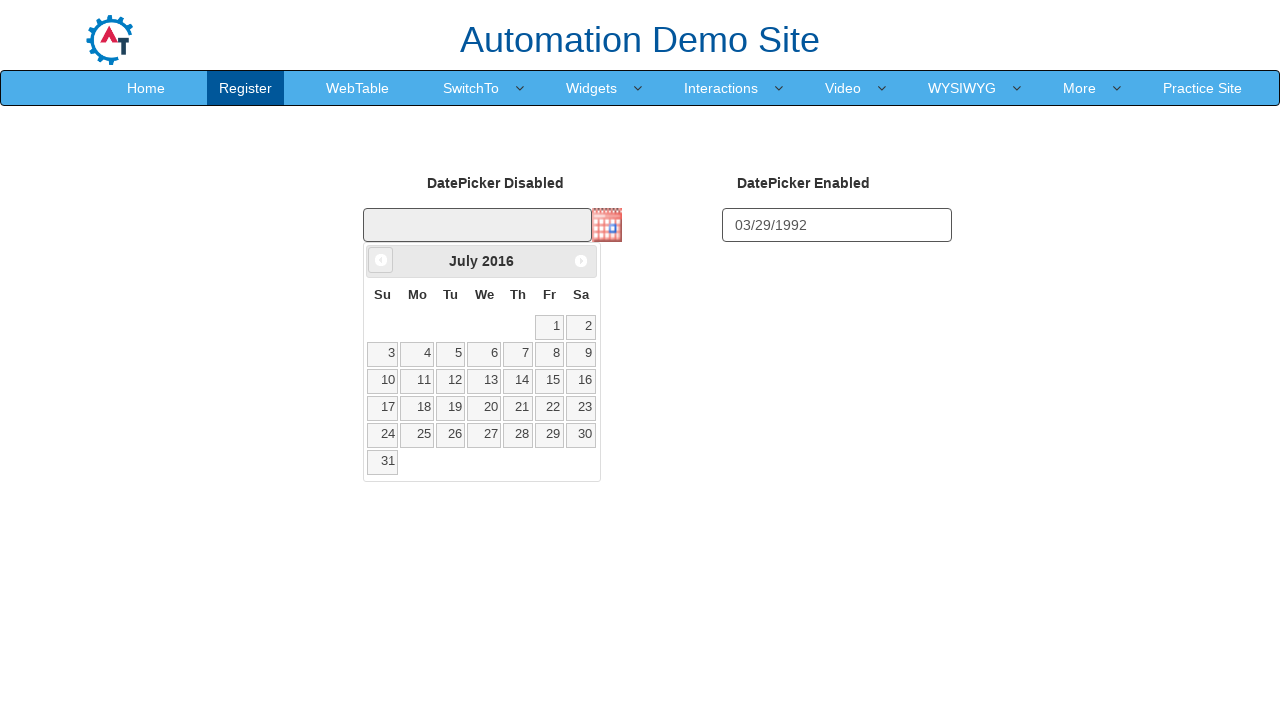

Clicked previous month button (iteration 117/372) at (381, 260) on a[data-handler='prev']
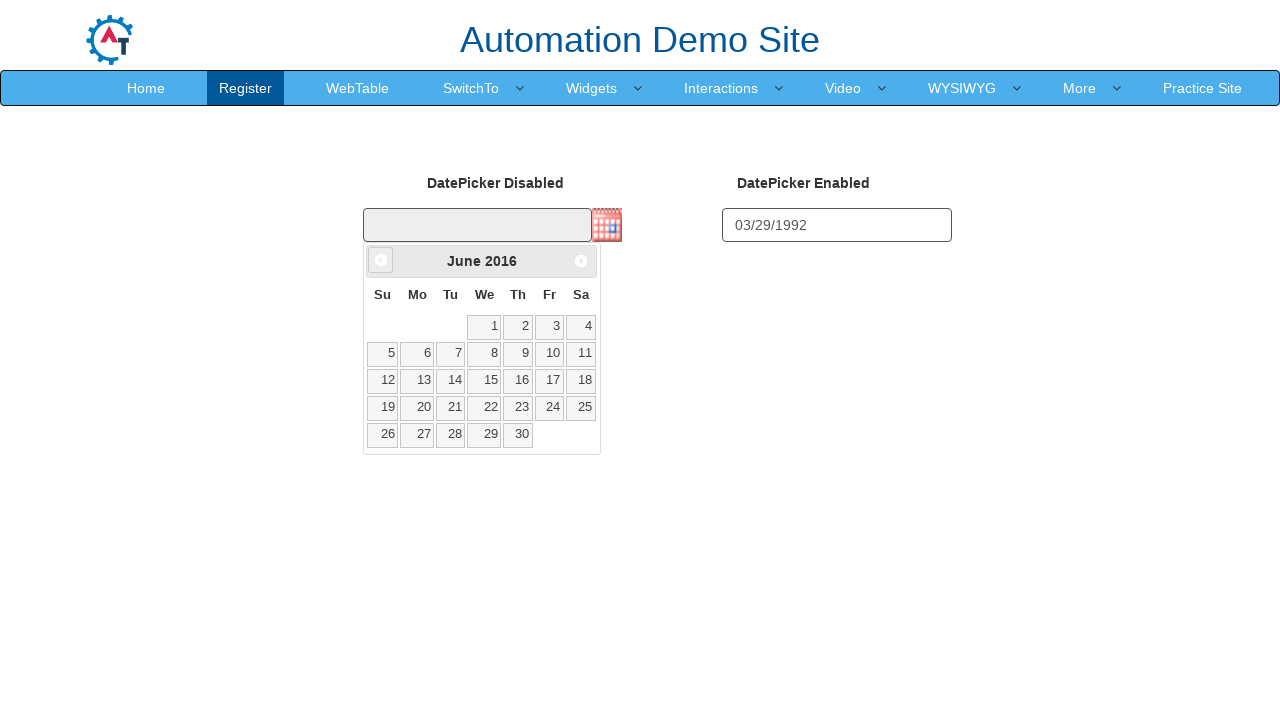

Clicked previous month button (iteration 118/372) at (381, 260) on a[data-handler='prev']
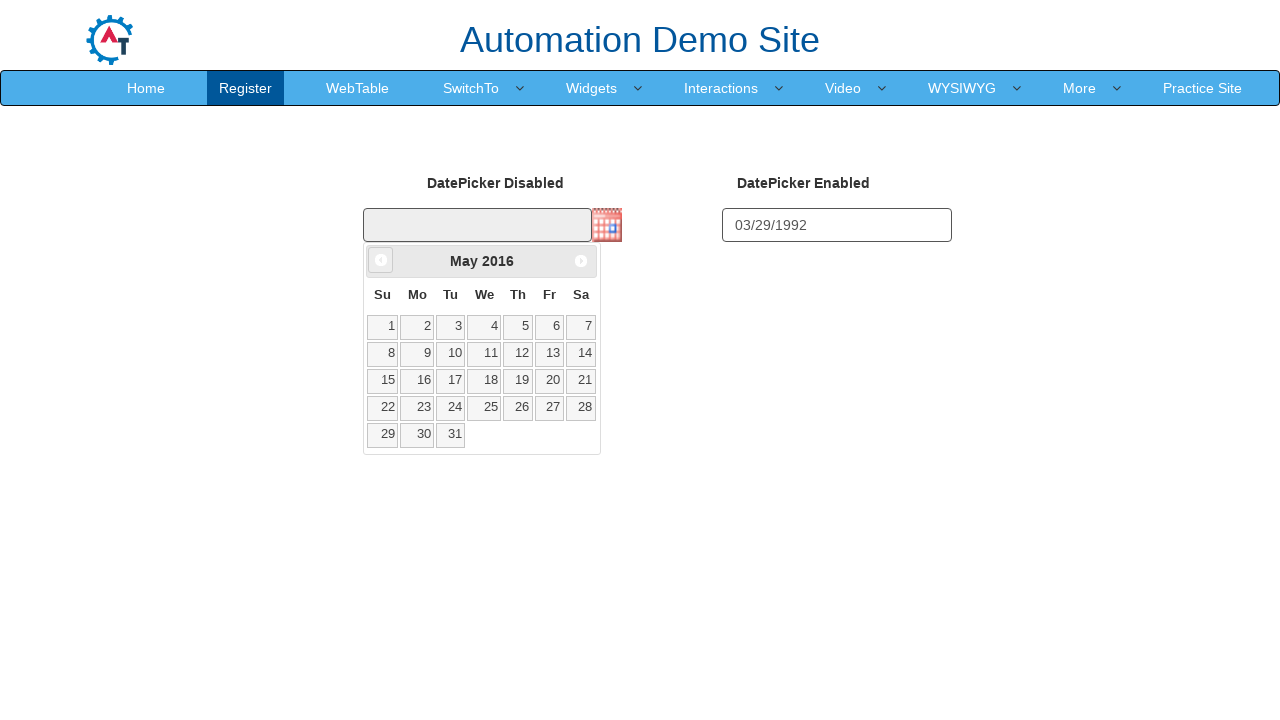

Clicked previous month button (iteration 119/372) at (381, 260) on a[data-handler='prev']
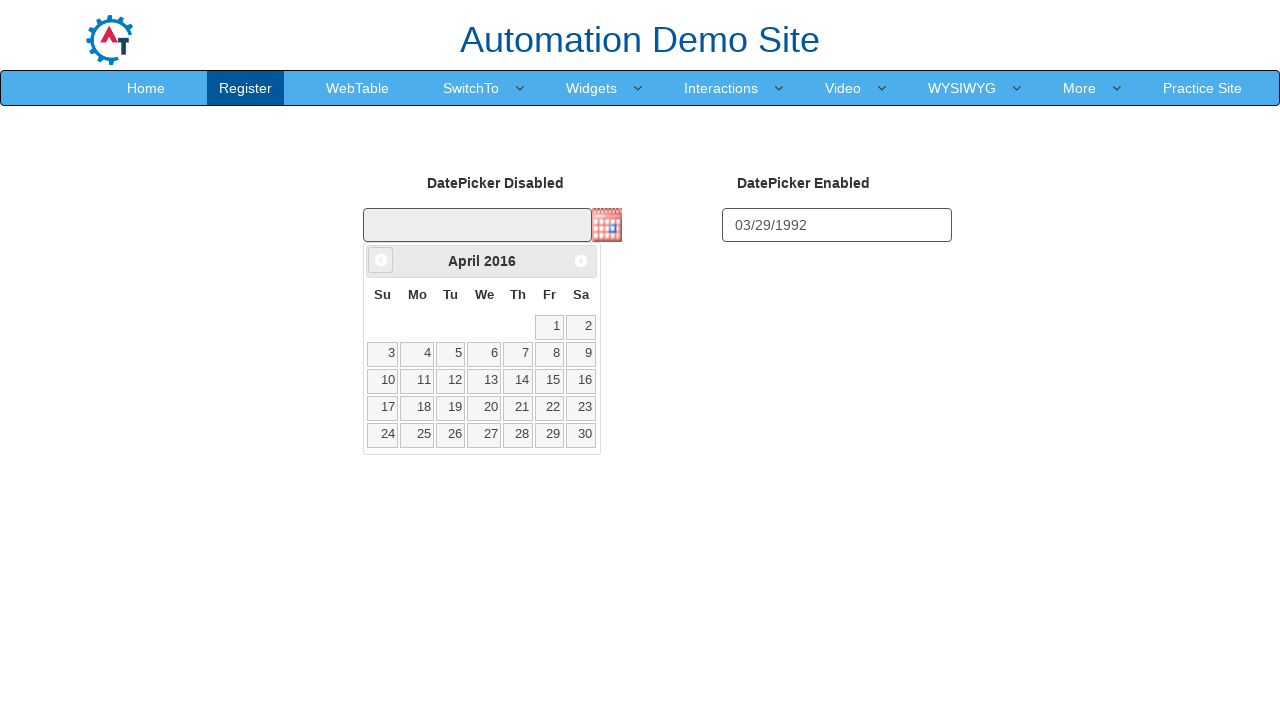

Clicked previous month button (iteration 120/372) at (381, 260) on a[data-handler='prev']
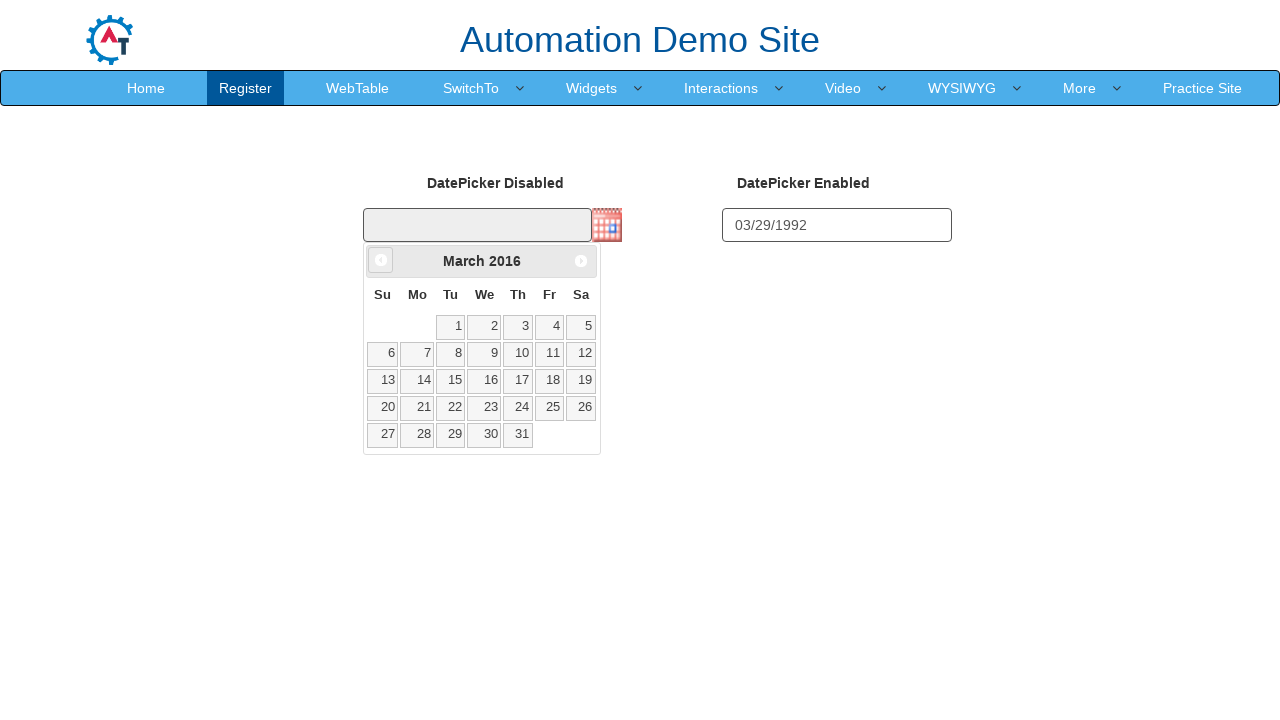

Clicked previous month button (iteration 121/372) at (381, 260) on a[data-handler='prev']
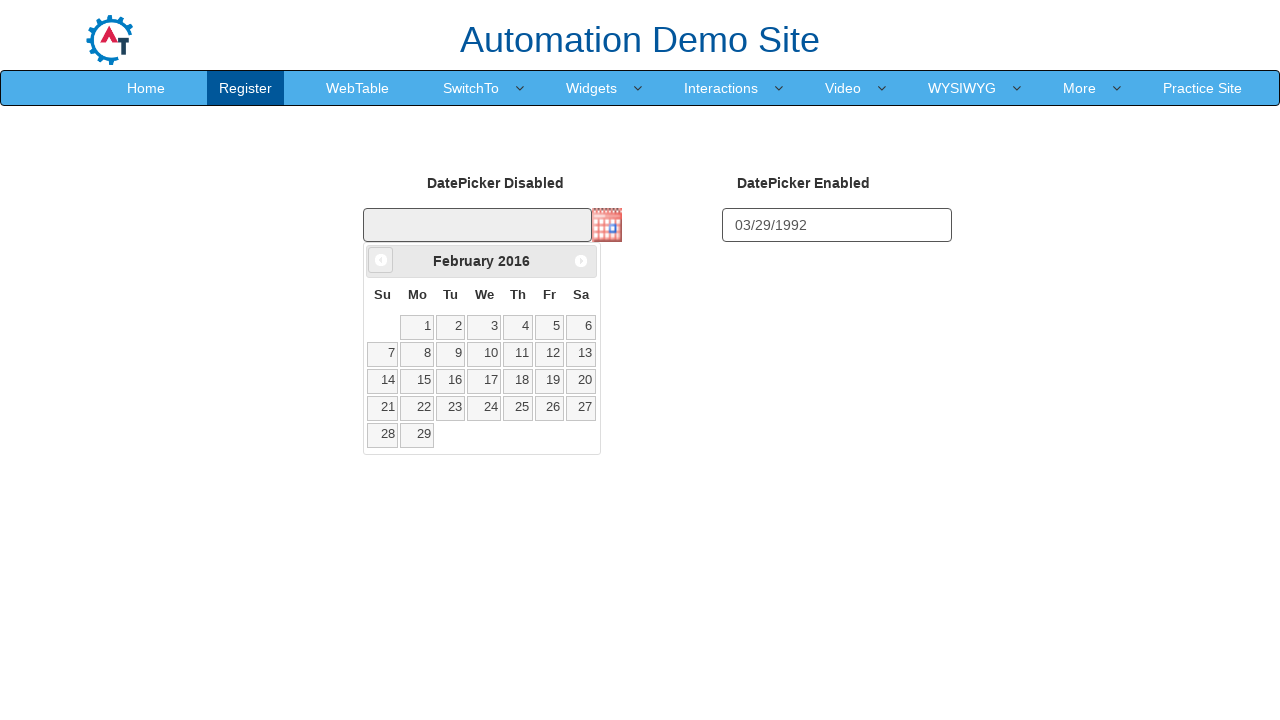

Clicked previous month button (iteration 122/372) at (381, 260) on a[data-handler='prev']
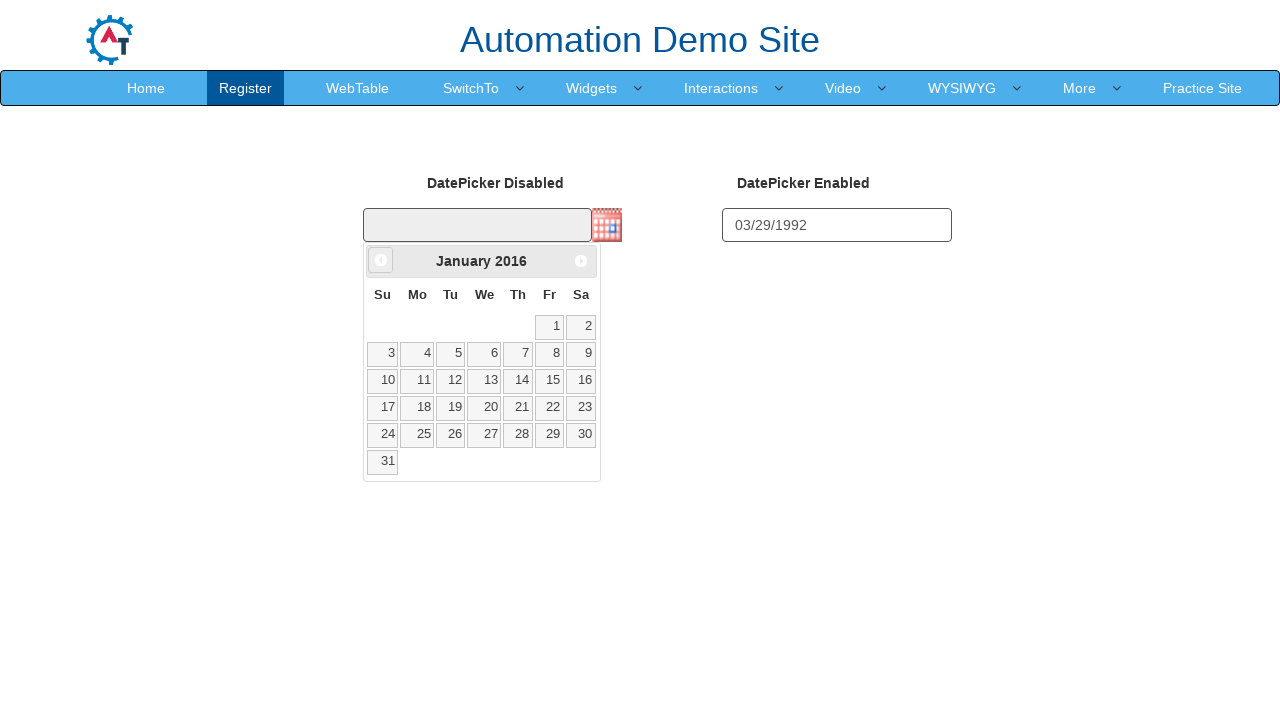

Clicked previous month button (iteration 123/372) at (381, 260) on a[data-handler='prev']
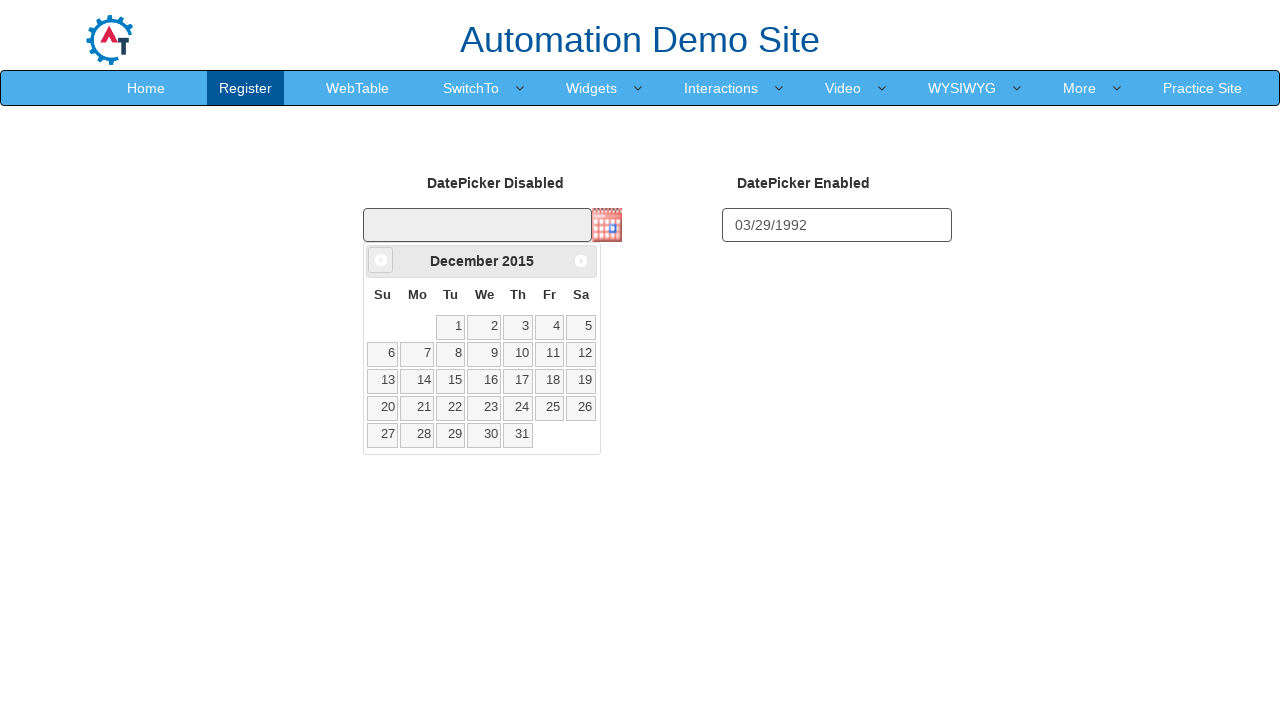

Clicked previous month button (iteration 124/372) at (381, 260) on a[data-handler='prev']
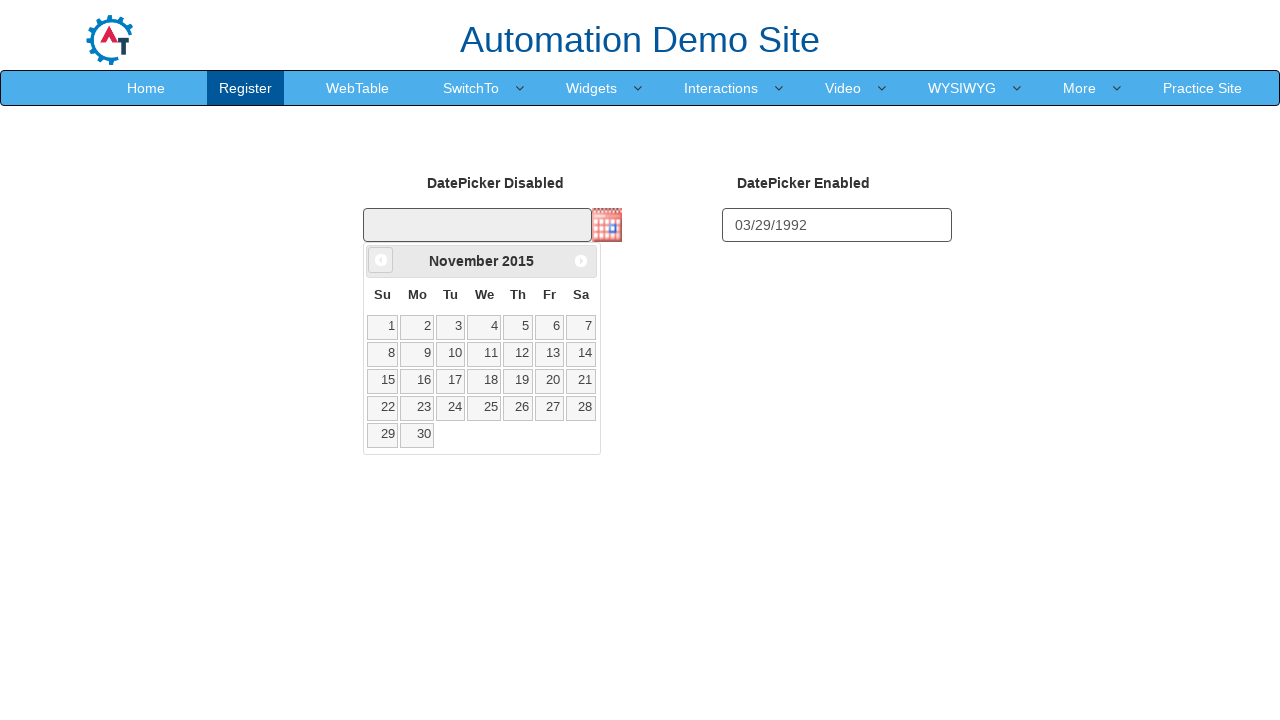

Clicked previous month button (iteration 125/372) at (381, 260) on a[data-handler='prev']
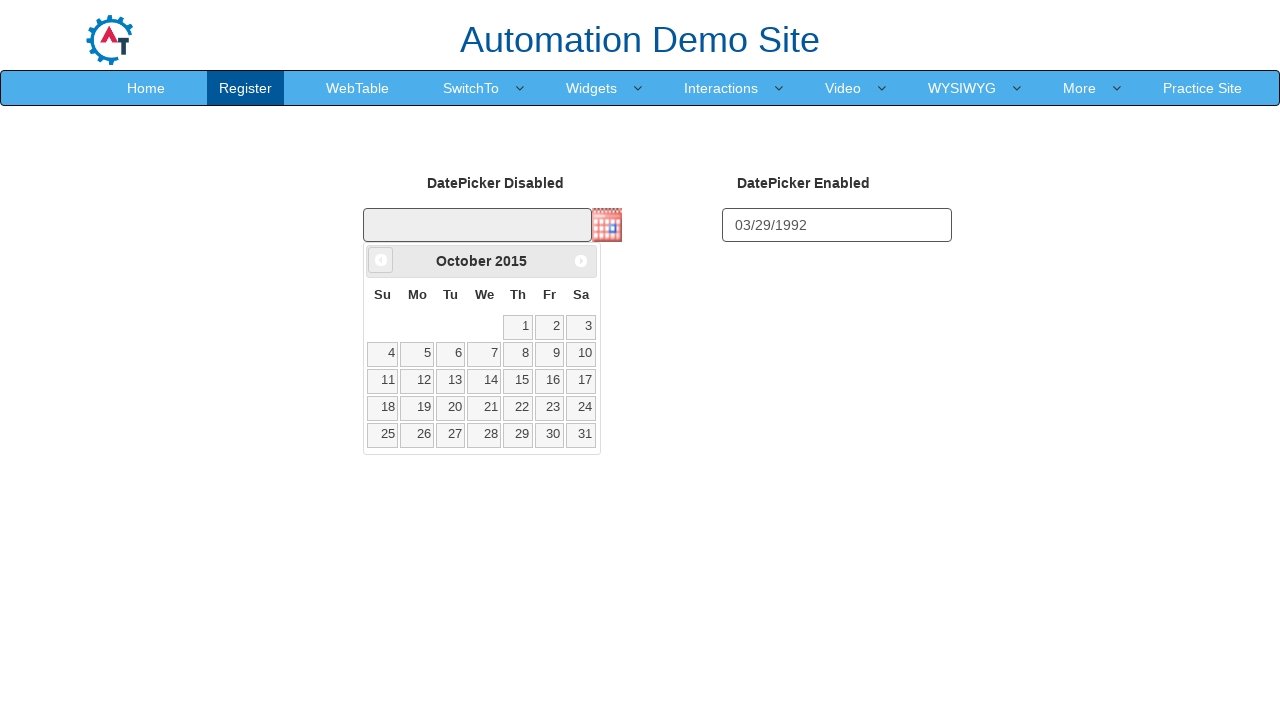

Clicked previous month button (iteration 126/372) at (381, 260) on a[data-handler='prev']
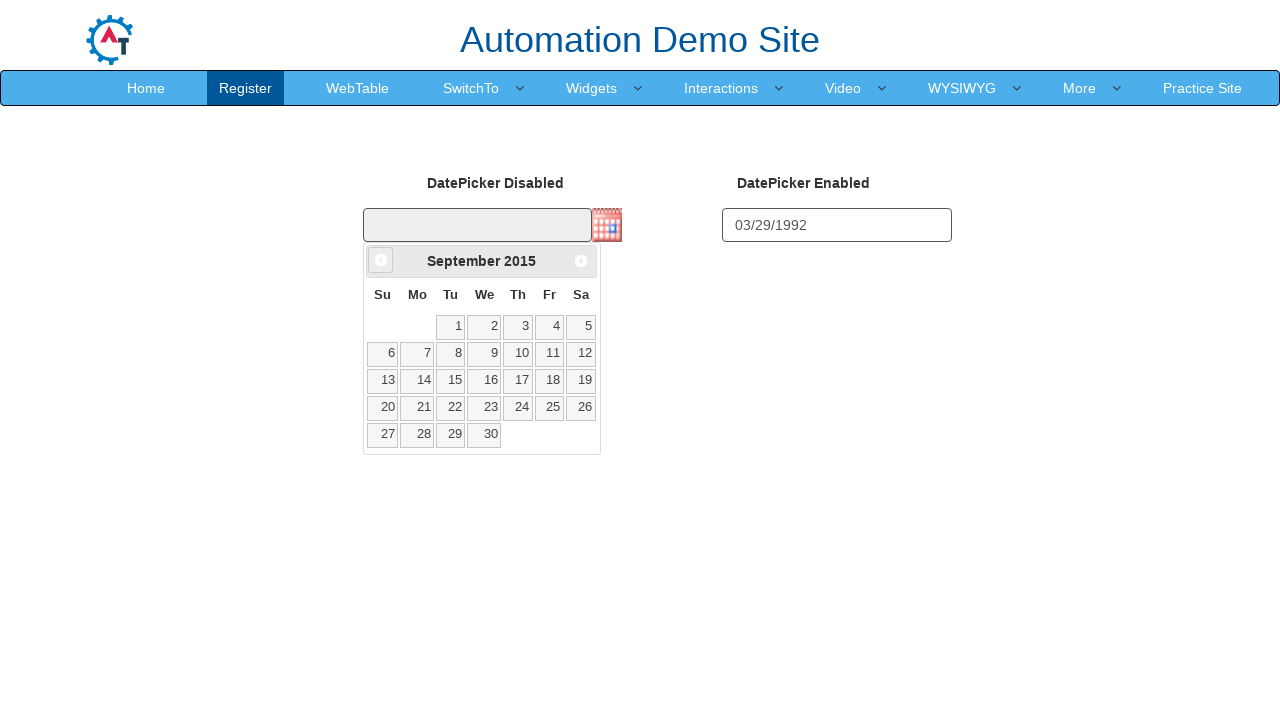

Clicked previous month button (iteration 127/372) at (381, 260) on a[data-handler='prev']
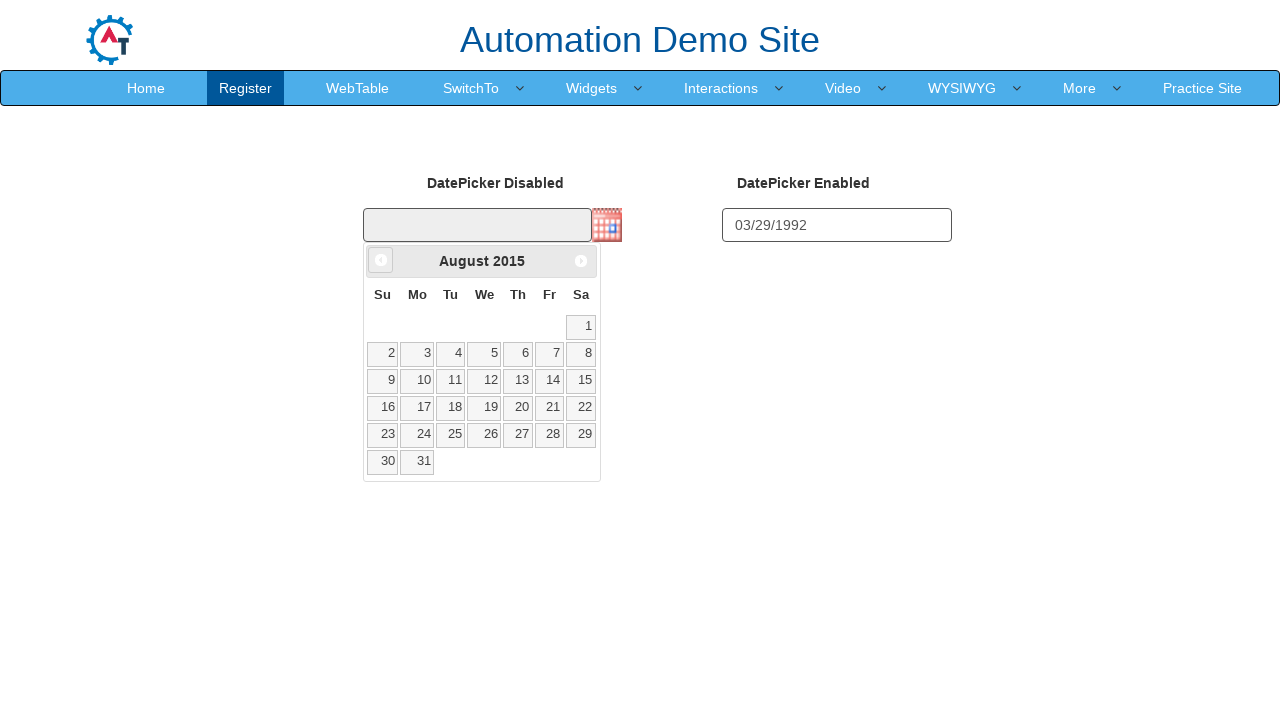

Clicked previous month button (iteration 128/372) at (381, 260) on a[data-handler='prev']
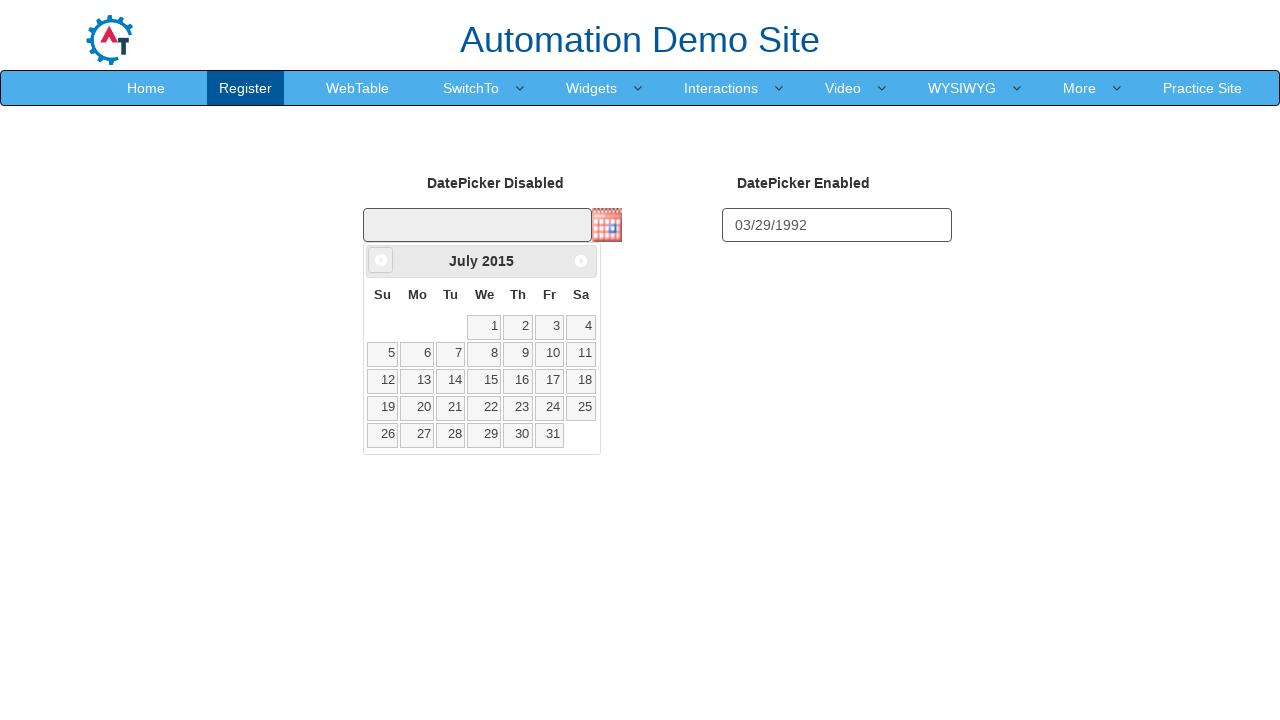

Clicked previous month button (iteration 129/372) at (381, 260) on a[data-handler='prev']
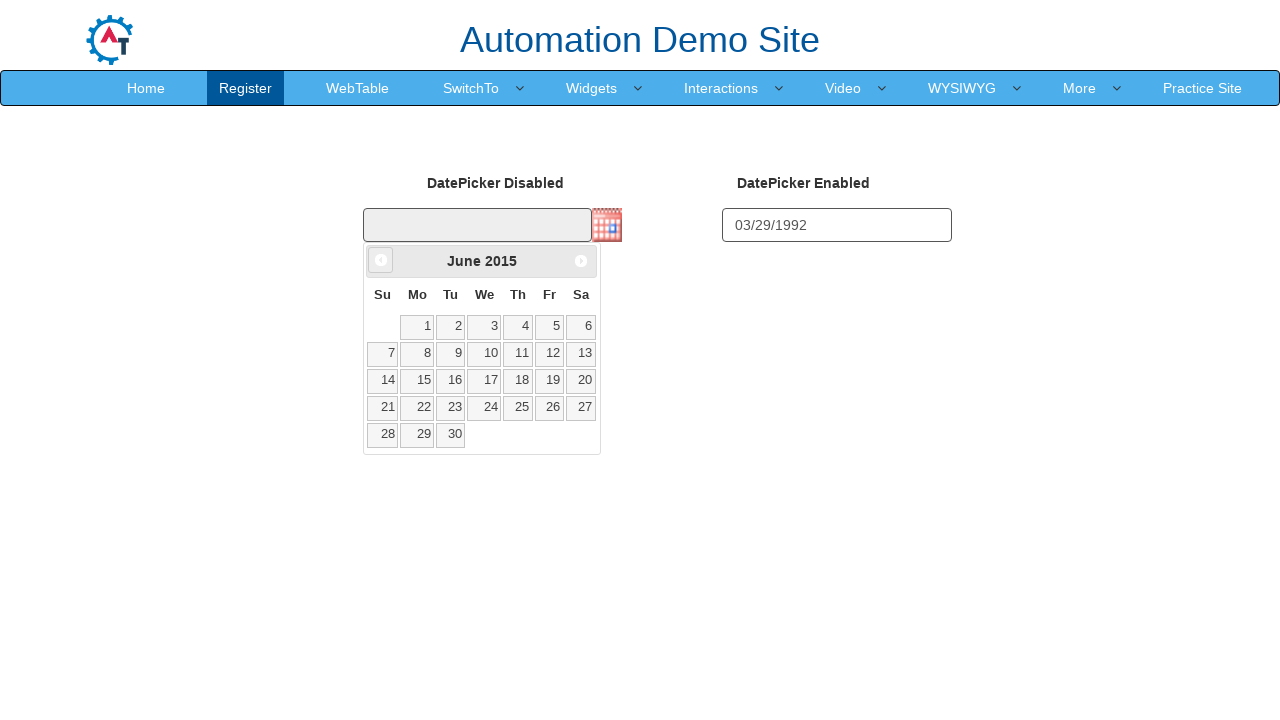

Clicked previous month button (iteration 130/372) at (381, 260) on a[data-handler='prev']
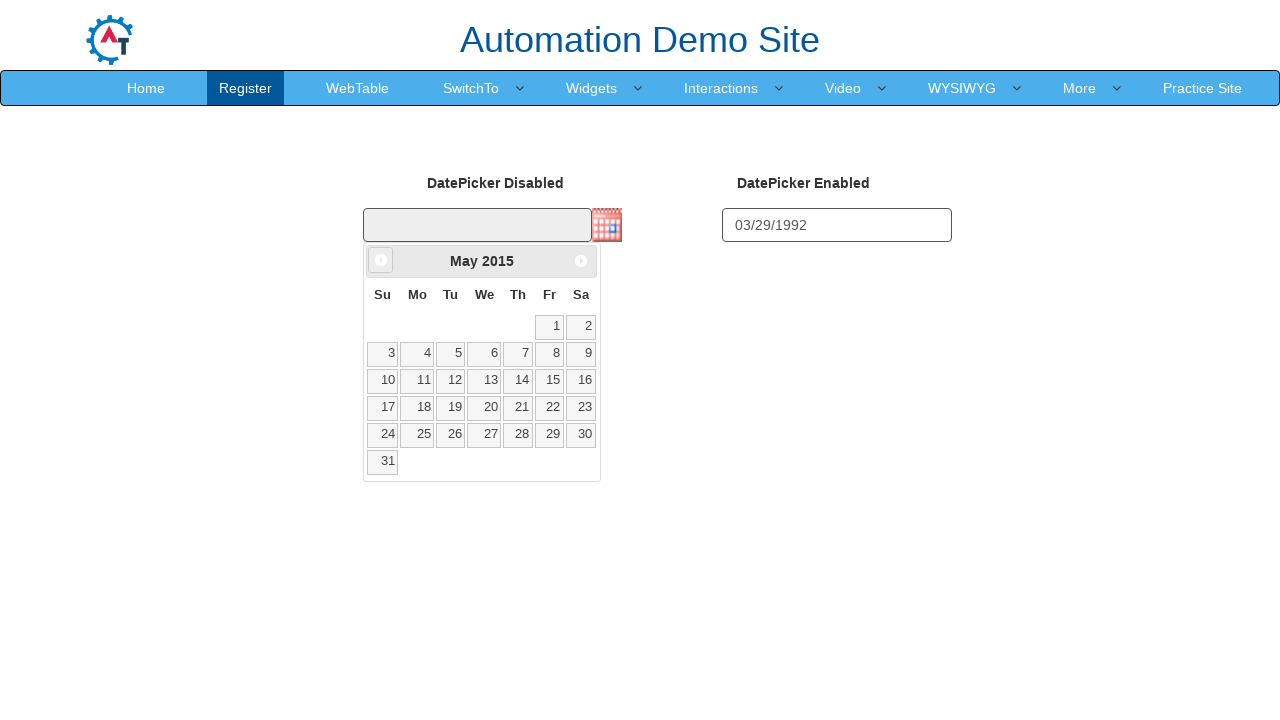

Clicked previous month button (iteration 131/372) at (381, 260) on a[data-handler='prev']
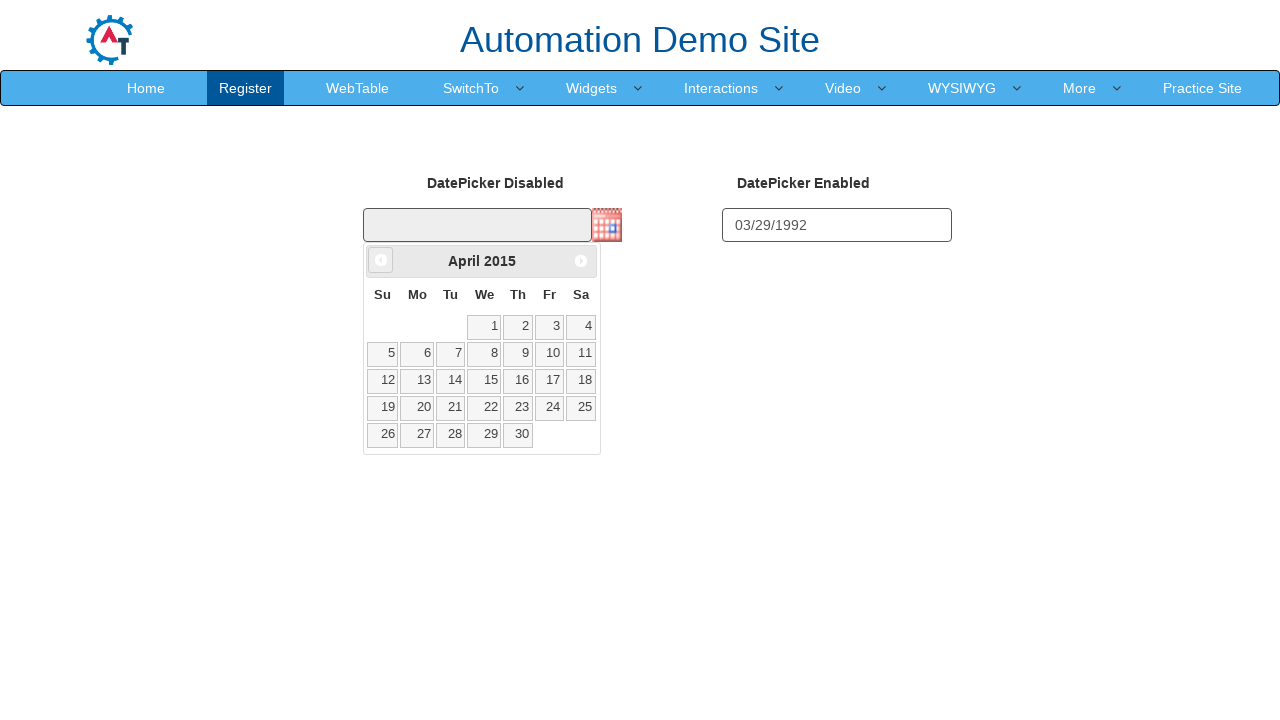

Clicked previous month button (iteration 132/372) at (381, 260) on a[data-handler='prev']
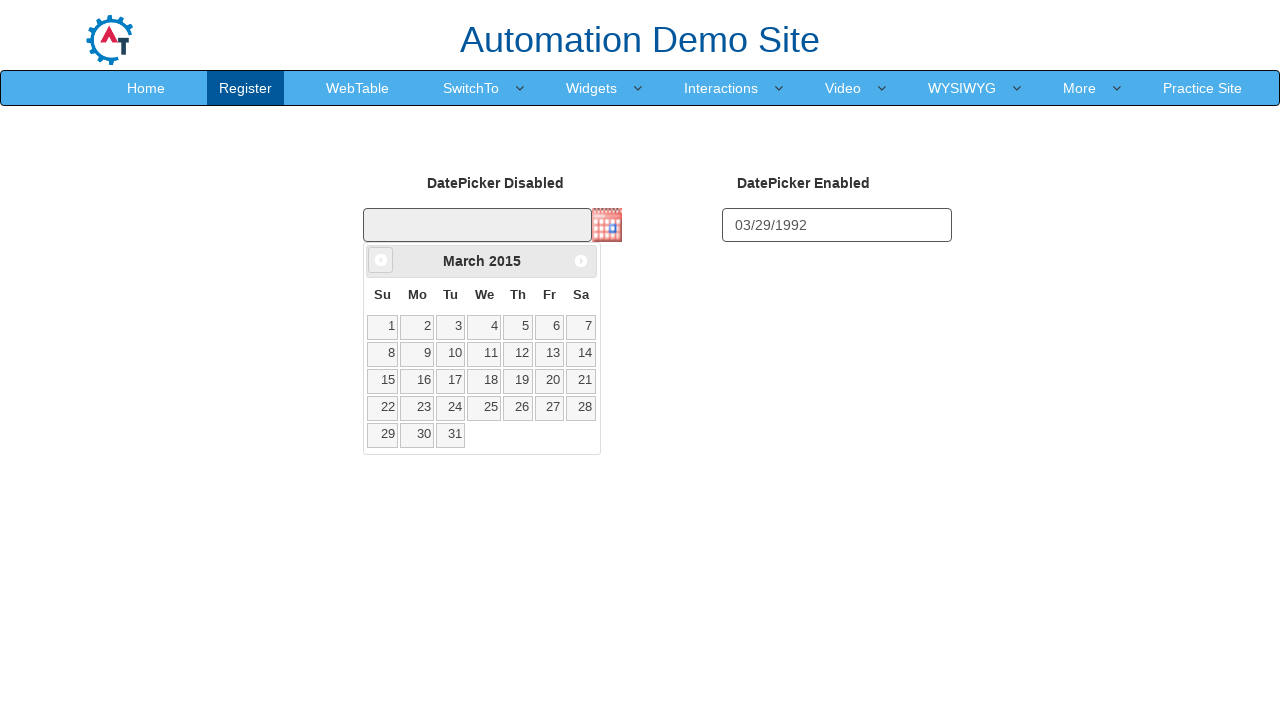

Clicked previous month button (iteration 133/372) at (381, 260) on a[data-handler='prev']
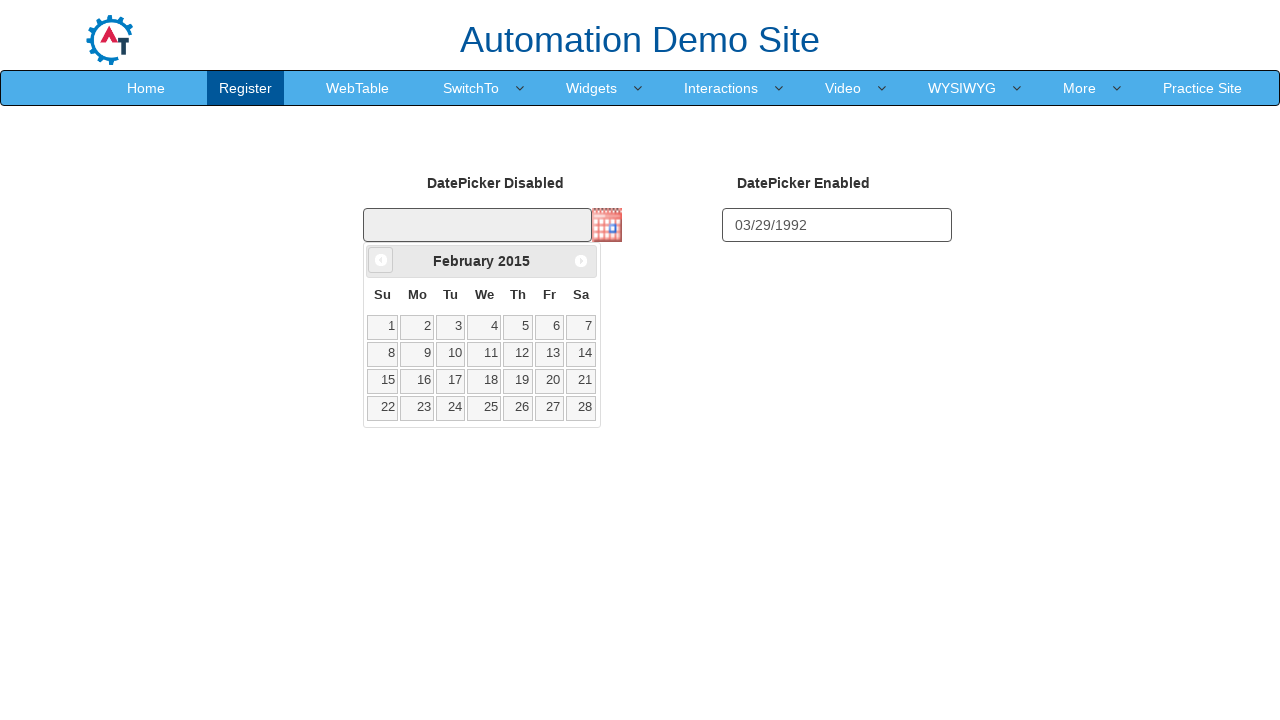

Clicked previous month button (iteration 134/372) at (381, 260) on a[data-handler='prev']
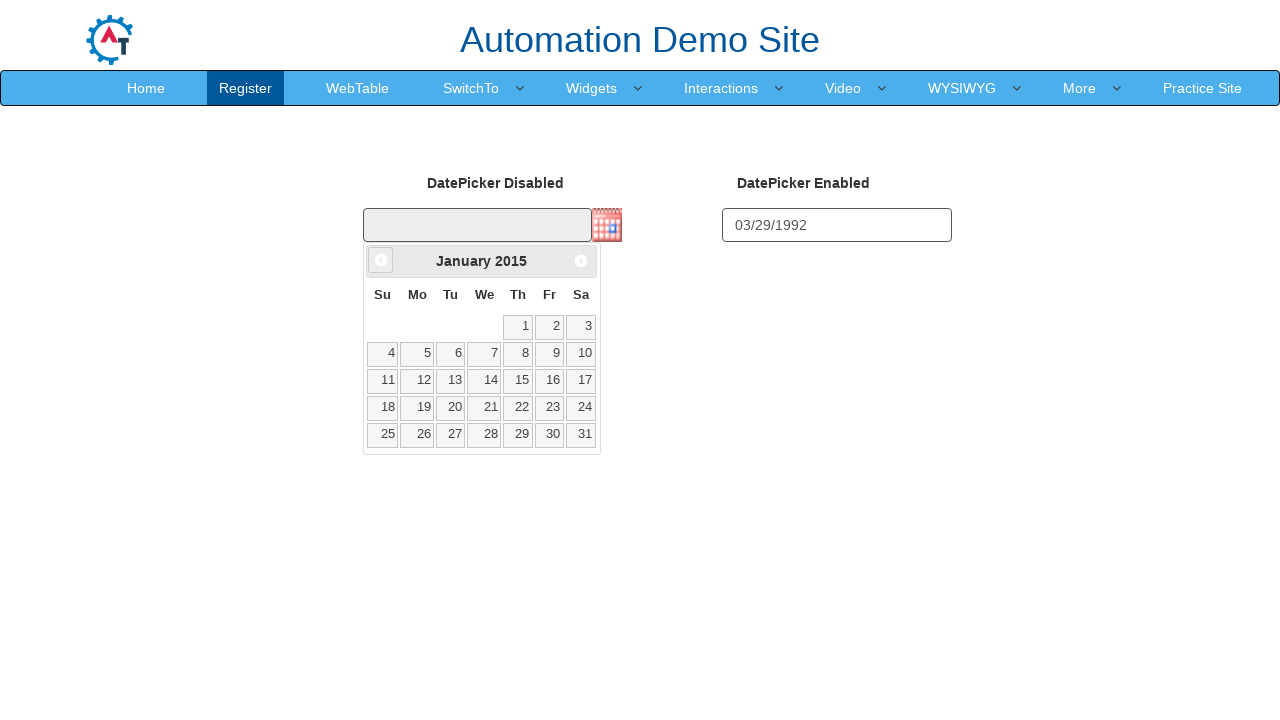

Clicked previous month button (iteration 135/372) at (381, 260) on a[data-handler='prev']
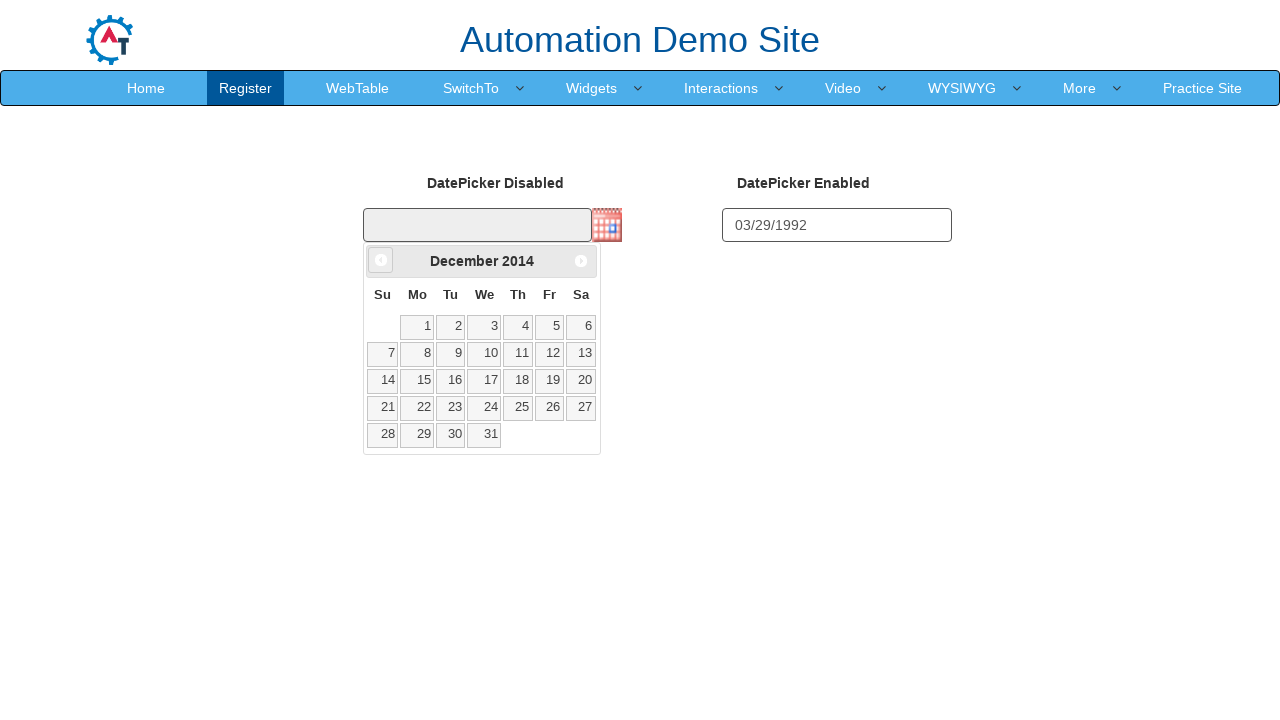

Clicked previous month button (iteration 136/372) at (381, 260) on a[data-handler='prev']
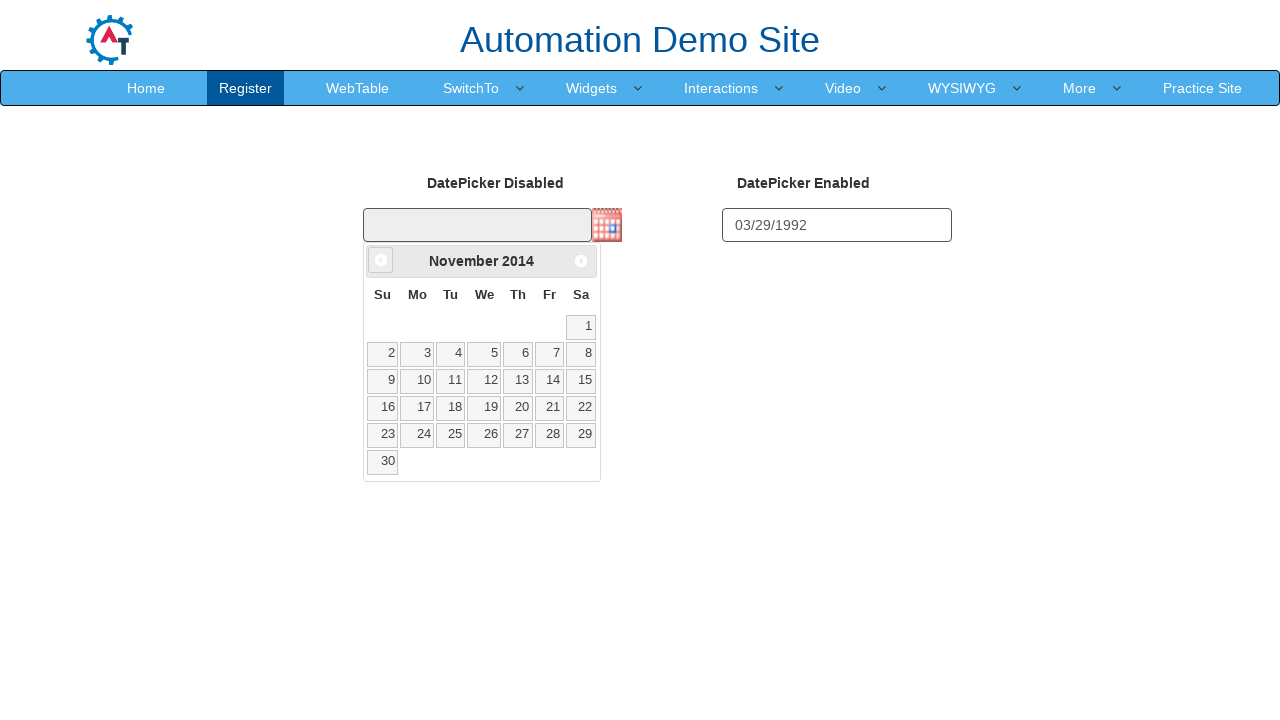

Clicked previous month button (iteration 137/372) at (381, 260) on a[data-handler='prev']
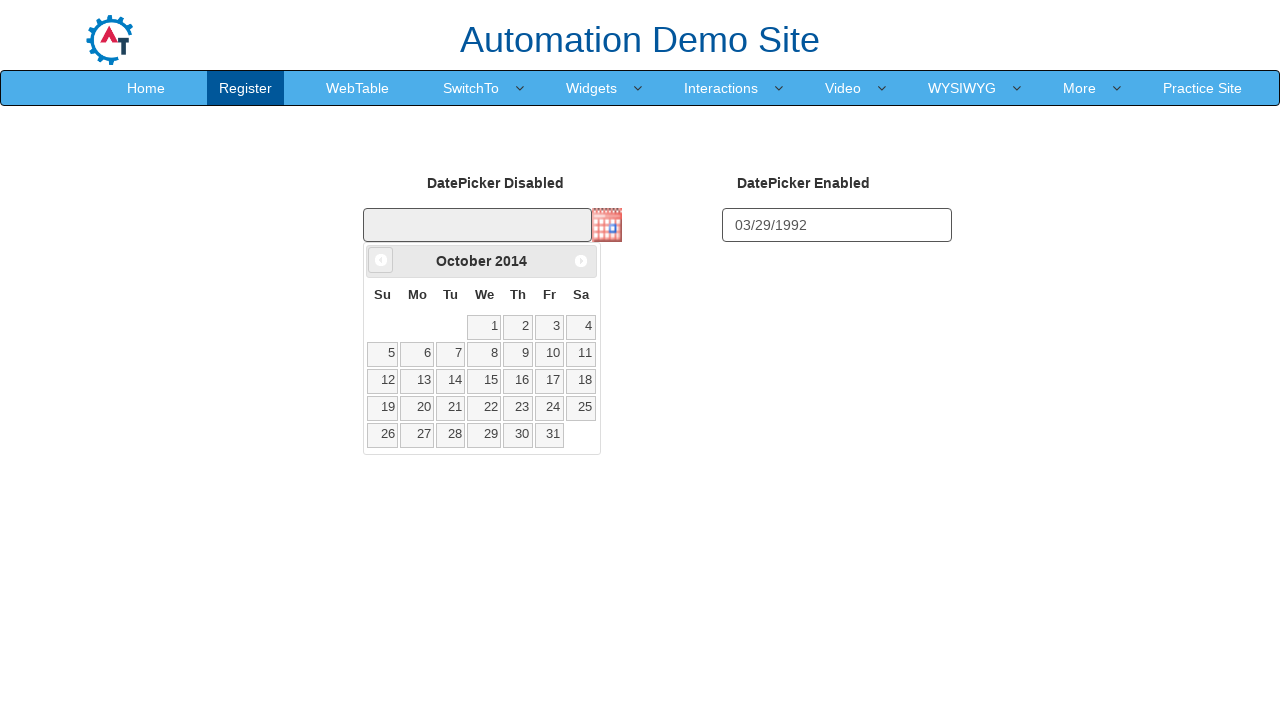

Clicked previous month button (iteration 138/372) at (381, 260) on a[data-handler='prev']
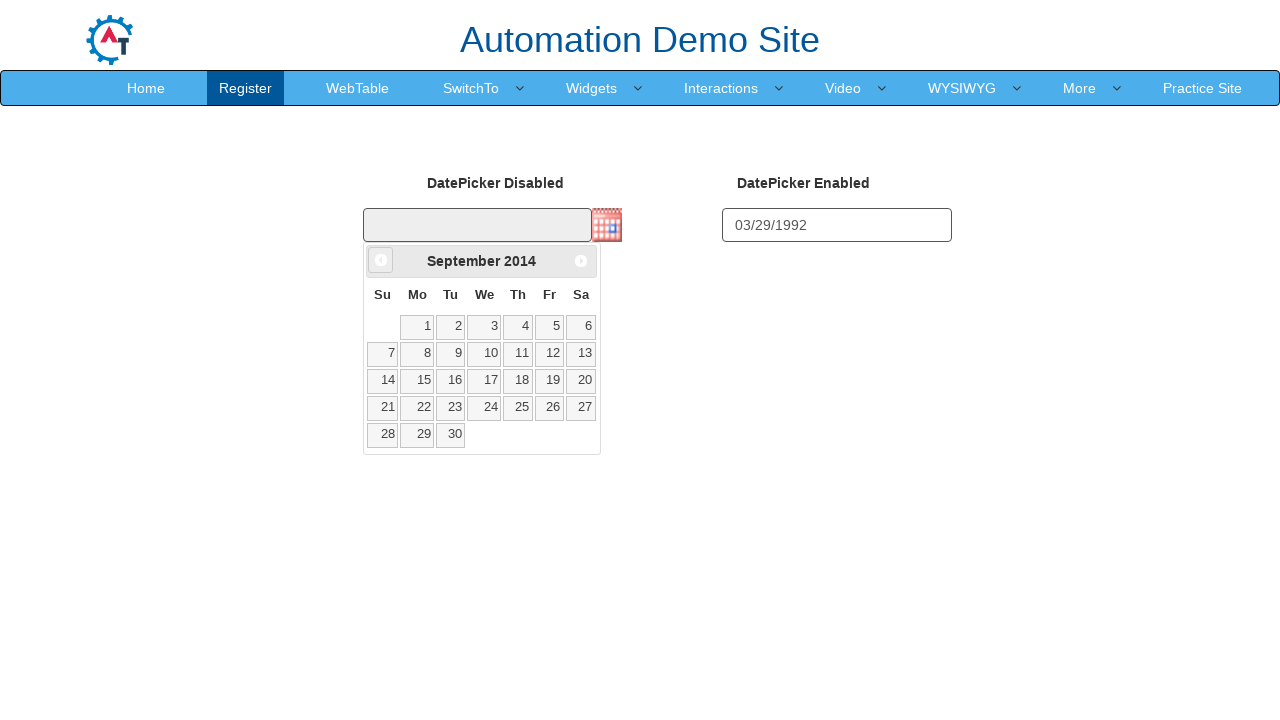

Clicked previous month button (iteration 139/372) at (381, 260) on a[data-handler='prev']
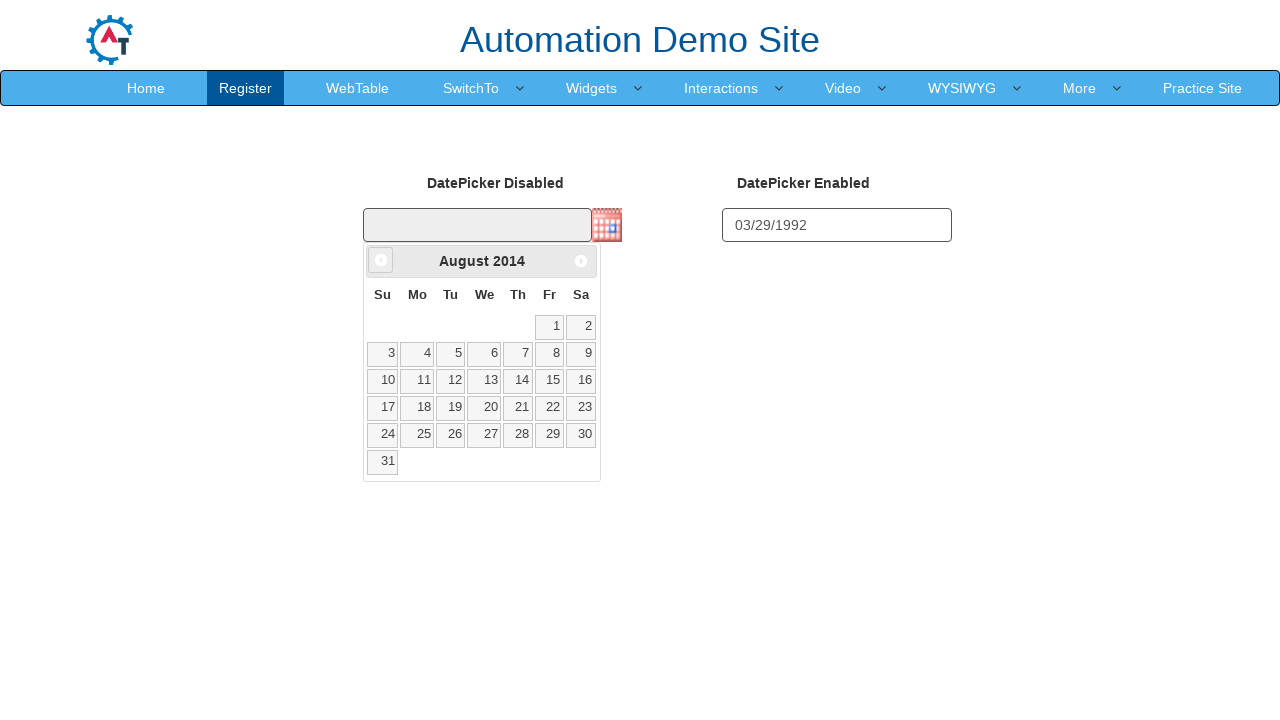

Clicked previous month button (iteration 140/372) at (381, 260) on a[data-handler='prev']
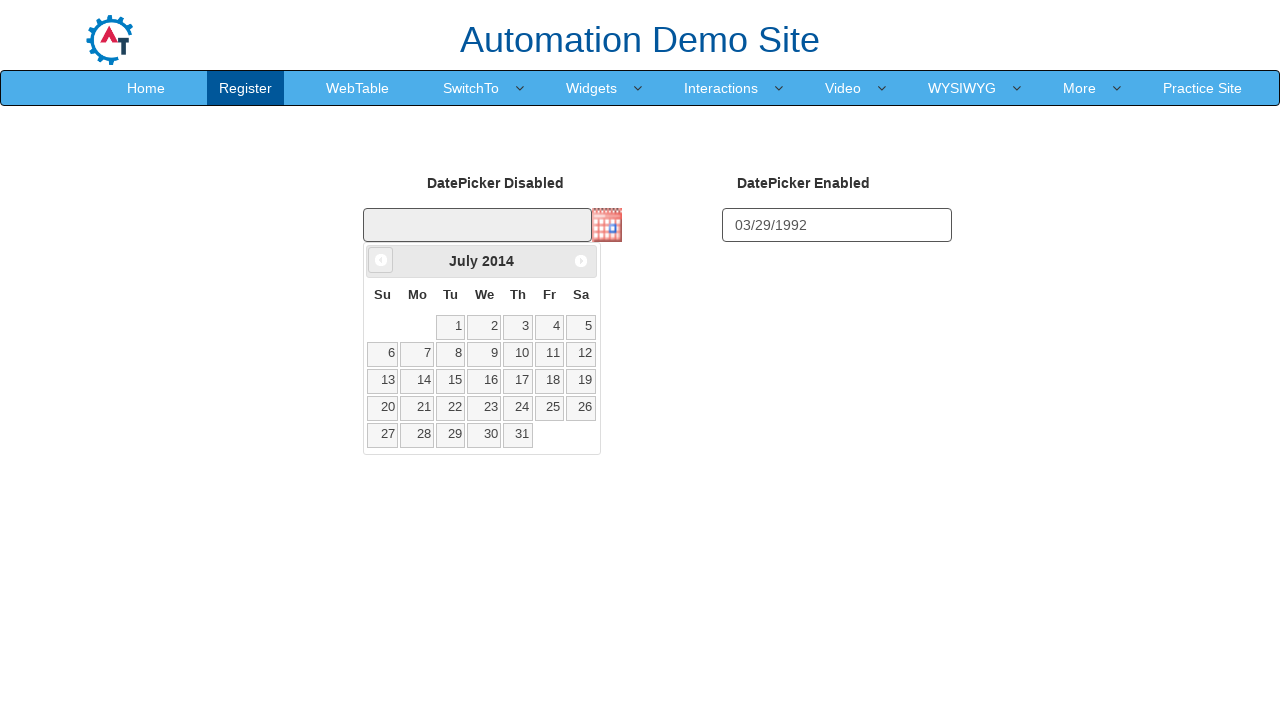

Clicked previous month button (iteration 141/372) at (381, 260) on a[data-handler='prev']
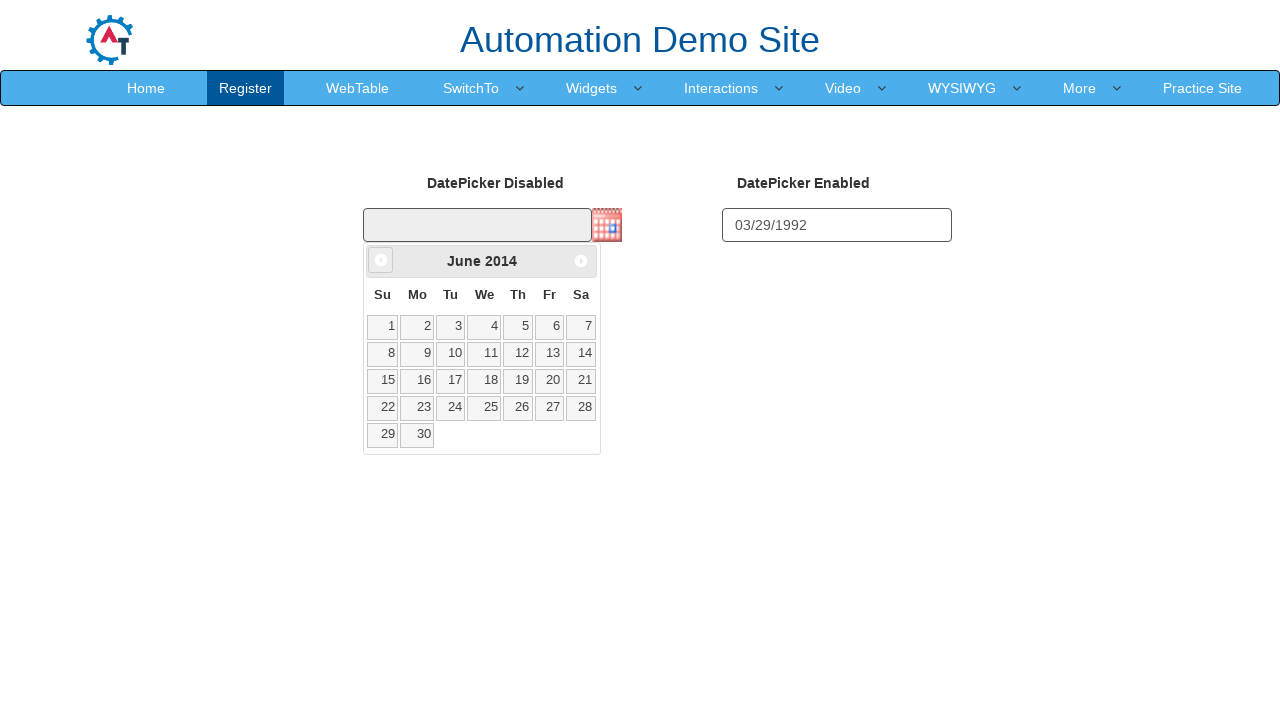

Clicked previous month button (iteration 142/372) at (381, 260) on a[data-handler='prev']
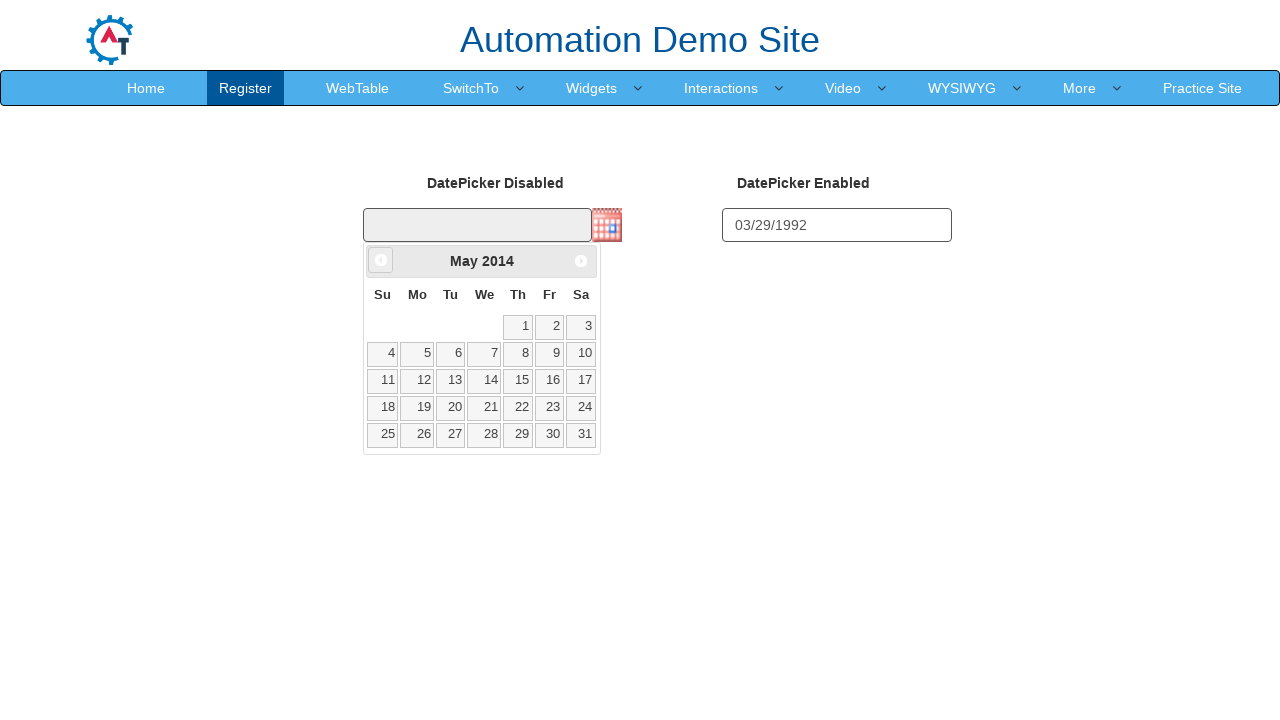

Clicked previous month button (iteration 143/372) at (381, 260) on a[data-handler='prev']
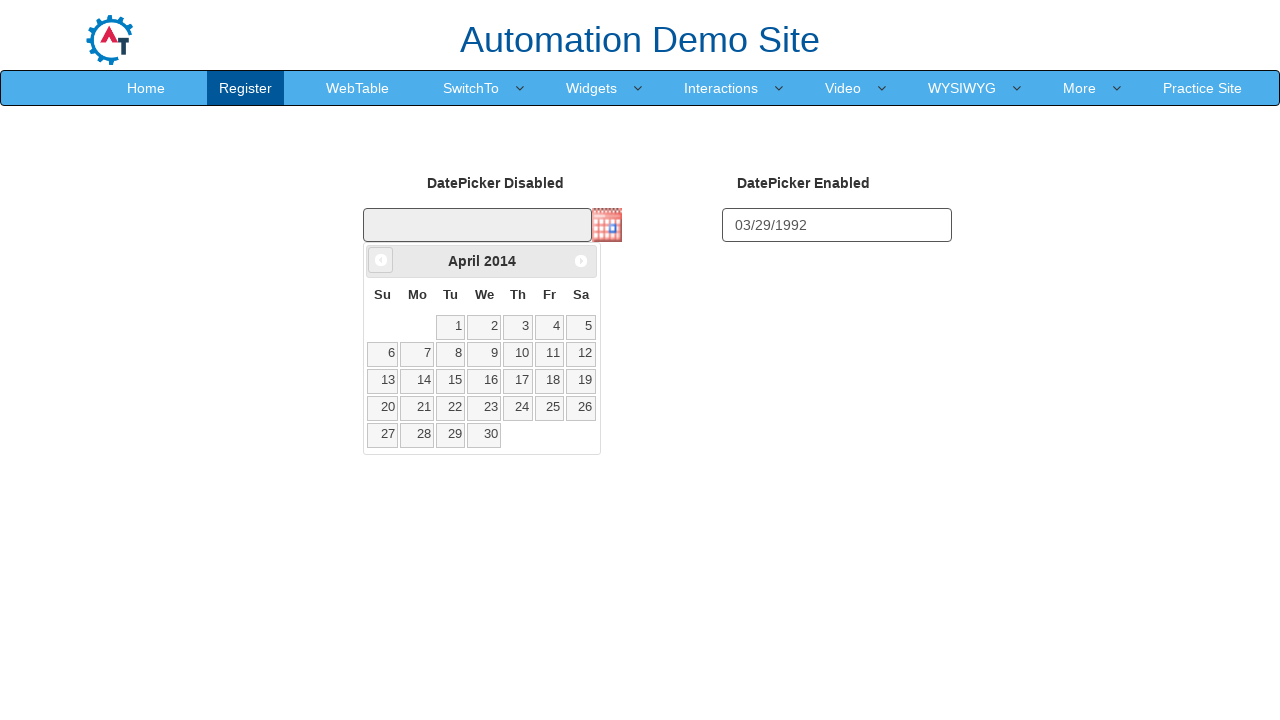

Clicked previous month button (iteration 144/372) at (381, 260) on a[data-handler='prev']
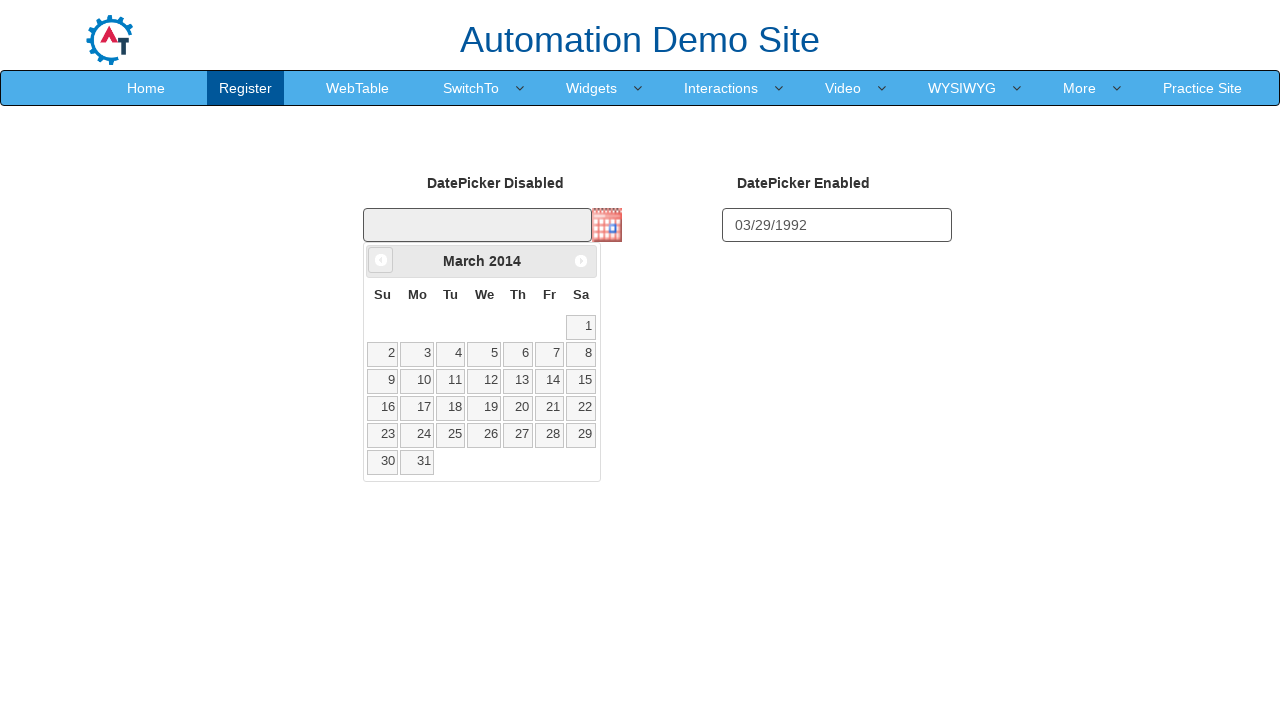

Clicked previous month button (iteration 145/372) at (381, 260) on a[data-handler='prev']
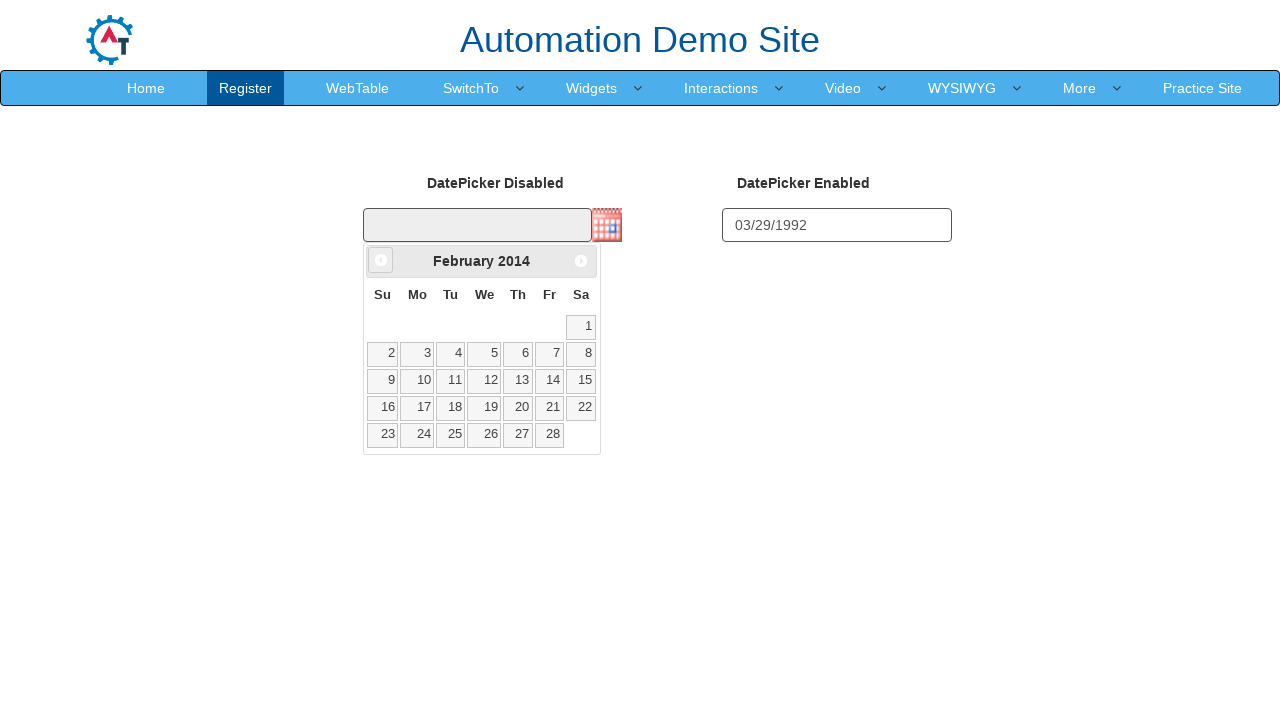

Clicked previous month button (iteration 146/372) at (381, 260) on a[data-handler='prev']
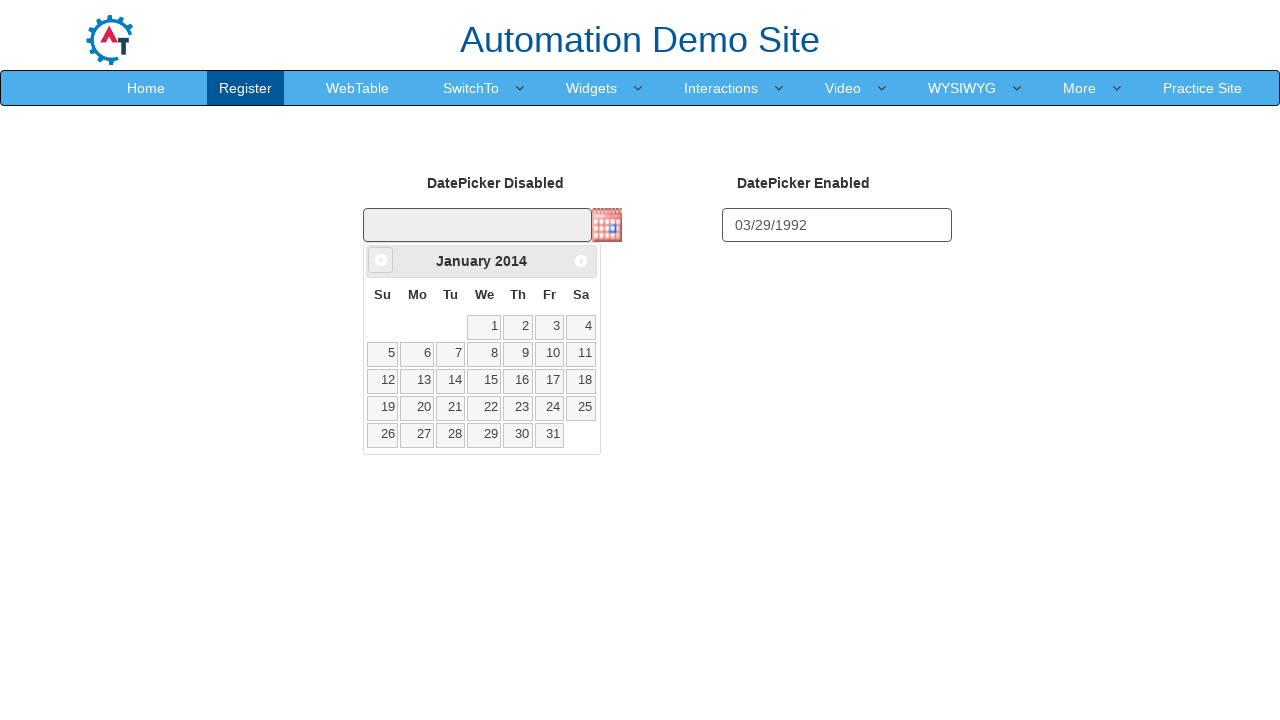

Clicked previous month button (iteration 147/372) at (381, 260) on a[data-handler='prev']
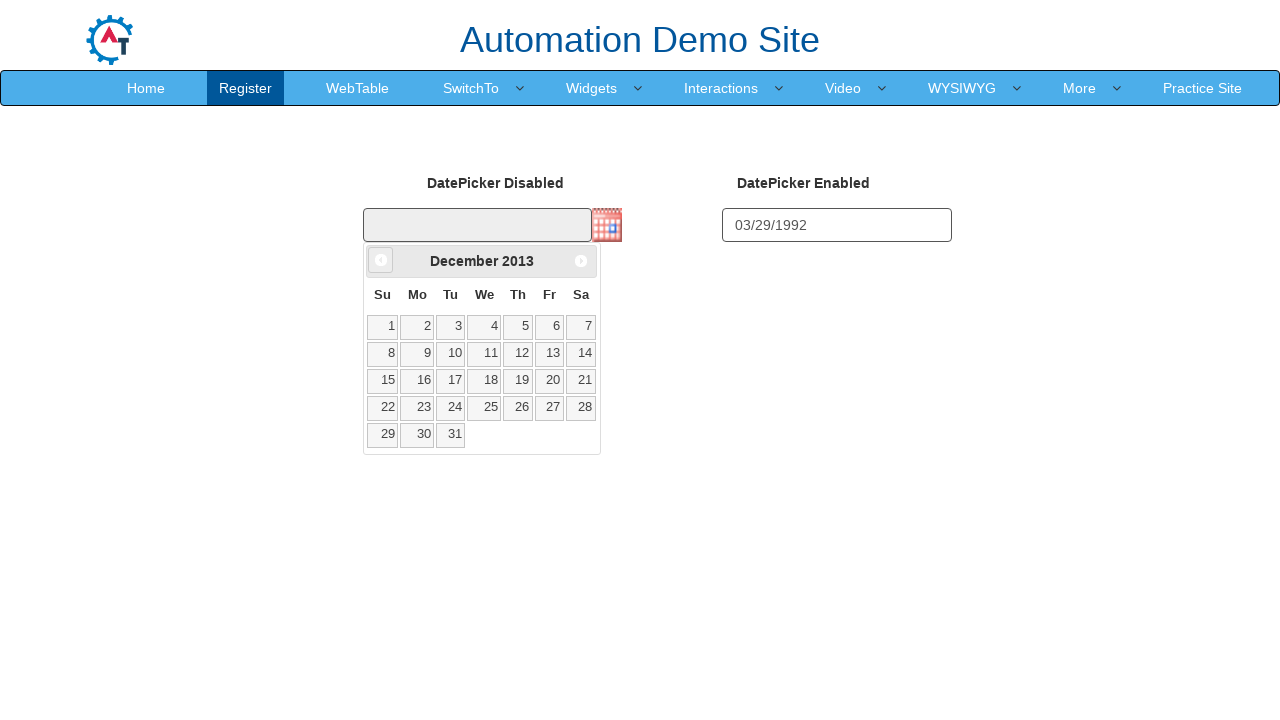

Clicked previous month button (iteration 148/372) at (381, 260) on a[data-handler='prev']
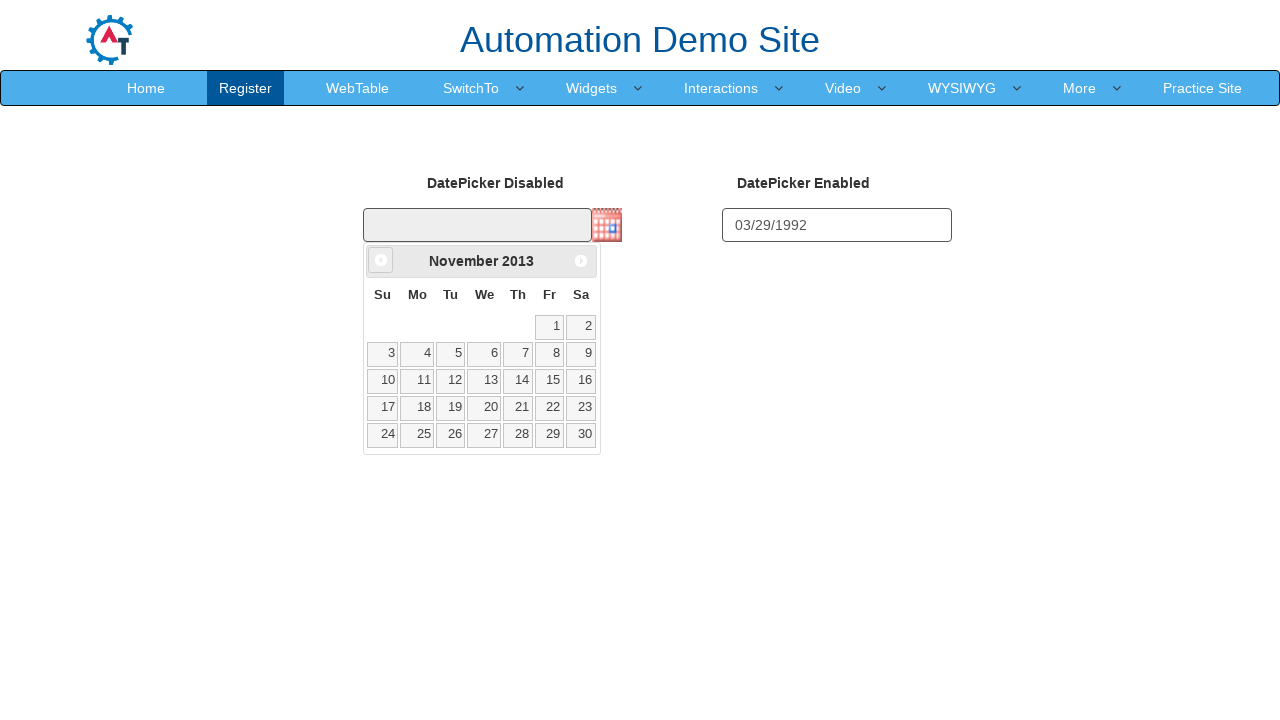

Clicked previous month button (iteration 149/372) at (381, 260) on a[data-handler='prev']
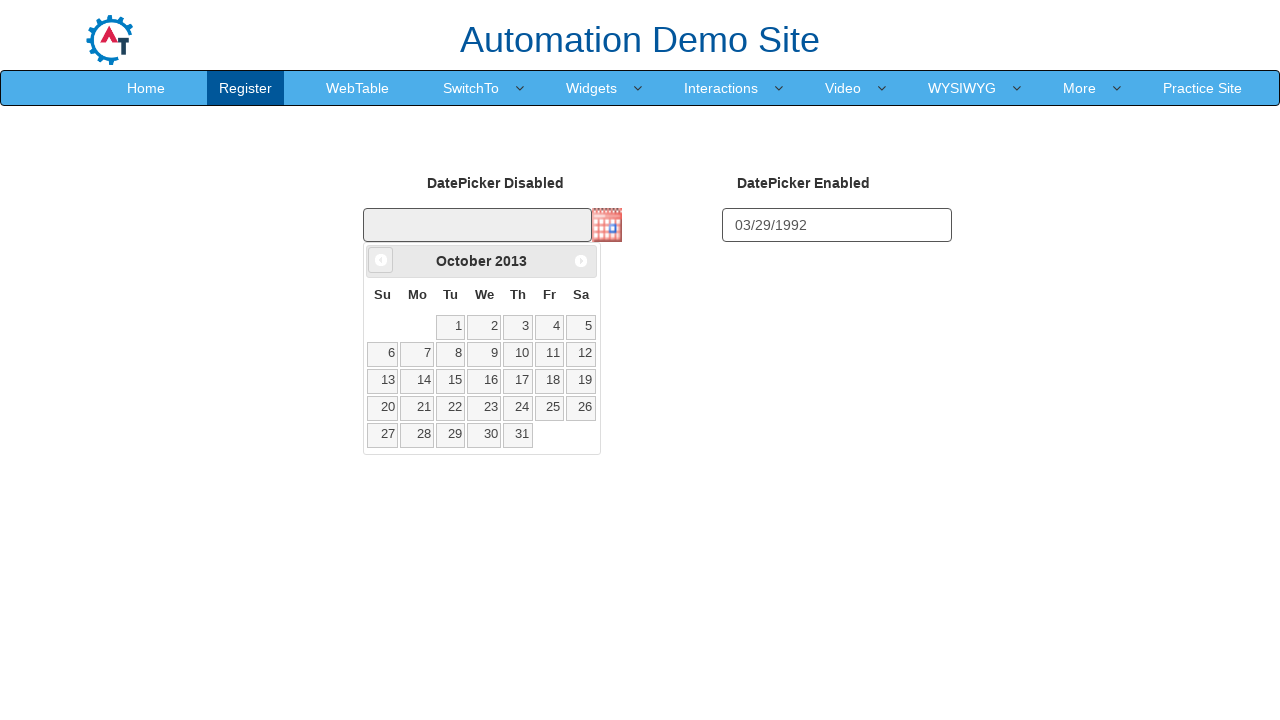

Clicked previous month button (iteration 150/372) at (381, 260) on a[data-handler='prev']
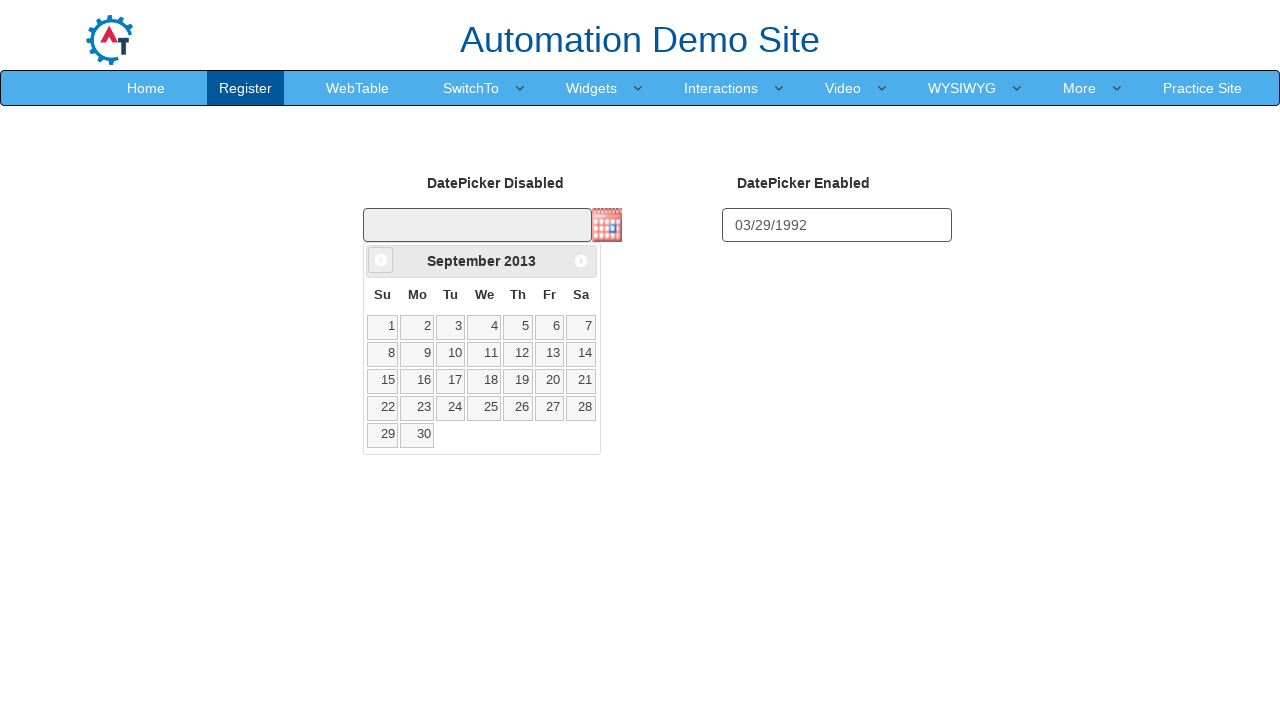

Clicked previous month button (iteration 151/372) at (381, 260) on a[data-handler='prev']
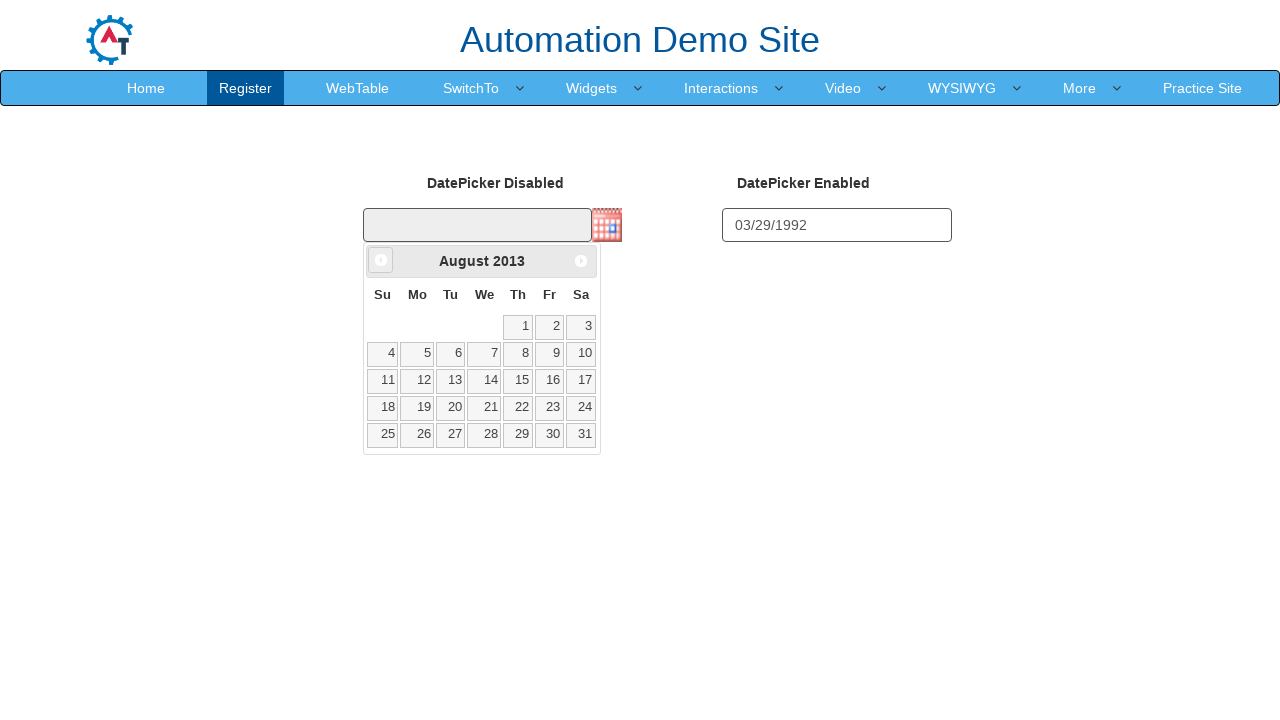

Clicked previous month button (iteration 152/372) at (381, 260) on a[data-handler='prev']
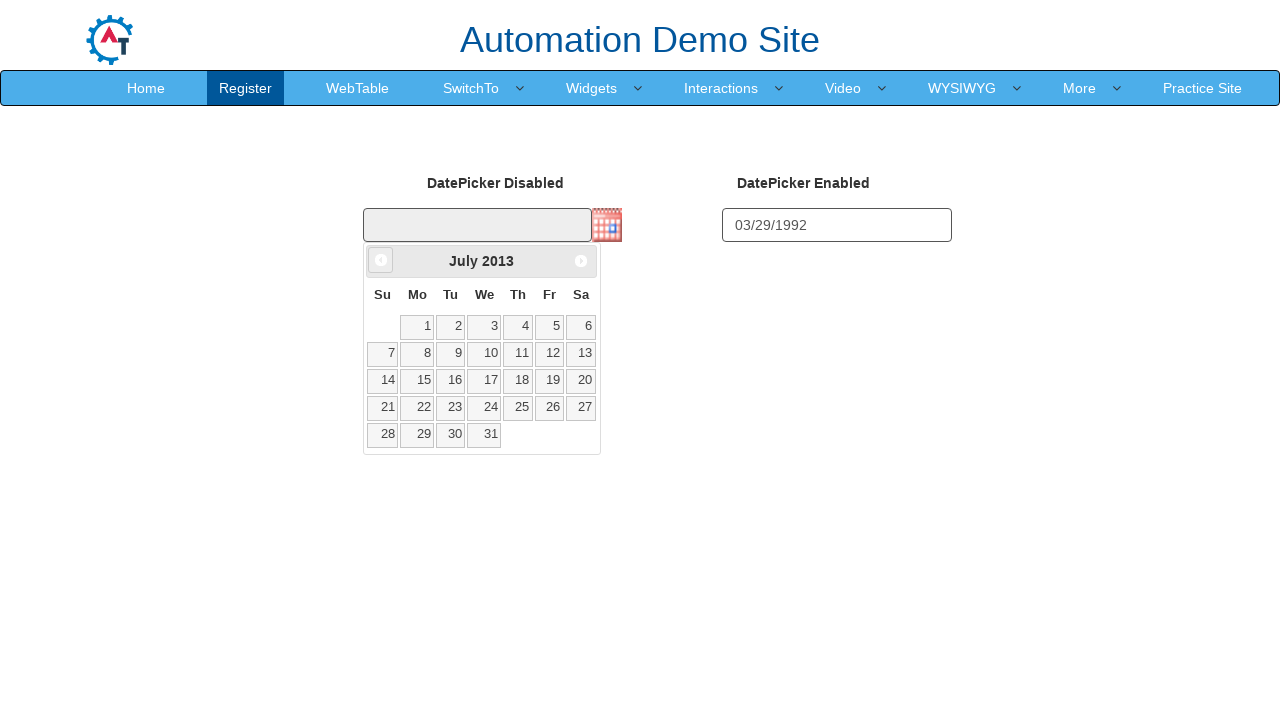

Clicked previous month button (iteration 153/372) at (381, 260) on a[data-handler='prev']
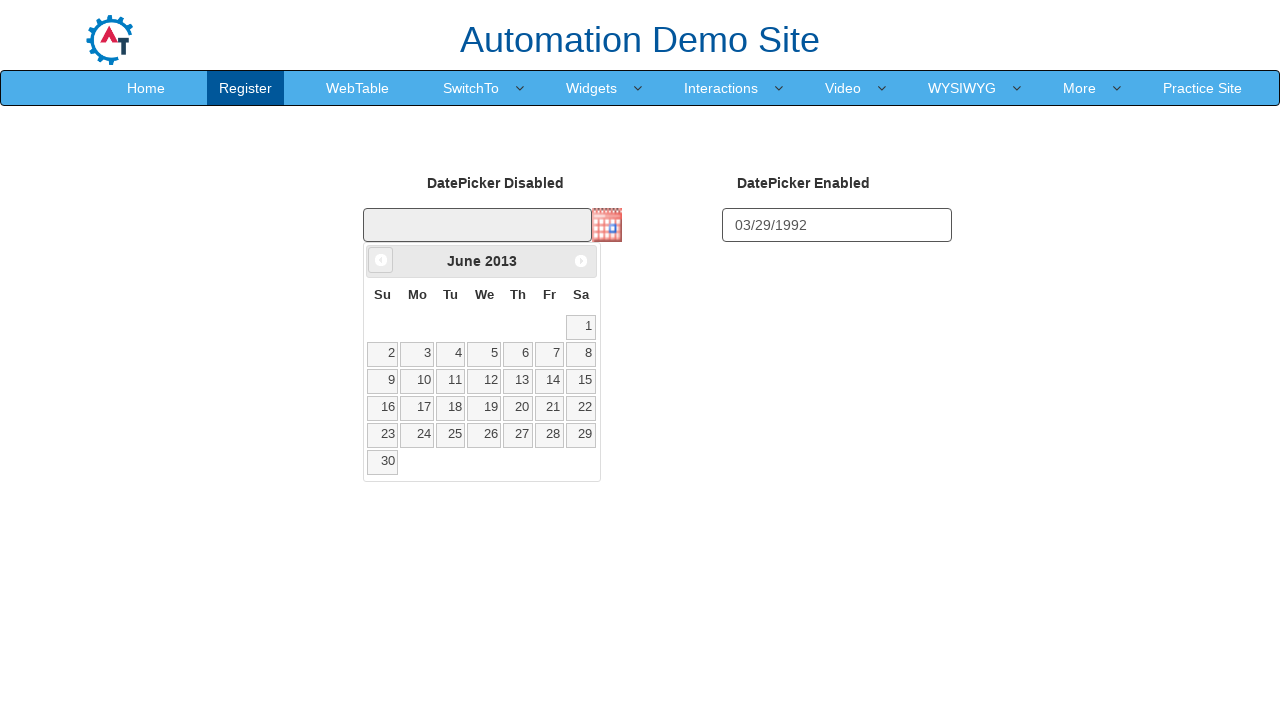

Clicked previous month button (iteration 154/372) at (381, 260) on a[data-handler='prev']
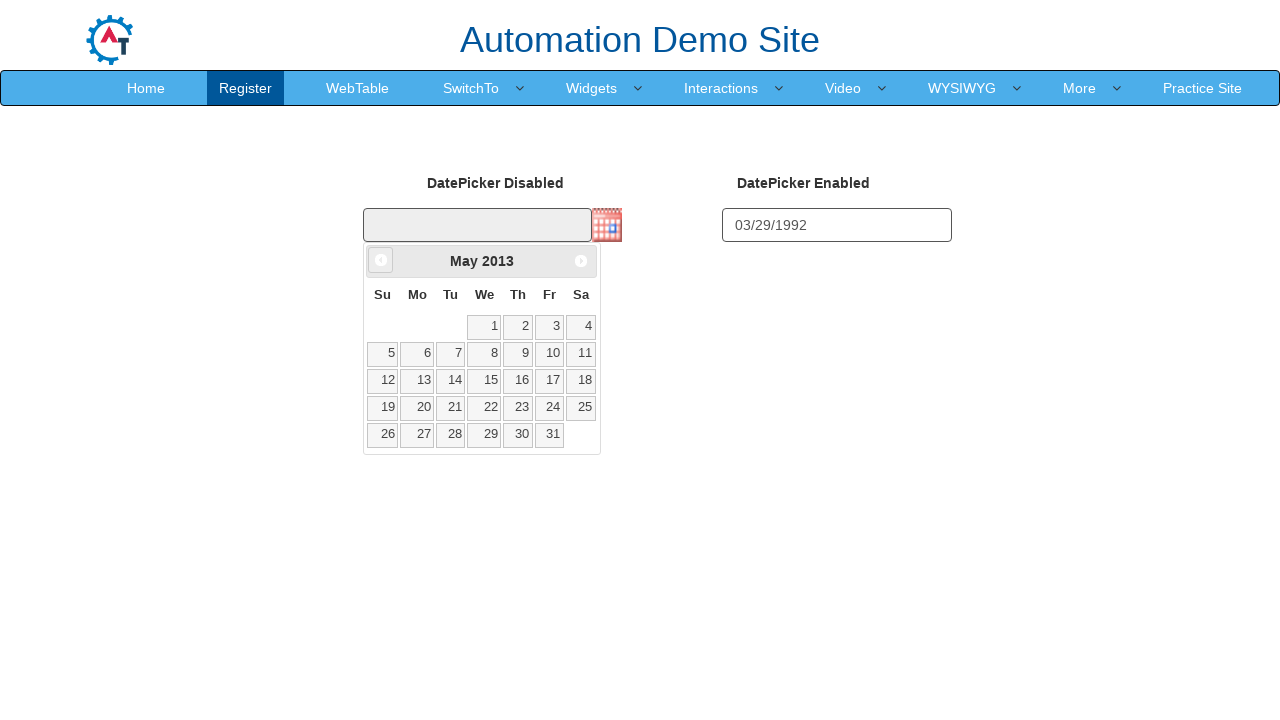

Clicked previous month button (iteration 155/372) at (381, 260) on a[data-handler='prev']
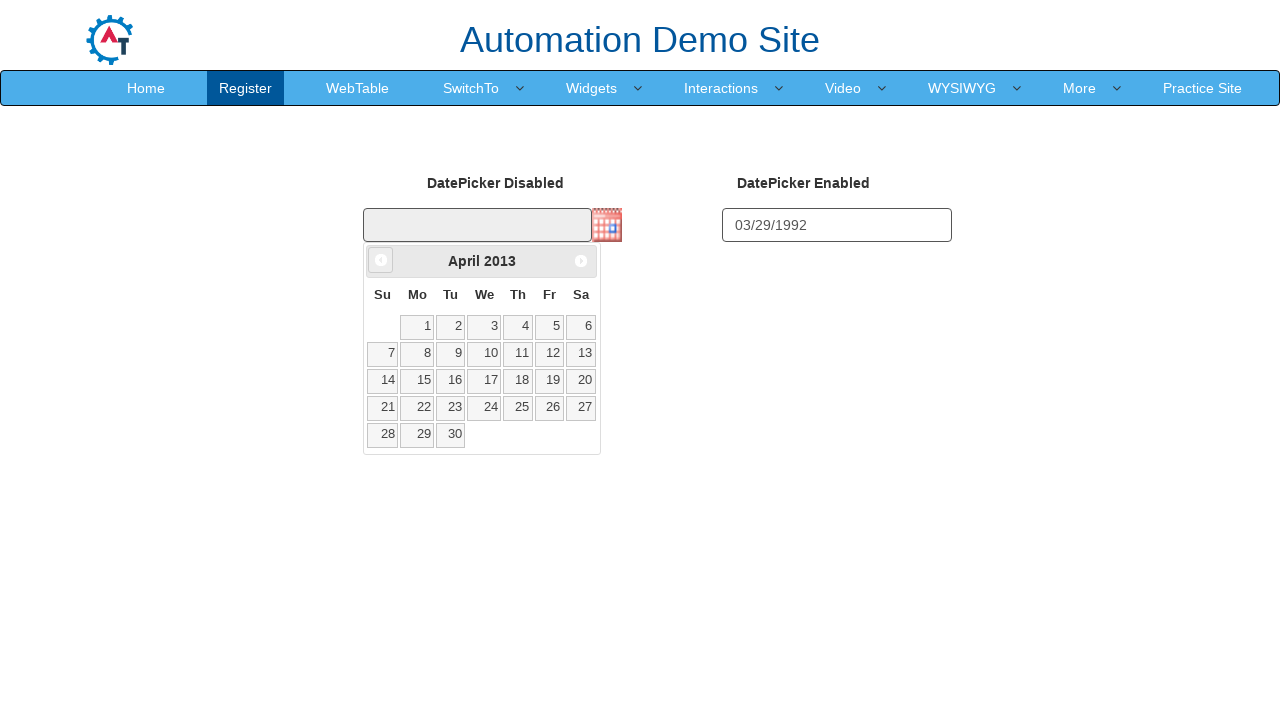

Clicked previous month button (iteration 156/372) at (381, 260) on a[data-handler='prev']
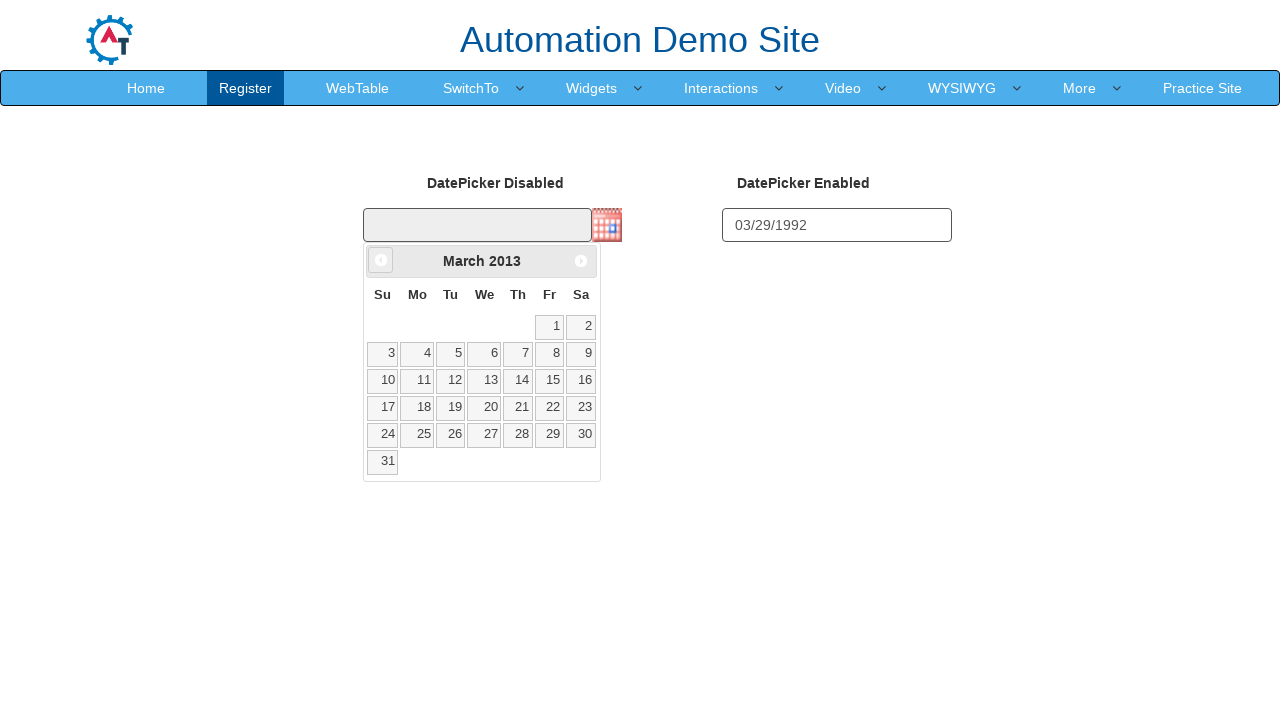

Clicked previous month button (iteration 157/372) at (381, 260) on a[data-handler='prev']
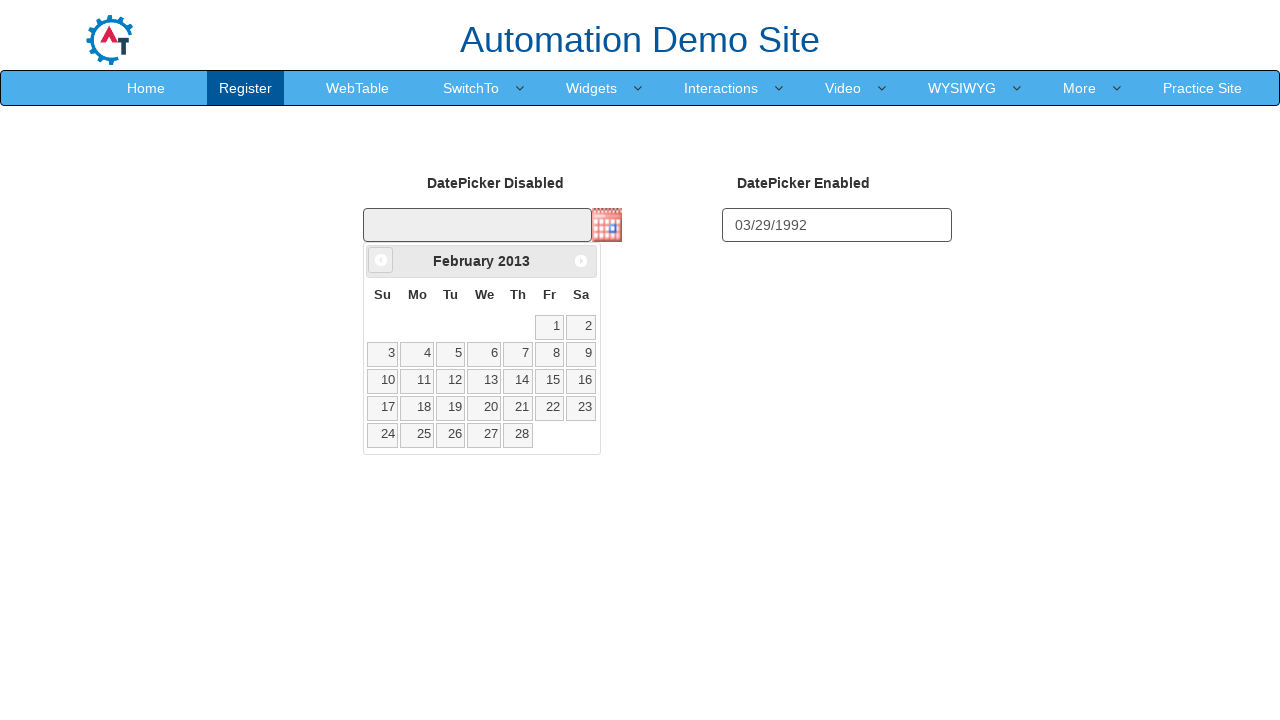

Clicked previous month button (iteration 158/372) at (381, 260) on a[data-handler='prev']
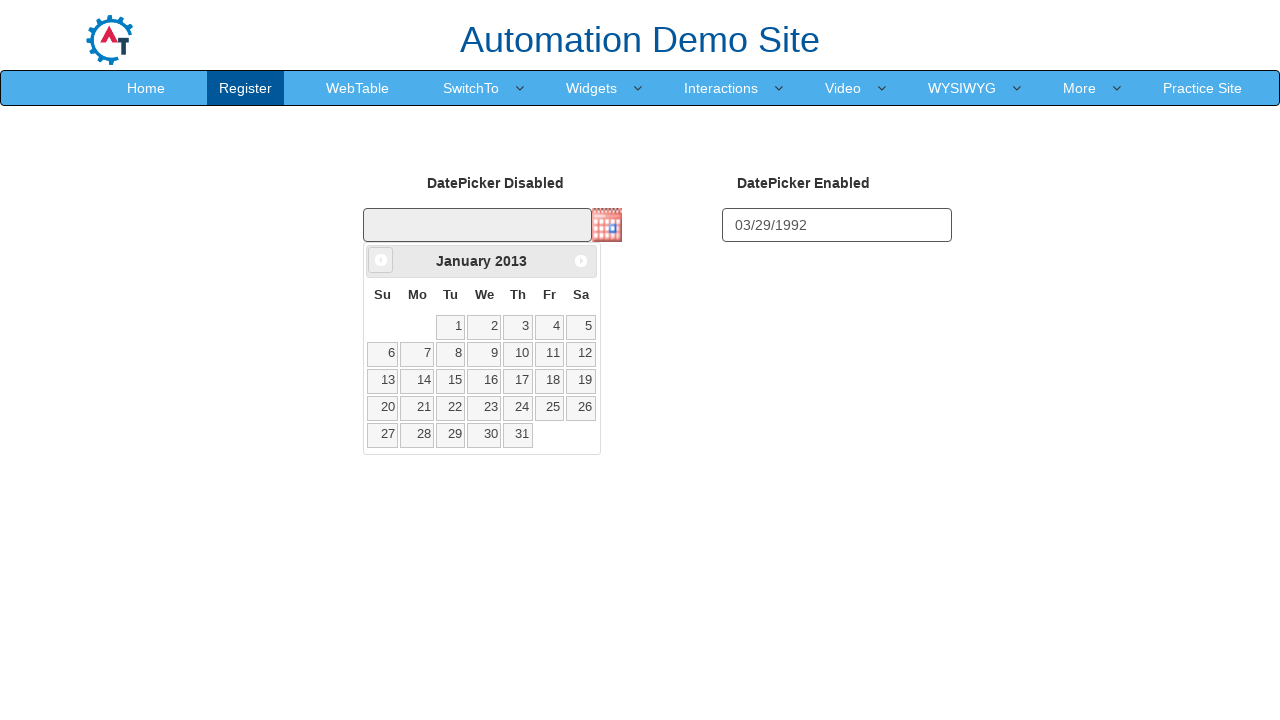

Clicked previous month button (iteration 159/372) at (381, 260) on a[data-handler='prev']
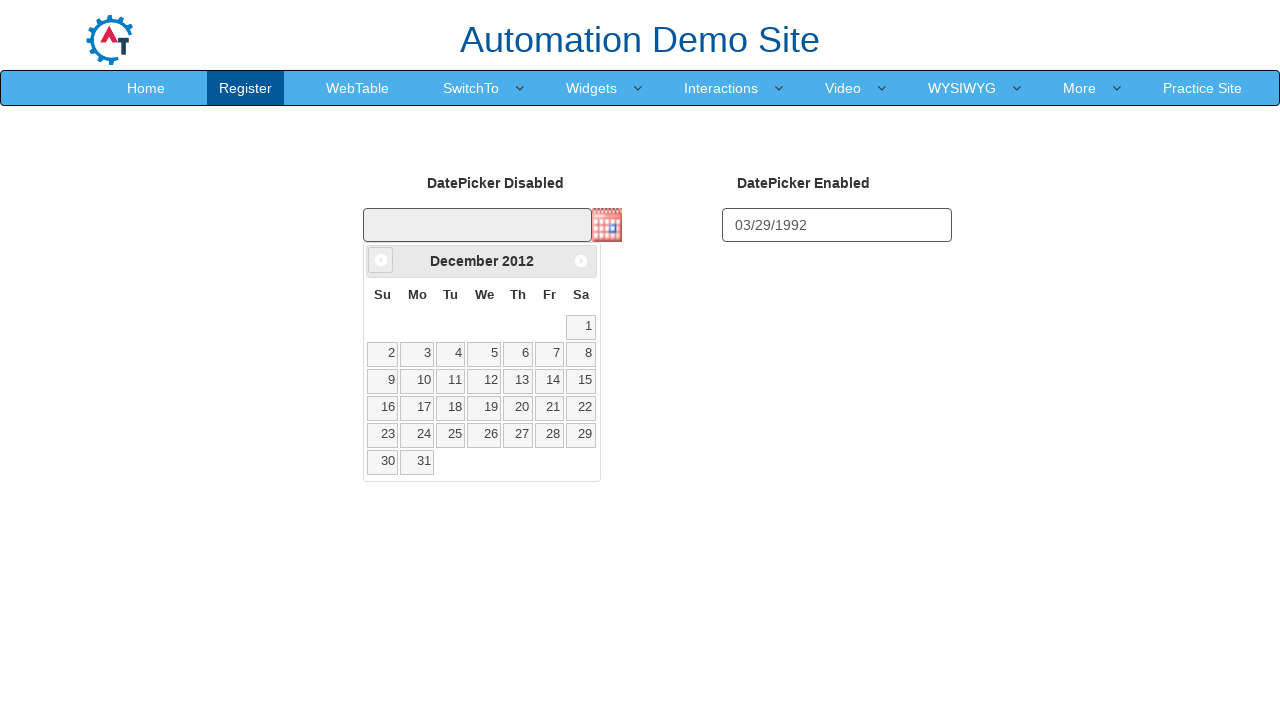

Clicked previous month button (iteration 160/372) at (381, 260) on a[data-handler='prev']
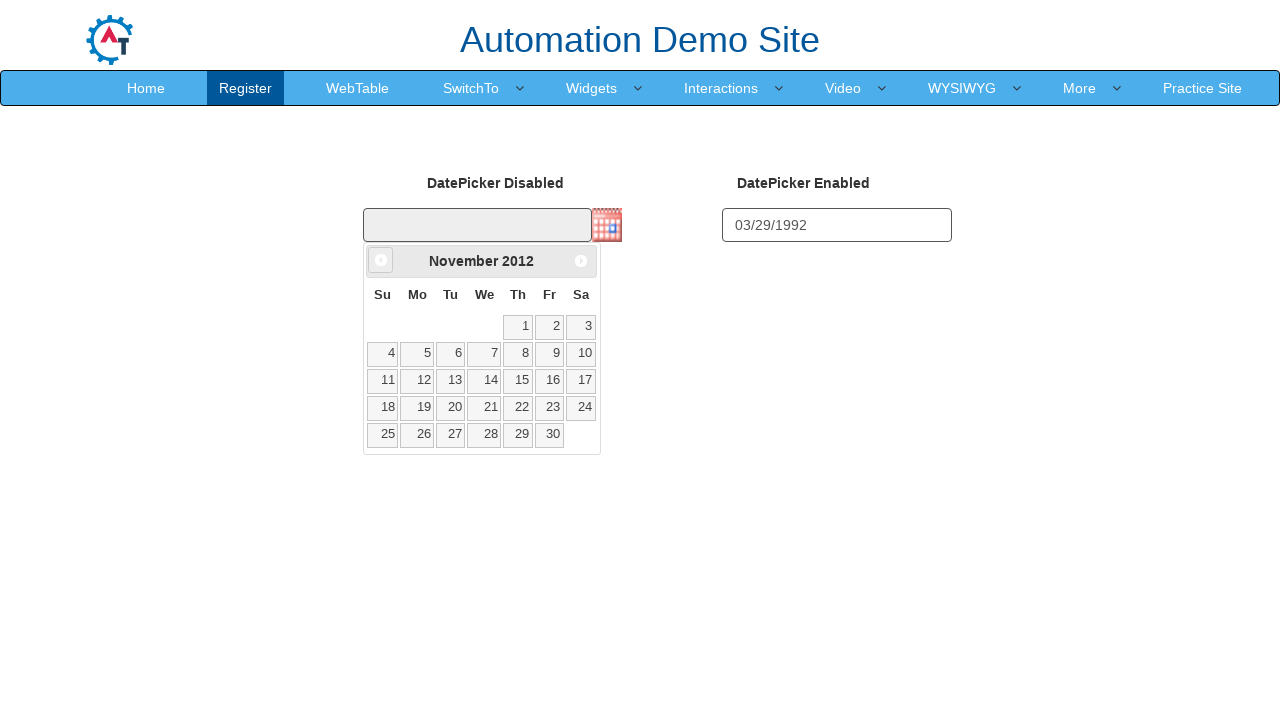

Clicked previous month button (iteration 161/372) at (381, 260) on a[data-handler='prev']
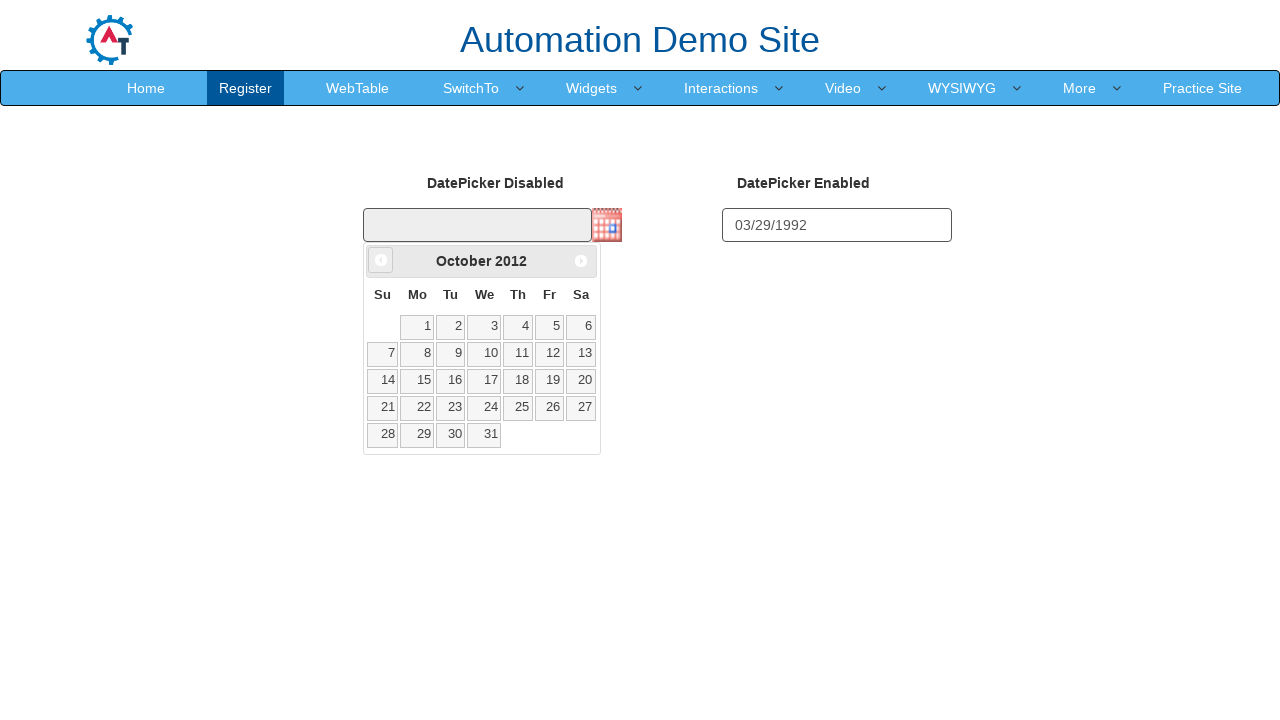

Clicked previous month button (iteration 162/372) at (381, 260) on a[data-handler='prev']
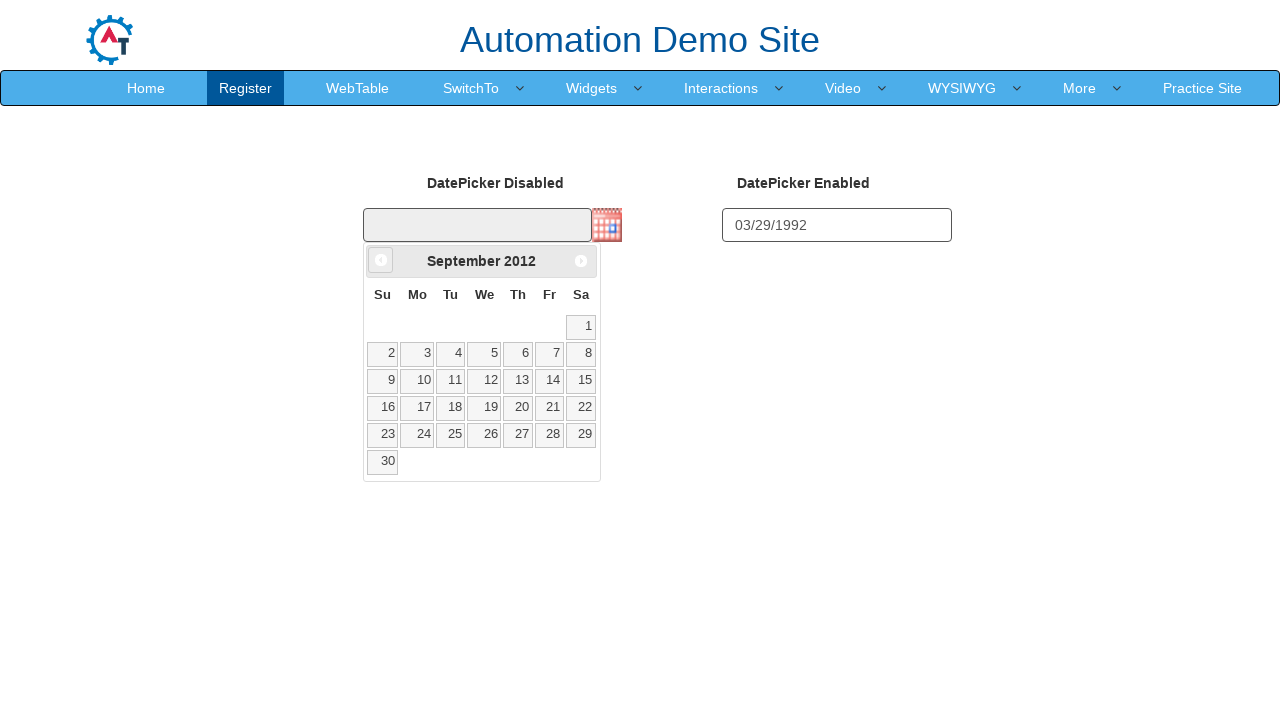

Clicked previous month button (iteration 163/372) at (381, 260) on a[data-handler='prev']
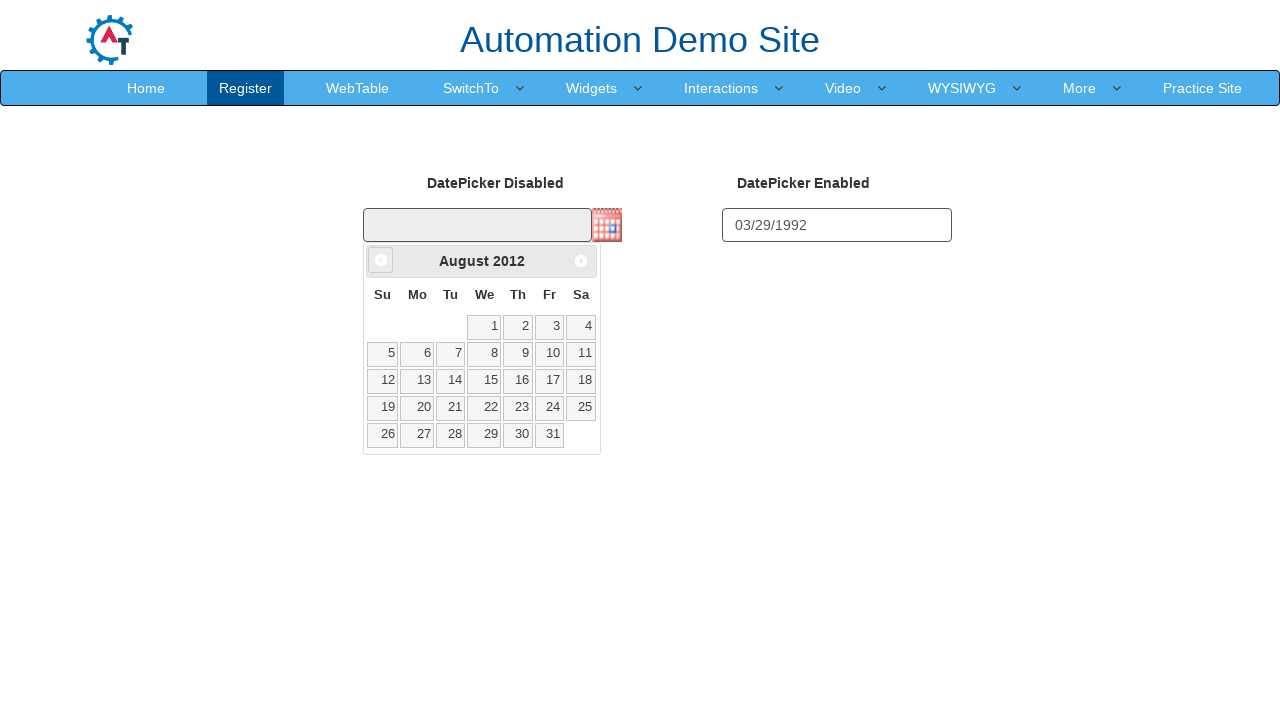

Clicked previous month button (iteration 164/372) at (381, 260) on a[data-handler='prev']
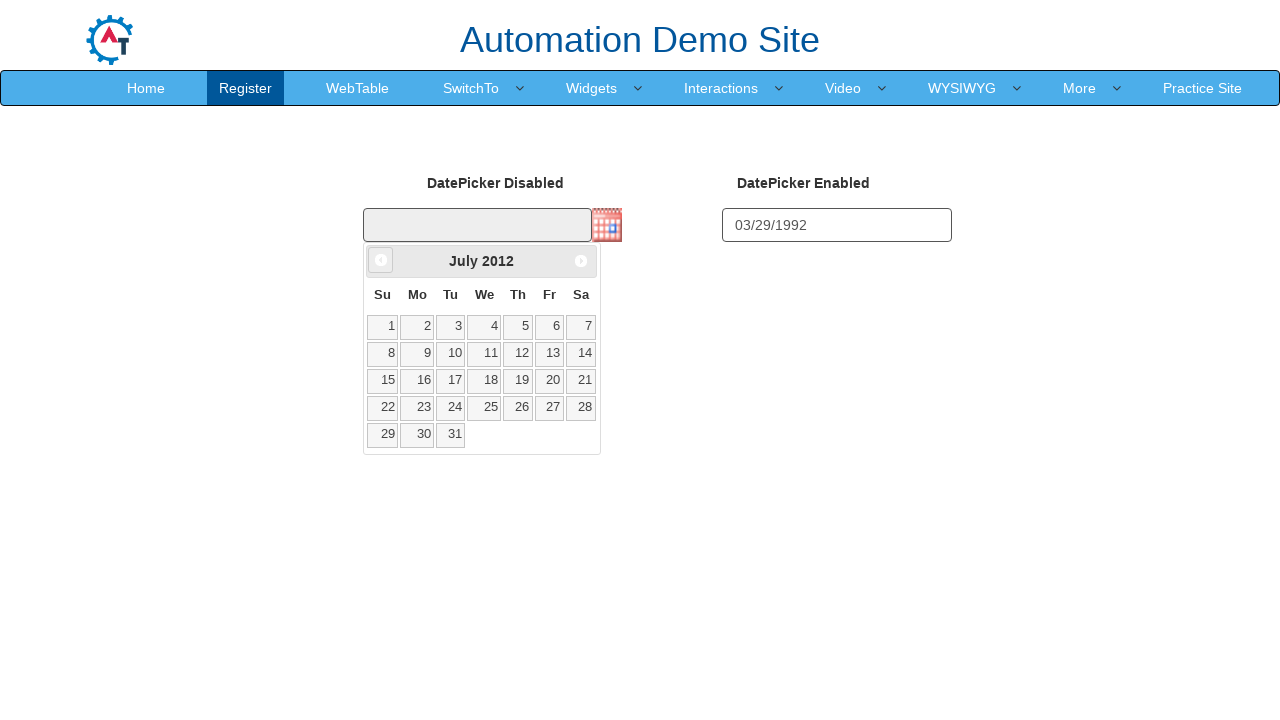

Clicked previous month button (iteration 165/372) at (381, 260) on a[data-handler='prev']
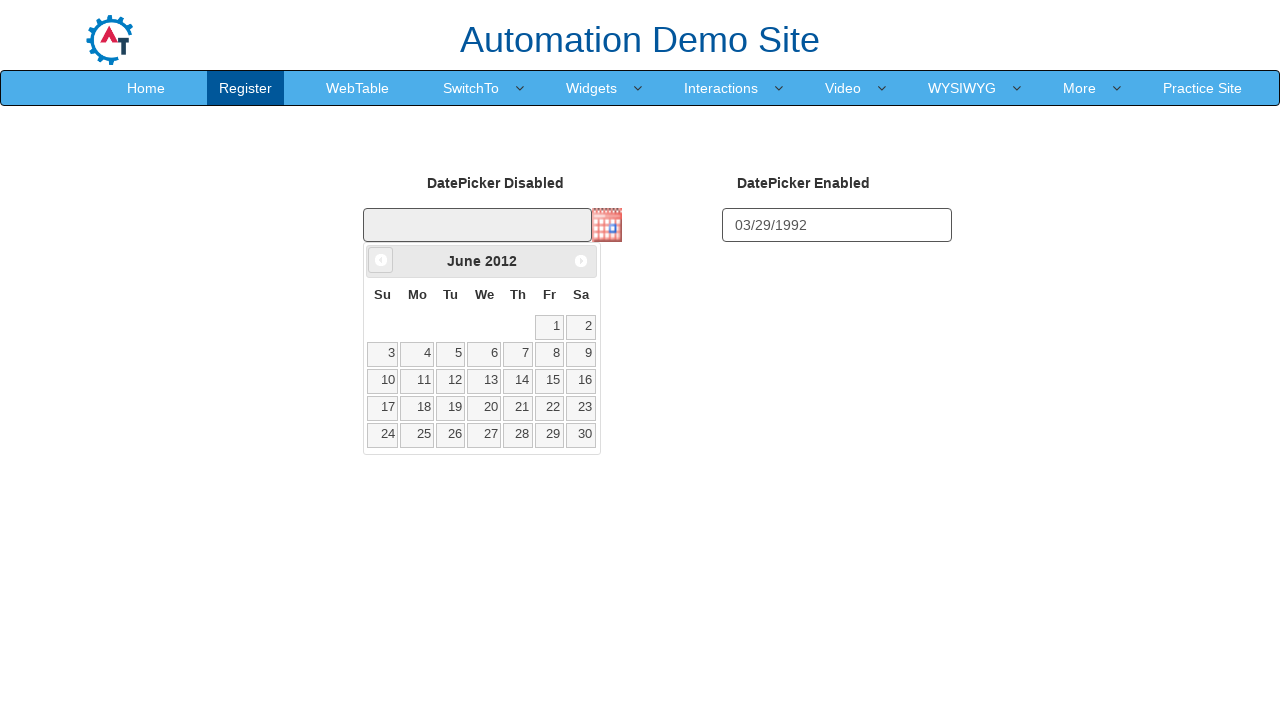

Clicked previous month button (iteration 166/372) at (381, 260) on a[data-handler='prev']
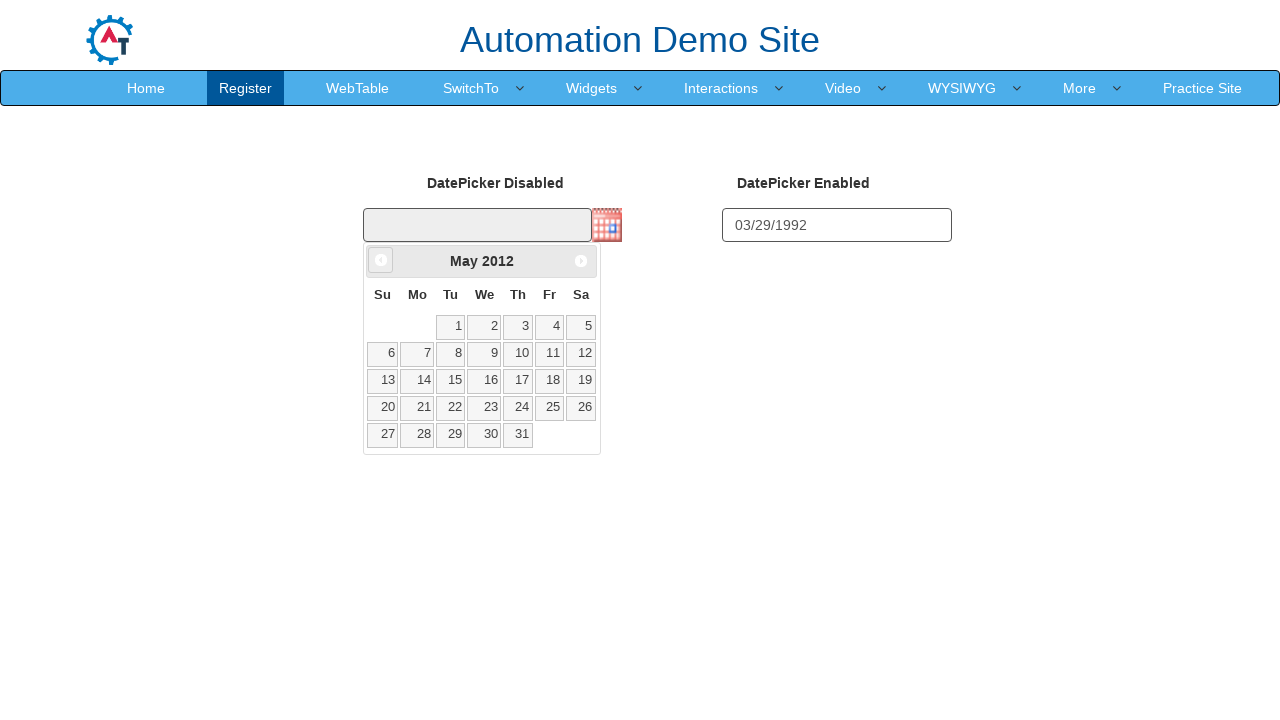

Clicked previous month button (iteration 167/372) at (381, 260) on a[data-handler='prev']
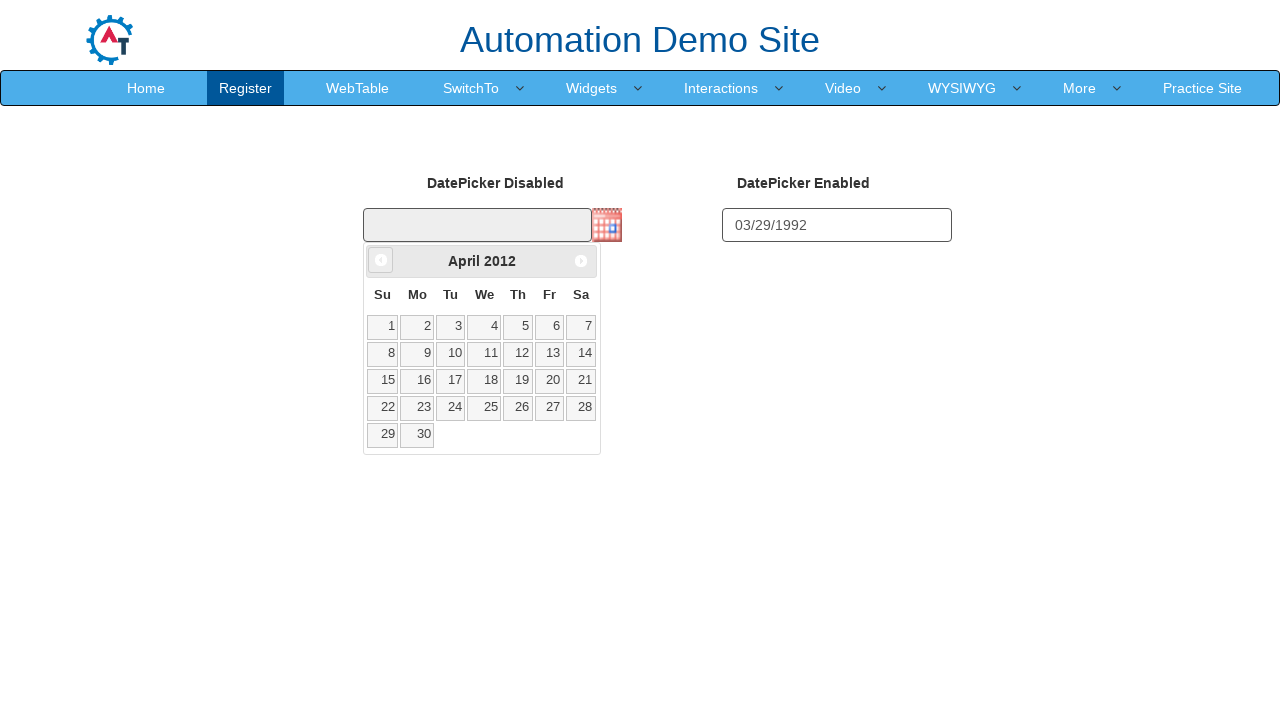

Clicked previous month button (iteration 168/372) at (381, 260) on a[data-handler='prev']
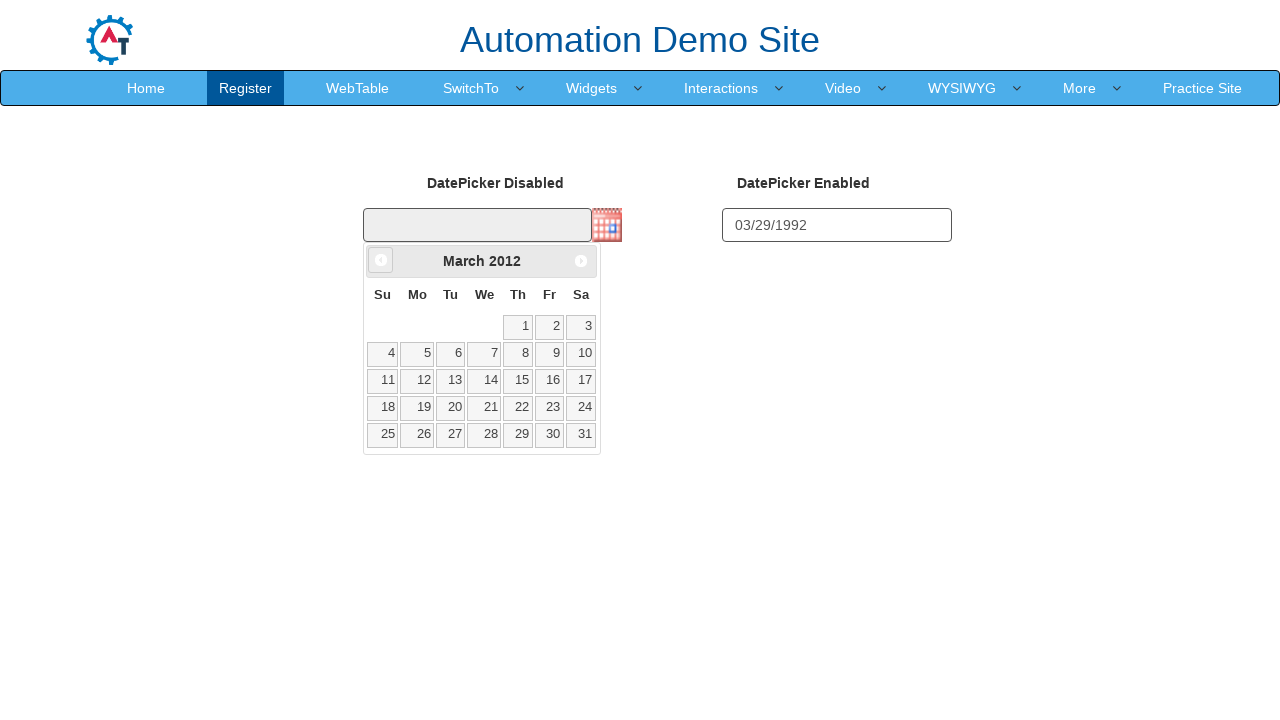

Clicked previous month button (iteration 169/372) at (381, 260) on a[data-handler='prev']
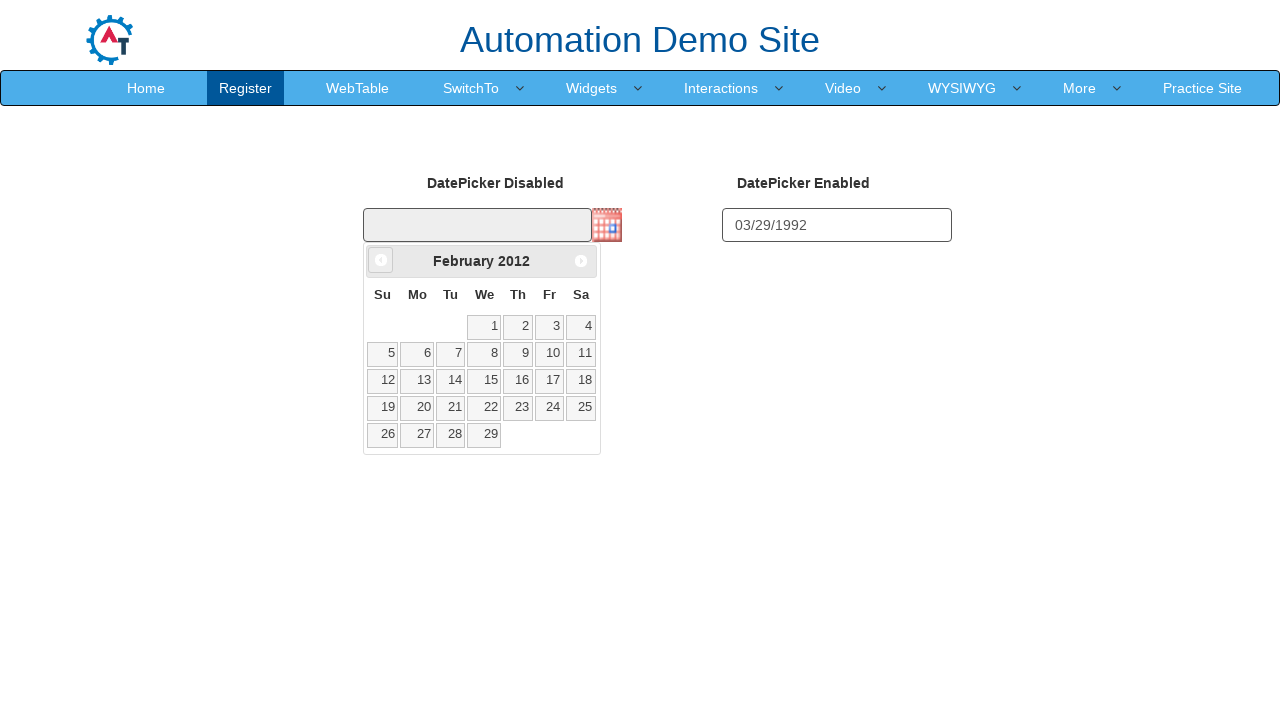

Clicked previous month button (iteration 170/372) at (381, 260) on a[data-handler='prev']
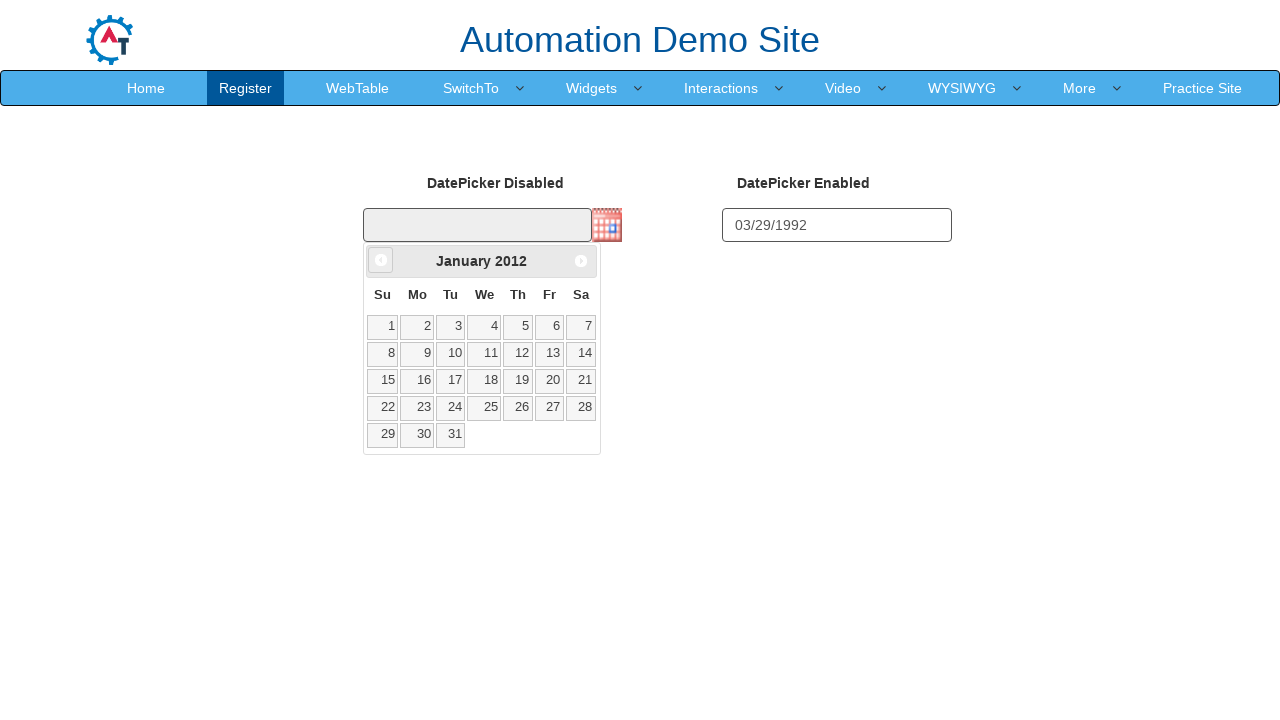

Clicked previous month button (iteration 171/372) at (381, 260) on a[data-handler='prev']
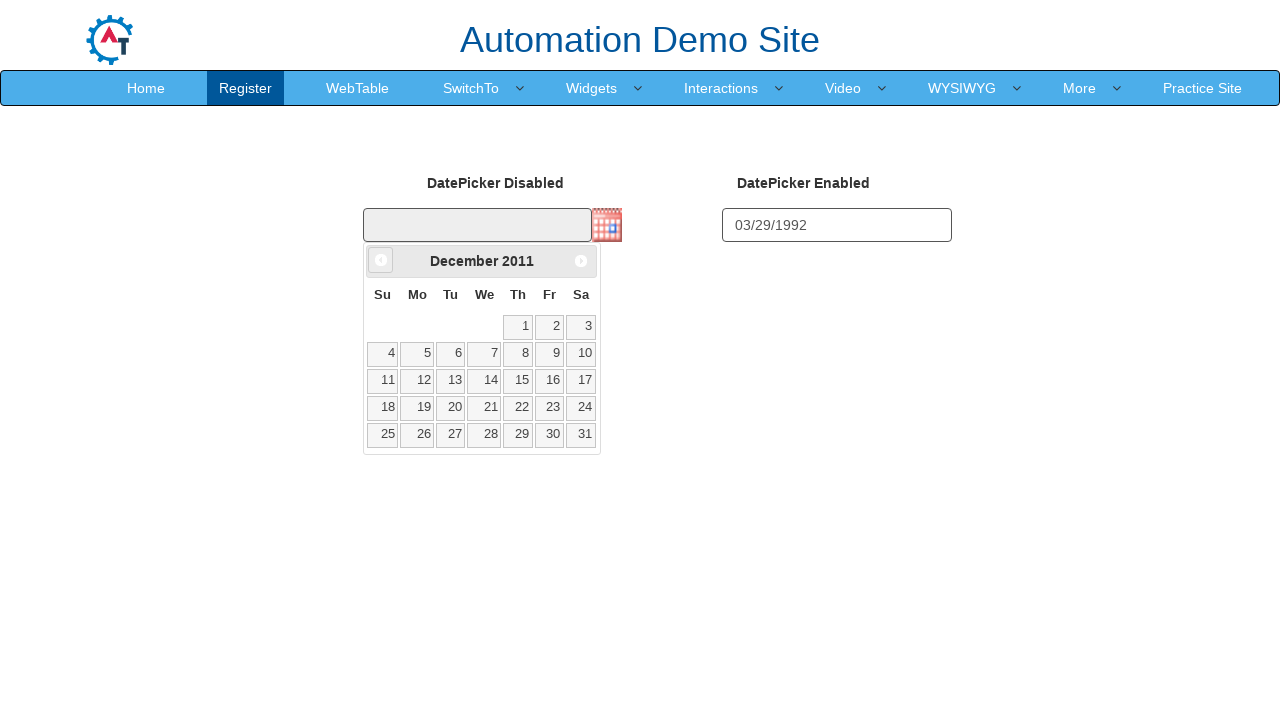

Clicked previous month button (iteration 172/372) at (381, 260) on a[data-handler='prev']
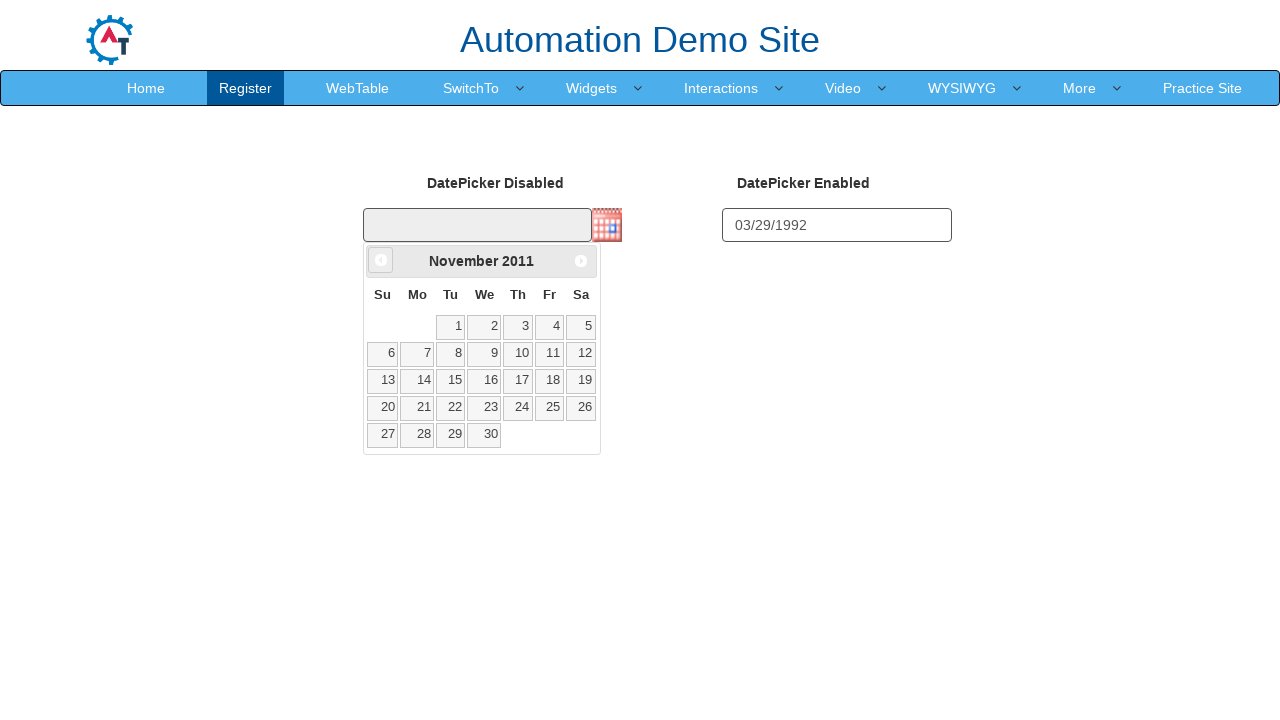

Clicked previous month button (iteration 173/372) at (381, 260) on a[data-handler='prev']
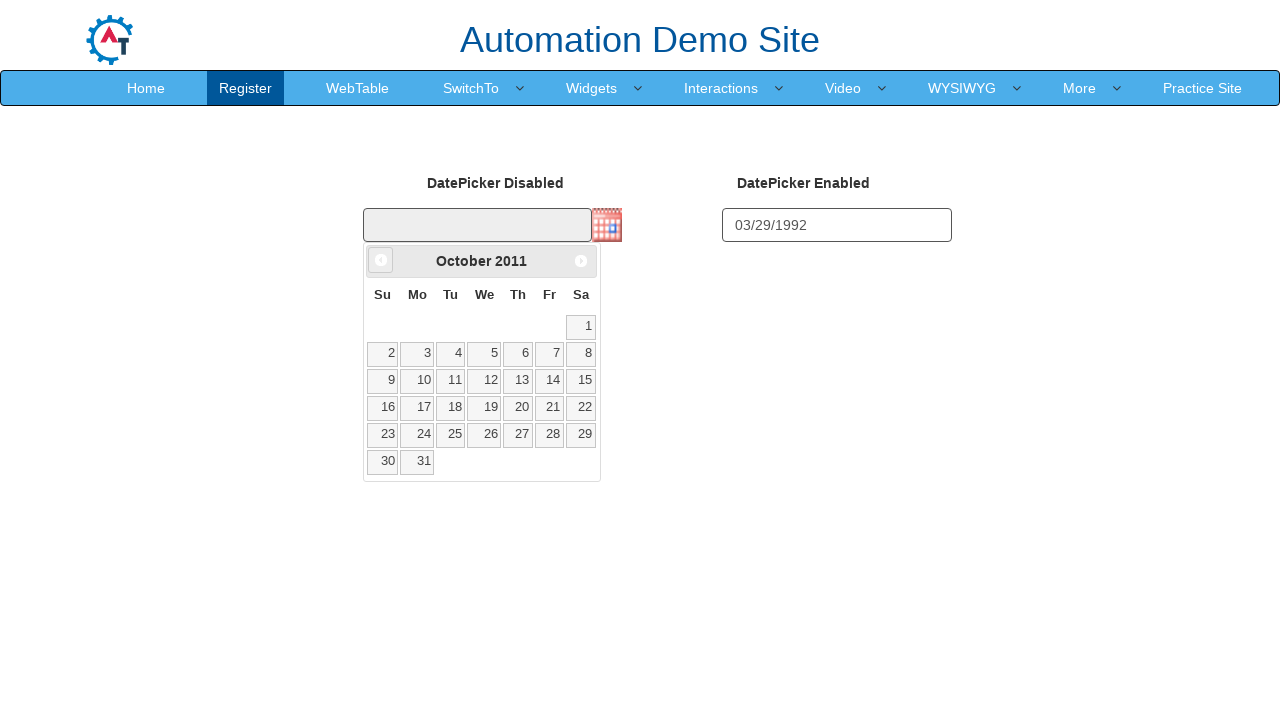

Clicked previous month button (iteration 174/372) at (381, 260) on a[data-handler='prev']
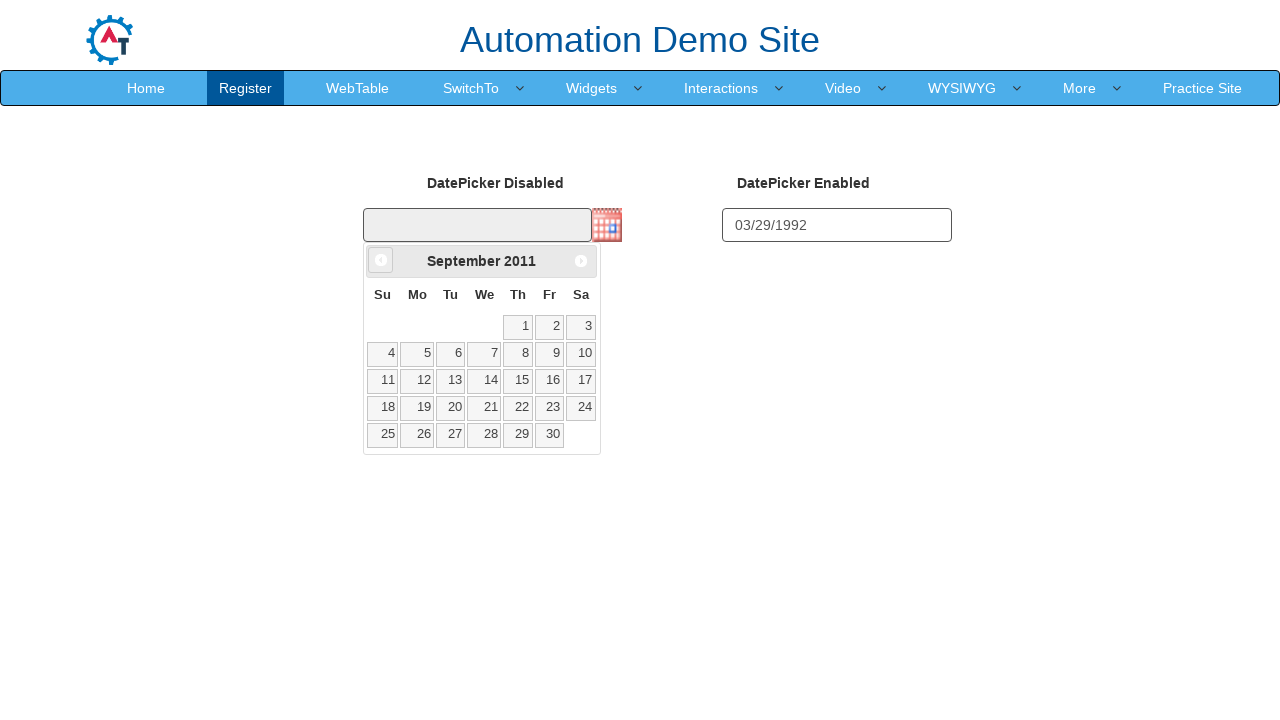

Clicked previous month button (iteration 175/372) at (381, 260) on a[data-handler='prev']
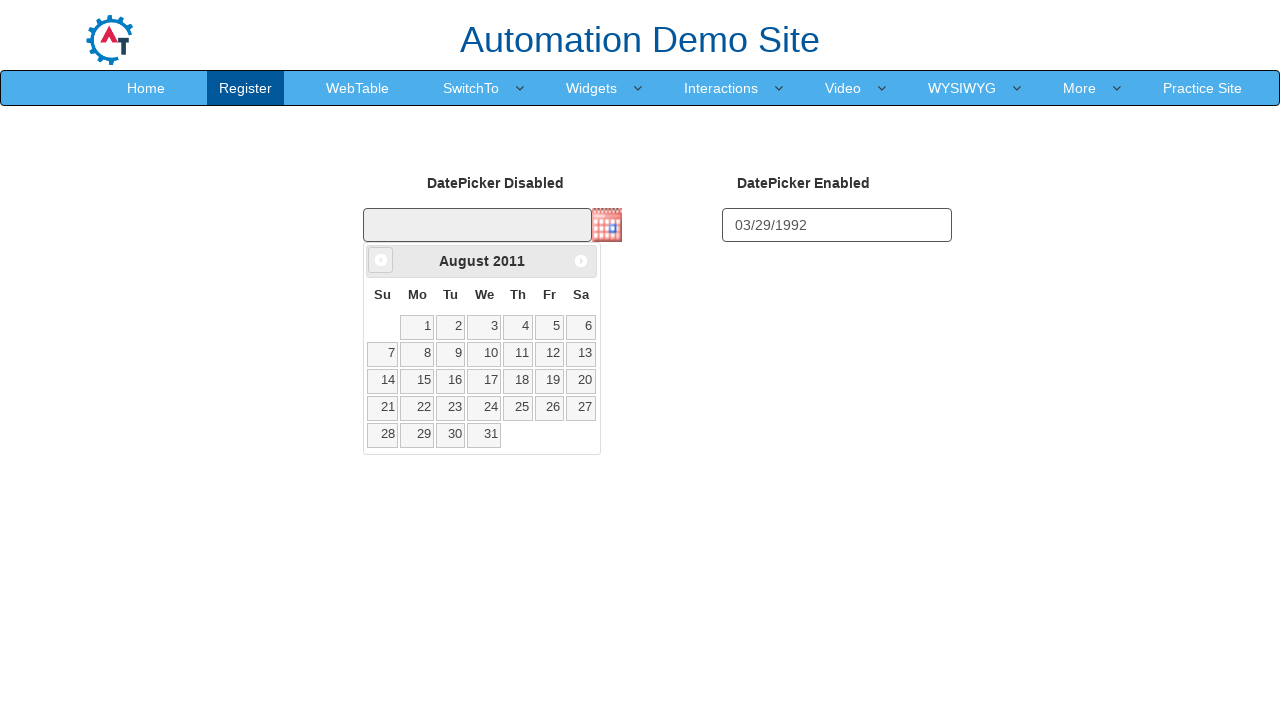

Clicked previous month button (iteration 176/372) at (381, 260) on a[data-handler='prev']
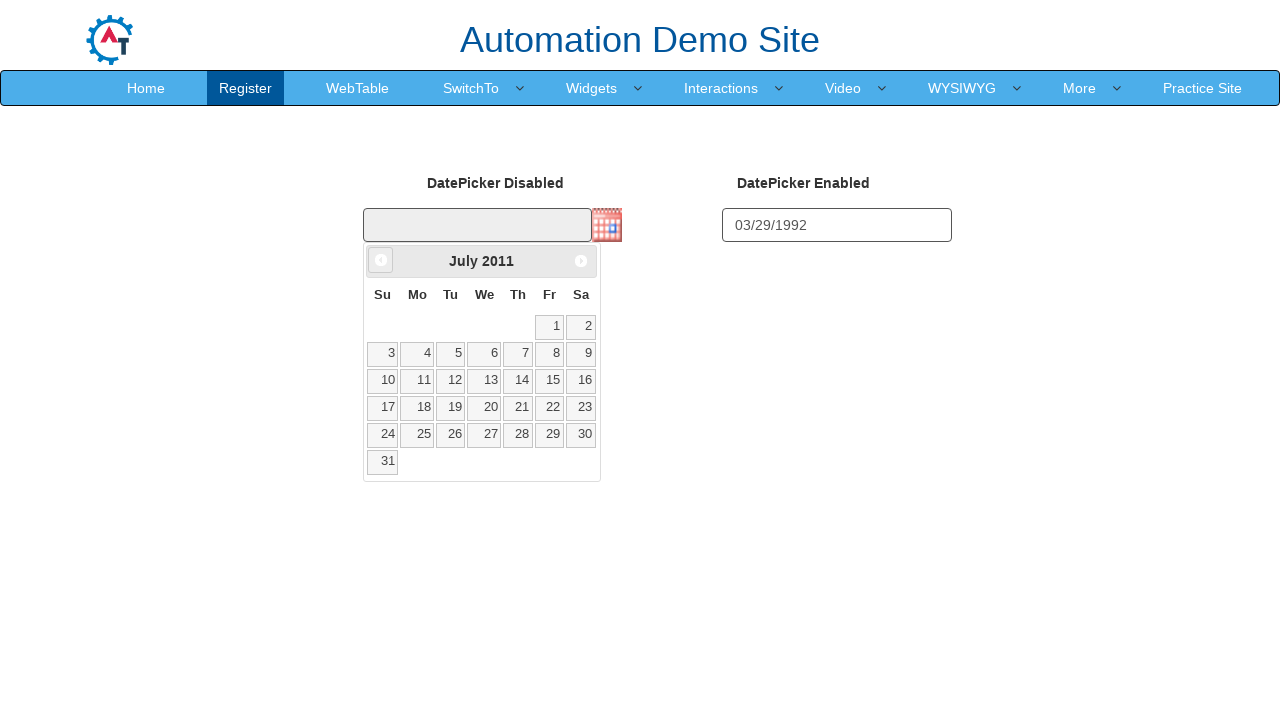

Clicked previous month button (iteration 177/372) at (381, 260) on a[data-handler='prev']
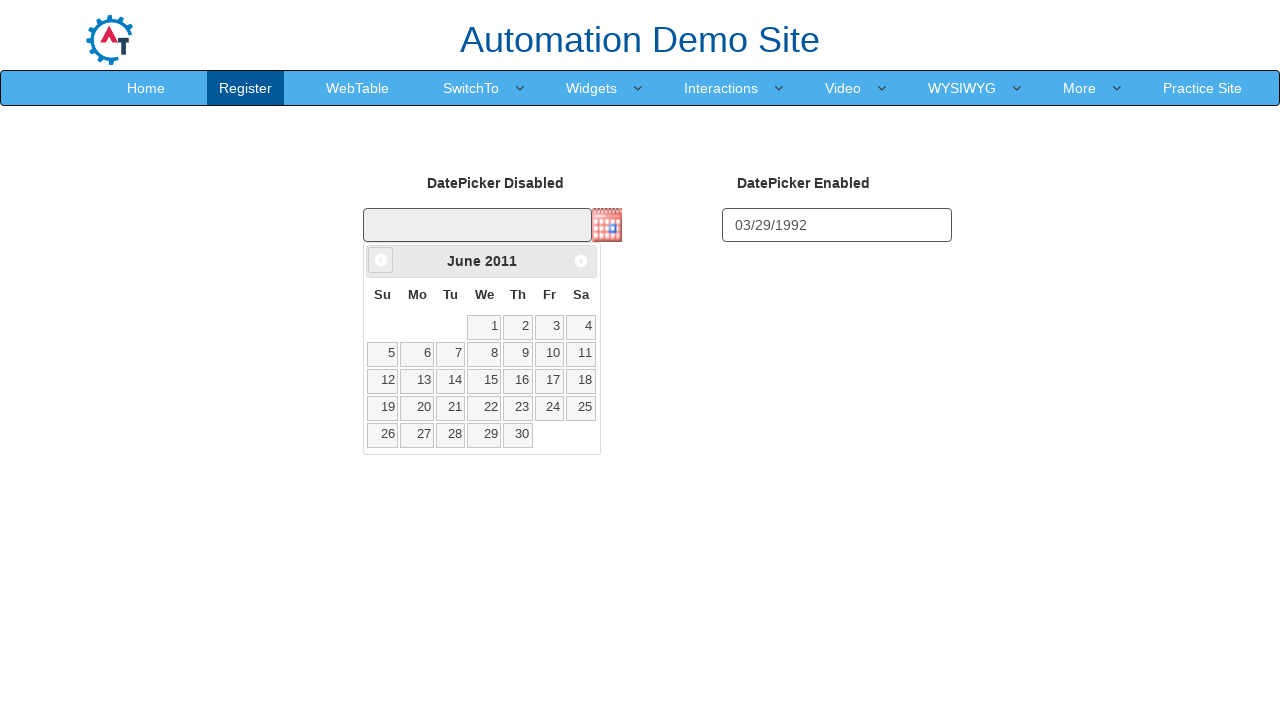

Clicked previous month button (iteration 178/372) at (381, 260) on a[data-handler='prev']
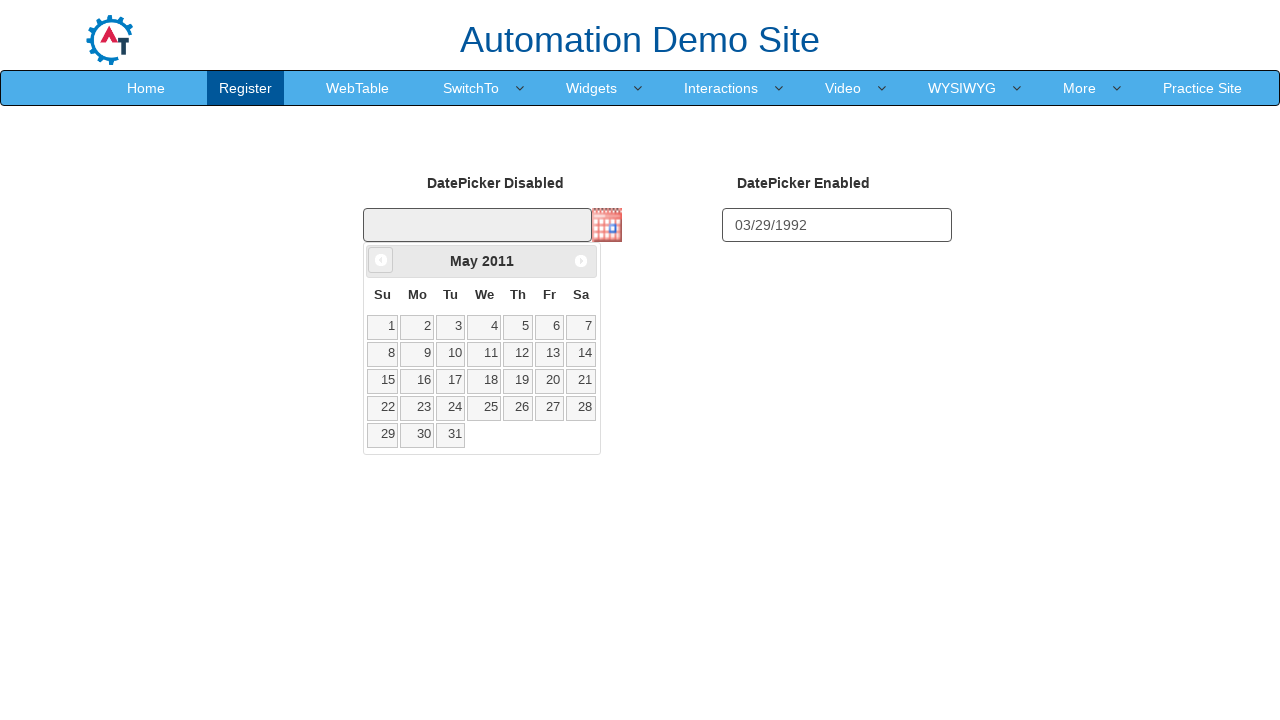

Clicked previous month button (iteration 179/372) at (381, 260) on a[data-handler='prev']
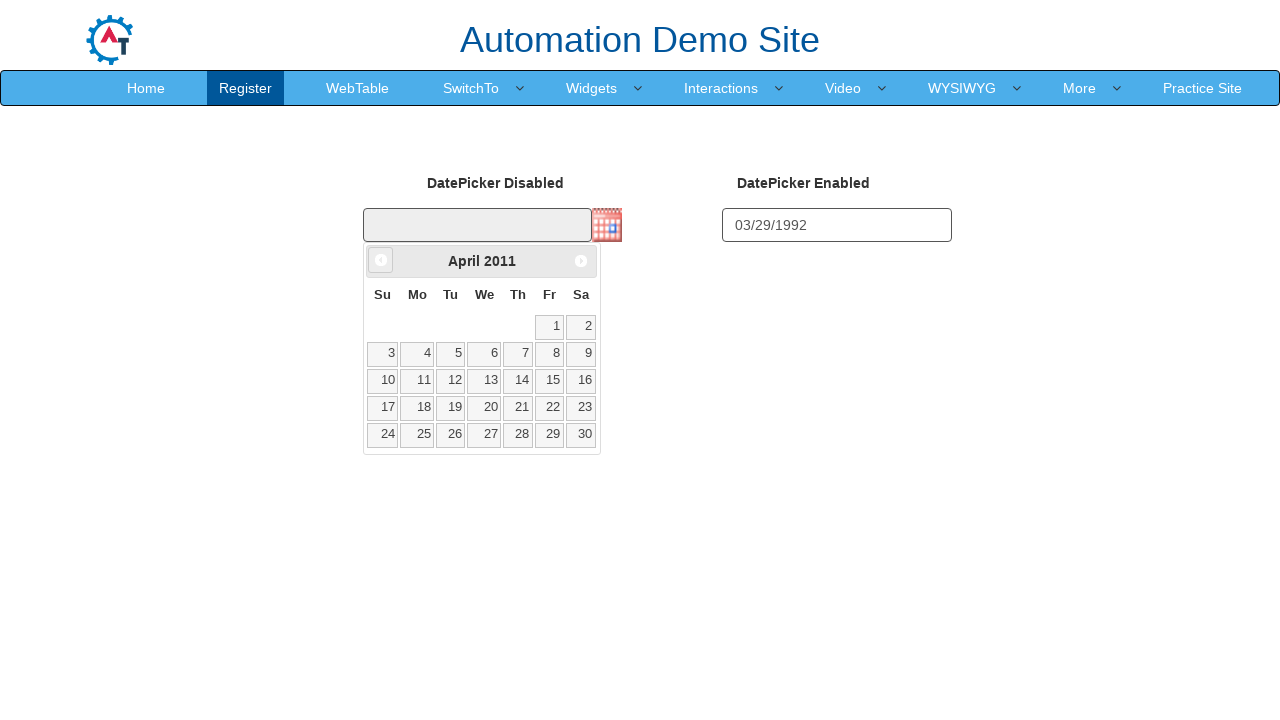

Clicked previous month button (iteration 180/372) at (381, 260) on a[data-handler='prev']
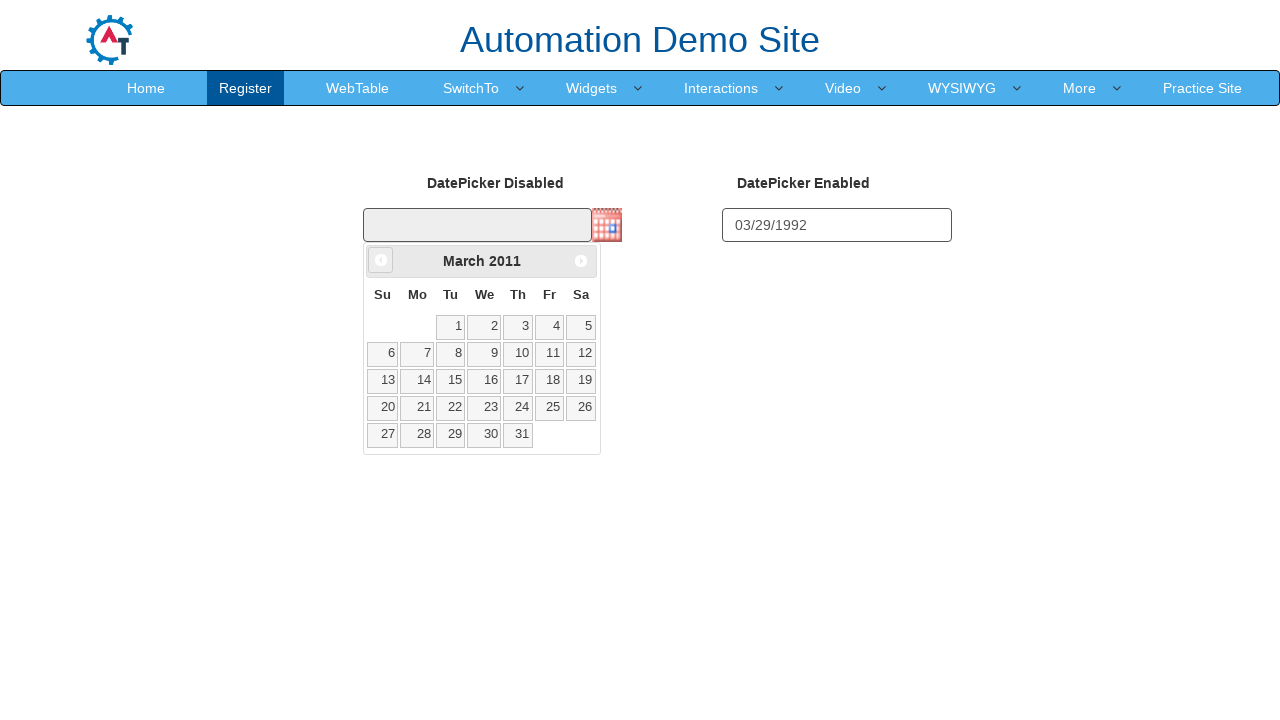

Clicked previous month button (iteration 181/372) at (381, 260) on a[data-handler='prev']
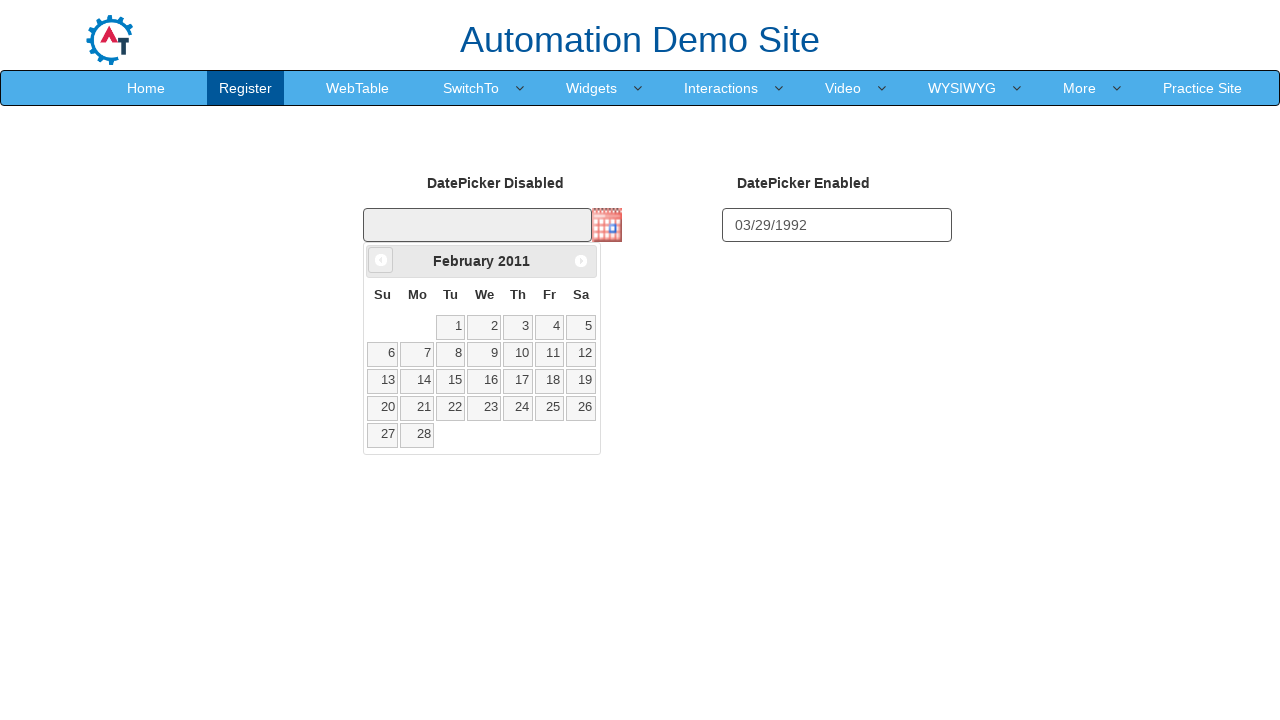

Clicked previous month button (iteration 182/372) at (381, 260) on a[data-handler='prev']
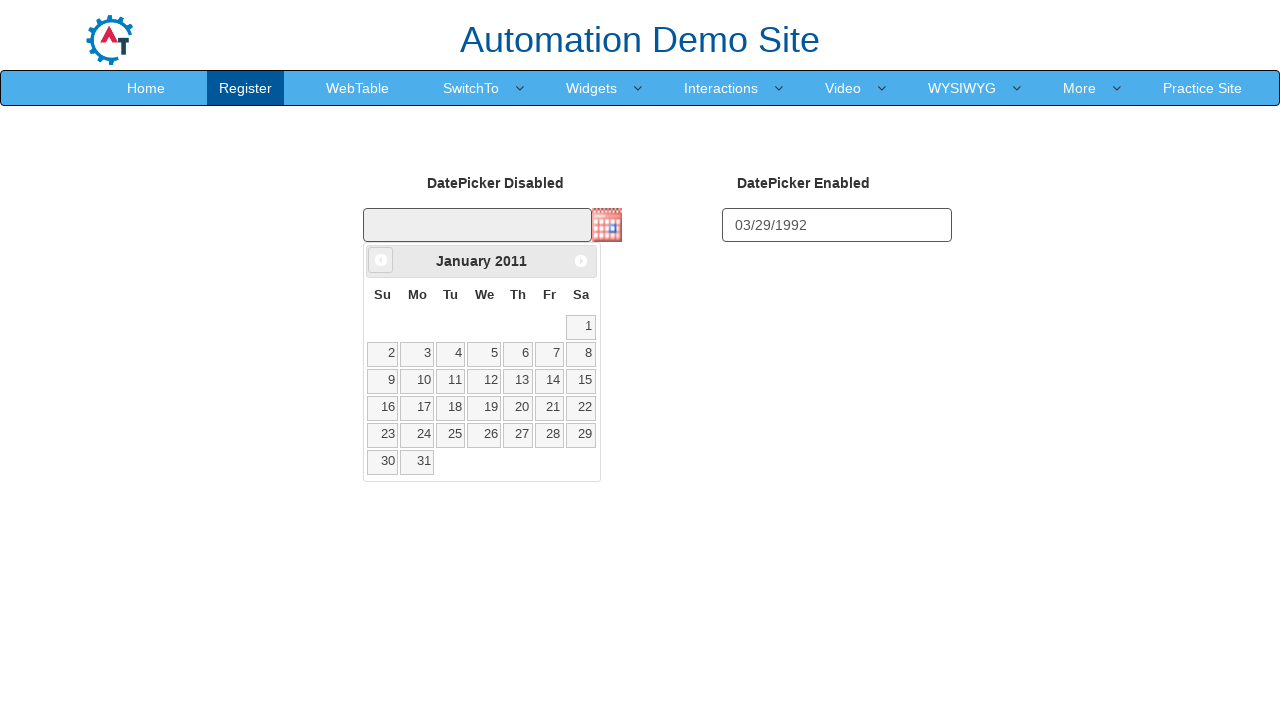

Clicked previous month button (iteration 183/372) at (381, 260) on a[data-handler='prev']
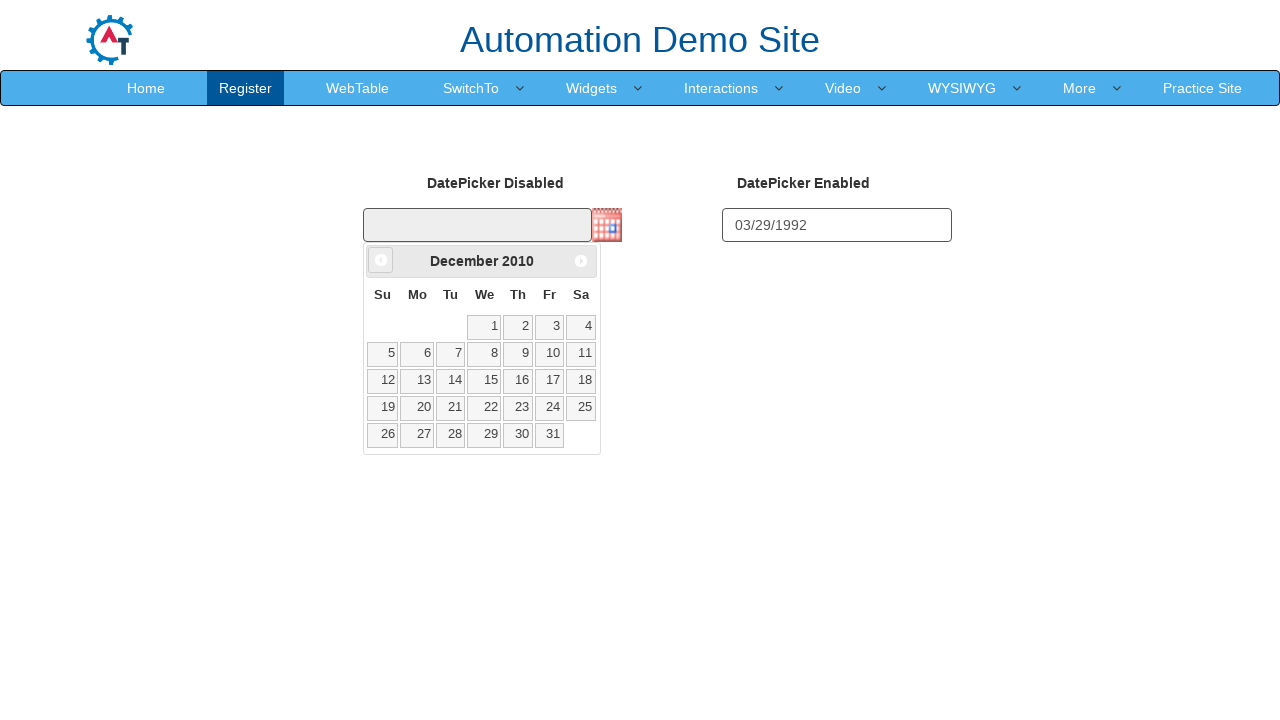

Clicked previous month button (iteration 184/372) at (381, 260) on a[data-handler='prev']
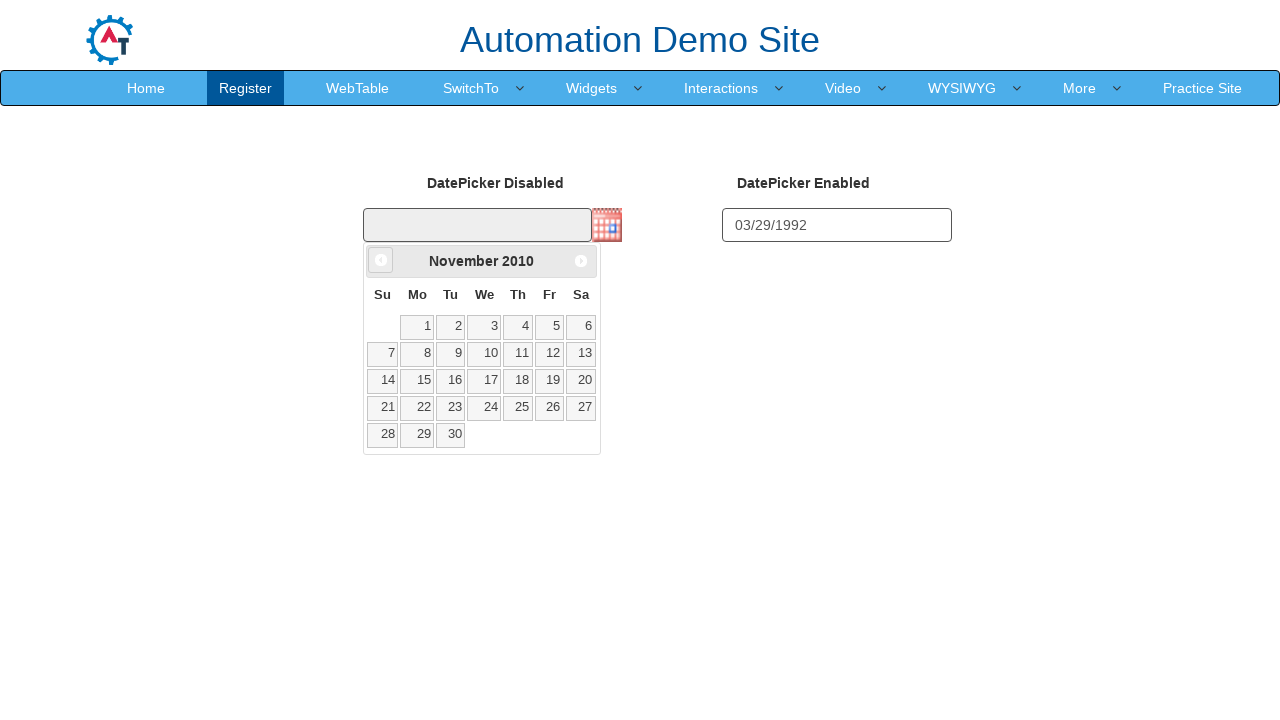

Clicked previous month button (iteration 185/372) at (381, 260) on a[data-handler='prev']
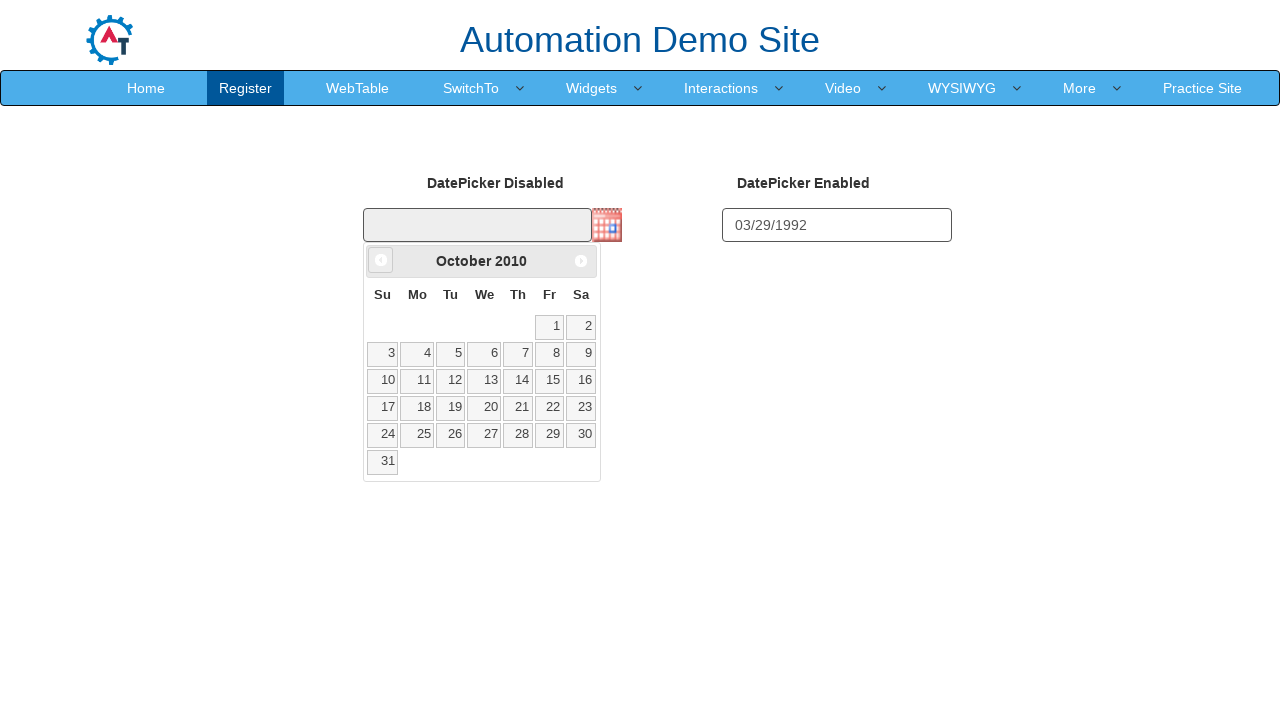

Clicked previous month button (iteration 186/372) at (381, 260) on a[data-handler='prev']
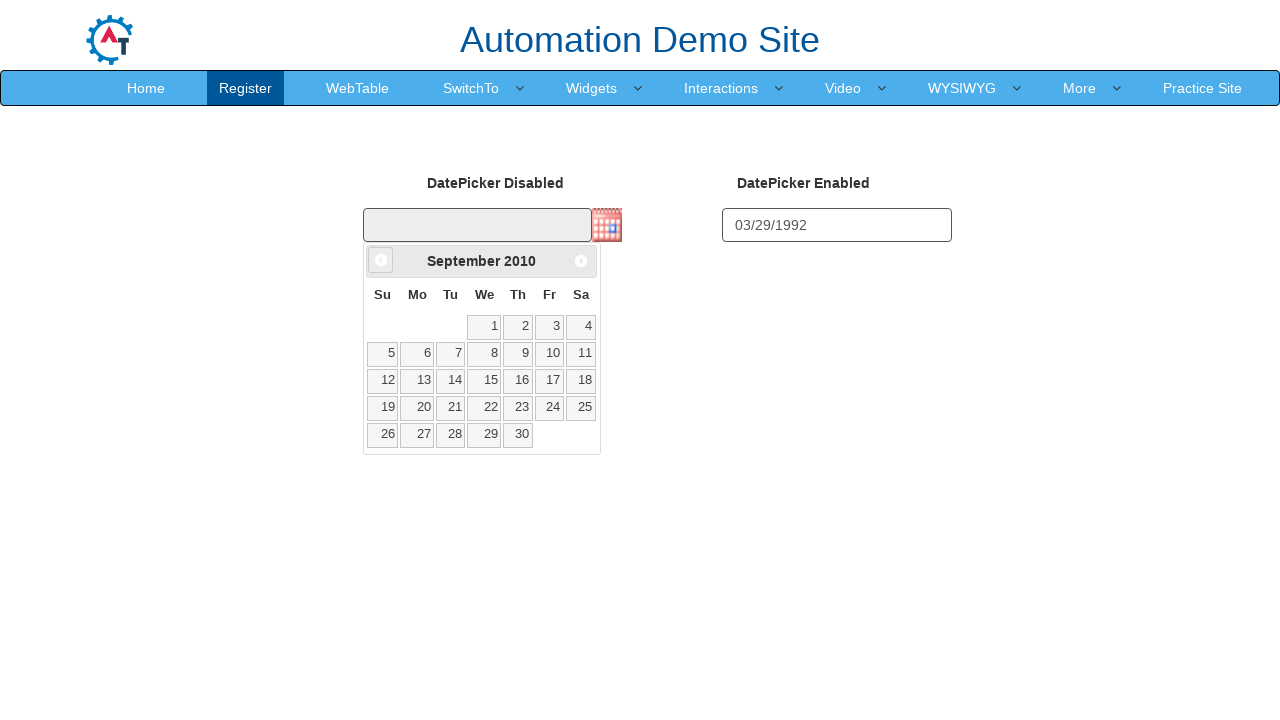

Clicked previous month button (iteration 187/372) at (381, 260) on a[data-handler='prev']
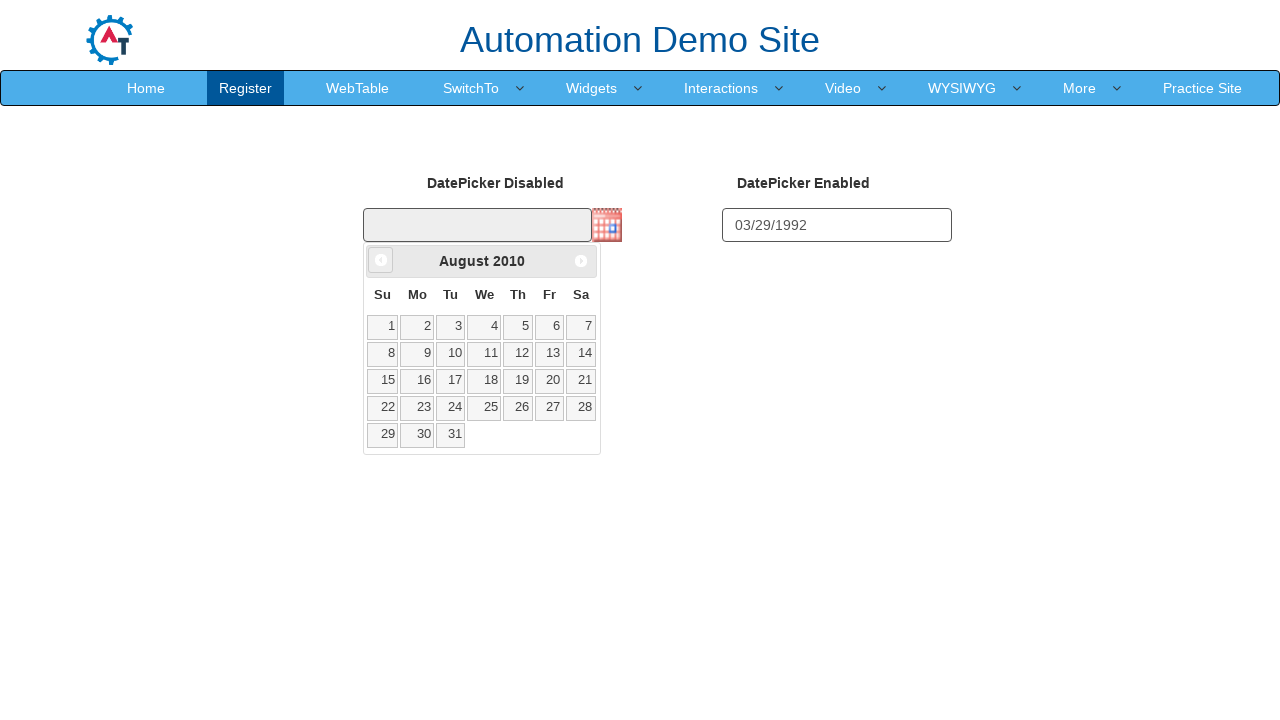

Clicked previous month button (iteration 188/372) at (381, 260) on a[data-handler='prev']
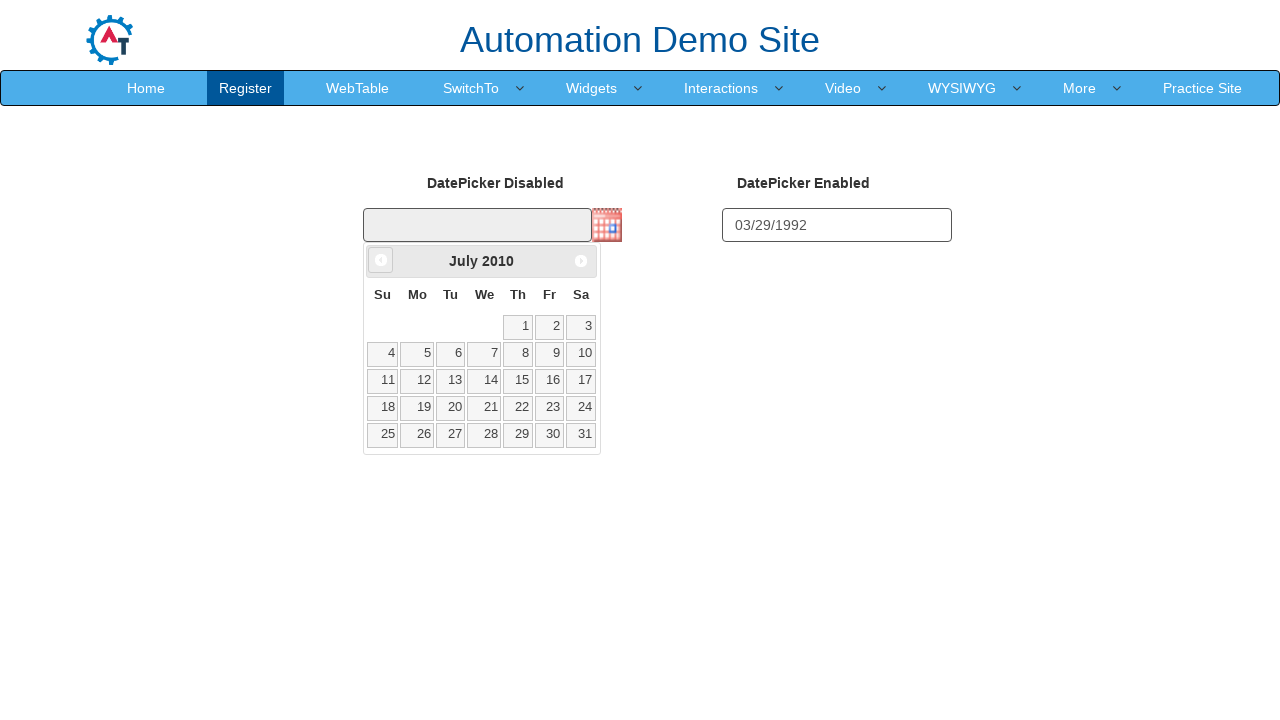

Clicked previous month button (iteration 189/372) at (381, 260) on a[data-handler='prev']
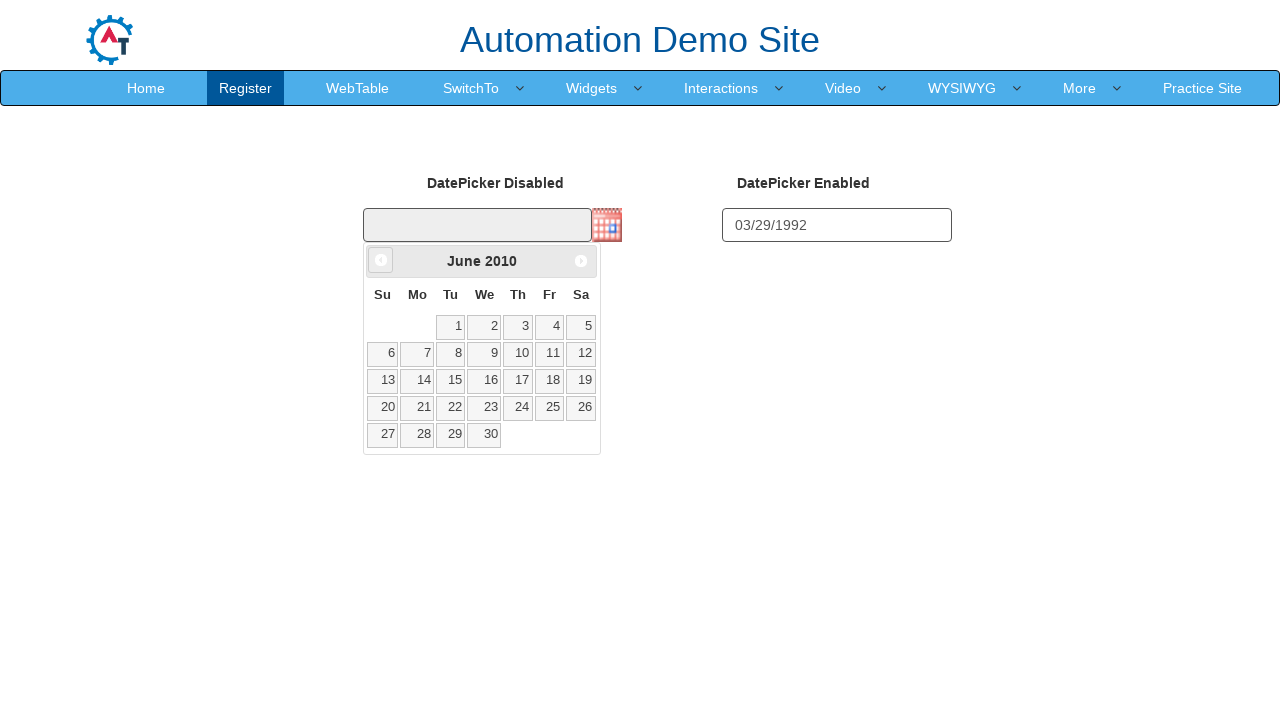

Clicked previous month button (iteration 190/372) at (381, 260) on a[data-handler='prev']
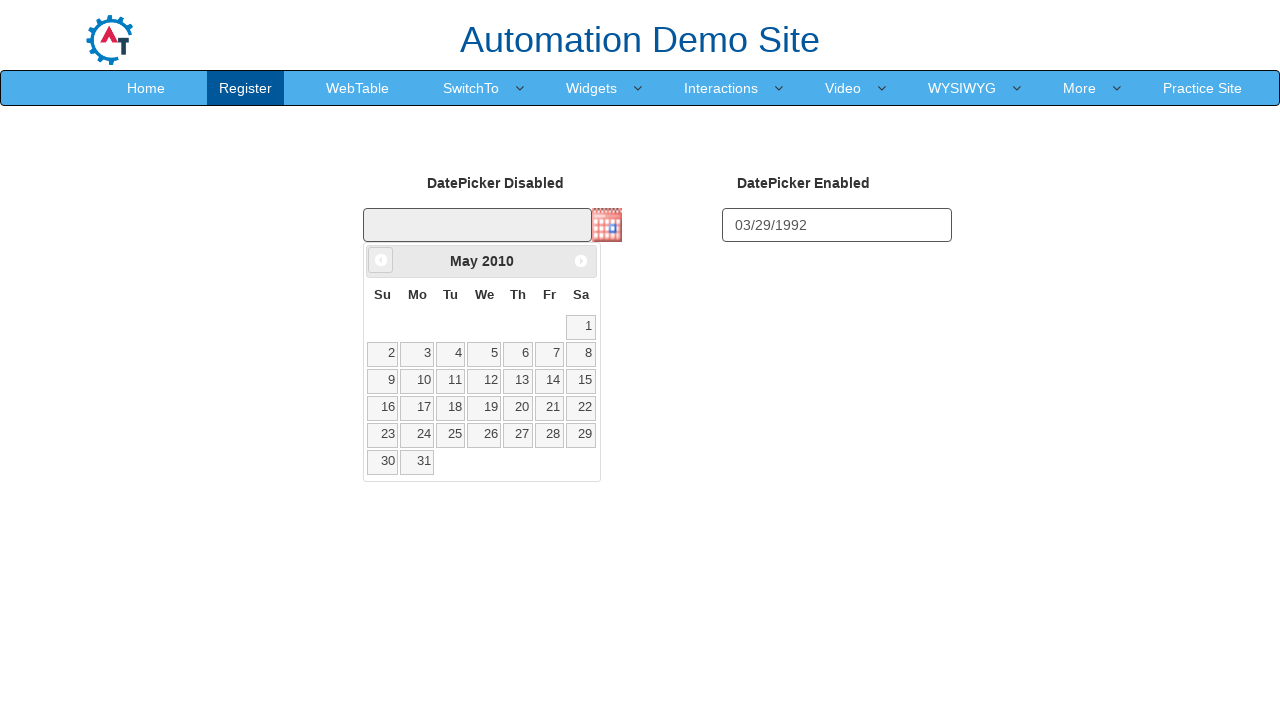

Clicked previous month button (iteration 191/372) at (381, 260) on a[data-handler='prev']
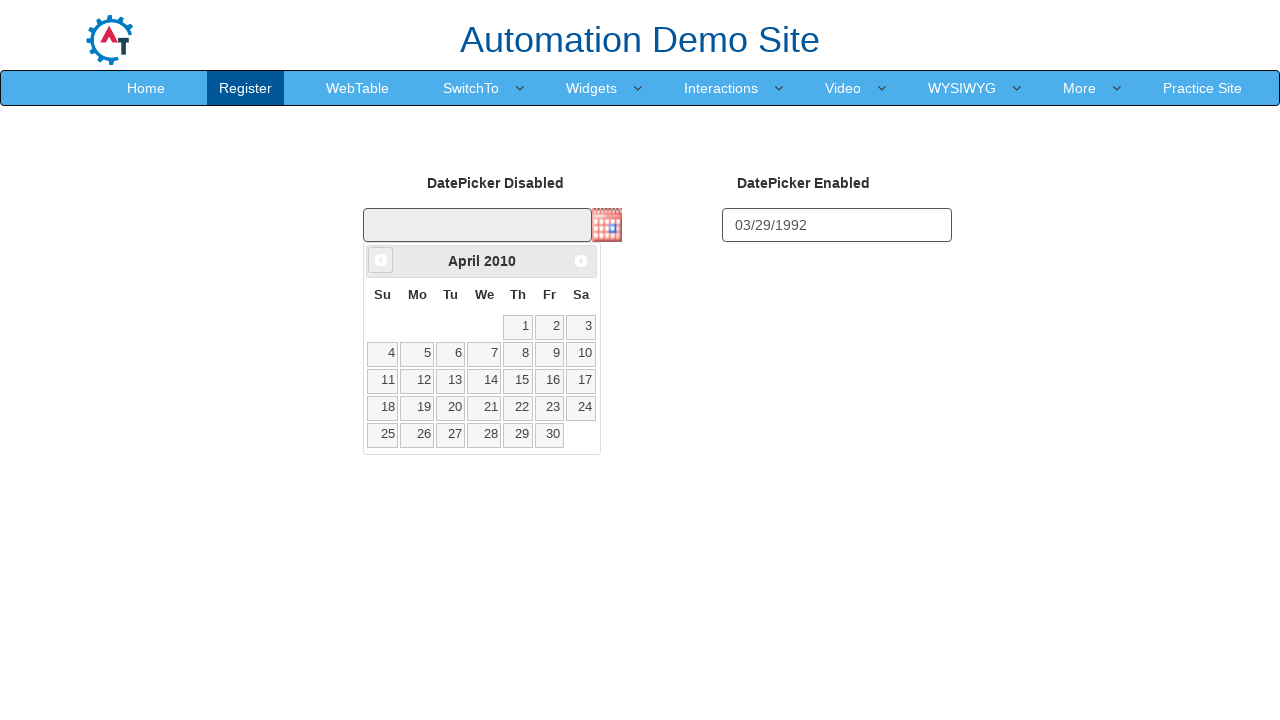

Clicked previous month button (iteration 192/372) at (381, 260) on a[data-handler='prev']
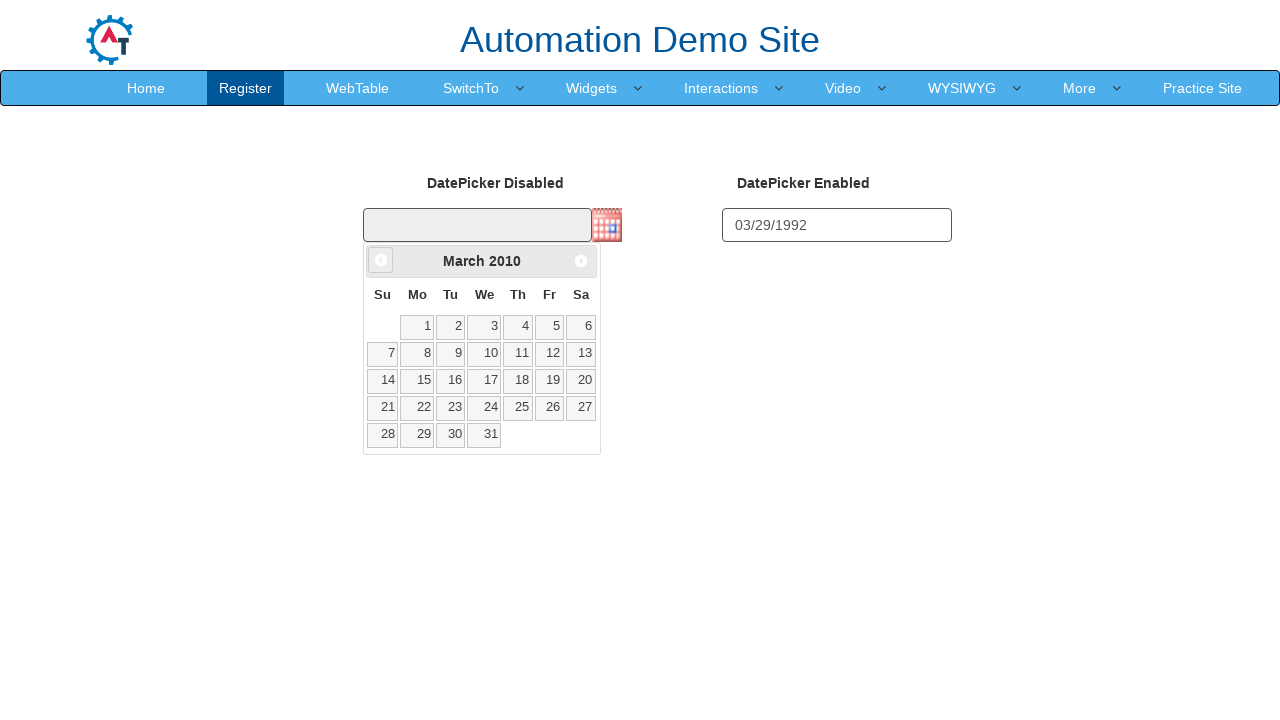

Clicked previous month button (iteration 193/372) at (381, 260) on a[data-handler='prev']
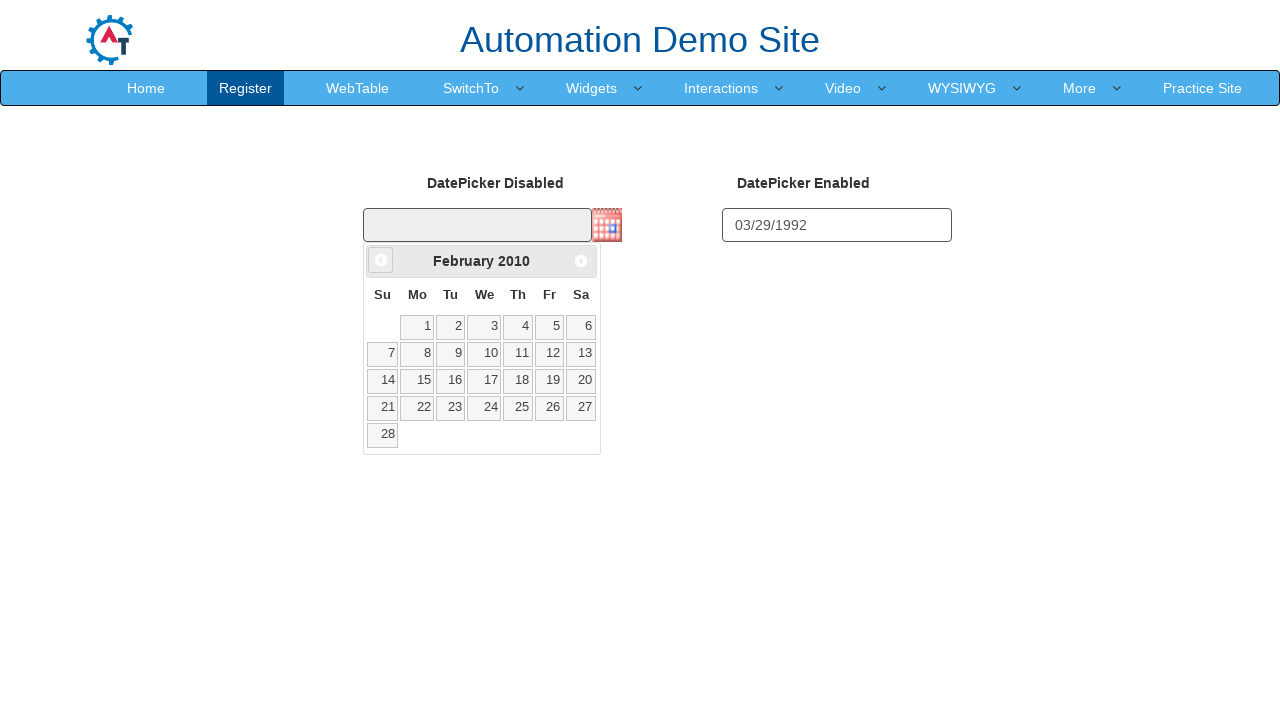

Clicked previous month button (iteration 194/372) at (381, 260) on a[data-handler='prev']
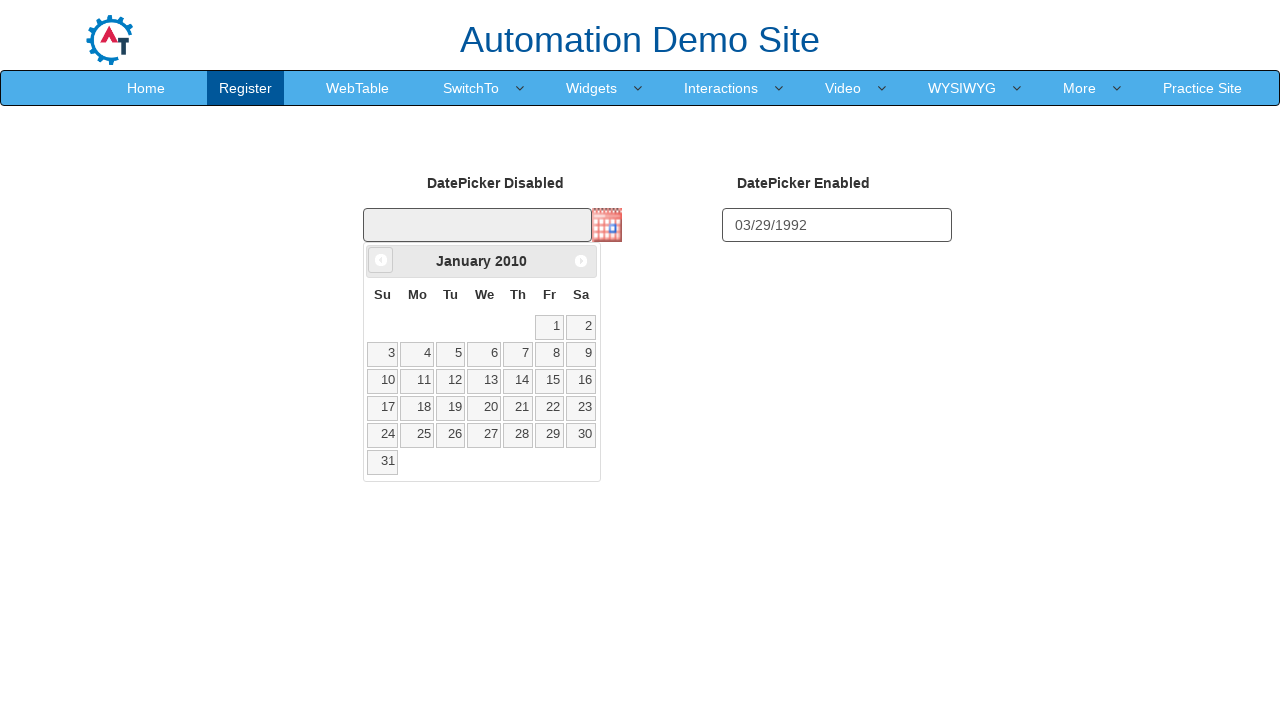

Clicked previous month button (iteration 195/372) at (381, 260) on a[data-handler='prev']
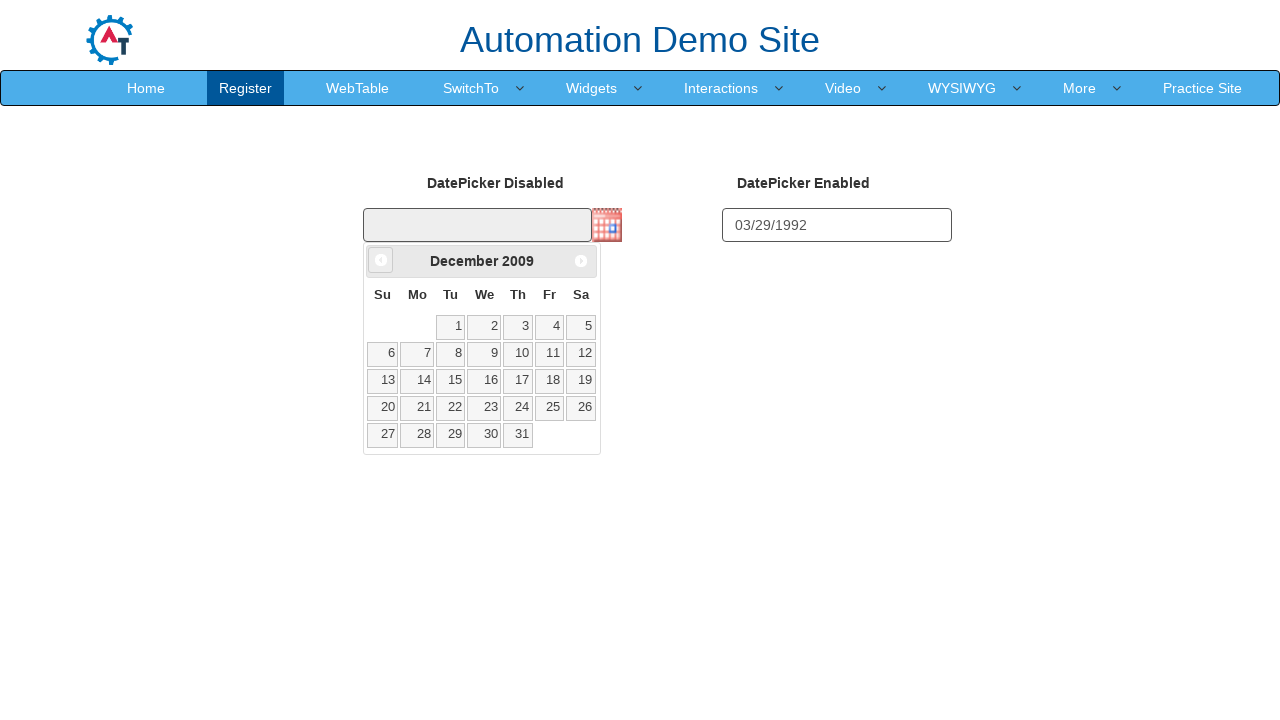

Clicked previous month button (iteration 196/372) at (381, 260) on a[data-handler='prev']
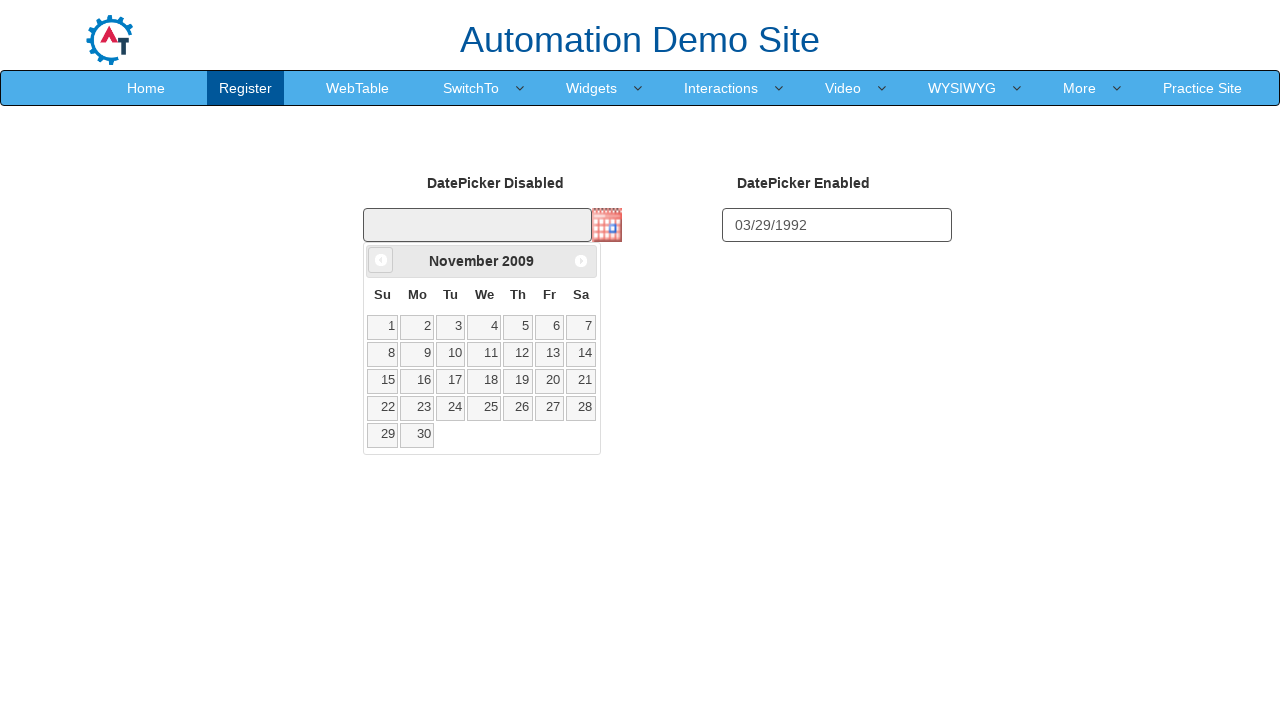

Clicked previous month button (iteration 197/372) at (381, 260) on a[data-handler='prev']
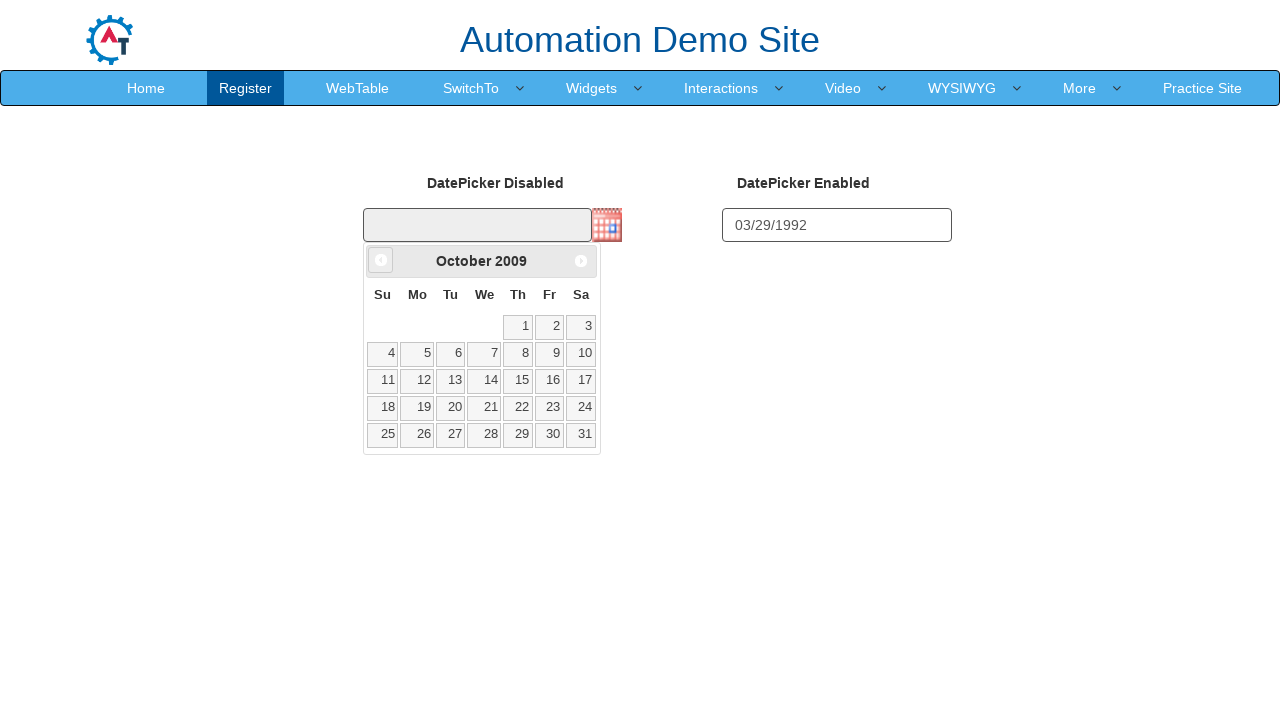

Clicked previous month button (iteration 198/372) at (381, 260) on a[data-handler='prev']
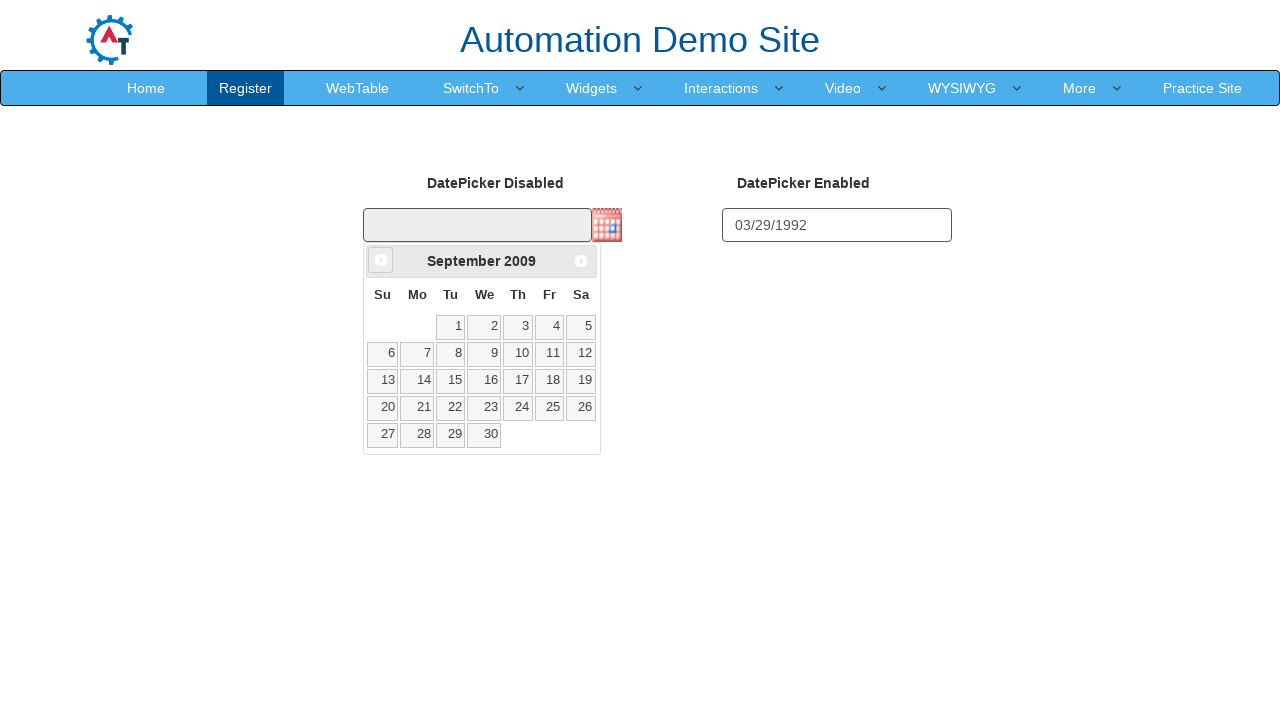

Clicked previous month button (iteration 199/372) at (381, 260) on a[data-handler='prev']
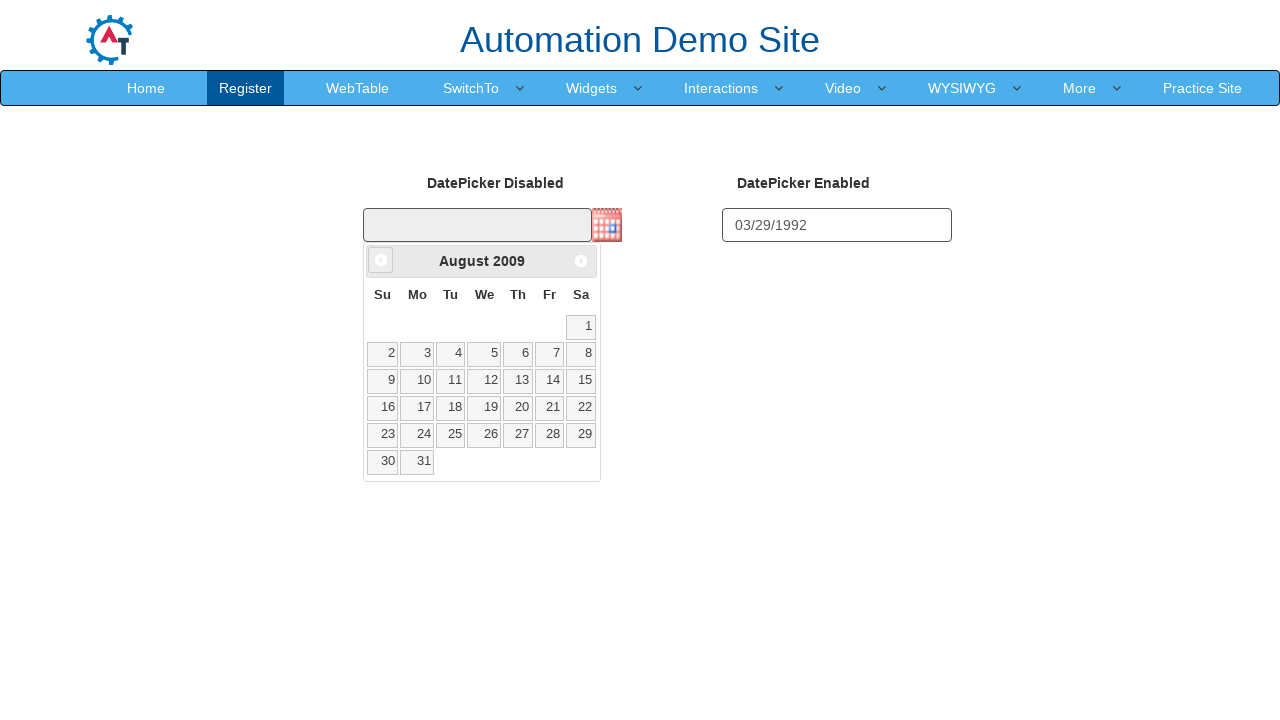

Clicked previous month button (iteration 200/372) at (381, 260) on a[data-handler='prev']
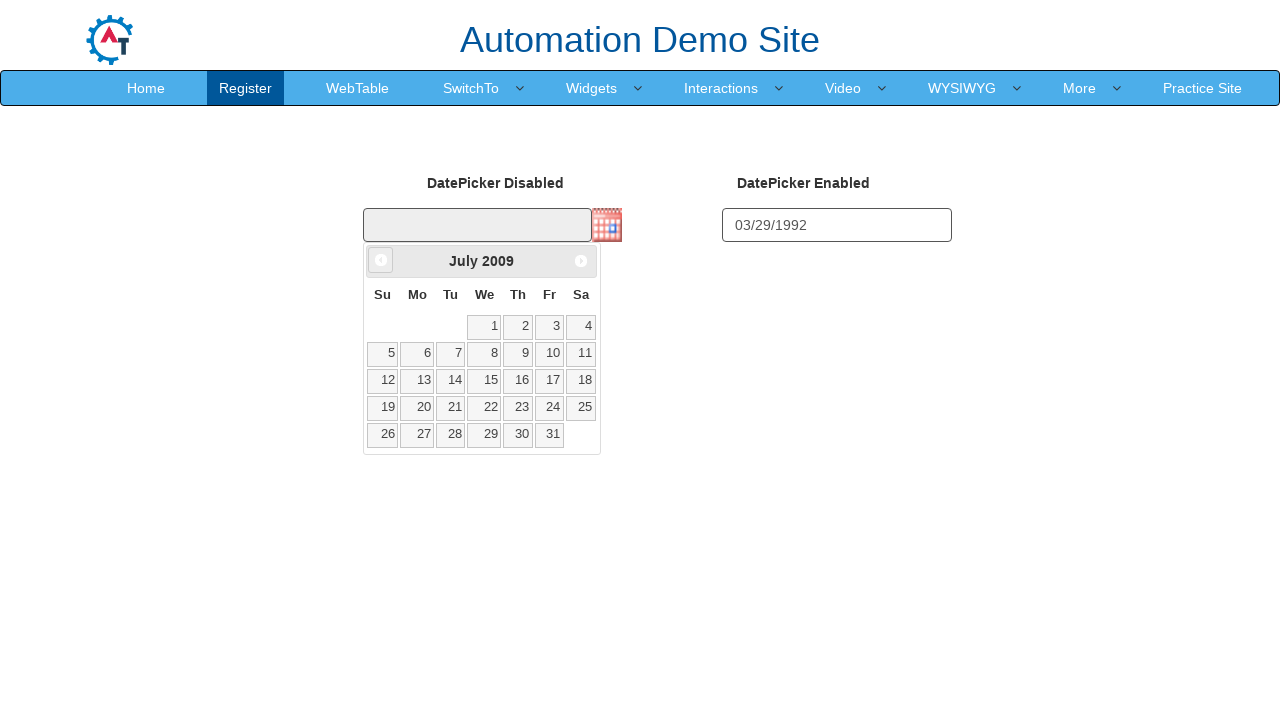

Clicked previous month button (iteration 201/372) at (381, 260) on a[data-handler='prev']
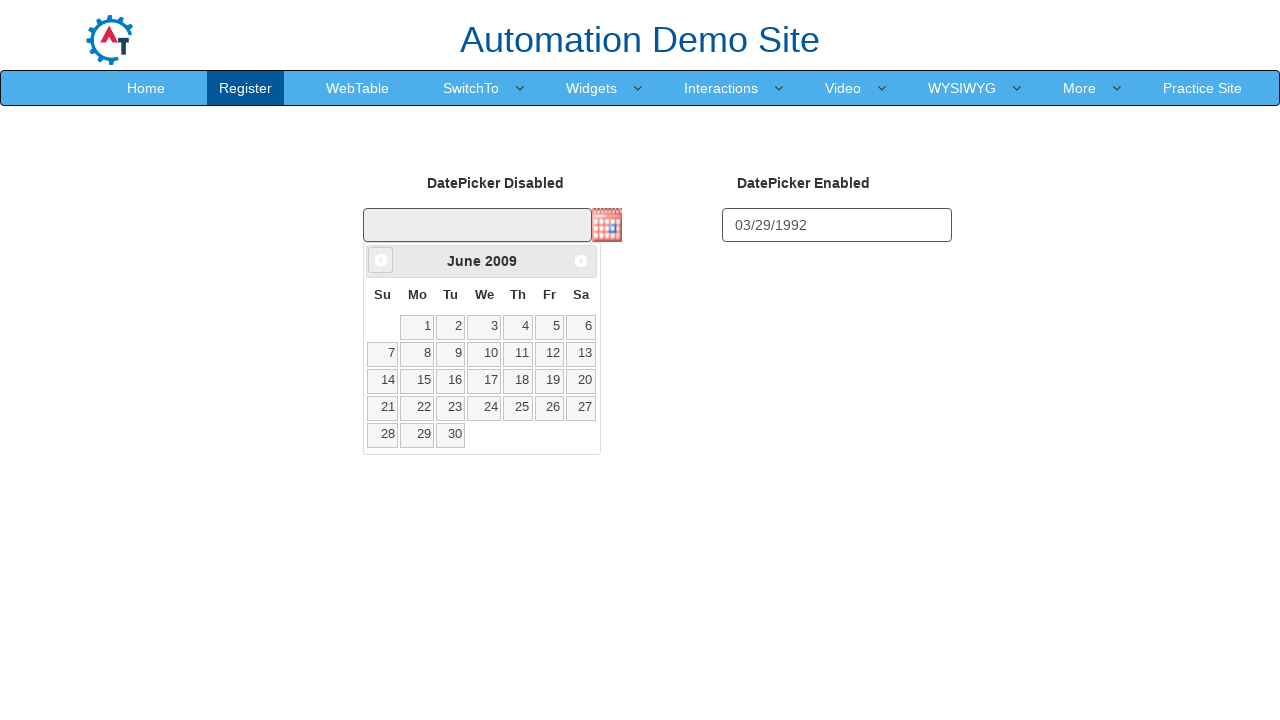

Clicked previous month button (iteration 202/372) at (381, 260) on a[data-handler='prev']
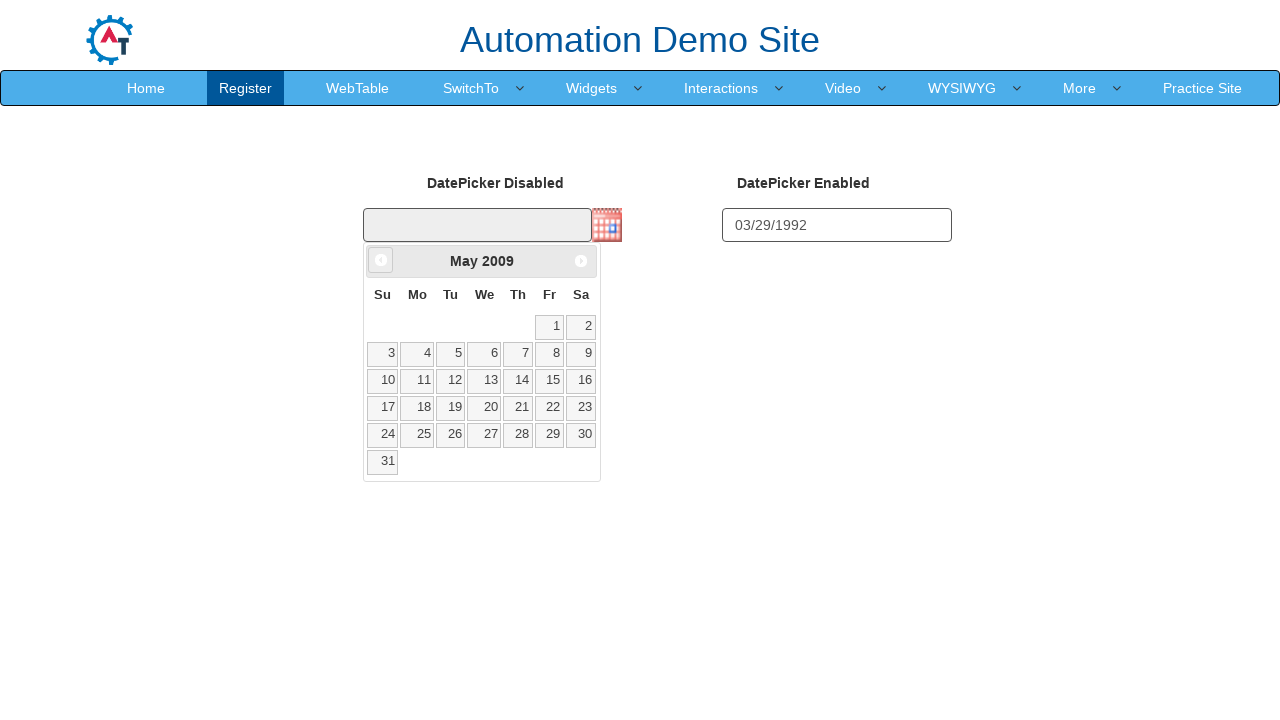

Clicked previous month button (iteration 203/372) at (381, 260) on a[data-handler='prev']
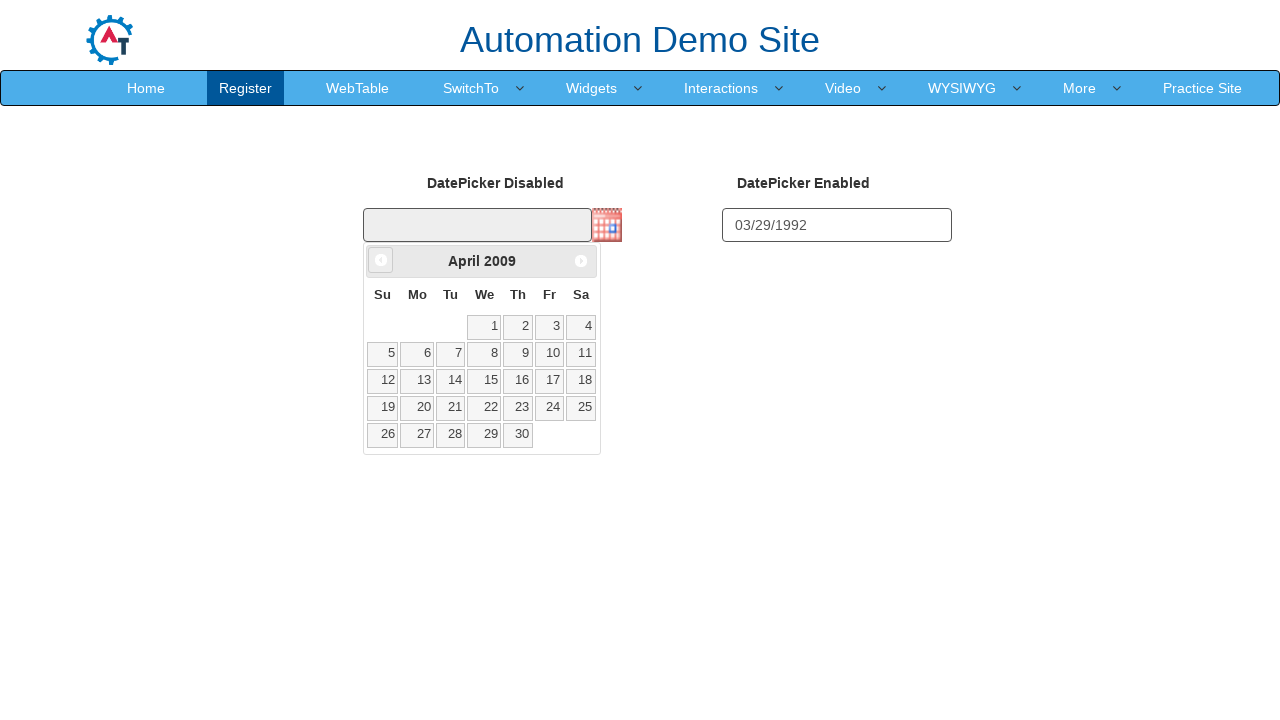

Clicked previous month button (iteration 204/372) at (381, 260) on a[data-handler='prev']
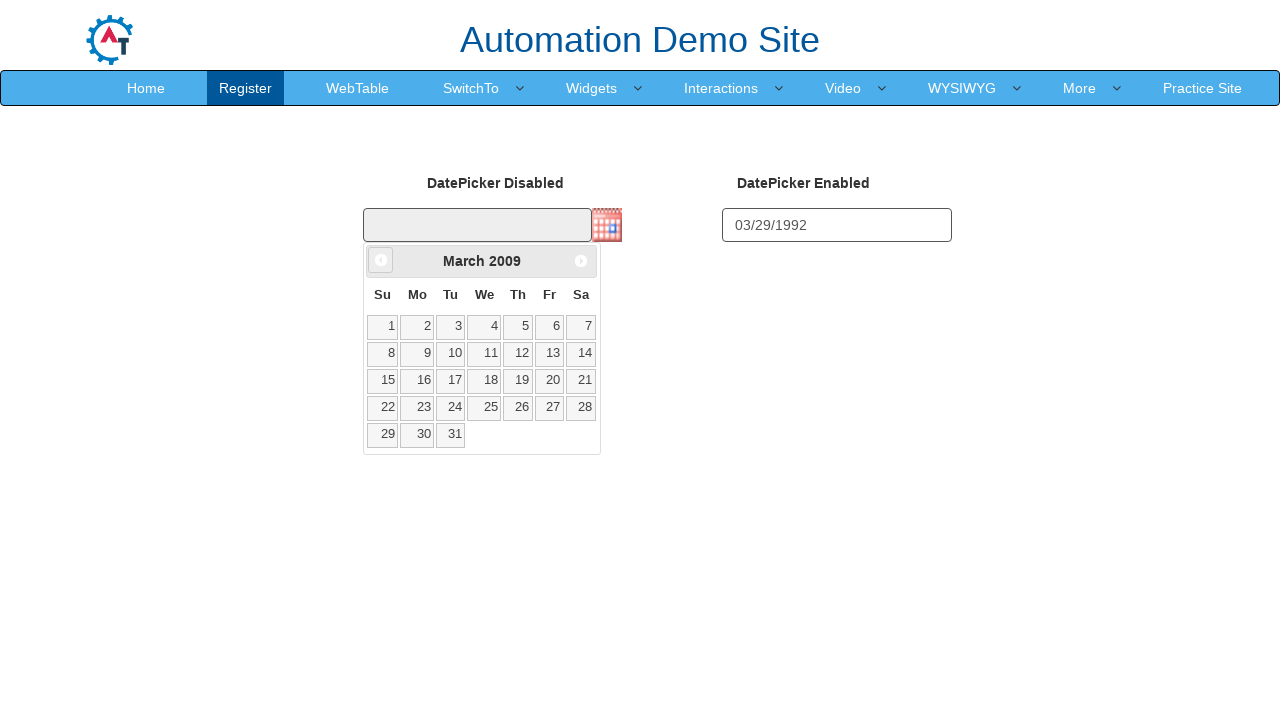

Clicked previous month button (iteration 205/372) at (381, 260) on a[data-handler='prev']
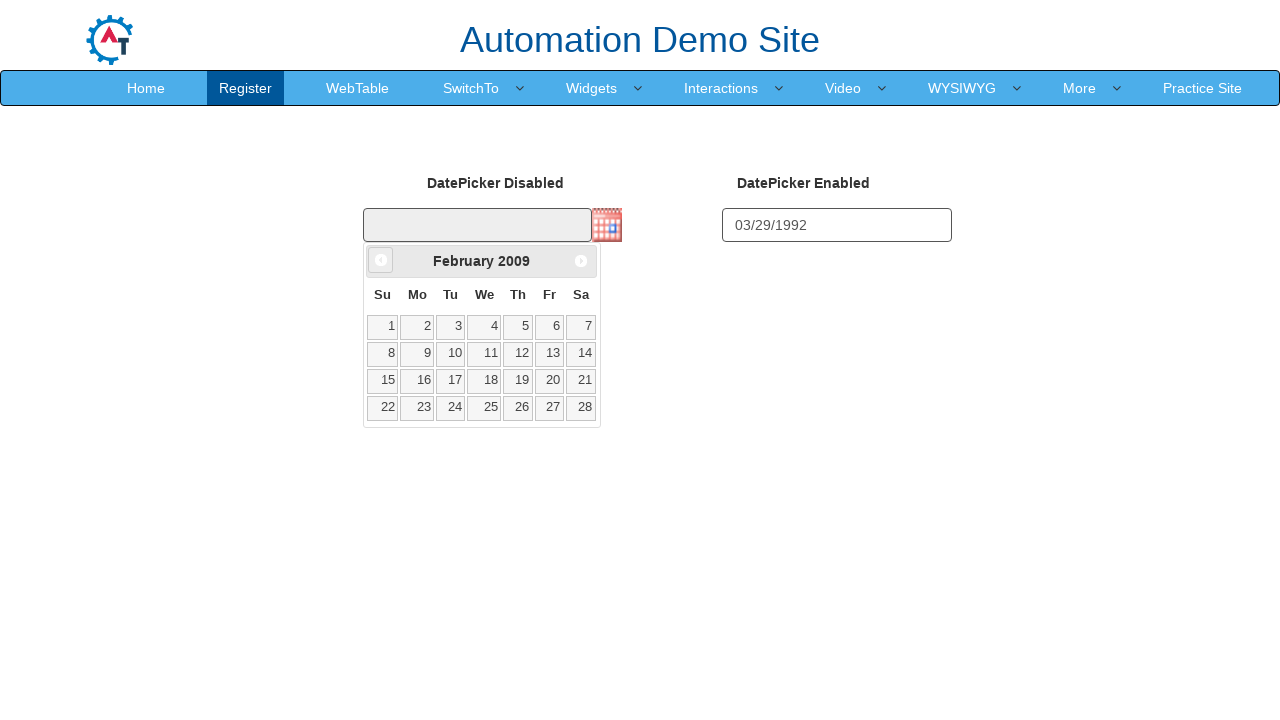

Clicked previous month button (iteration 206/372) at (381, 260) on a[data-handler='prev']
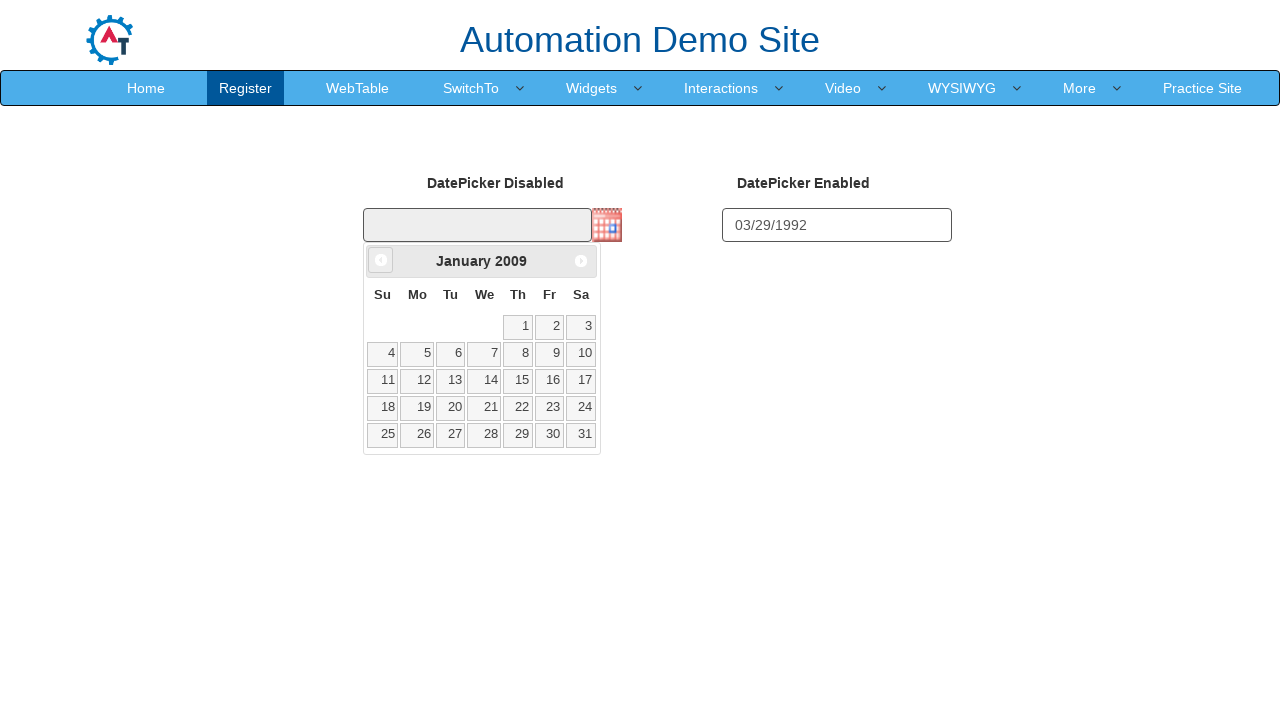

Clicked previous month button (iteration 207/372) at (381, 260) on a[data-handler='prev']
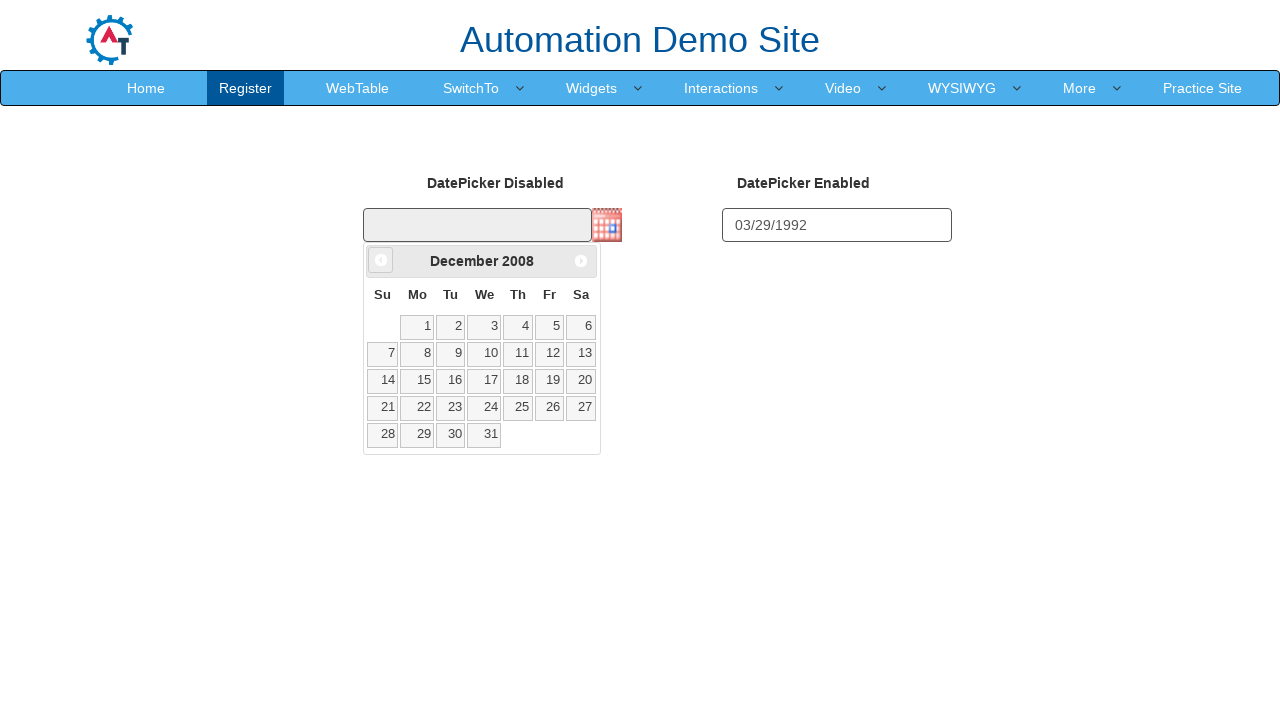

Clicked previous month button (iteration 208/372) at (381, 260) on a[data-handler='prev']
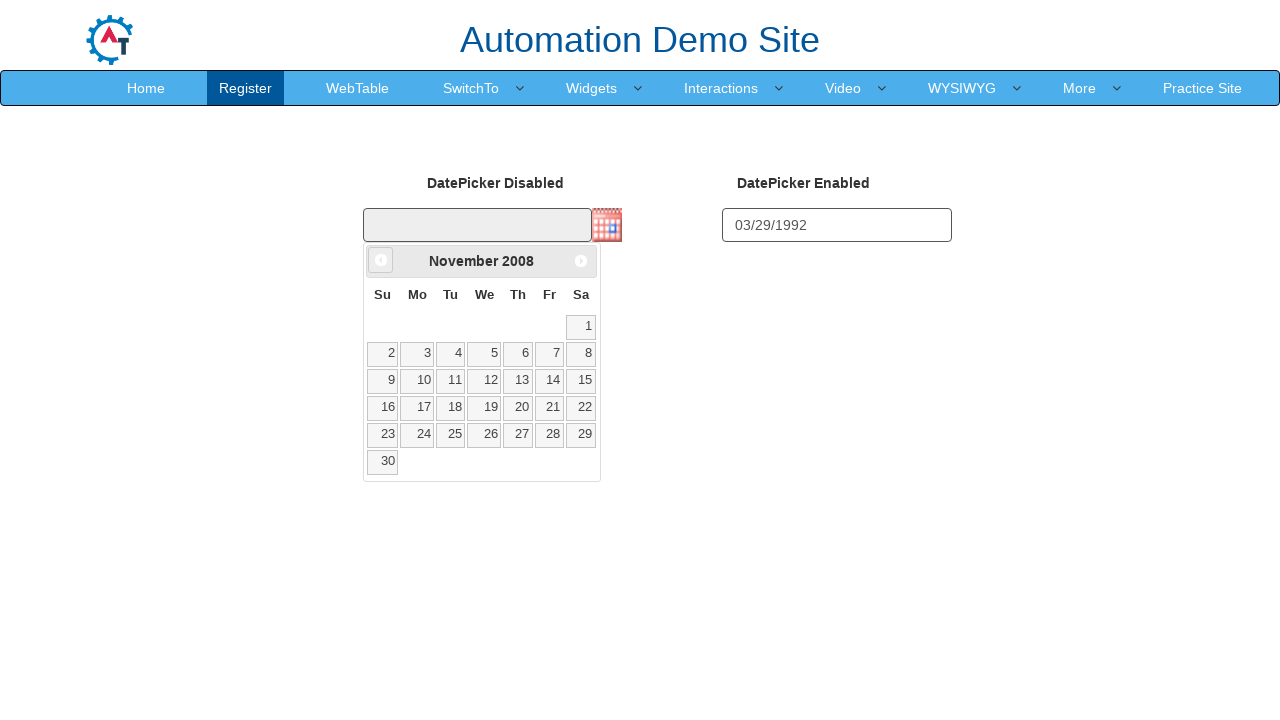

Clicked previous month button (iteration 209/372) at (381, 260) on a[data-handler='prev']
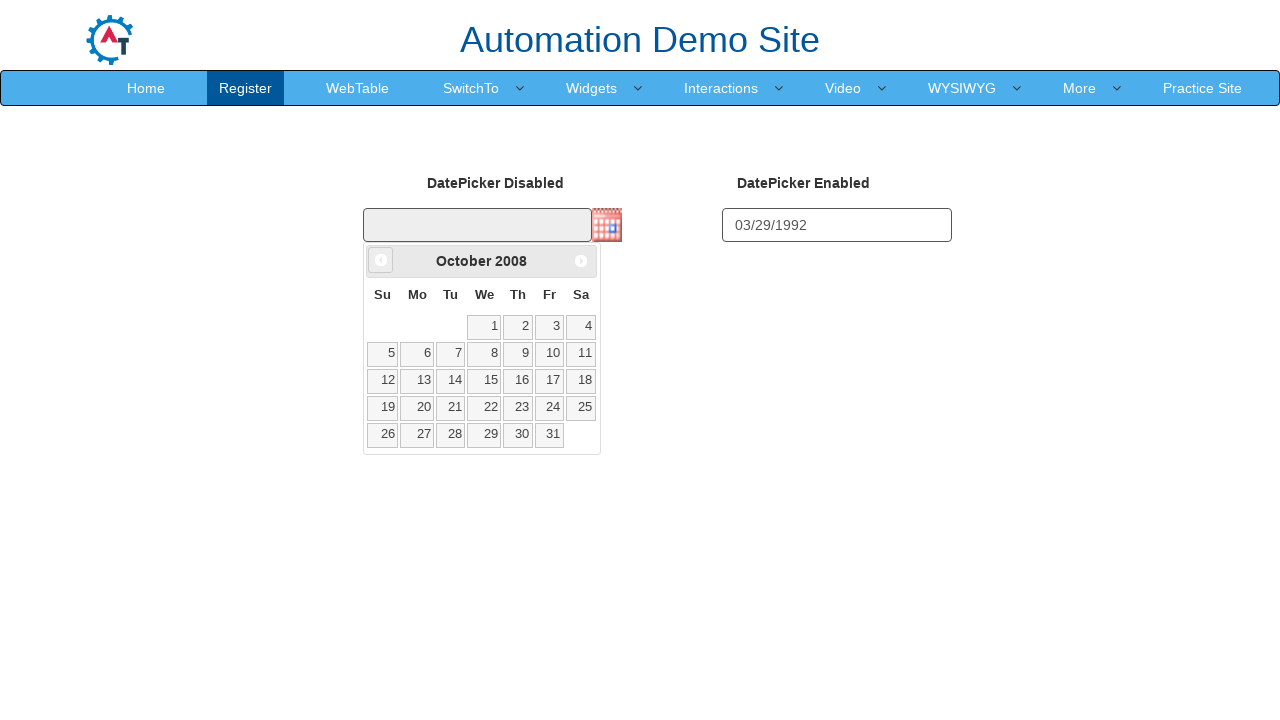

Clicked previous month button (iteration 210/372) at (381, 260) on a[data-handler='prev']
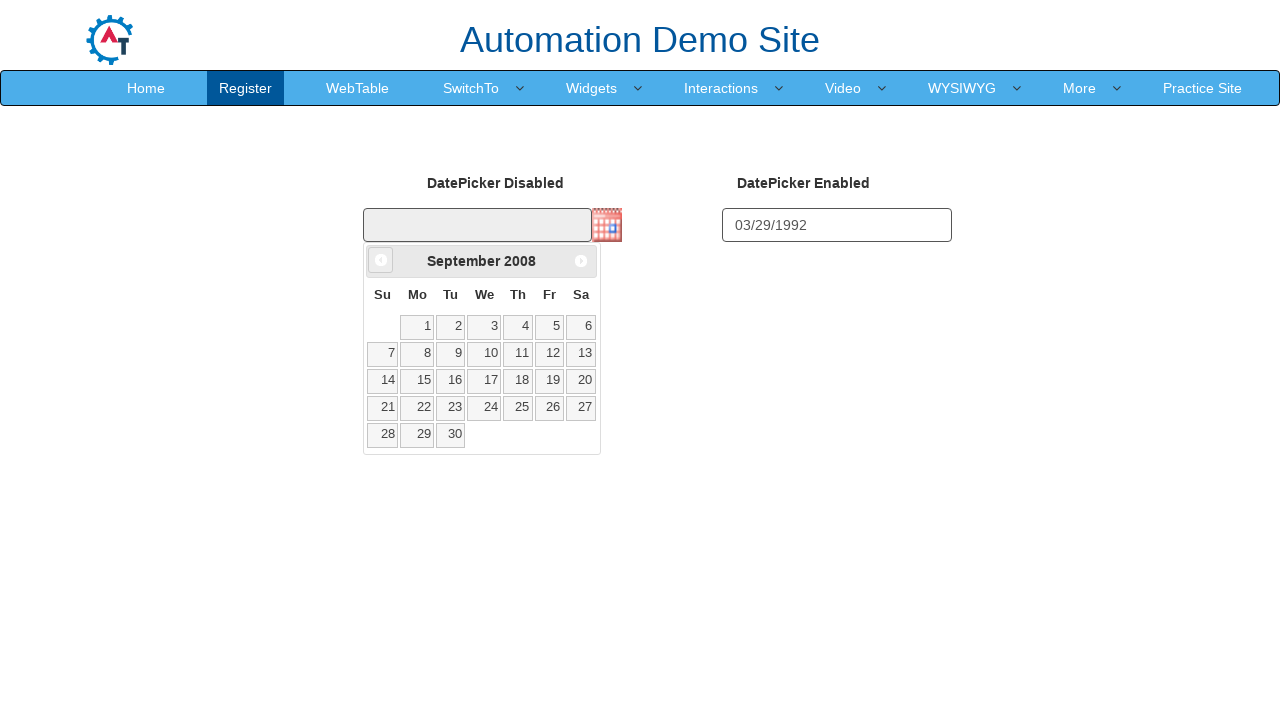

Clicked previous month button (iteration 211/372) at (381, 260) on a[data-handler='prev']
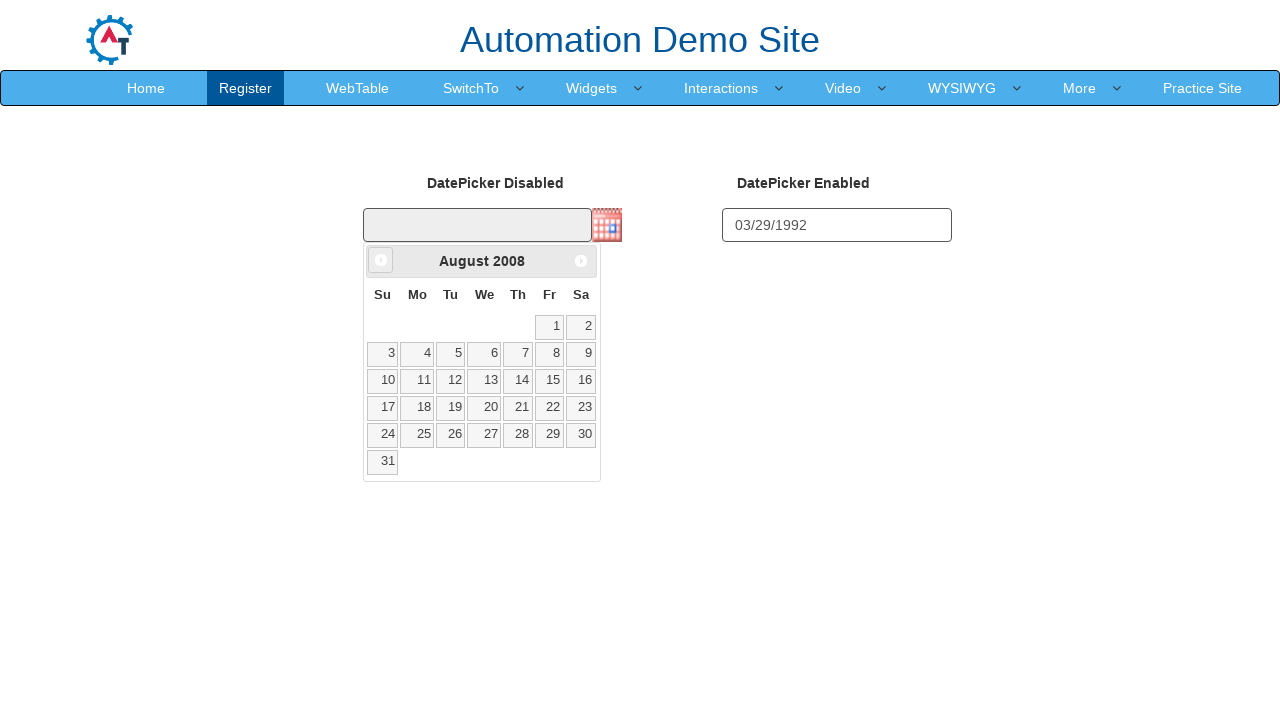

Clicked previous month button (iteration 212/372) at (381, 260) on a[data-handler='prev']
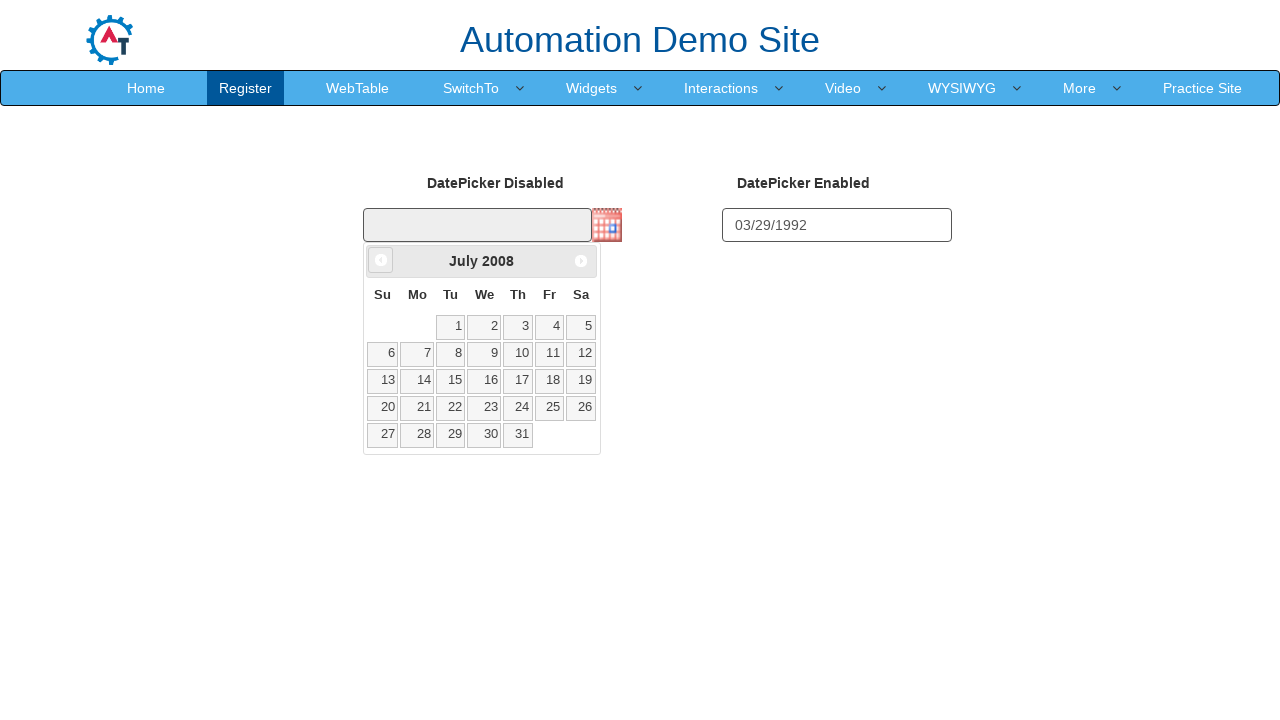

Clicked previous month button (iteration 213/372) at (381, 260) on a[data-handler='prev']
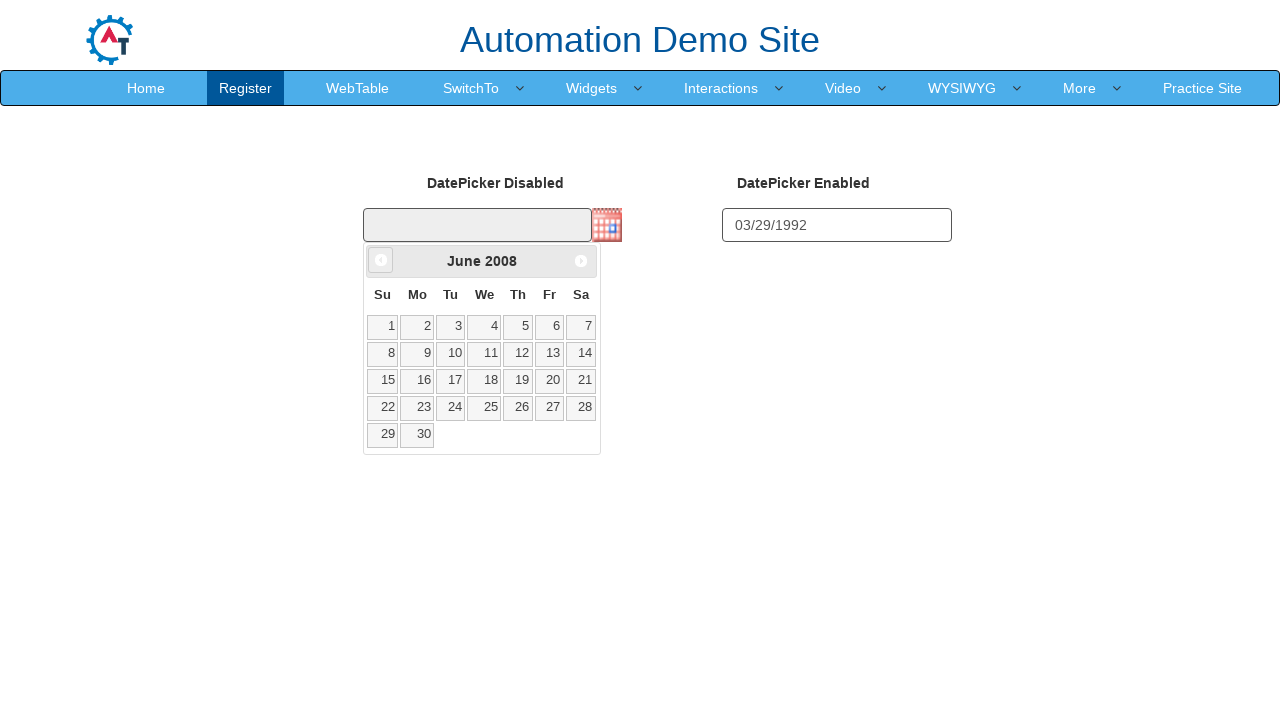

Clicked previous month button (iteration 214/372) at (381, 260) on a[data-handler='prev']
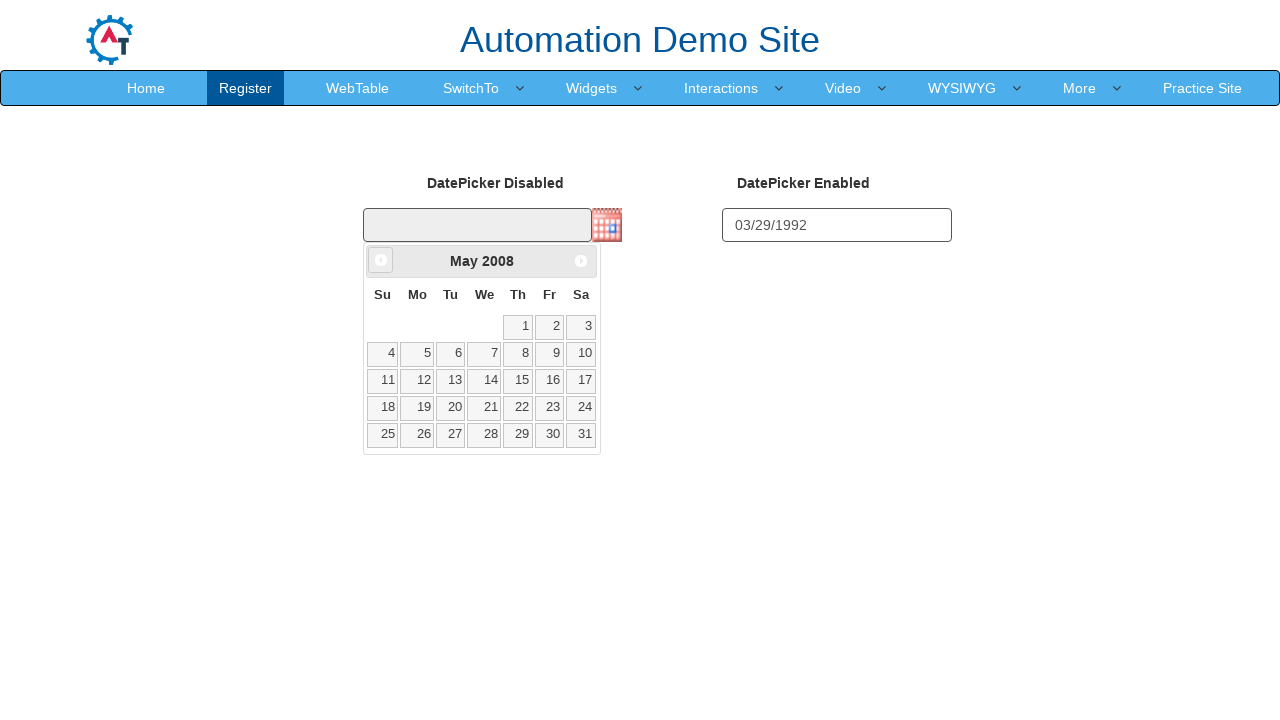

Clicked previous month button (iteration 215/372) at (381, 260) on a[data-handler='prev']
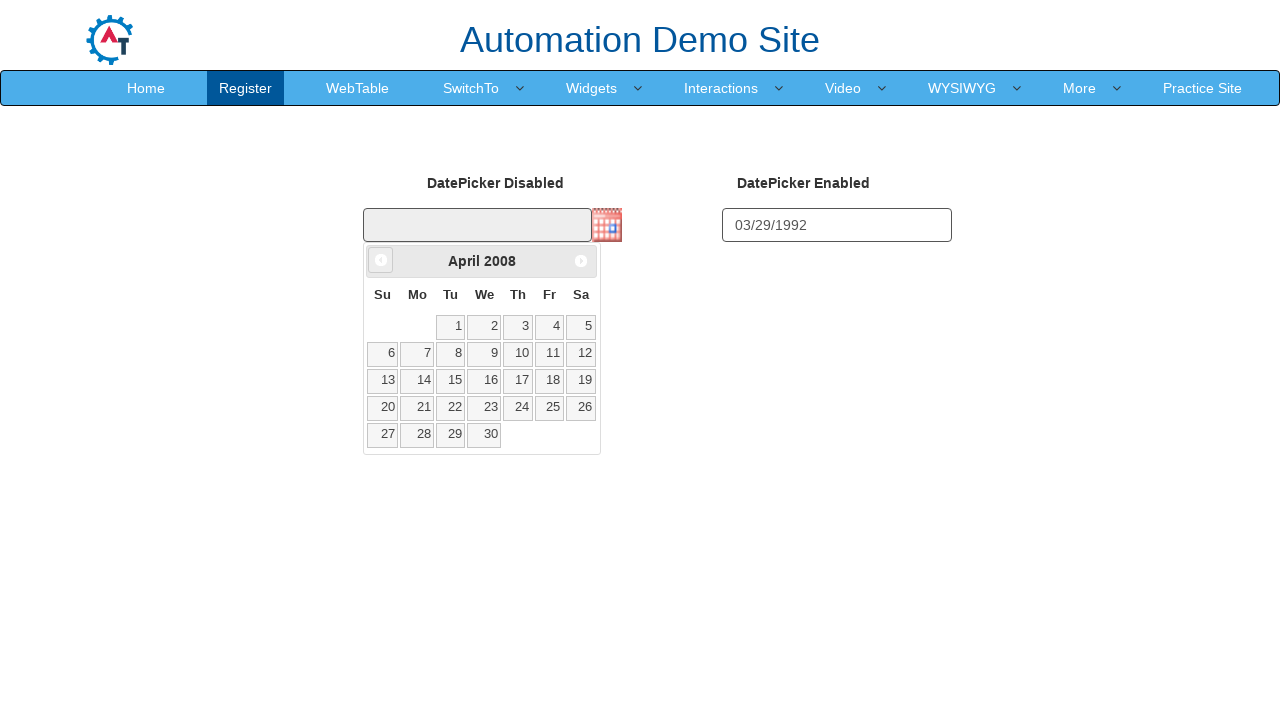

Clicked previous month button (iteration 216/372) at (381, 260) on a[data-handler='prev']
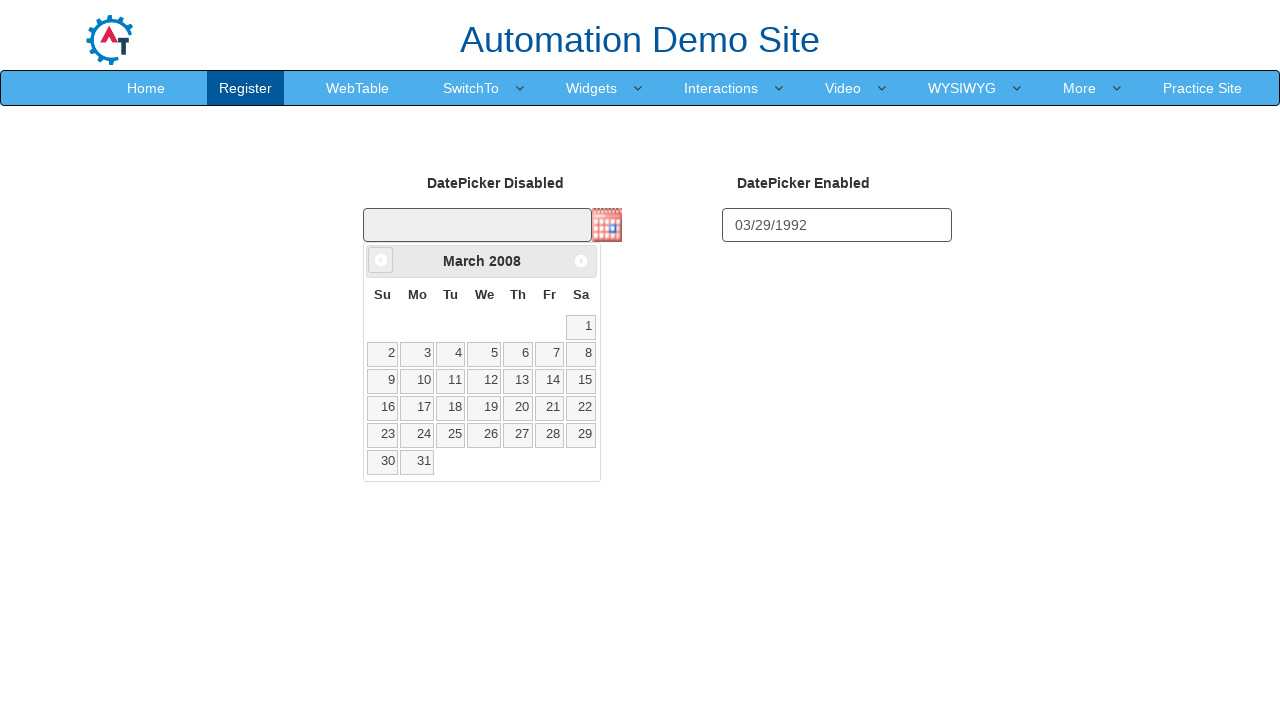

Clicked previous month button (iteration 217/372) at (381, 260) on a[data-handler='prev']
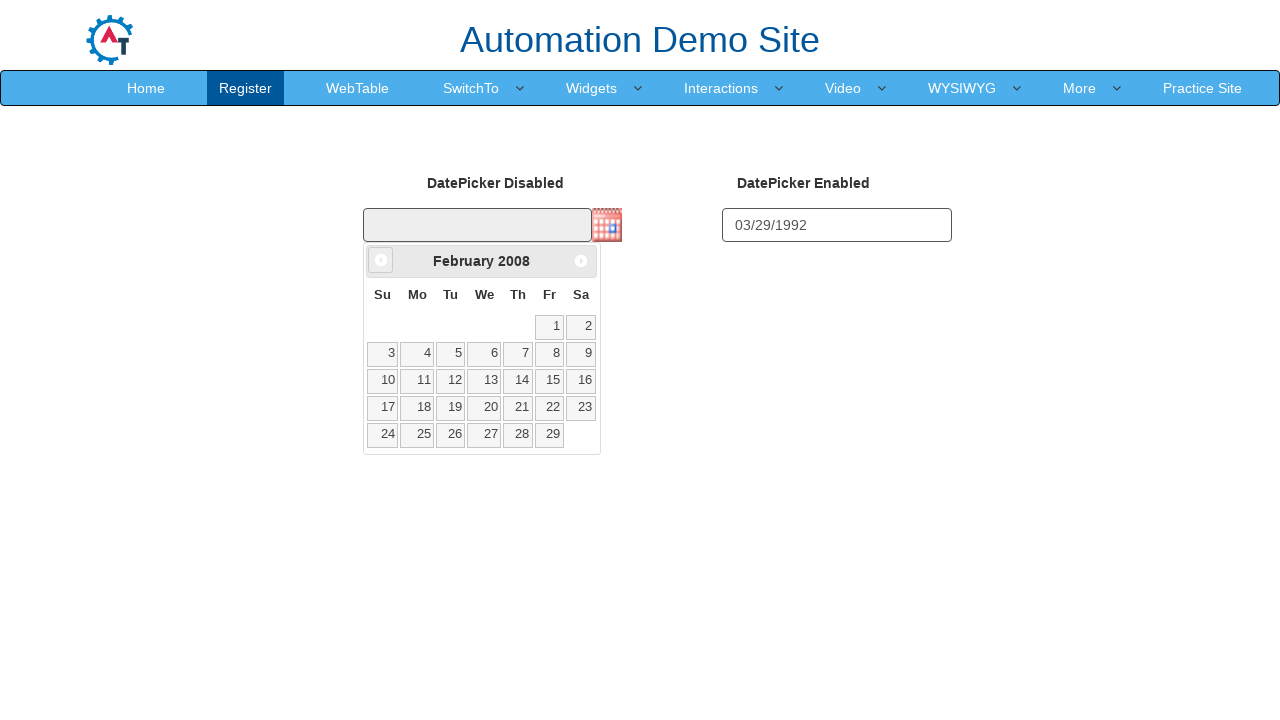

Clicked previous month button (iteration 218/372) at (381, 260) on a[data-handler='prev']
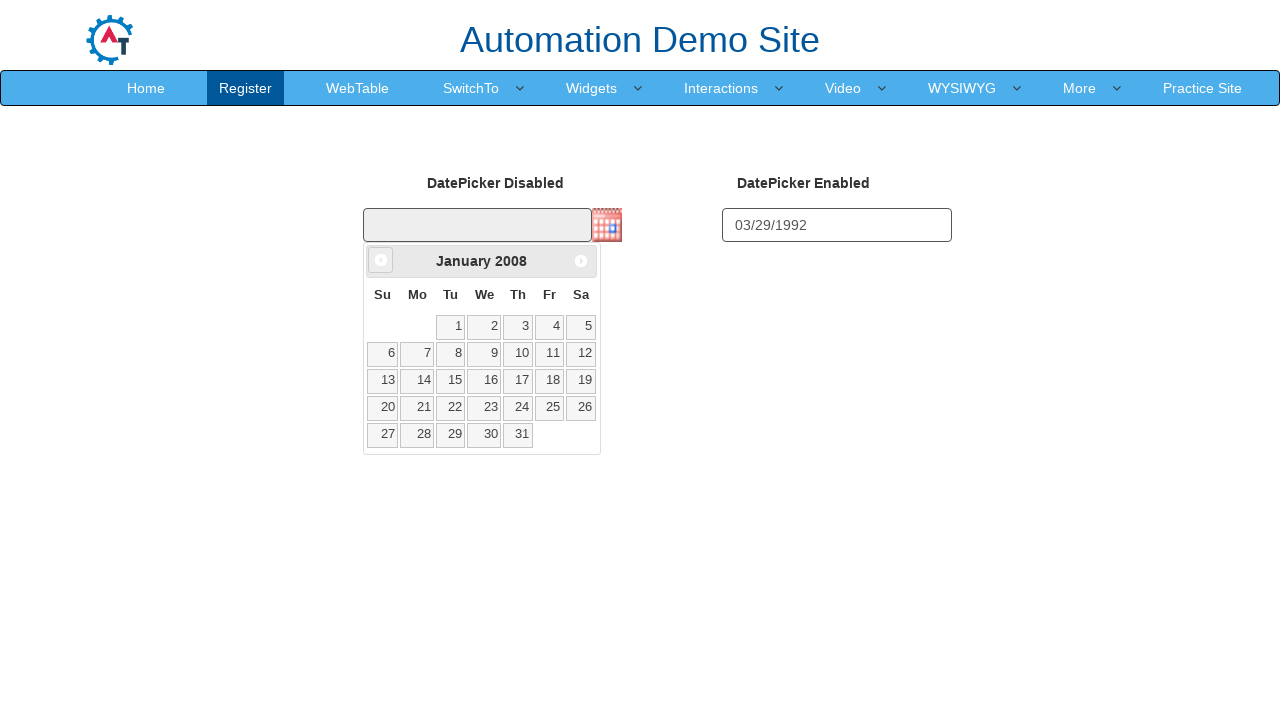

Clicked previous month button (iteration 219/372) at (381, 260) on a[data-handler='prev']
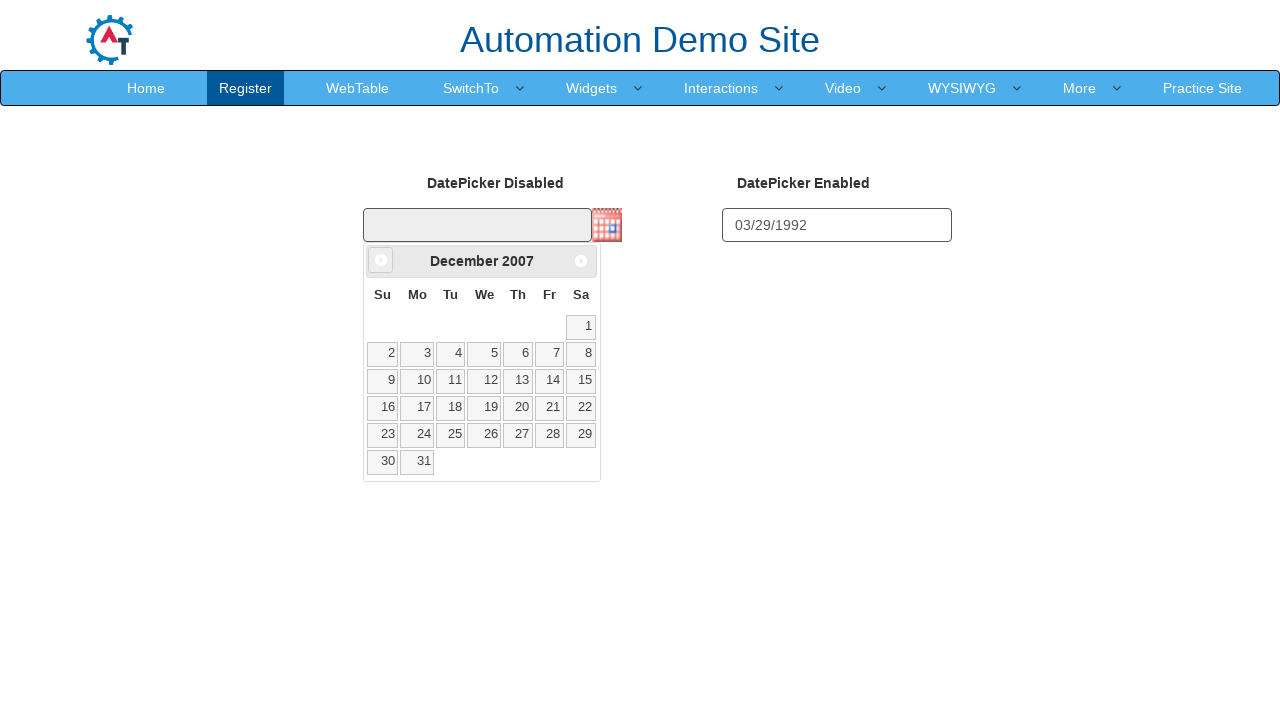

Clicked previous month button (iteration 220/372) at (381, 260) on a[data-handler='prev']
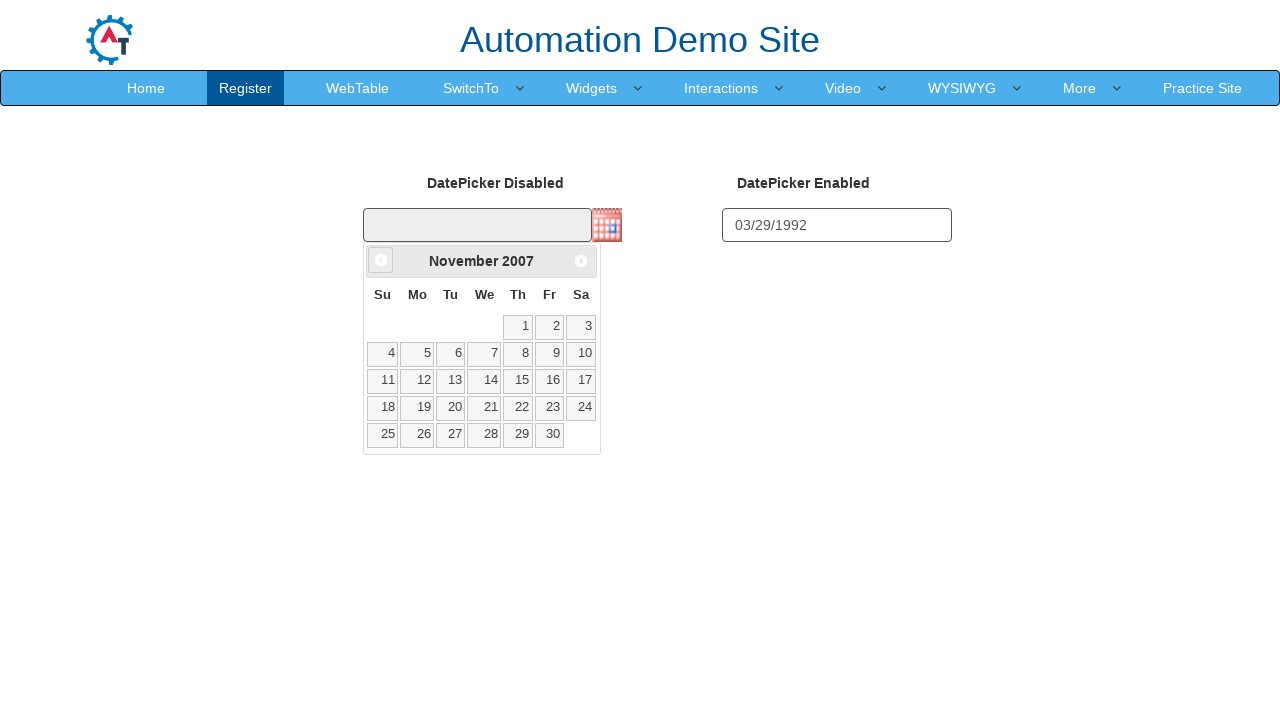

Clicked previous month button (iteration 221/372) at (381, 260) on a[data-handler='prev']
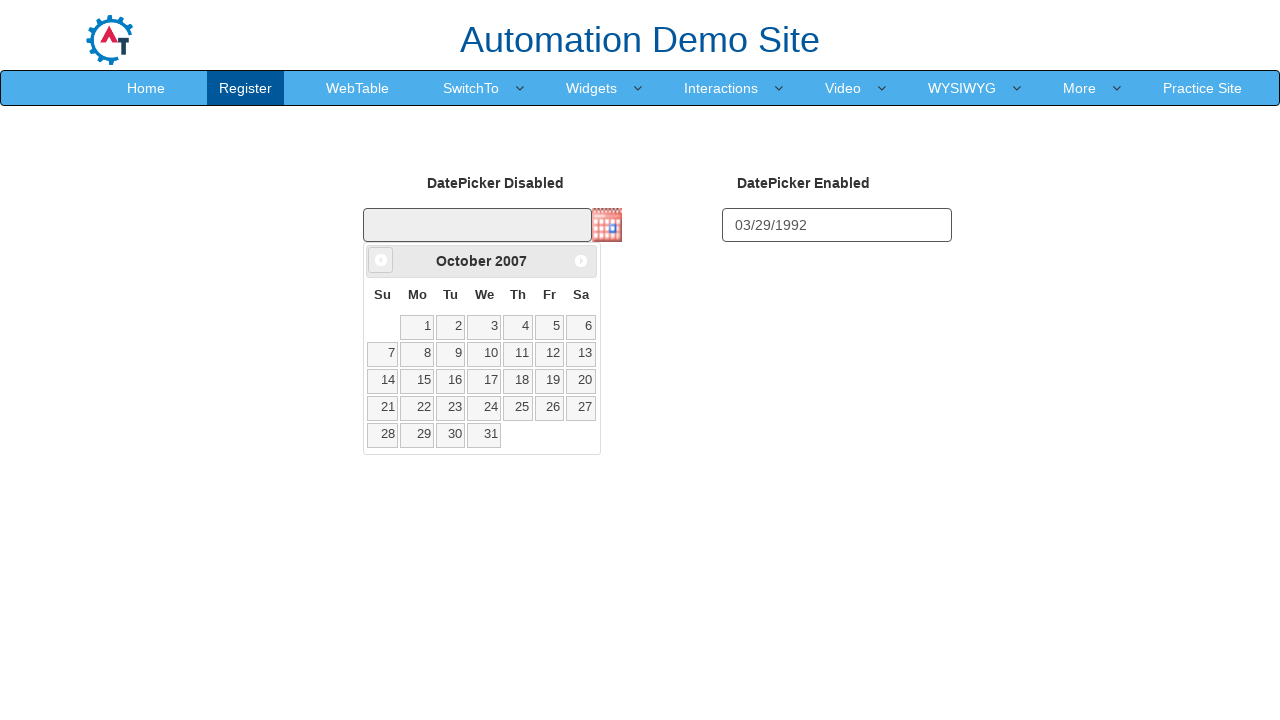

Clicked previous month button (iteration 222/372) at (381, 260) on a[data-handler='prev']
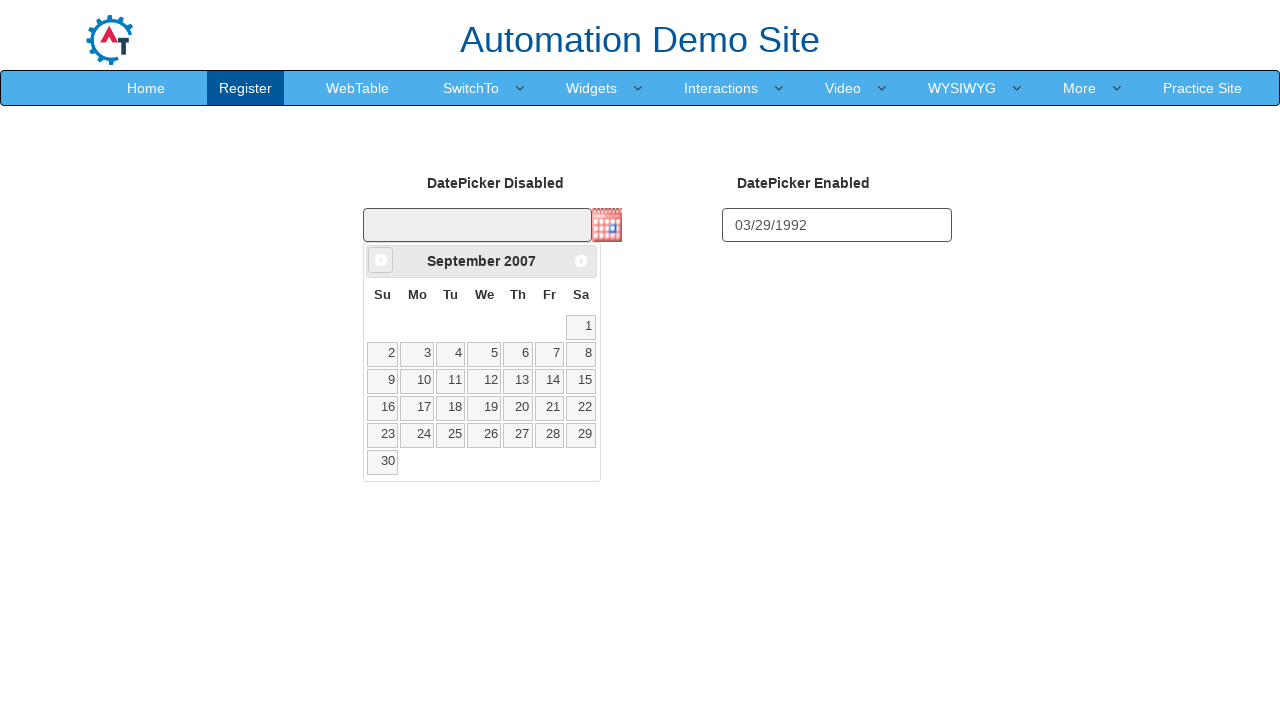

Clicked previous month button (iteration 223/372) at (381, 260) on a[data-handler='prev']
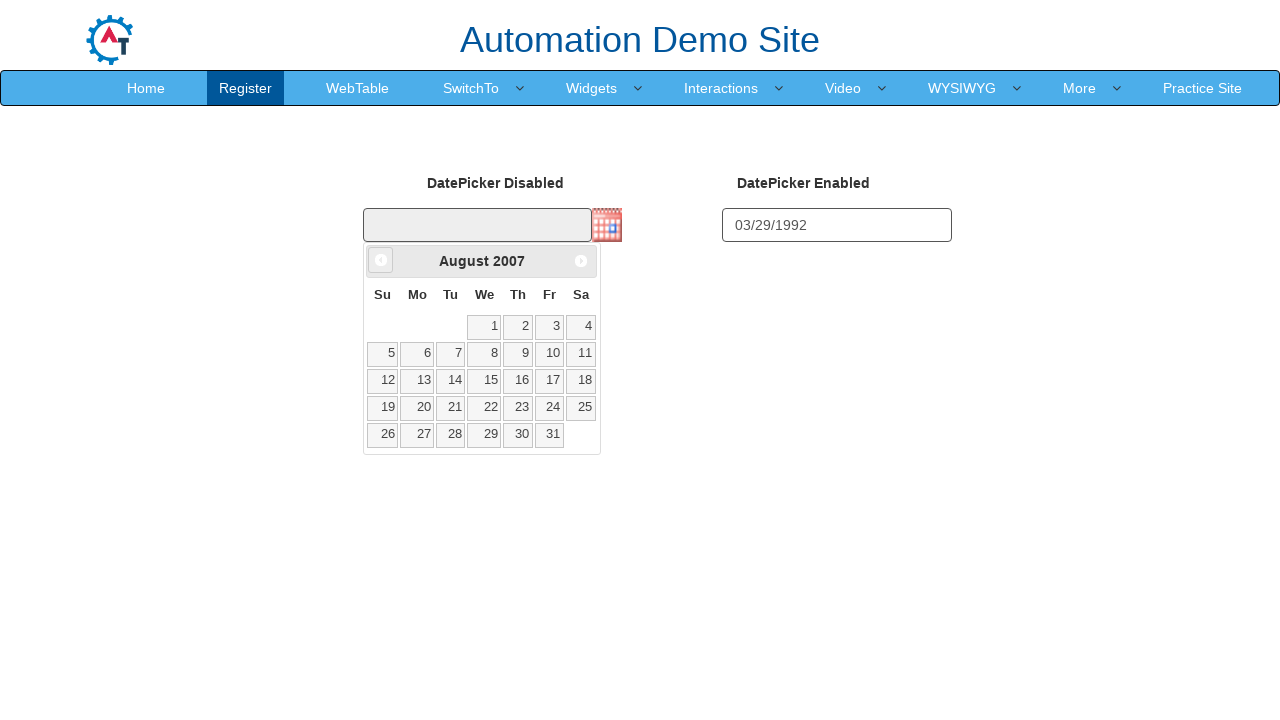

Clicked previous month button (iteration 224/372) at (381, 260) on a[data-handler='prev']
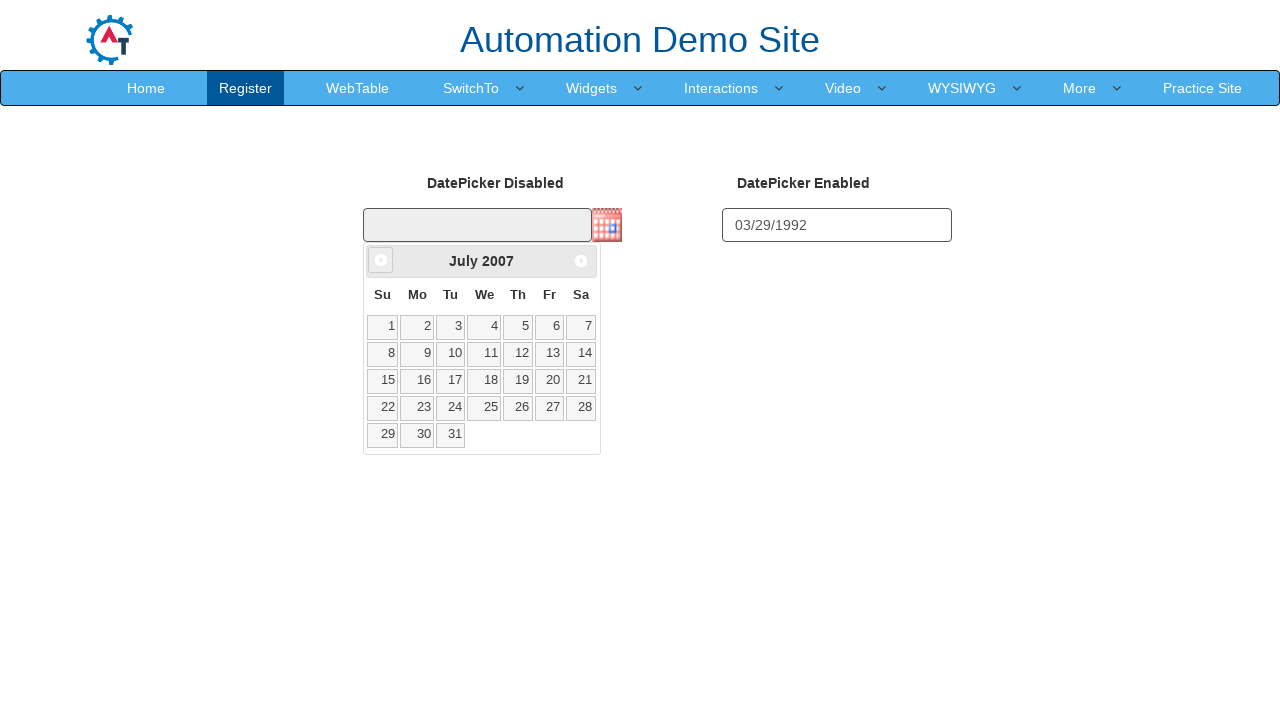

Clicked previous month button (iteration 225/372) at (381, 260) on a[data-handler='prev']
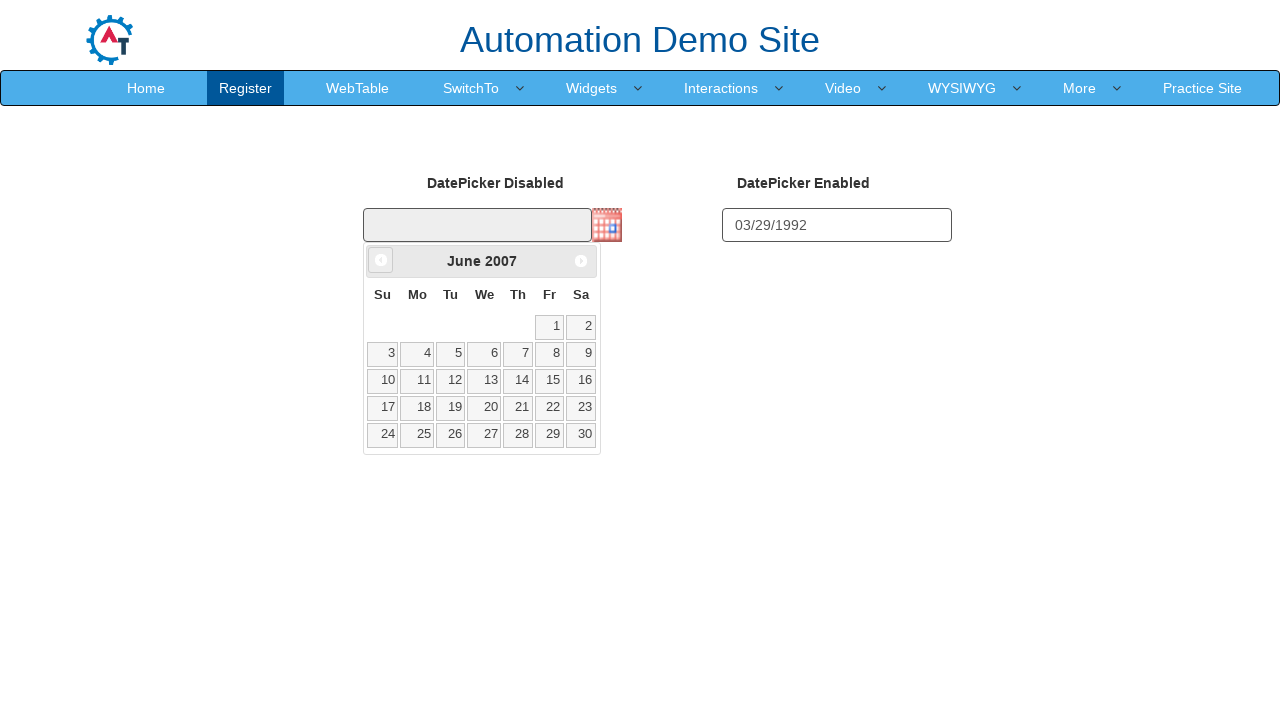

Clicked previous month button (iteration 226/372) at (381, 260) on a[data-handler='prev']
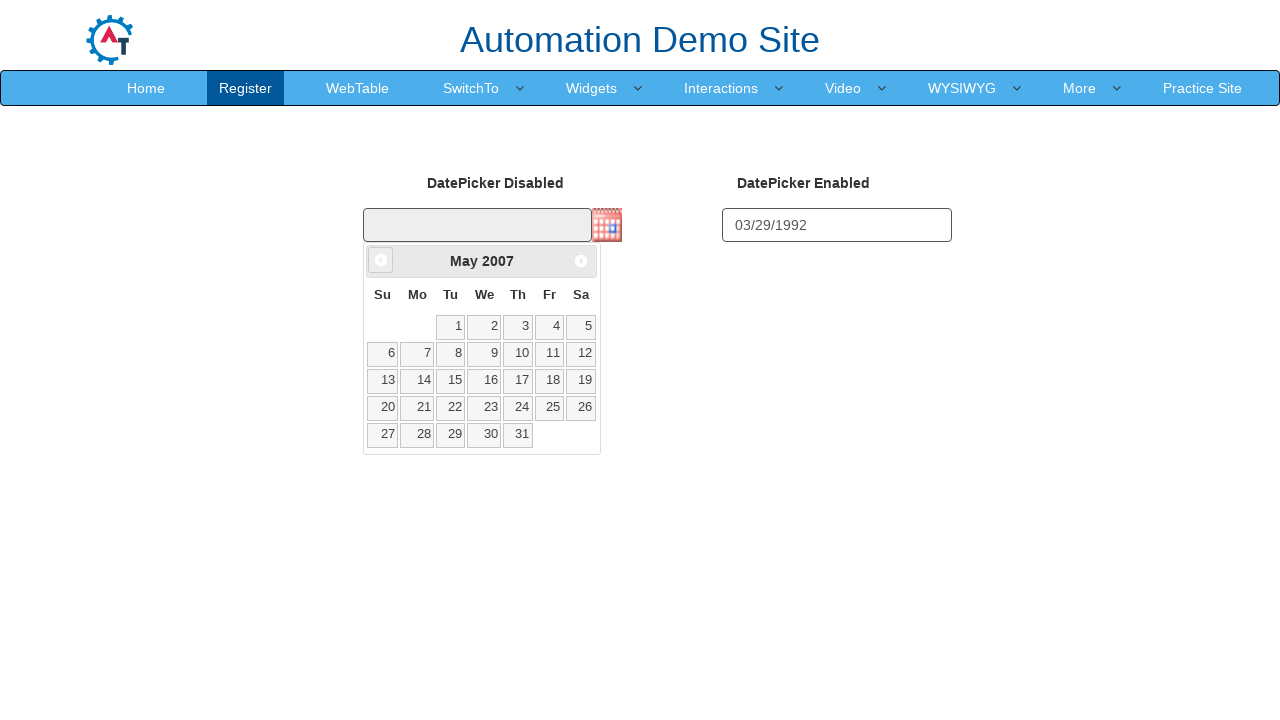

Clicked previous month button (iteration 227/372) at (381, 260) on a[data-handler='prev']
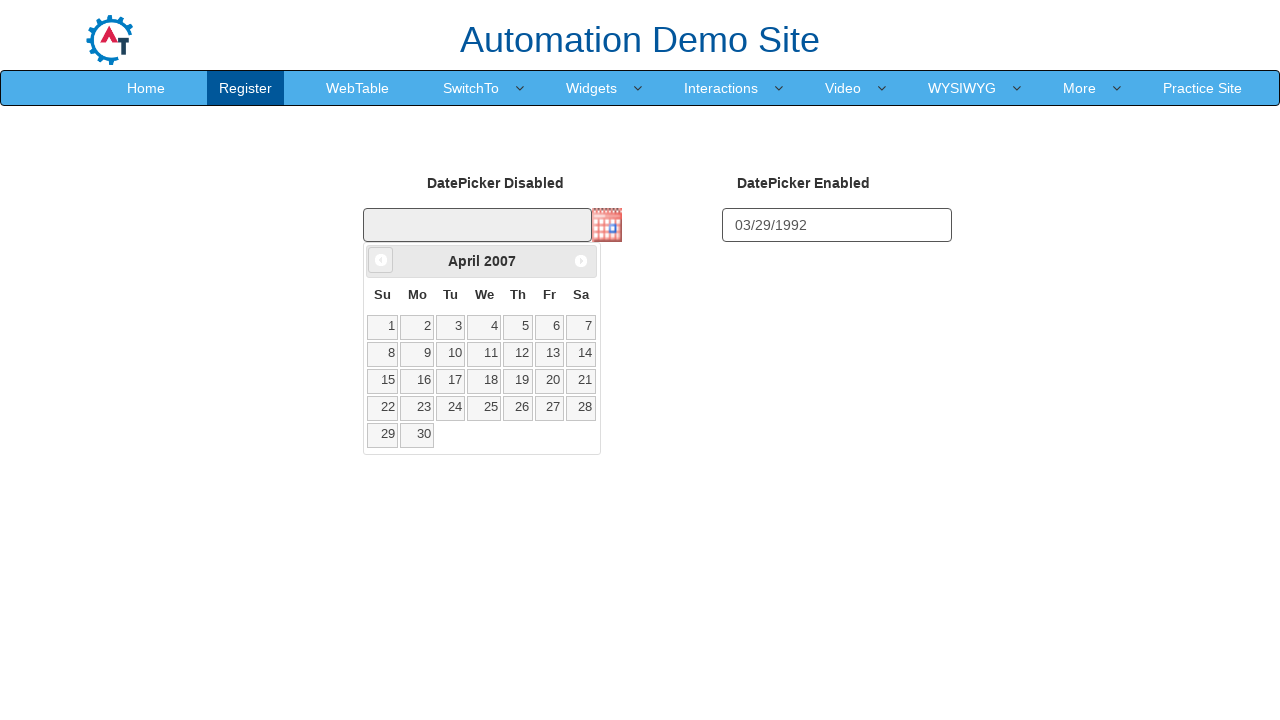

Clicked previous month button (iteration 228/372) at (381, 260) on a[data-handler='prev']
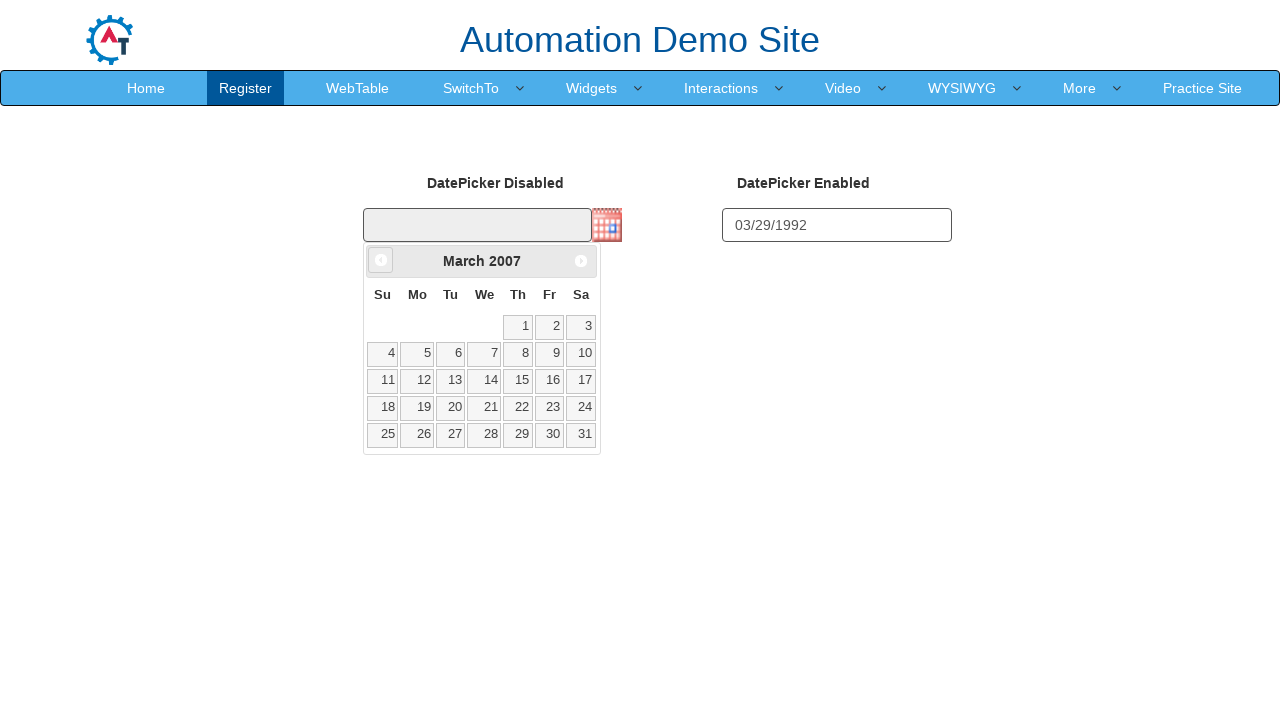

Clicked previous month button (iteration 229/372) at (381, 260) on a[data-handler='prev']
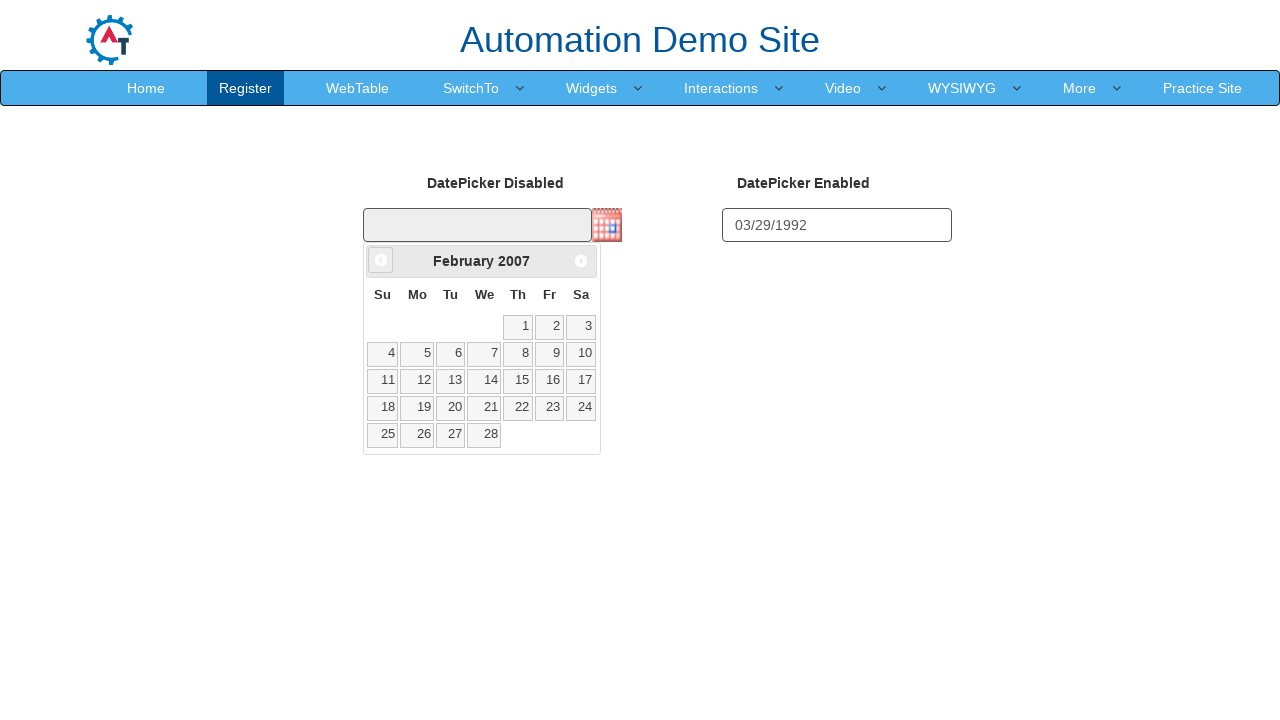

Clicked previous month button (iteration 230/372) at (381, 260) on a[data-handler='prev']
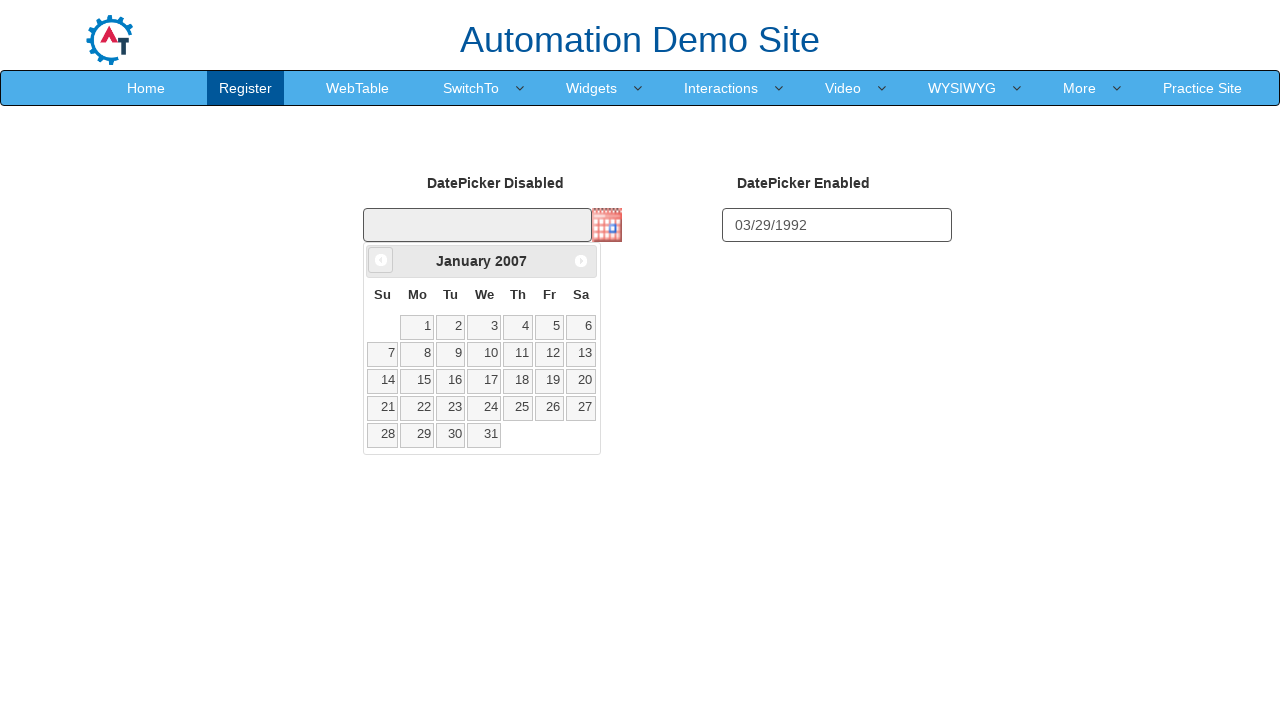

Clicked previous month button (iteration 231/372) at (381, 260) on a[data-handler='prev']
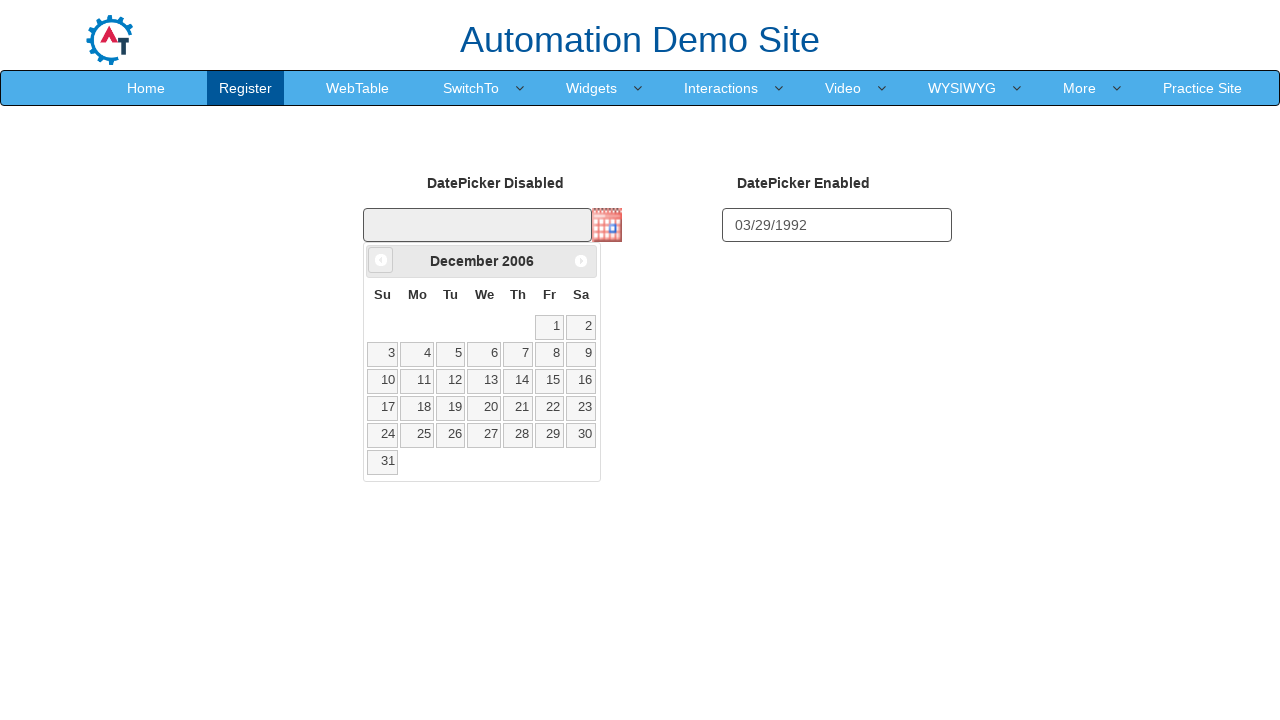

Clicked previous month button (iteration 232/372) at (381, 260) on a[data-handler='prev']
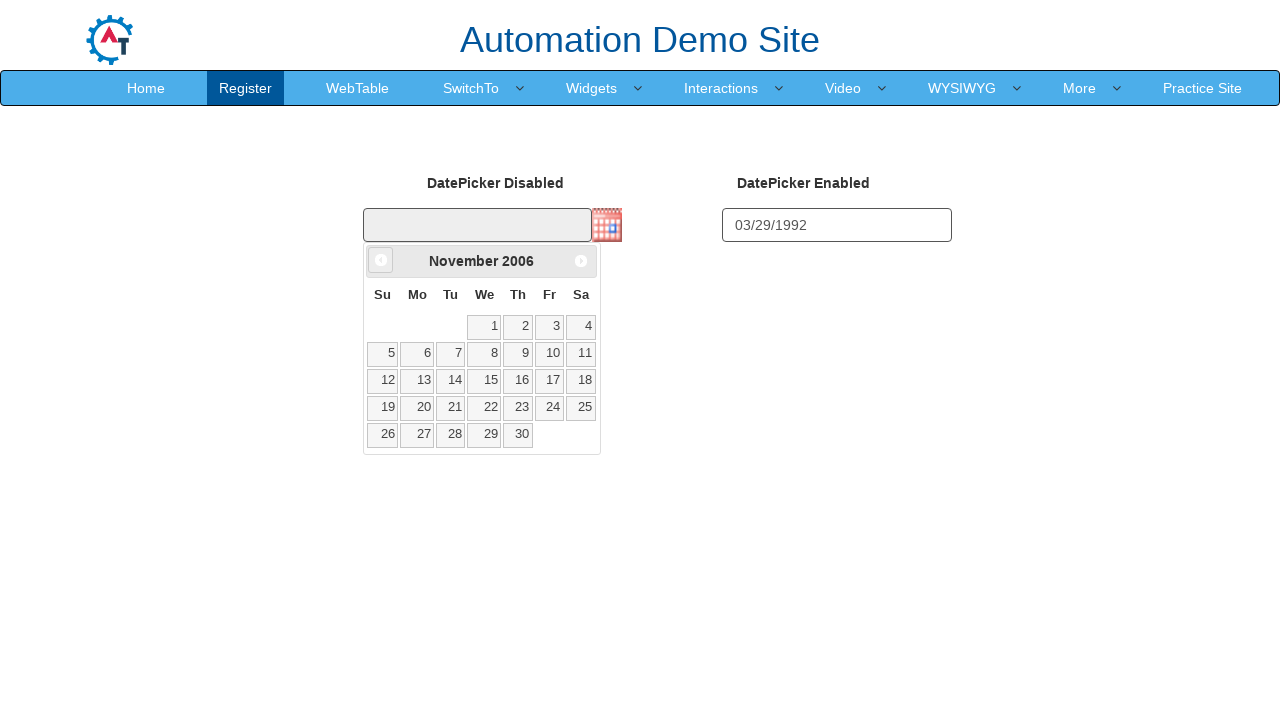

Clicked previous month button (iteration 233/372) at (381, 260) on a[data-handler='prev']
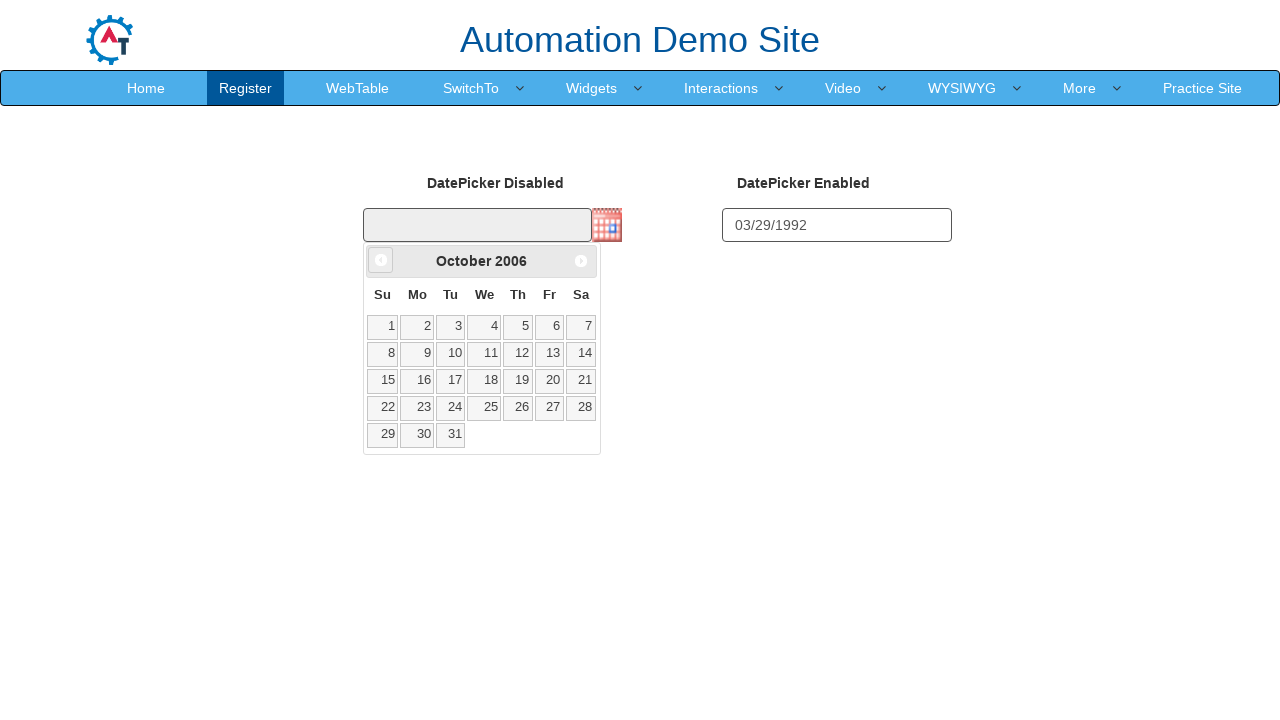

Clicked previous month button (iteration 234/372) at (381, 260) on a[data-handler='prev']
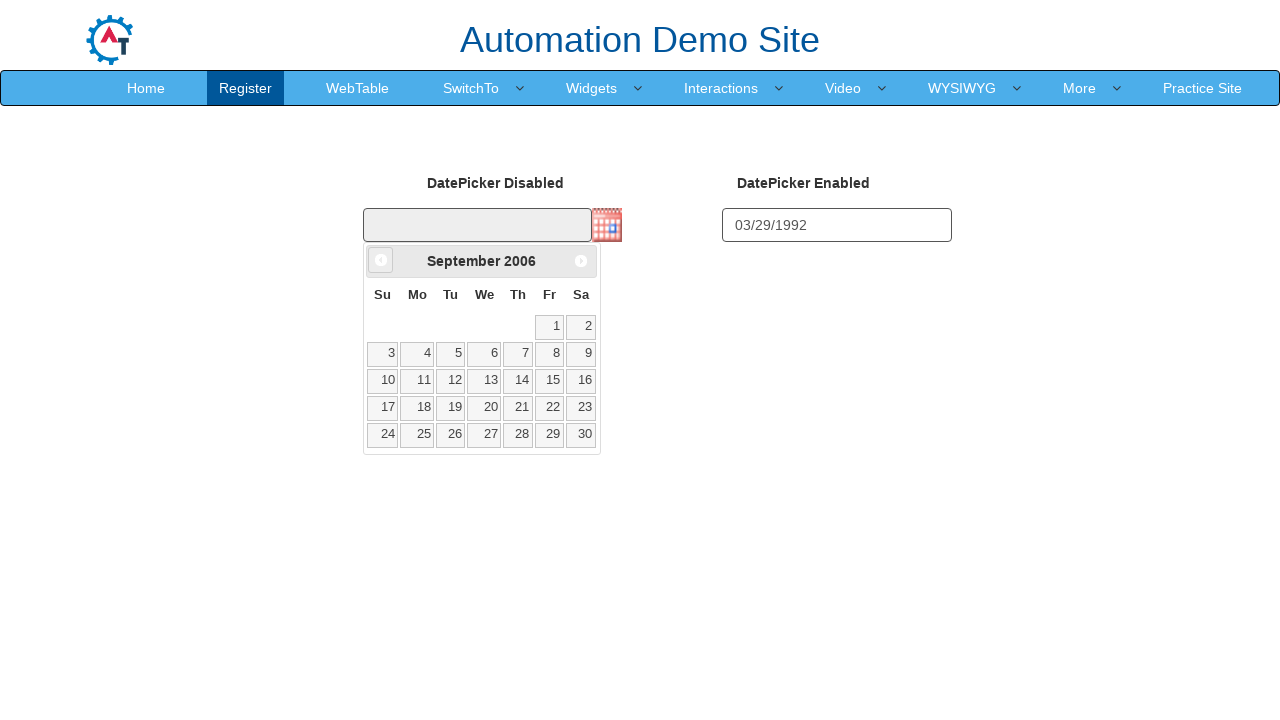

Clicked previous month button (iteration 235/372) at (381, 260) on a[data-handler='prev']
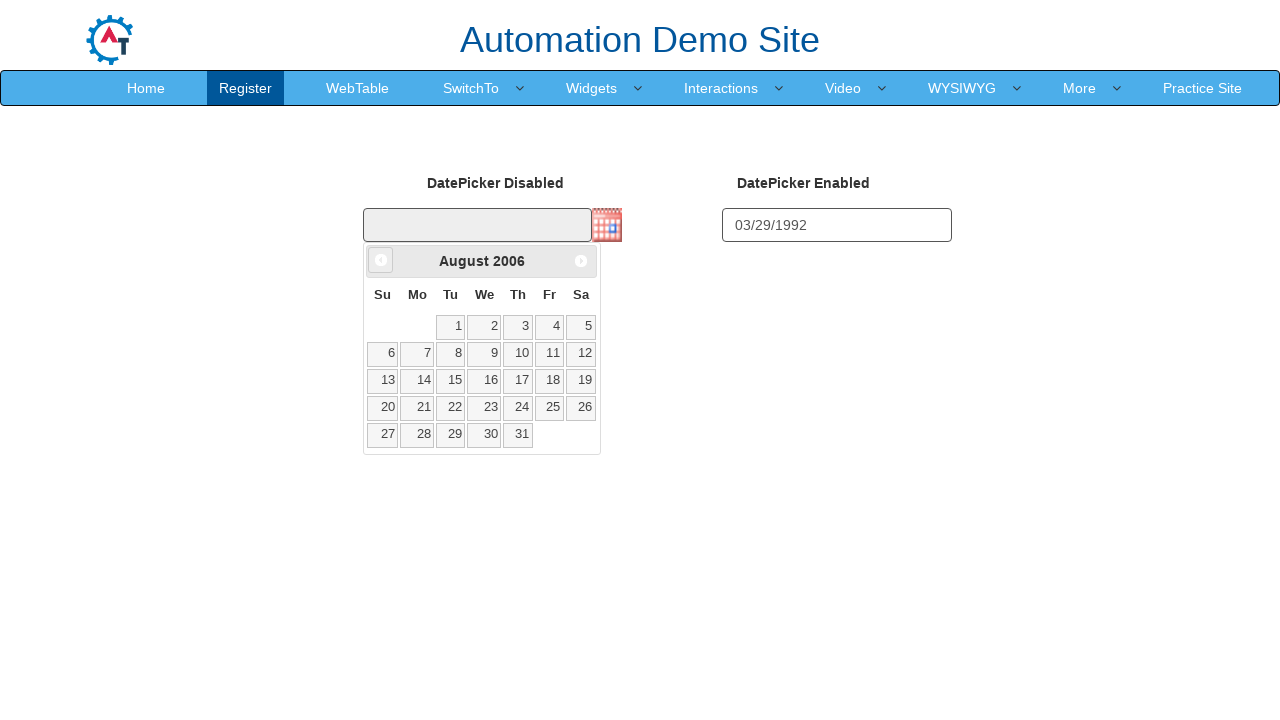

Clicked previous month button (iteration 236/372) at (381, 260) on a[data-handler='prev']
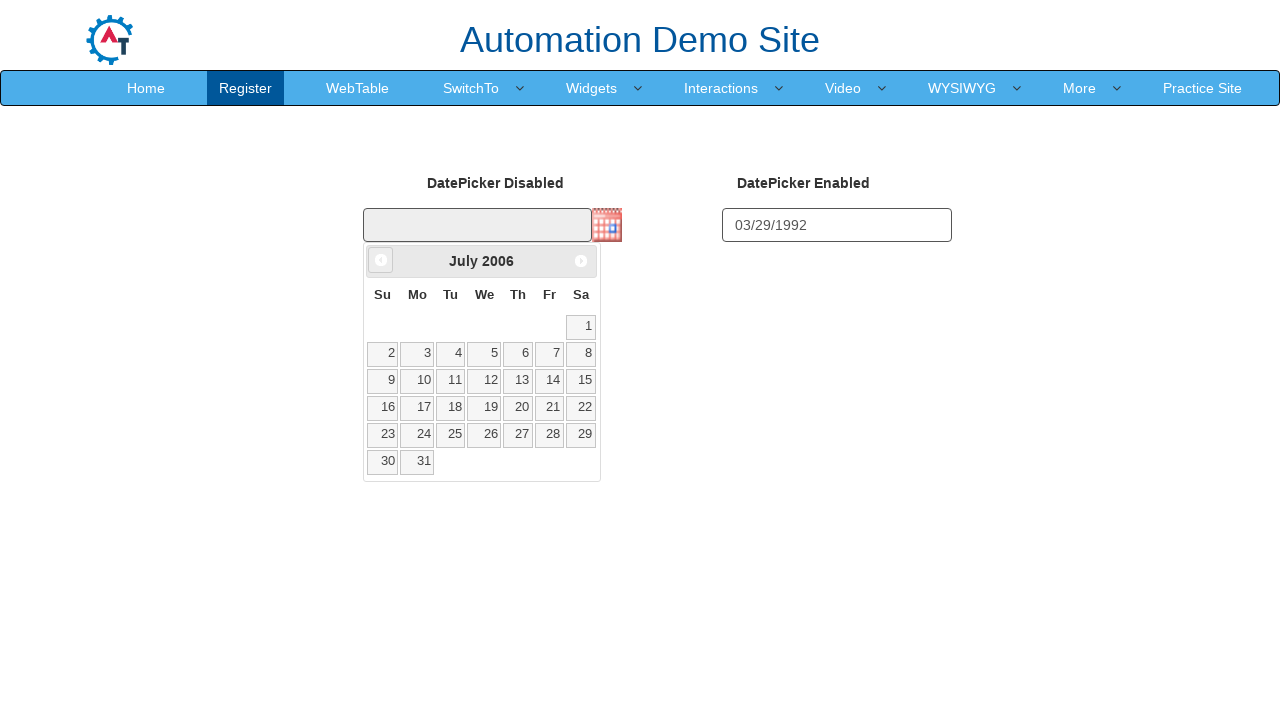

Clicked previous month button (iteration 237/372) at (381, 260) on a[data-handler='prev']
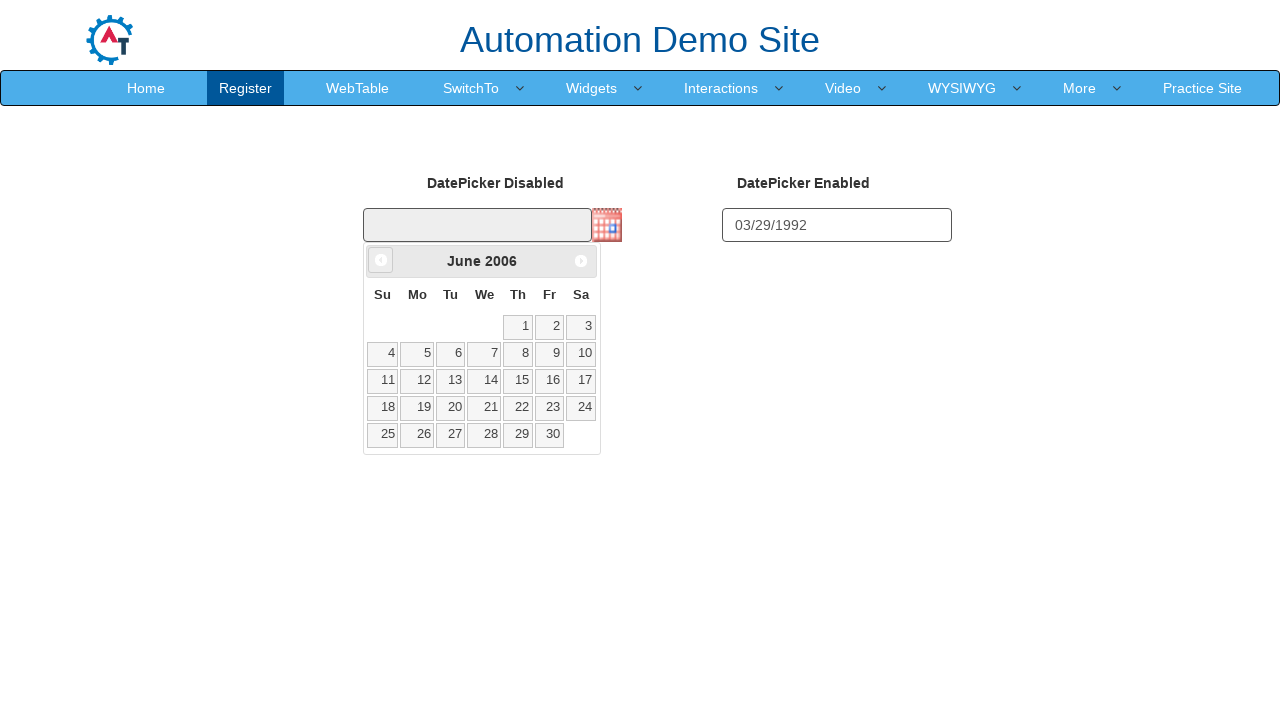

Clicked previous month button (iteration 238/372) at (381, 260) on a[data-handler='prev']
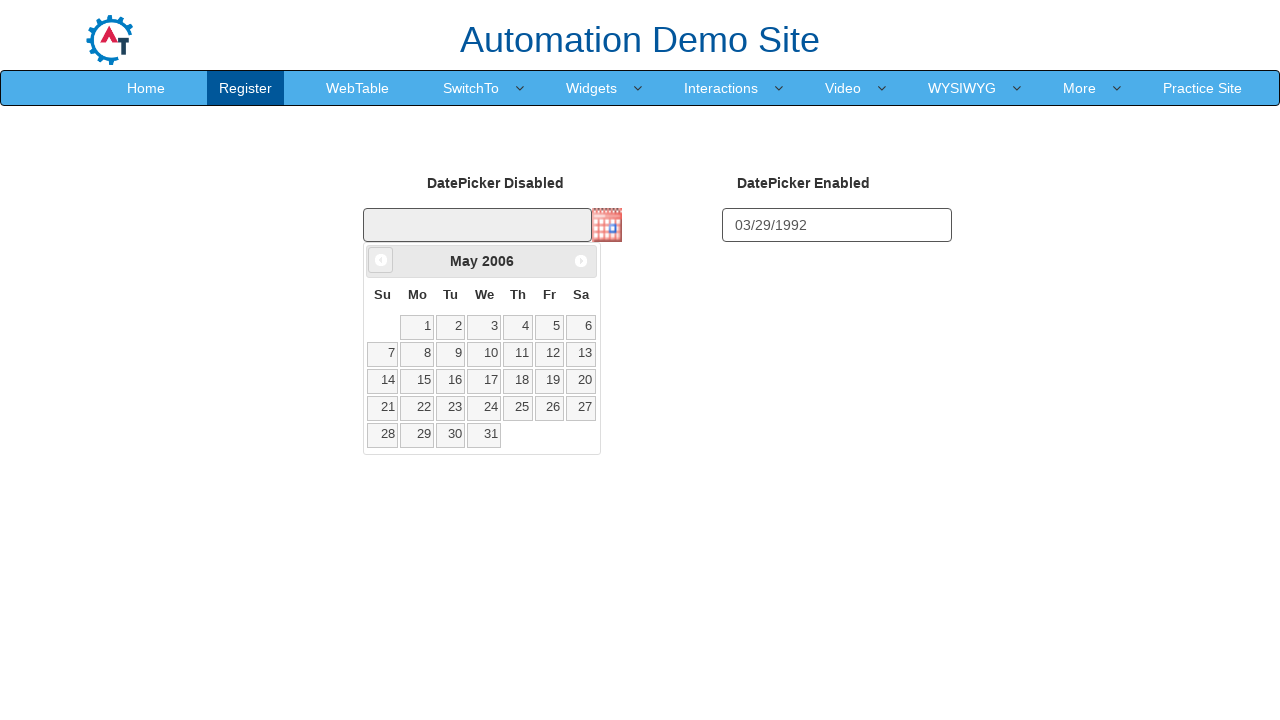

Clicked previous month button (iteration 239/372) at (381, 260) on a[data-handler='prev']
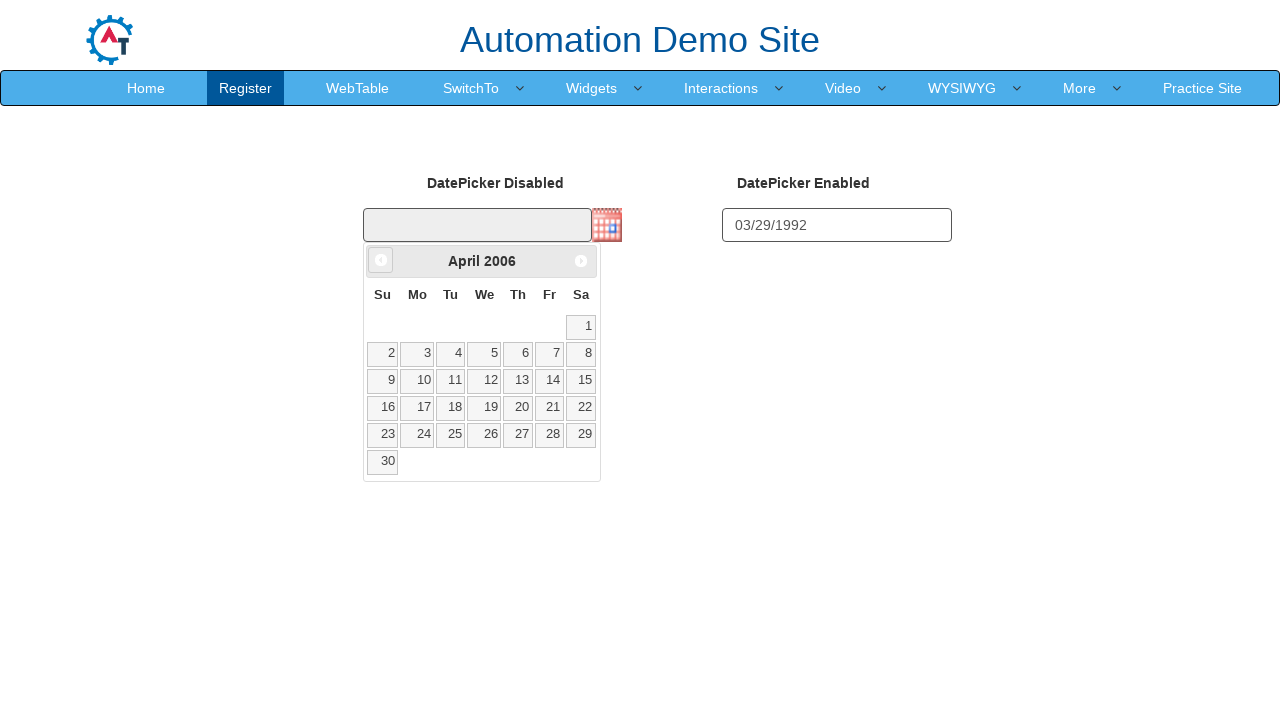

Clicked previous month button (iteration 240/372) at (381, 260) on a[data-handler='prev']
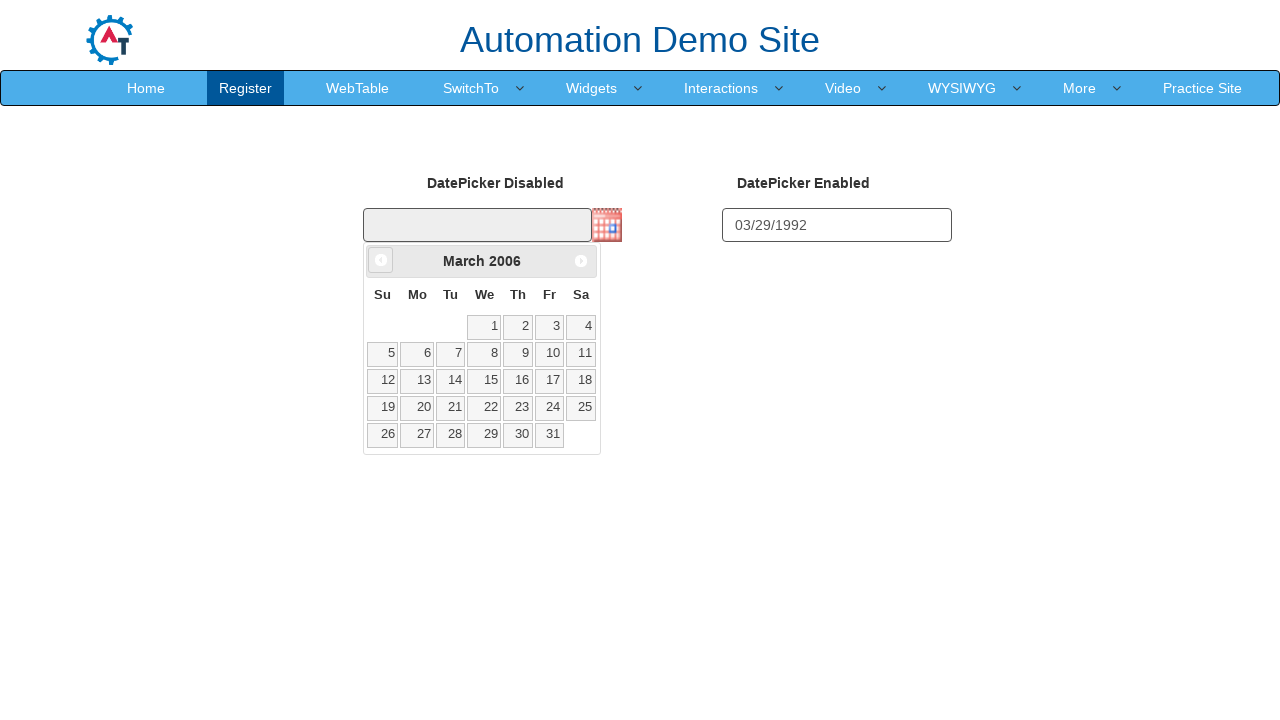

Clicked previous month button (iteration 241/372) at (381, 260) on a[data-handler='prev']
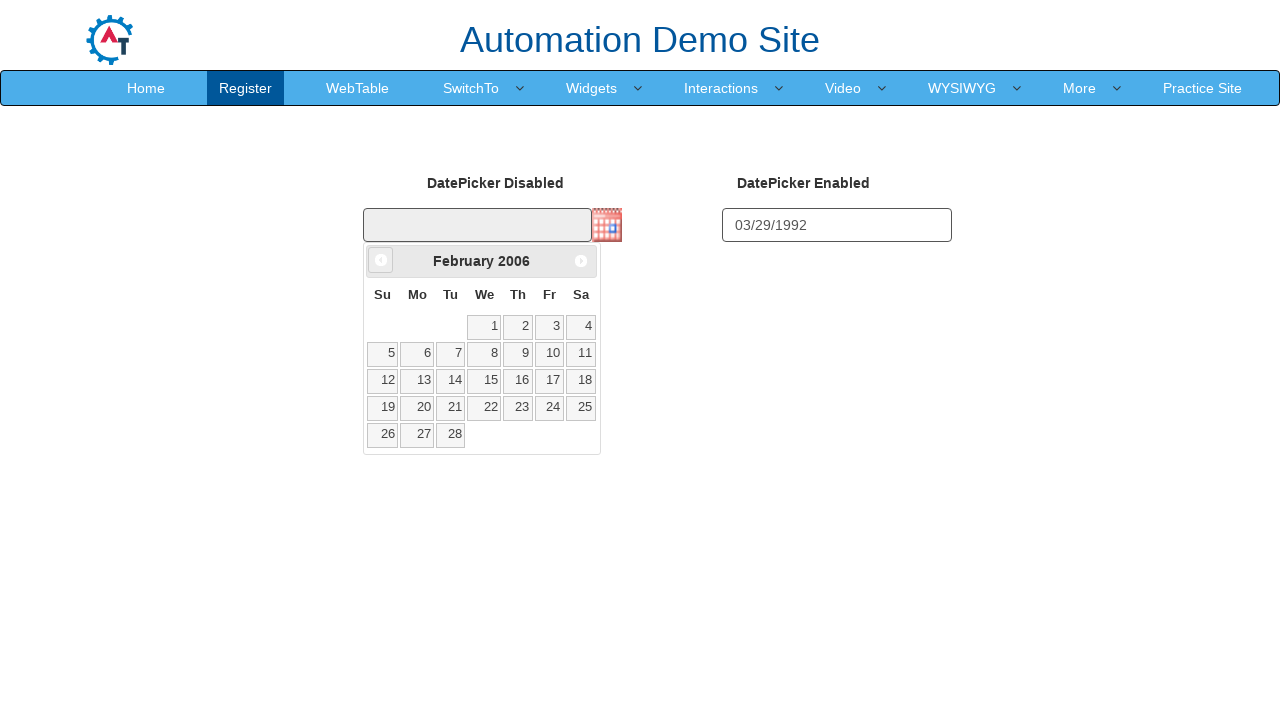

Clicked previous month button (iteration 242/372) at (381, 260) on a[data-handler='prev']
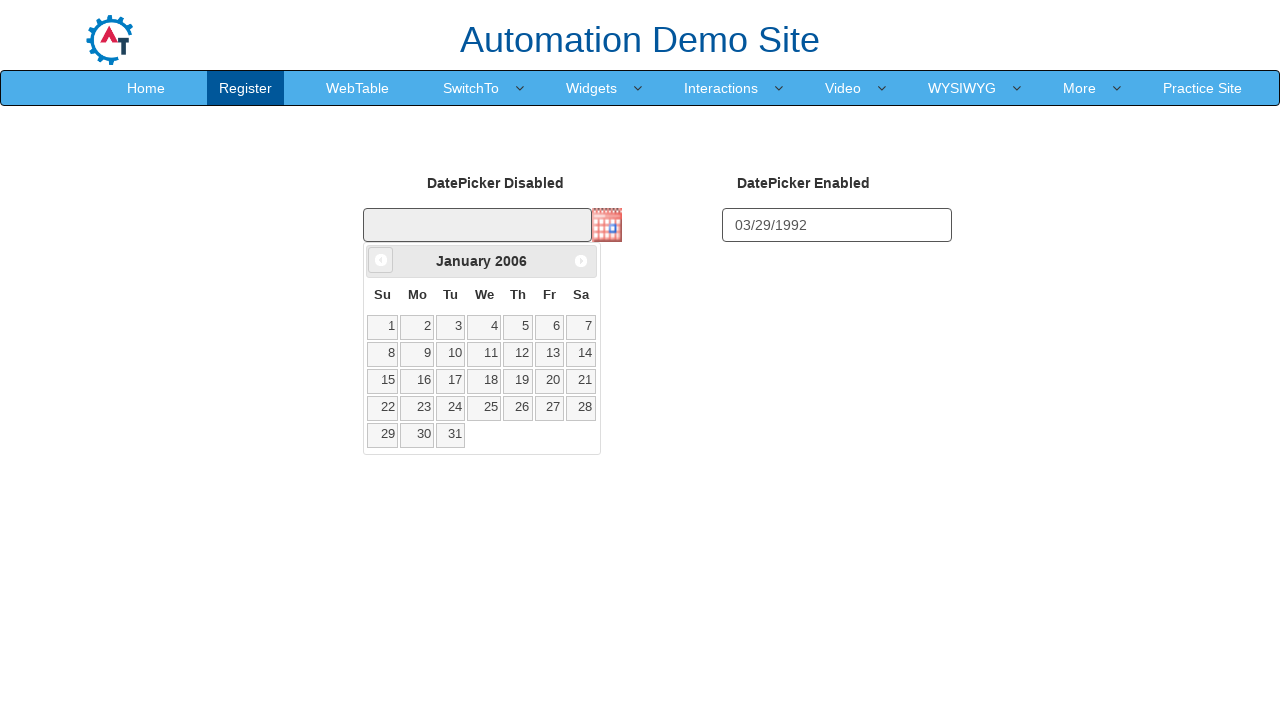

Clicked previous month button (iteration 243/372) at (381, 260) on a[data-handler='prev']
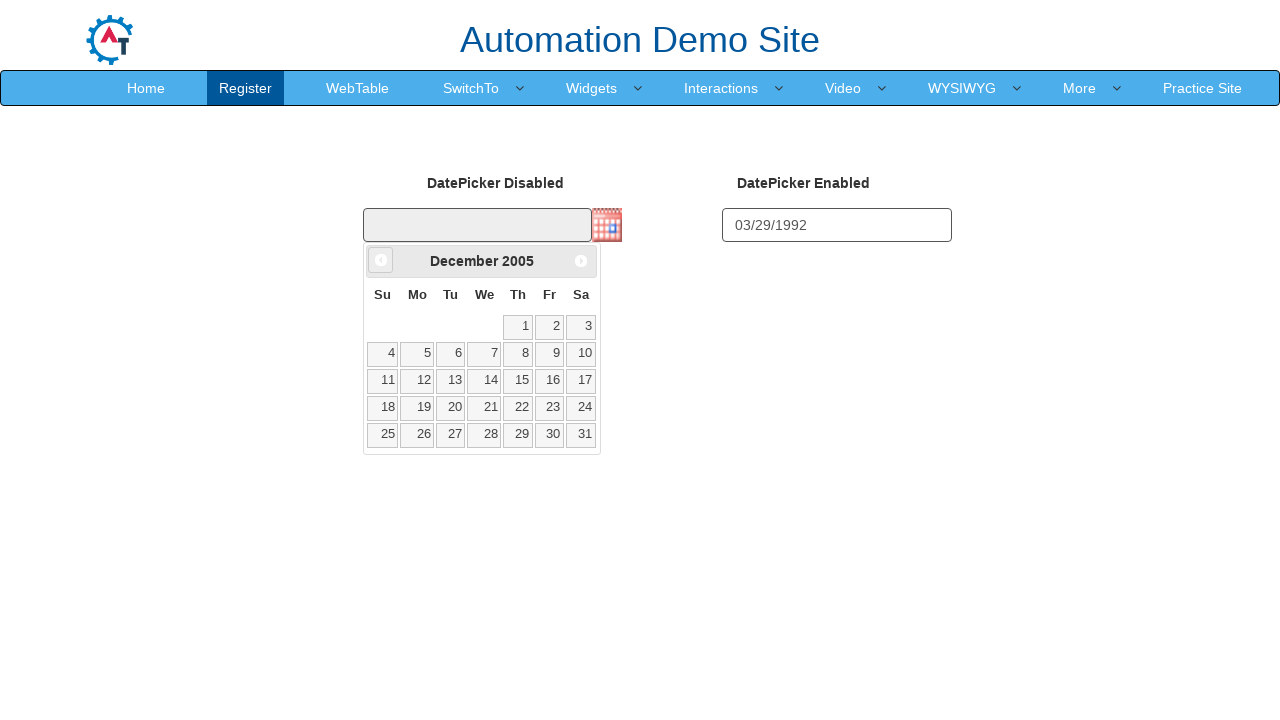

Clicked previous month button (iteration 244/372) at (381, 260) on a[data-handler='prev']
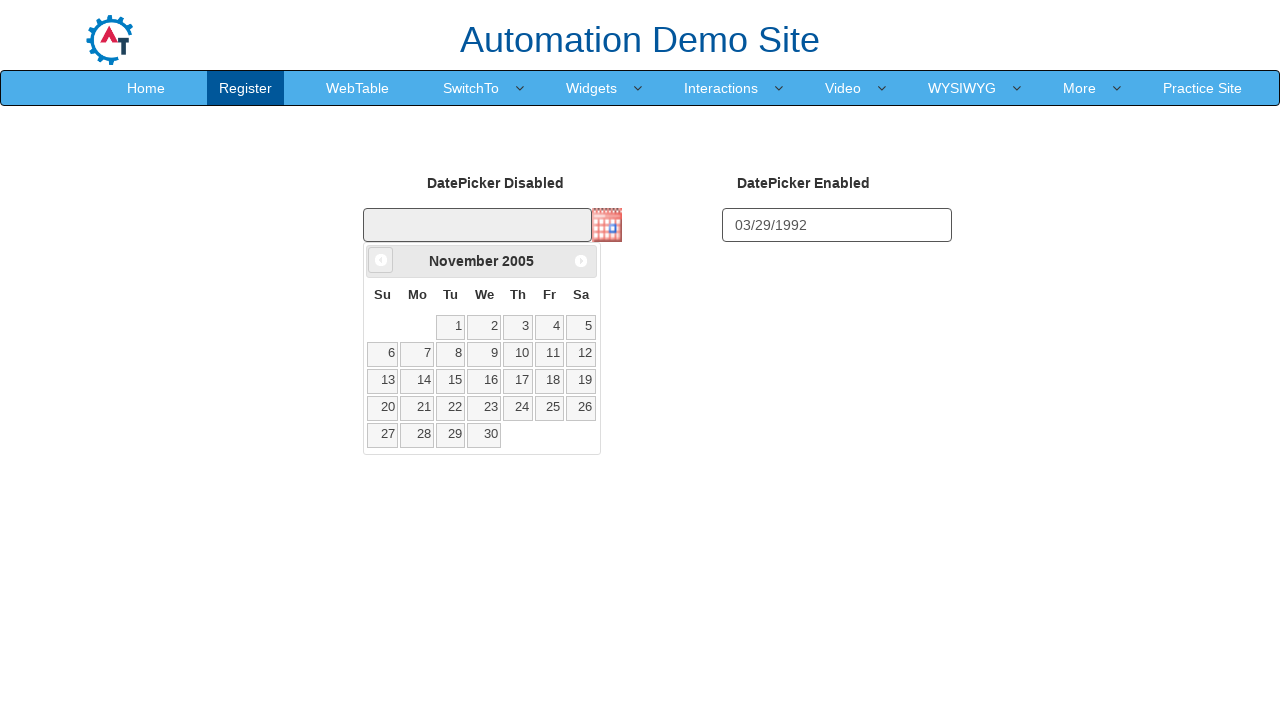

Clicked previous month button (iteration 245/372) at (381, 260) on a[data-handler='prev']
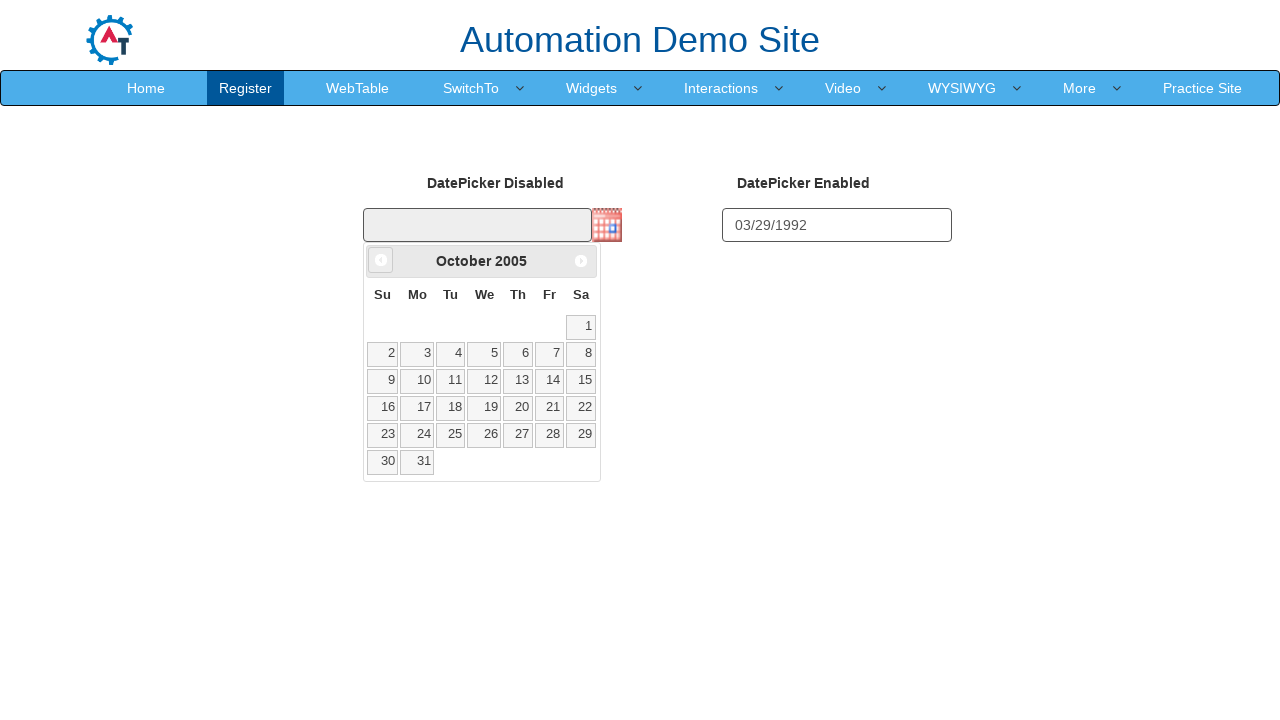

Clicked previous month button (iteration 246/372) at (381, 260) on a[data-handler='prev']
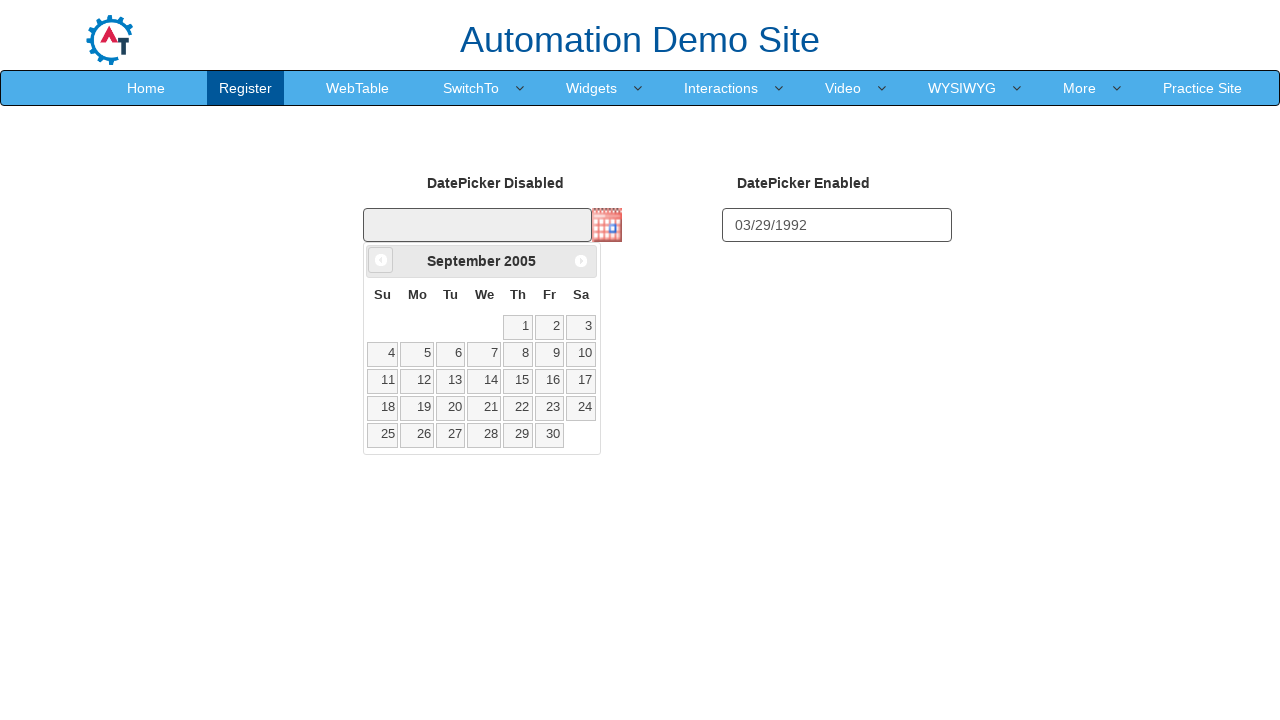

Clicked previous month button (iteration 247/372) at (381, 260) on a[data-handler='prev']
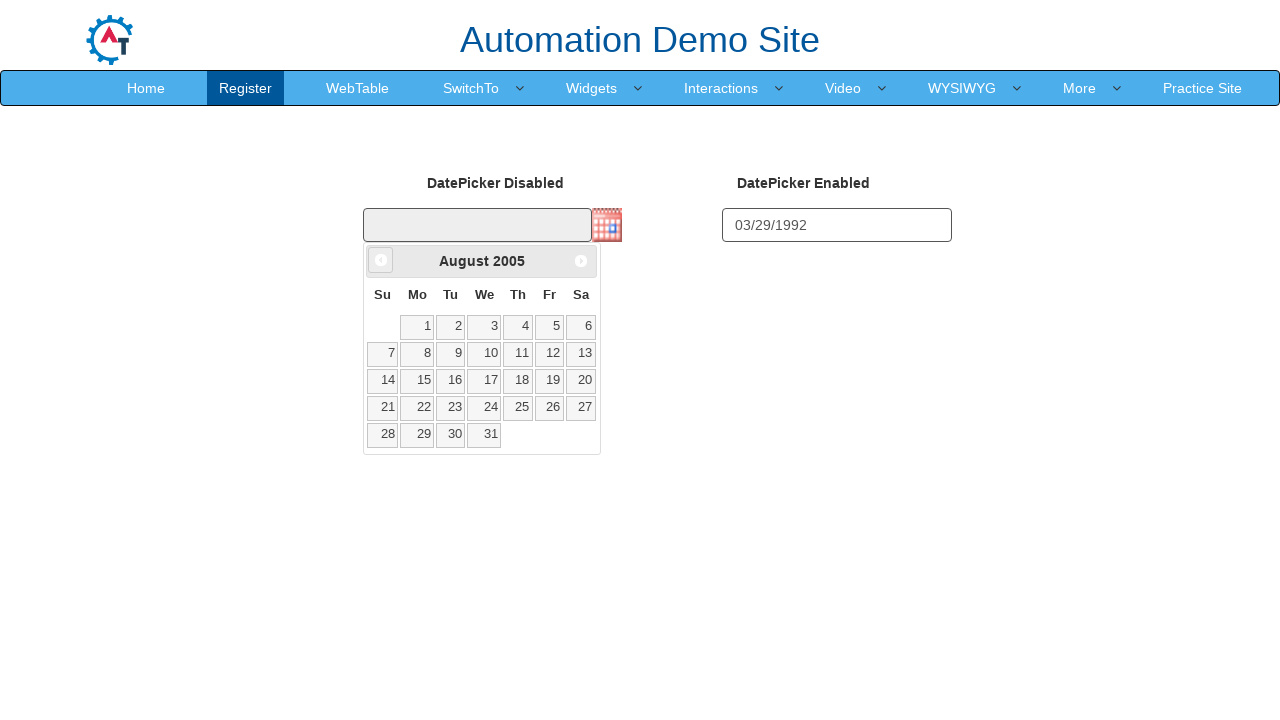

Clicked previous month button (iteration 248/372) at (381, 260) on a[data-handler='prev']
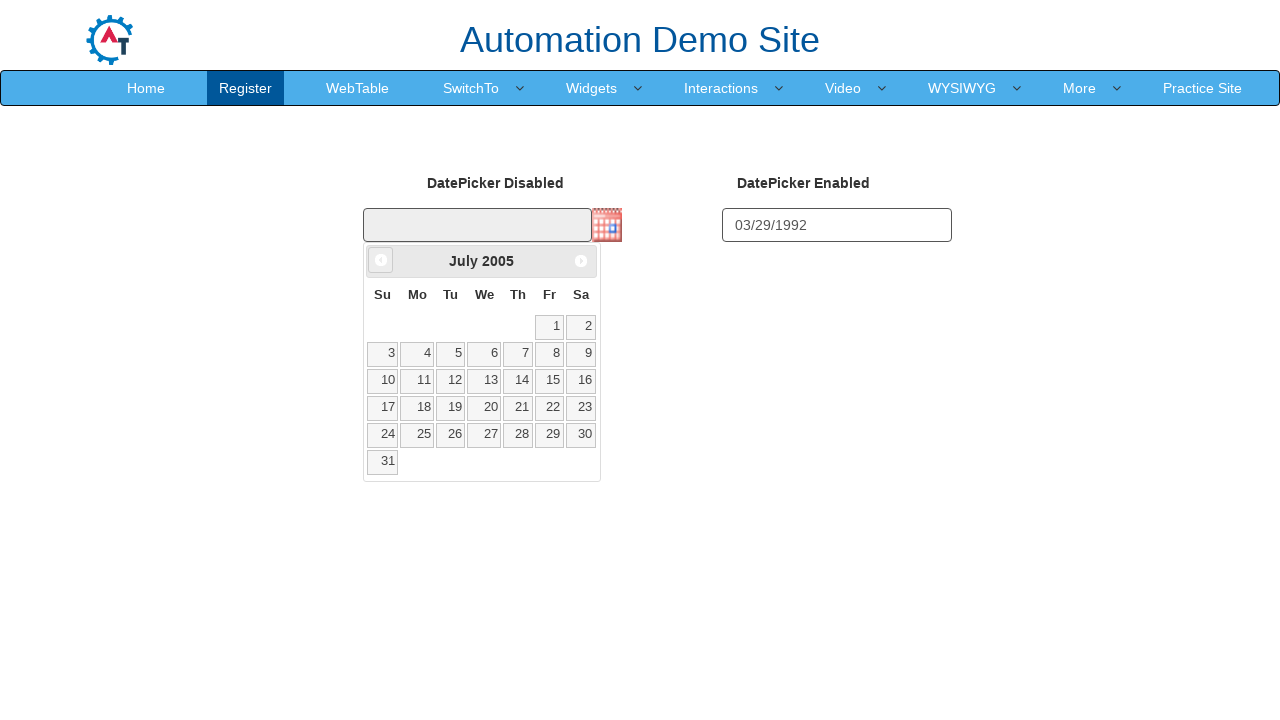

Clicked previous month button (iteration 249/372) at (381, 260) on a[data-handler='prev']
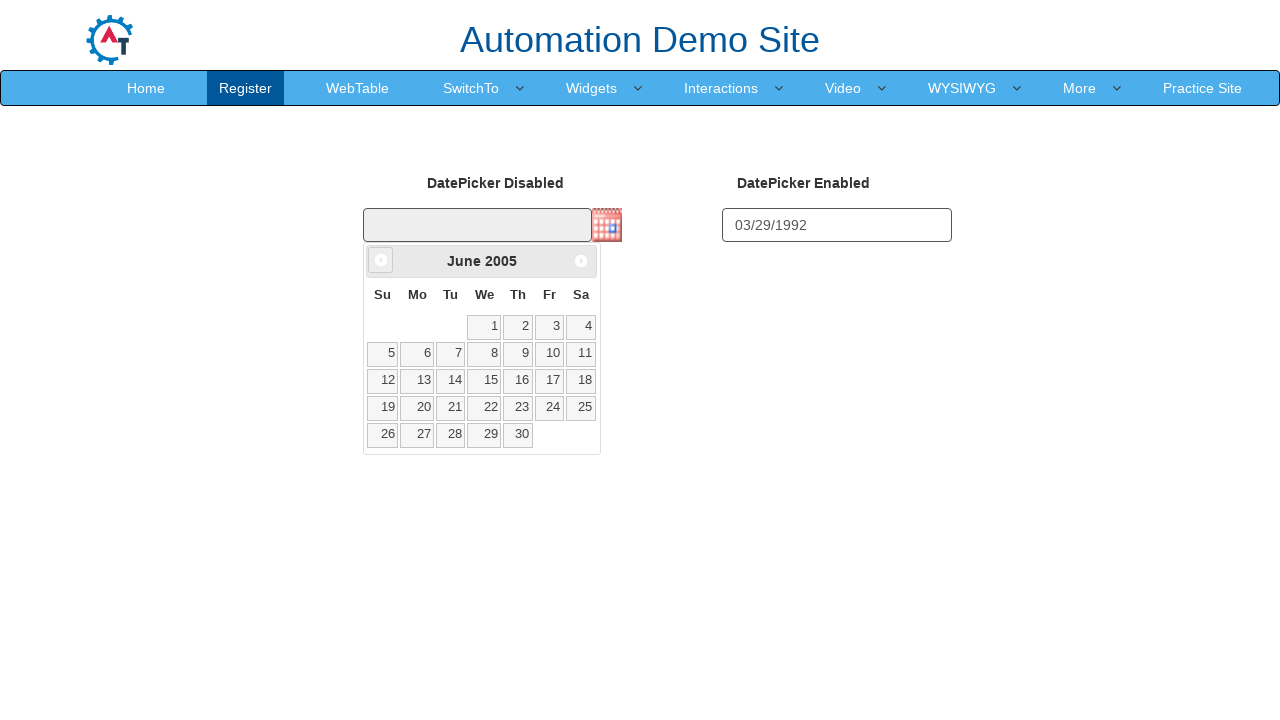

Clicked previous month button (iteration 250/372) at (381, 260) on a[data-handler='prev']
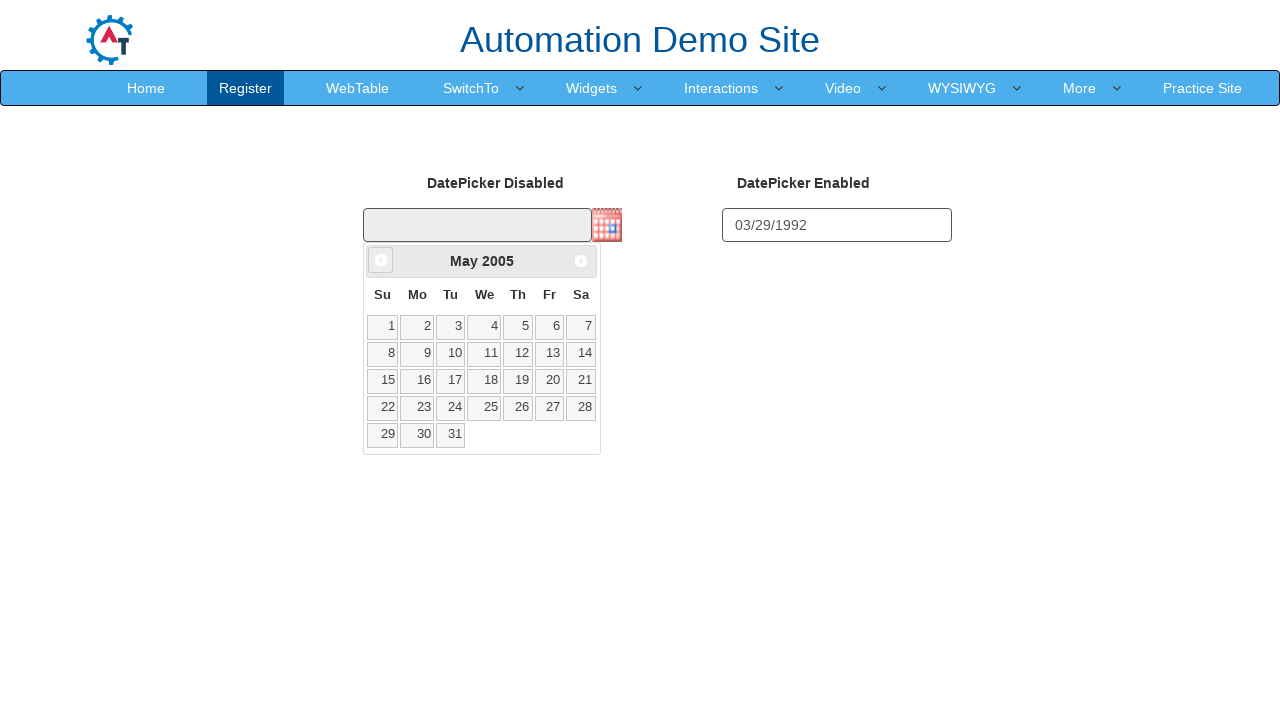

Clicked previous month button (iteration 251/372) at (381, 260) on a[data-handler='prev']
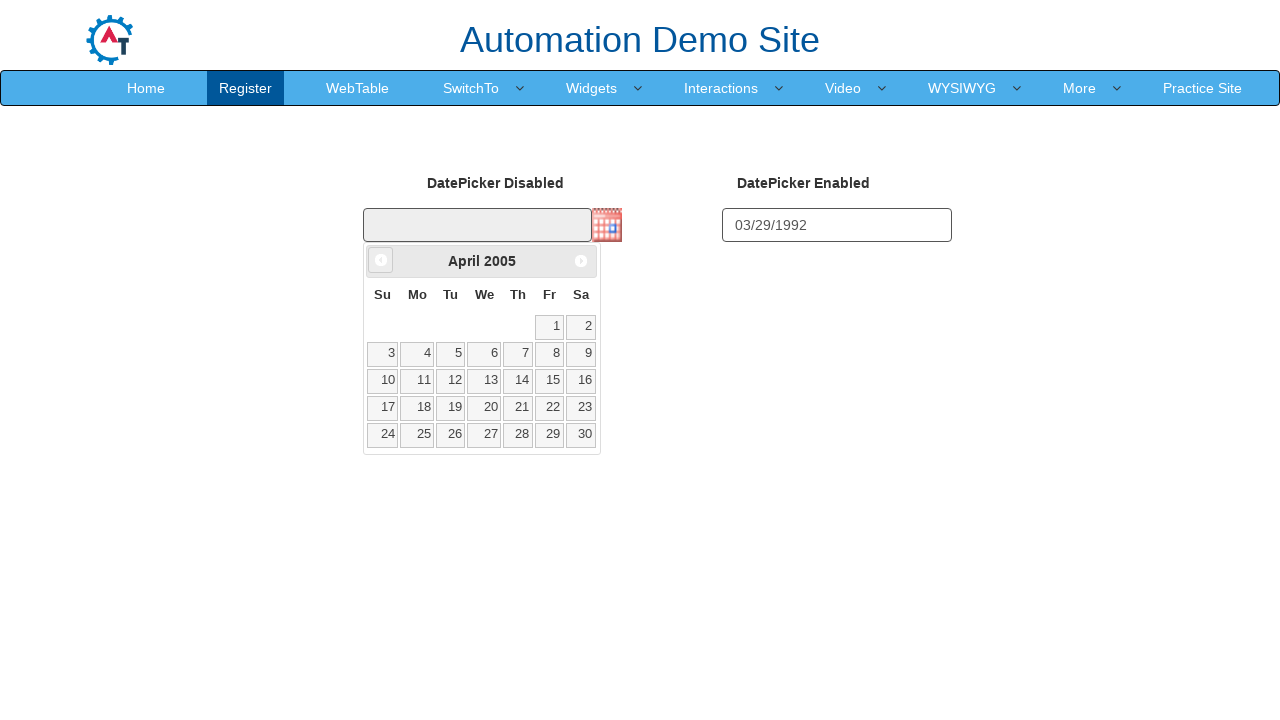

Clicked previous month button (iteration 252/372) at (381, 260) on a[data-handler='prev']
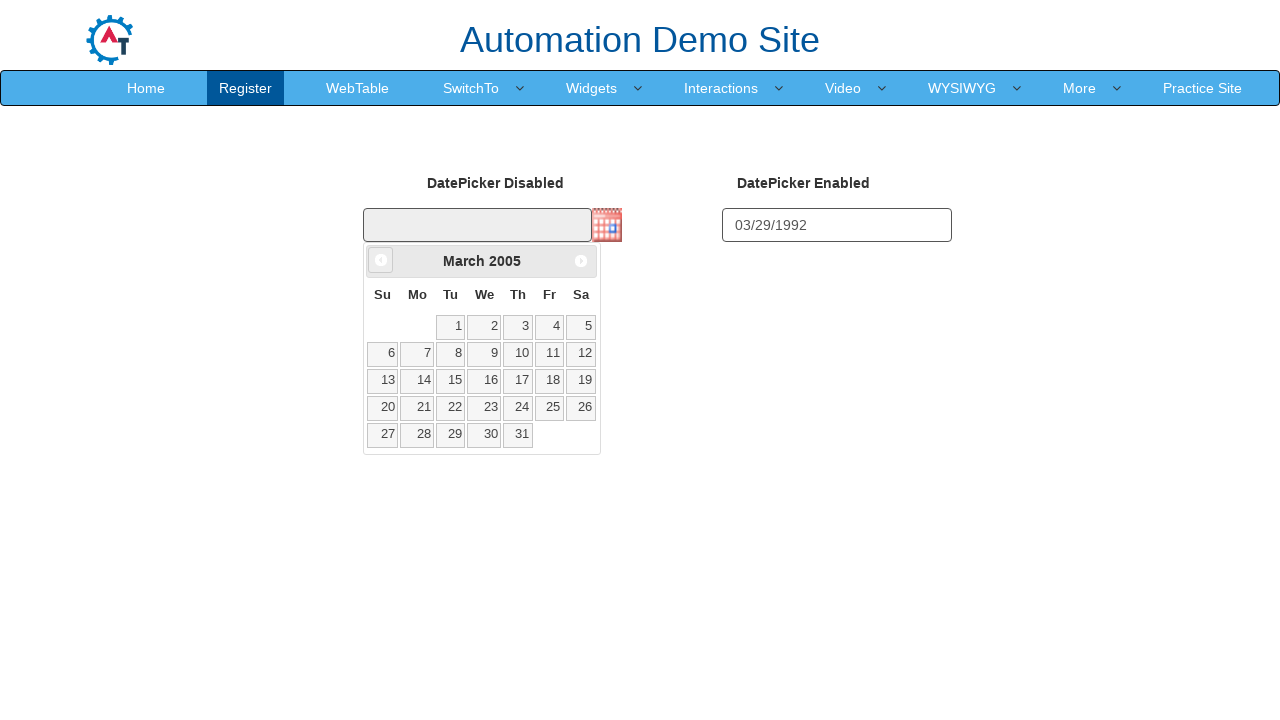

Clicked previous month button (iteration 253/372) at (381, 260) on a[data-handler='prev']
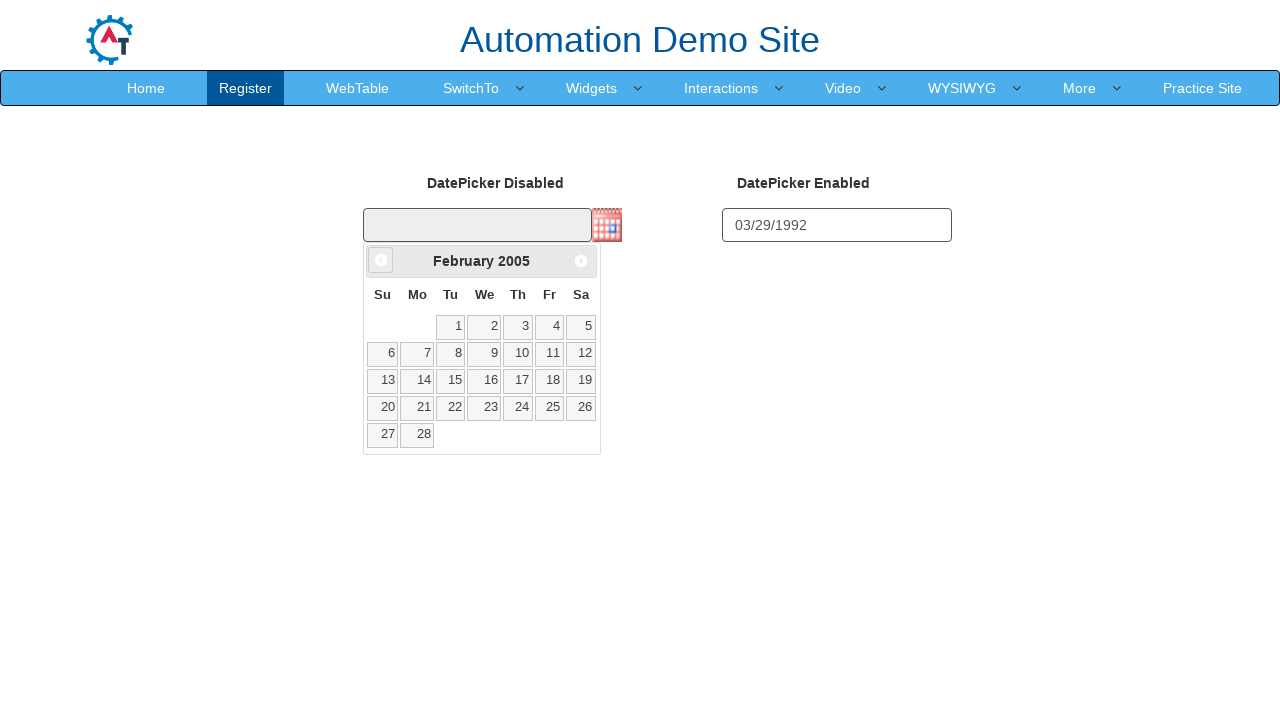

Clicked previous month button (iteration 254/372) at (381, 260) on a[data-handler='prev']
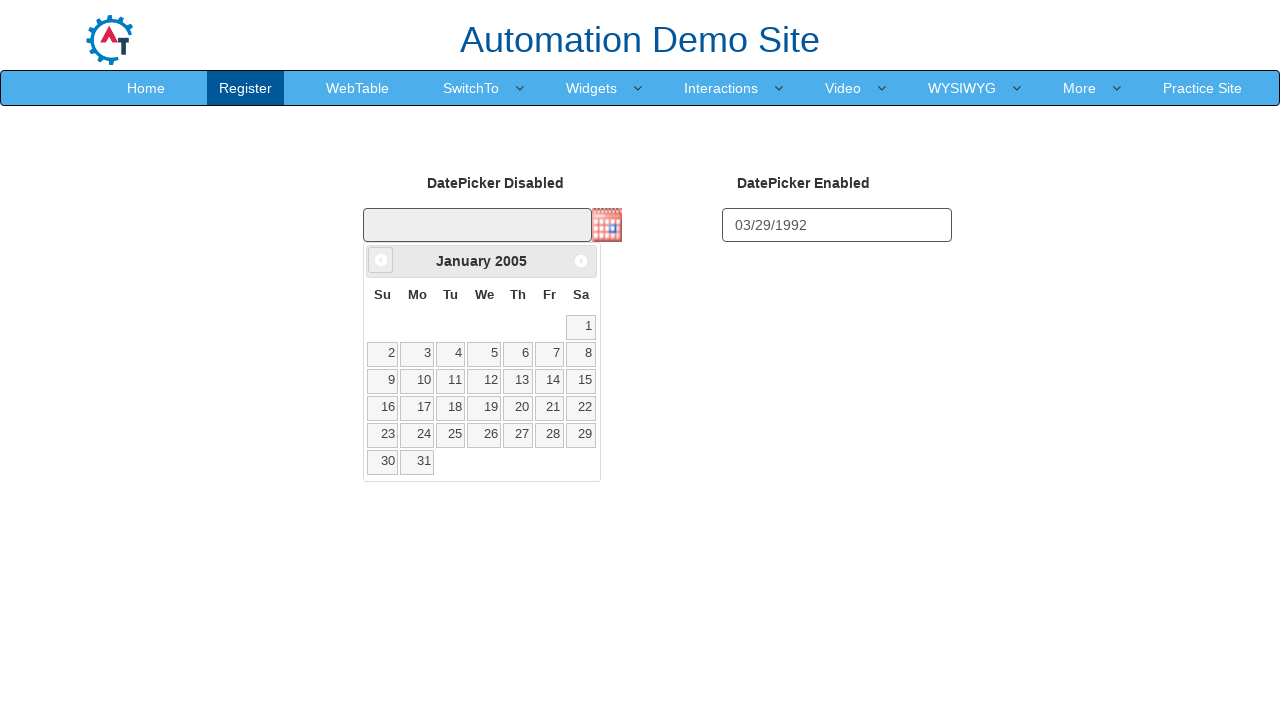

Clicked previous month button (iteration 255/372) at (381, 260) on a[data-handler='prev']
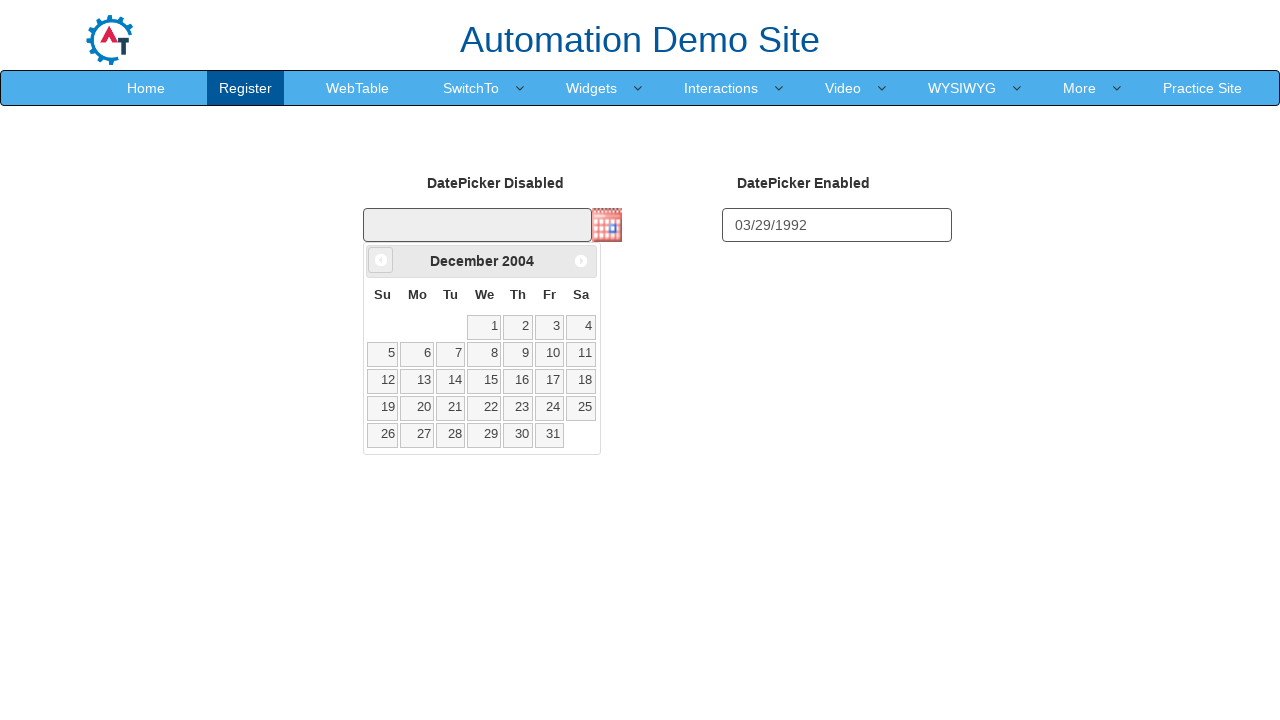

Clicked previous month button (iteration 256/372) at (381, 260) on a[data-handler='prev']
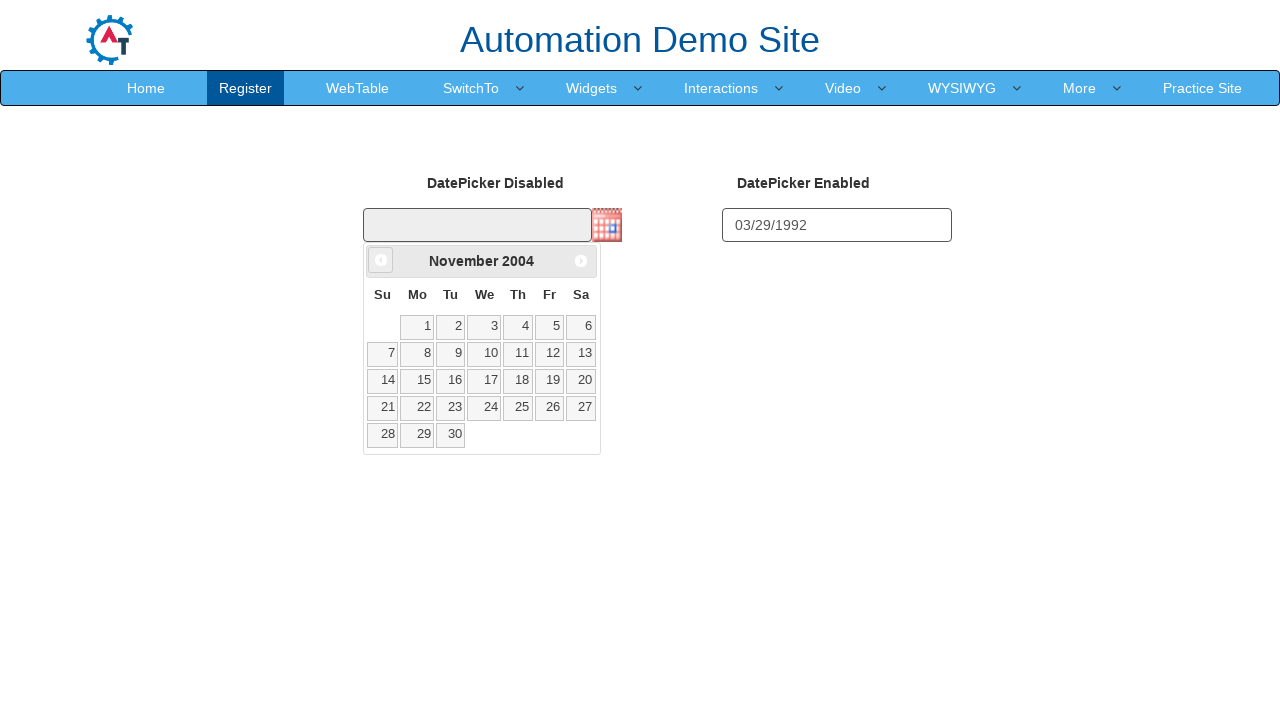

Clicked previous month button (iteration 257/372) at (381, 260) on a[data-handler='prev']
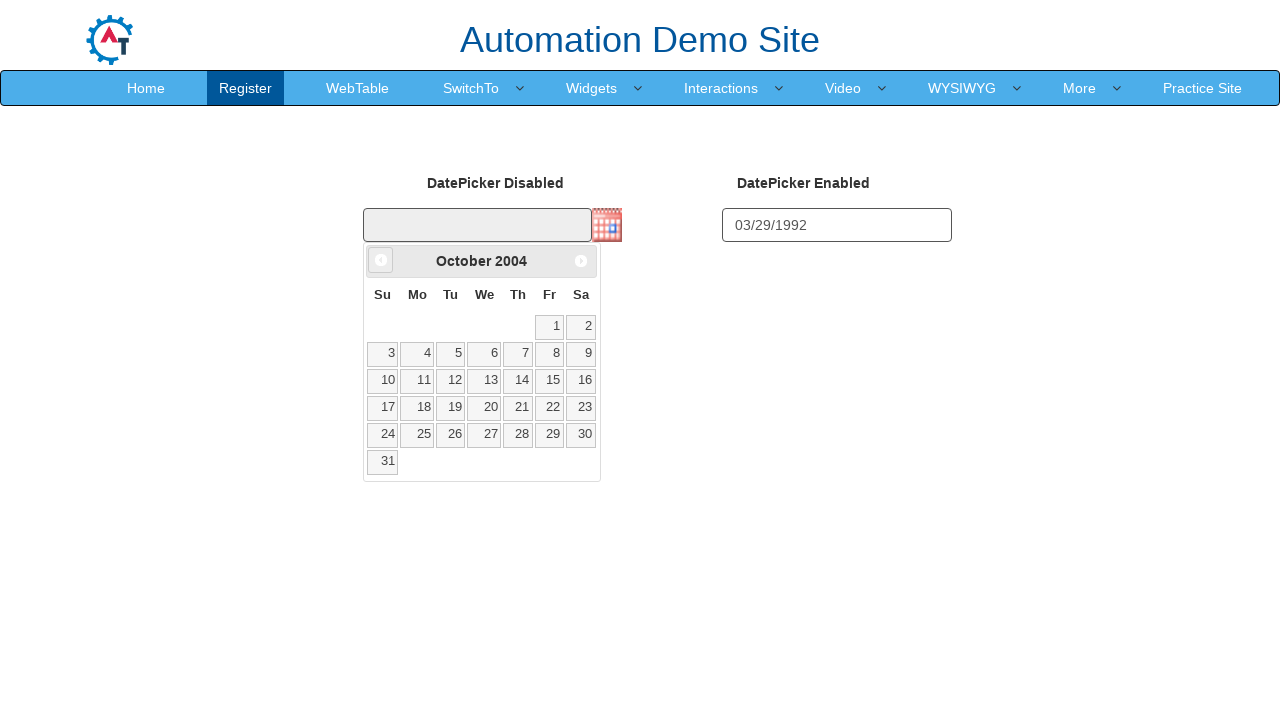

Clicked previous month button (iteration 258/372) at (381, 260) on a[data-handler='prev']
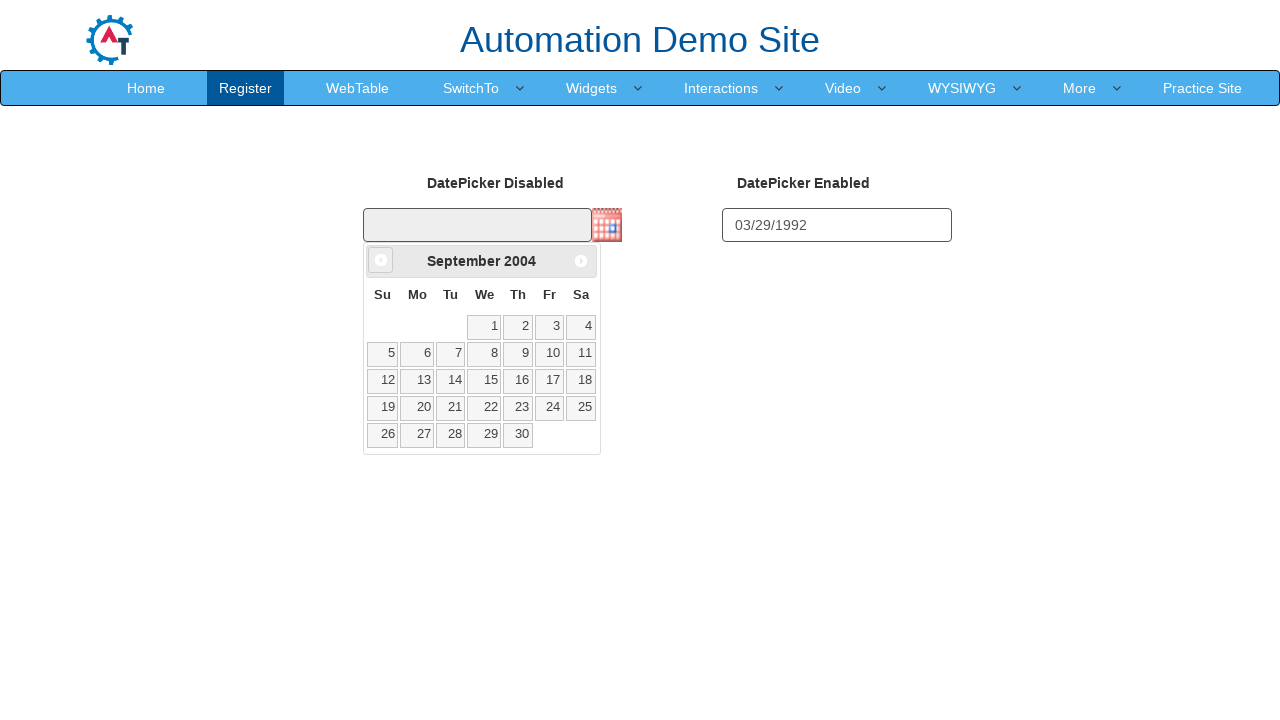

Clicked previous month button (iteration 259/372) at (381, 260) on a[data-handler='prev']
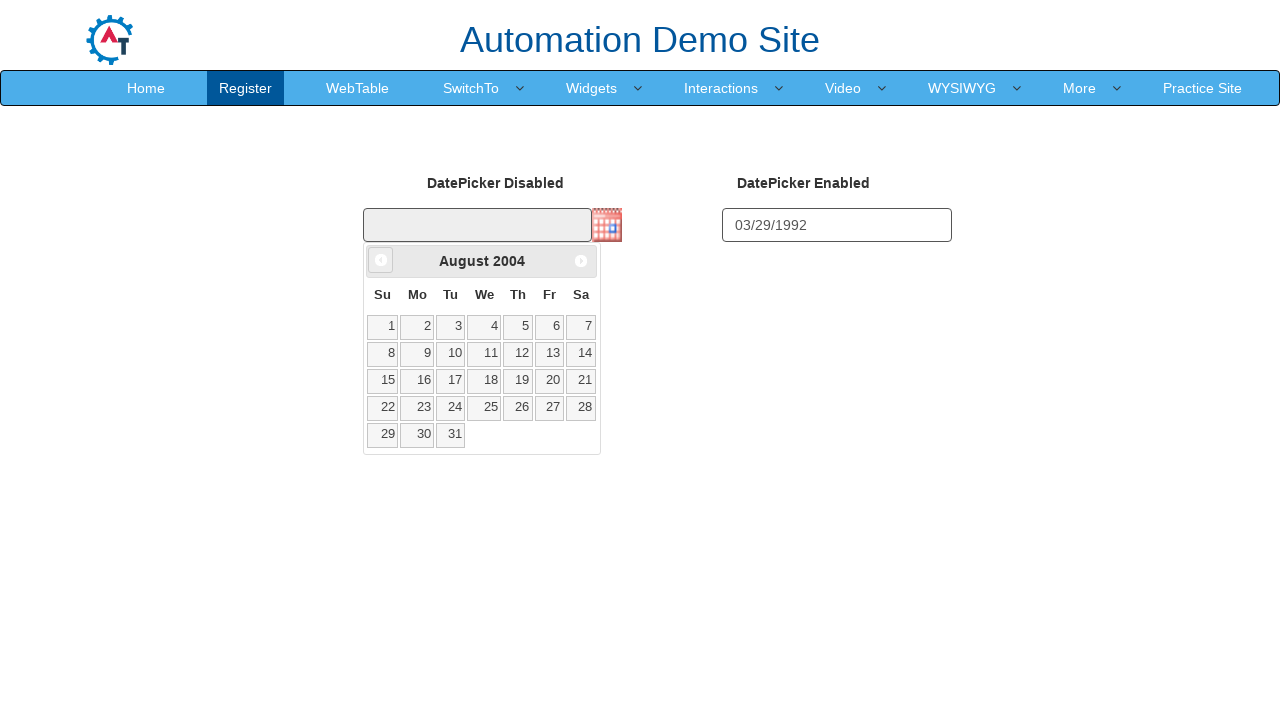

Clicked previous month button (iteration 260/372) at (381, 260) on a[data-handler='prev']
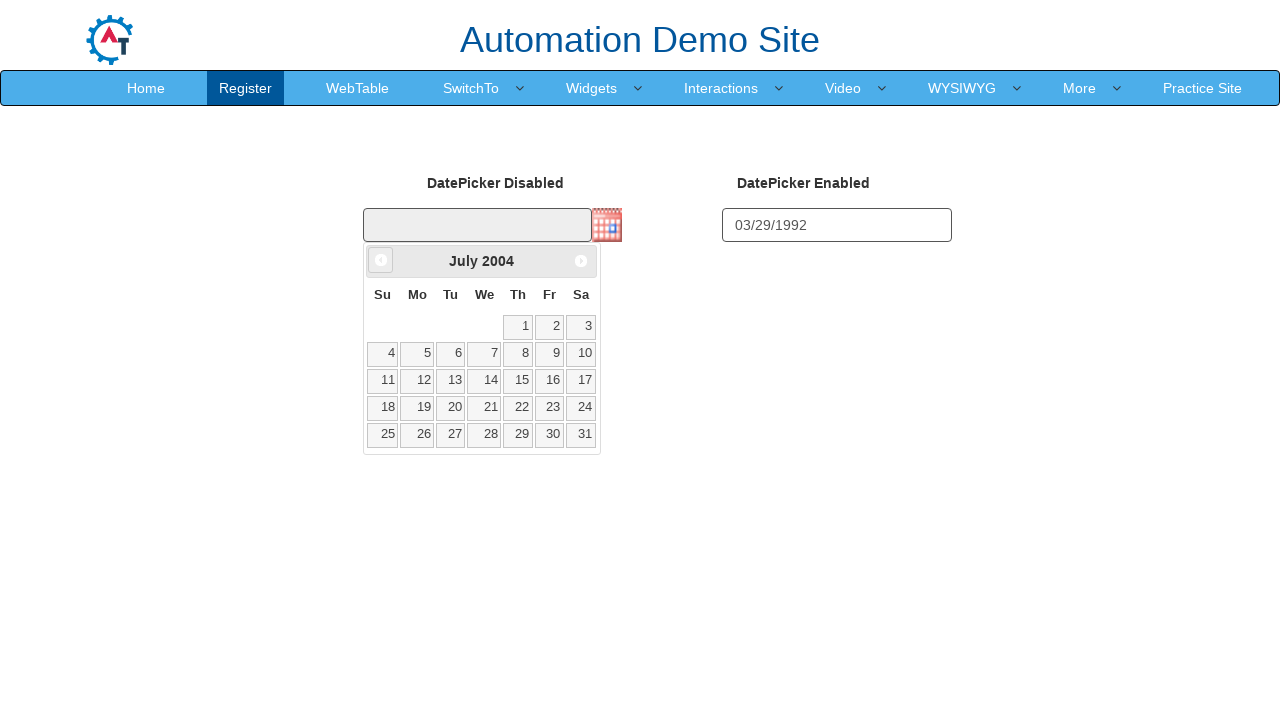

Clicked previous month button (iteration 261/372) at (381, 260) on a[data-handler='prev']
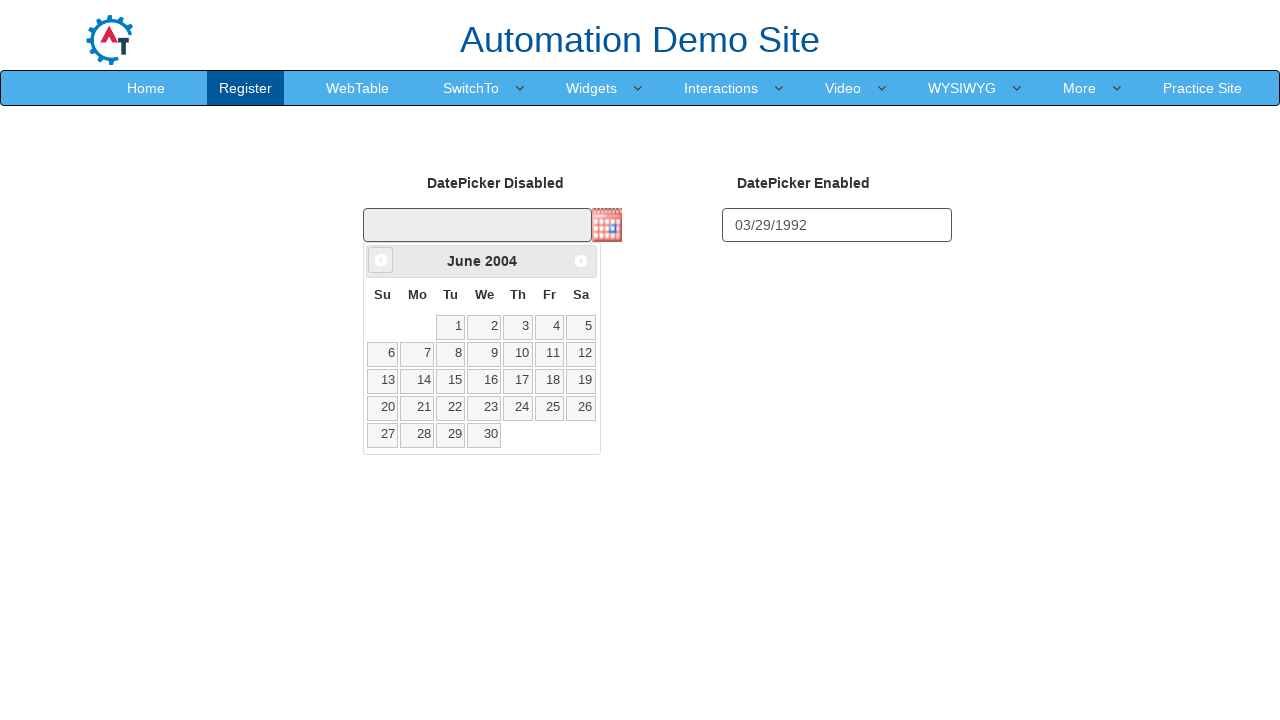

Clicked previous month button (iteration 262/372) at (381, 260) on a[data-handler='prev']
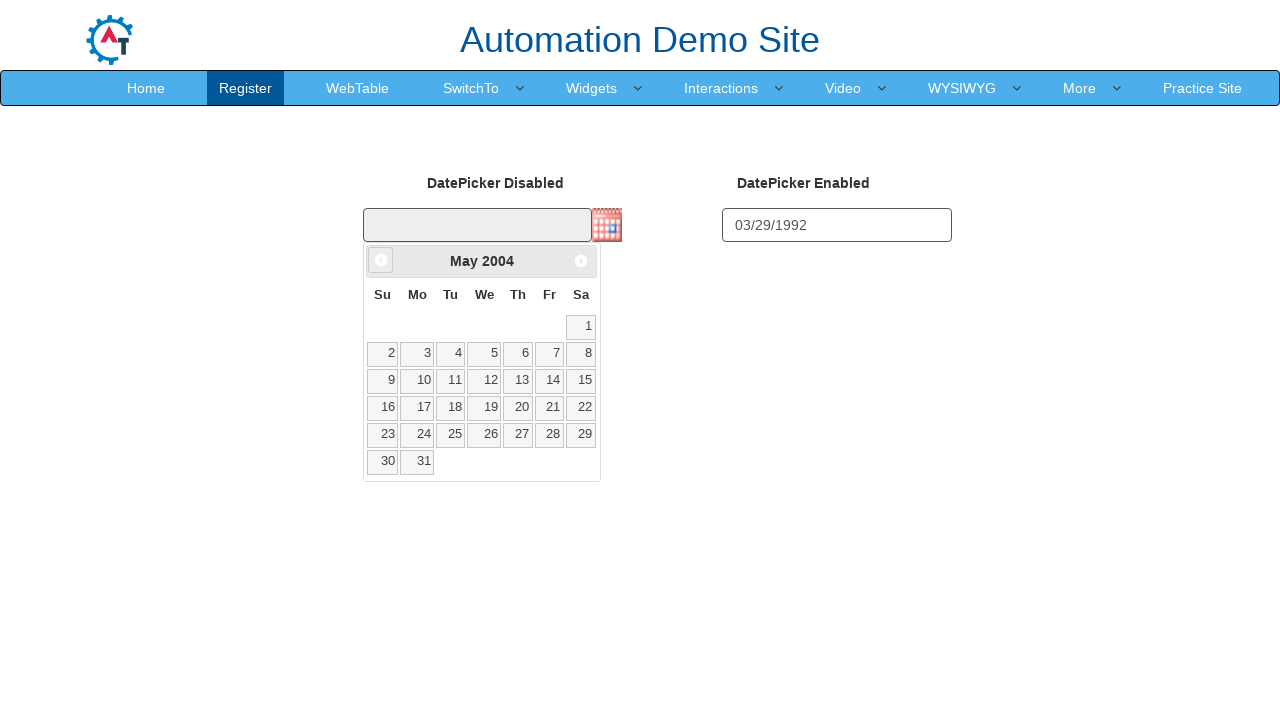

Clicked previous month button (iteration 263/372) at (381, 260) on a[data-handler='prev']
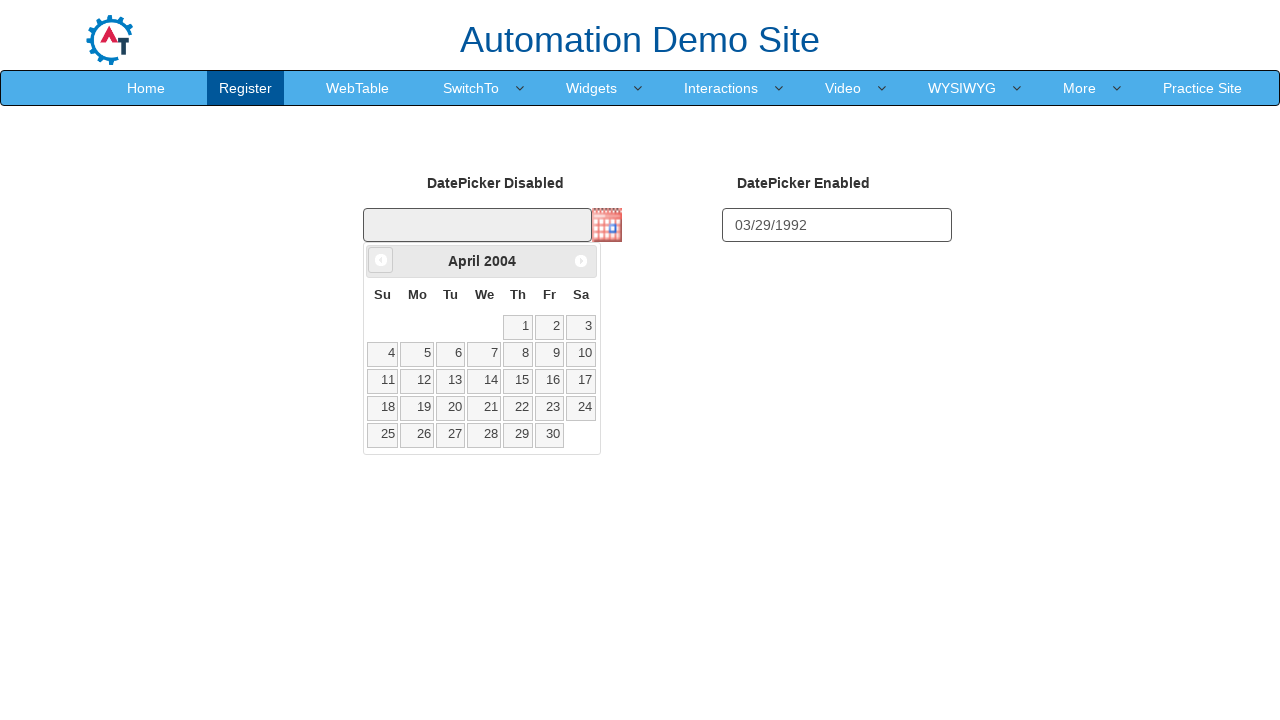

Clicked previous month button (iteration 264/372) at (381, 260) on a[data-handler='prev']
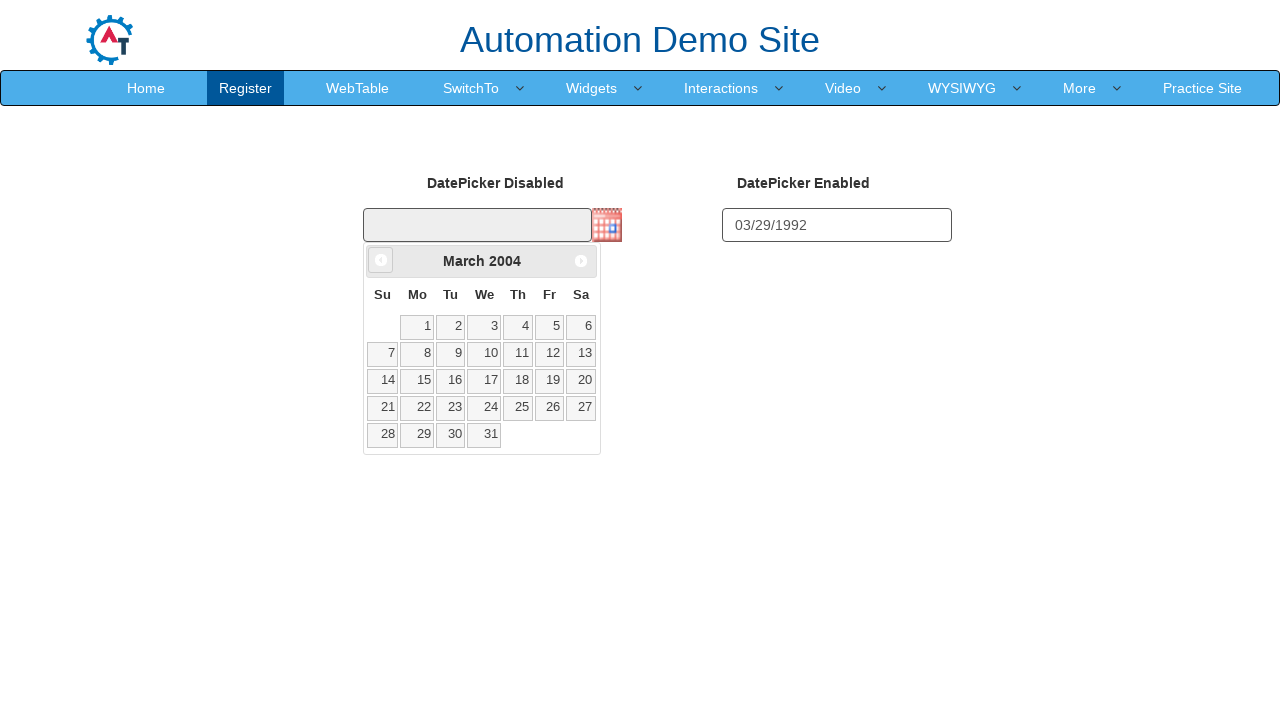

Clicked previous month button (iteration 265/372) at (381, 260) on a[data-handler='prev']
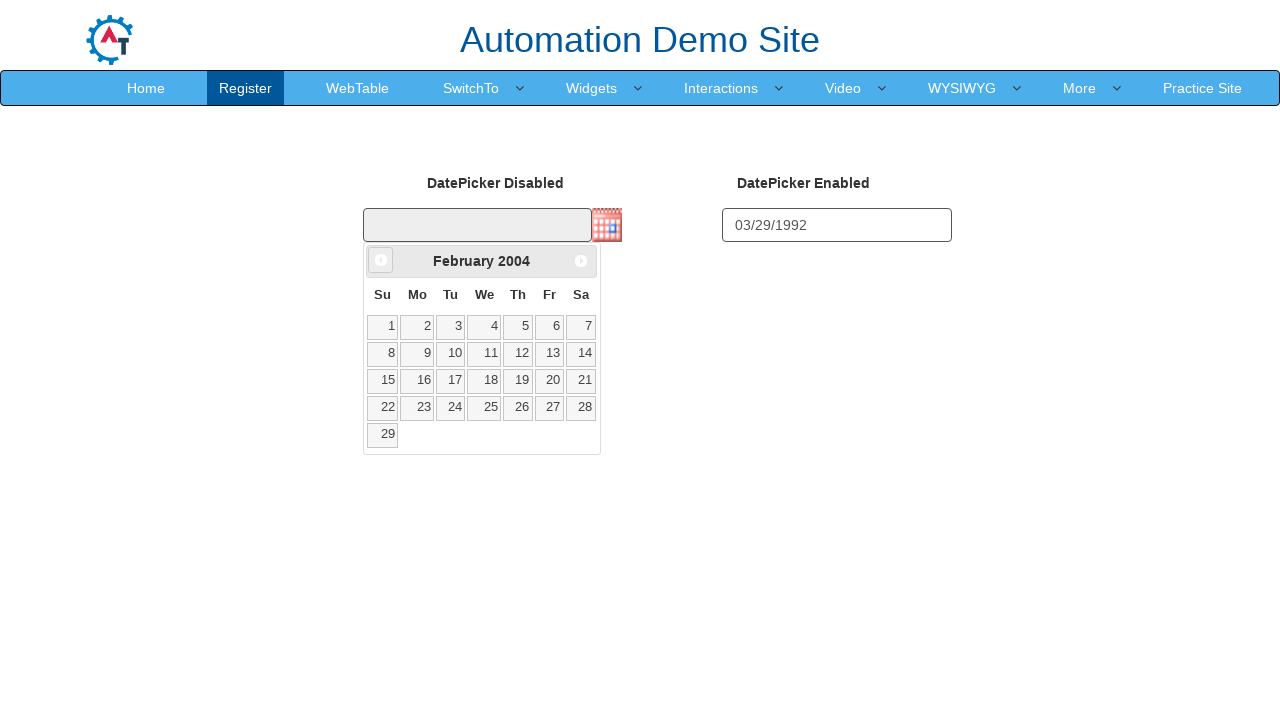

Clicked previous month button (iteration 266/372) at (381, 260) on a[data-handler='prev']
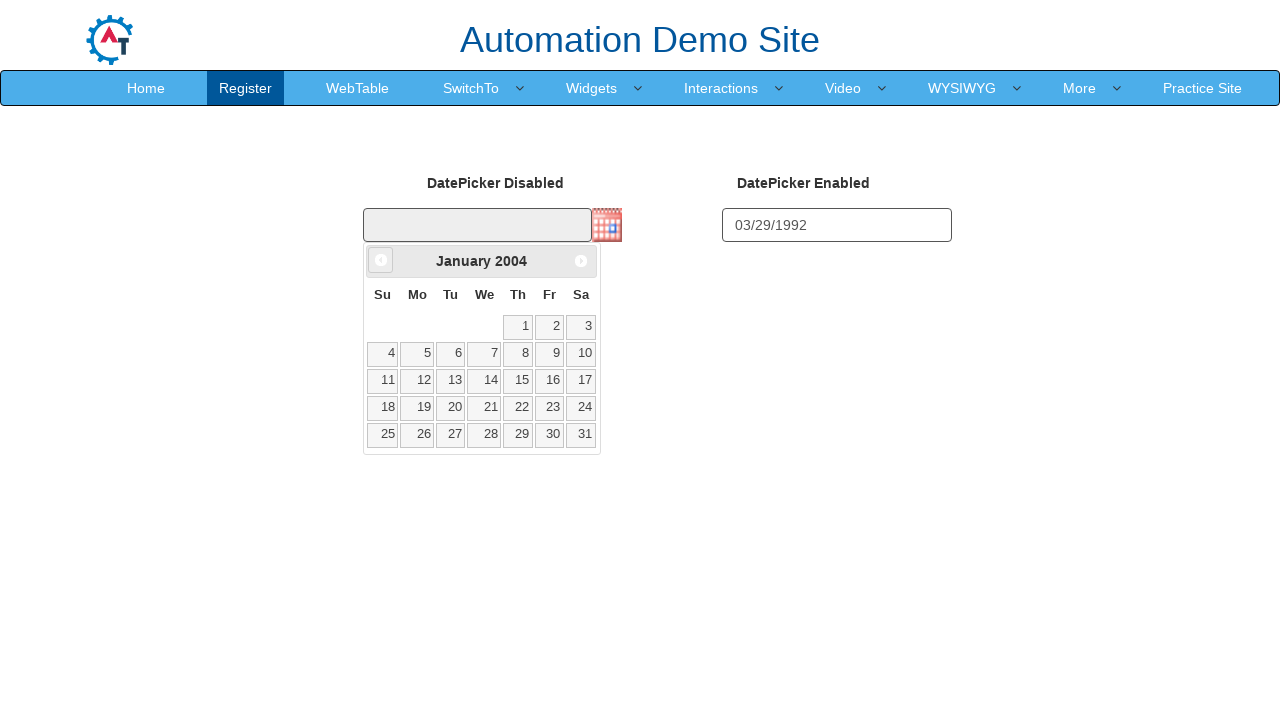

Clicked previous month button (iteration 267/372) at (381, 260) on a[data-handler='prev']
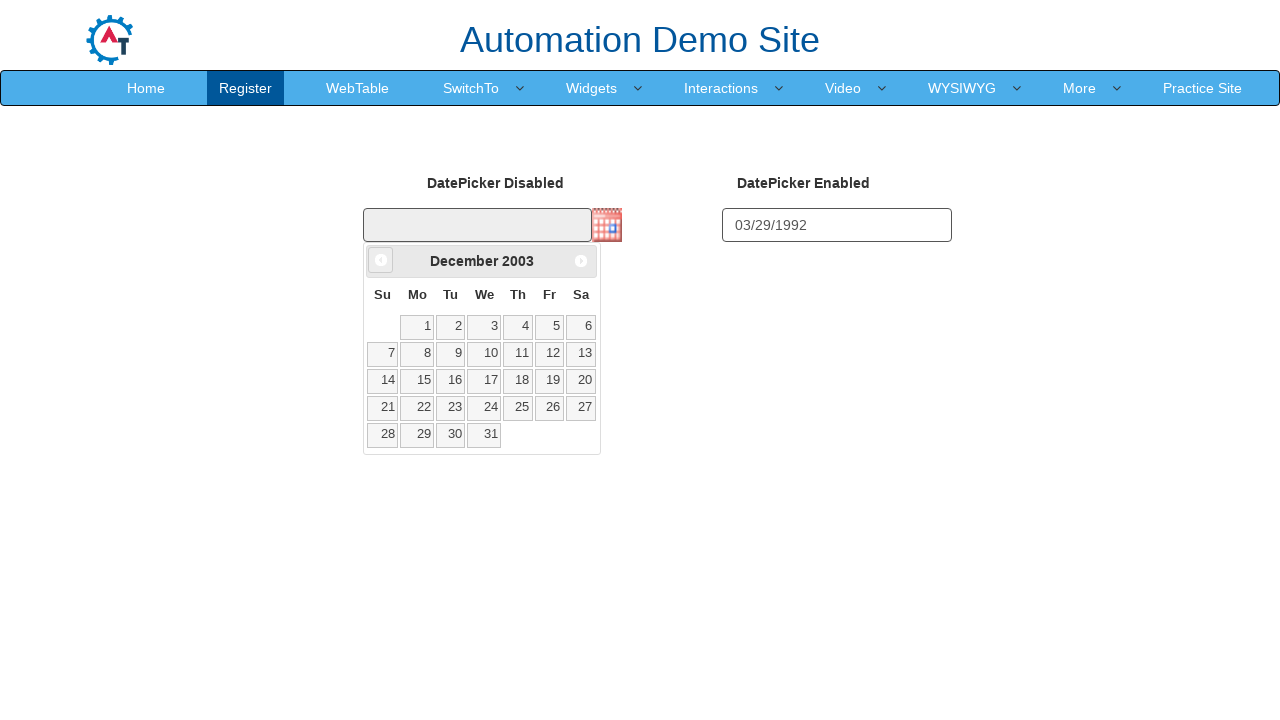

Clicked previous month button (iteration 268/372) at (381, 260) on a[data-handler='prev']
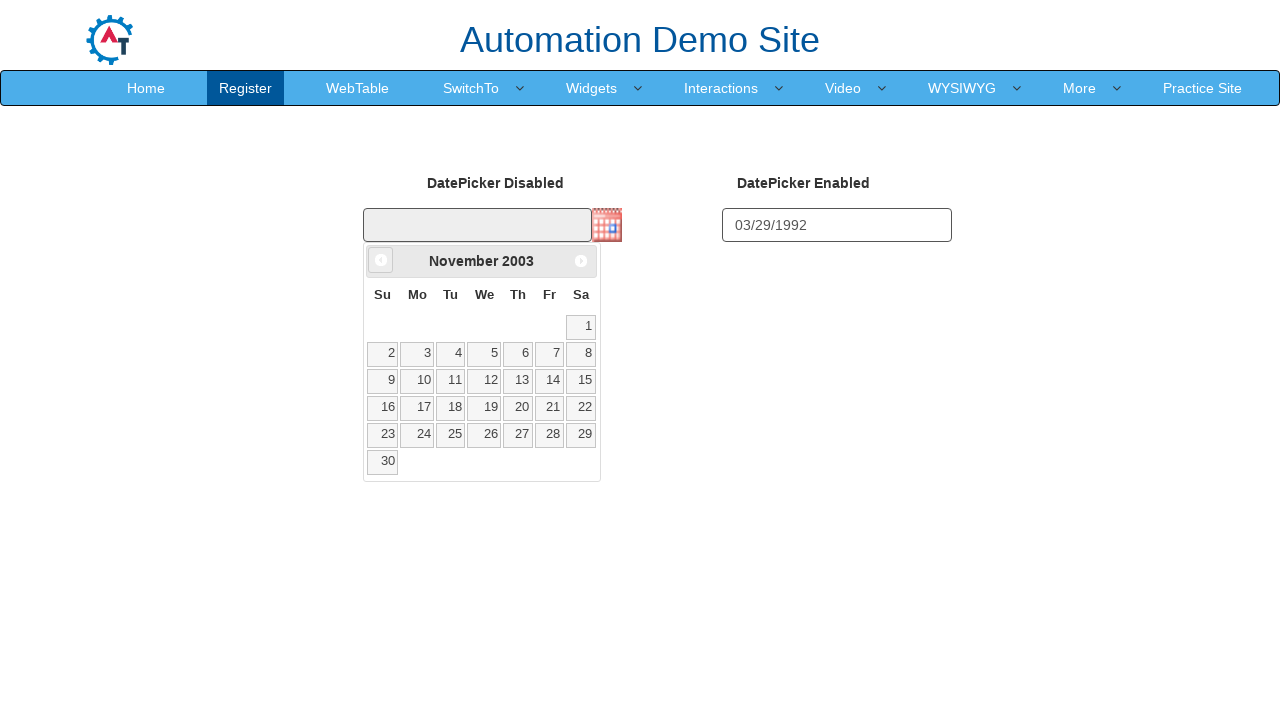

Clicked previous month button (iteration 269/372) at (381, 260) on a[data-handler='prev']
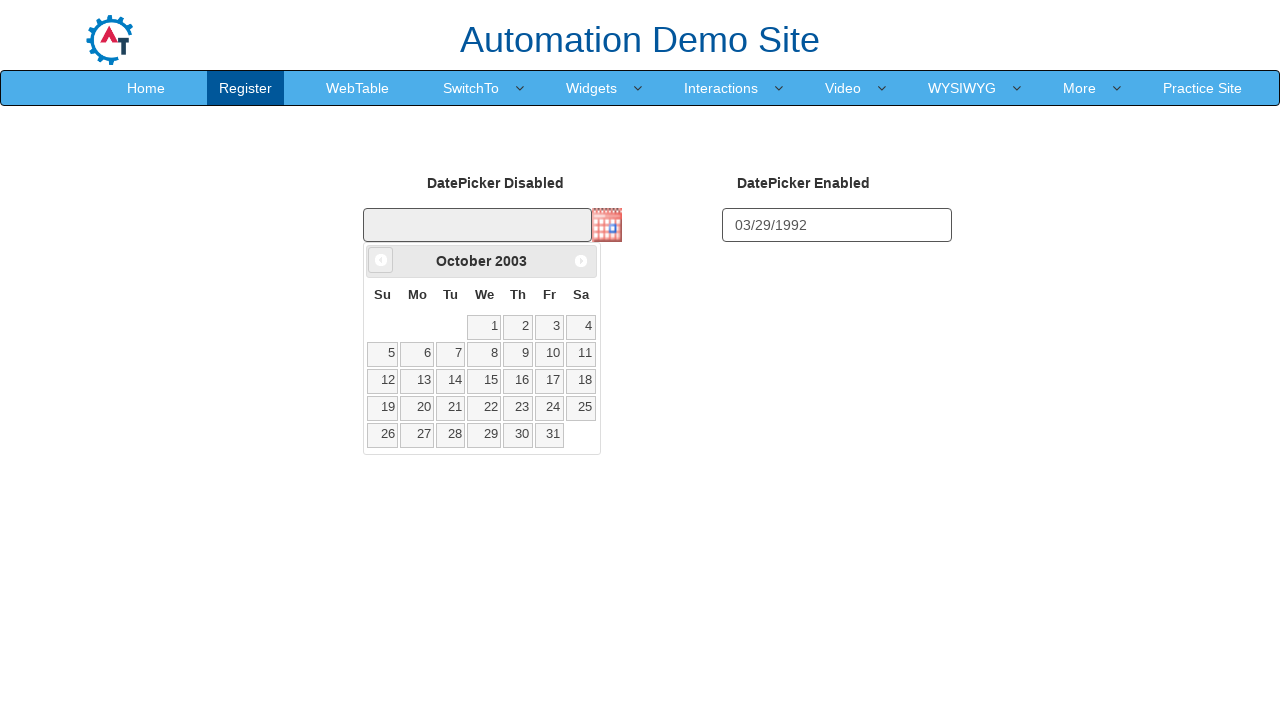

Clicked previous month button (iteration 270/372) at (381, 260) on a[data-handler='prev']
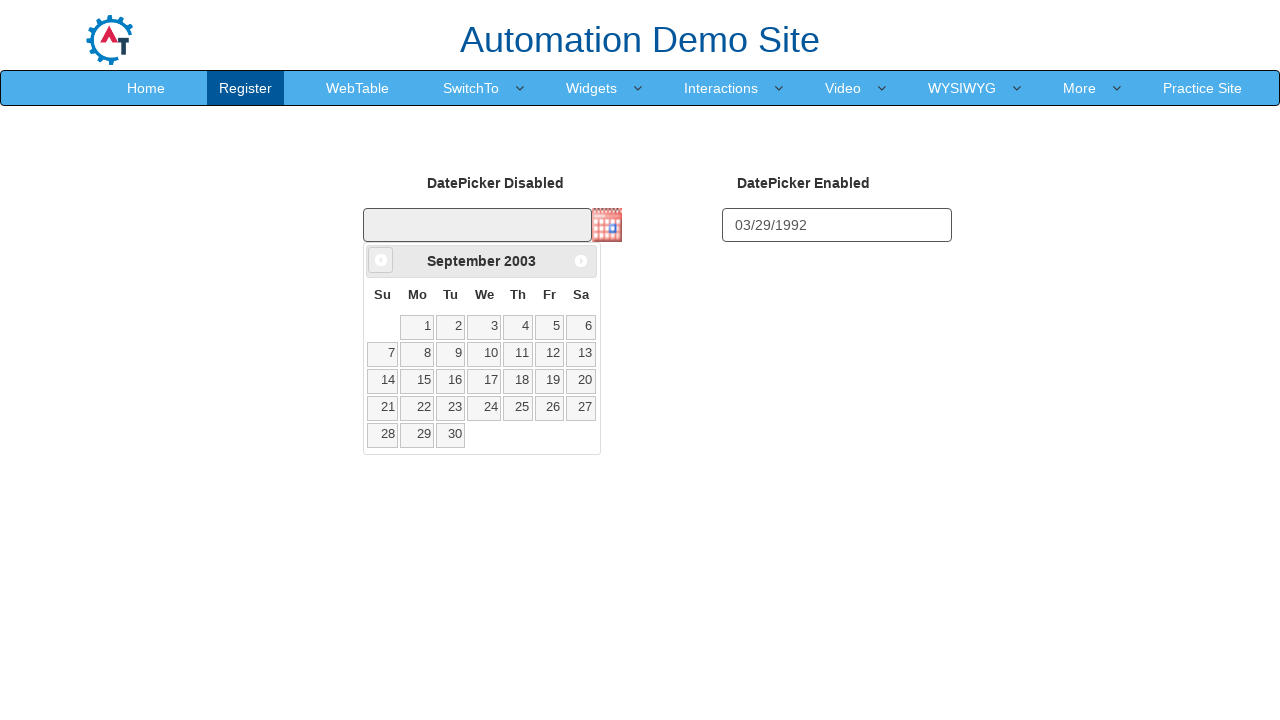

Clicked previous month button (iteration 271/372) at (381, 260) on a[data-handler='prev']
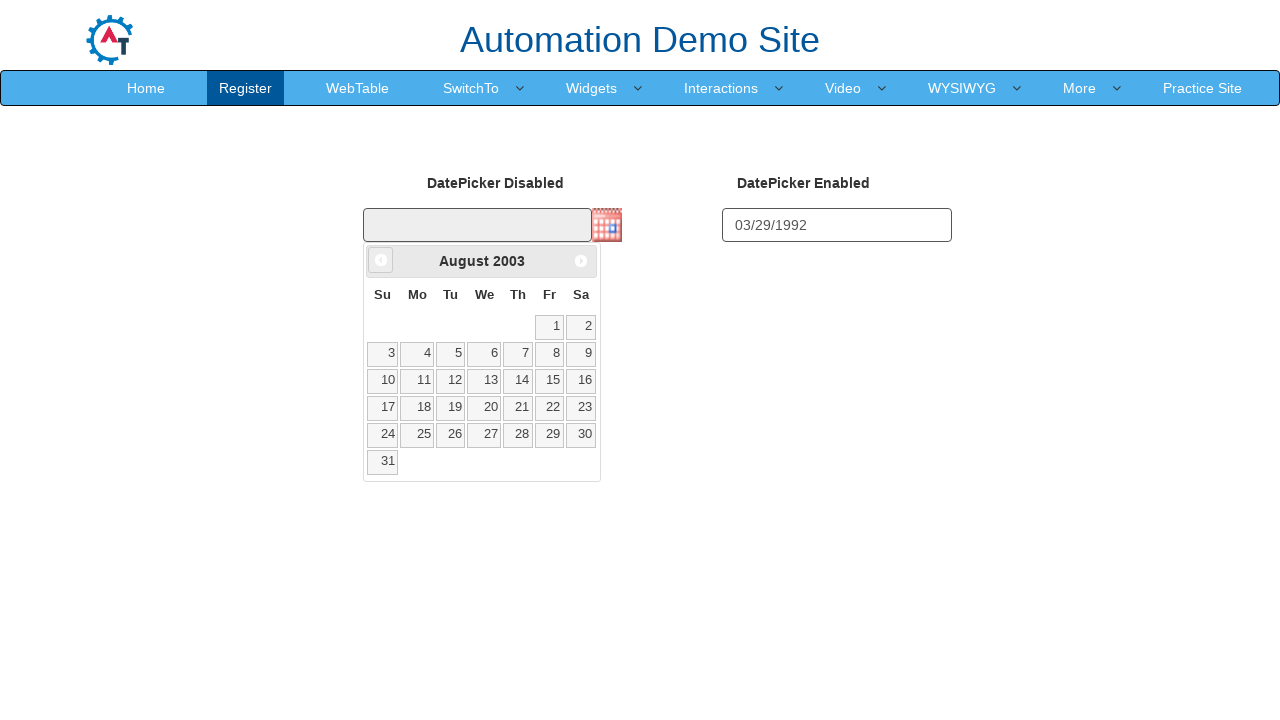

Clicked previous month button (iteration 272/372) at (381, 260) on a[data-handler='prev']
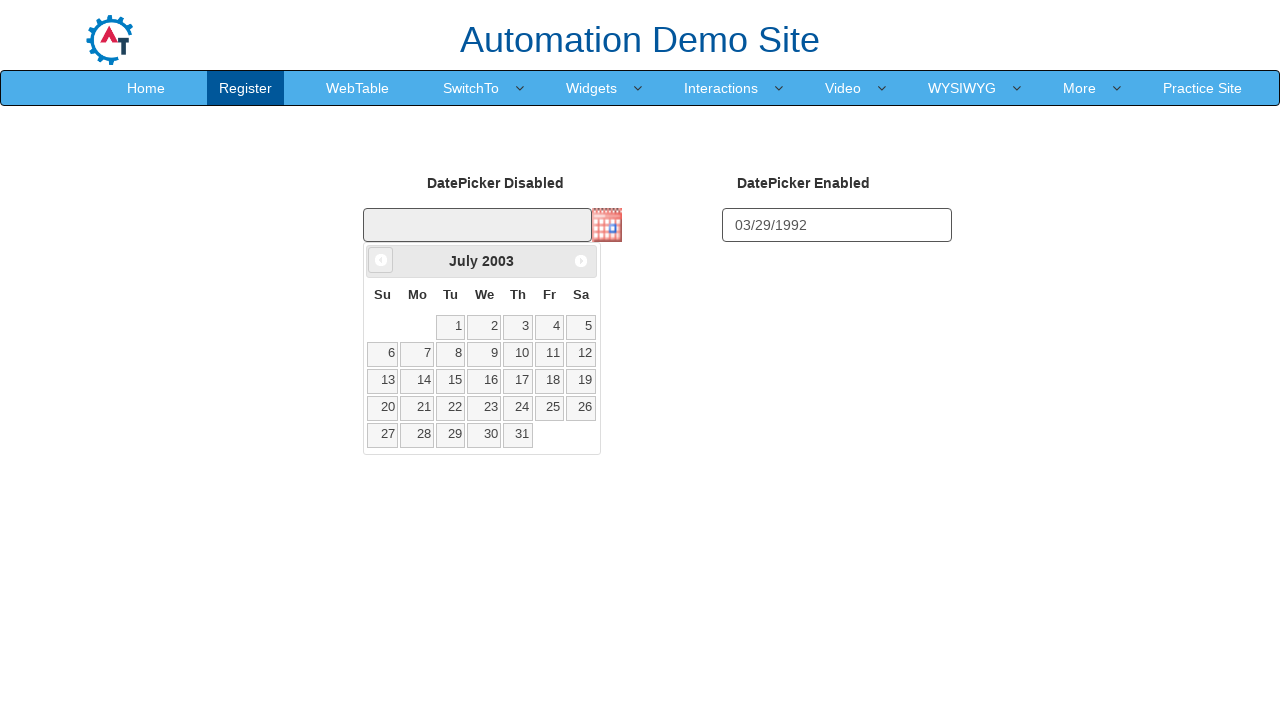

Clicked previous month button (iteration 273/372) at (381, 260) on a[data-handler='prev']
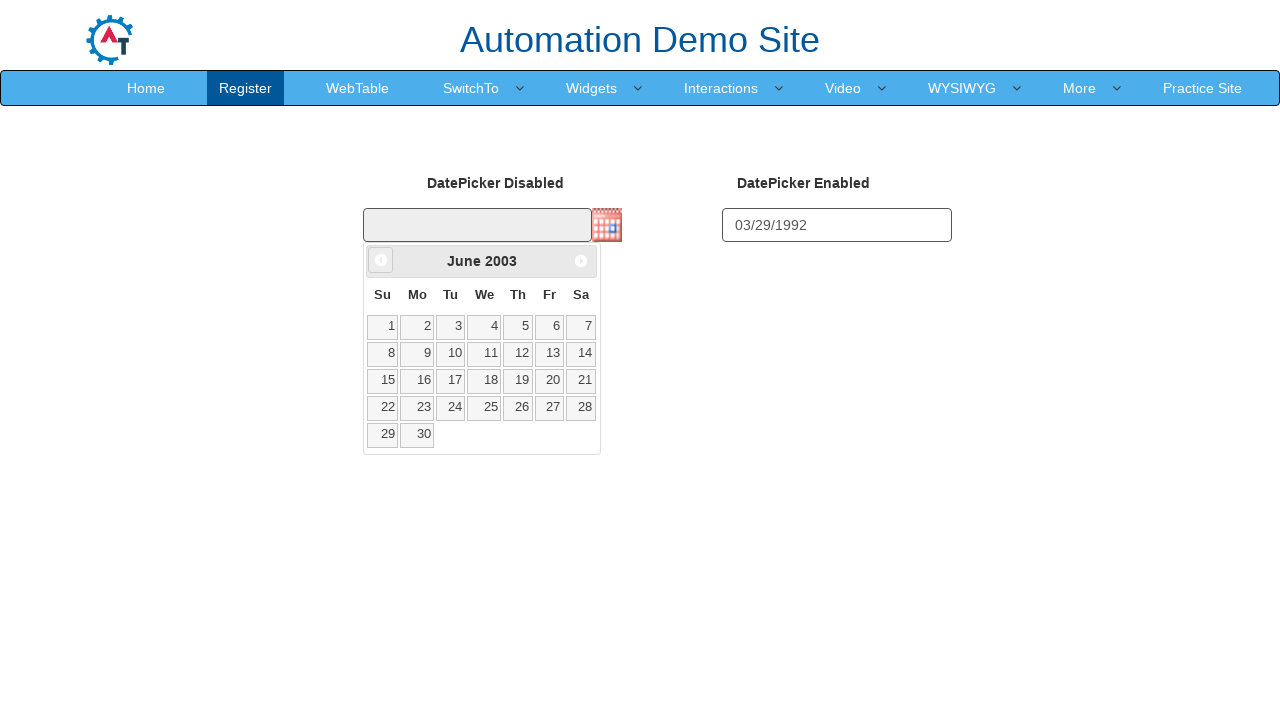

Clicked previous month button (iteration 274/372) at (381, 260) on a[data-handler='prev']
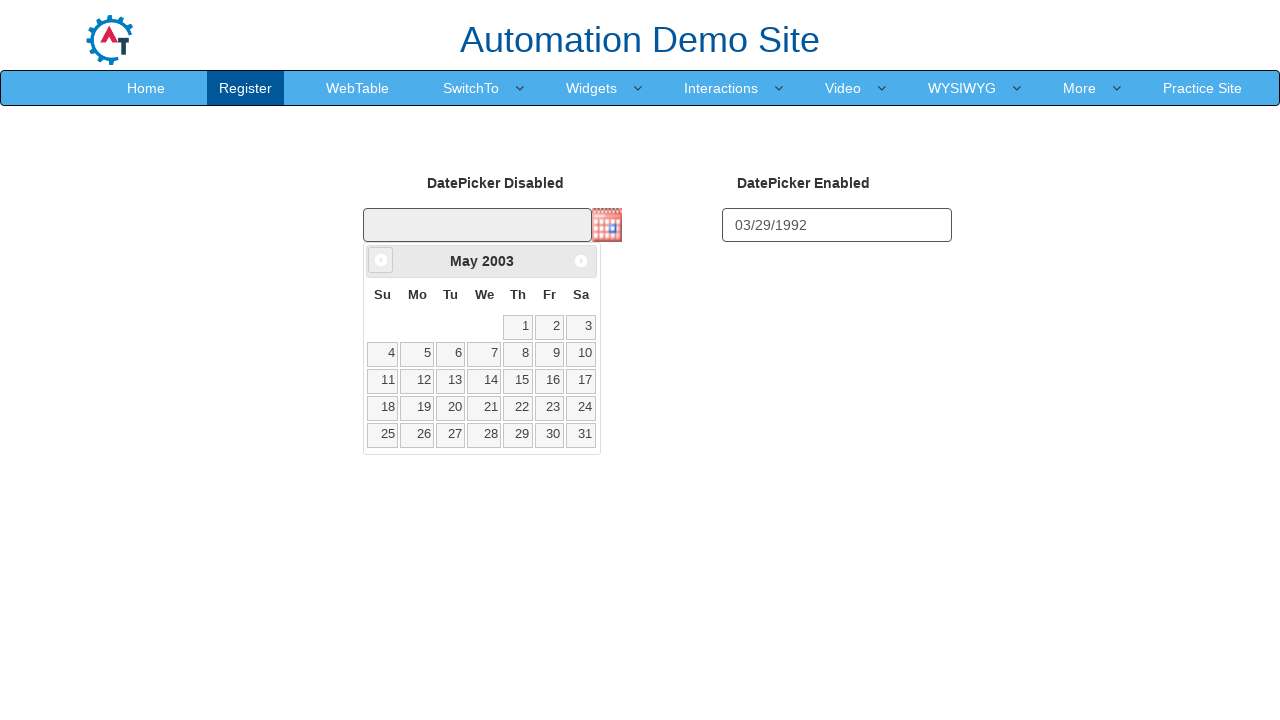

Clicked previous month button (iteration 275/372) at (381, 260) on a[data-handler='prev']
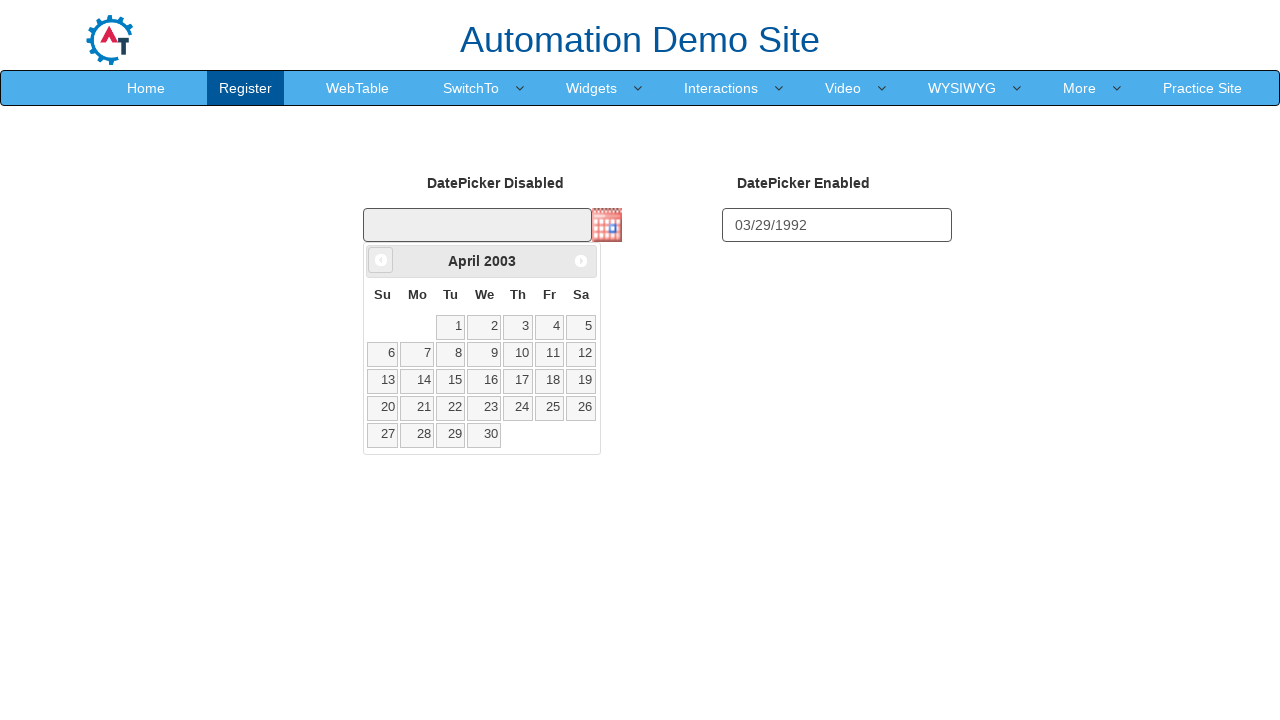

Clicked previous month button (iteration 276/372) at (381, 260) on a[data-handler='prev']
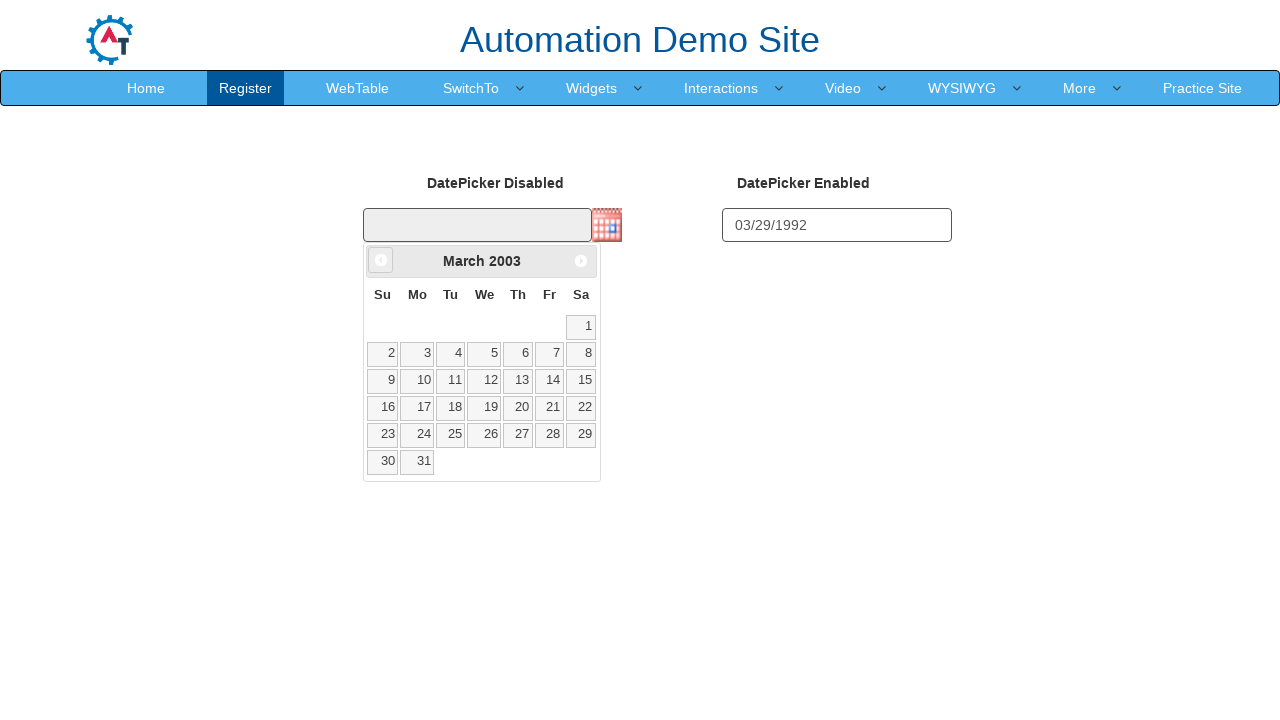

Clicked previous month button (iteration 277/372) at (381, 260) on a[data-handler='prev']
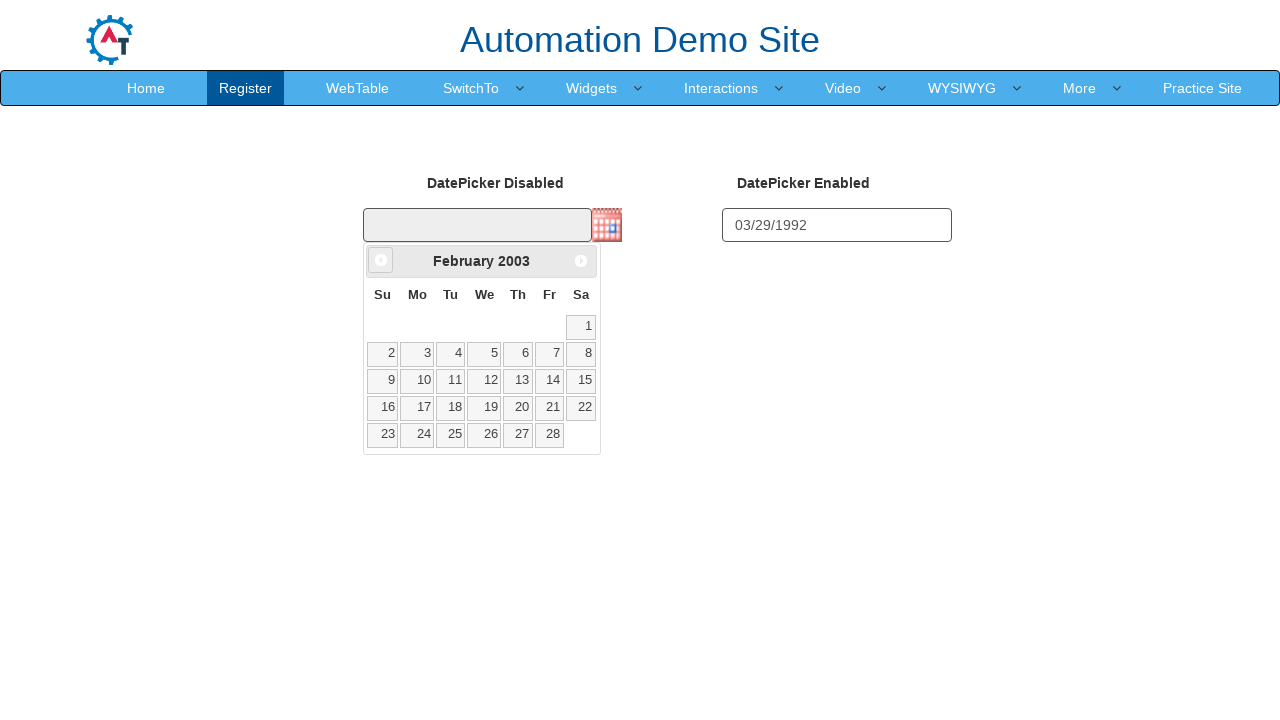

Clicked previous month button (iteration 278/372) at (381, 260) on a[data-handler='prev']
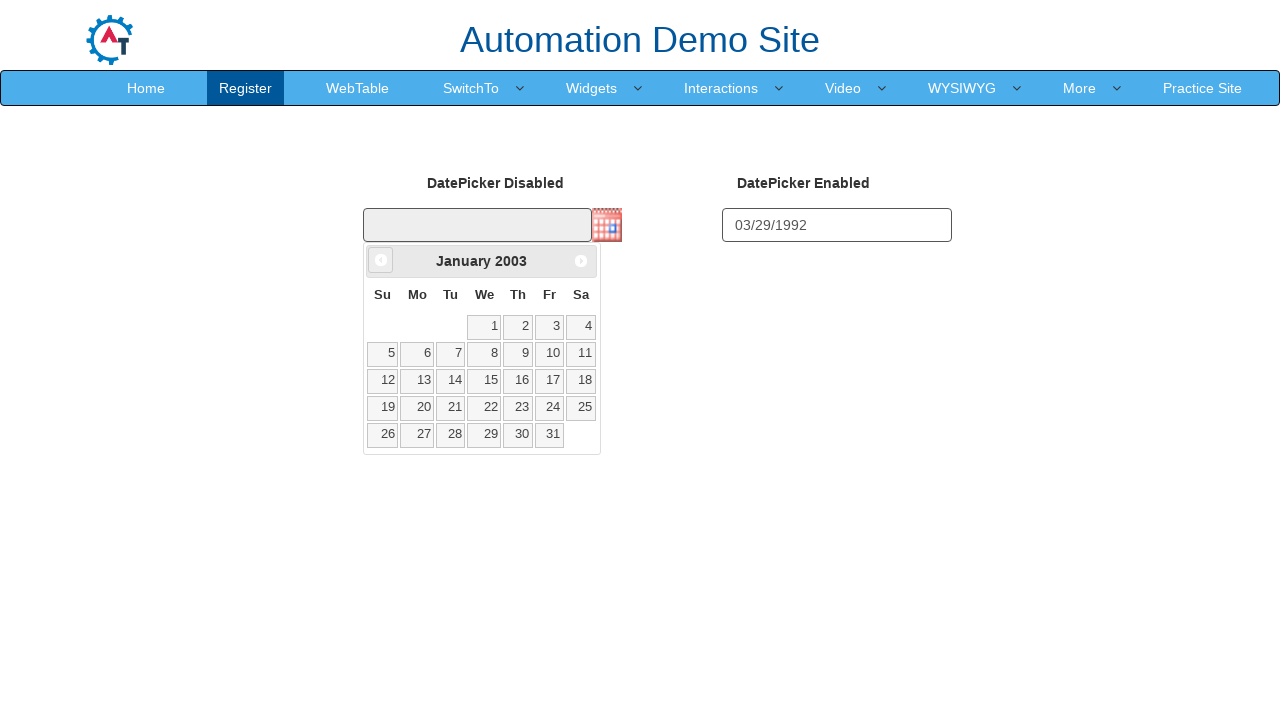

Clicked previous month button (iteration 279/372) at (381, 260) on a[data-handler='prev']
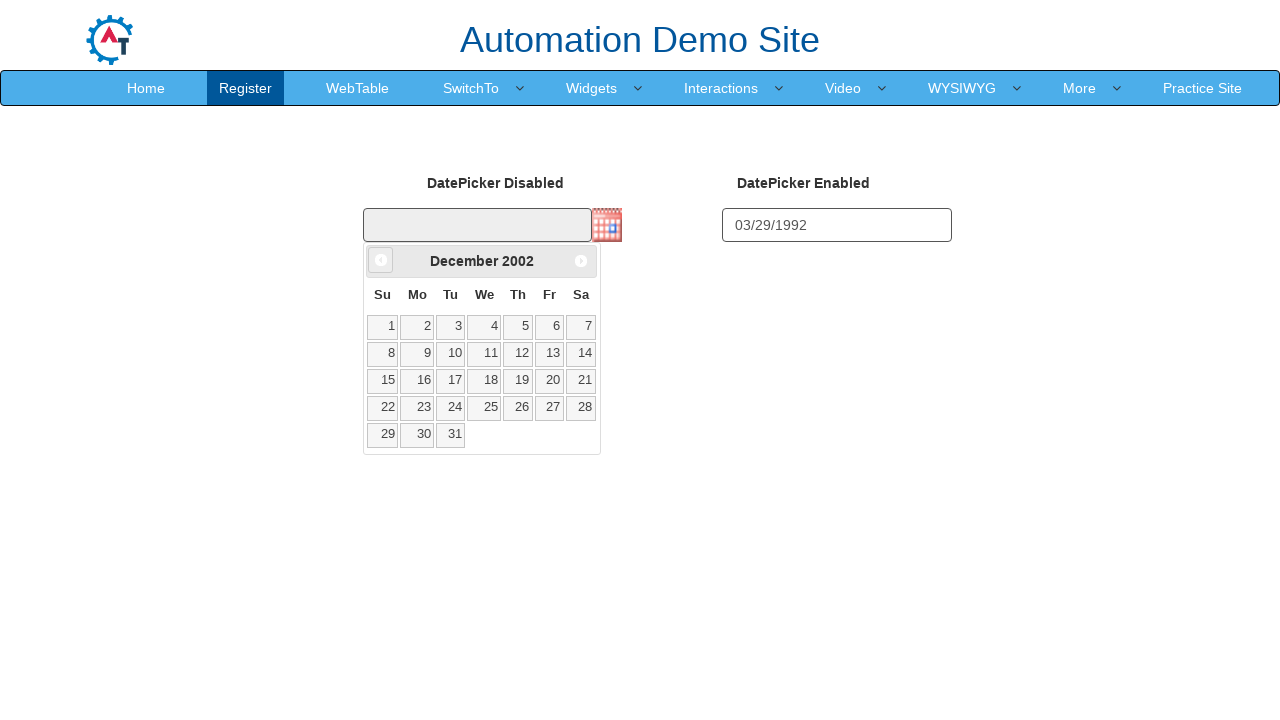

Clicked previous month button (iteration 280/372) at (381, 260) on a[data-handler='prev']
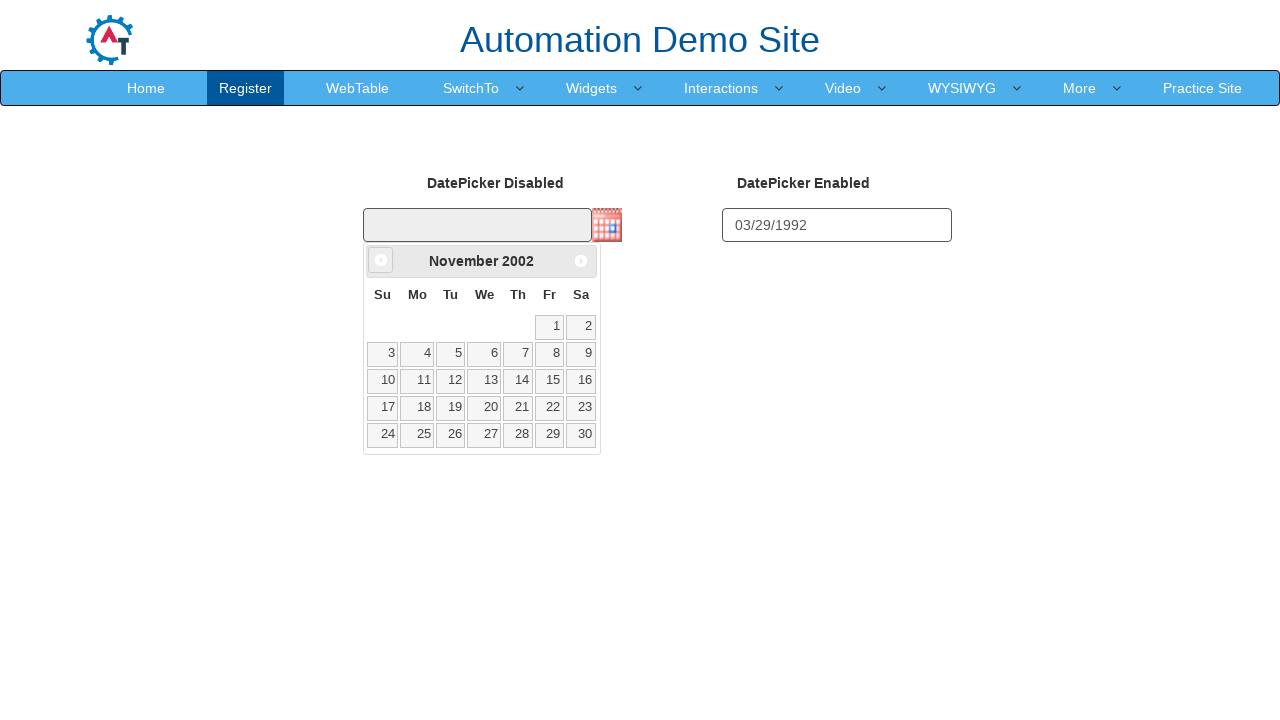

Clicked previous month button (iteration 281/372) at (381, 260) on a[data-handler='prev']
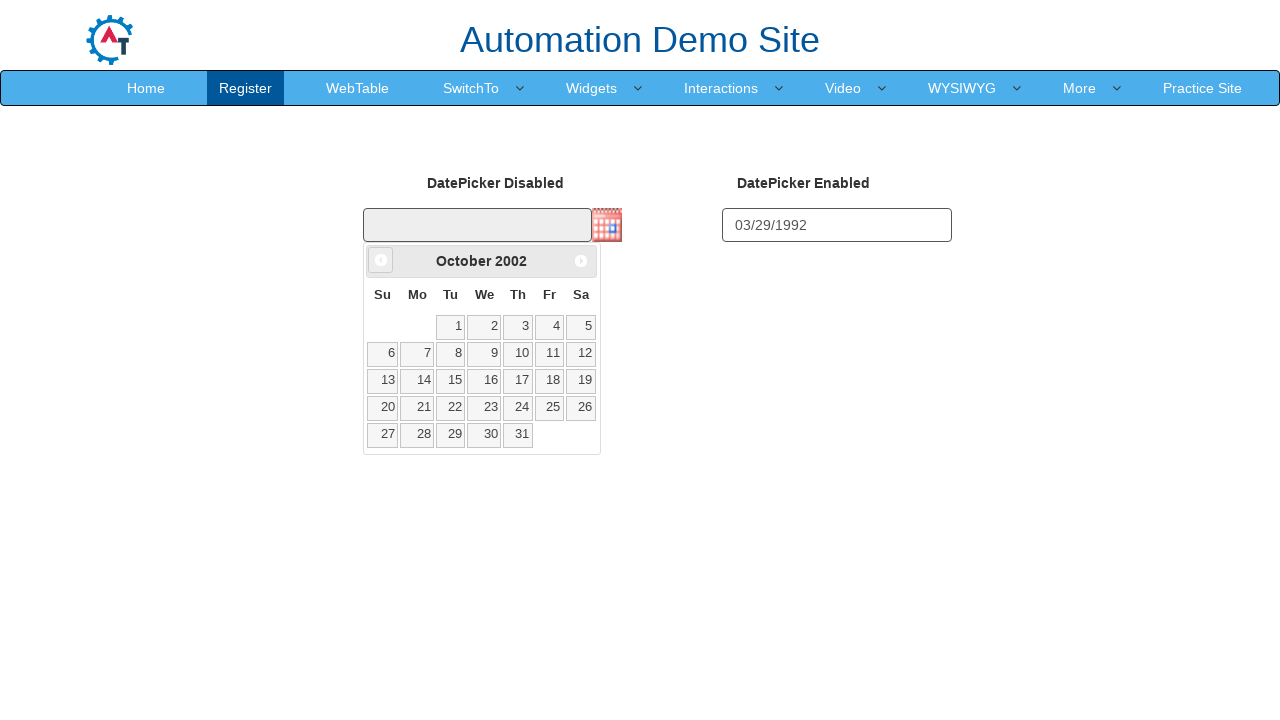

Clicked previous month button (iteration 282/372) at (381, 260) on a[data-handler='prev']
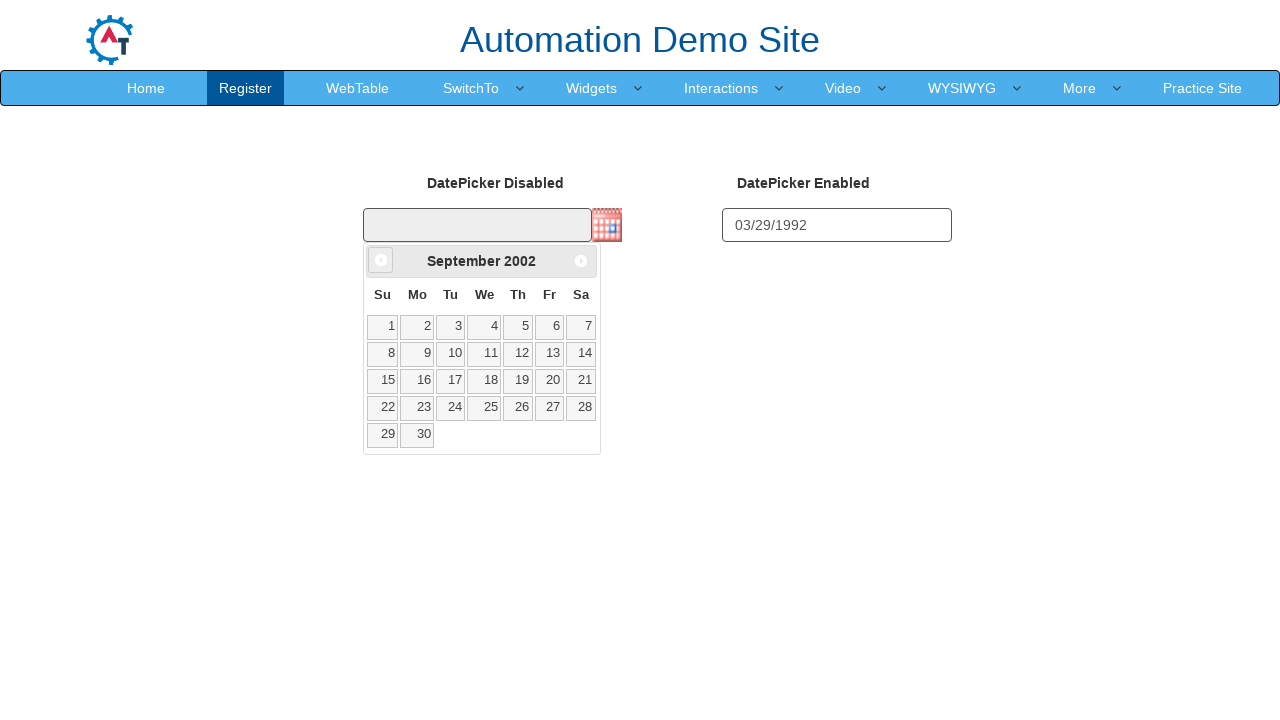

Clicked previous month button (iteration 283/372) at (381, 260) on a[data-handler='prev']
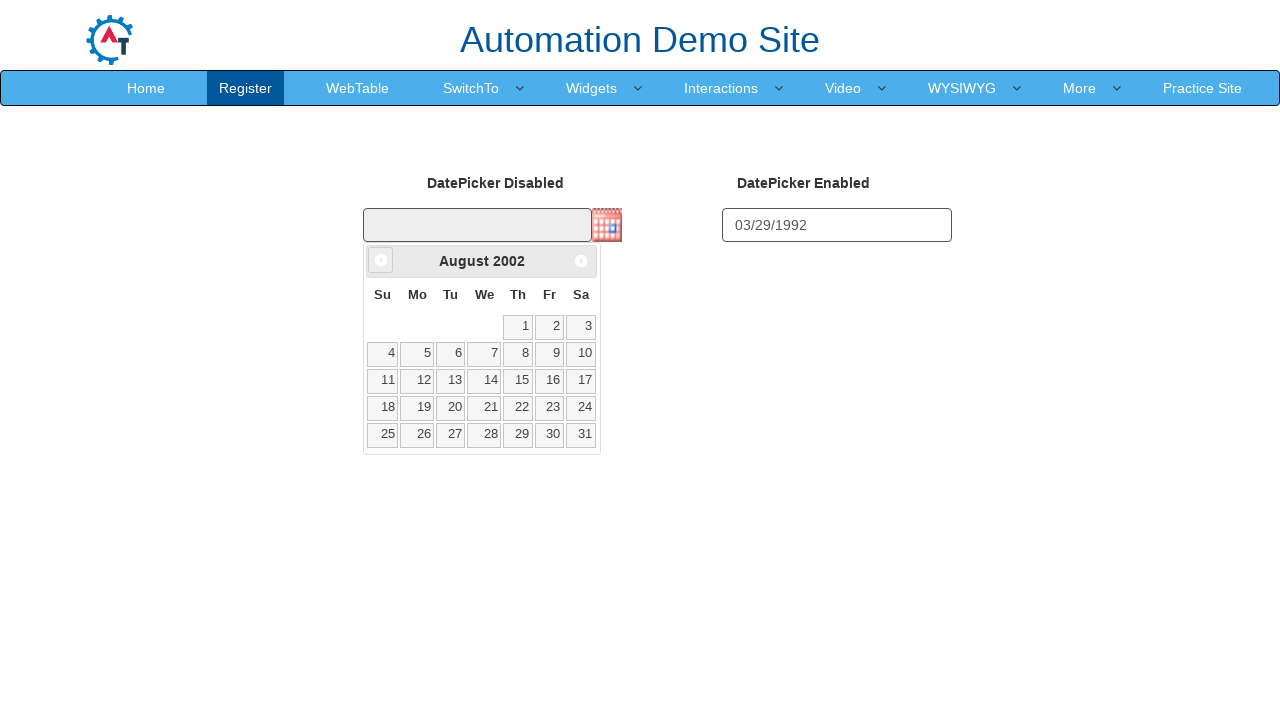

Clicked previous month button (iteration 284/372) at (381, 260) on a[data-handler='prev']
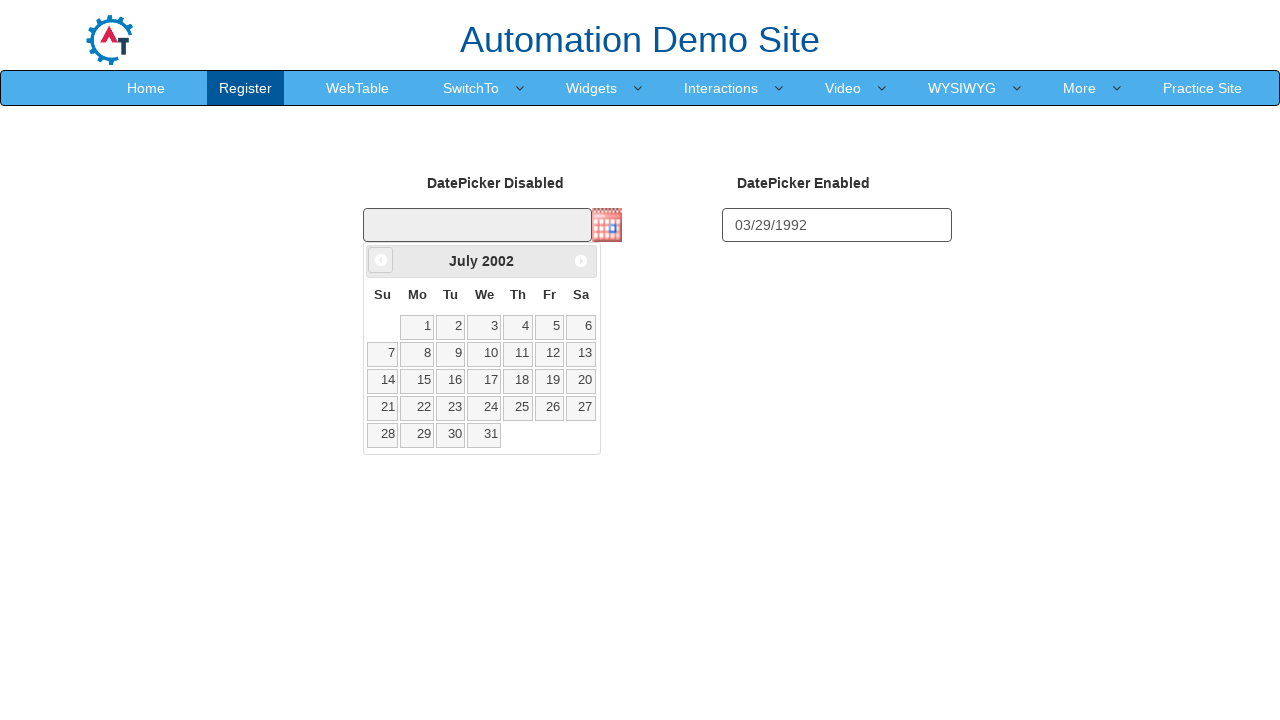

Clicked previous month button (iteration 285/372) at (381, 260) on a[data-handler='prev']
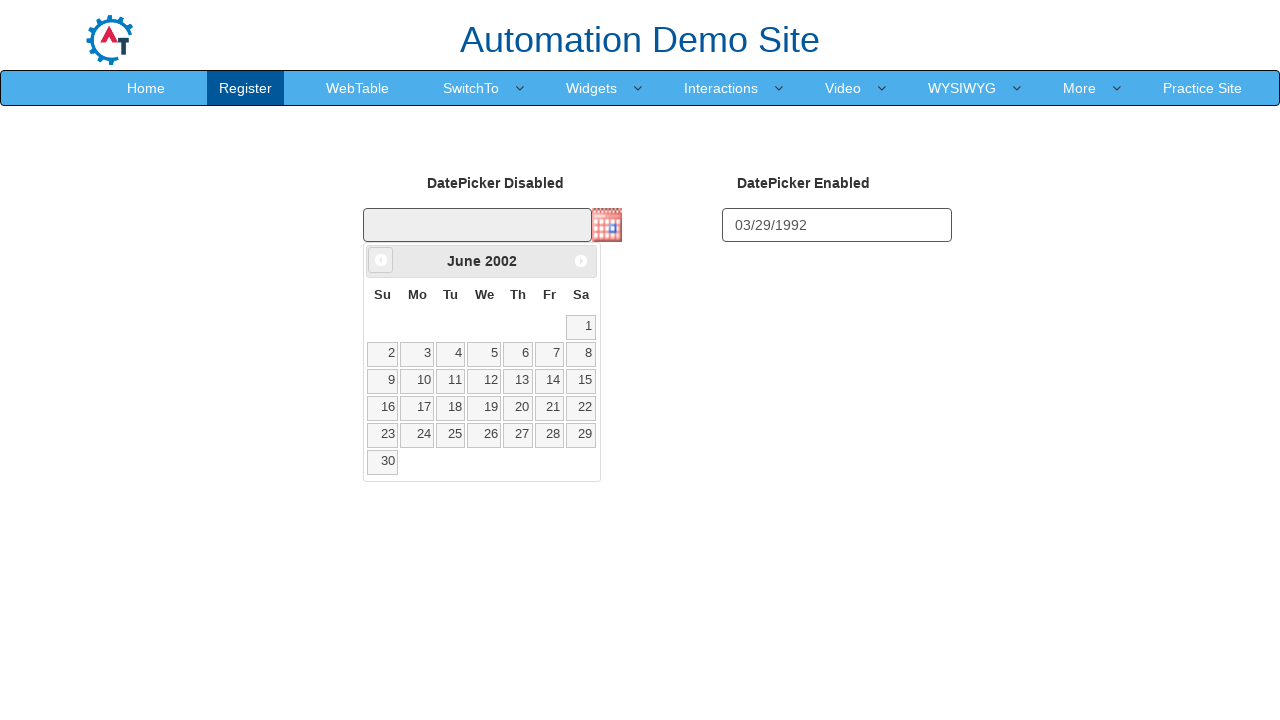

Clicked previous month button (iteration 286/372) at (381, 260) on a[data-handler='prev']
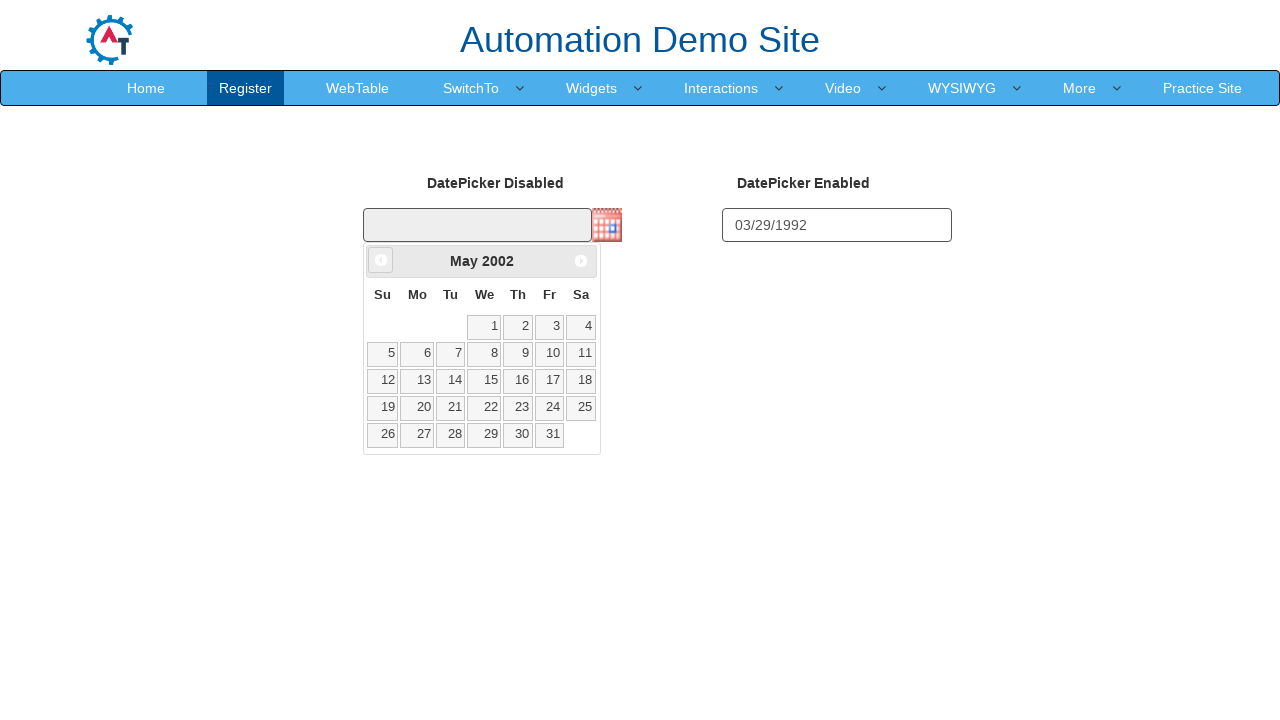

Clicked previous month button (iteration 287/372) at (381, 260) on a[data-handler='prev']
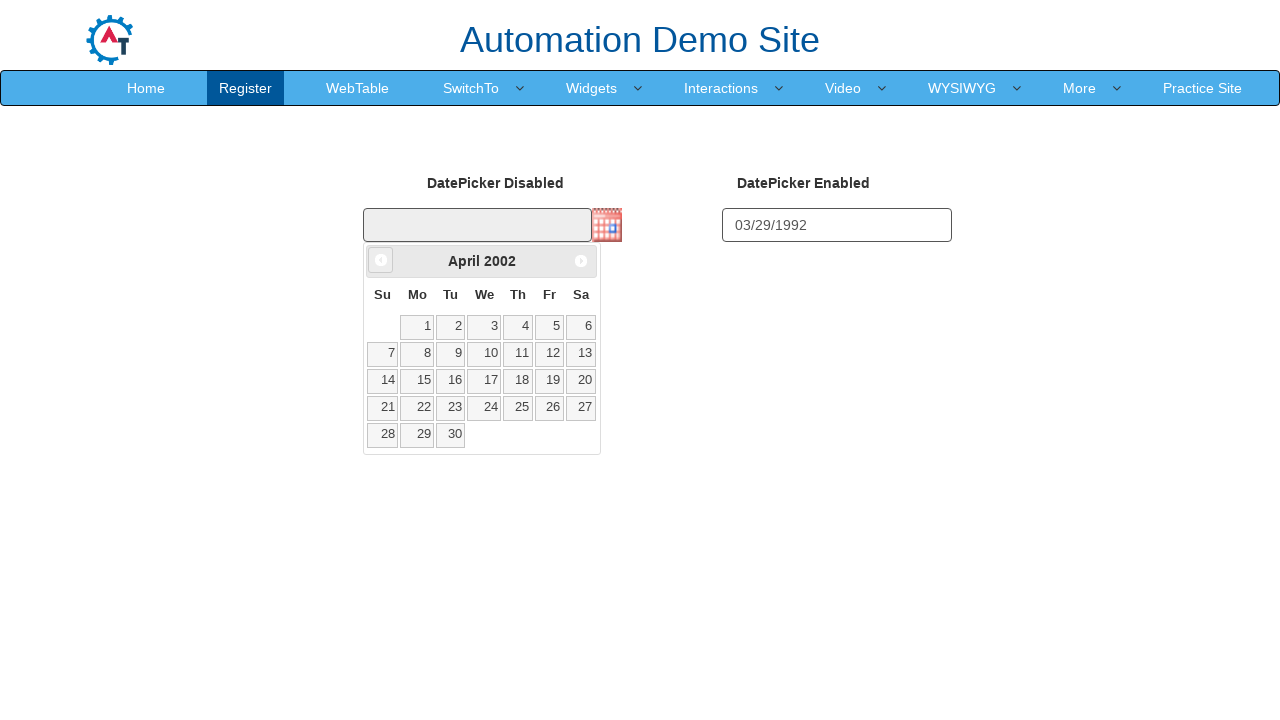

Clicked previous month button (iteration 288/372) at (381, 260) on a[data-handler='prev']
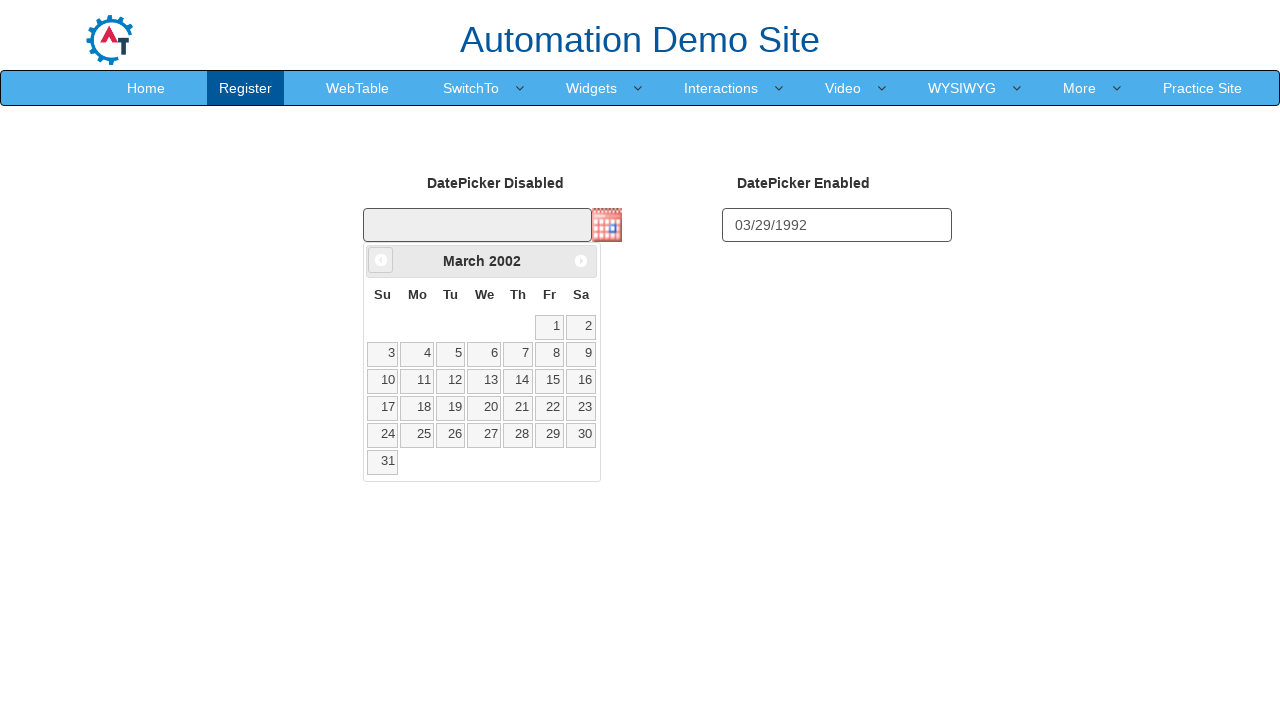

Clicked previous month button (iteration 289/372) at (381, 260) on a[data-handler='prev']
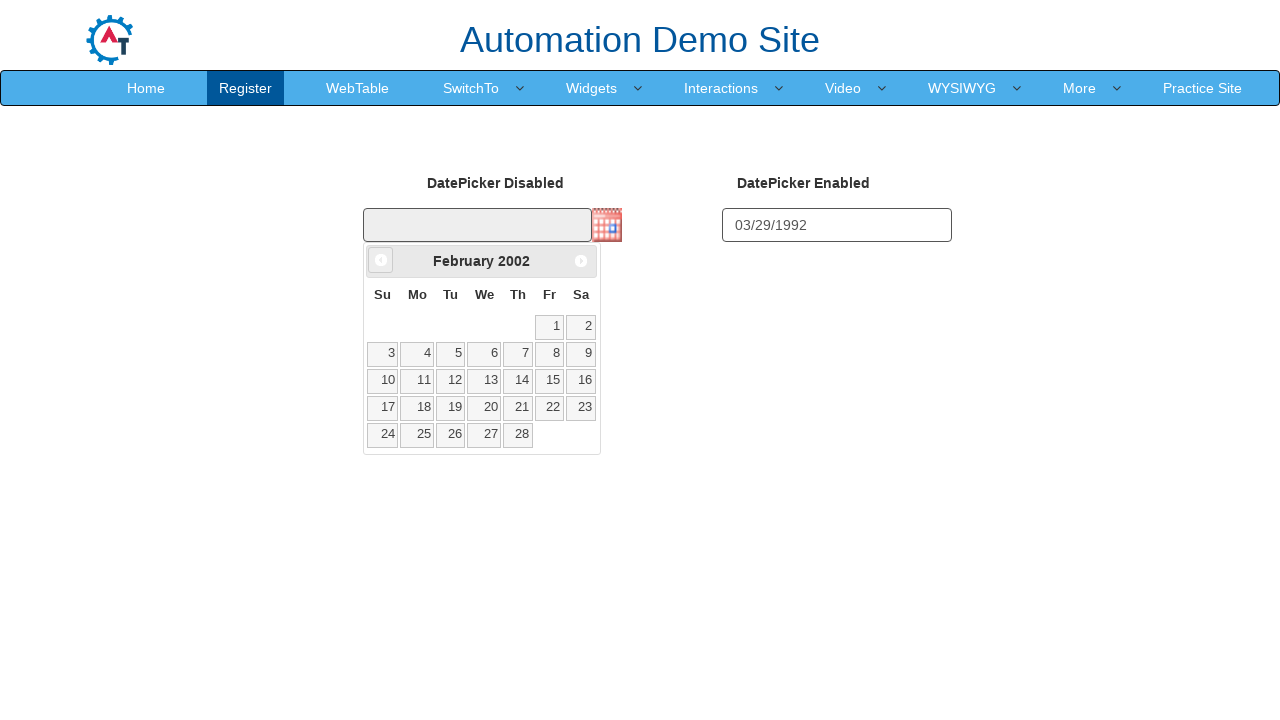

Clicked previous month button (iteration 290/372) at (381, 260) on a[data-handler='prev']
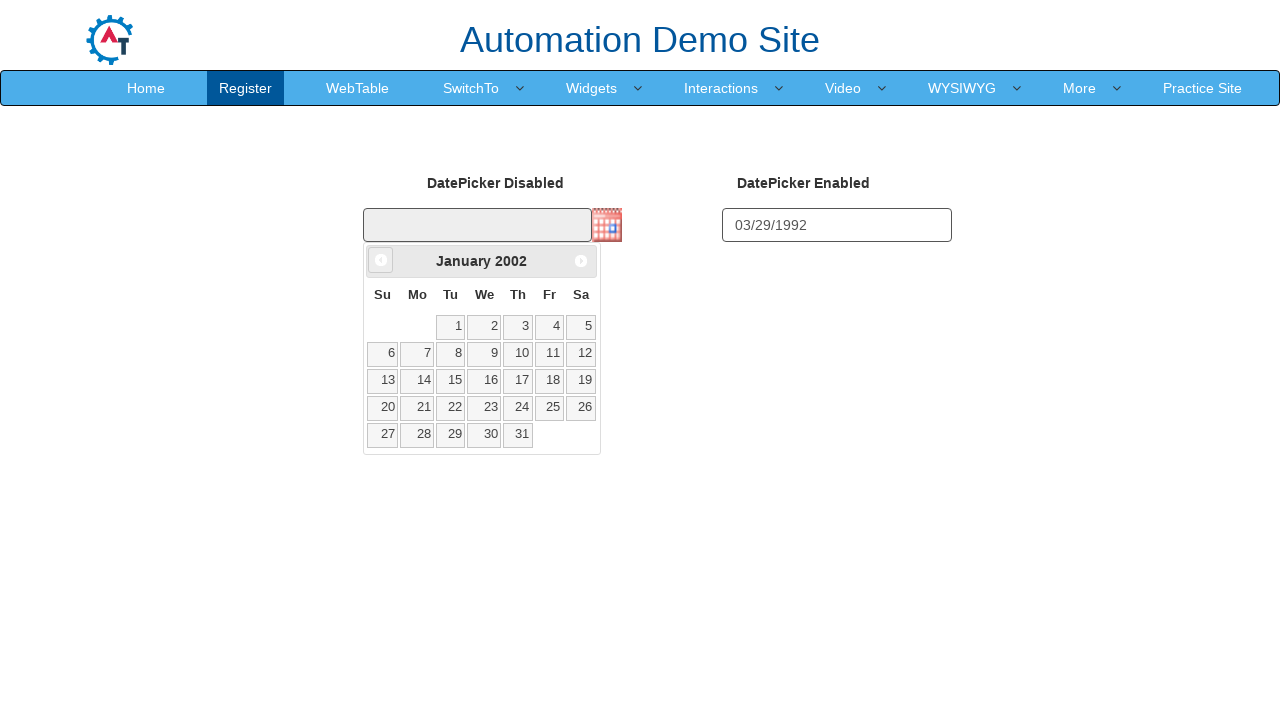

Clicked previous month button (iteration 291/372) at (381, 260) on a[data-handler='prev']
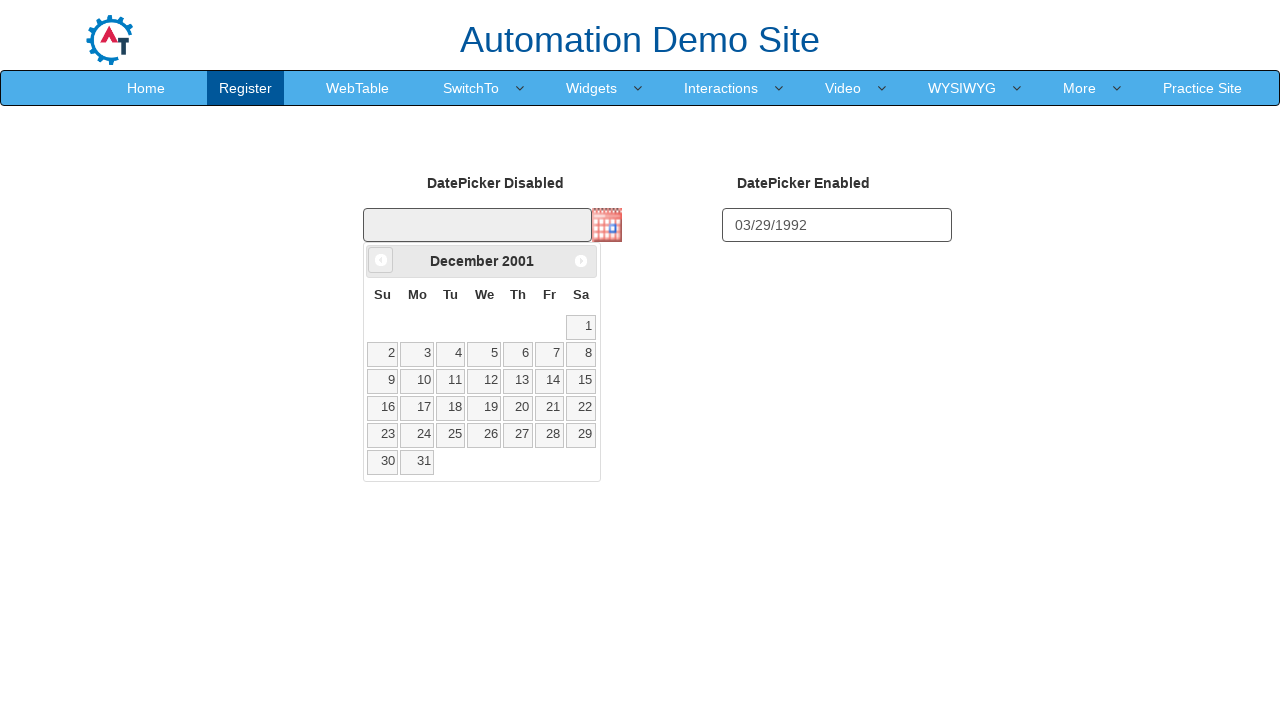

Clicked previous month button (iteration 292/372) at (381, 260) on a[data-handler='prev']
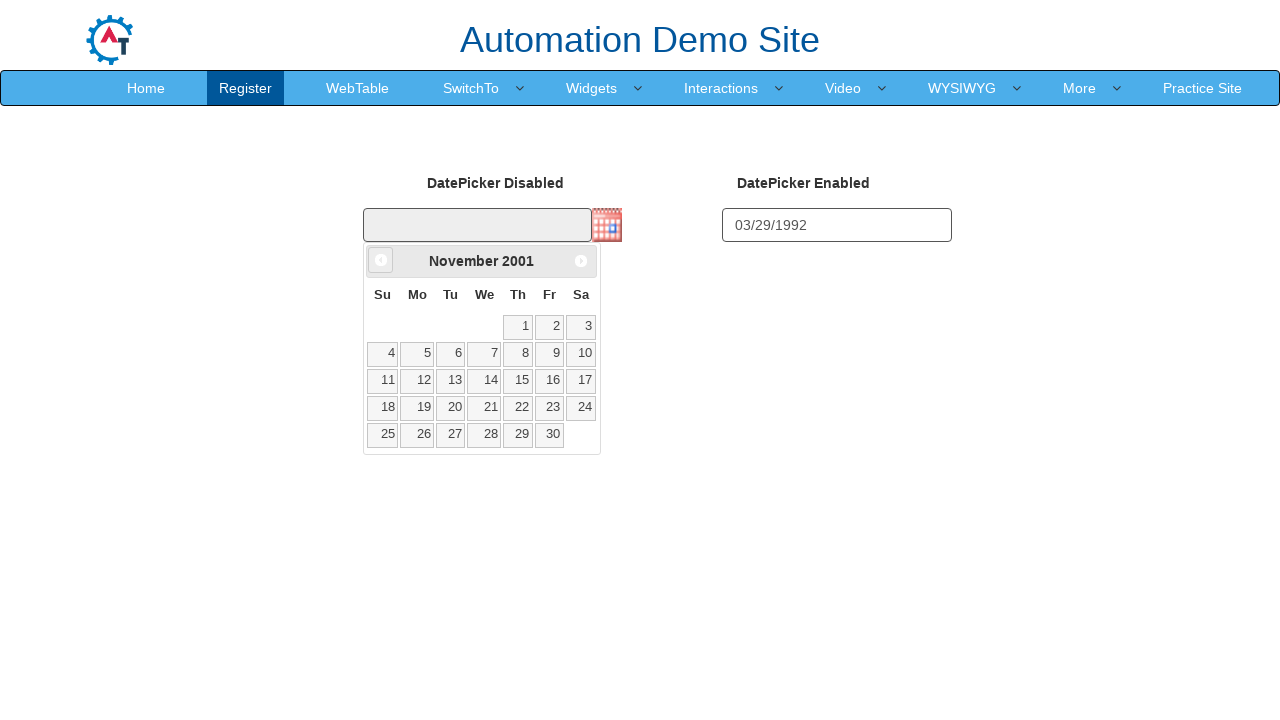

Clicked previous month button (iteration 293/372) at (381, 260) on a[data-handler='prev']
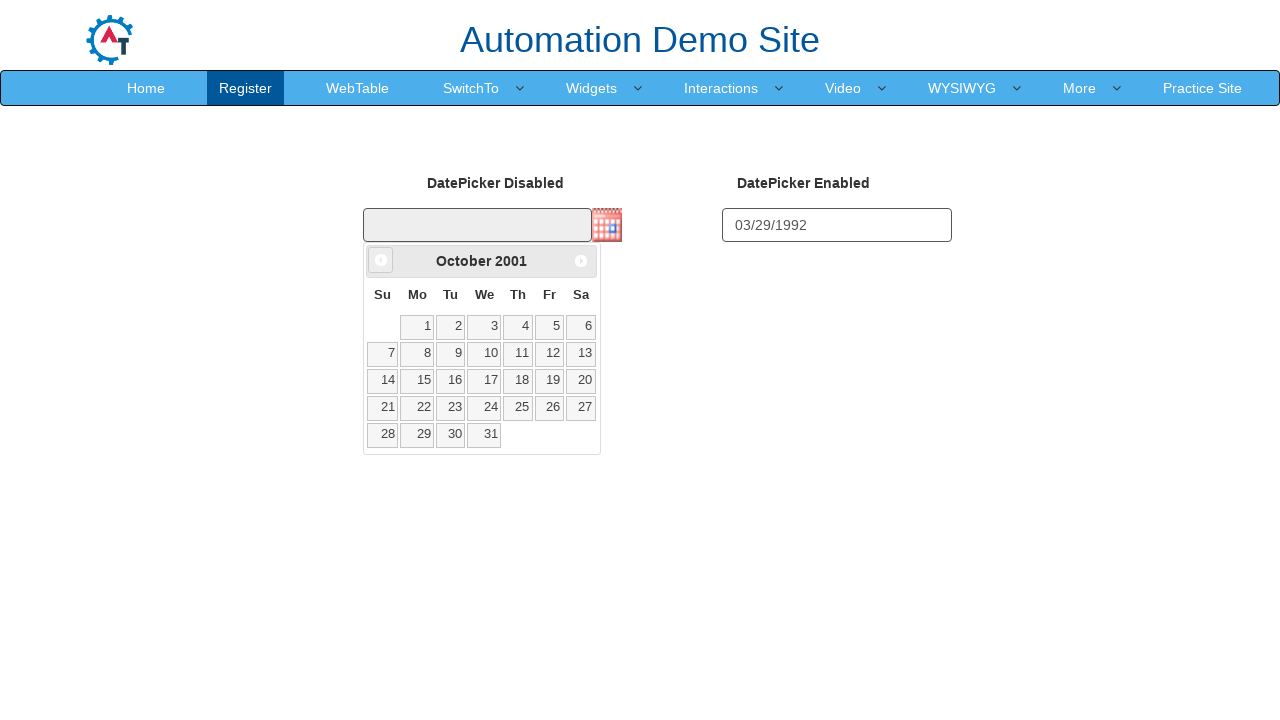

Clicked previous month button (iteration 294/372) at (381, 260) on a[data-handler='prev']
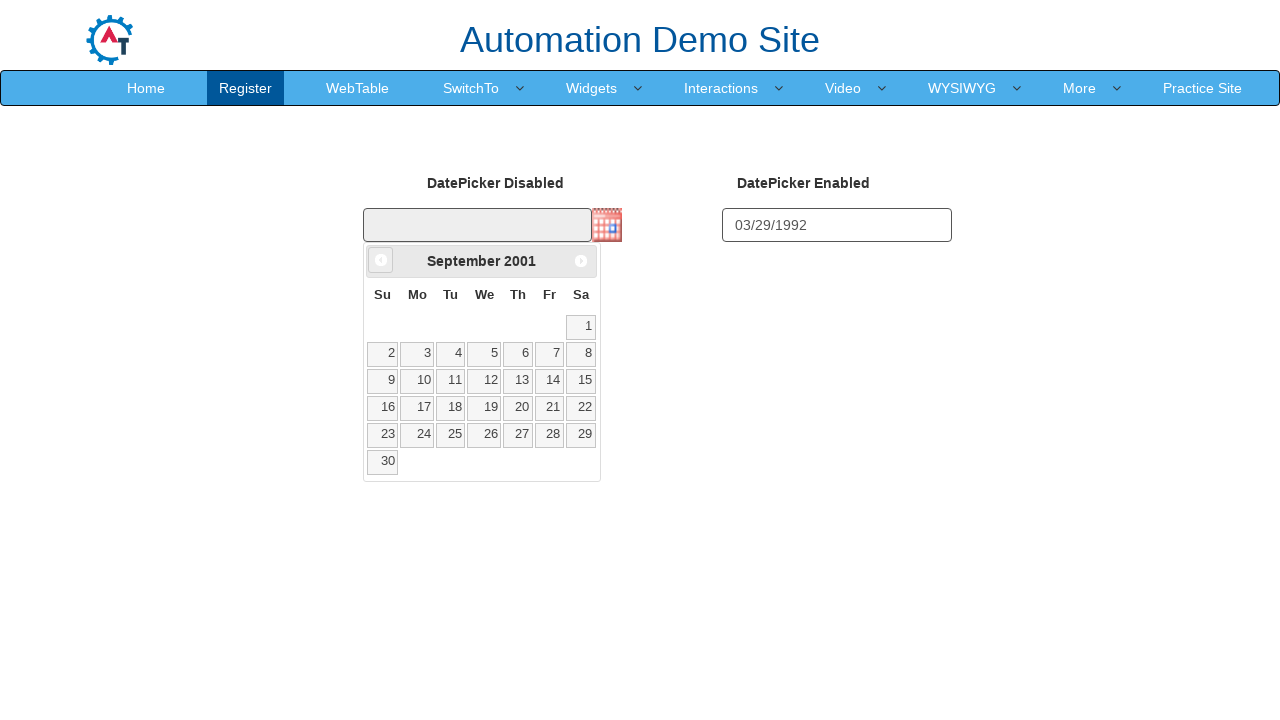

Clicked previous month button (iteration 295/372) at (381, 260) on a[data-handler='prev']
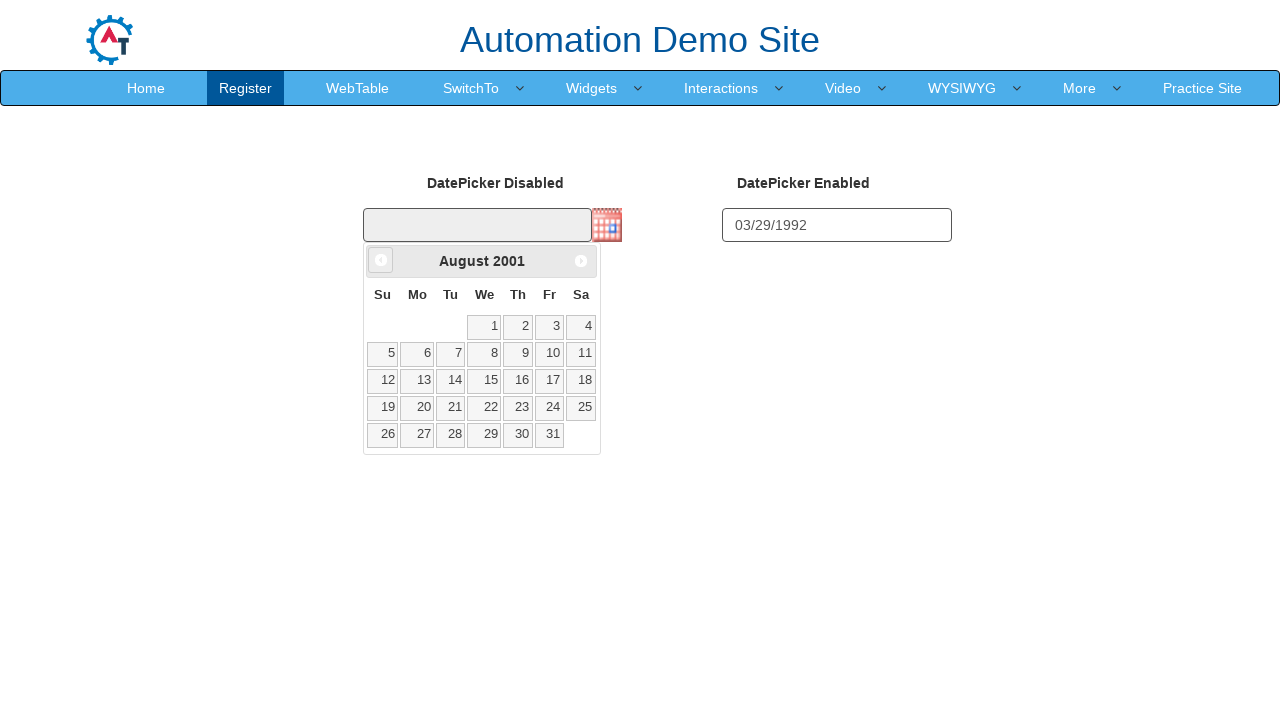

Clicked previous month button (iteration 296/372) at (381, 260) on a[data-handler='prev']
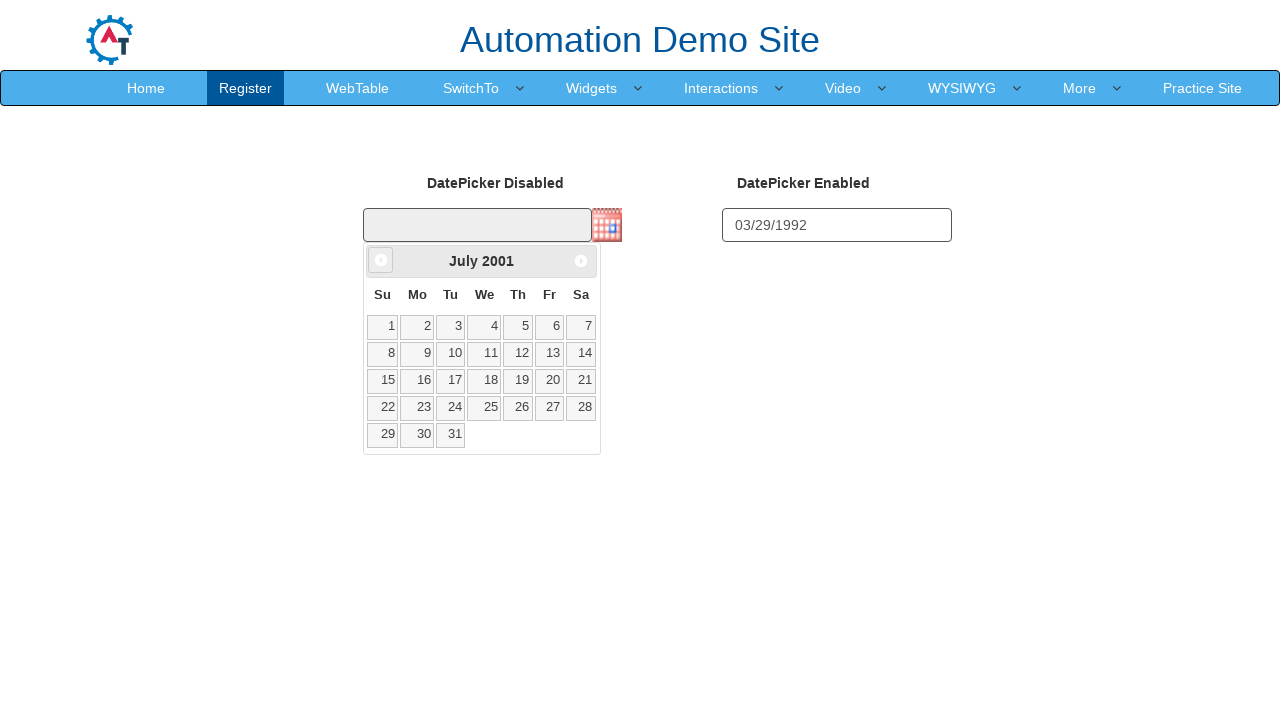

Clicked previous month button (iteration 297/372) at (381, 260) on a[data-handler='prev']
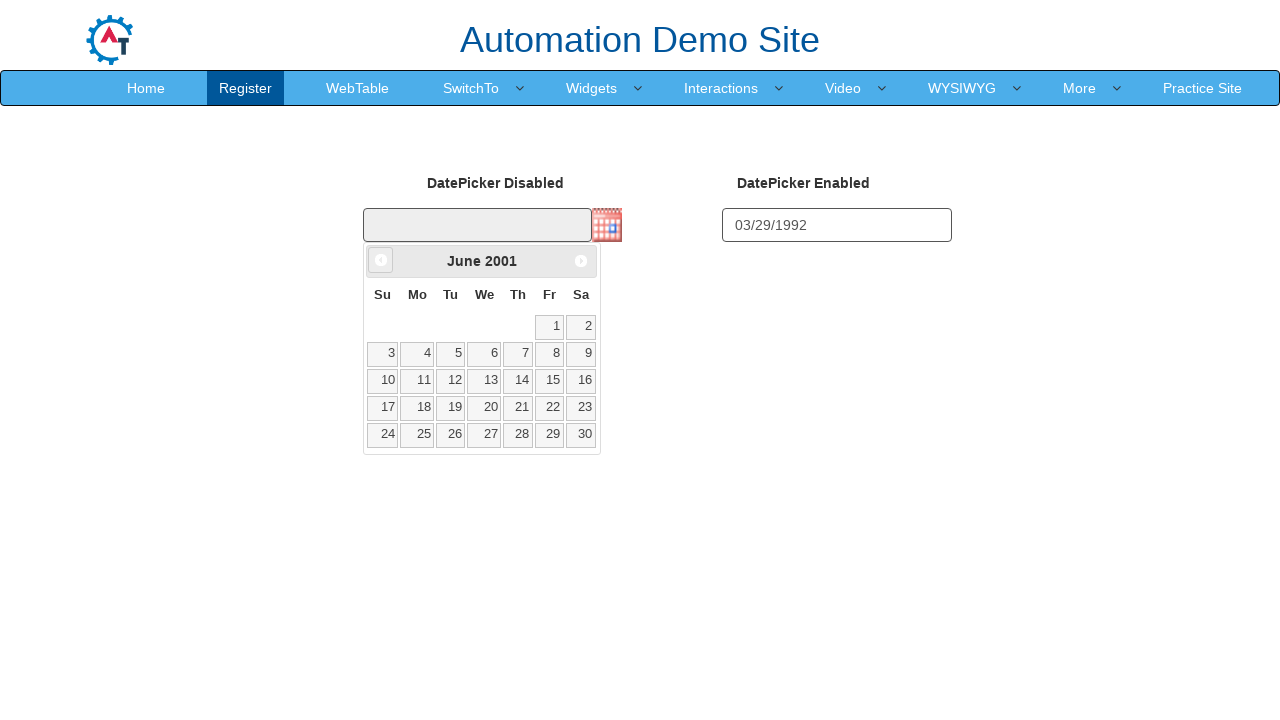

Clicked previous month button (iteration 298/372) at (381, 260) on a[data-handler='prev']
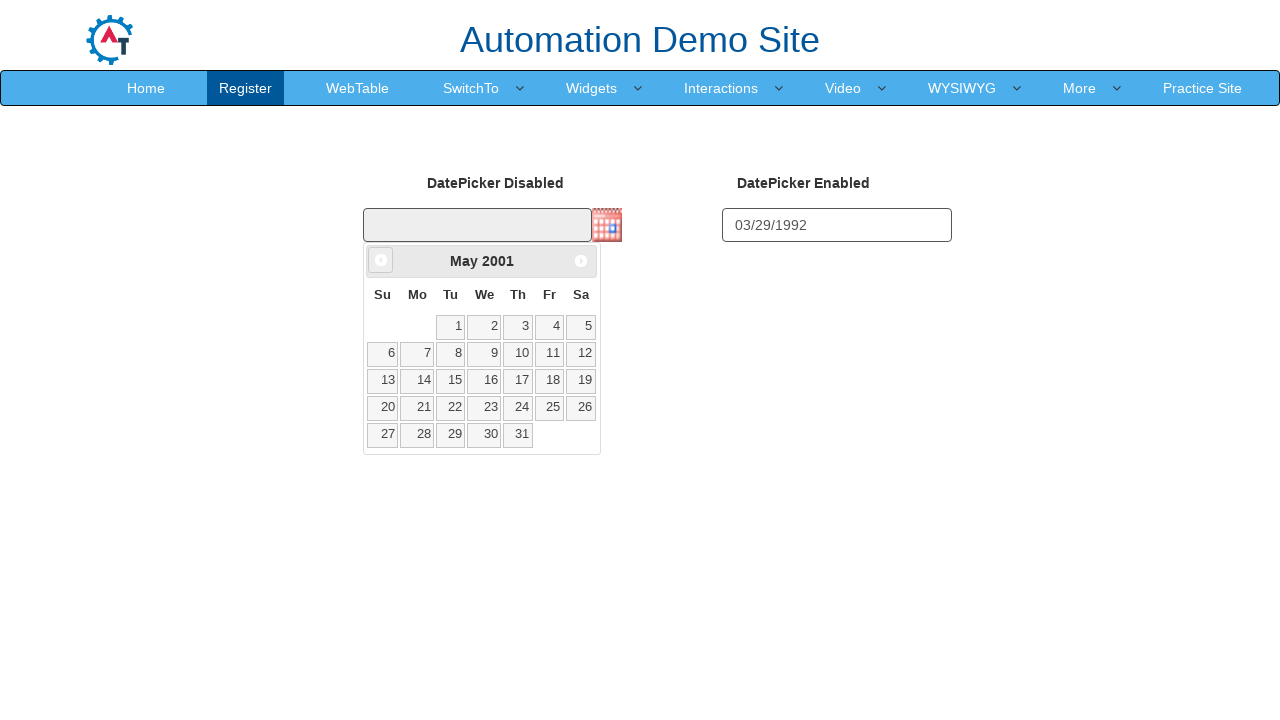

Clicked previous month button (iteration 299/372) at (381, 260) on a[data-handler='prev']
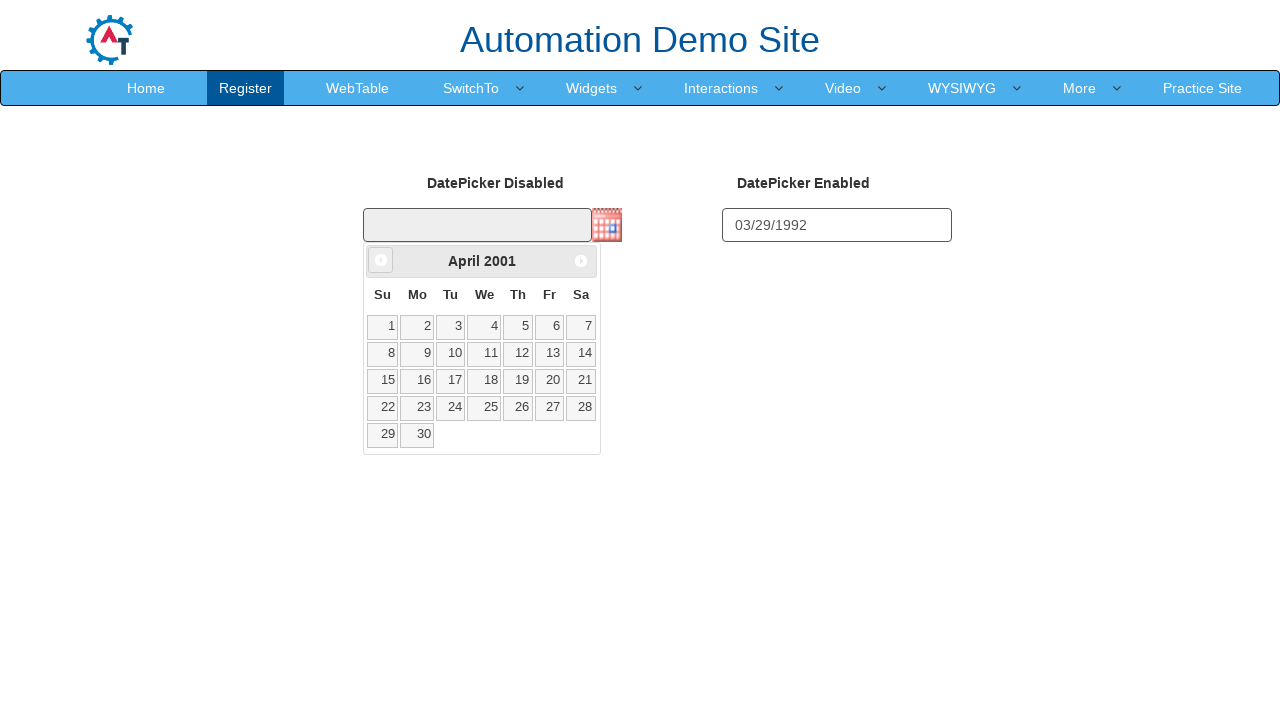

Clicked previous month button (iteration 300/372) at (381, 260) on a[data-handler='prev']
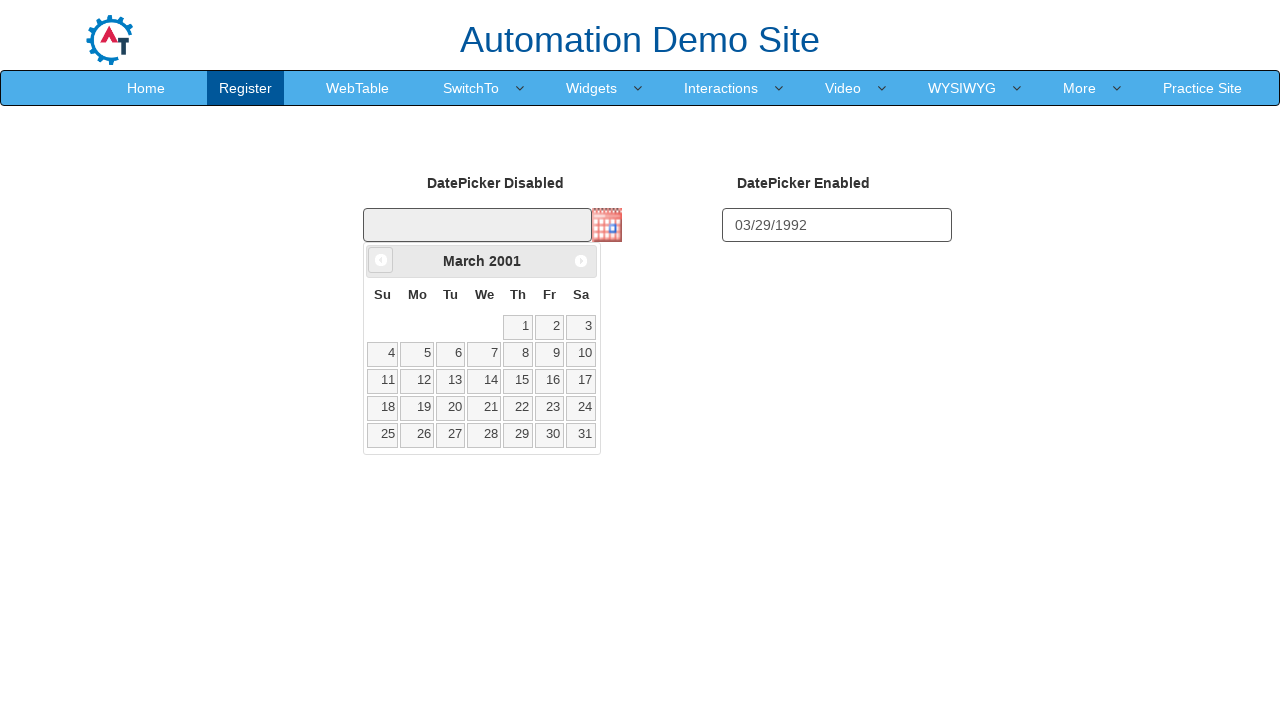

Clicked previous month button (iteration 301/372) at (381, 260) on a[data-handler='prev']
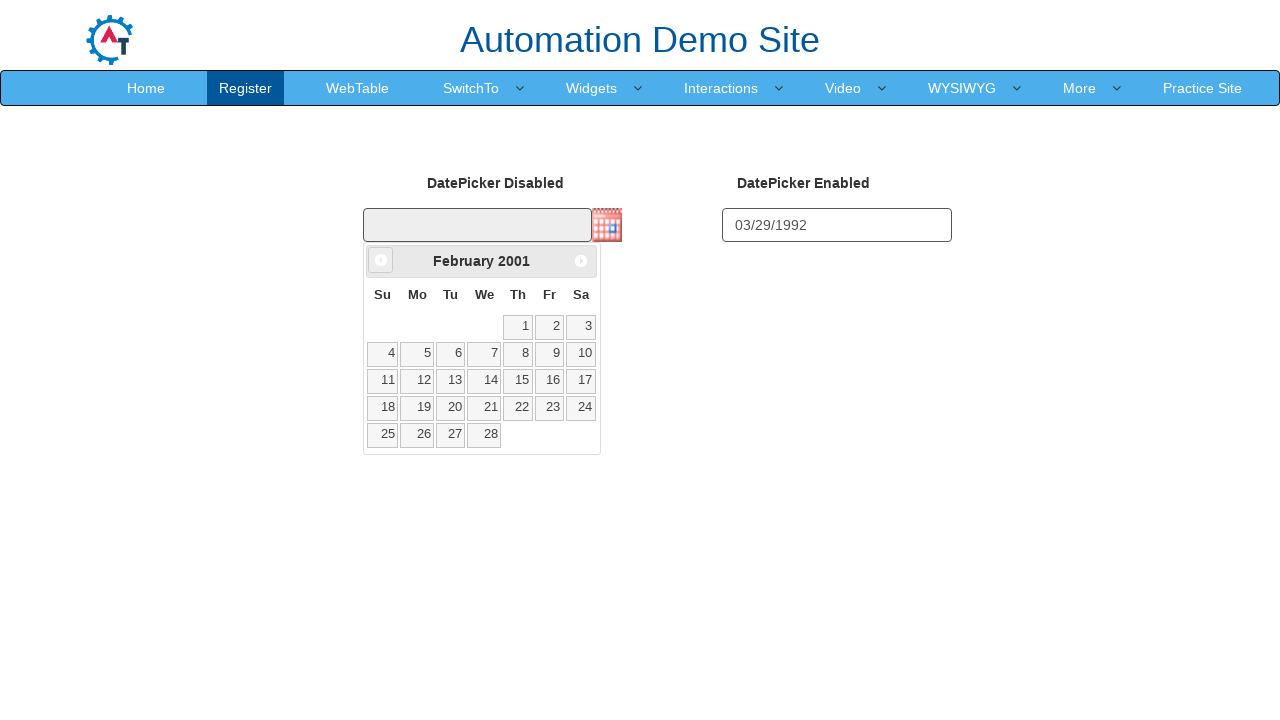

Clicked previous month button (iteration 302/372) at (381, 260) on a[data-handler='prev']
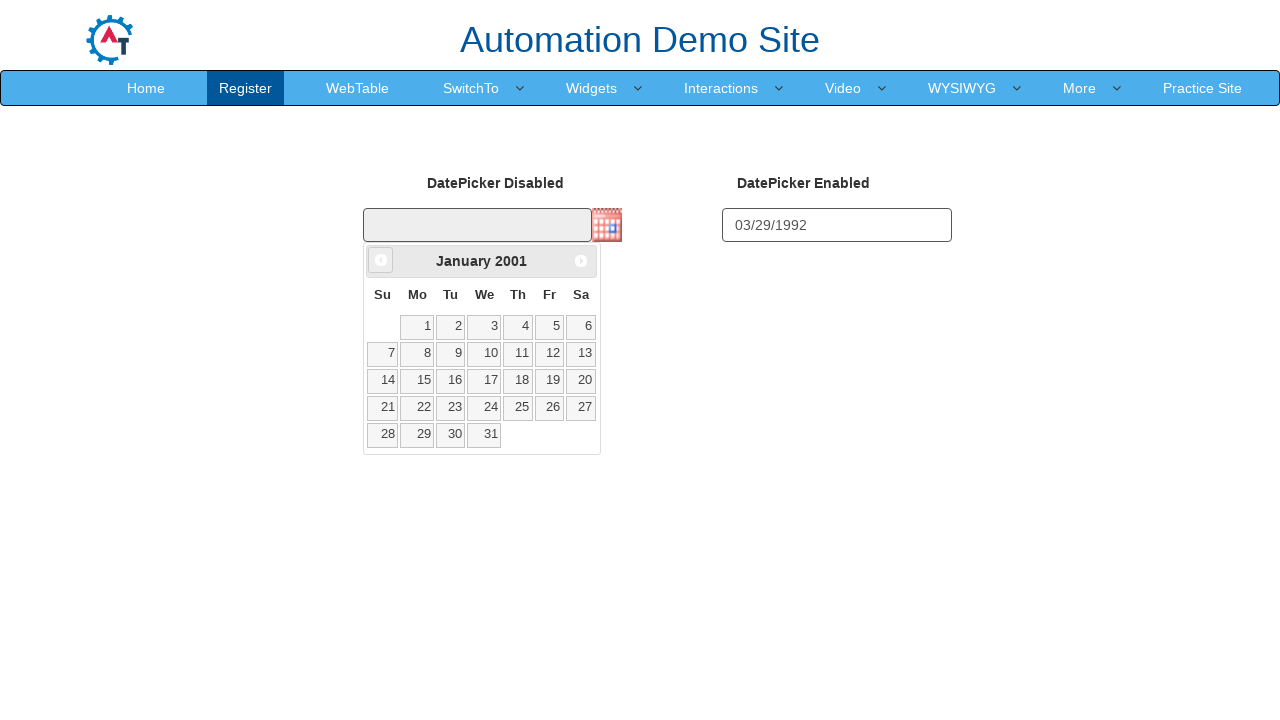

Clicked previous month button (iteration 303/372) at (381, 260) on a[data-handler='prev']
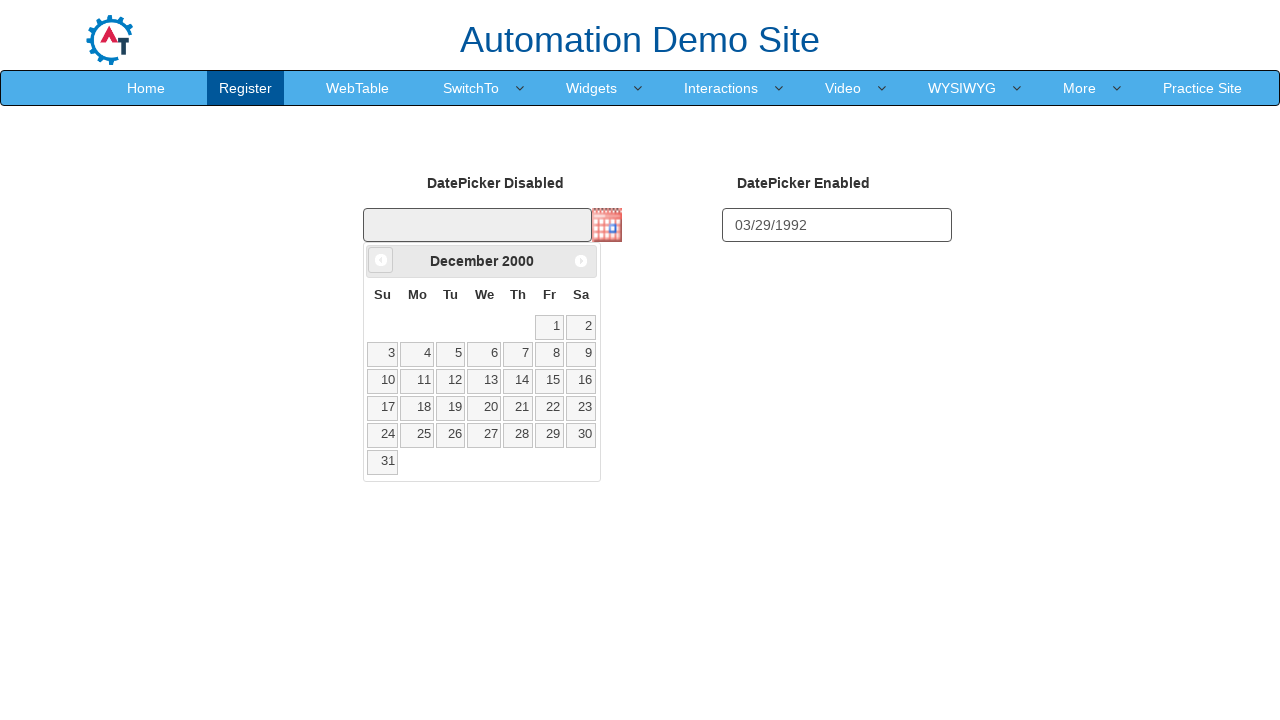

Clicked previous month button (iteration 304/372) at (381, 260) on a[data-handler='prev']
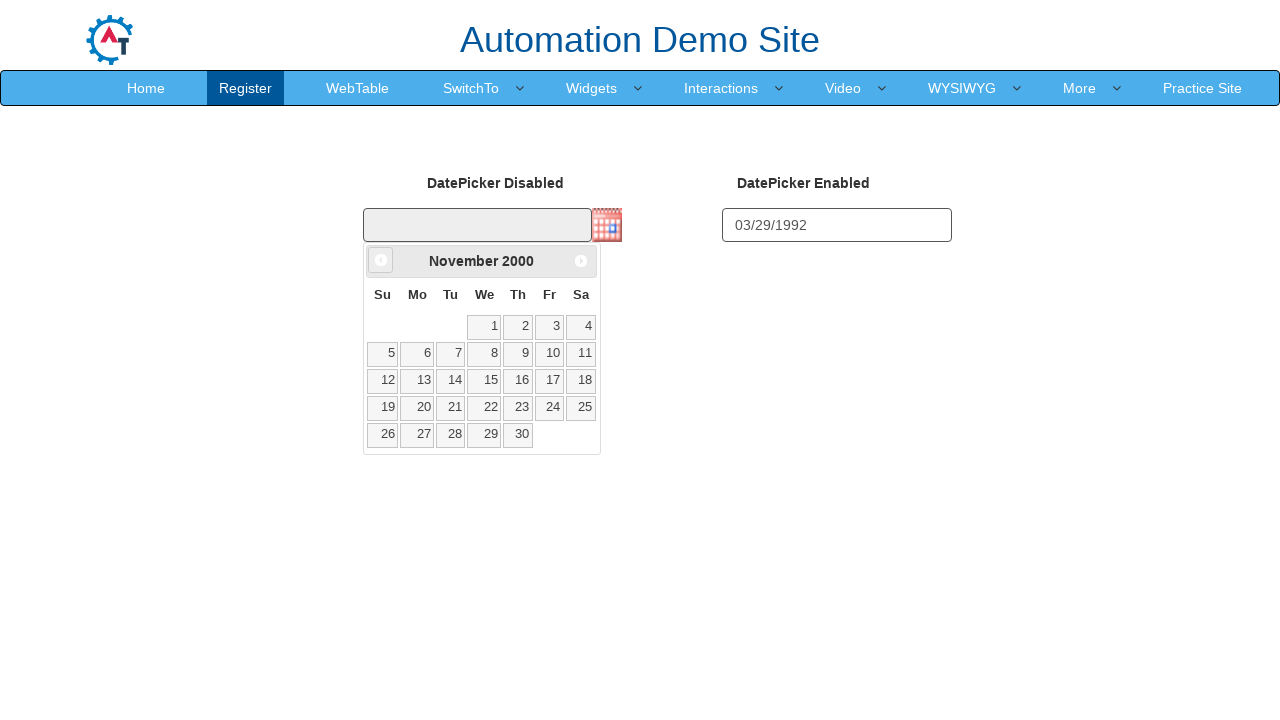

Clicked previous month button (iteration 305/372) at (381, 260) on a[data-handler='prev']
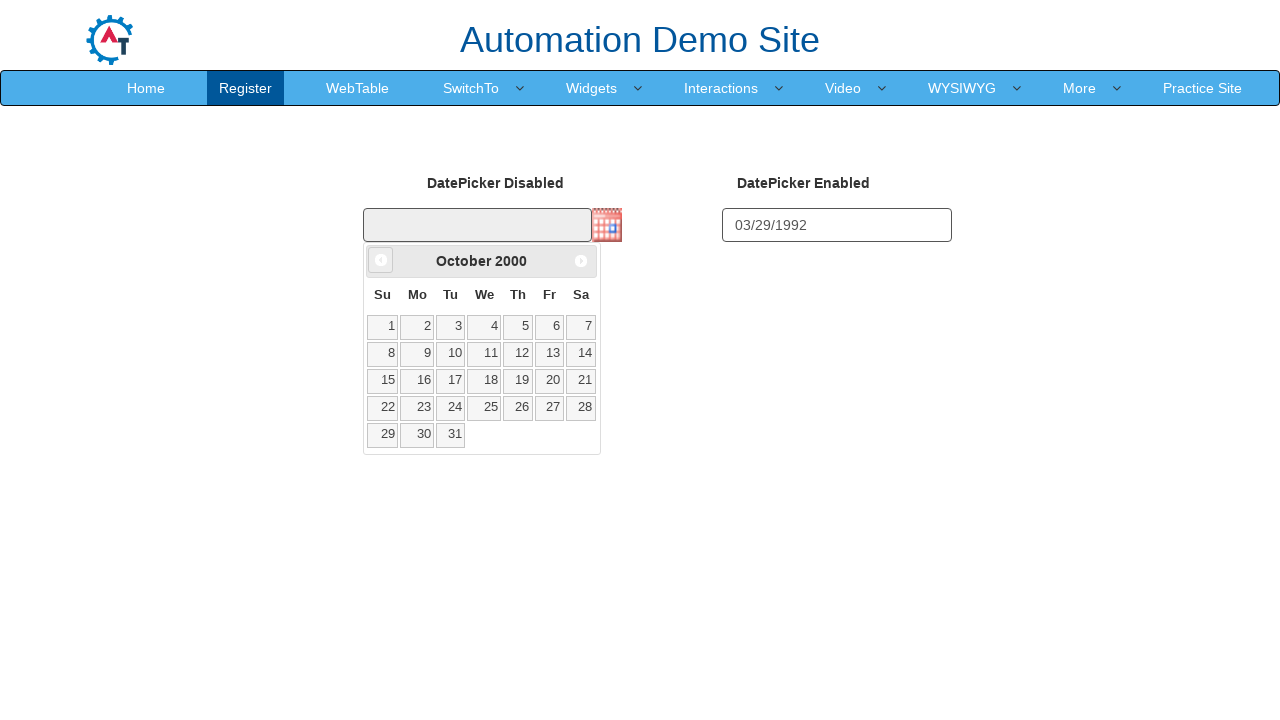

Clicked previous month button (iteration 306/372) at (381, 260) on a[data-handler='prev']
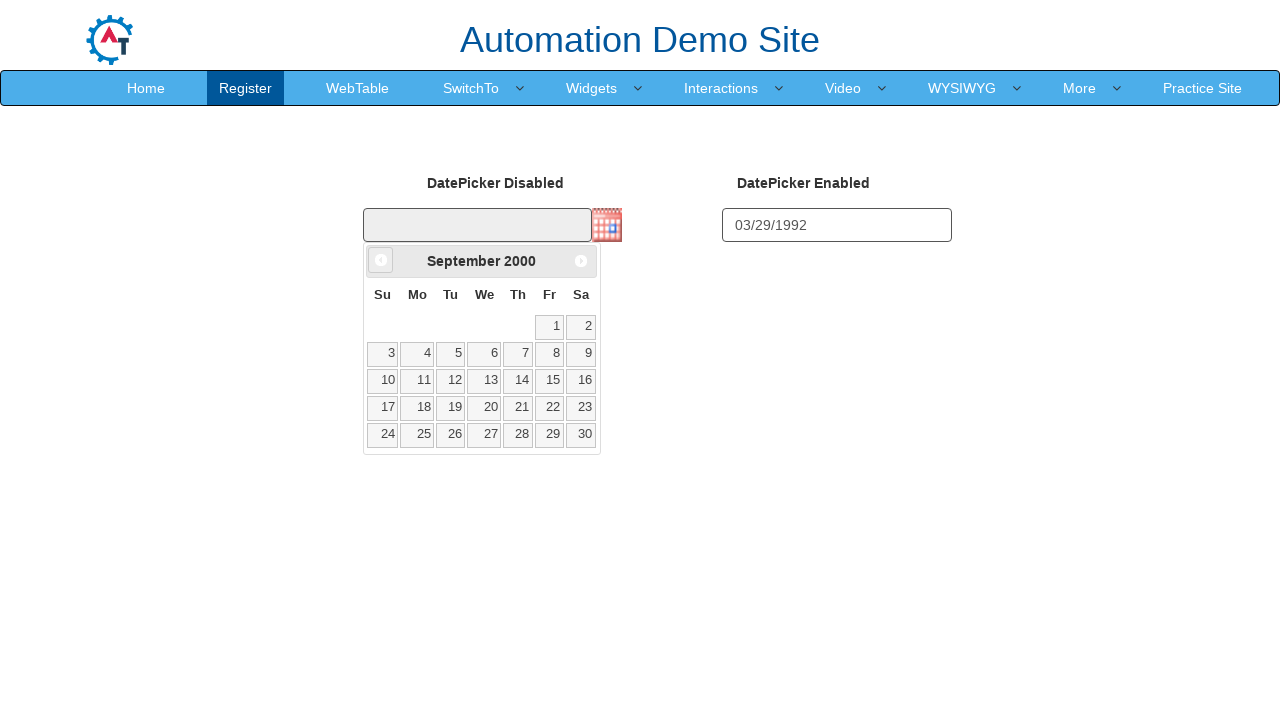

Clicked previous month button (iteration 307/372) at (381, 260) on a[data-handler='prev']
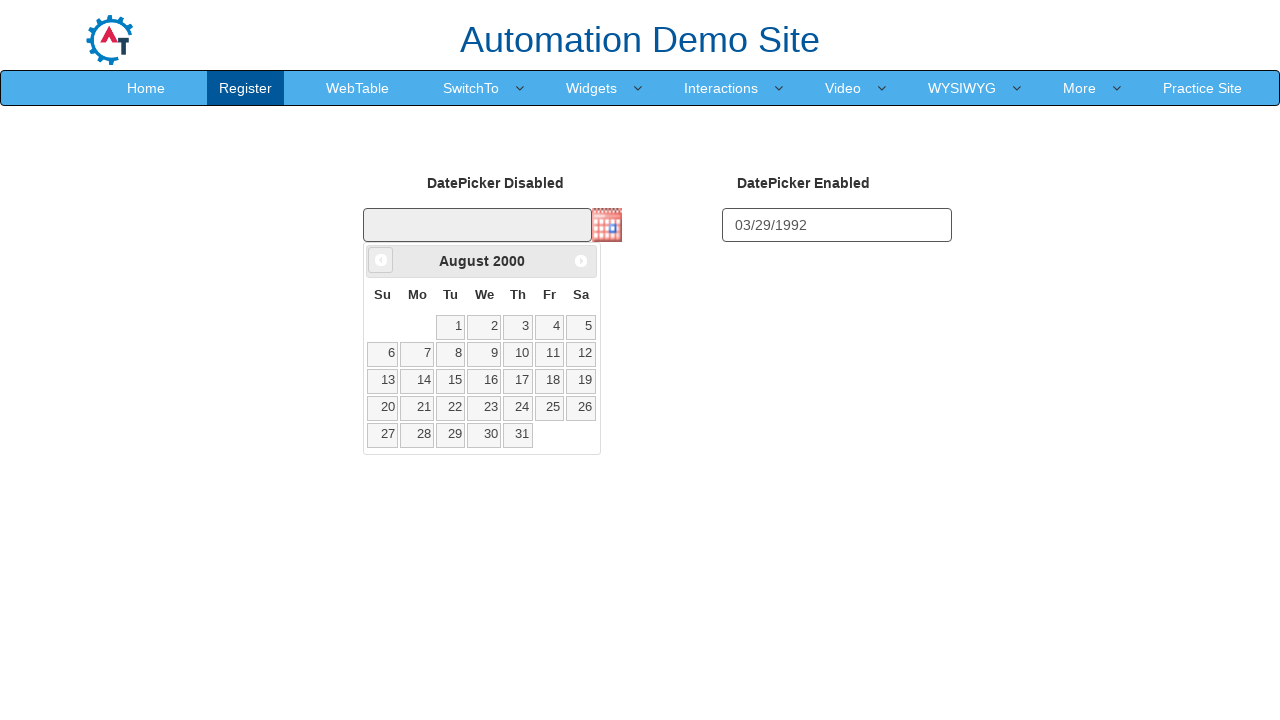

Clicked previous month button (iteration 308/372) at (381, 260) on a[data-handler='prev']
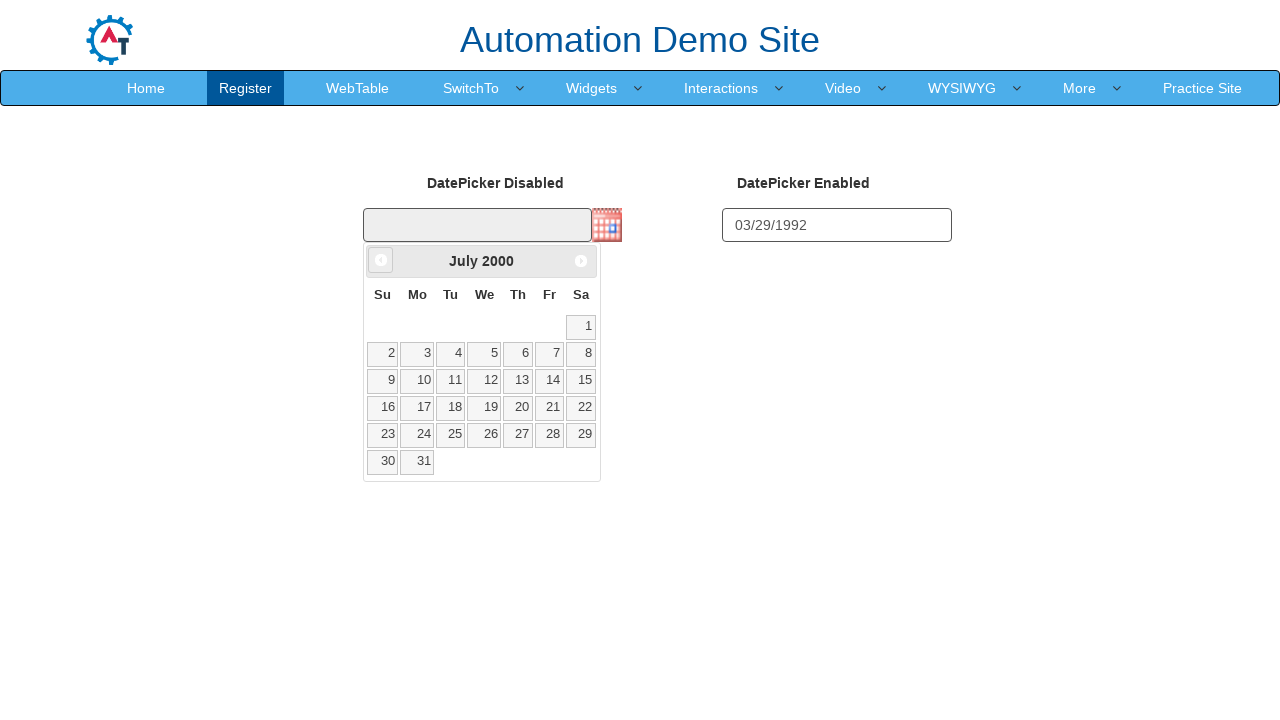

Clicked previous month button (iteration 309/372) at (381, 260) on a[data-handler='prev']
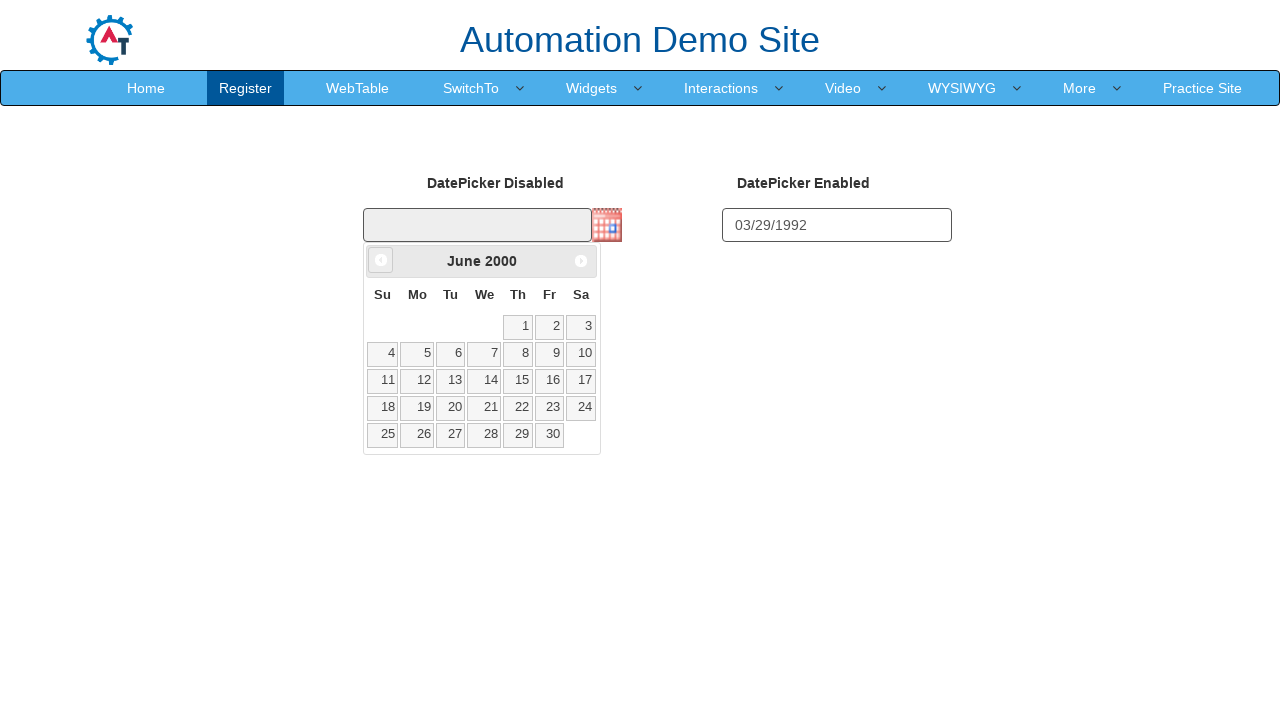

Clicked previous month button (iteration 310/372) at (381, 260) on a[data-handler='prev']
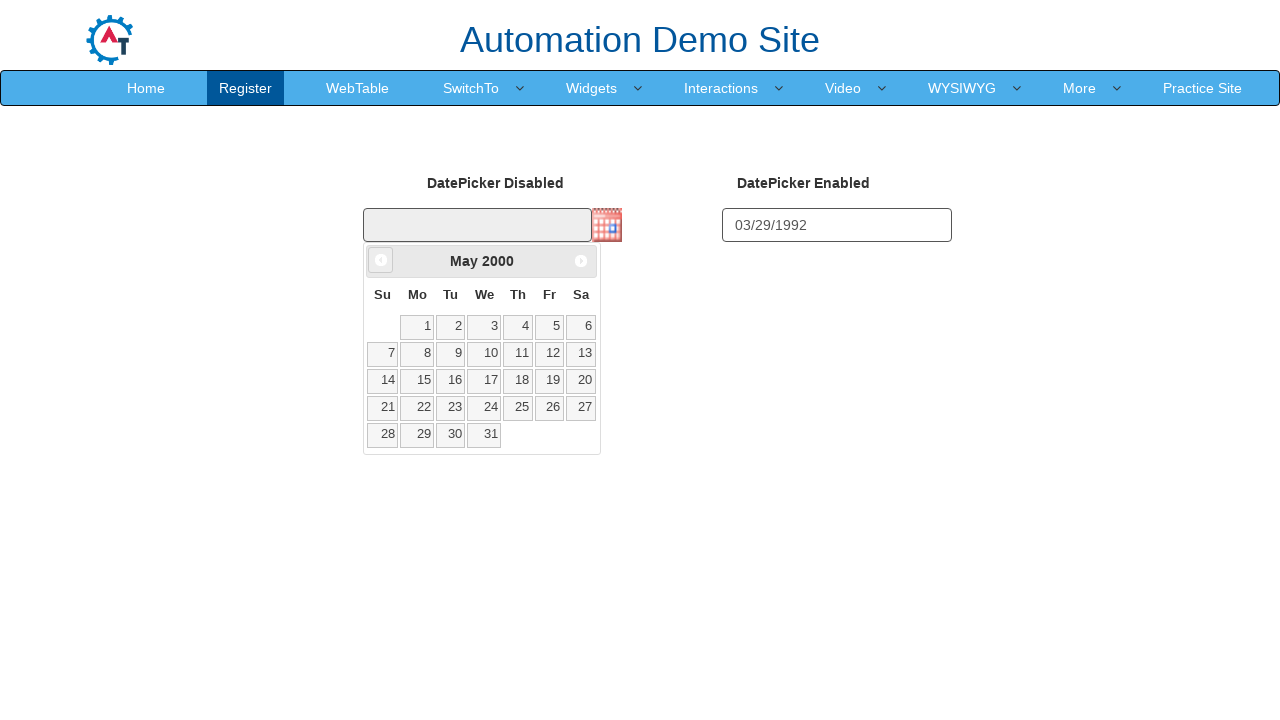

Clicked previous month button (iteration 311/372) at (381, 260) on a[data-handler='prev']
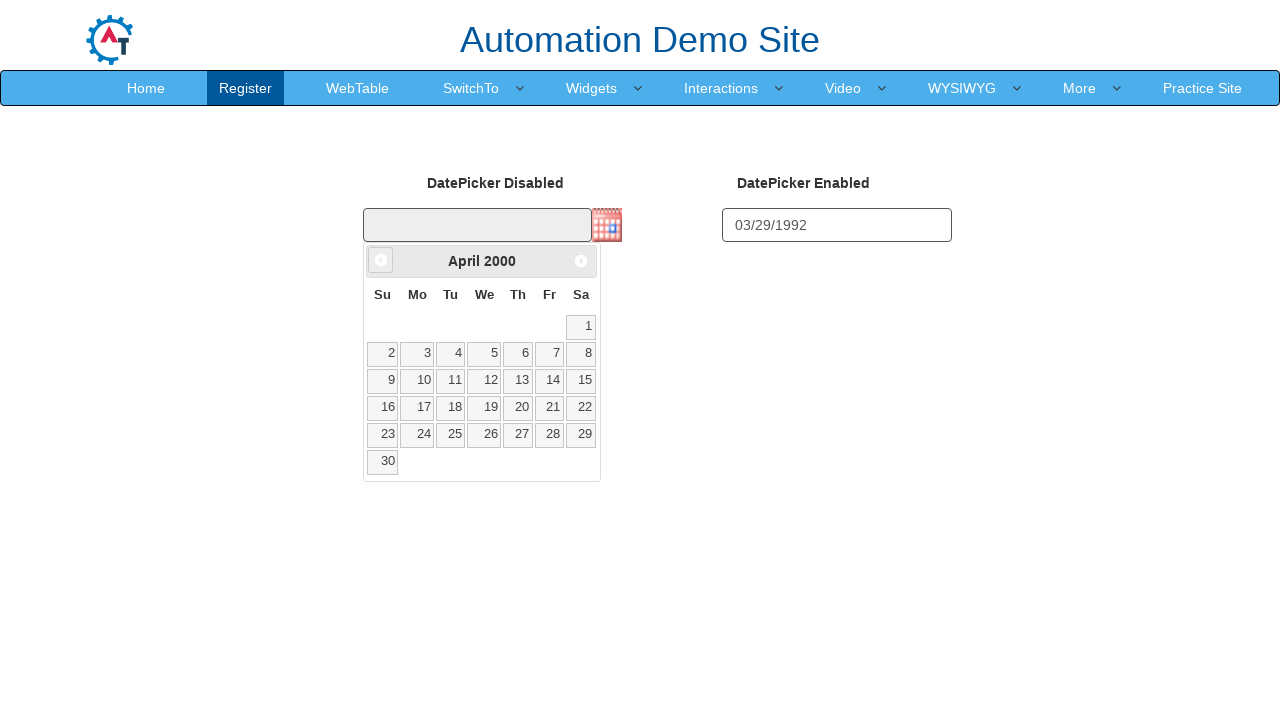

Clicked previous month button (iteration 312/372) at (381, 260) on a[data-handler='prev']
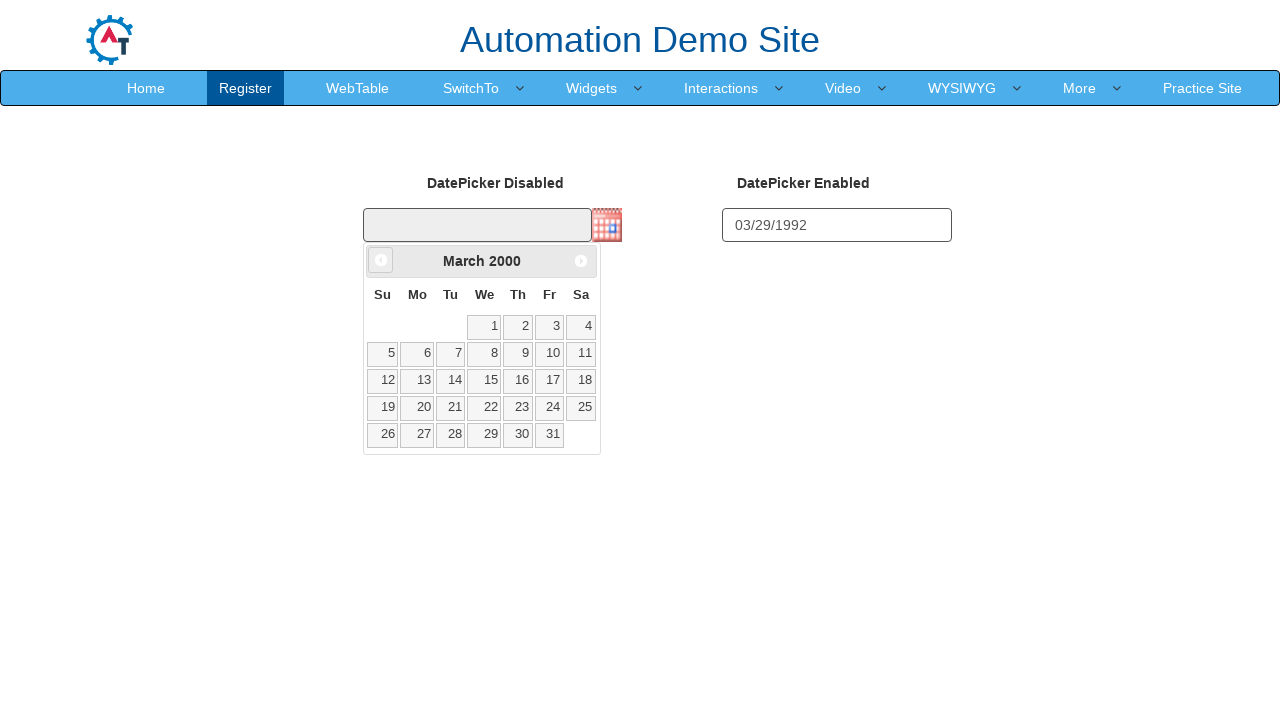

Clicked previous month button (iteration 313/372) at (381, 260) on a[data-handler='prev']
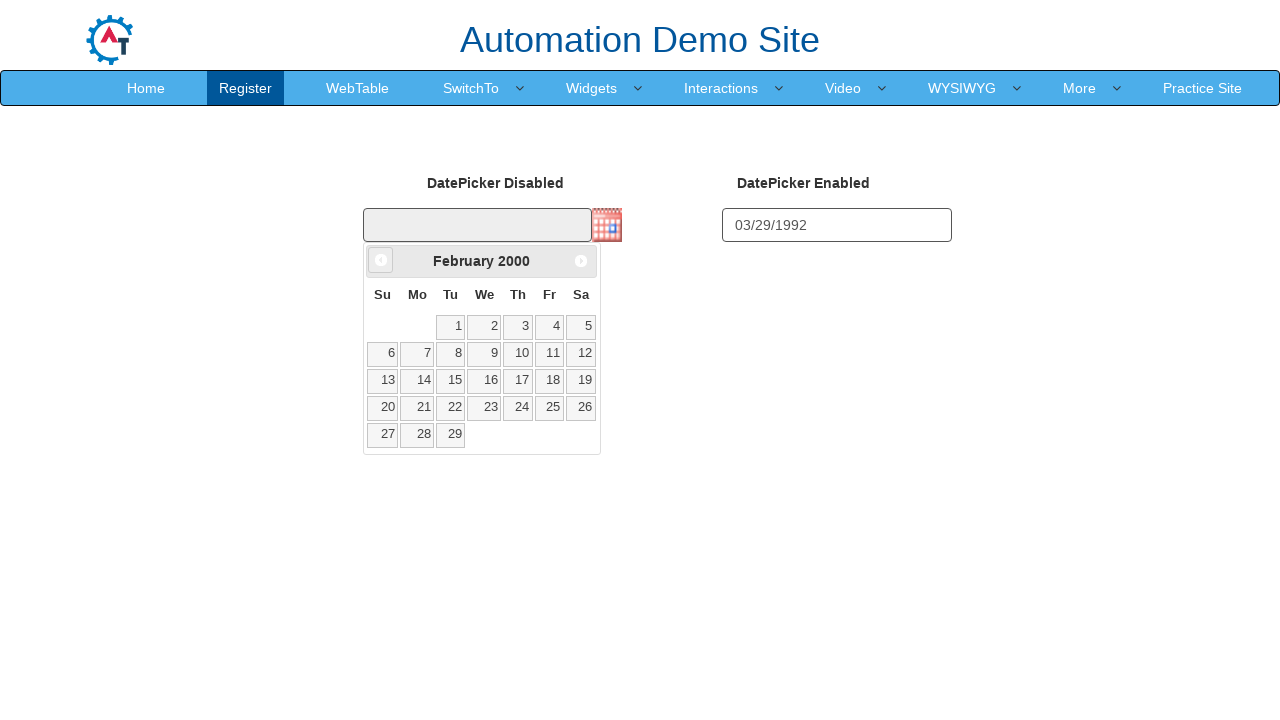

Clicked previous month button (iteration 314/372) at (381, 260) on a[data-handler='prev']
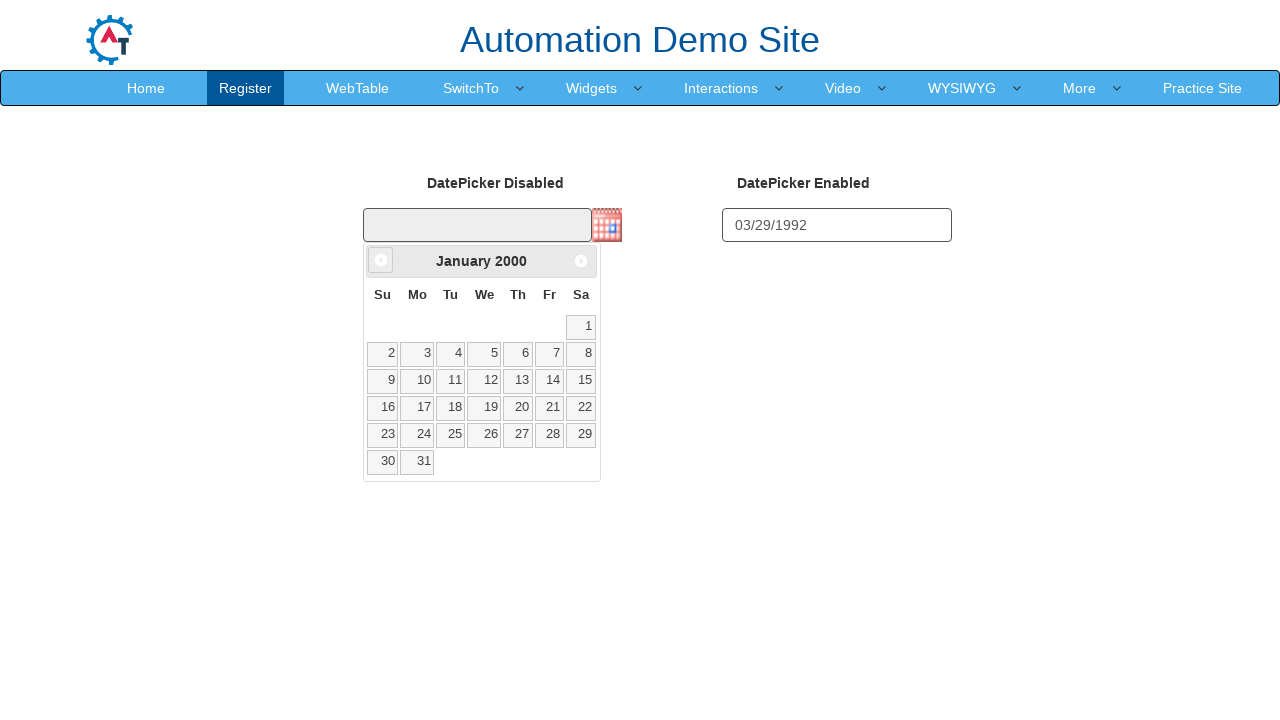

Clicked previous month button (iteration 315/372) at (381, 260) on a[data-handler='prev']
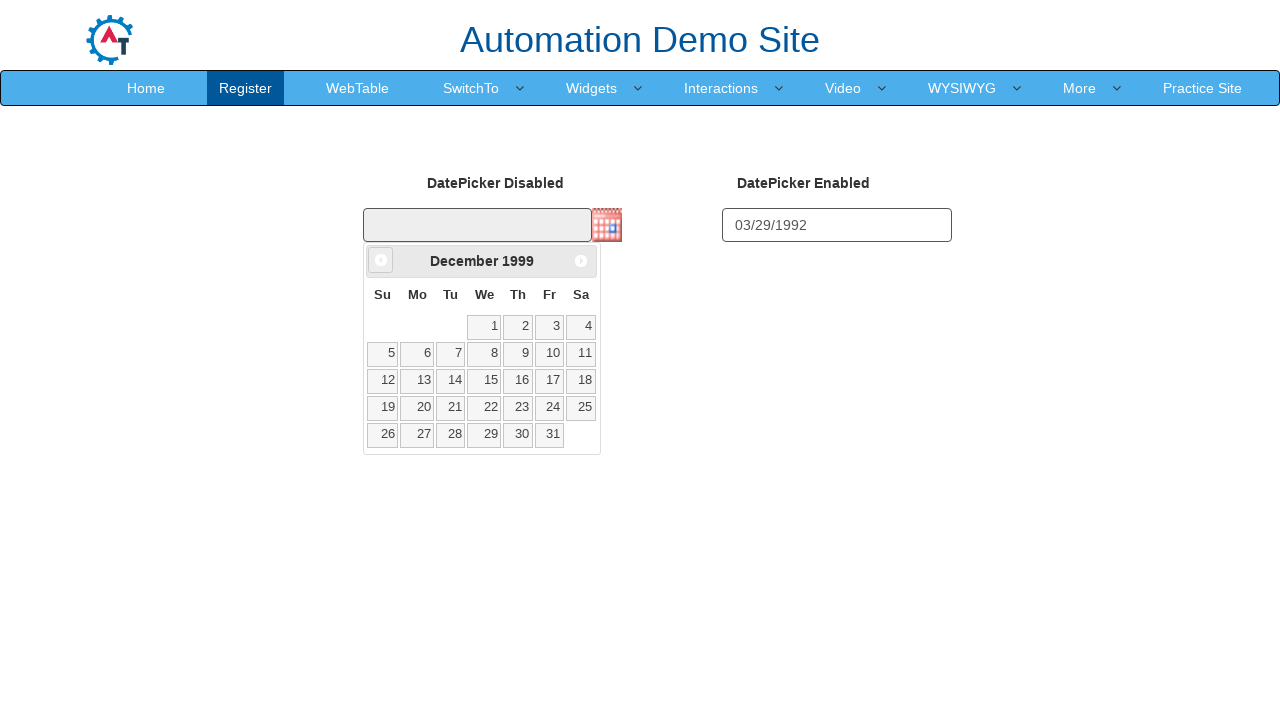

Clicked previous month button (iteration 316/372) at (381, 260) on a[data-handler='prev']
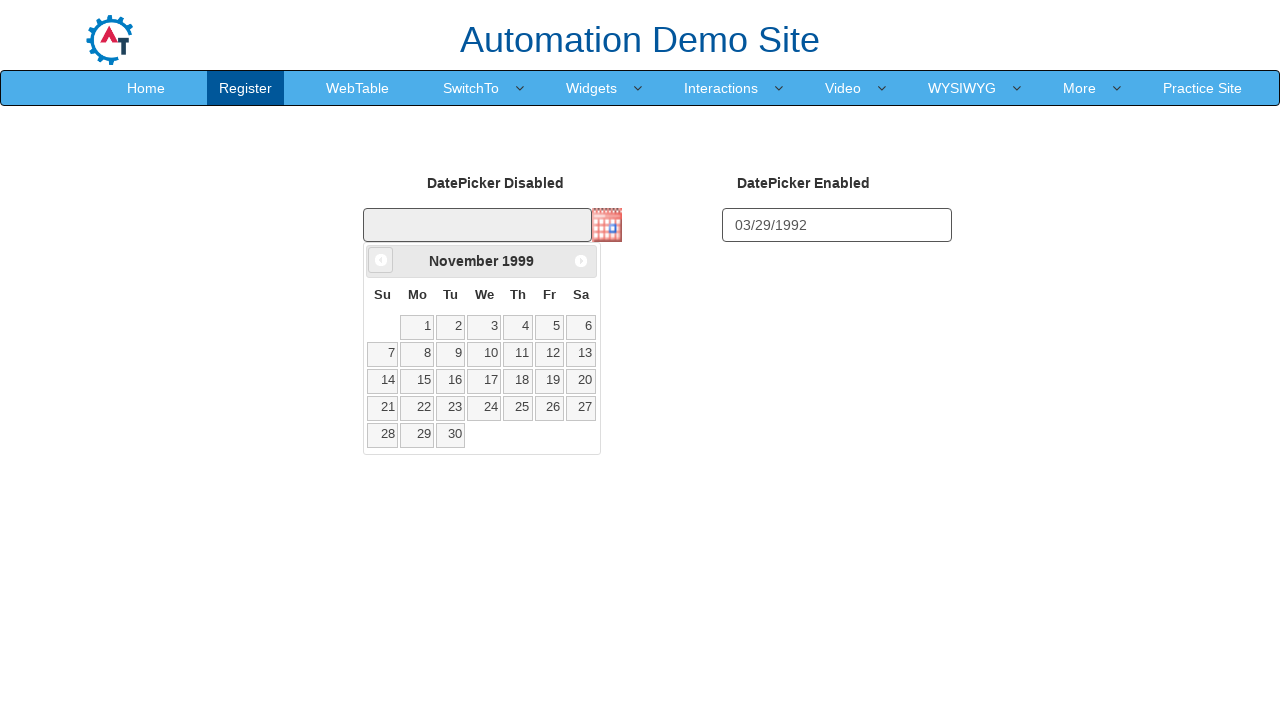

Clicked previous month button (iteration 317/372) at (381, 260) on a[data-handler='prev']
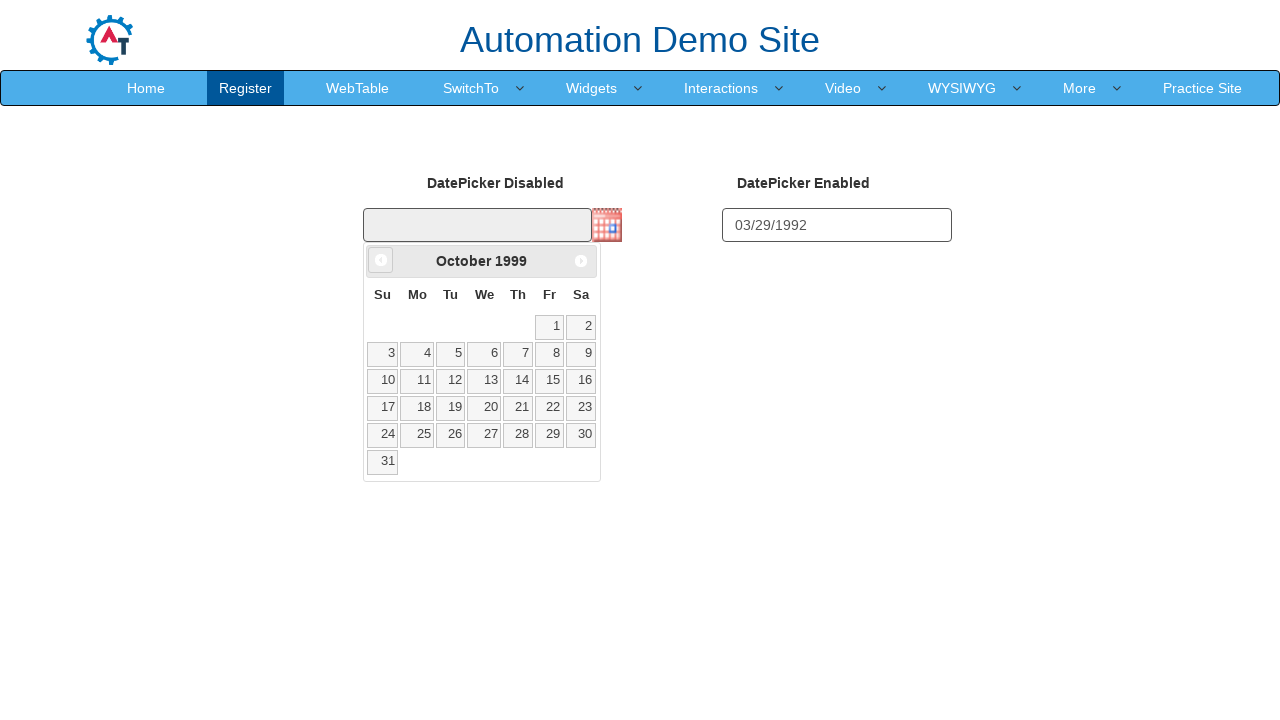

Clicked previous month button (iteration 318/372) at (381, 260) on a[data-handler='prev']
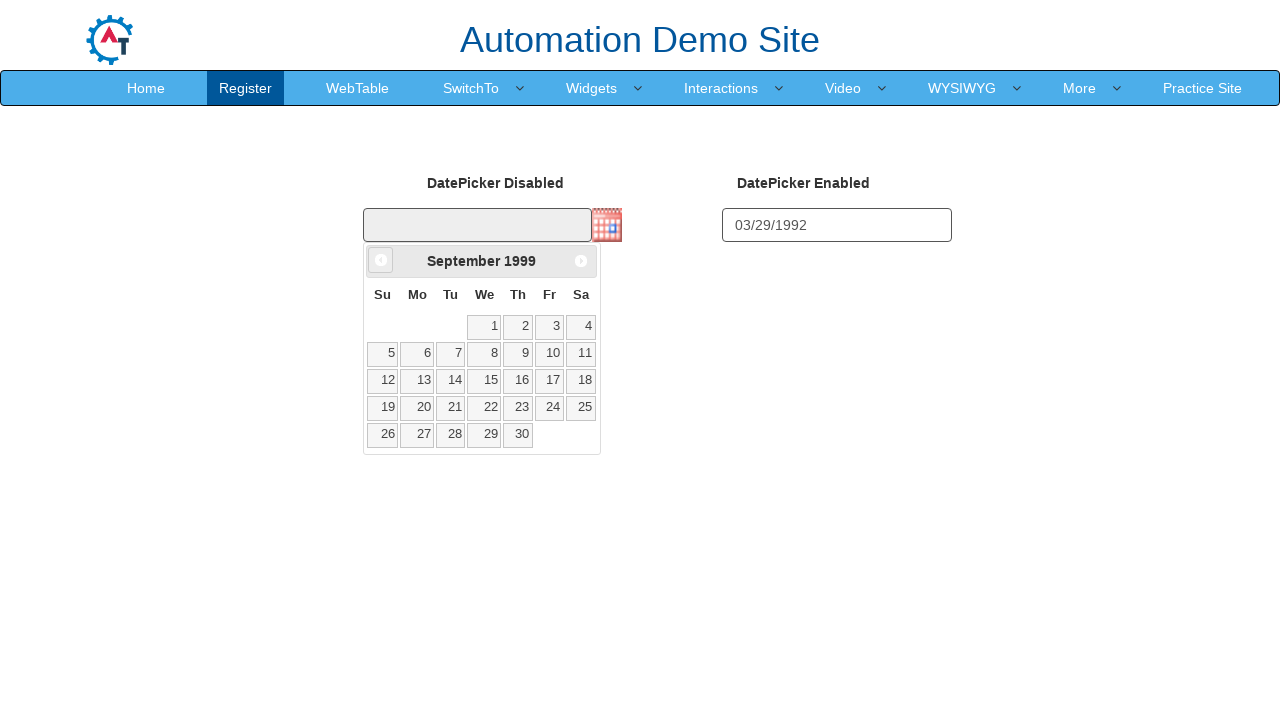

Clicked previous month button (iteration 319/372) at (381, 260) on a[data-handler='prev']
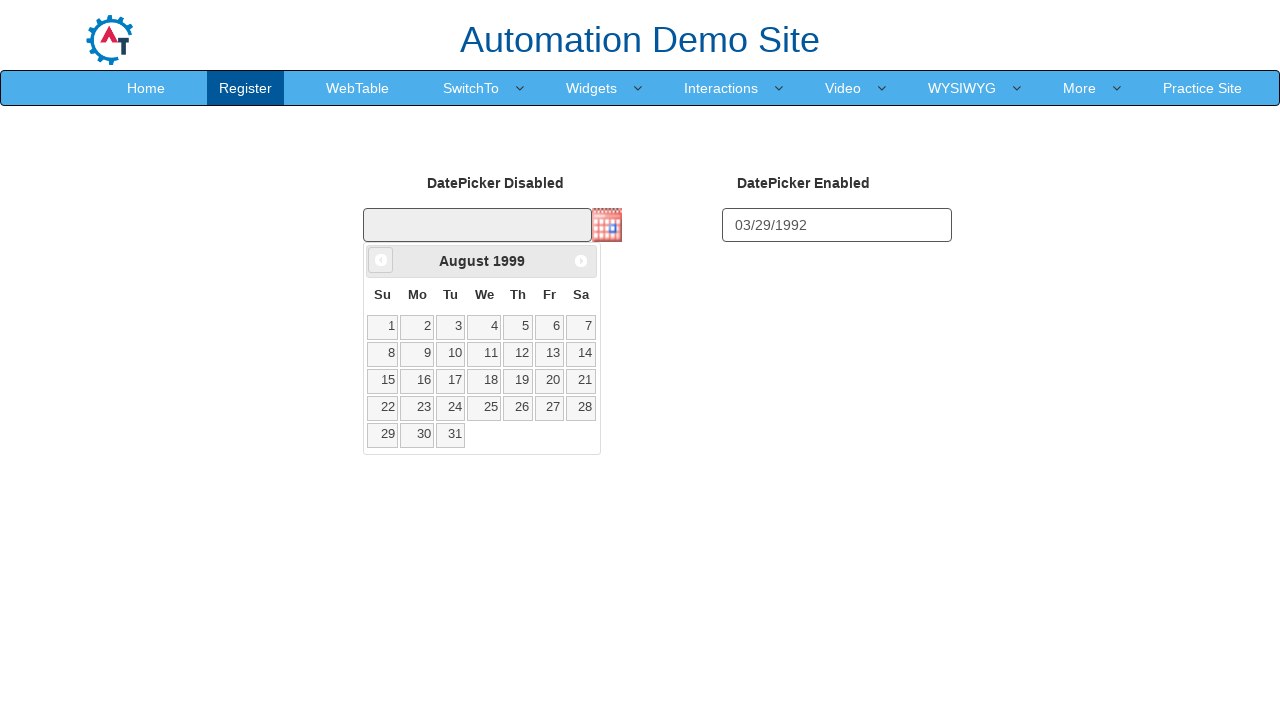

Clicked previous month button (iteration 320/372) at (381, 260) on a[data-handler='prev']
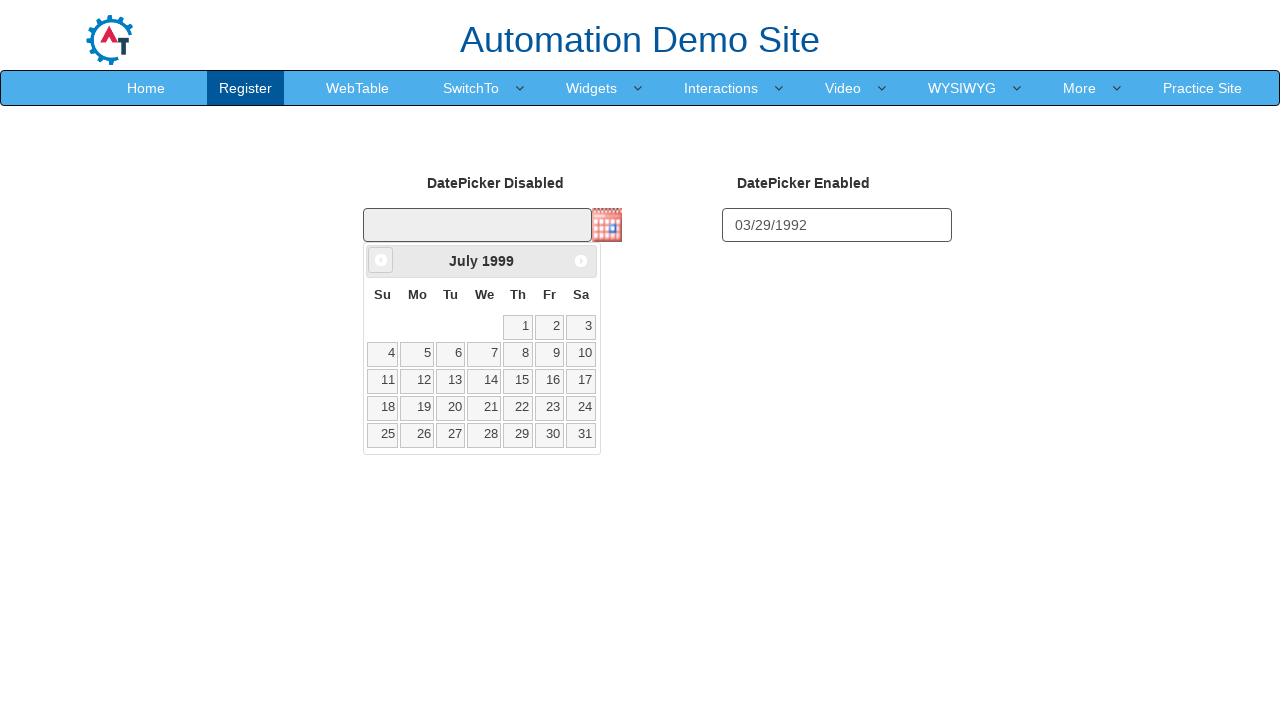

Clicked previous month button (iteration 321/372) at (381, 260) on a[data-handler='prev']
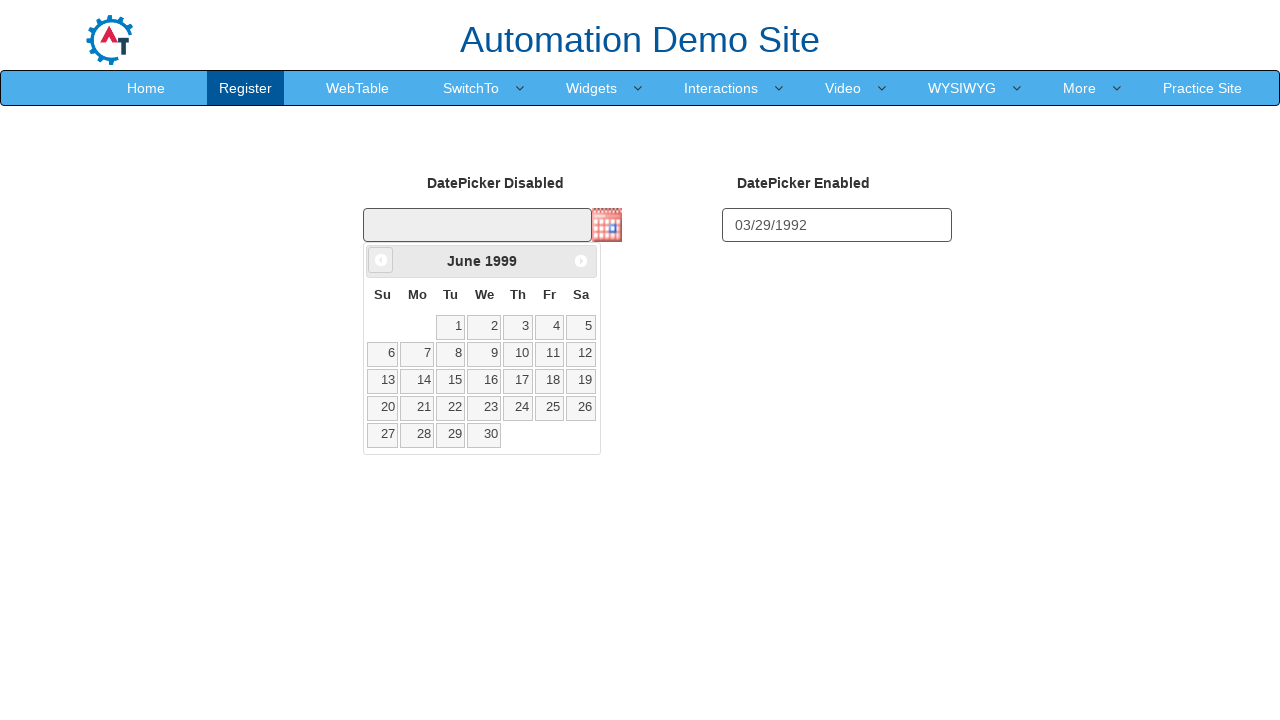

Clicked previous month button (iteration 322/372) at (381, 260) on a[data-handler='prev']
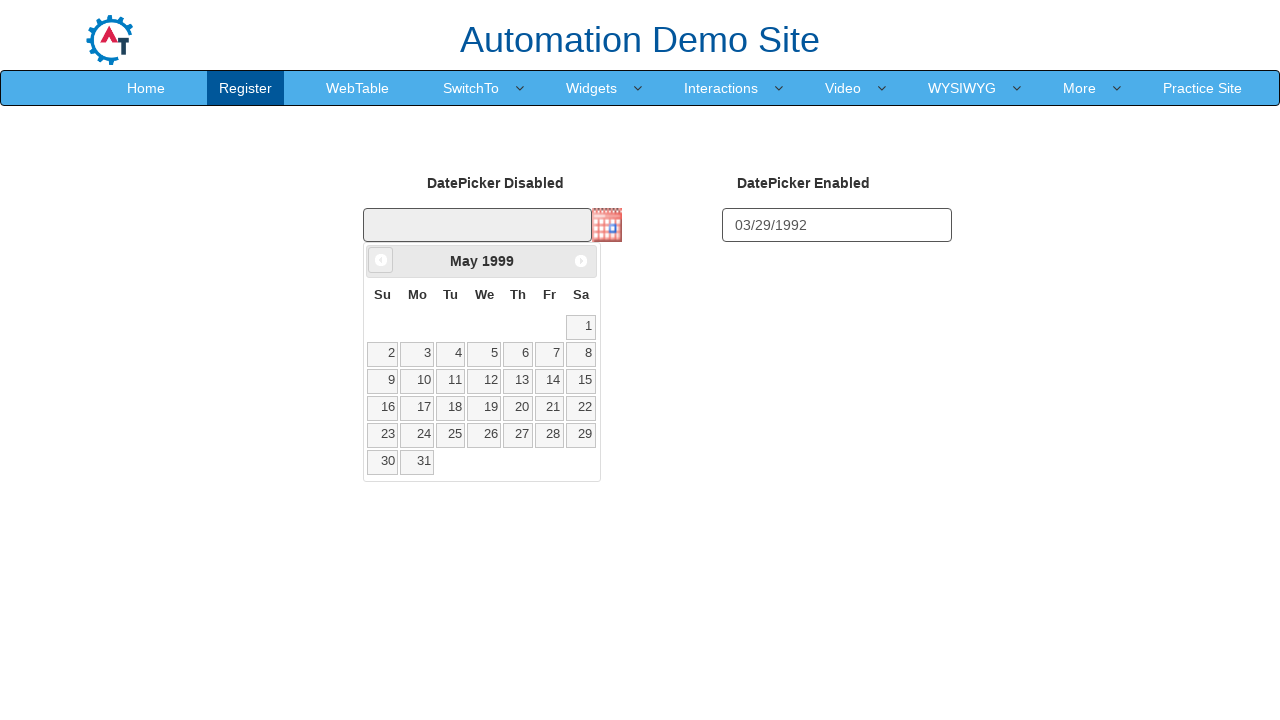

Clicked previous month button (iteration 323/372) at (381, 260) on a[data-handler='prev']
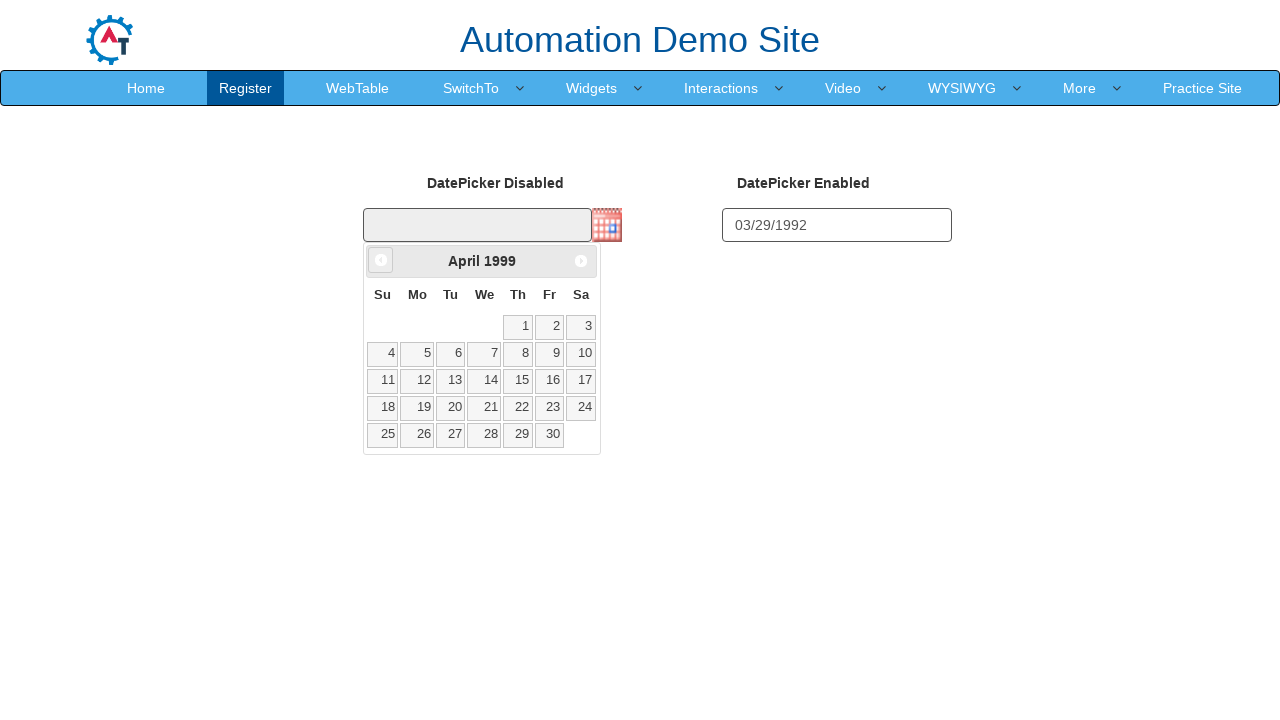

Clicked previous month button (iteration 324/372) at (381, 260) on a[data-handler='prev']
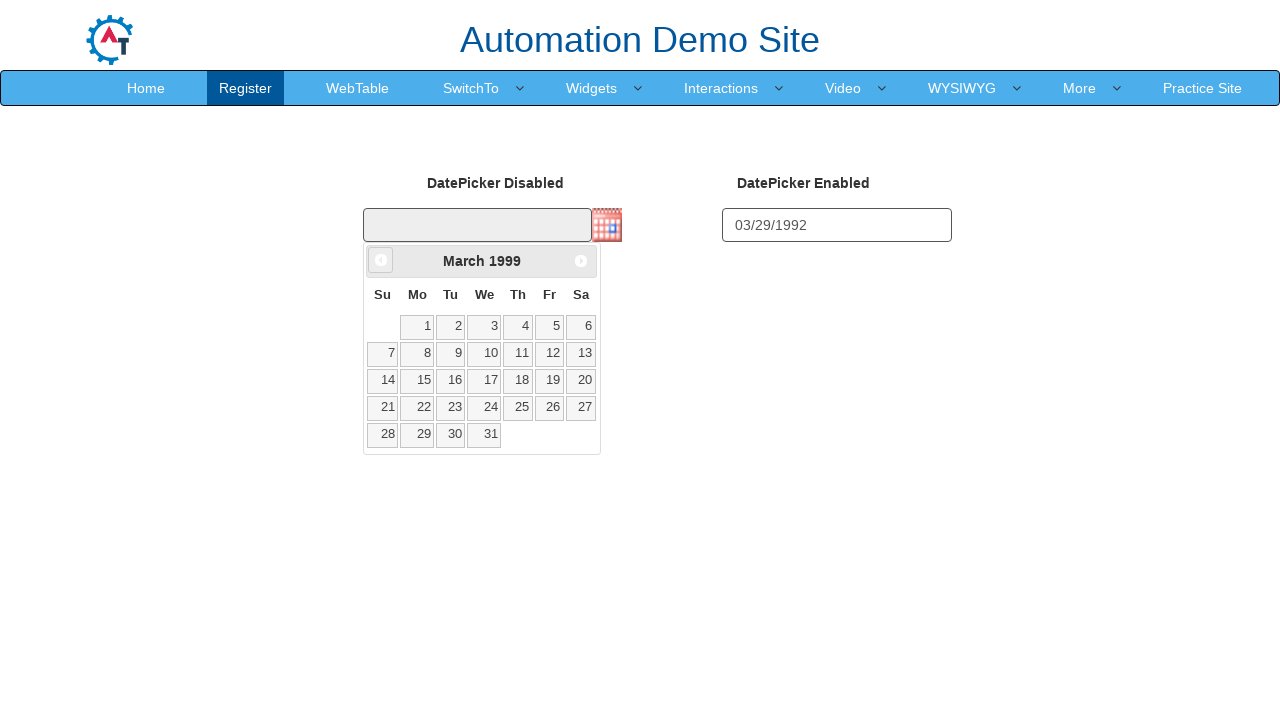

Clicked previous month button (iteration 325/372) at (381, 260) on a[data-handler='prev']
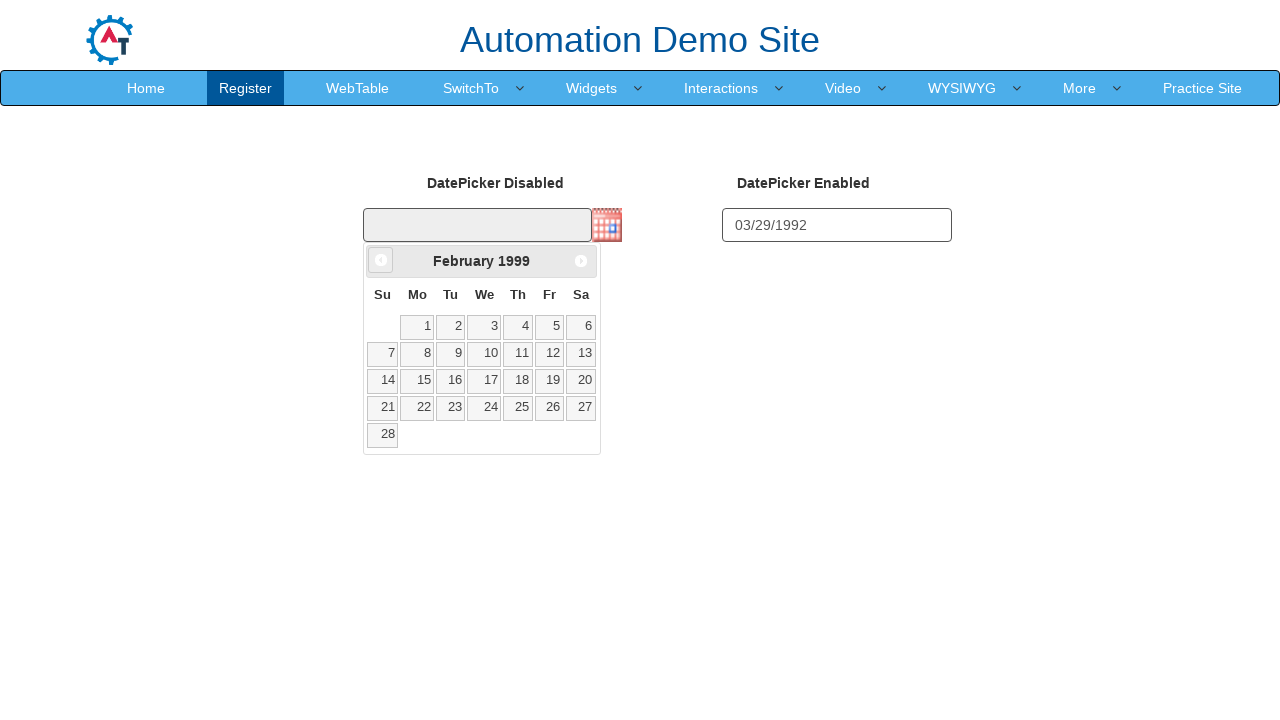

Clicked previous month button (iteration 326/372) at (381, 260) on a[data-handler='prev']
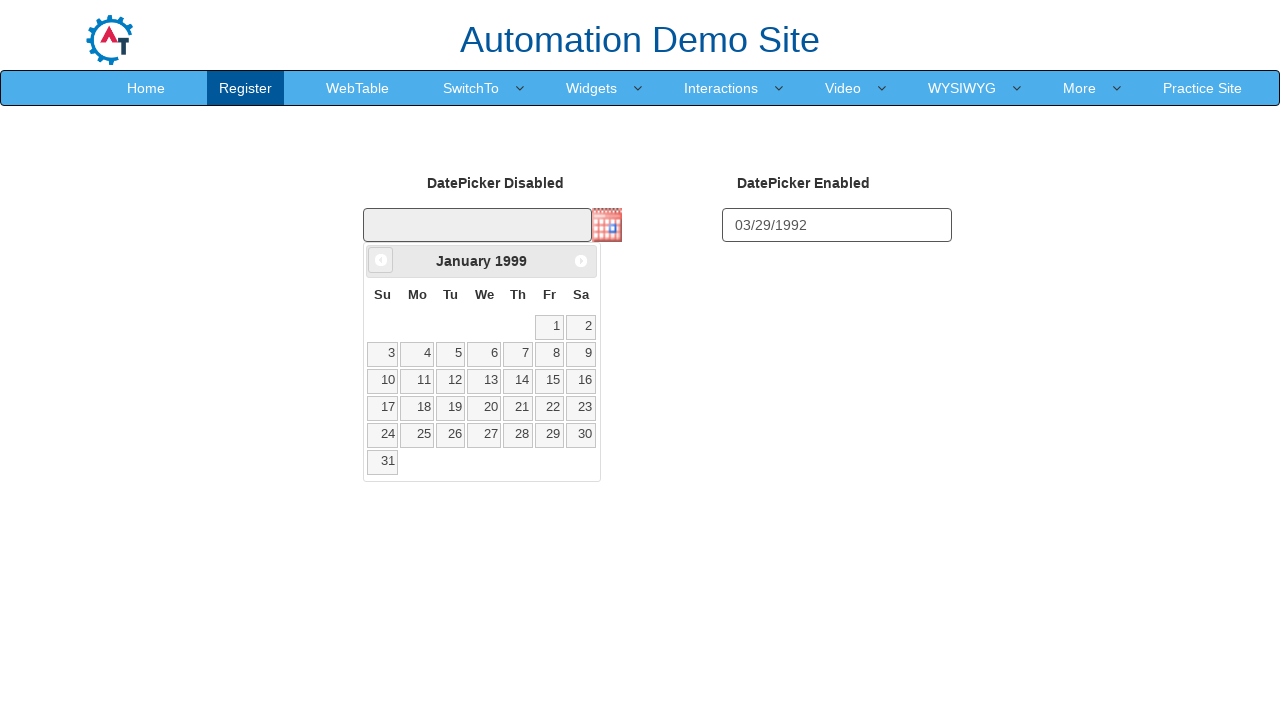

Clicked previous month button (iteration 327/372) at (381, 260) on a[data-handler='prev']
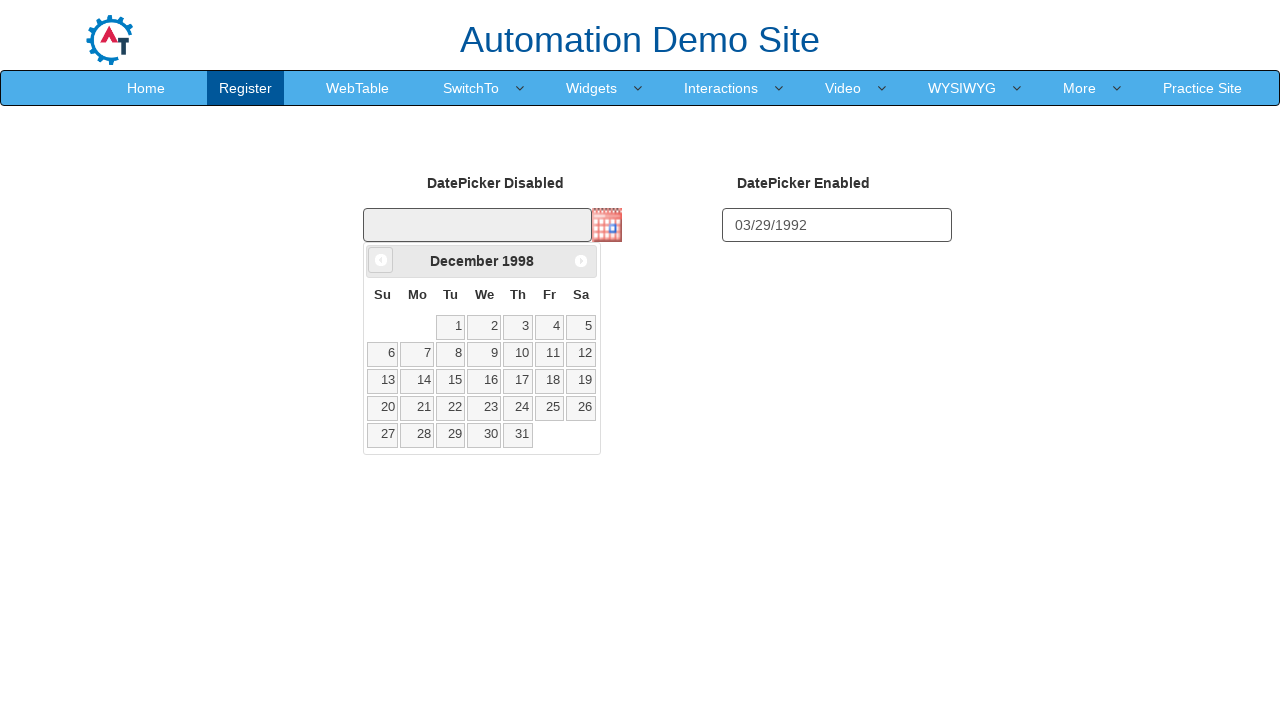

Clicked previous month button (iteration 328/372) at (381, 260) on a[data-handler='prev']
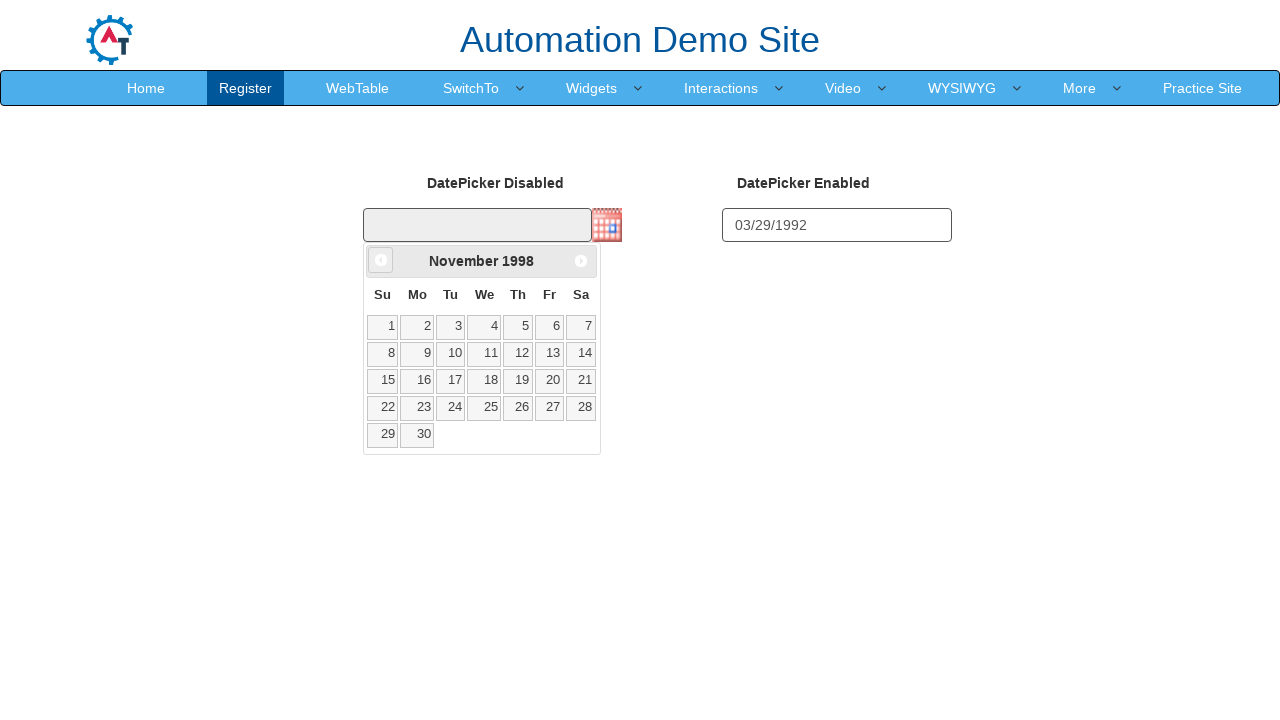

Clicked previous month button (iteration 329/372) at (381, 260) on a[data-handler='prev']
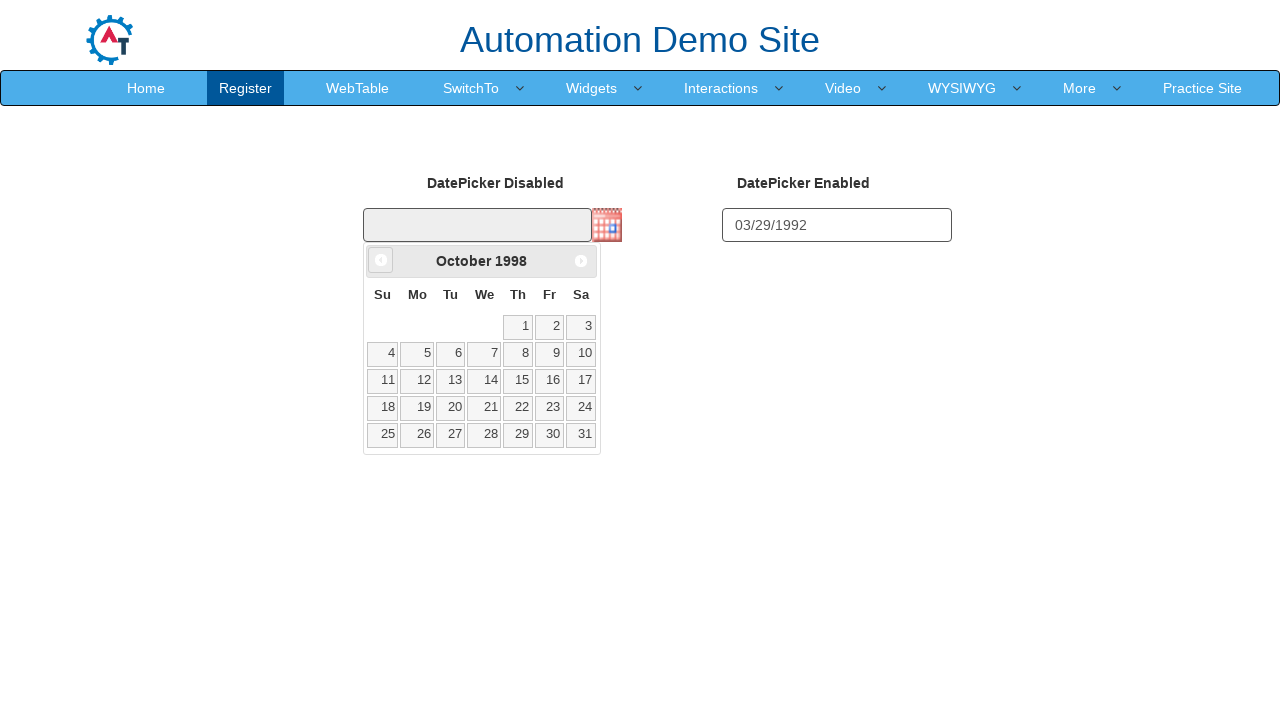

Clicked previous month button (iteration 330/372) at (381, 260) on a[data-handler='prev']
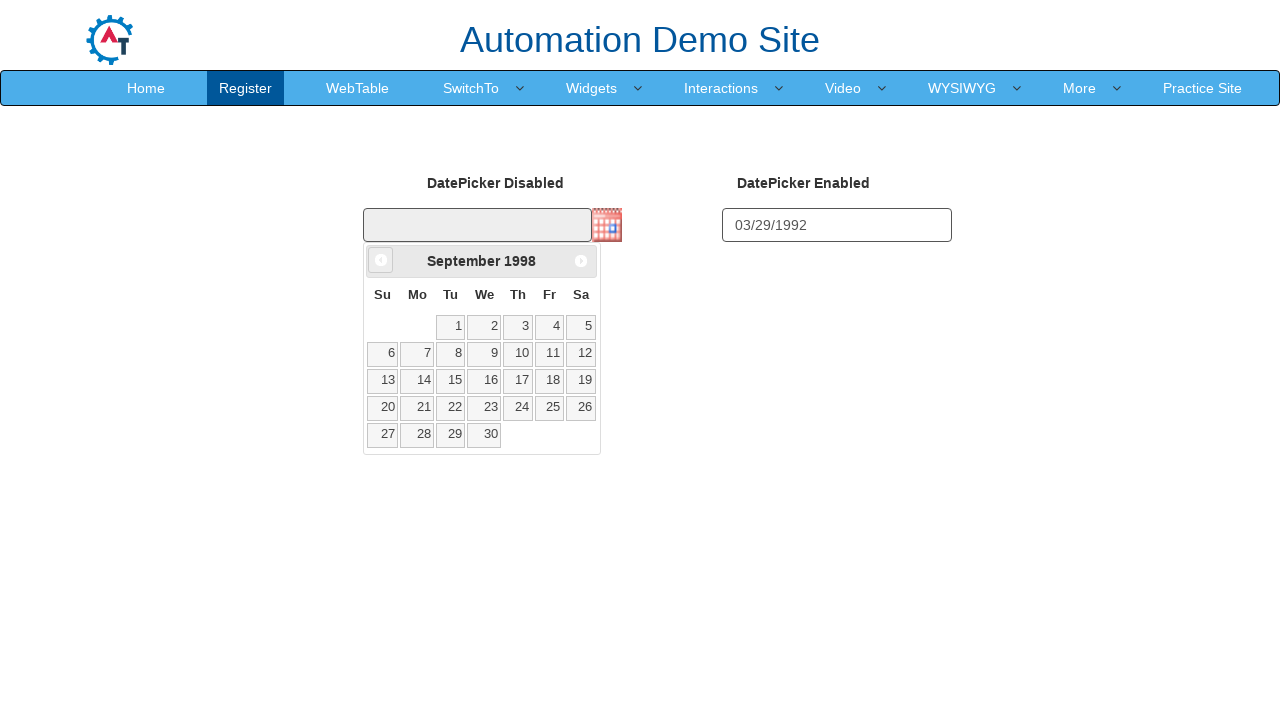

Clicked previous month button (iteration 331/372) at (381, 260) on a[data-handler='prev']
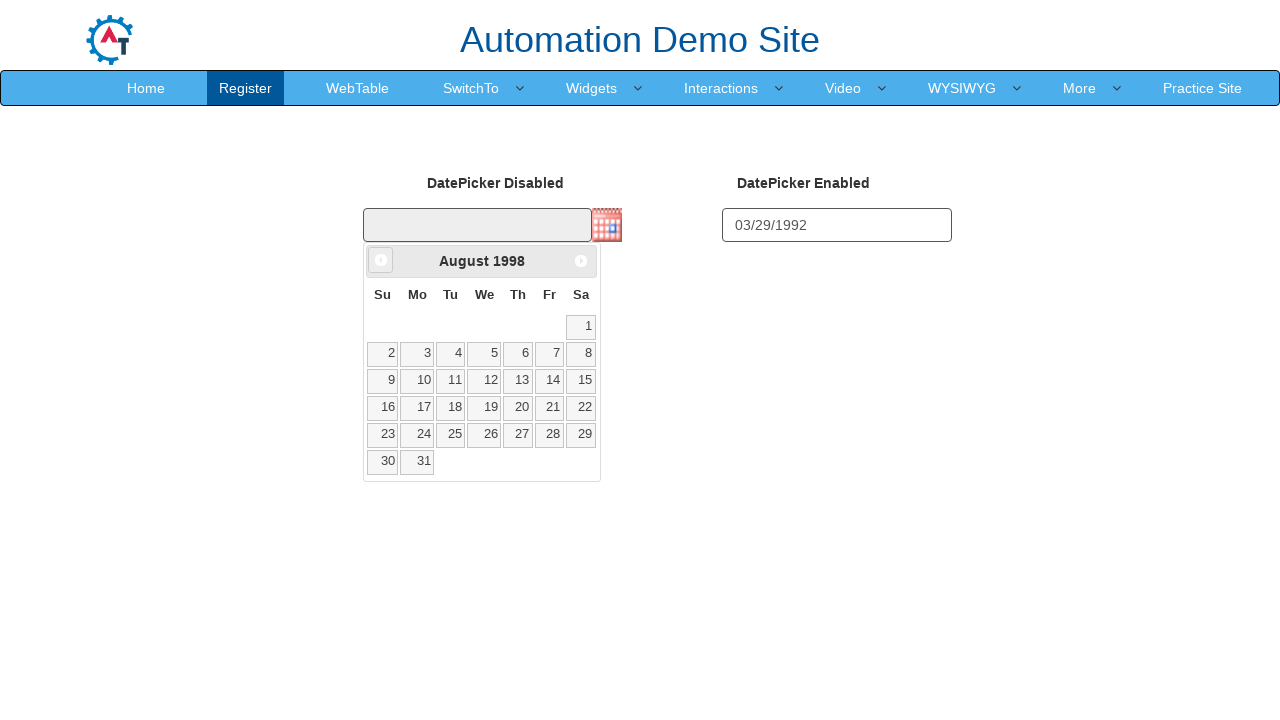

Clicked previous month button (iteration 332/372) at (381, 260) on a[data-handler='prev']
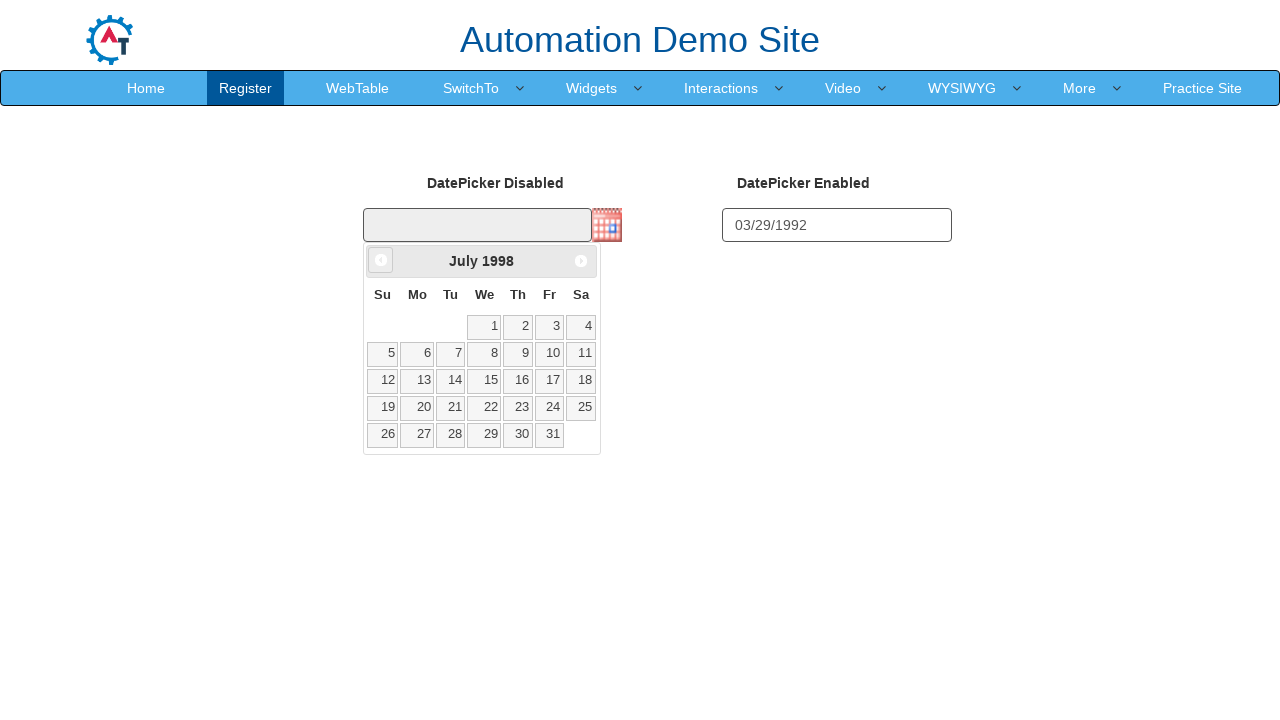

Clicked previous month button (iteration 333/372) at (381, 260) on a[data-handler='prev']
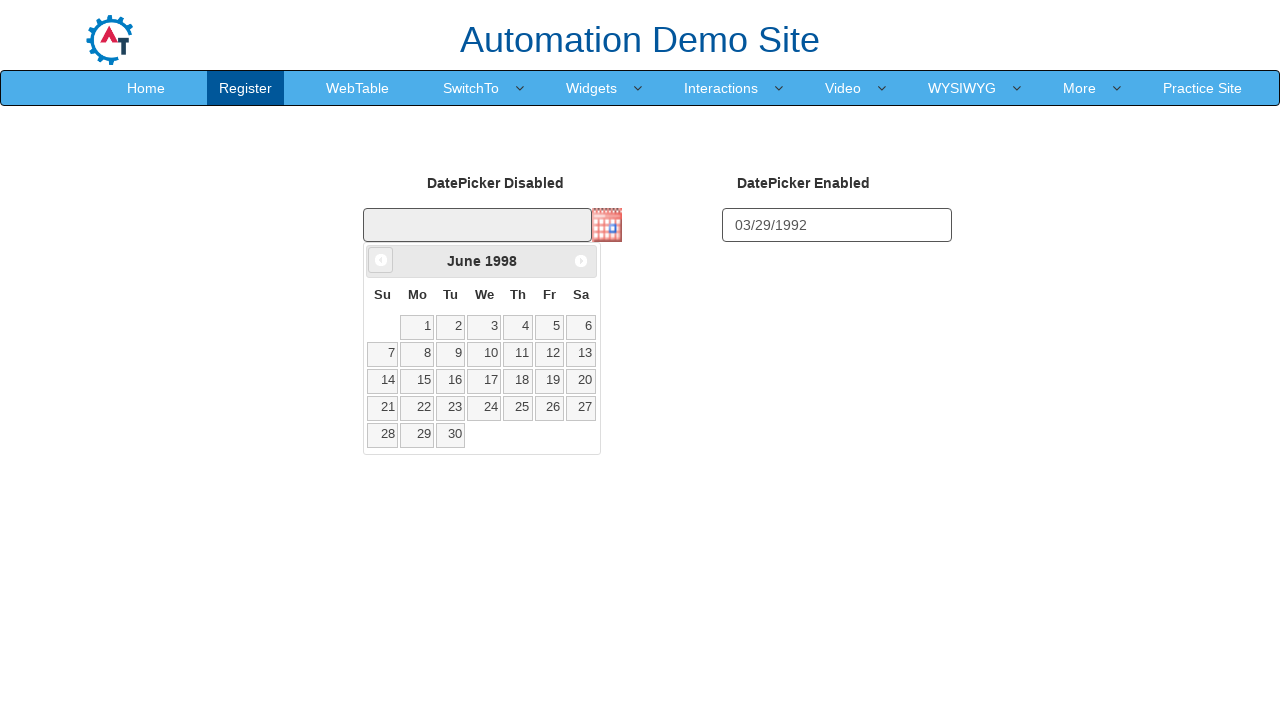

Clicked previous month button (iteration 334/372) at (381, 260) on a[data-handler='prev']
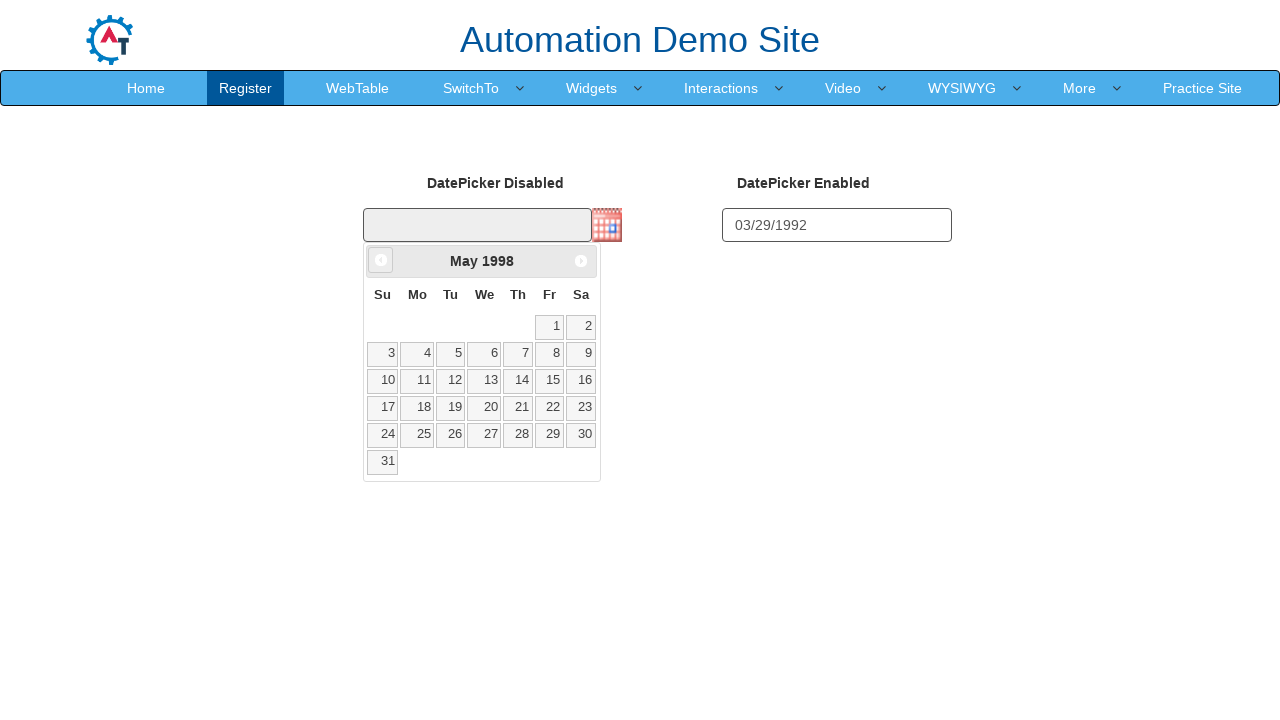

Clicked previous month button (iteration 335/372) at (381, 260) on a[data-handler='prev']
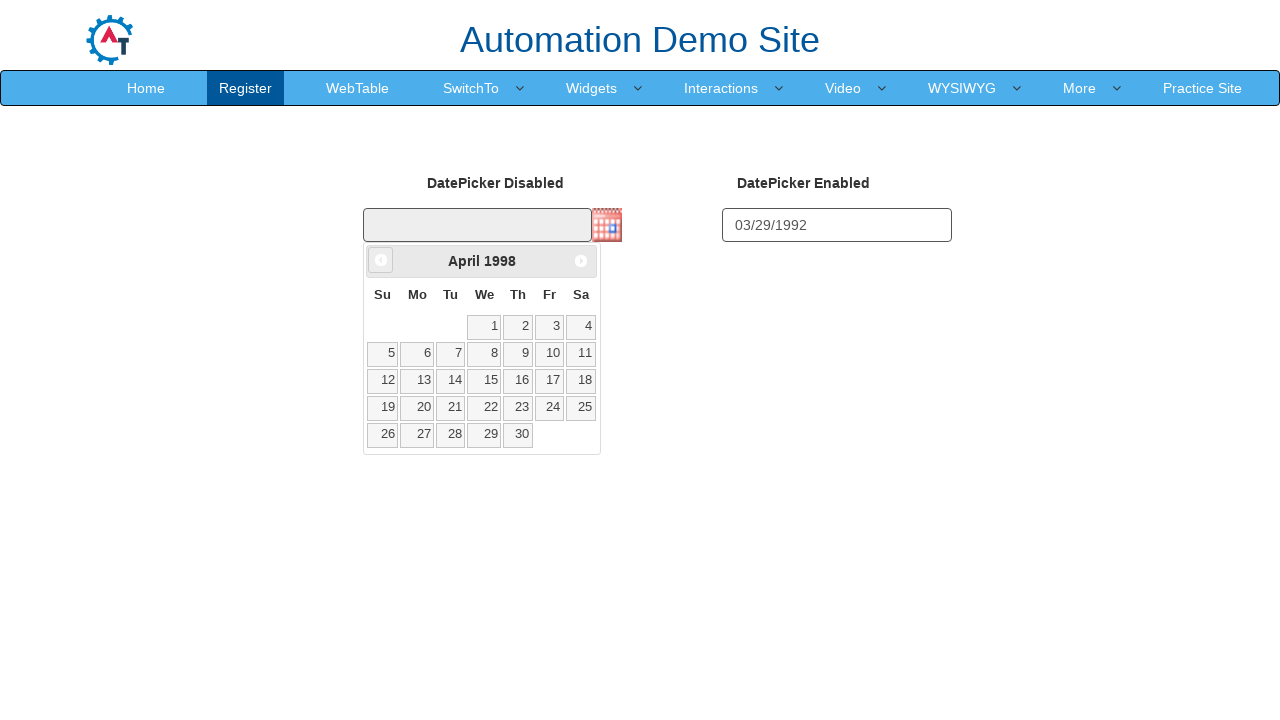

Clicked previous month button (iteration 336/372) at (381, 260) on a[data-handler='prev']
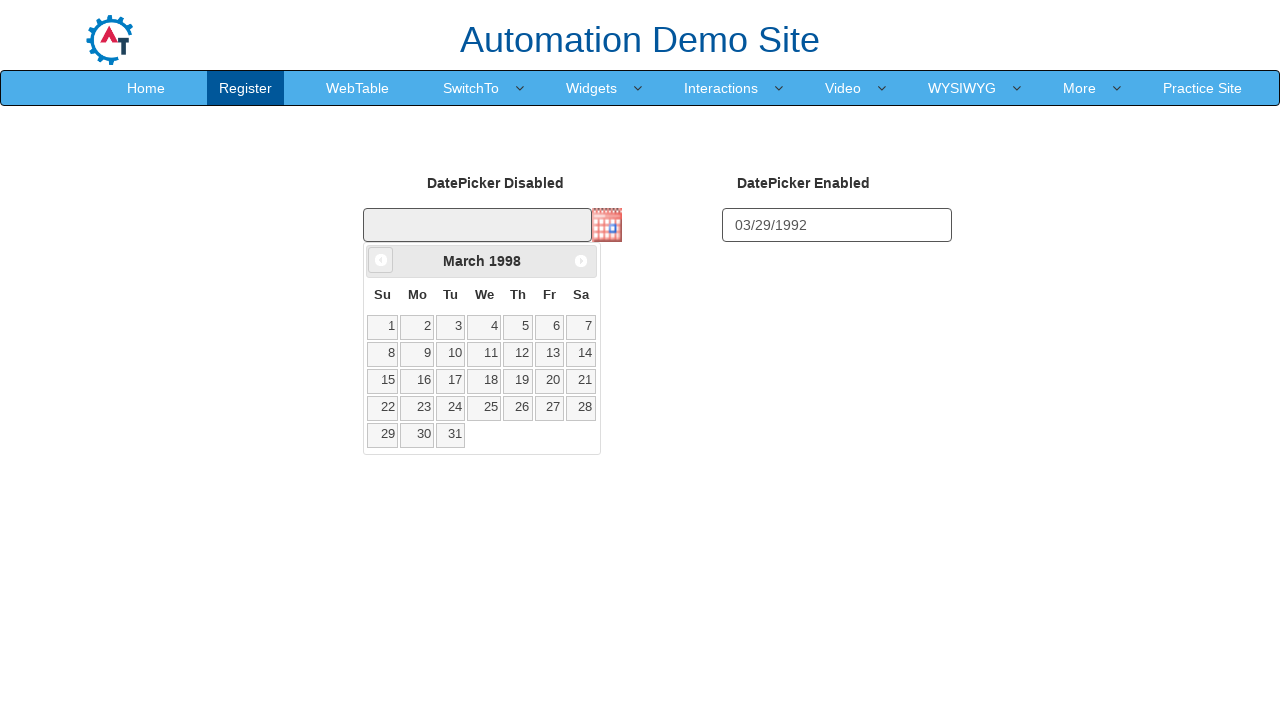

Clicked previous month button (iteration 337/372) at (381, 260) on a[data-handler='prev']
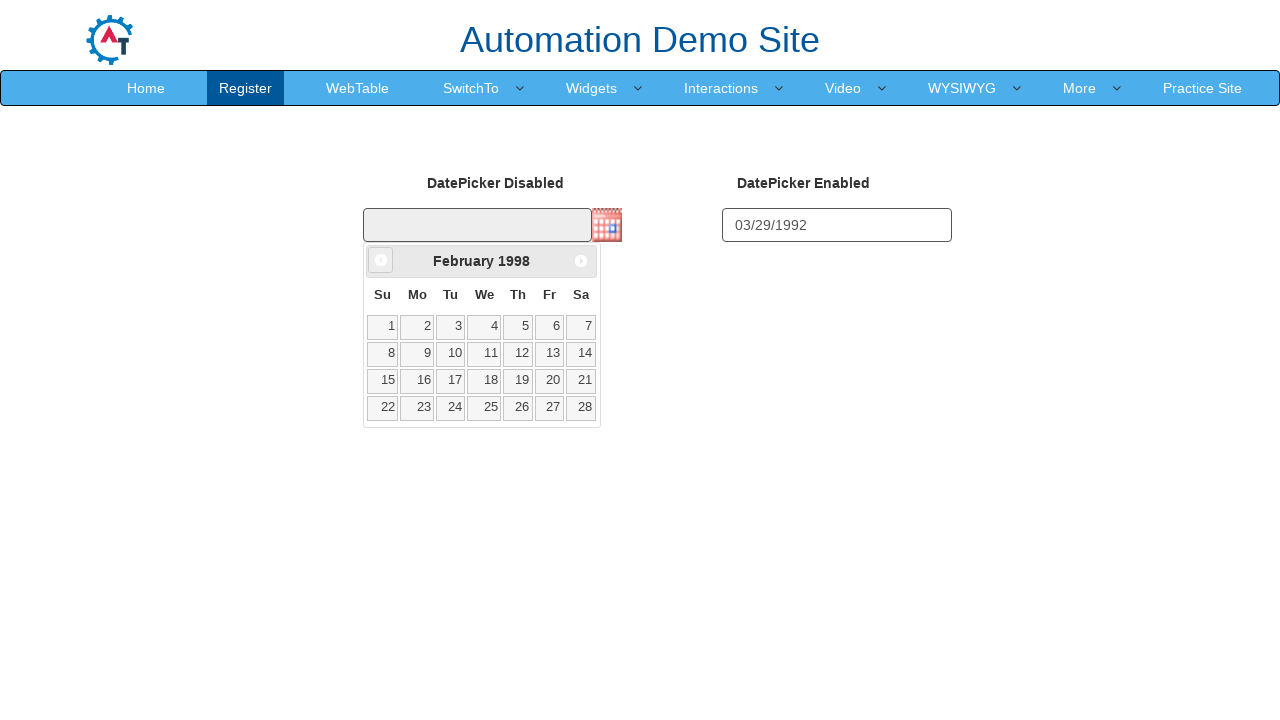

Clicked previous month button (iteration 338/372) at (381, 260) on a[data-handler='prev']
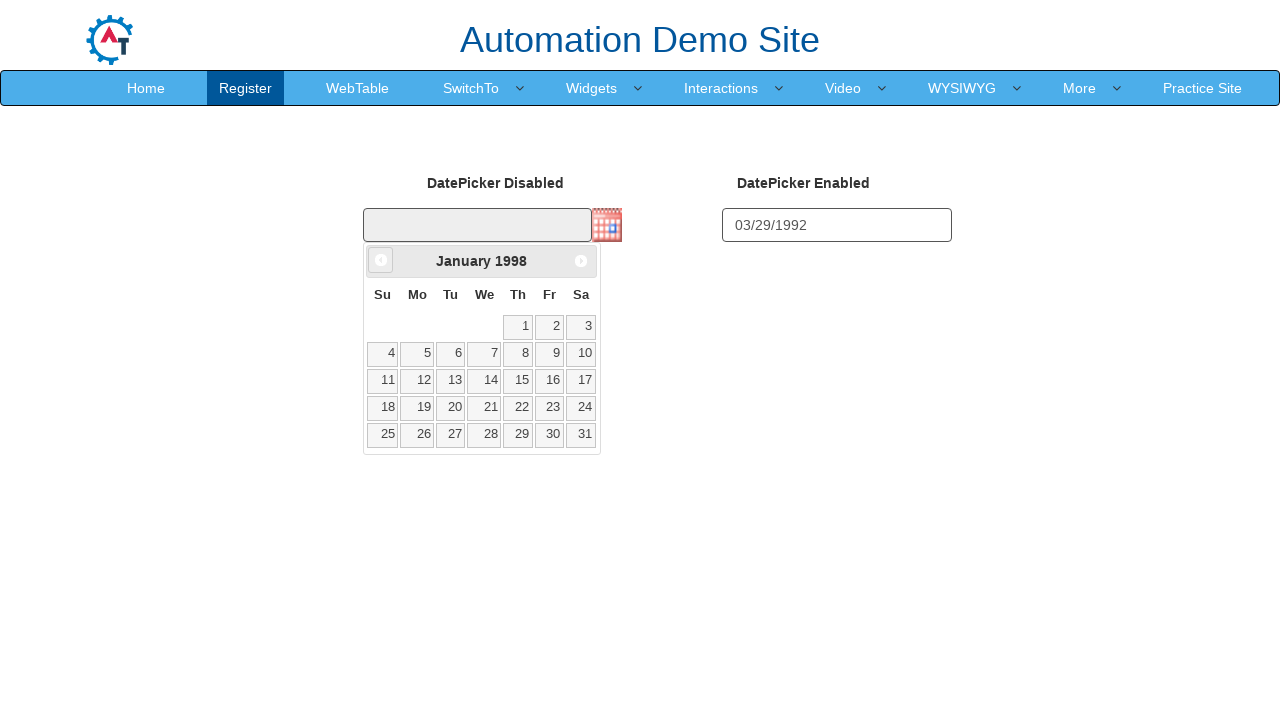

Clicked previous month button (iteration 339/372) at (381, 260) on a[data-handler='prev']
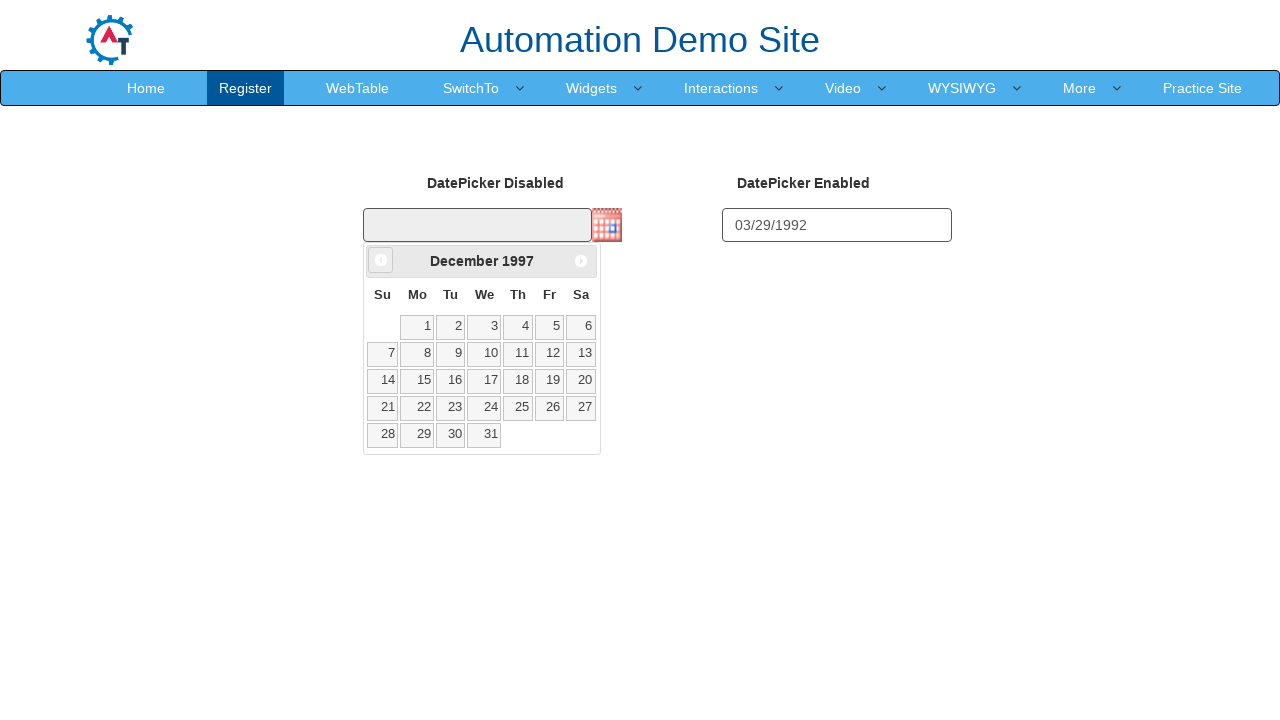

Clicked previous month button (iteration 340/372) at (381, 260) on a[data-handler='prev']
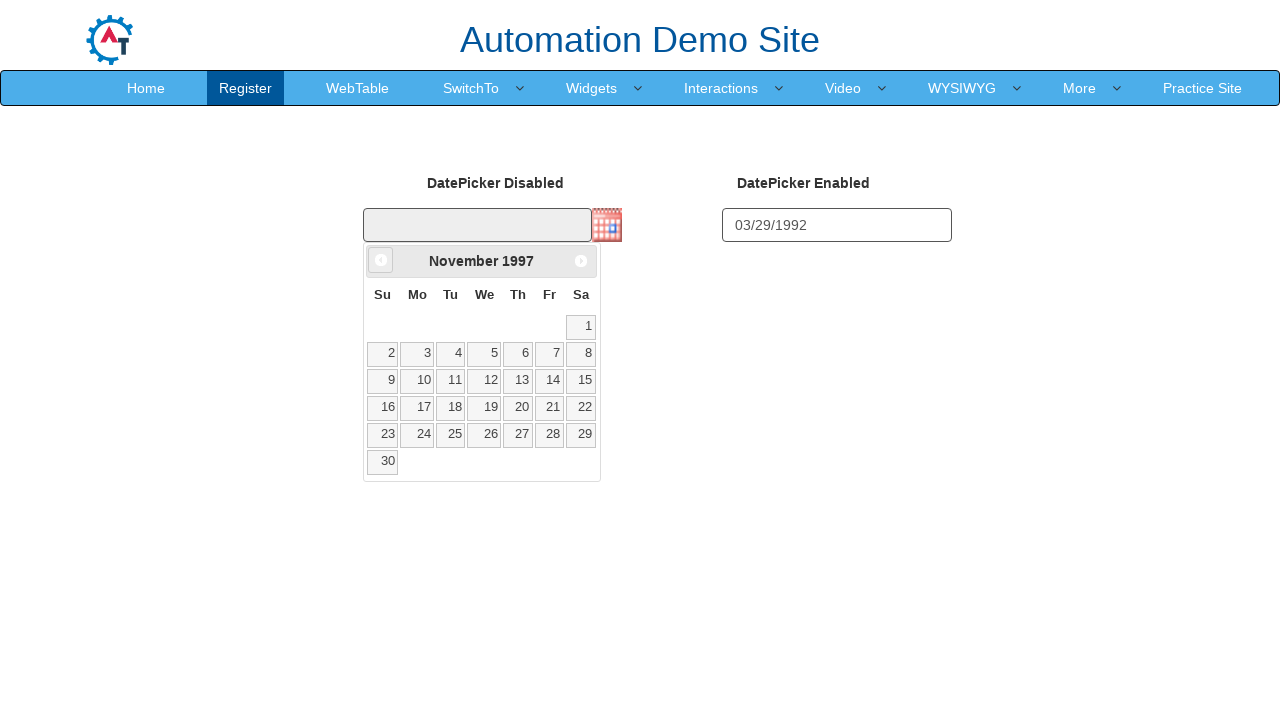

Clicked previous month button (iteration 341/372) at (381, 260) on a[data-handler='prev']
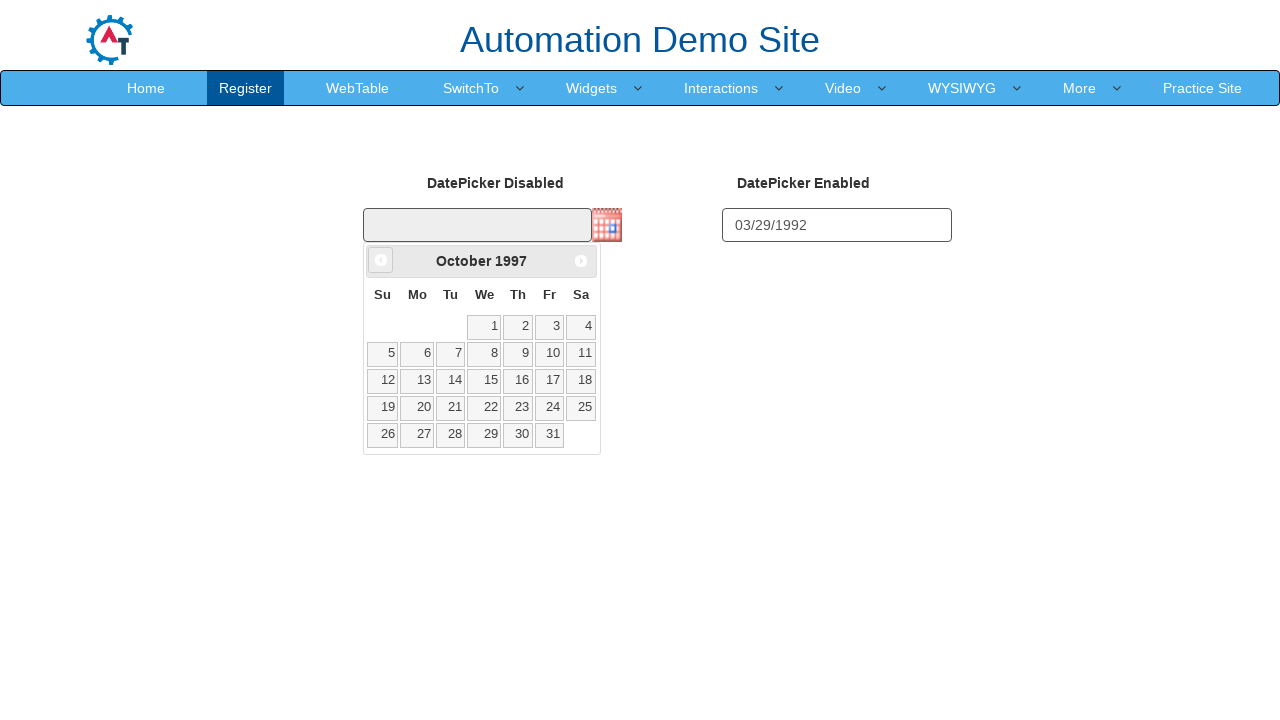

Clicked previous month button (iteration 342/372) at (381, 260) on a[data-handler='prev']
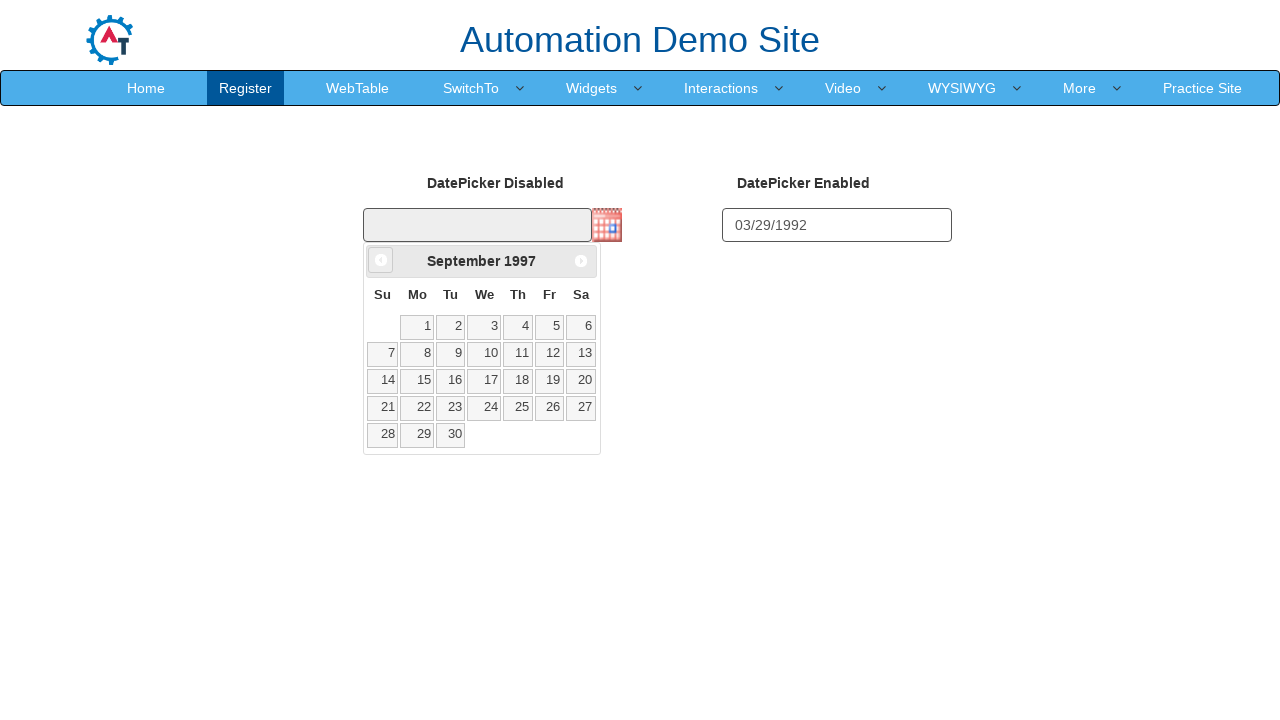

Clicked previous month button (iteration 343/372) at (381, 260) on a[data-handler='prev']
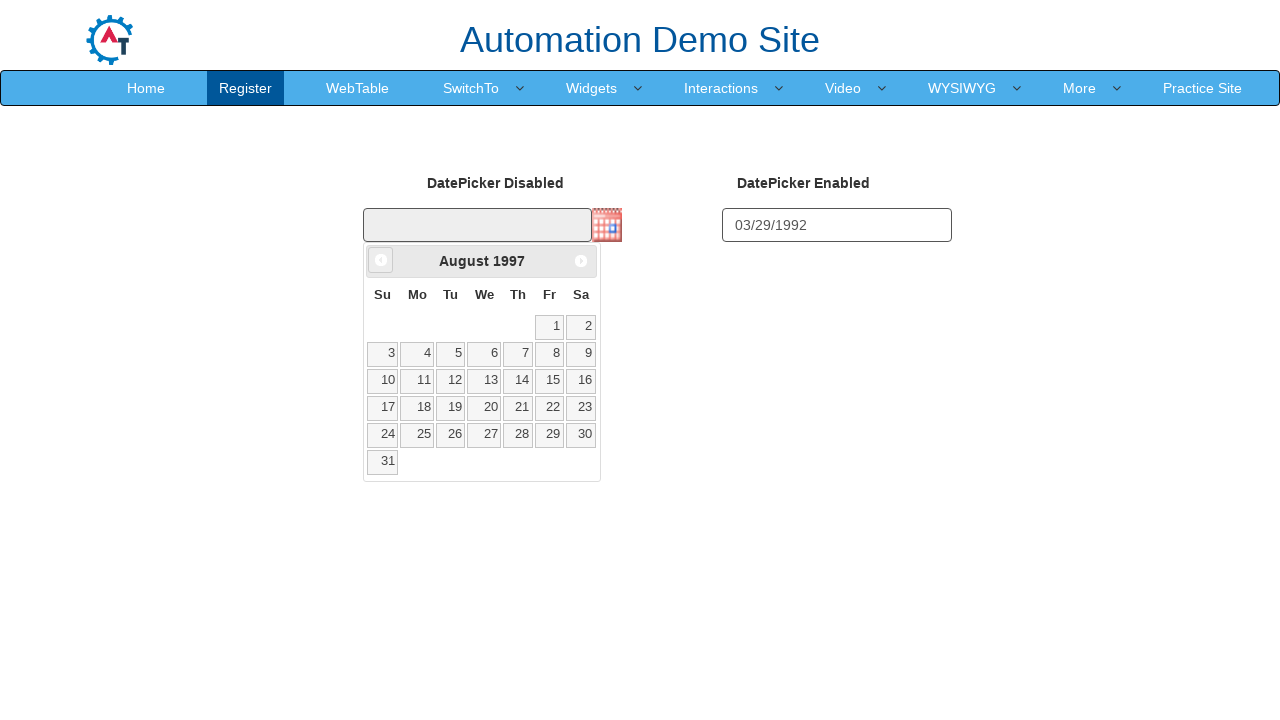

Clicked previous month button (iteration 344/372) at (381, 260) on a[data-handler='prev']
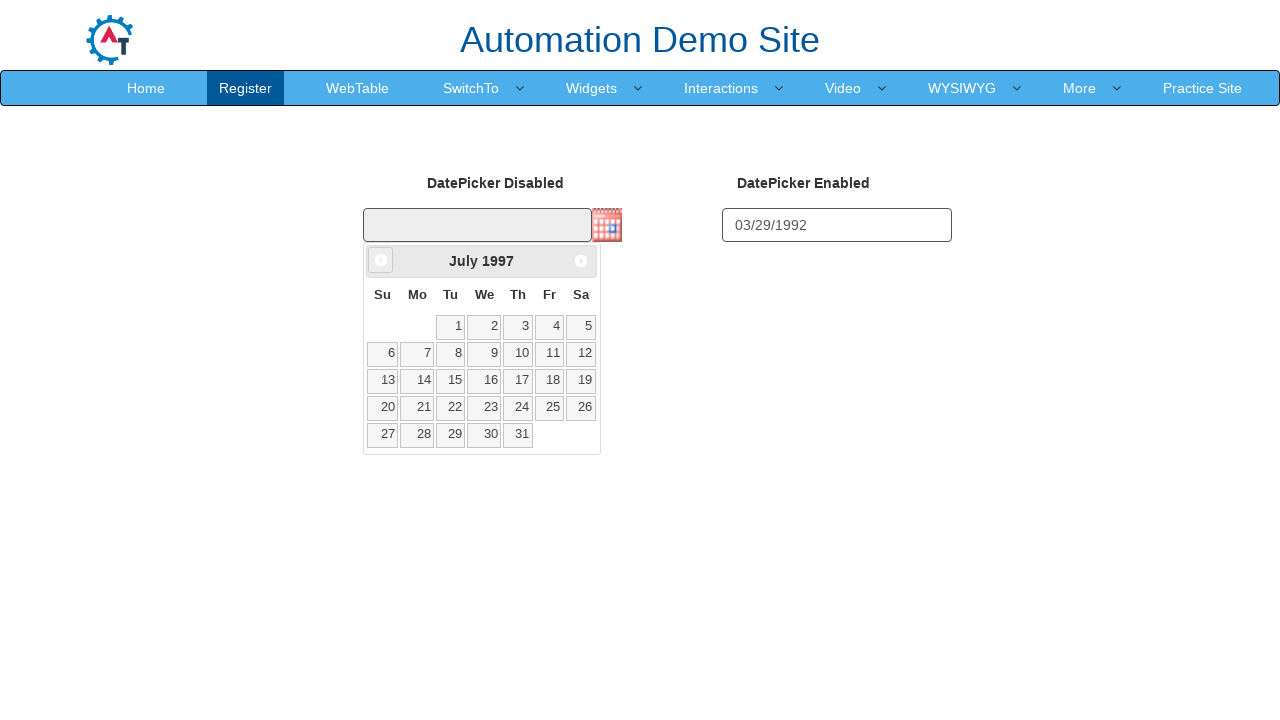

Clicked previous month button (iteration 345/372) at (381, 260) on a[data-handler='prev']
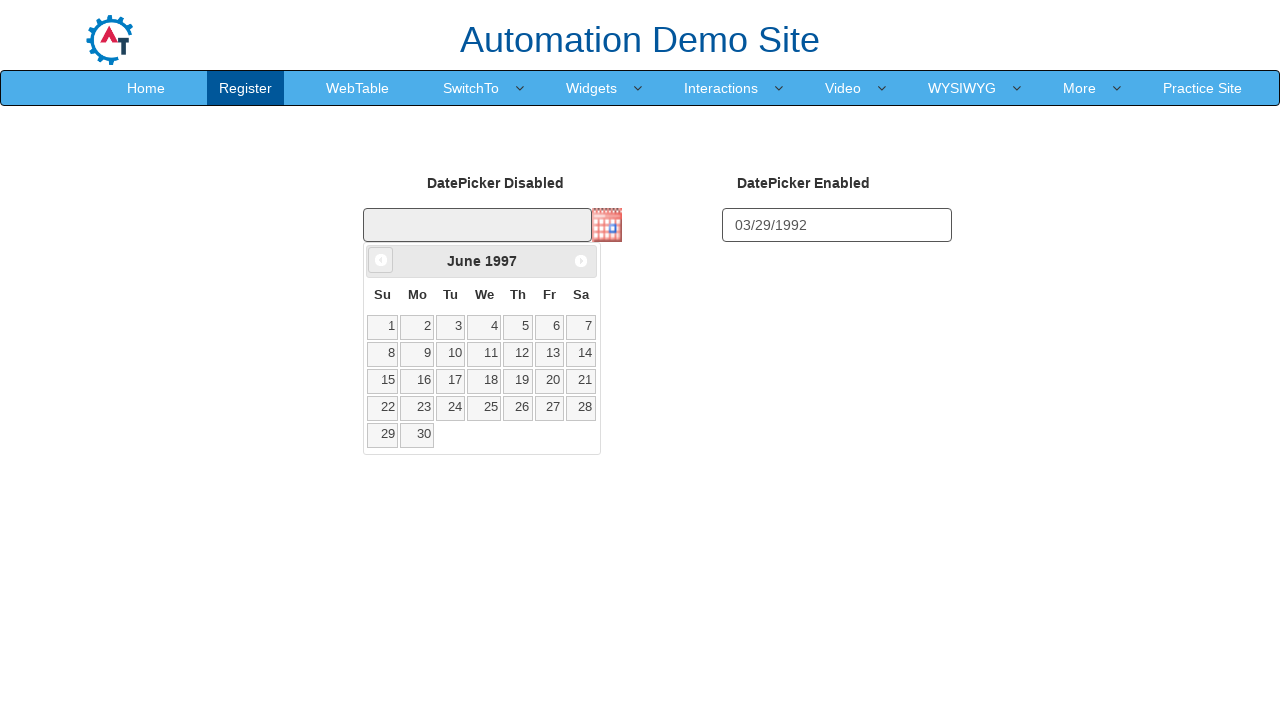

Clicked previous month button (iteration 346/372) at (381, 260) on a[data-handler='prev']
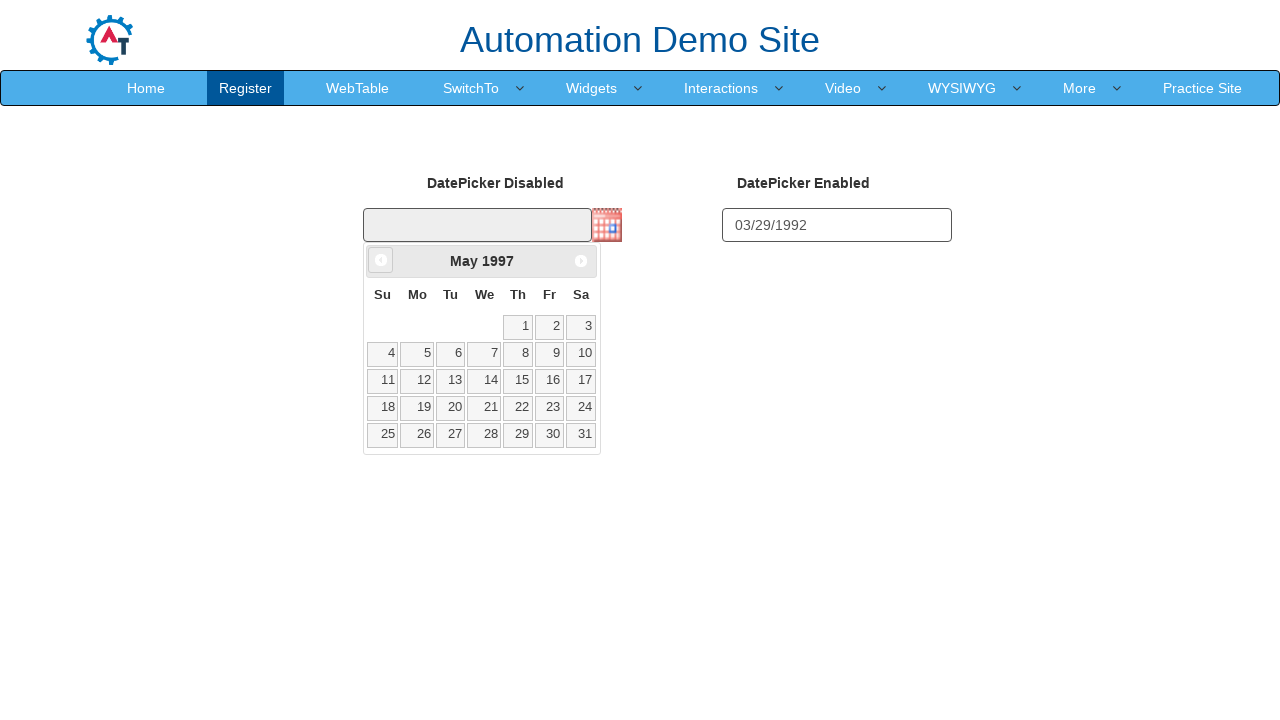

Clicked previous month button (iteration 347/372) at (381, 260) on a[data-handler='prev']
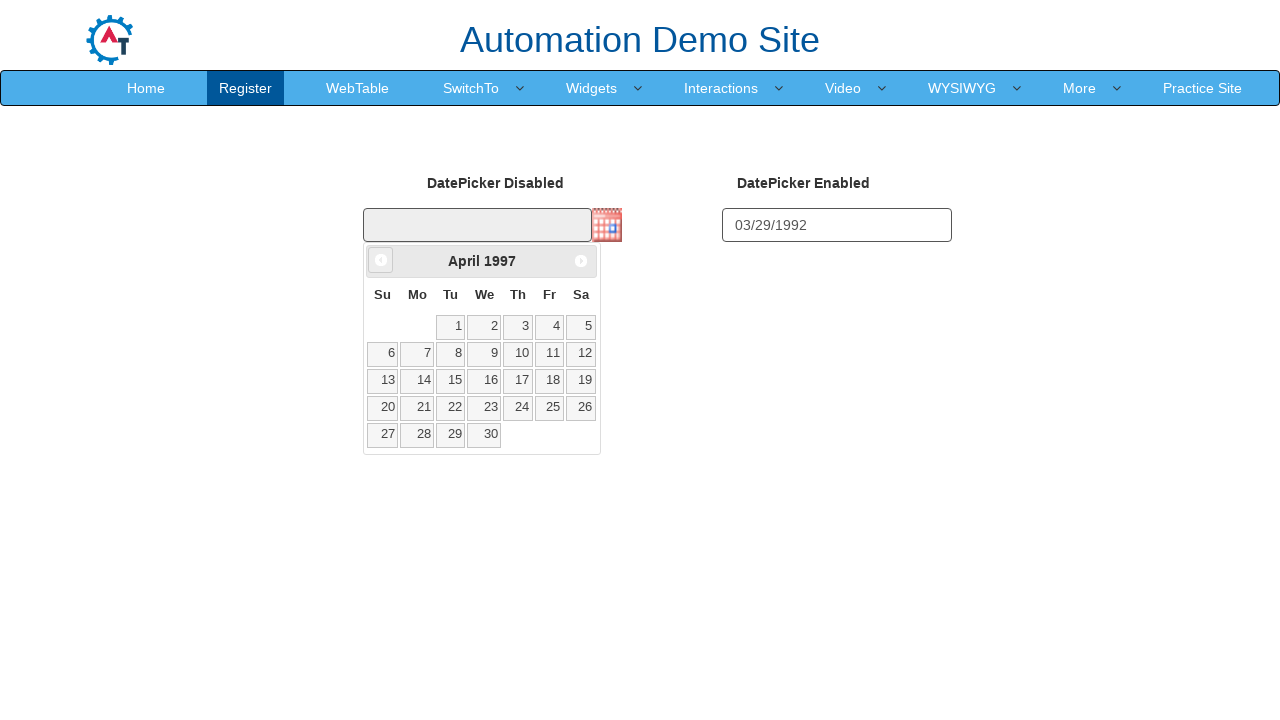

Clicked previous month button (iteration 348/372) at (381, 260) on a[data-handler='prev']
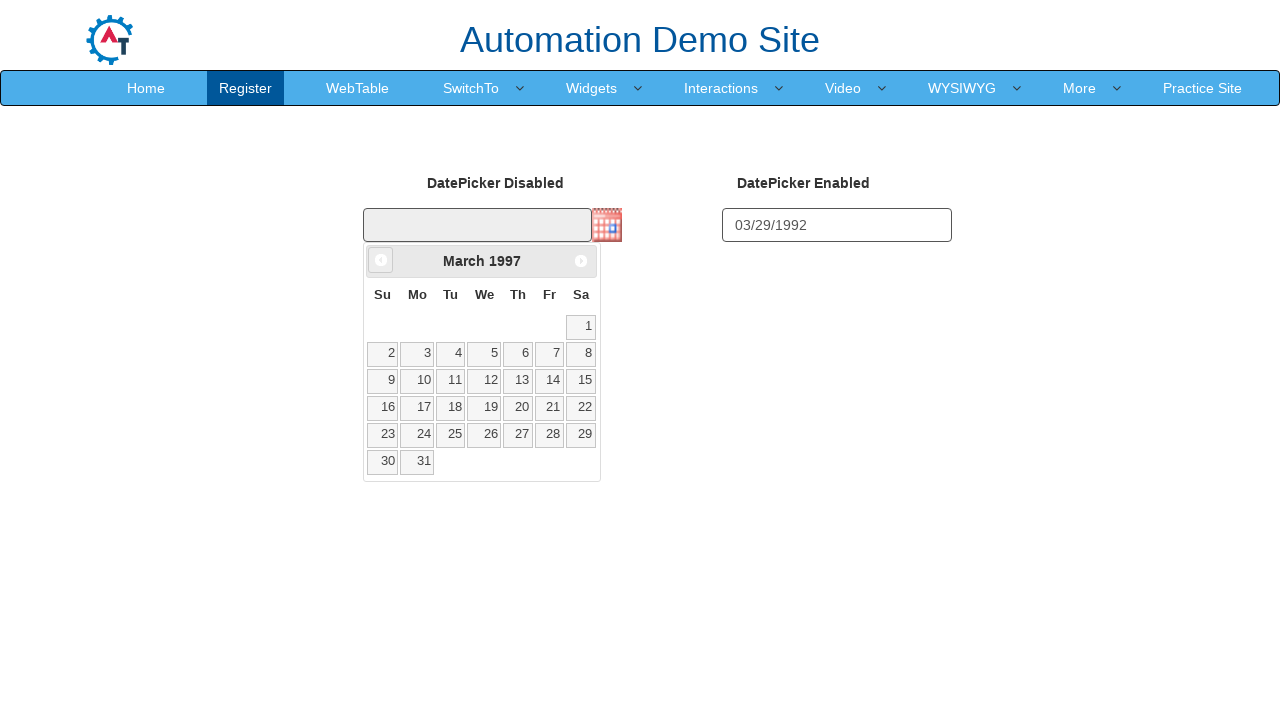

Clicked previous month button (iteration 349/372) at (381, 260) on a[data-handler='prev']
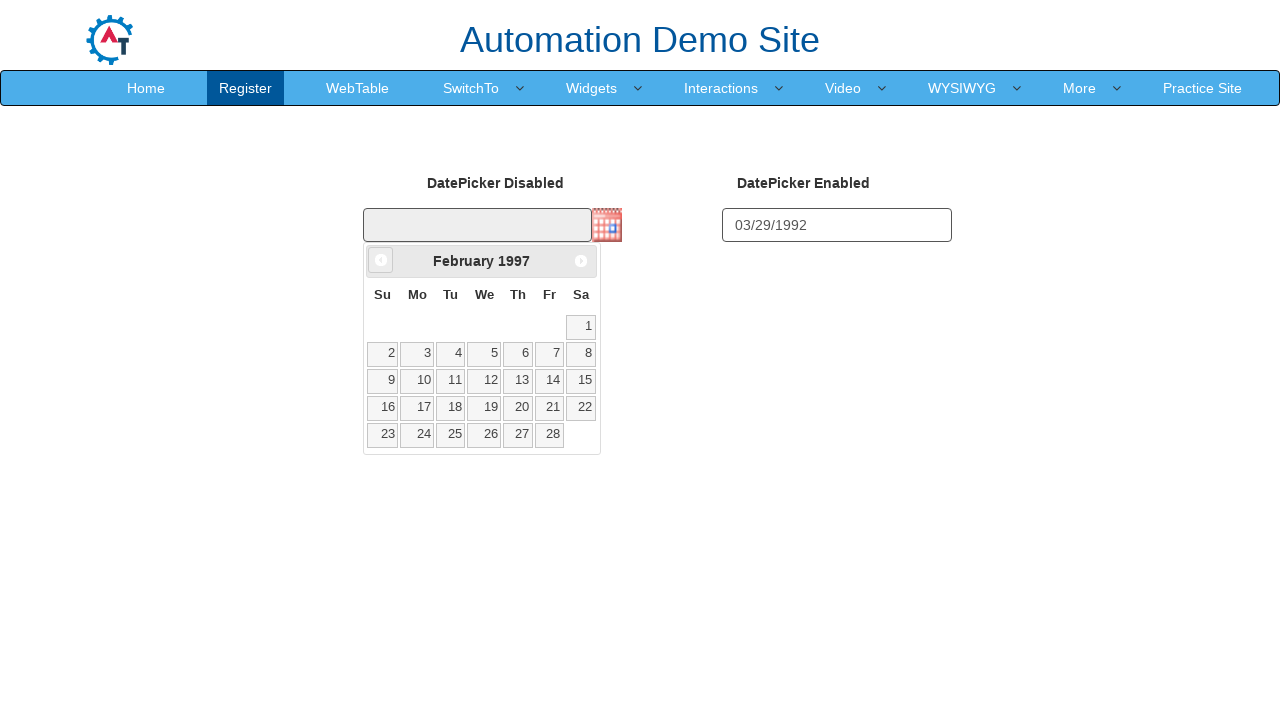

Clicked previous month button (iteration 350/372) at (381, 260) on a[data-handler='prev']
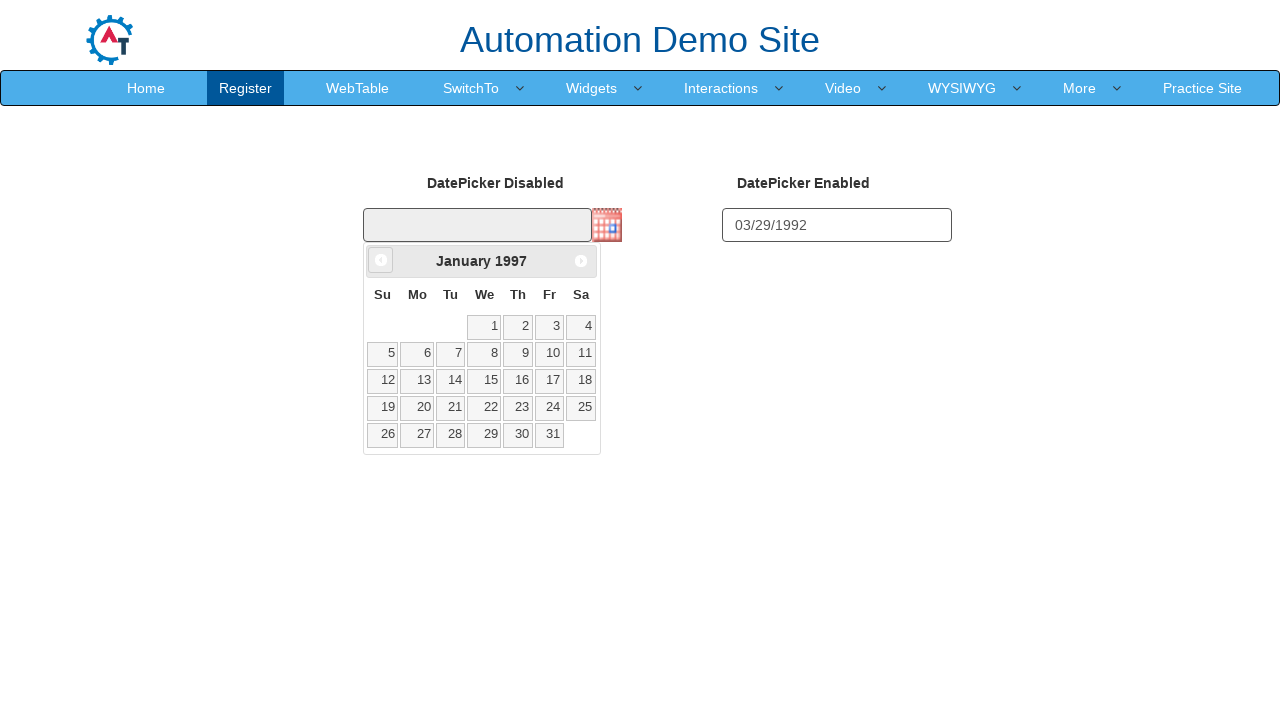

Clicked previous month button (iteration 351/372) at (381, 260) on a[data-handler='prev']
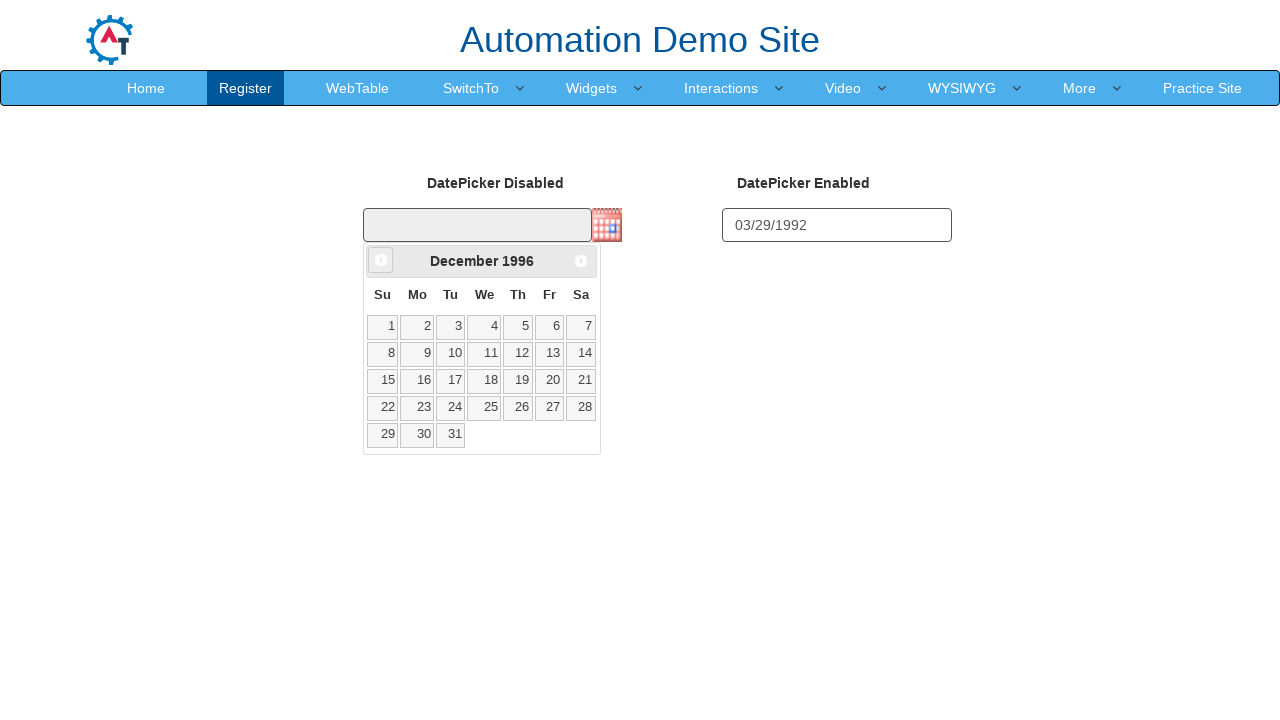

Clicked previous month button (iteration 352/372) at (381, 260) on a[data-handler='prev']
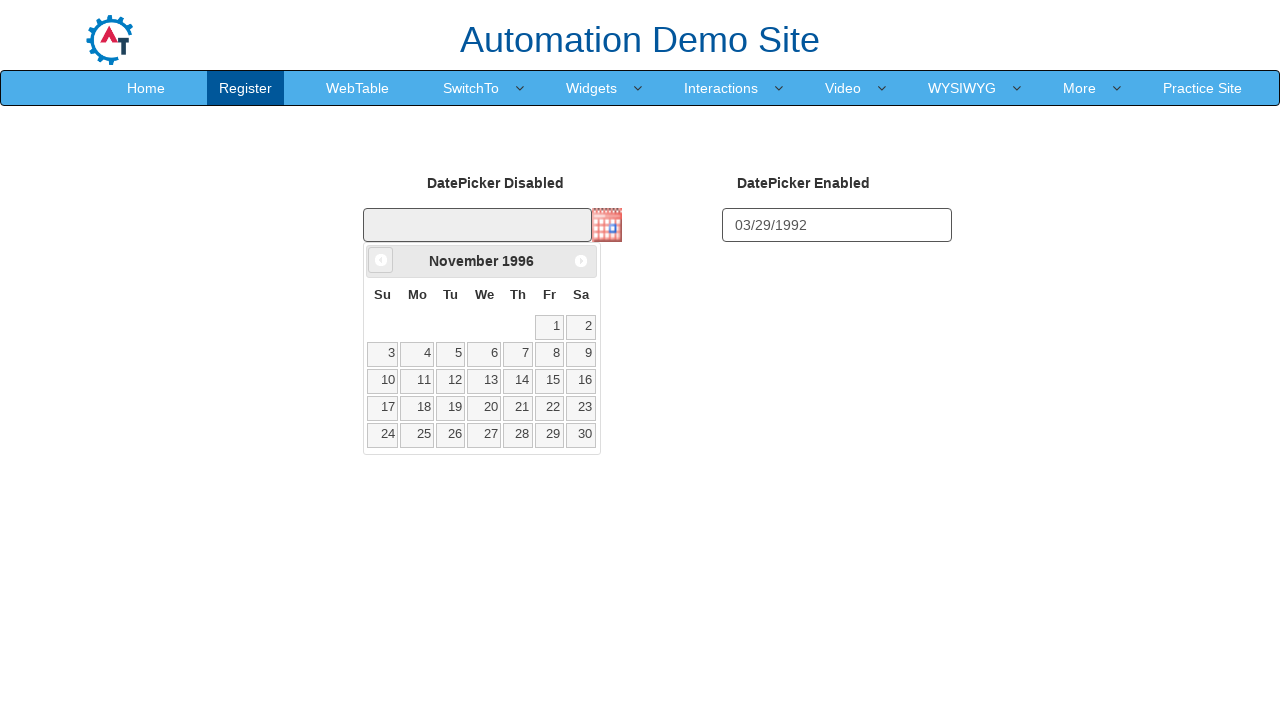

Clicked previous month button (iteration 353/372) at (381, 260) on a[data-handler='prev']
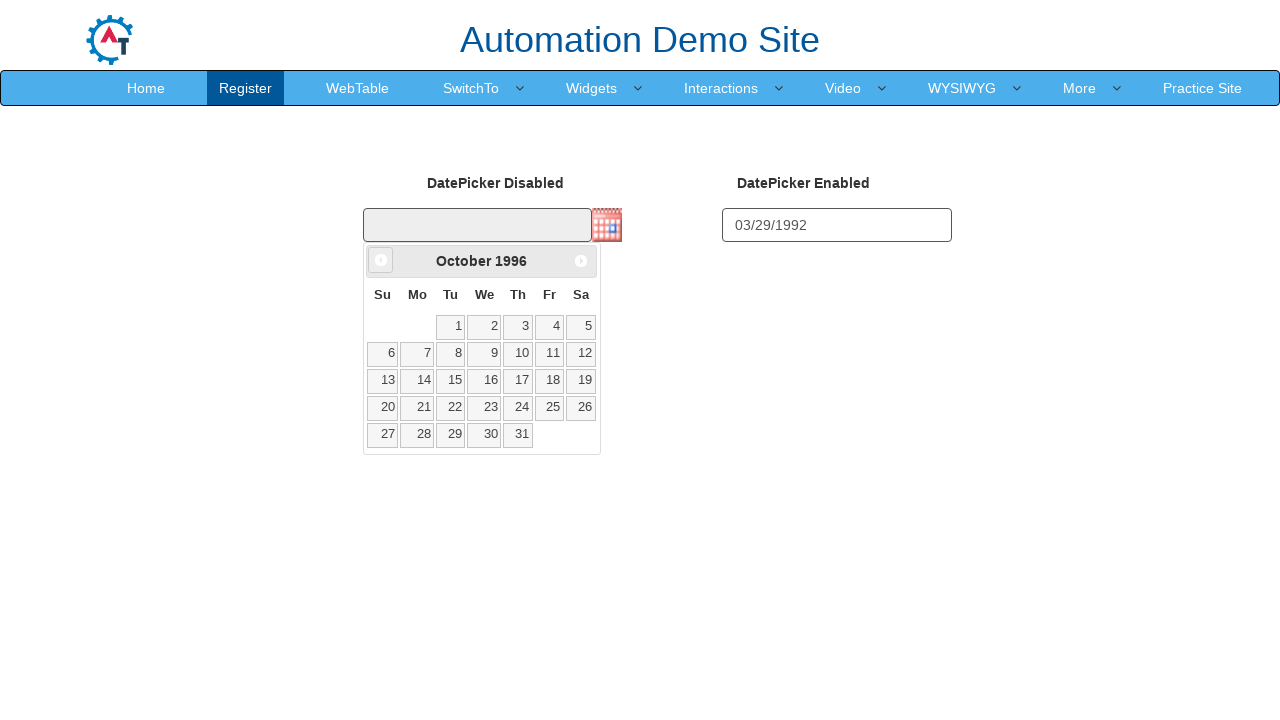

Clicked previous month button (iteration 354/372) at (381, 260) on a[data-handler='prev']
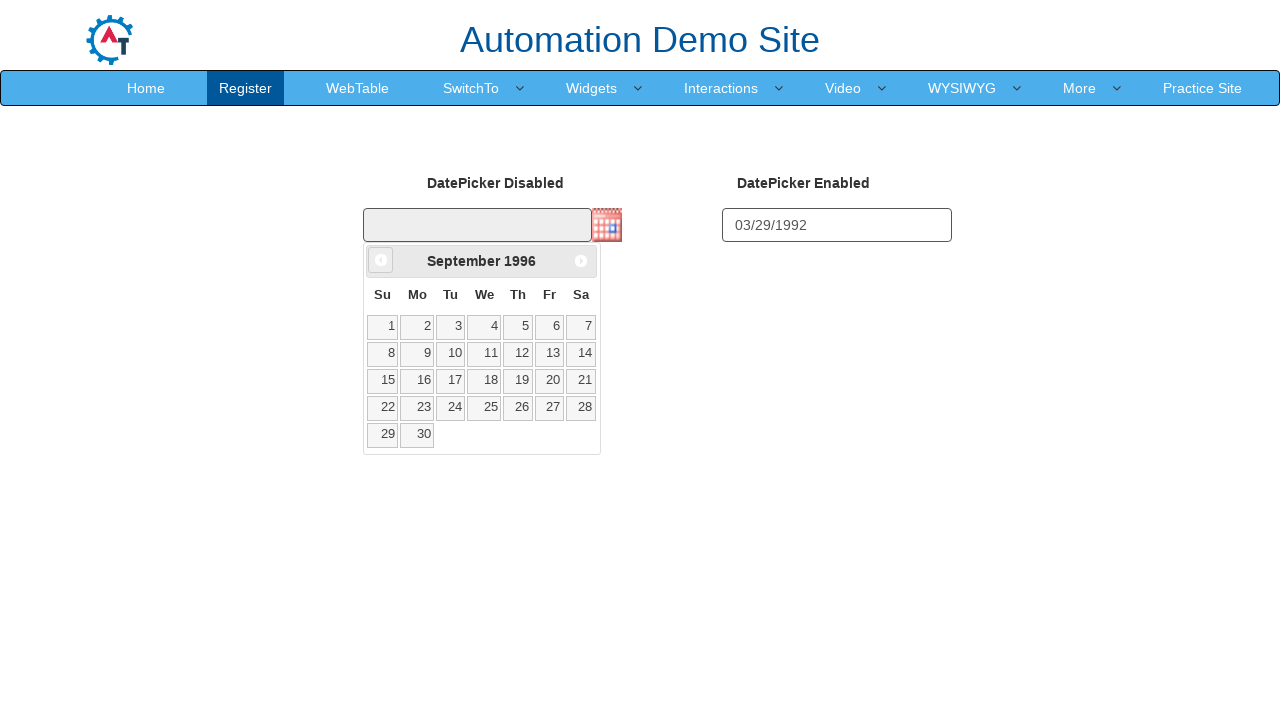

Clicked previous month button (iteration 355/372) at (381, 260) on a[data-handler='prev']
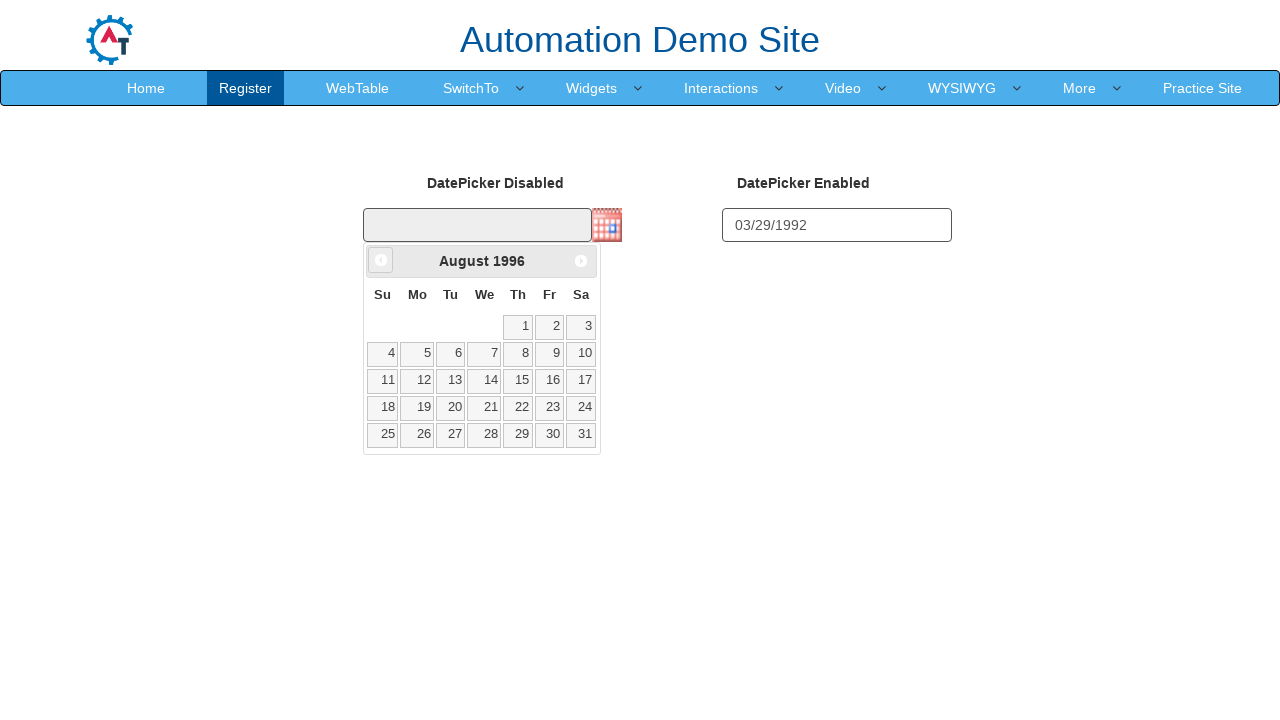

Clicked previous month button (iteration 356/372) at (381, 260) on a[data-handler='prev']
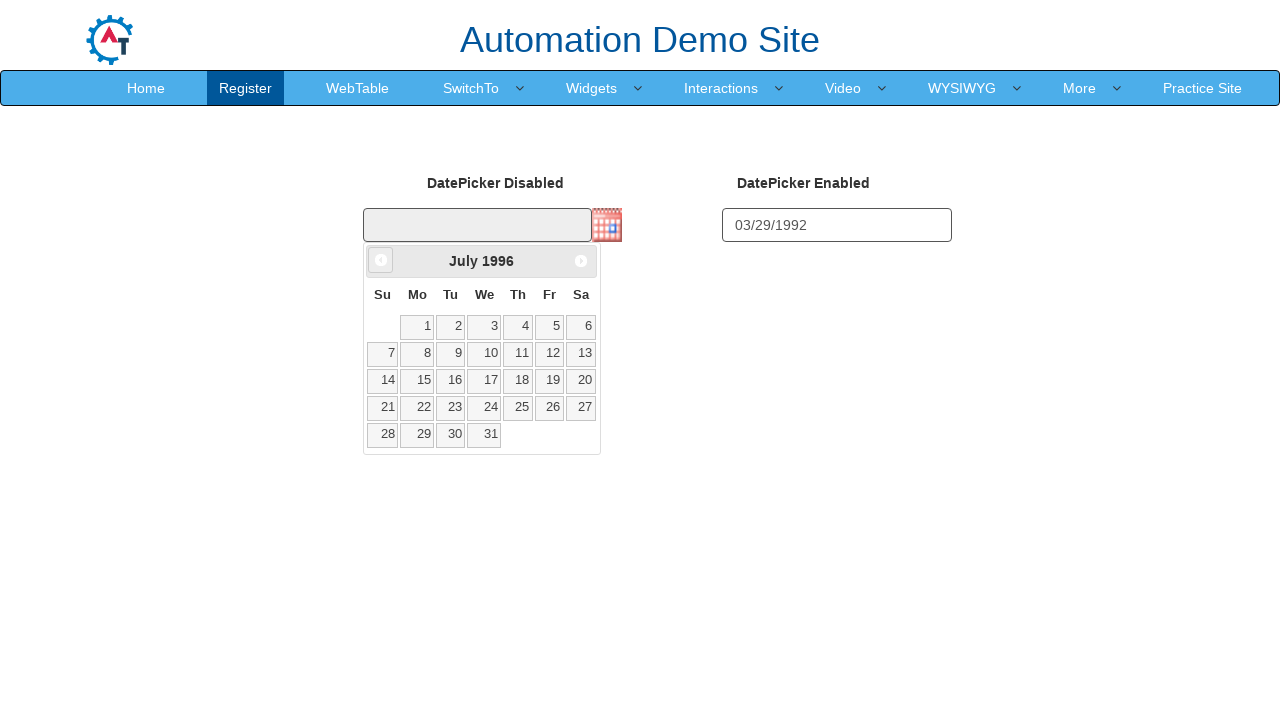

Clicked previous month button (iteration 357/372) at (381, 260) on a[data-handler='prev']
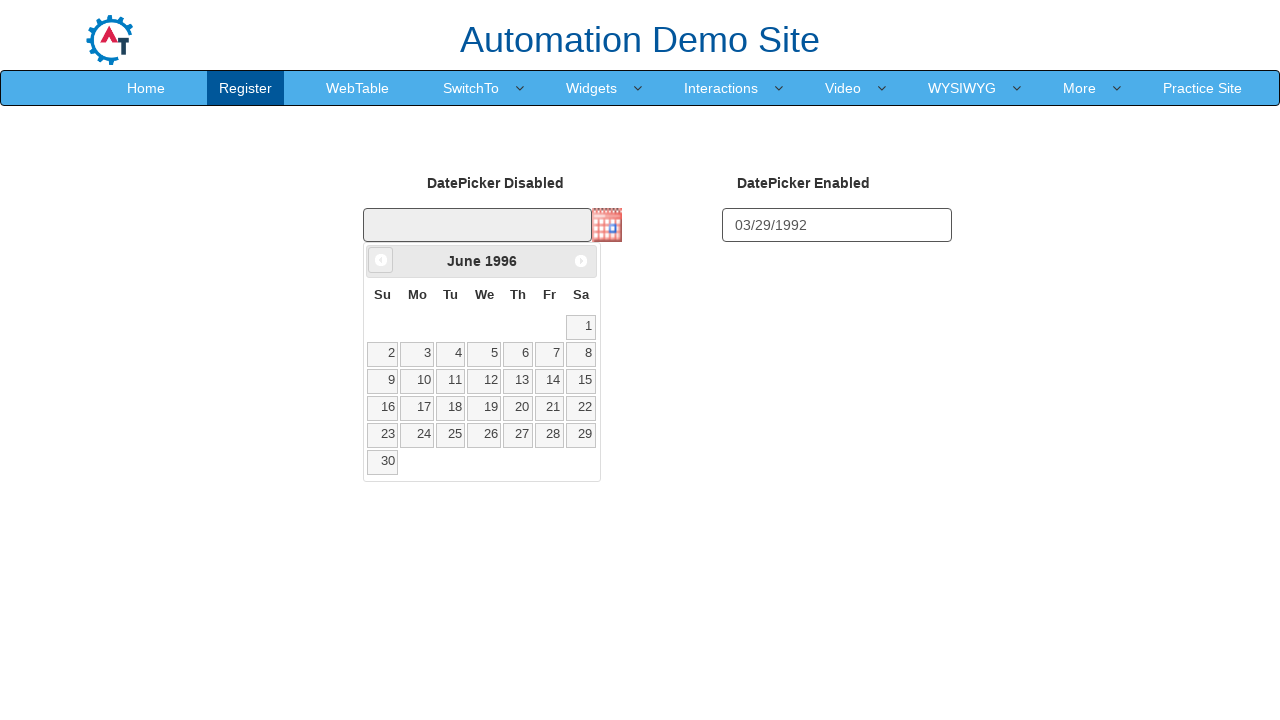

Clicked previous month button (iteration 358/372) at (381, 260) on a[data-handler='prev']
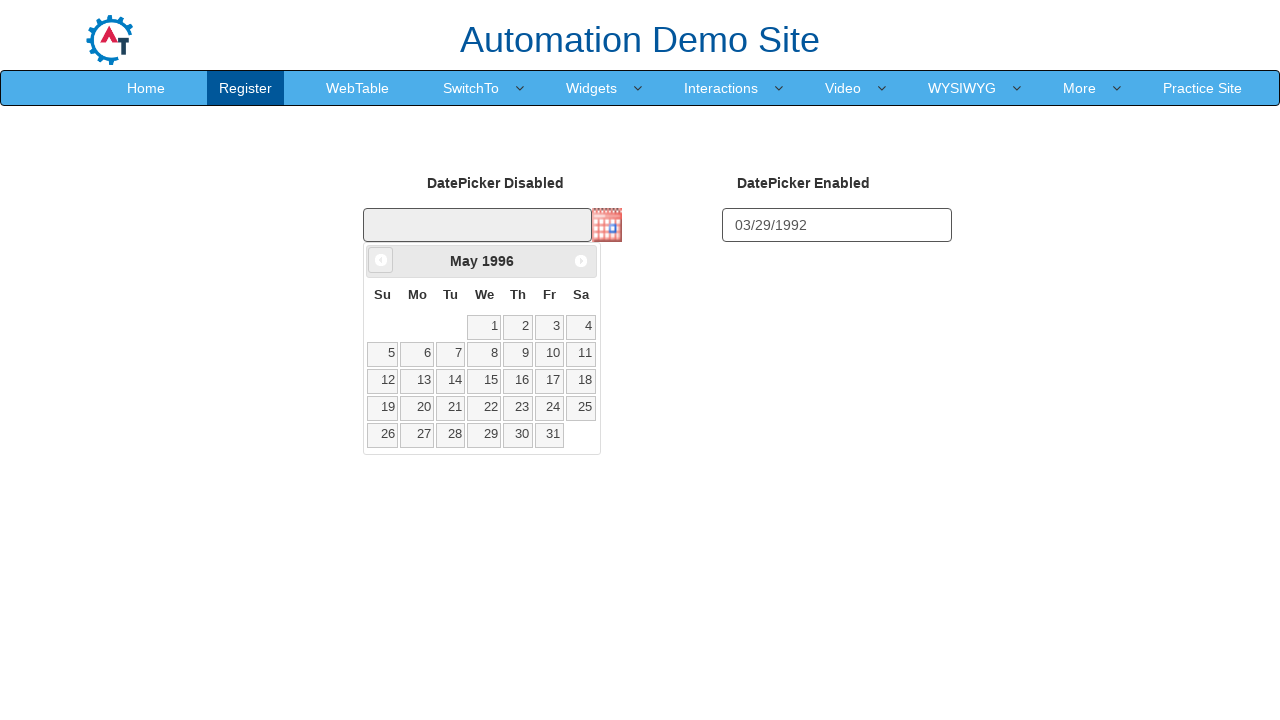

Clicked previous month button (iteration 359/372) at (381, 260) on a[data-handler='prev']
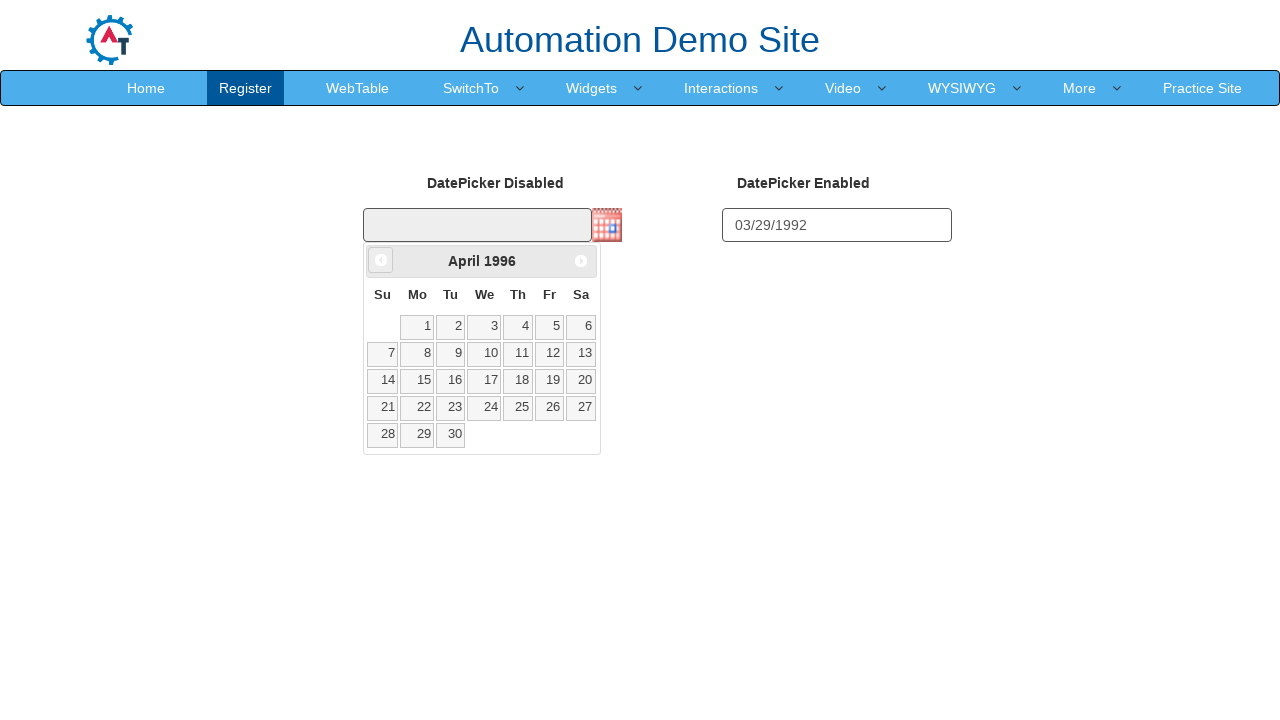

Clicked previous month button (iteration 360/372) at (381, 260) on a[data-handler='prev']
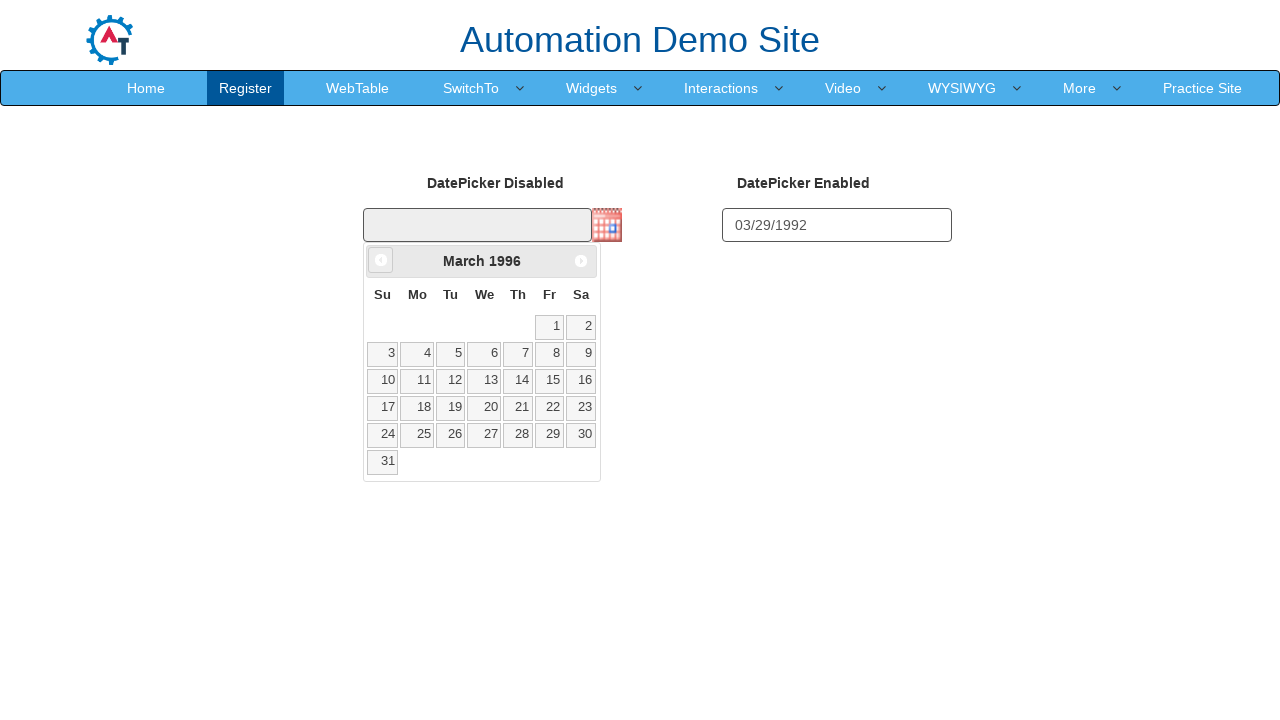

Clicked previous month button (iteration 361/372) at (381, 260) on a[data-handler='prev']
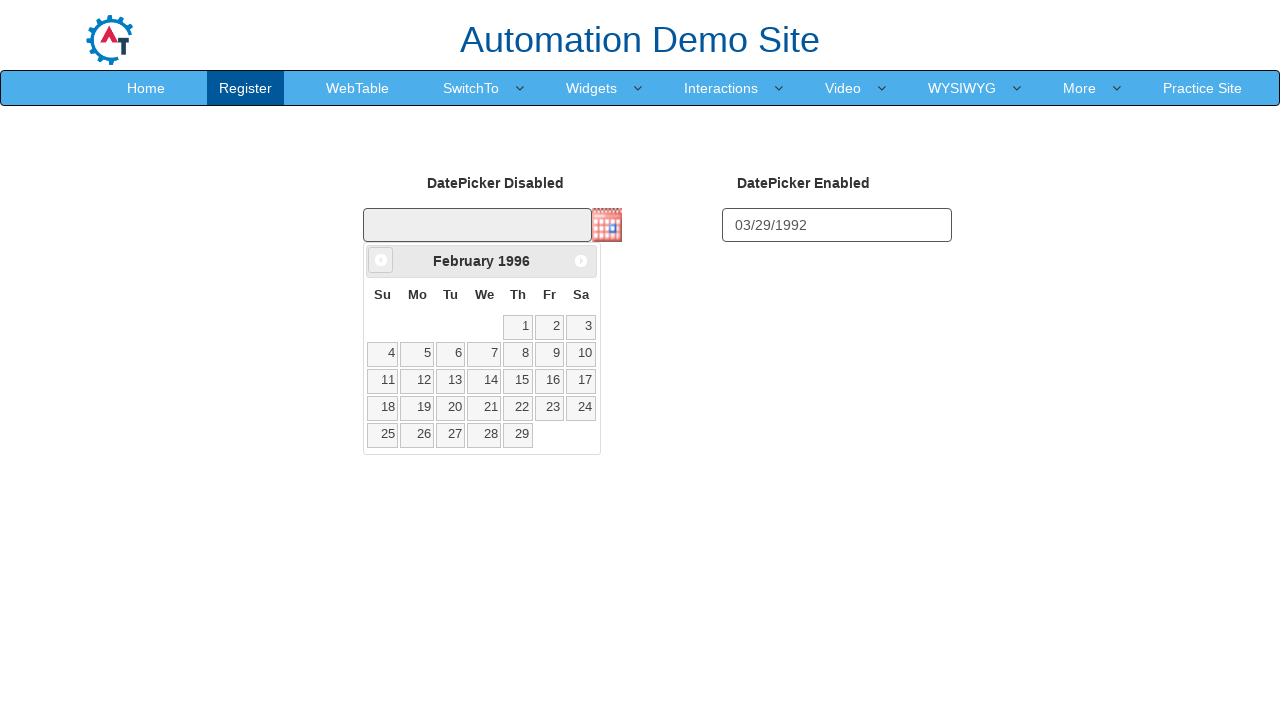

Clicked previous month button (iteration 362/372) at (381, 260) on a[data-handler='prev']
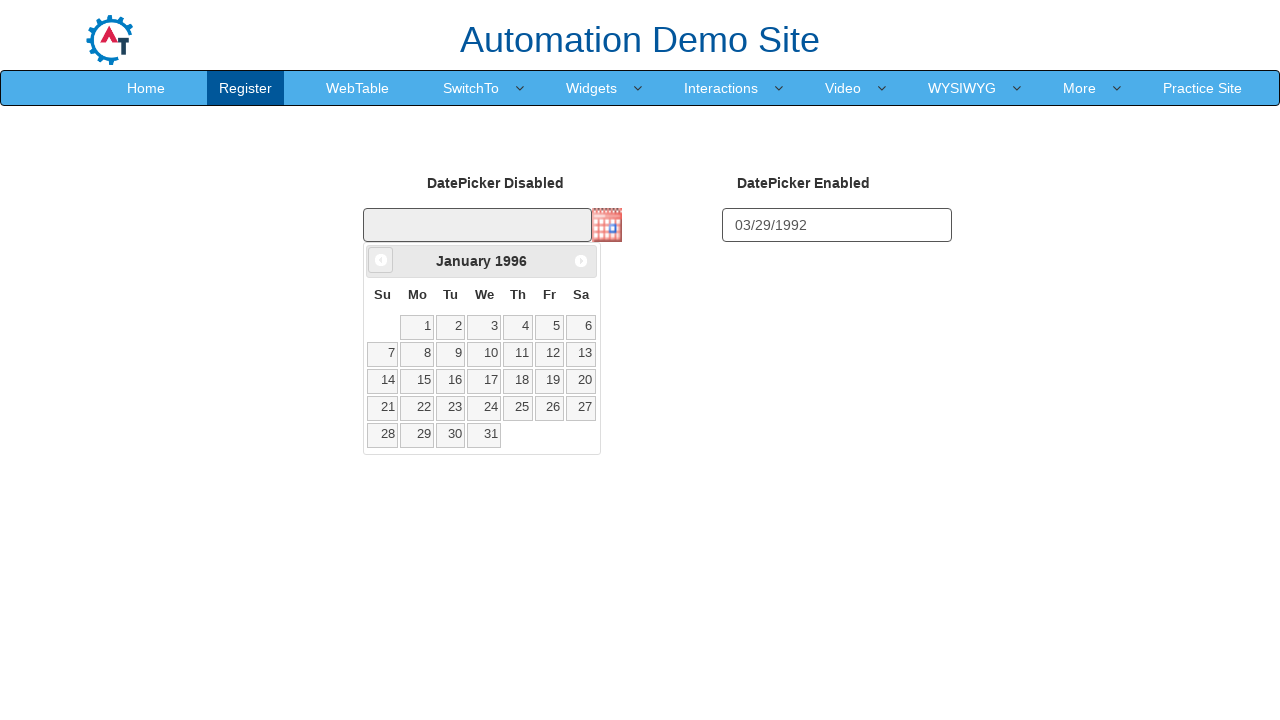

Clicked previous month button (iteration 363/372) at (381, 260) on a[data-handler='prev']
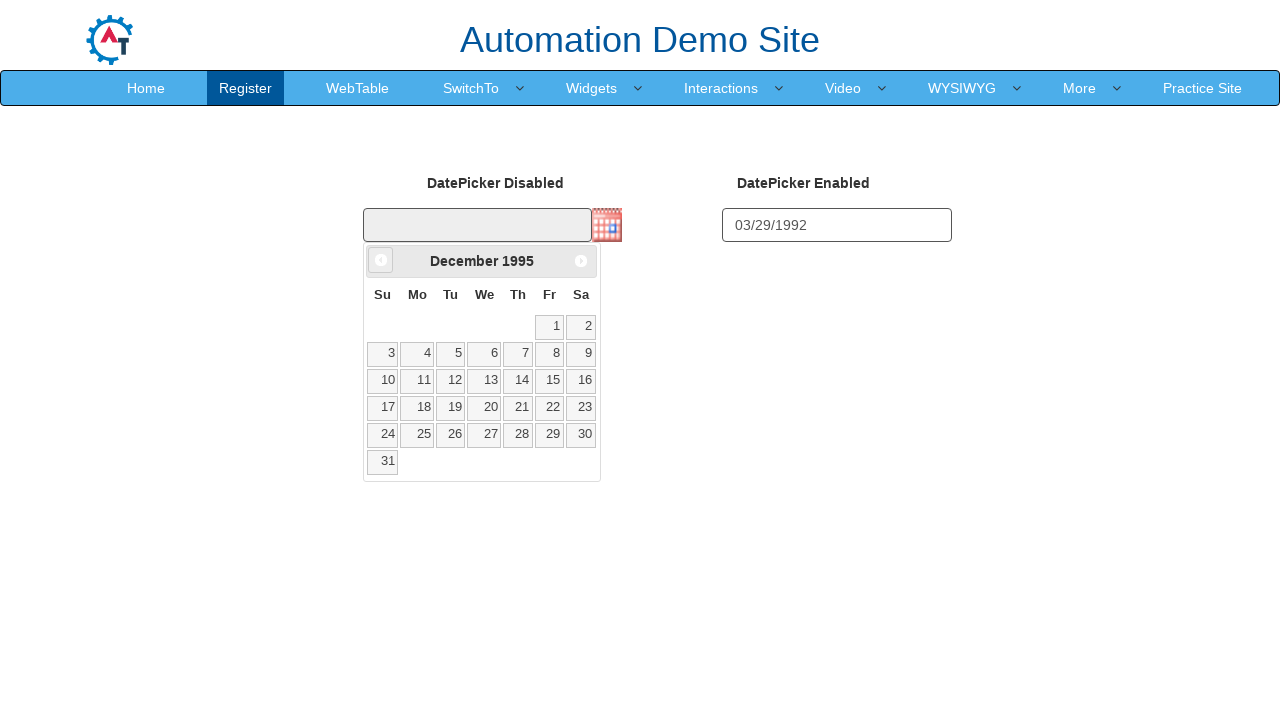

Clicked previous month button (iteration 364/372) at (381, 260) on a[data-handler='prev']
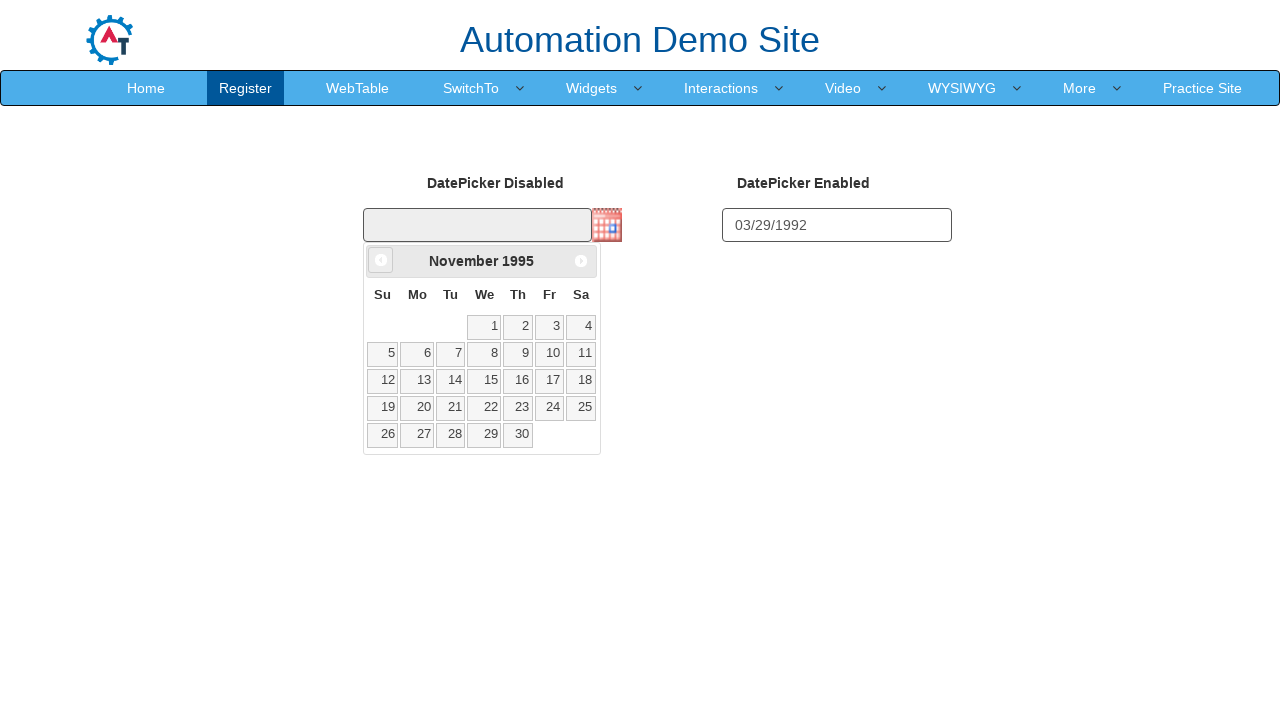

Clicked previous month button (iteration 365/372) at (381, 260) on a[data-handler='prev']
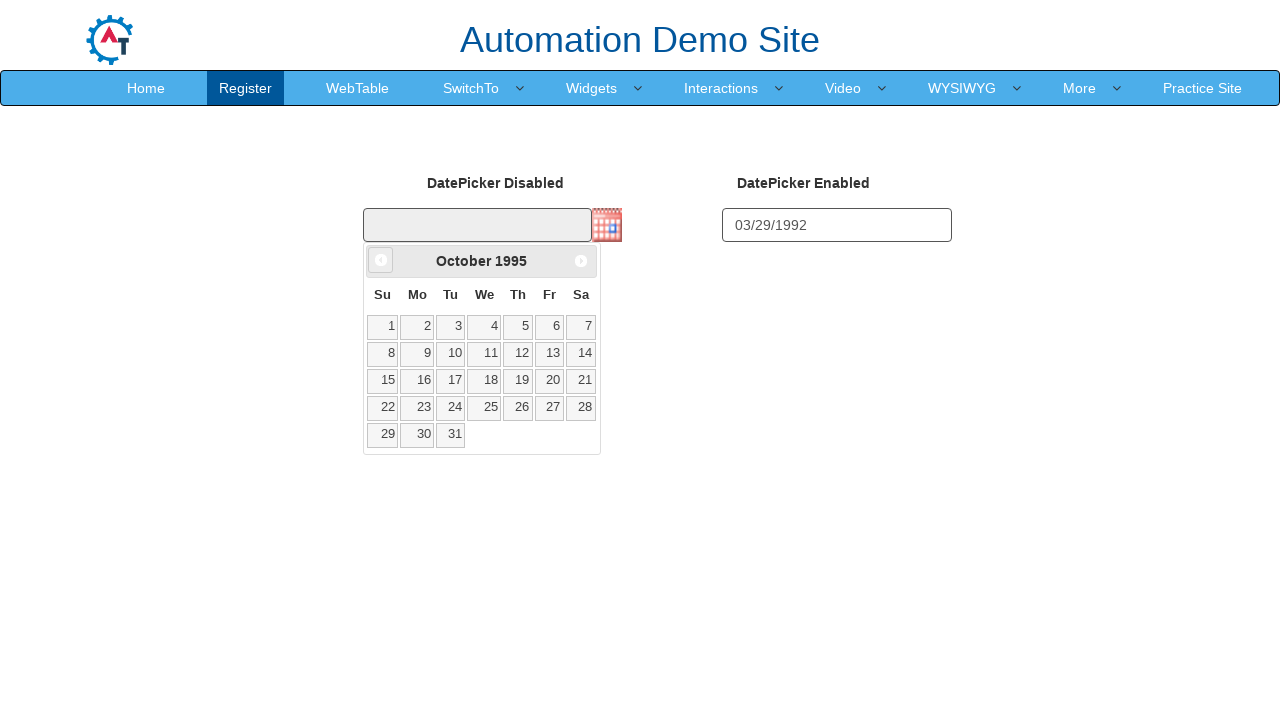

Clicked previous month button (iteration 366/372) at (381, 260) on a[data-handler='prev']
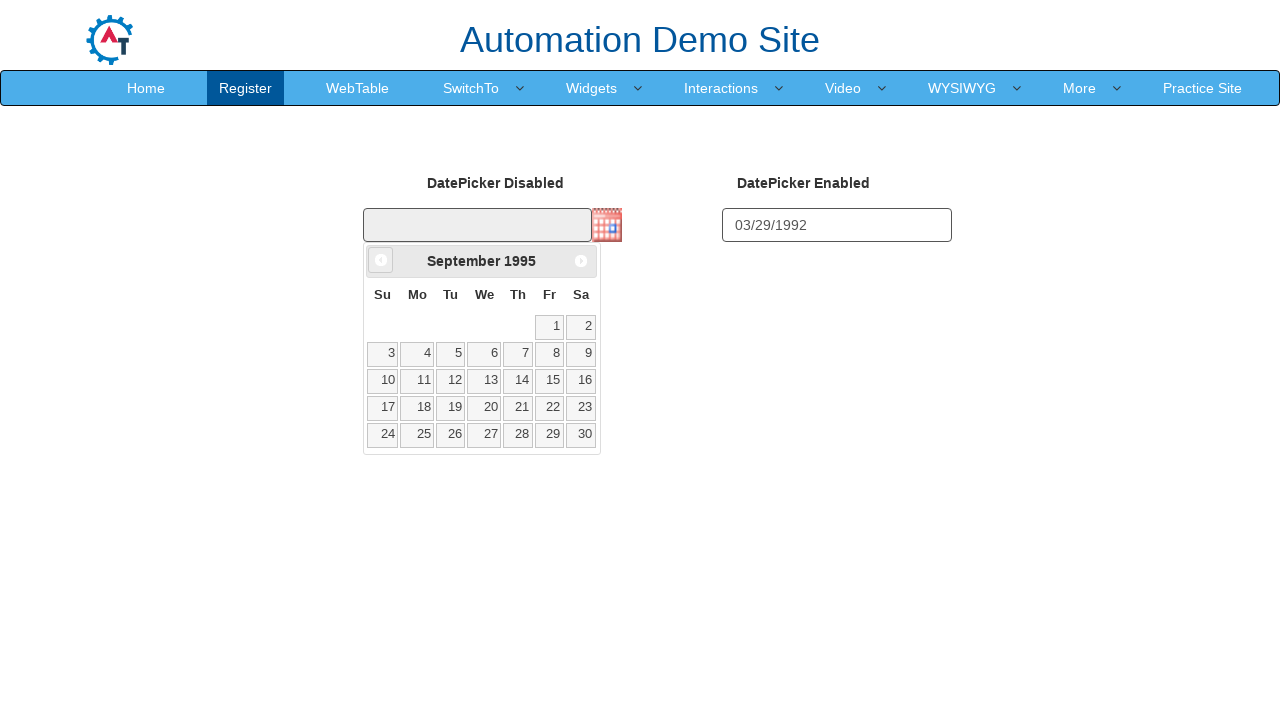

Clicked previous month button (iteration 367/372) at (381, 260) on a[data-handler='prev']
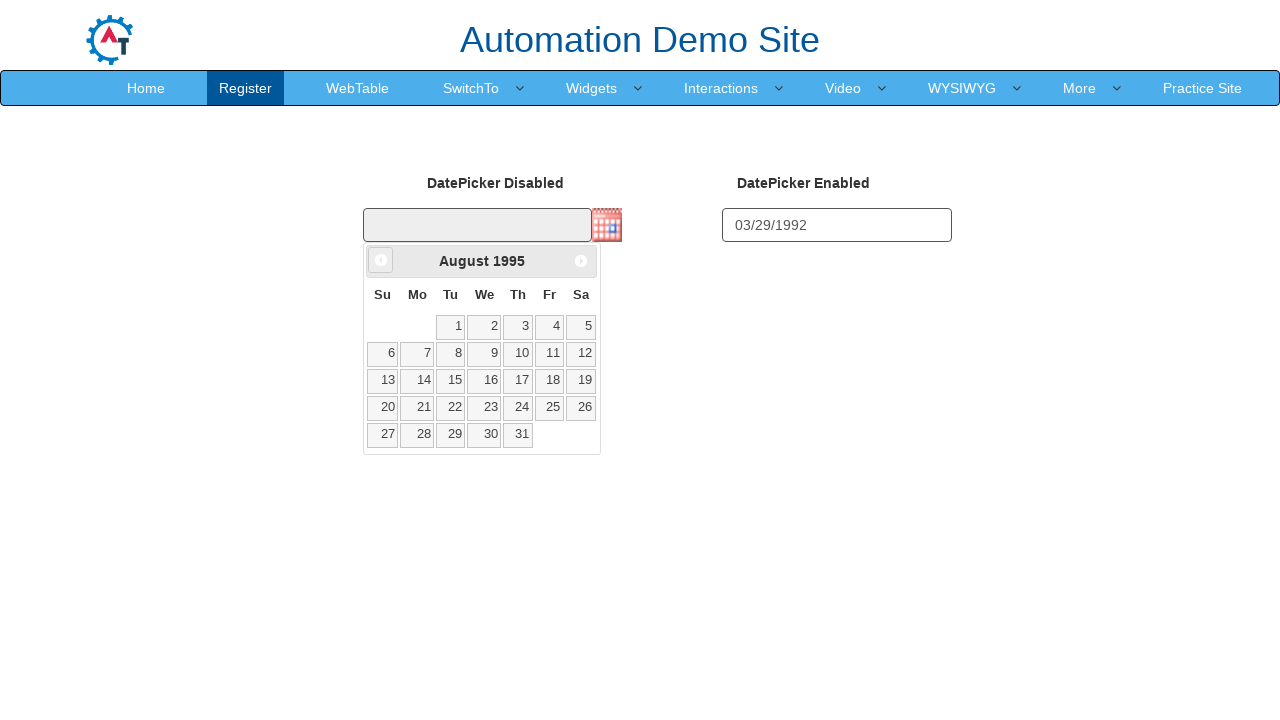

Clicked previous month button (iteration 368/372) at (381, 260) on a[data-handler='prev']
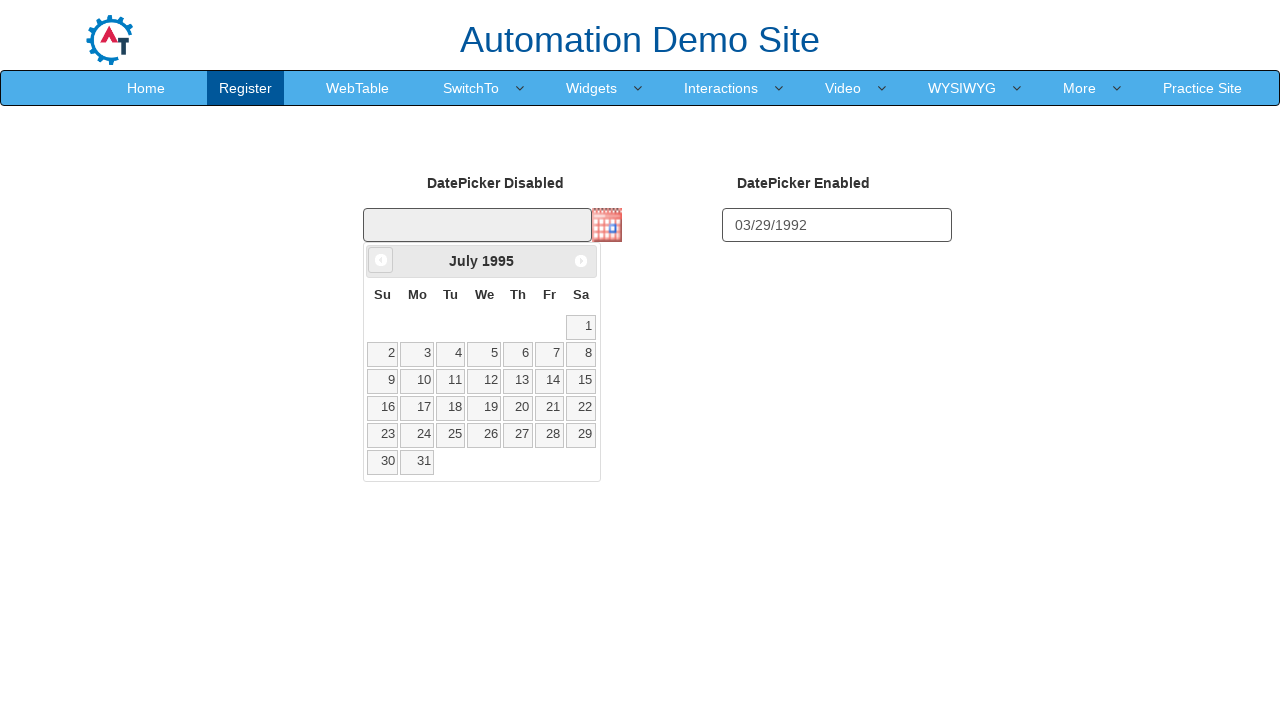

Clicked previous month button (iteration 369/372) at (381, 260) on a[data-handler='prev']
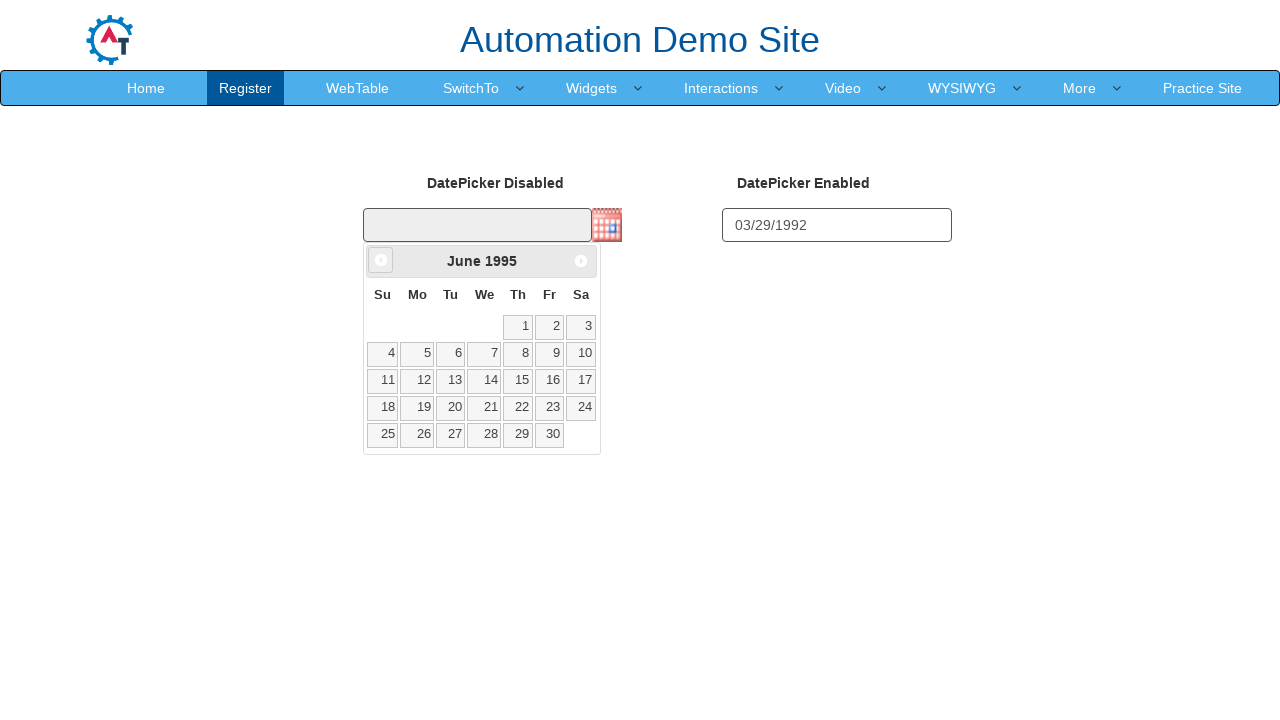

Clicked previous month button (iteration 370/372) at (381, 260) on a[data-handler='prev']
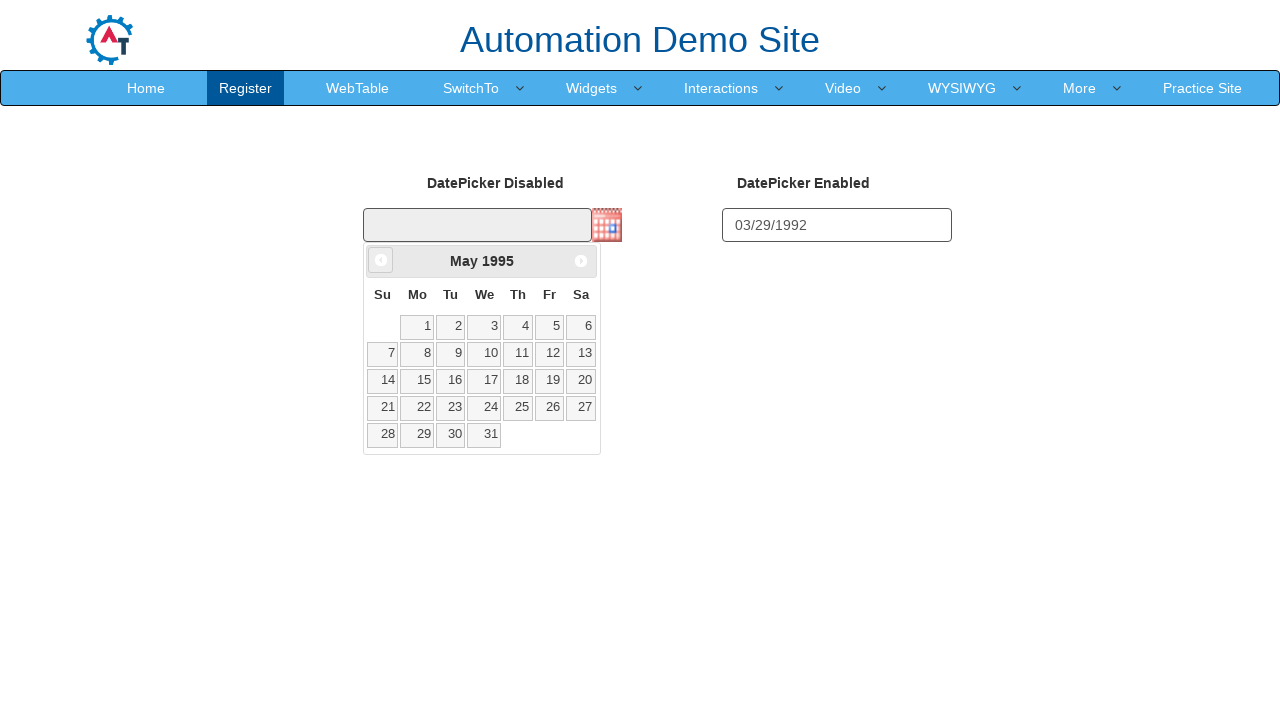

Clicked previous month button (iteration 371/372) at (381, 260) on a[data-handler='prev']
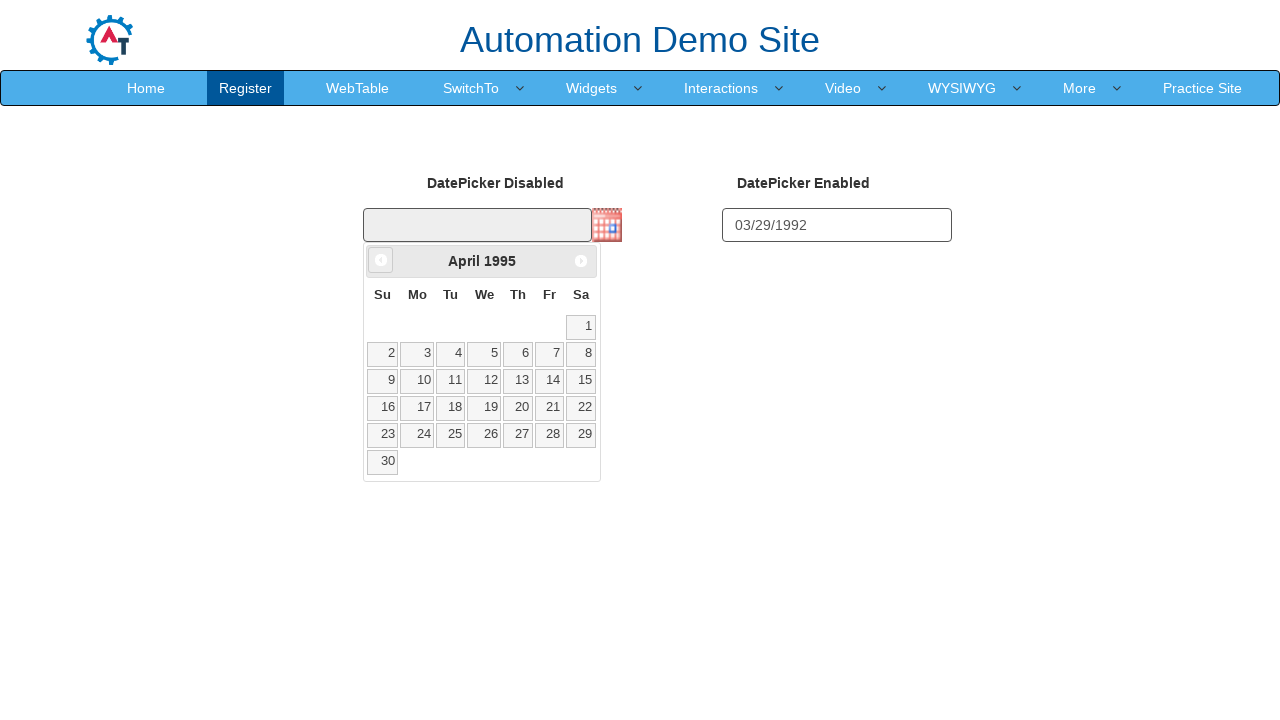

Clicked previous month button (iteration 372/372) at (381, 260) on a[data-handler='prev']
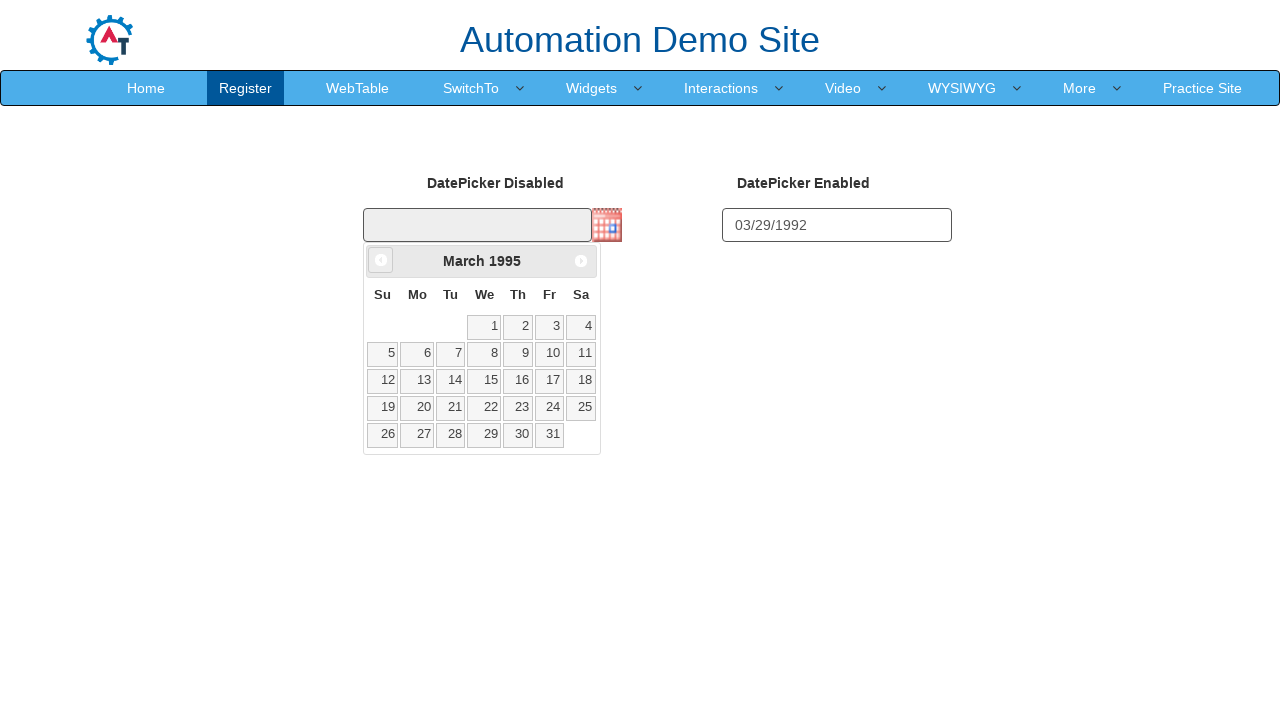

Selected specific date from calendar (5th row, 1st column) at (383, 435) on xpath=//*[@id='ui-datepicker-div']/table/tbody/tr[5]/td[1]/a
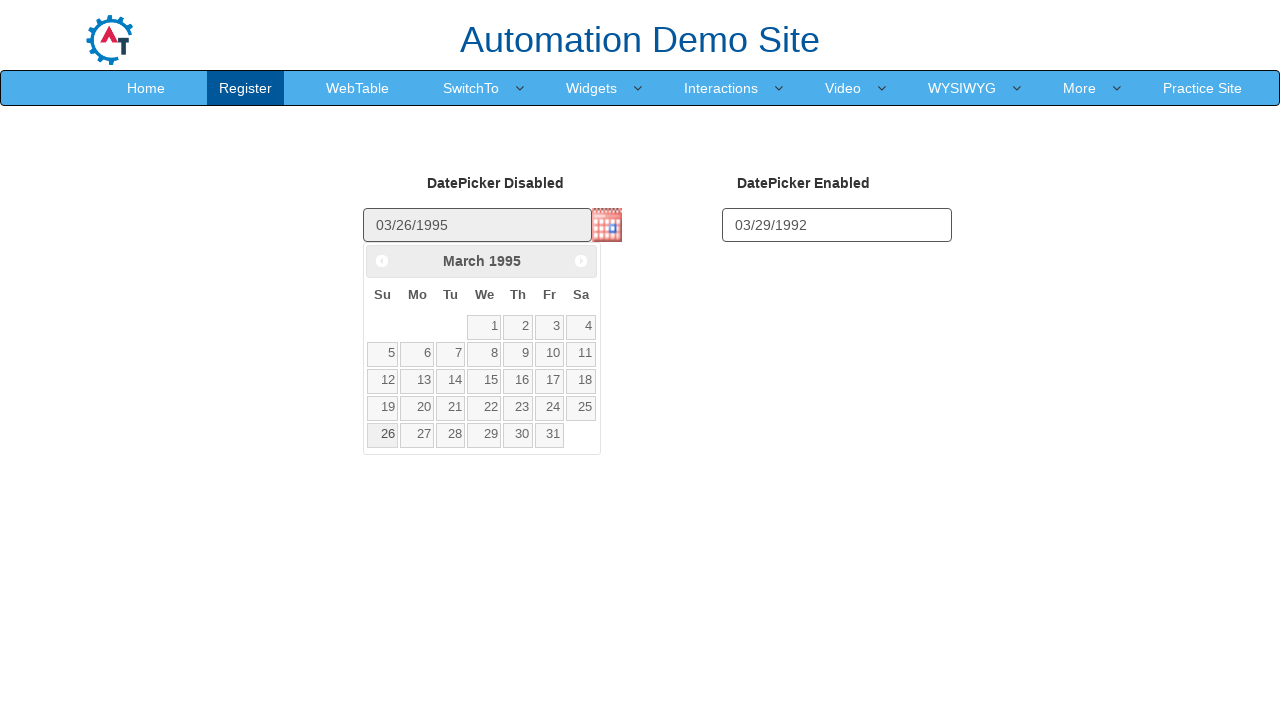

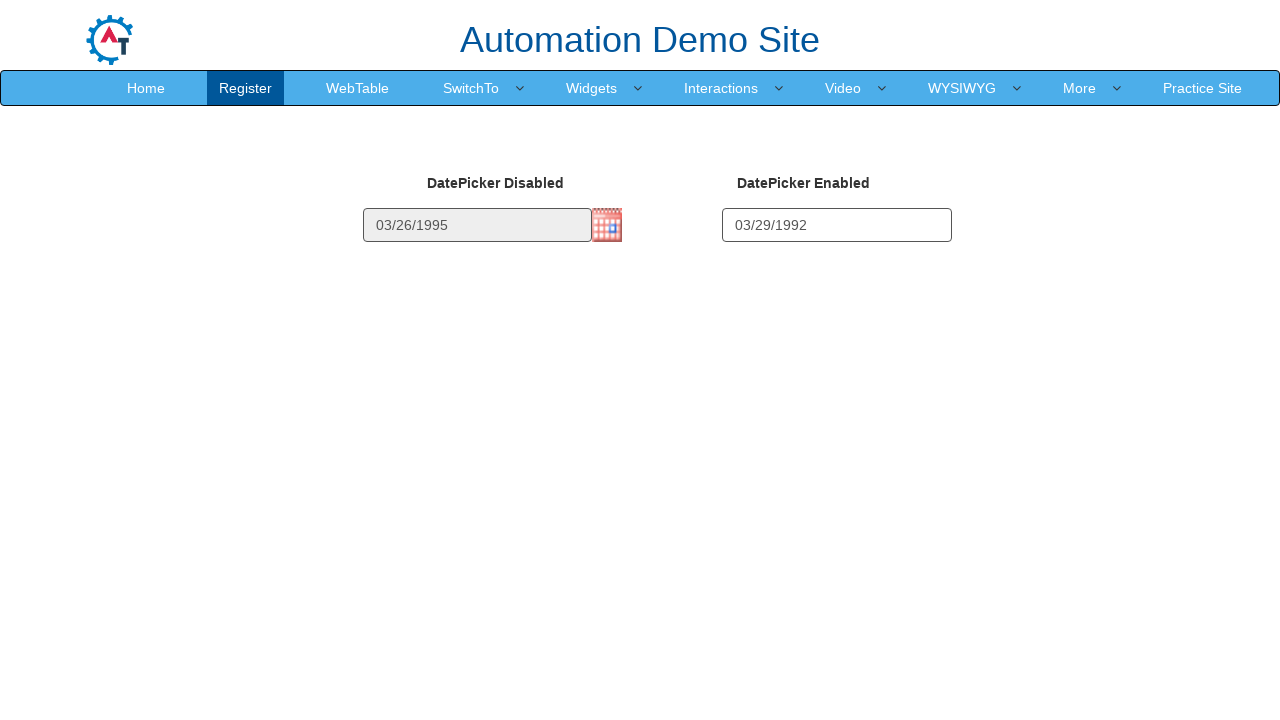